Tests a calculator web application by performing various arithmetic operations including basic operations, operations with zero, negative numbers, decimals, and order of operations

Starting URL: https://dunizb.github.io/sCalc/

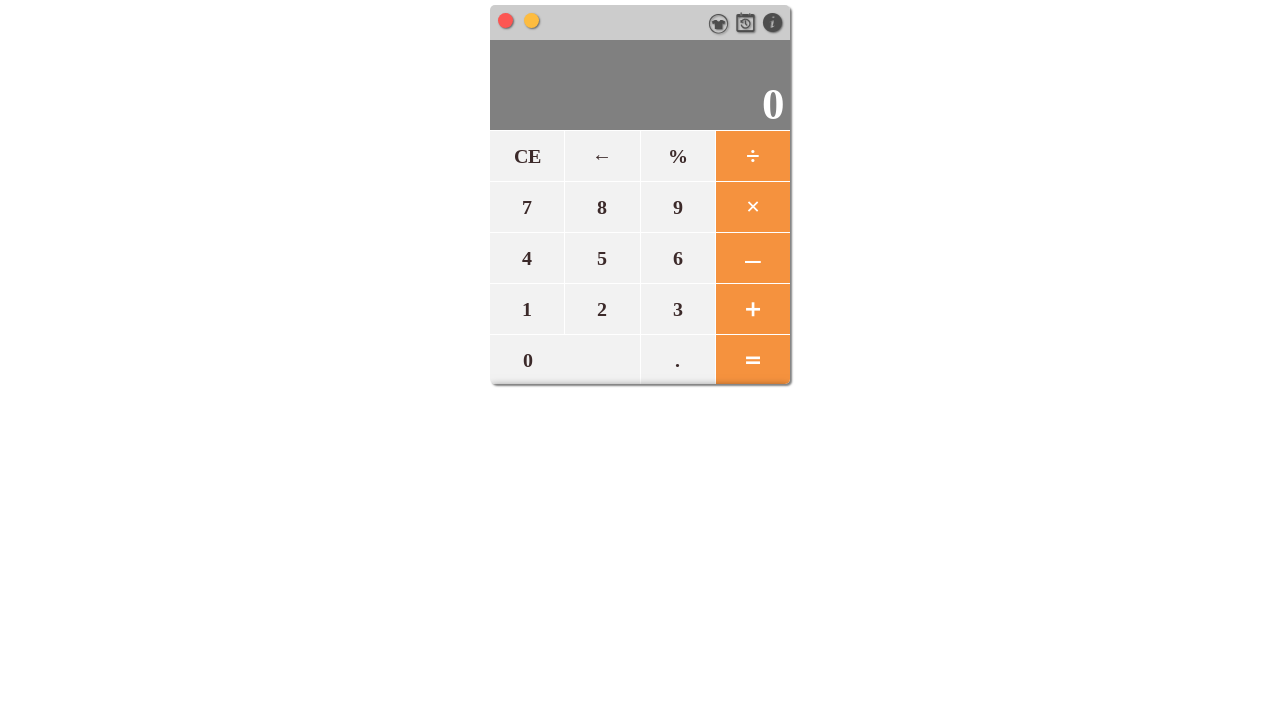

Clicked reset button to clear calculator at (527, 156) on #reset
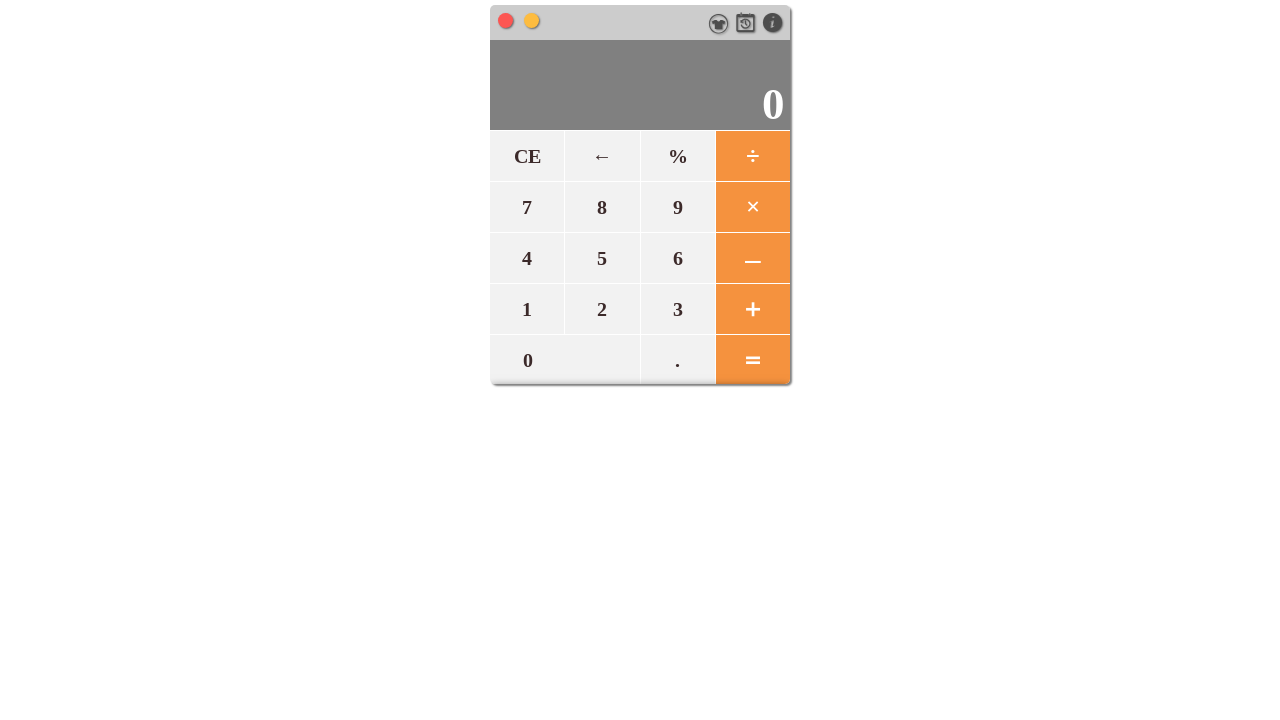

Waited 500ms for calculator reset
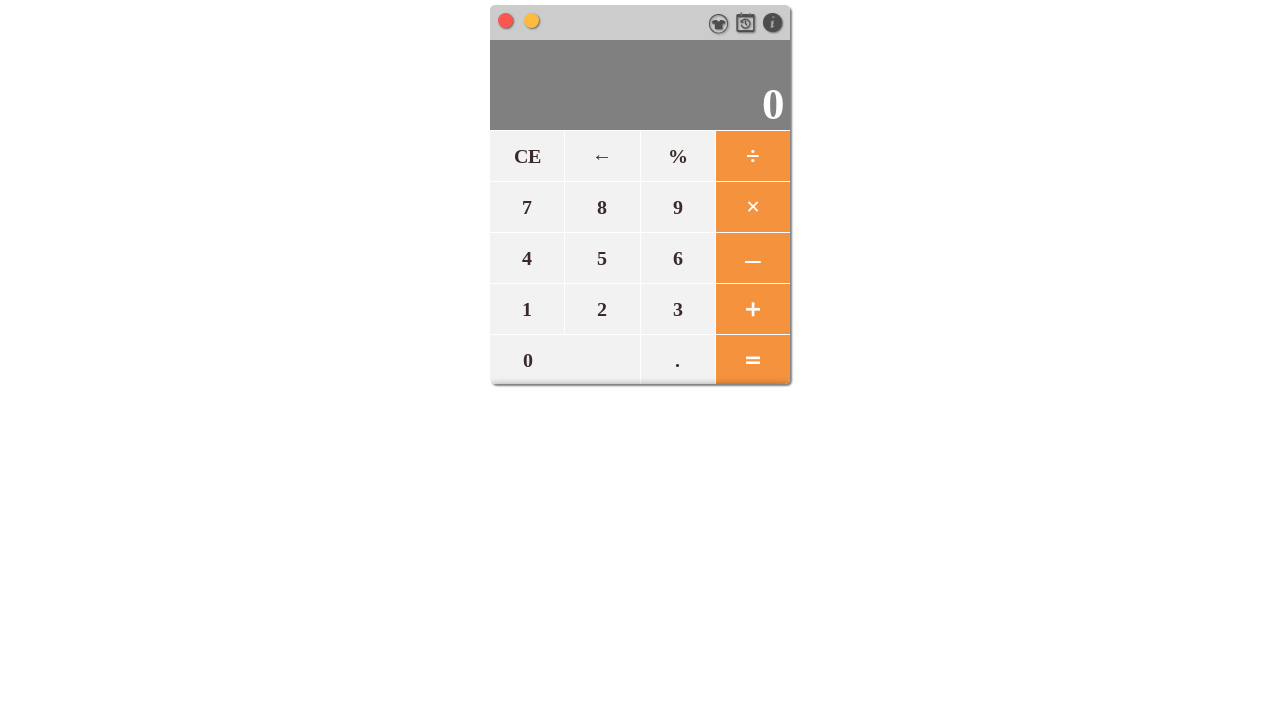

Clicked '5' in calculator at (602, 258) on span[data-number='5']
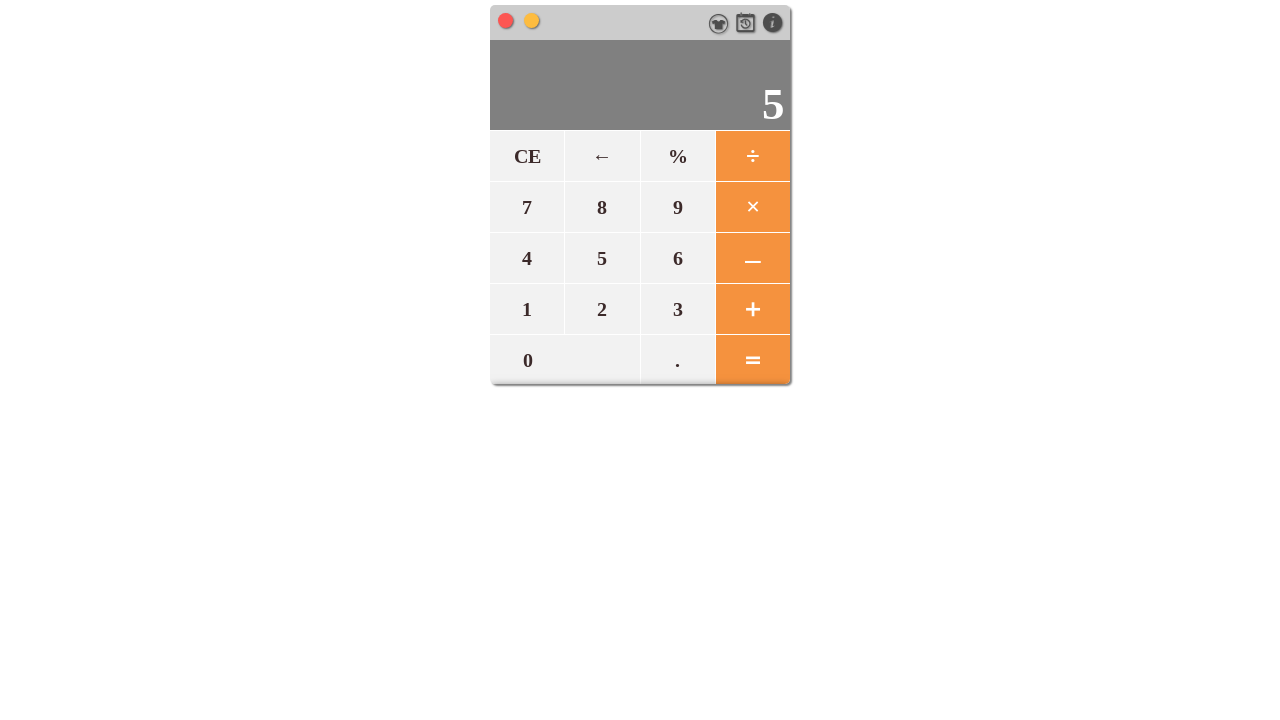

Waited 200ms after clicking '5'
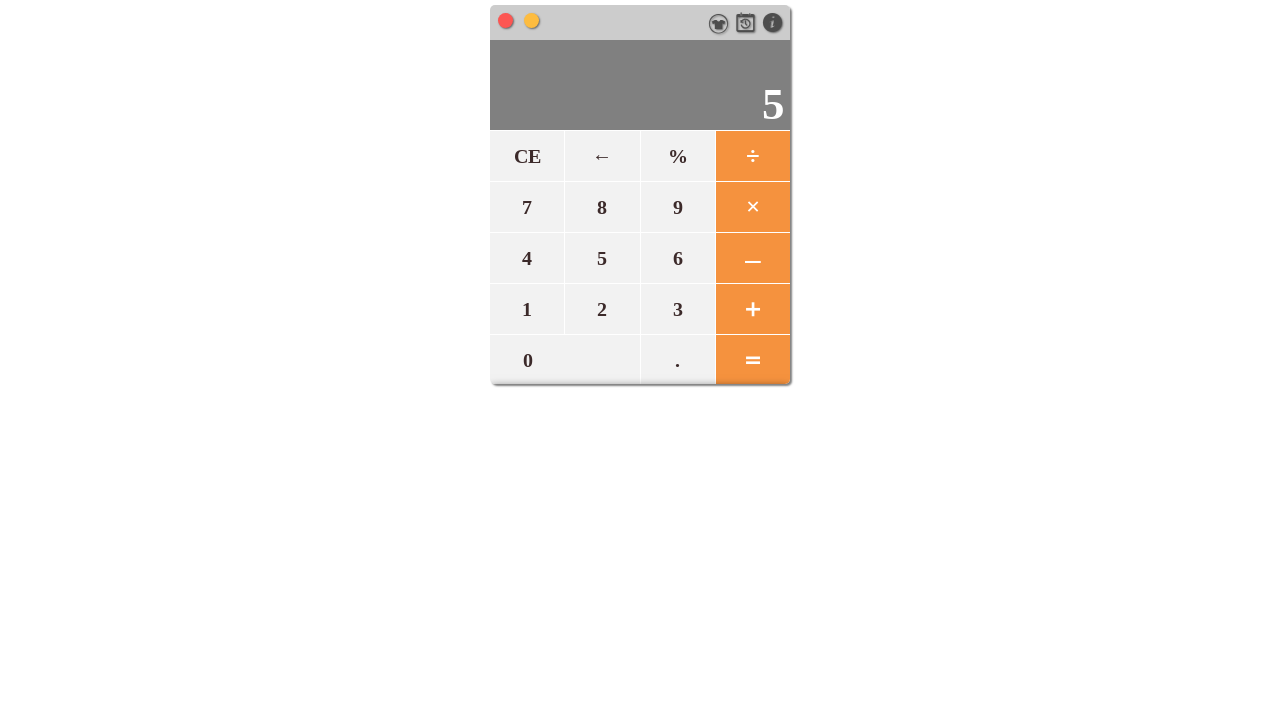

Clicked '+' in calculator at (752, 309) on span[data-number='+']
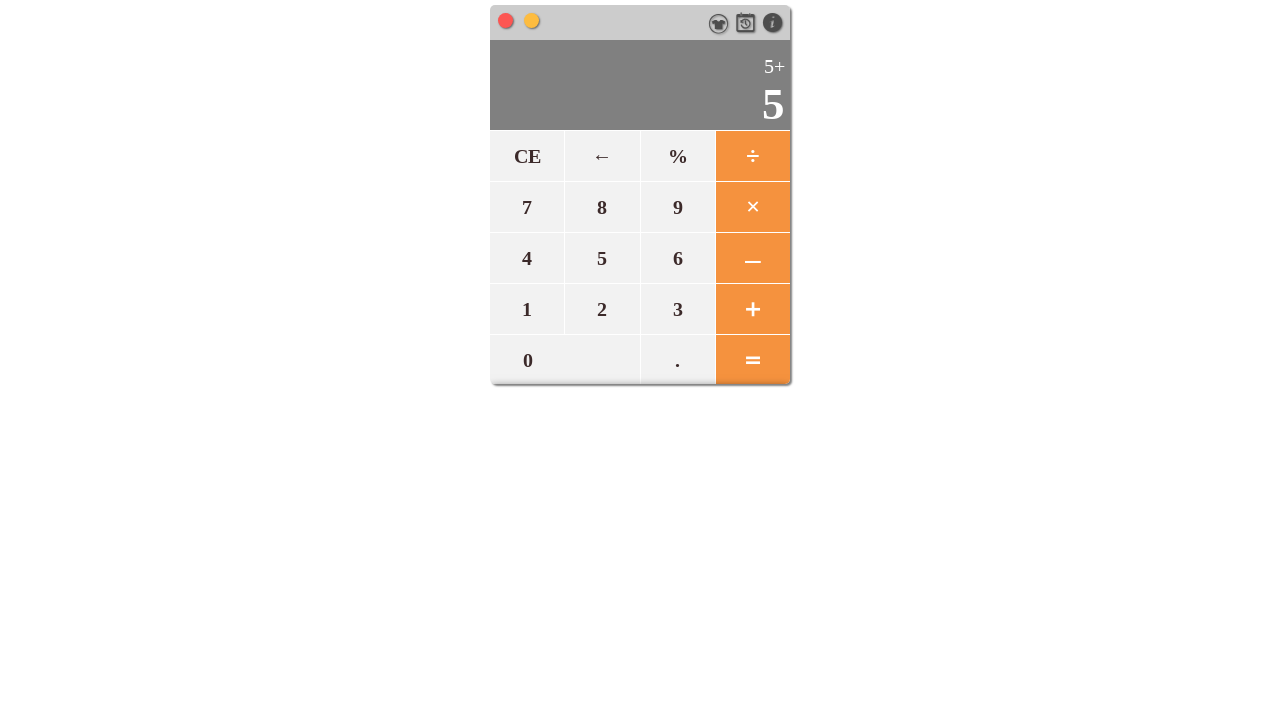

Waited 200ms after clicking '+'
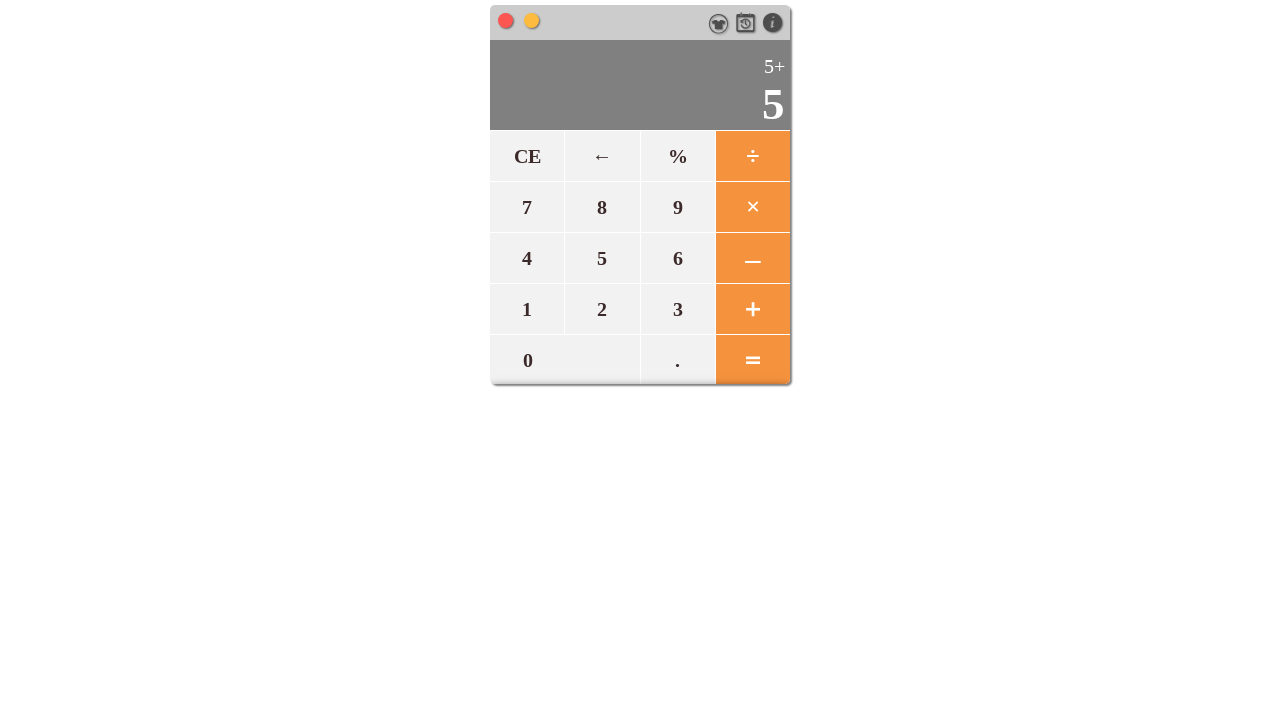

Clicked '3' in calculator at (677, 309) on span[data-number='3']
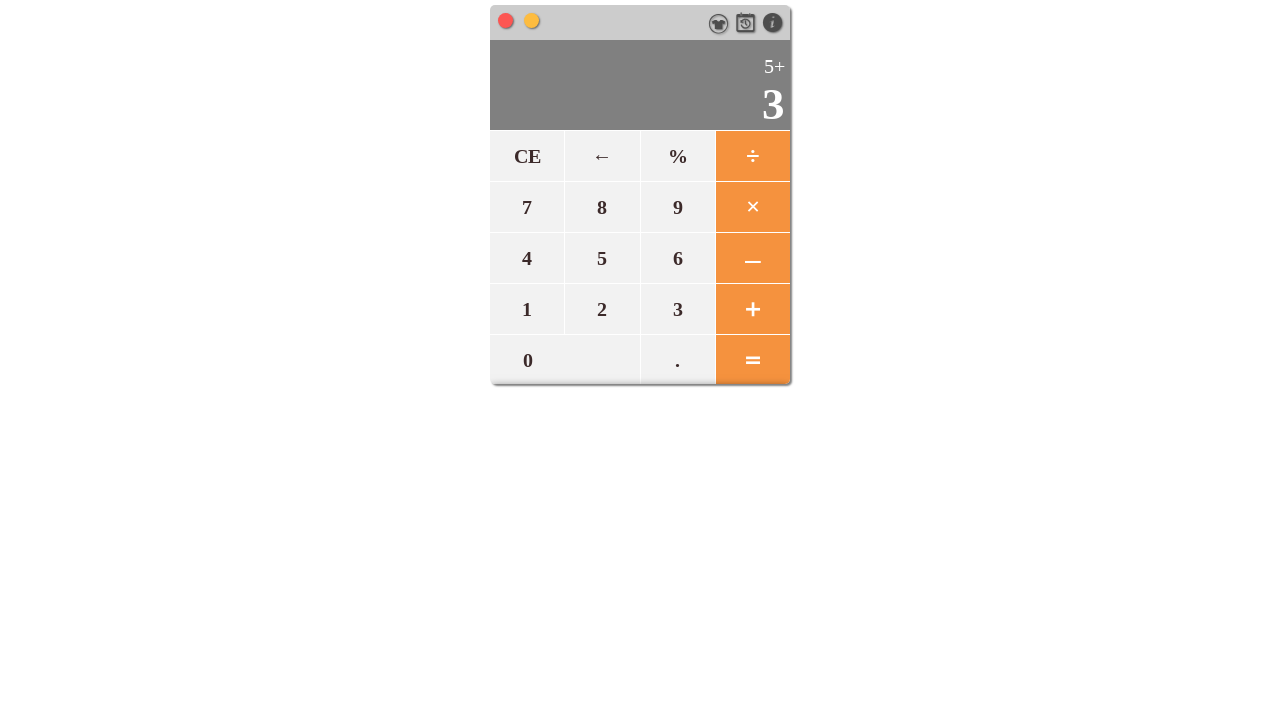

Waited 200ms after clicking '3'
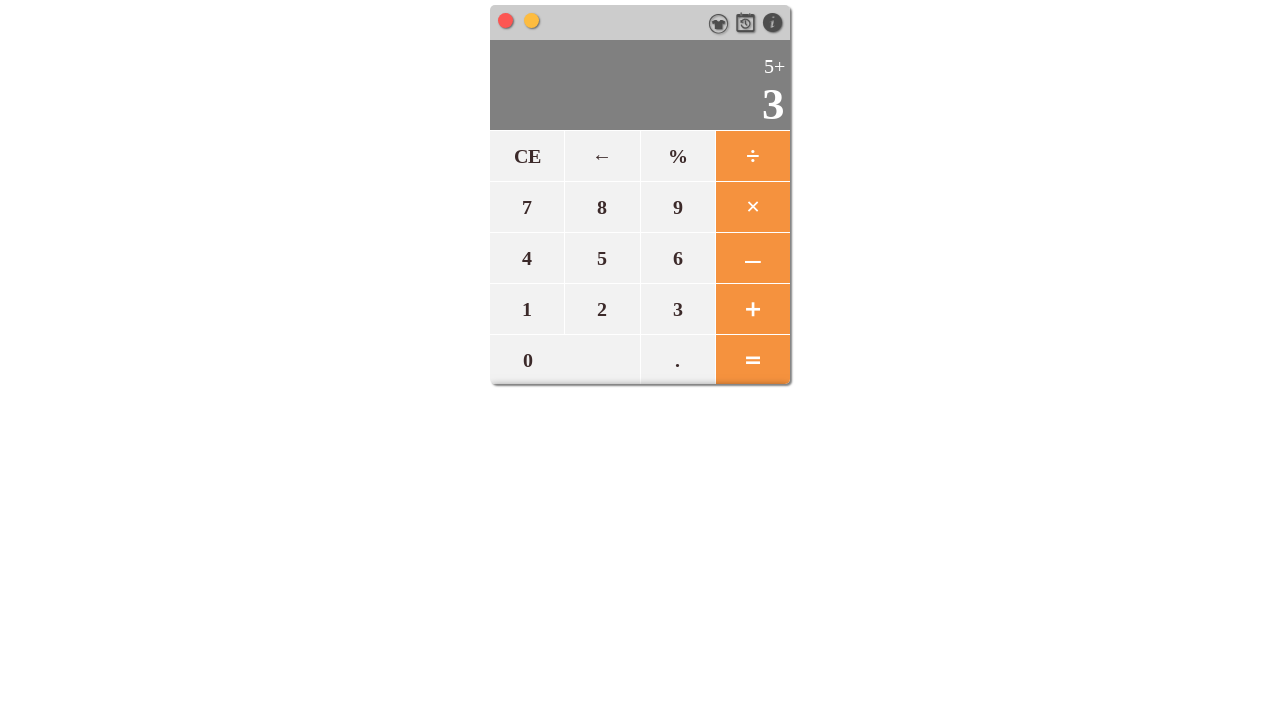

Clicked equals button to calculate result for '5+3' at (752, 358) on #equals
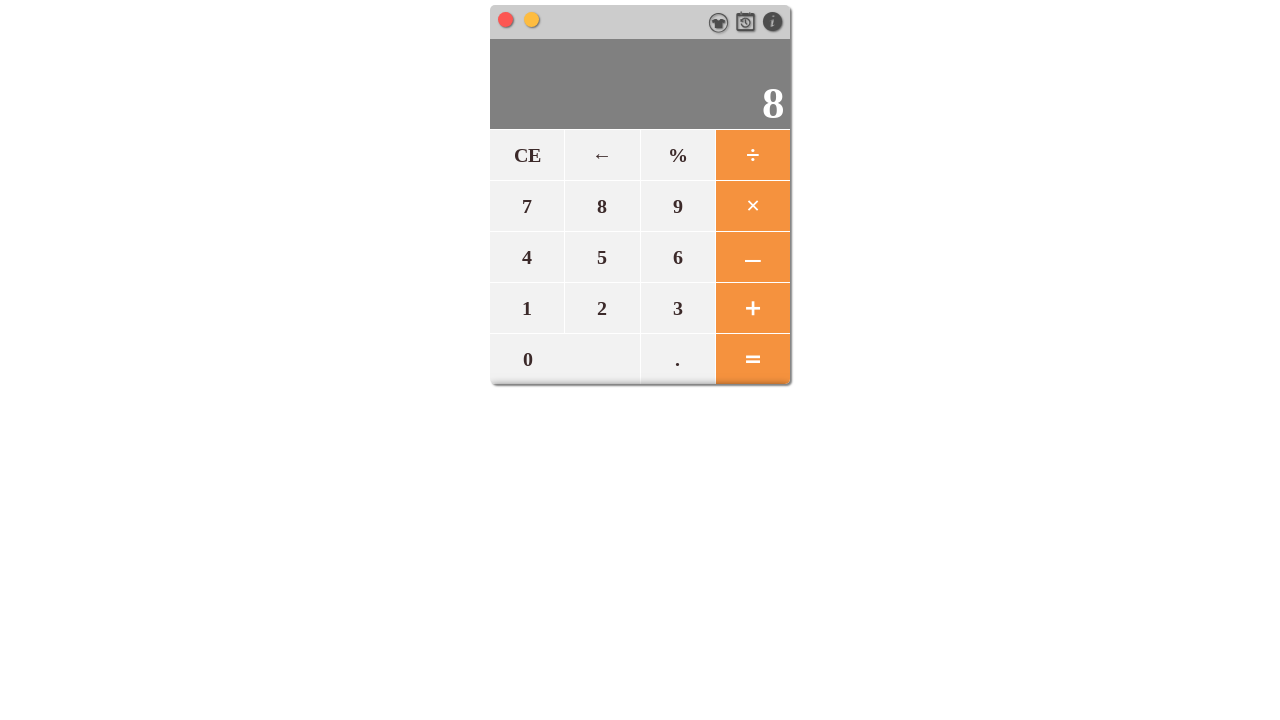

Waited 500ms for calculation result
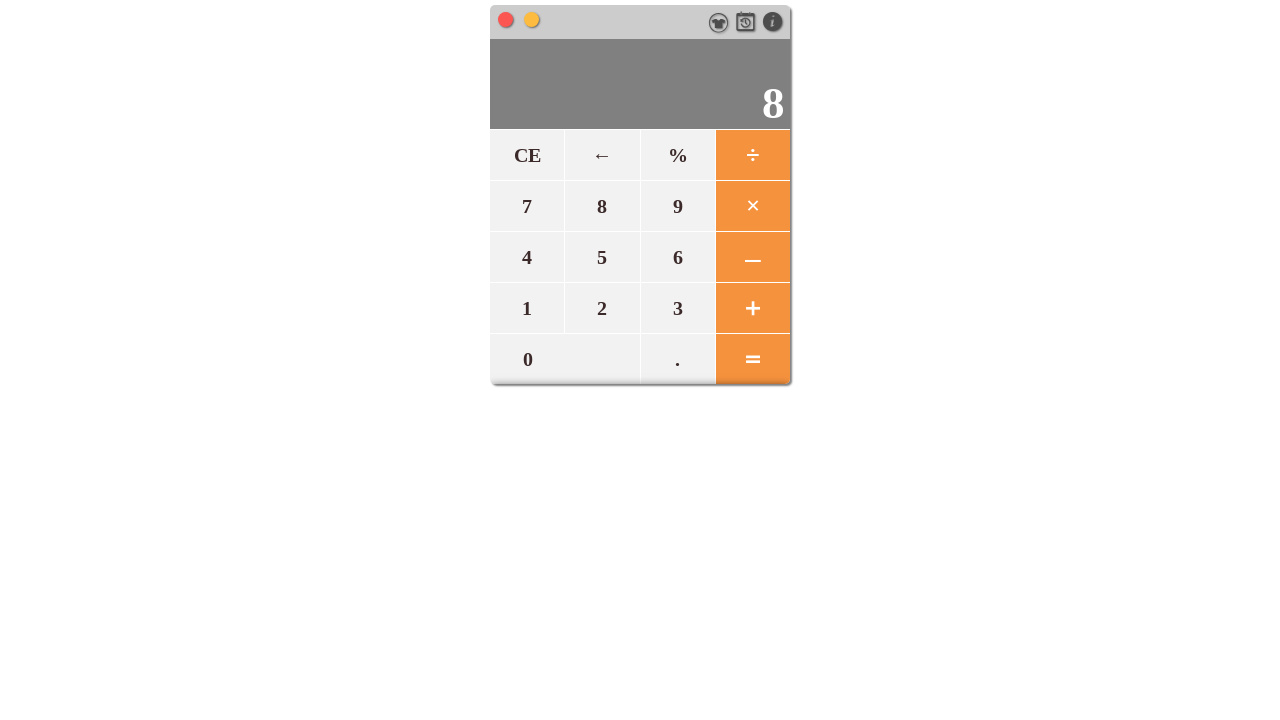

Retrieved result from display: 8
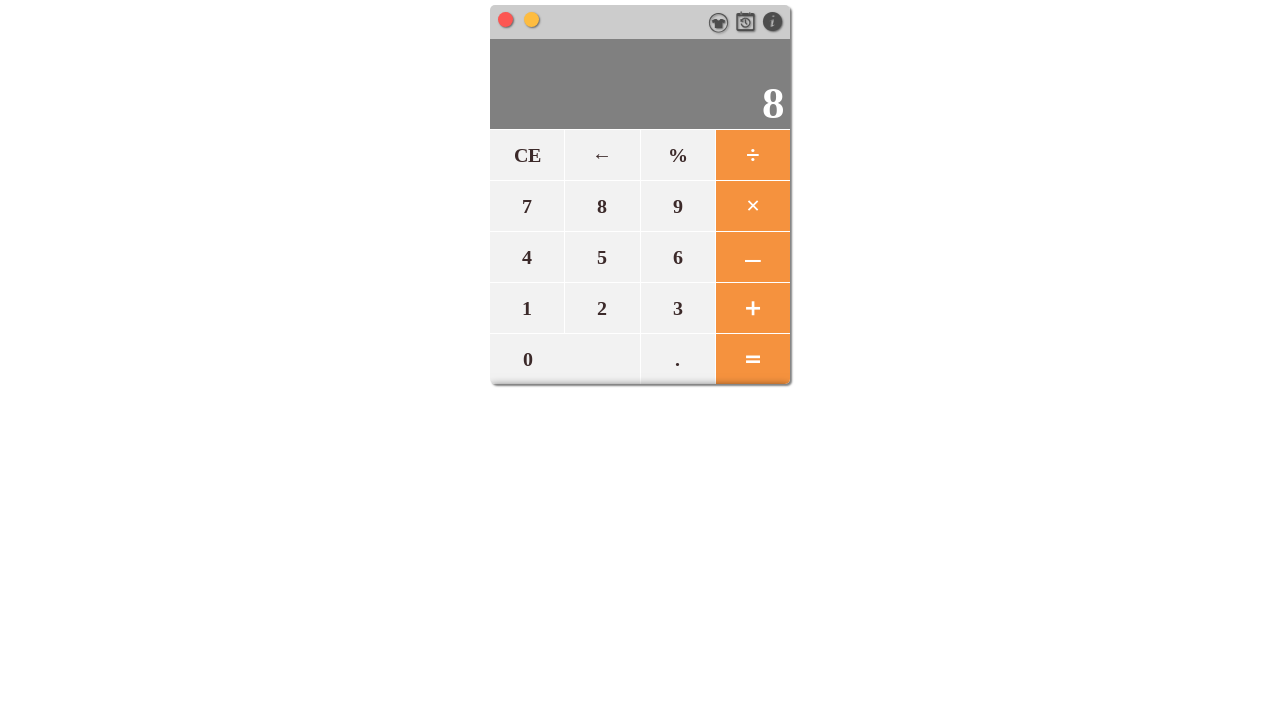

PASS: 5+3 = 8 (expected 8)
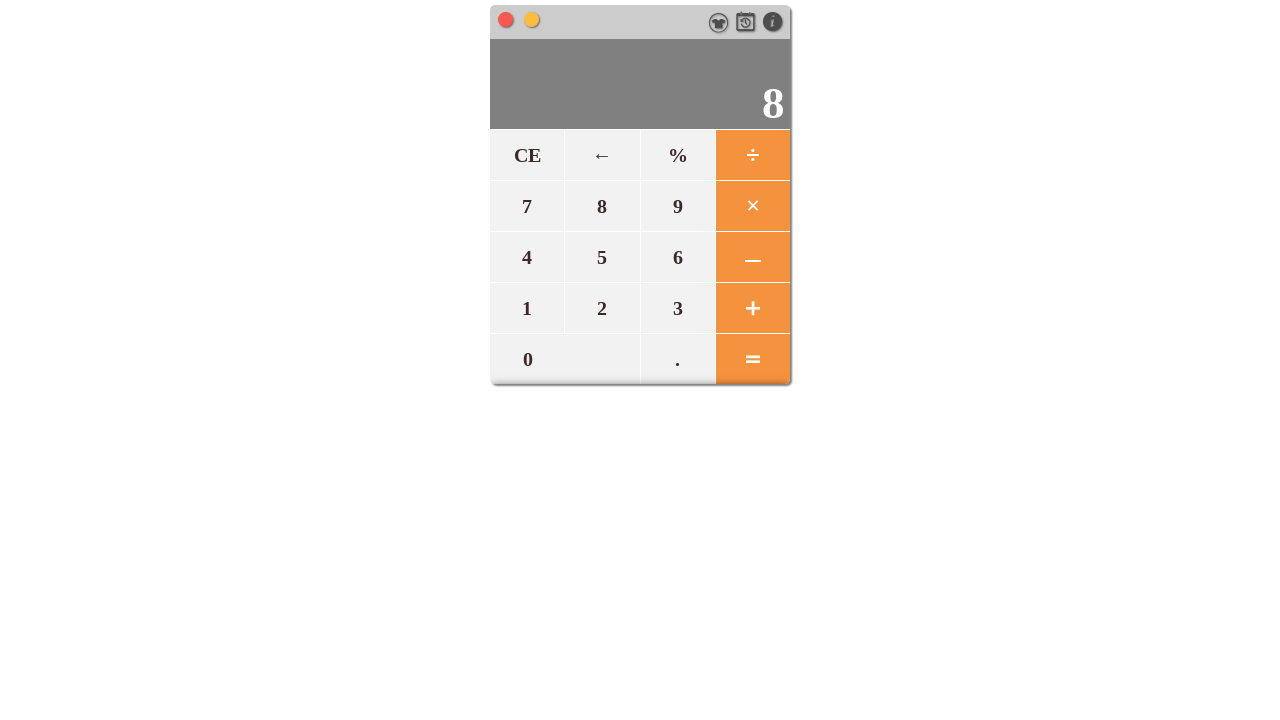

Clicked reset button to clear calculator at (527, 155) on #reset
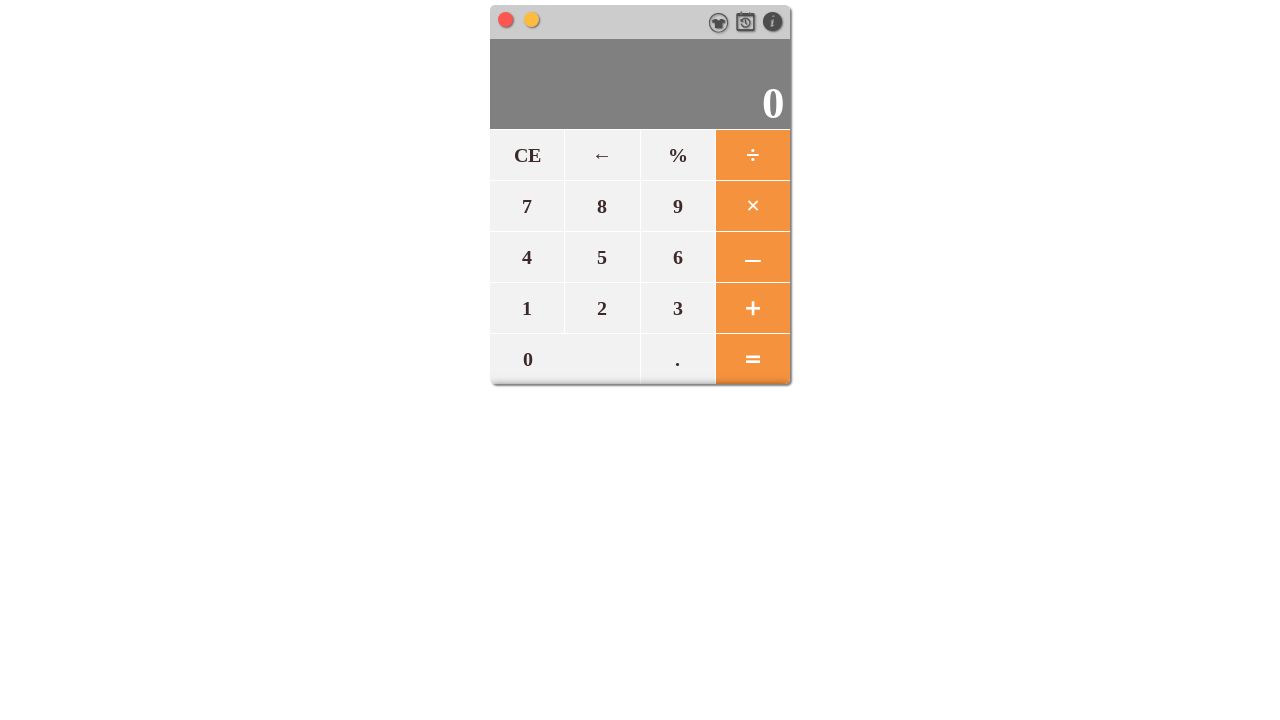

Waited 500ms for calculator reset
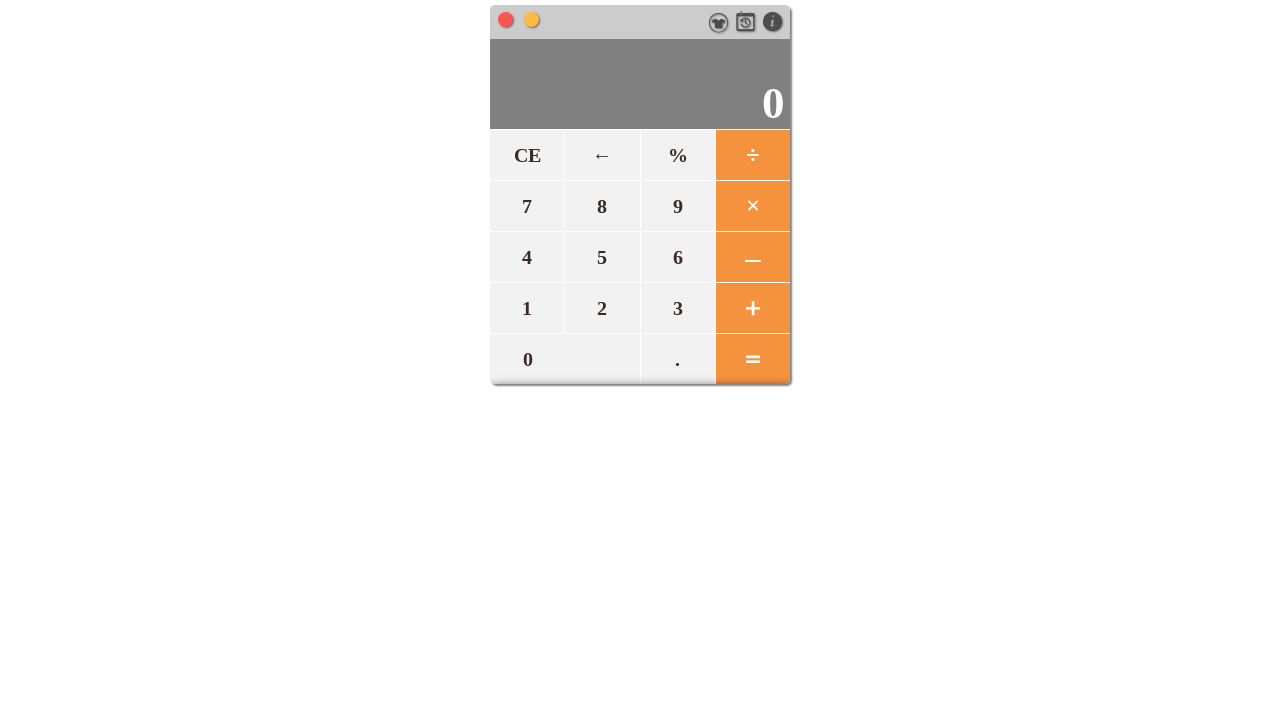

Clicked '1' in calculator at (527, 308) on span[data-number='1']
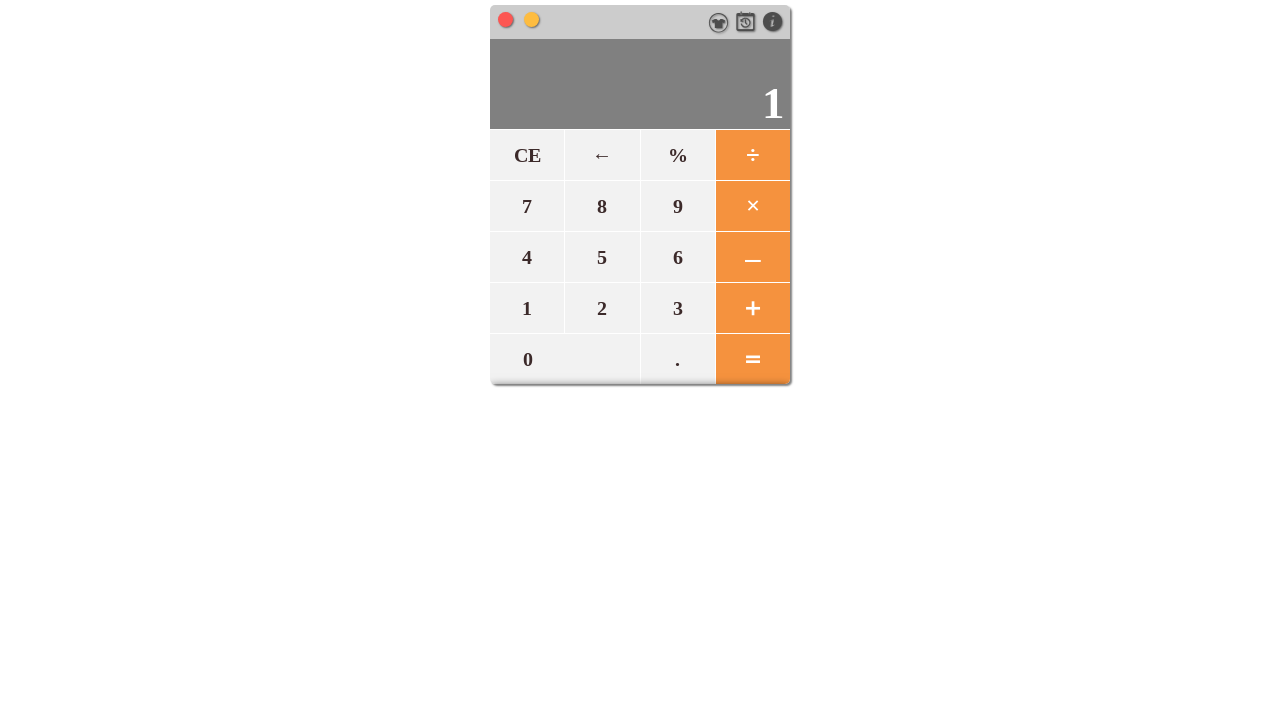

Waited 200ms after clicking '1'
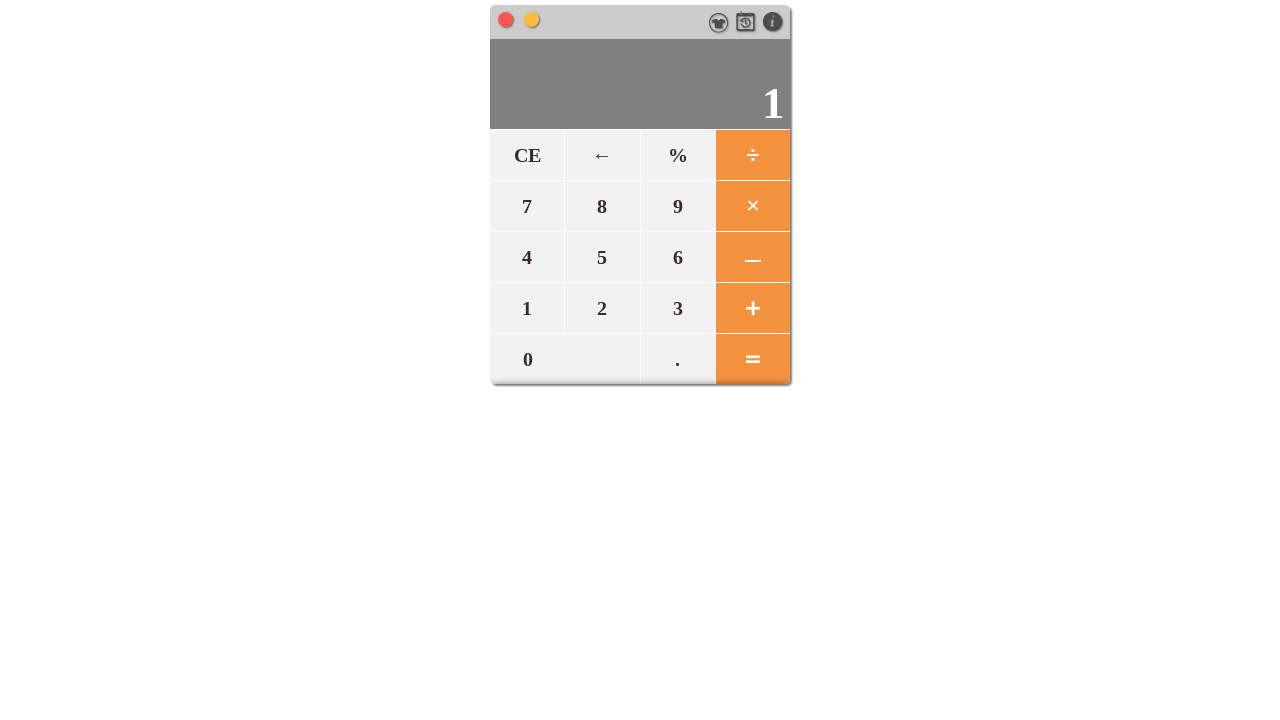

Clicked '0' in calculator at (565, 358) on span[data-number='0']
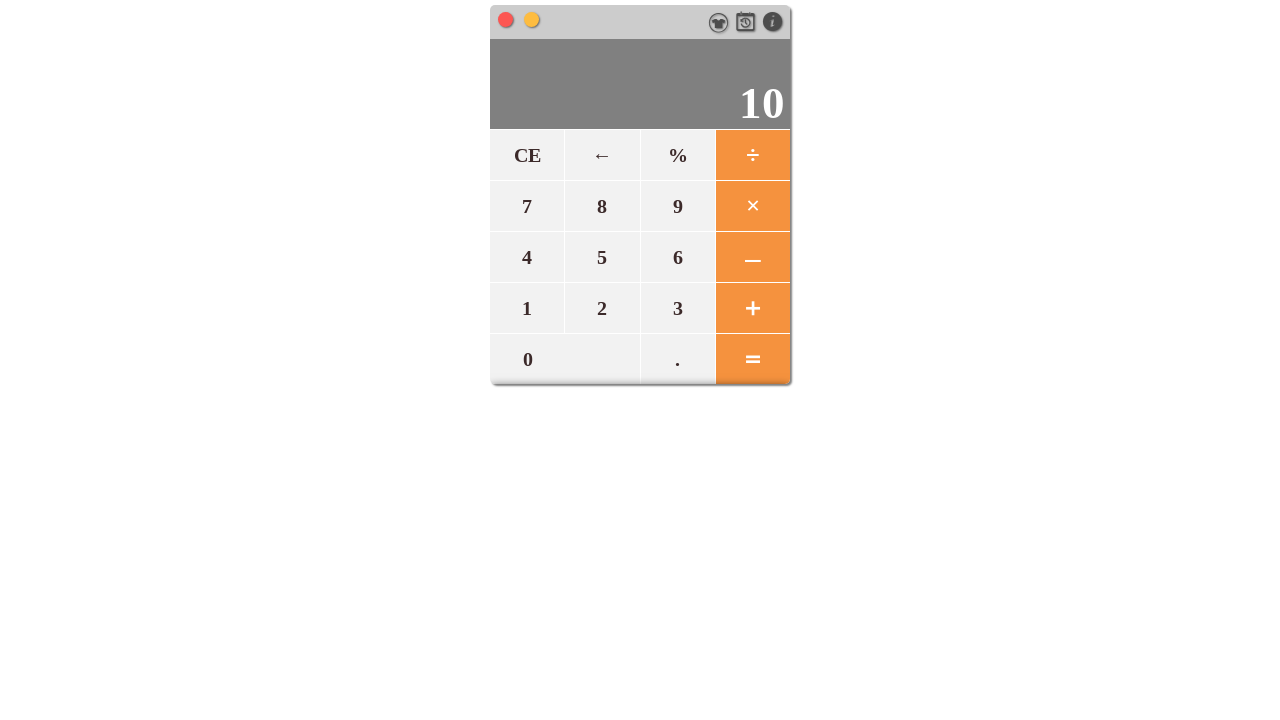

Waited 200ms after clicking '0'
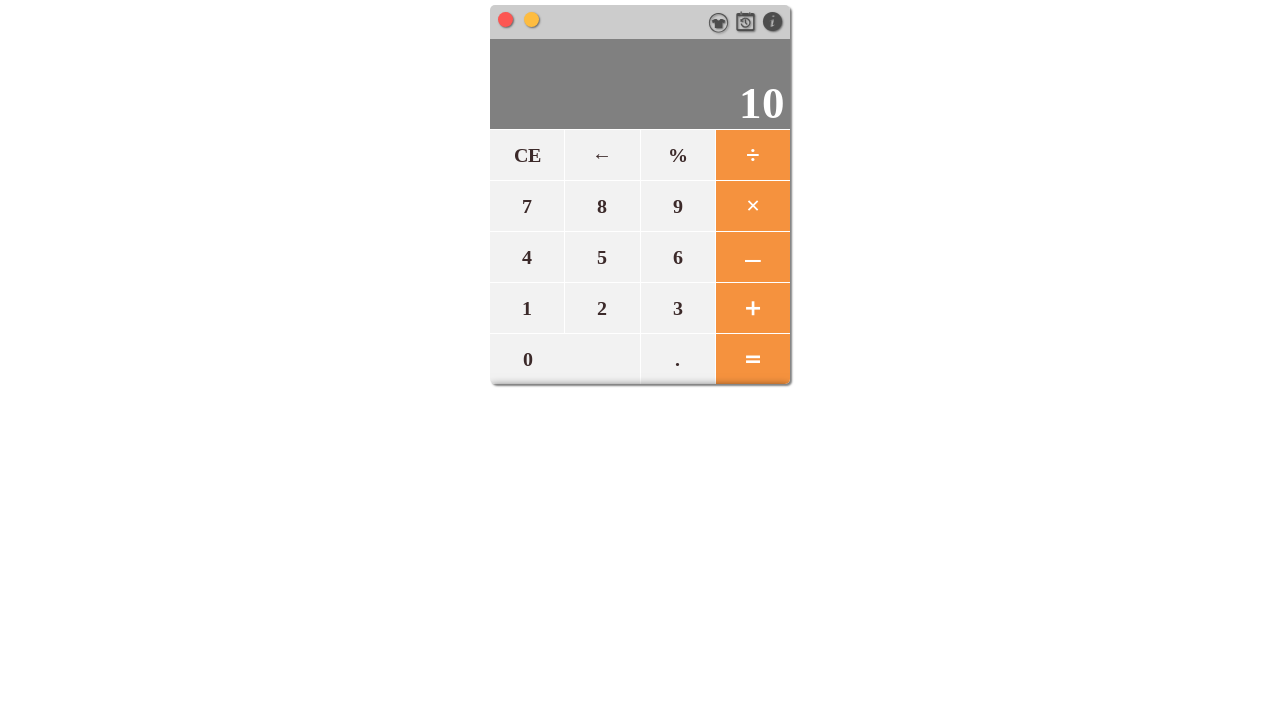

Clicked '-' in calculator at (752, 257) on span[data-number='-']
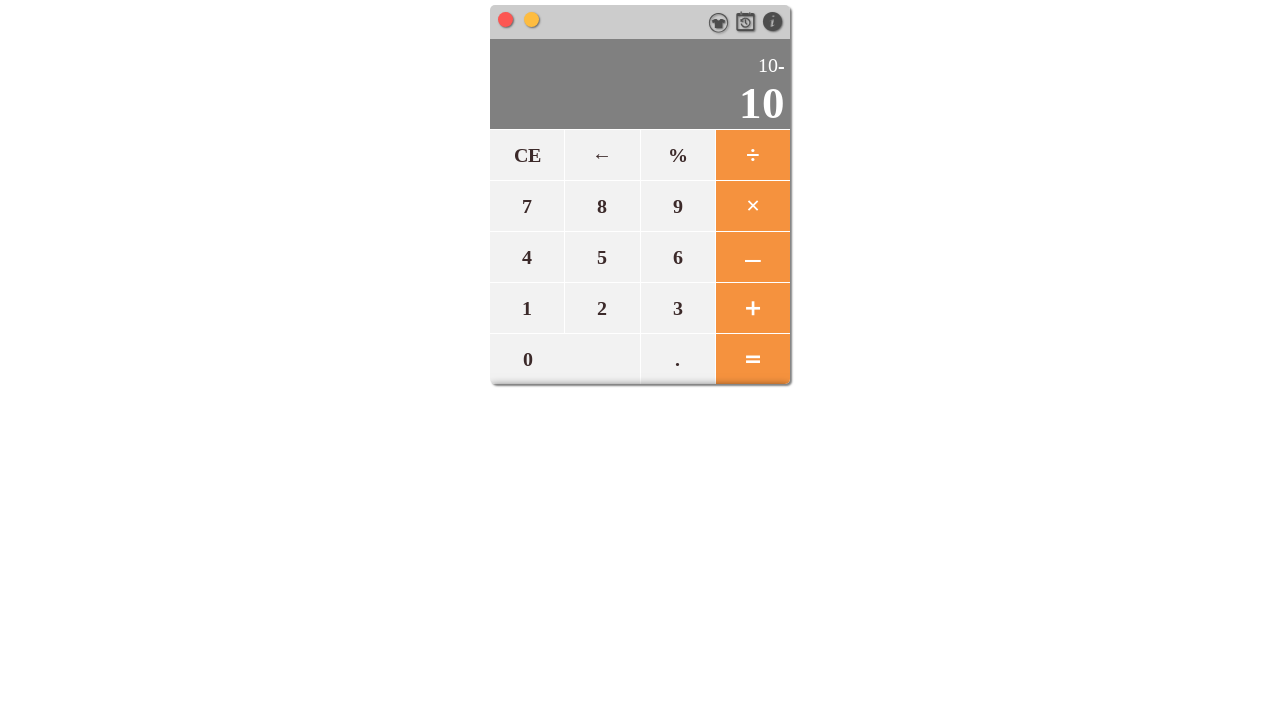

Waited 200ms after clicking '-'
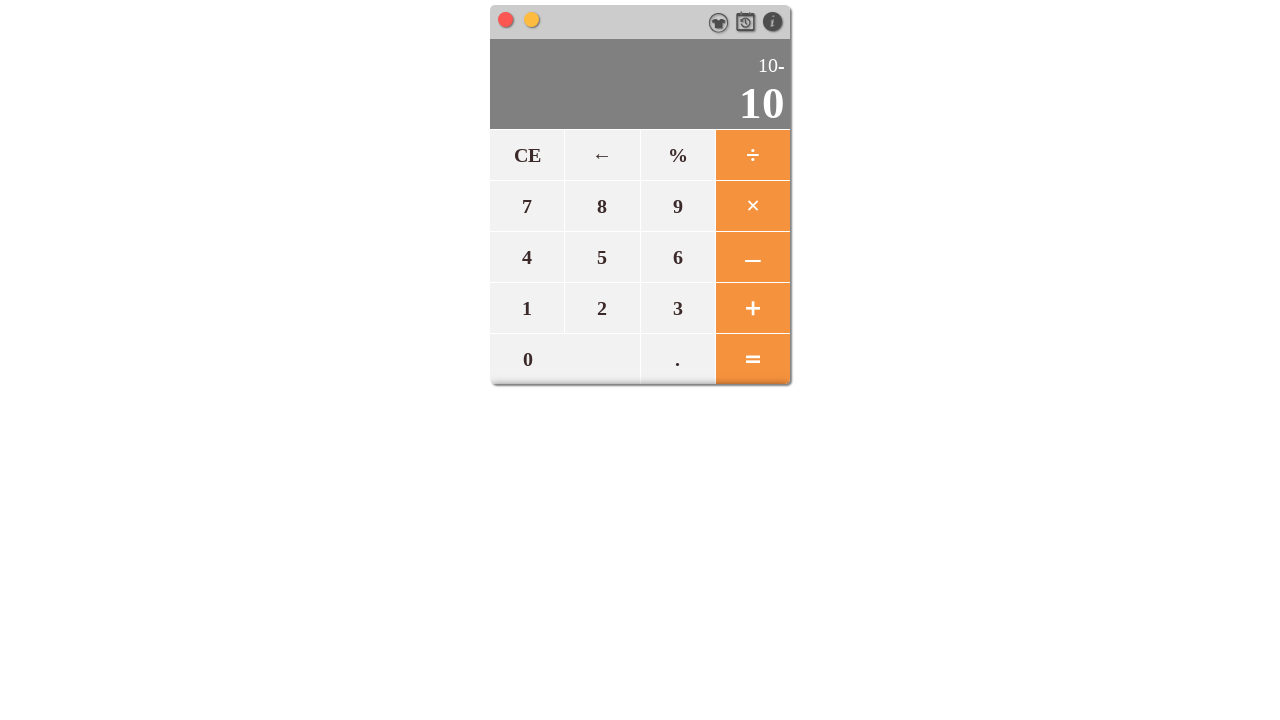

Clicked '4' in calculator at (527, 257) on span[data-number='4']
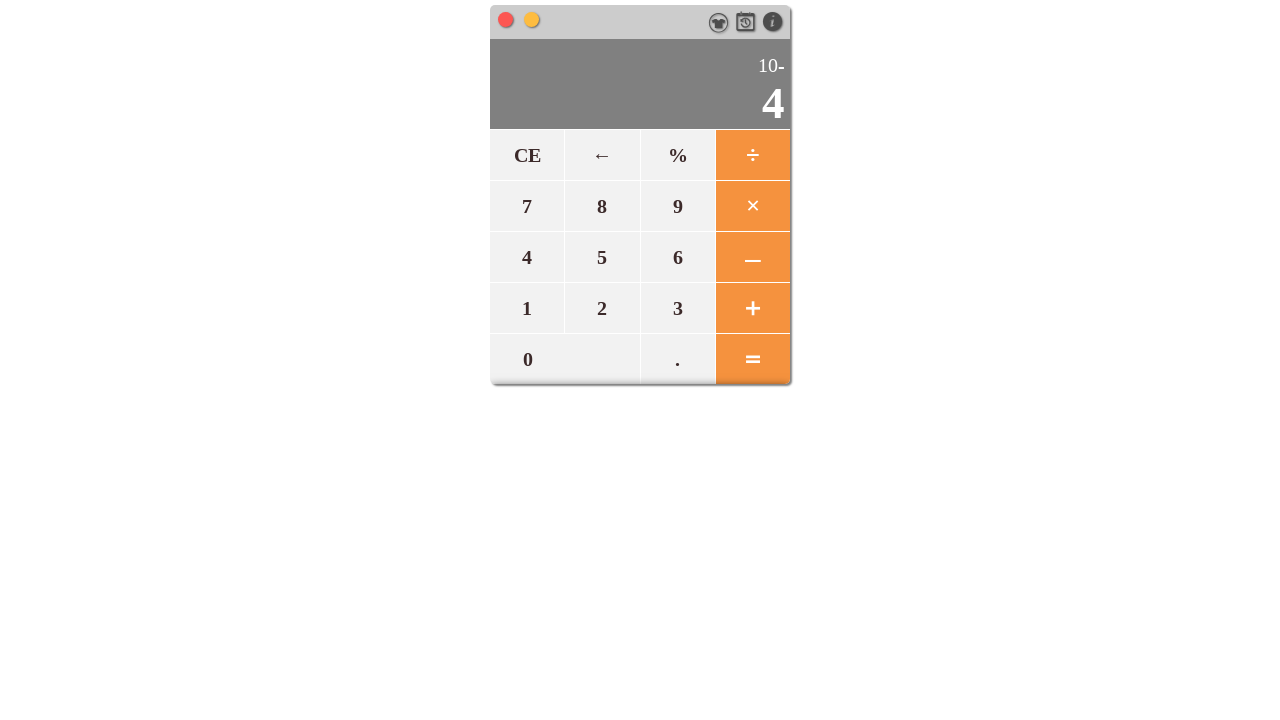

Waited 200ms after clicking '4'
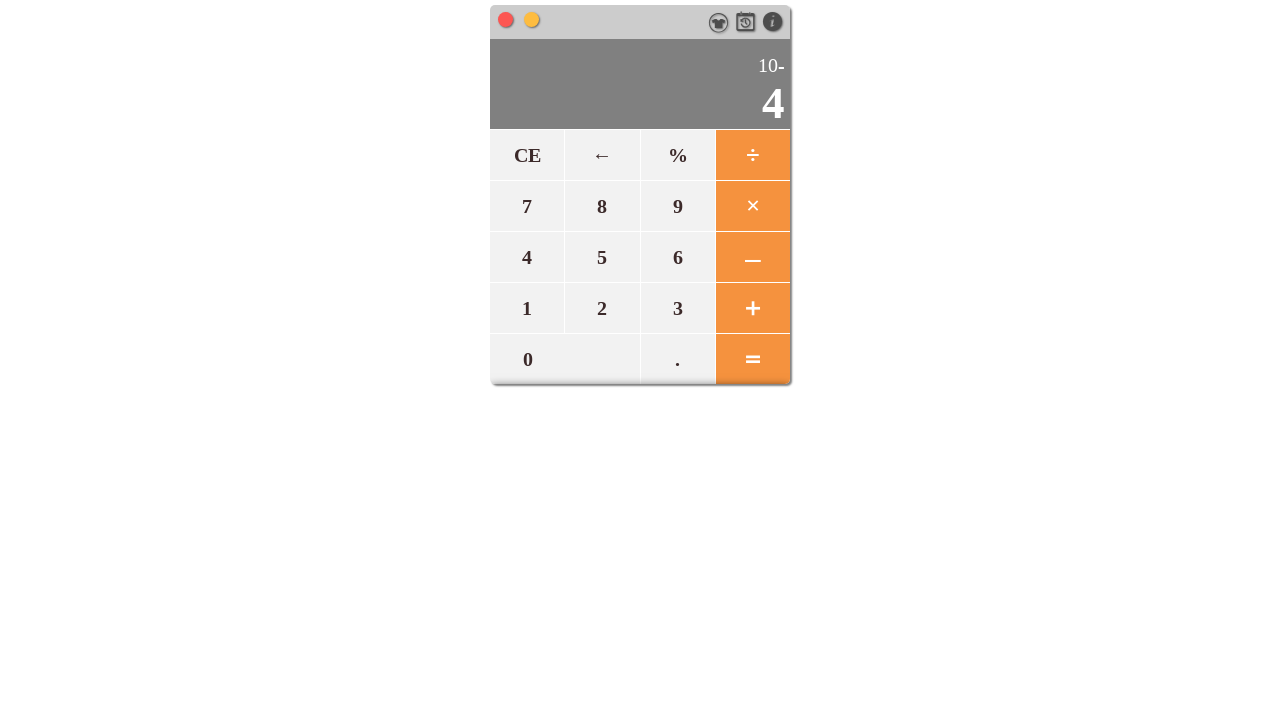

Clicked equals button to calculate result for '10-4' at (752, 358) on #equals
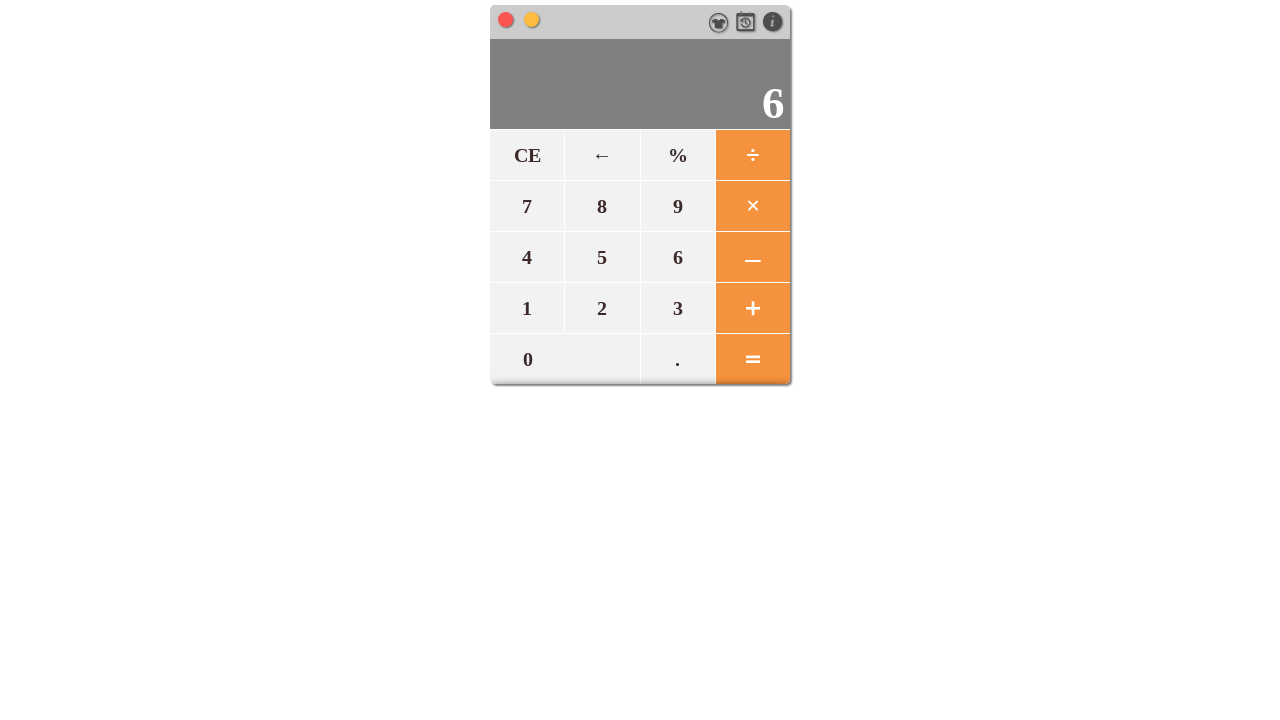

Waited 500ms for calculation result
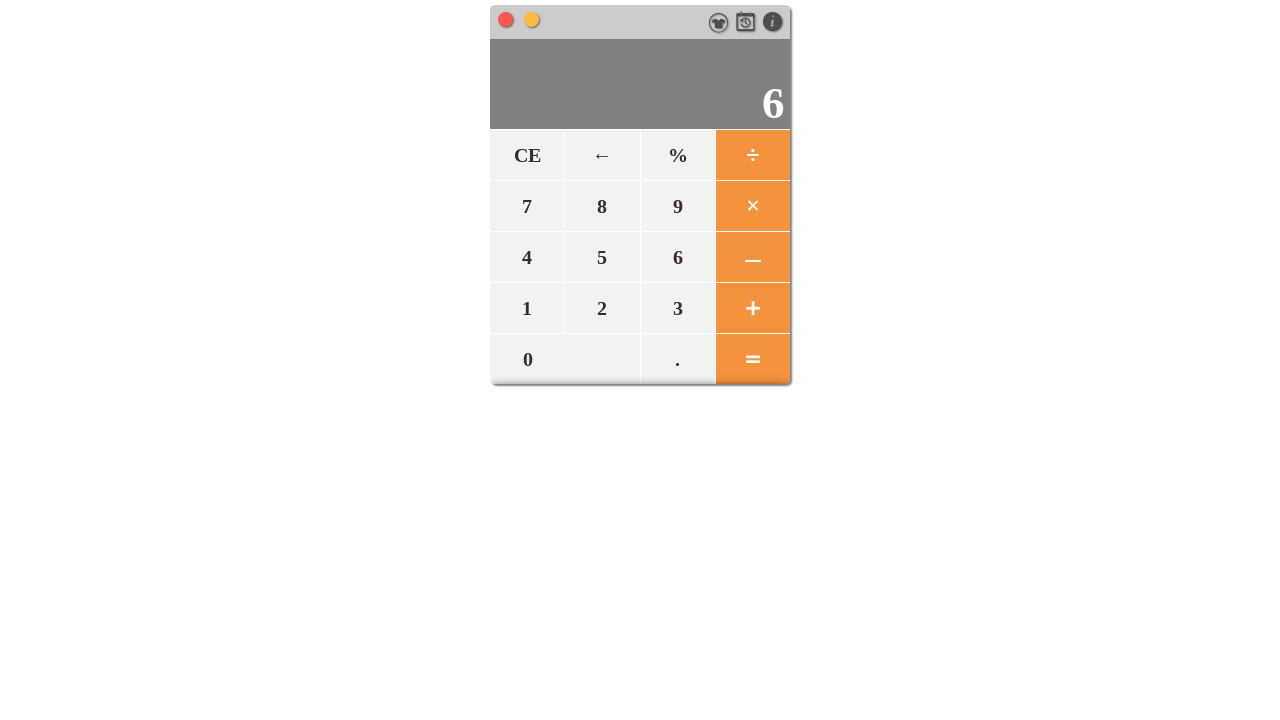

Retrieved result from display: 6
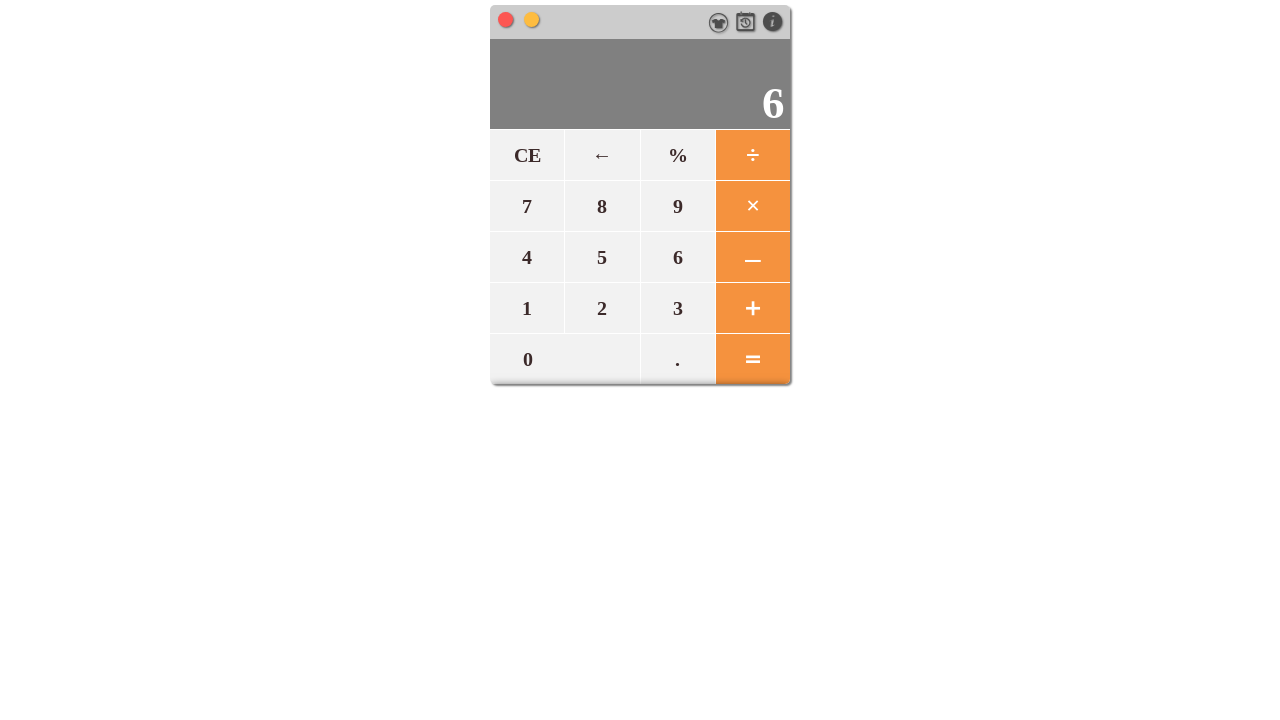

PASS: 10-4 = 6 (expected 6)
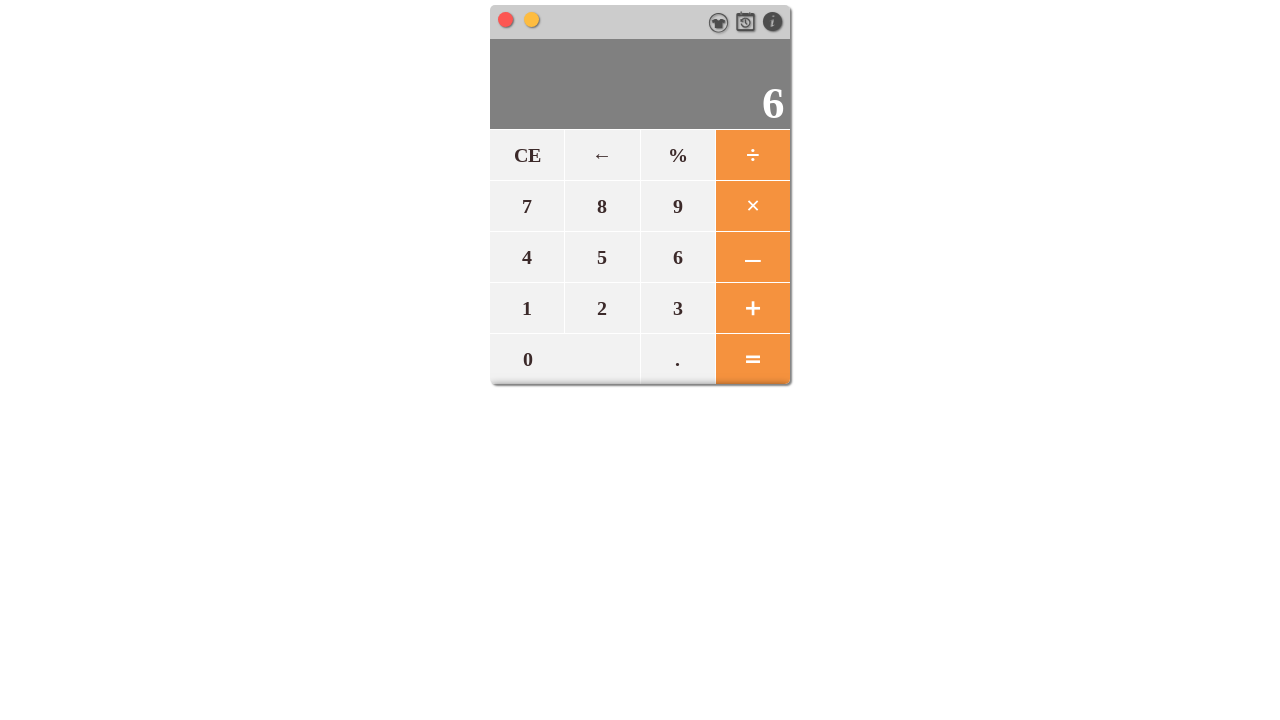

Clicked reset button to clear calculator at (527, 155) on #reset
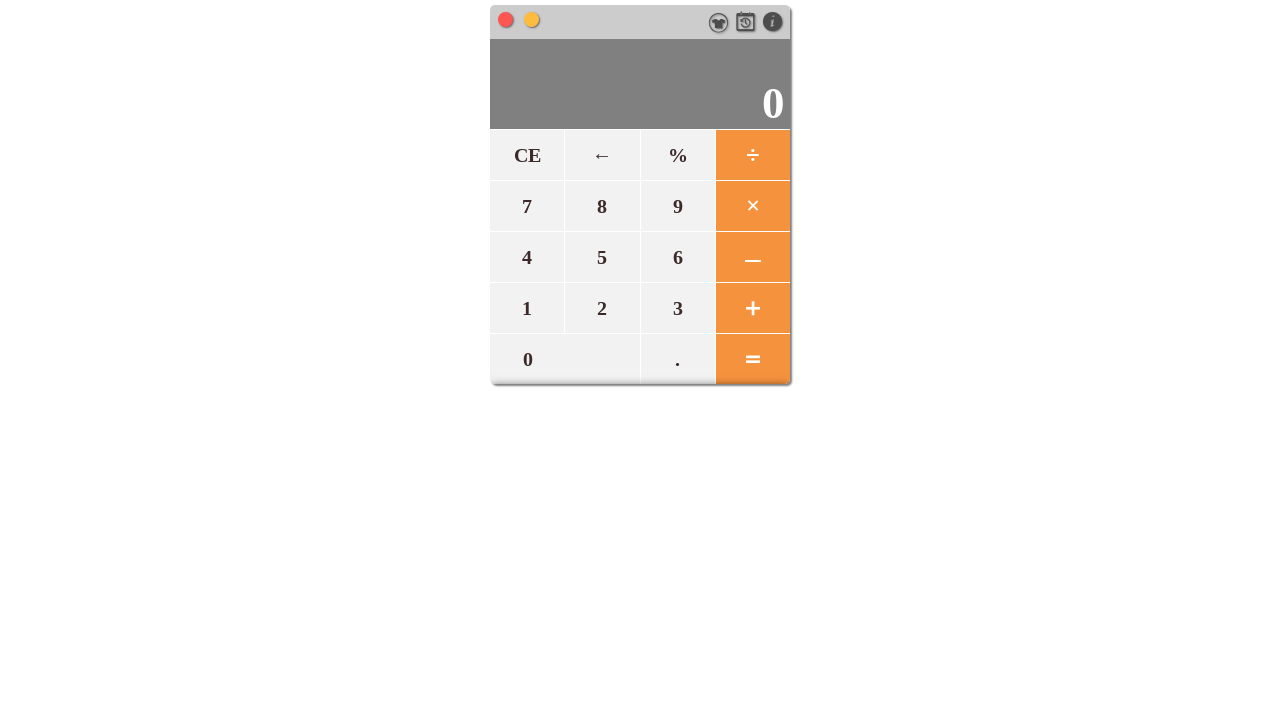

Waited 500ms for calculator reset
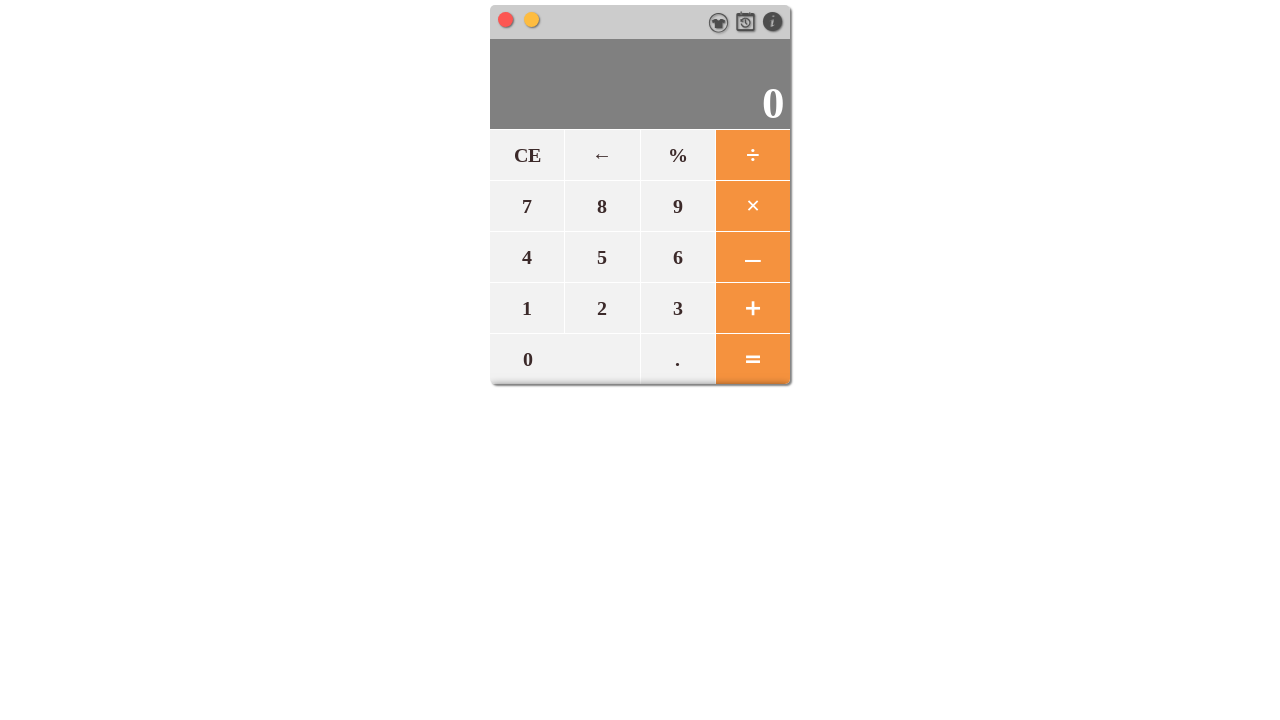

Clicked '7' in calculator at (527, 206) on span[data-number='7']
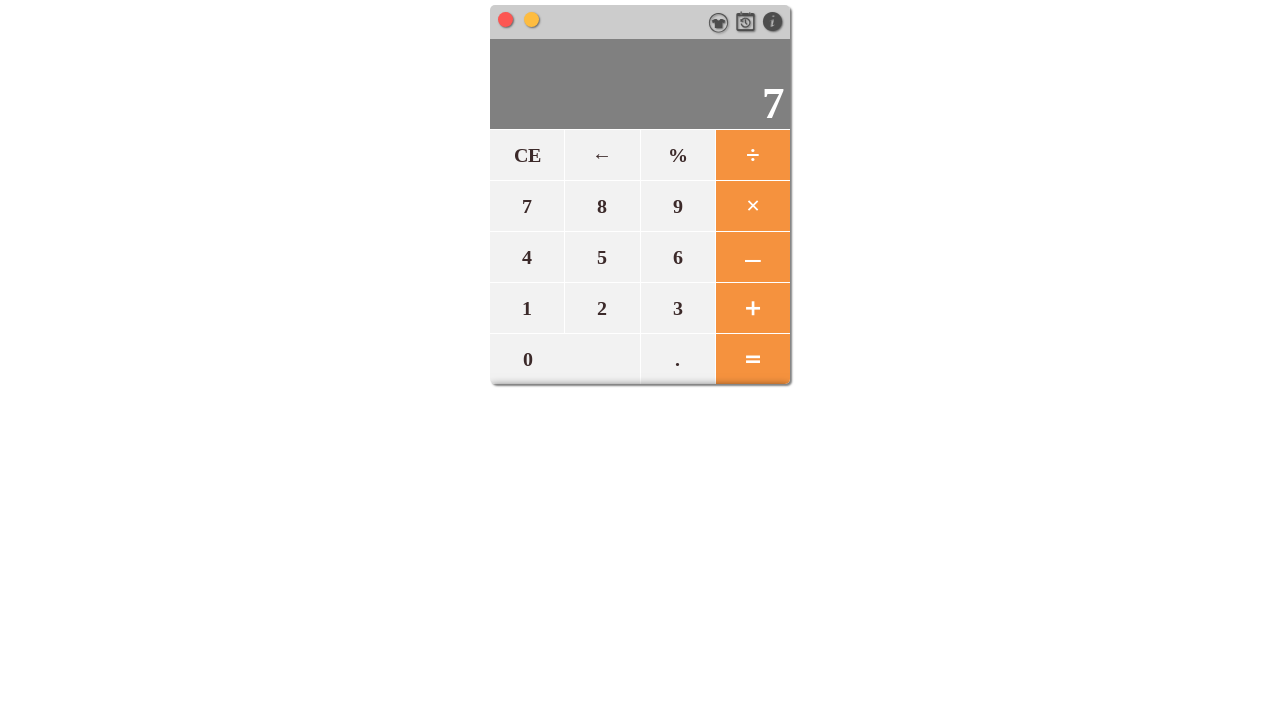

Waited 200ms after clicking '7'
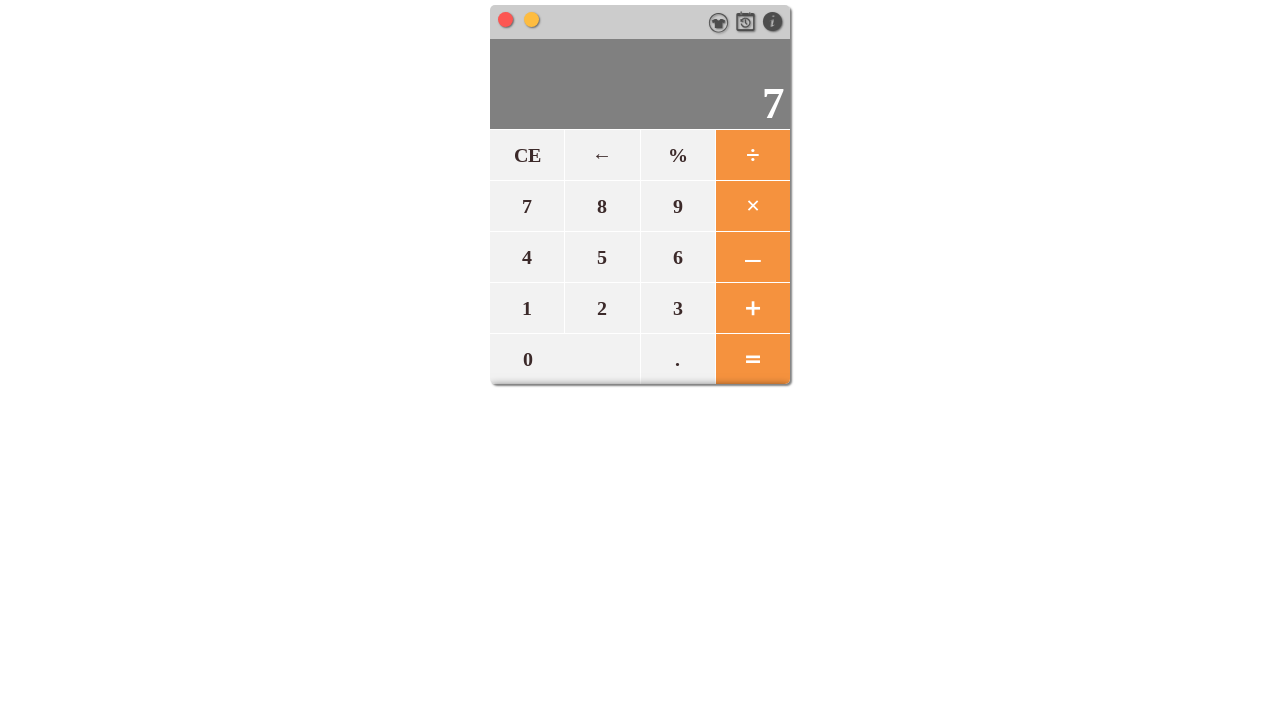

Clicked '*' in calculator at (752, 206) on span[data-number='*']
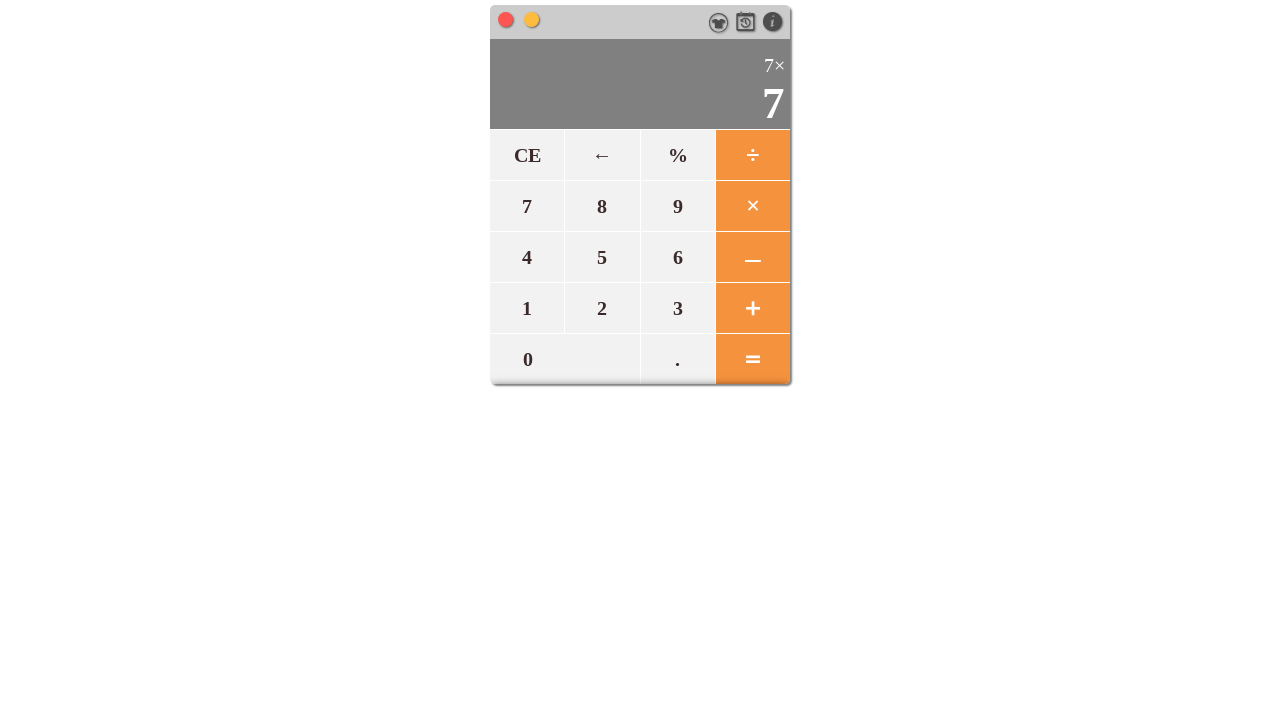

Waited 200ms after clicking '*'
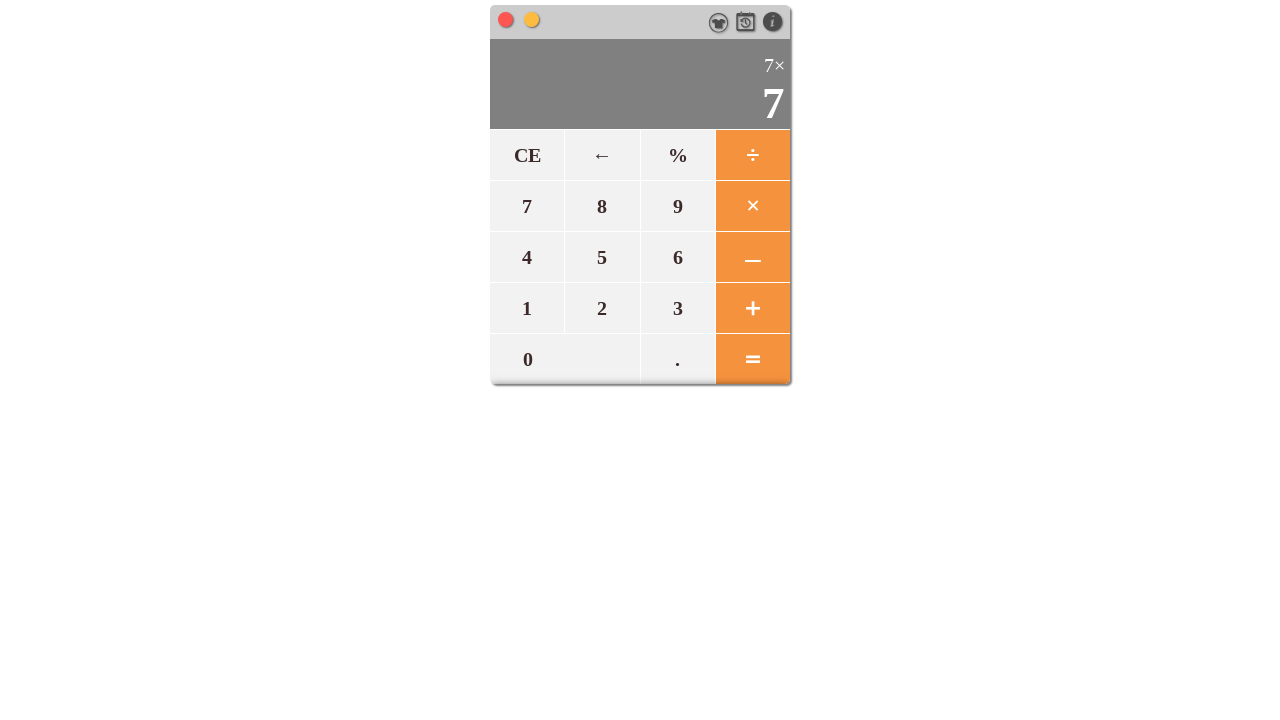

Clicked '3' in calculator at (677, 308) on span[data-number='3']
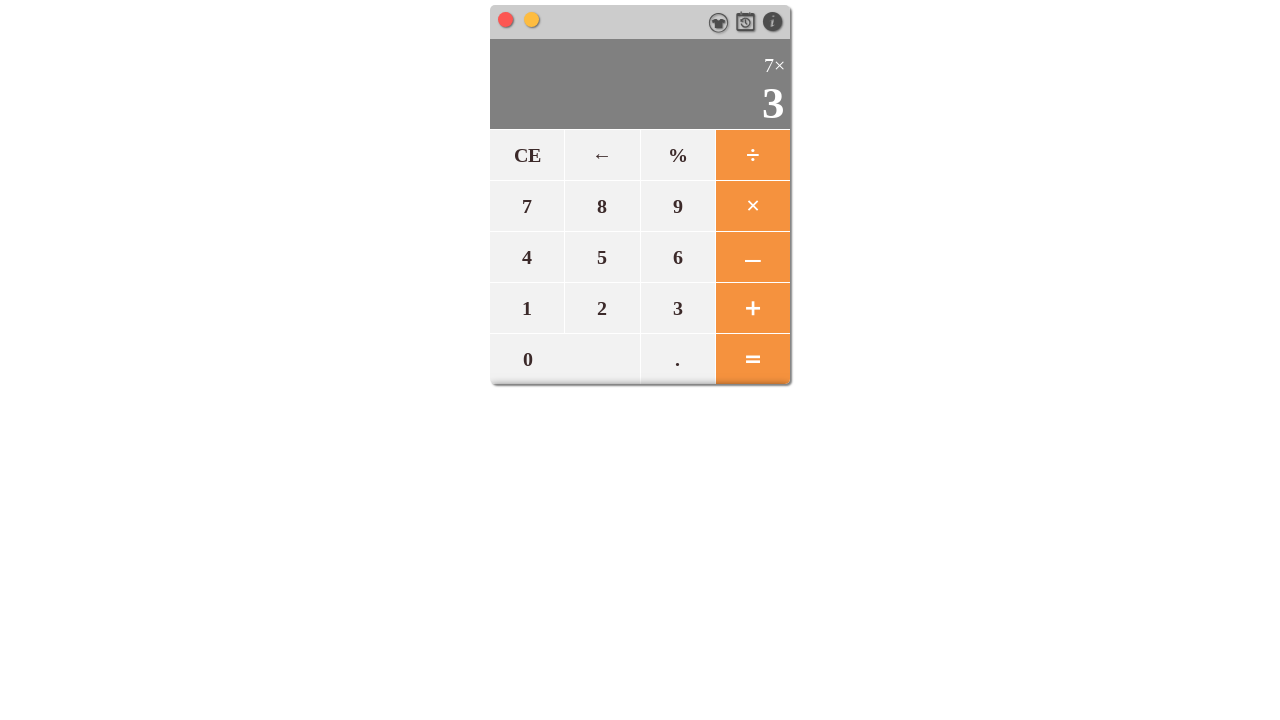

Waited 200ms after clicking '3'
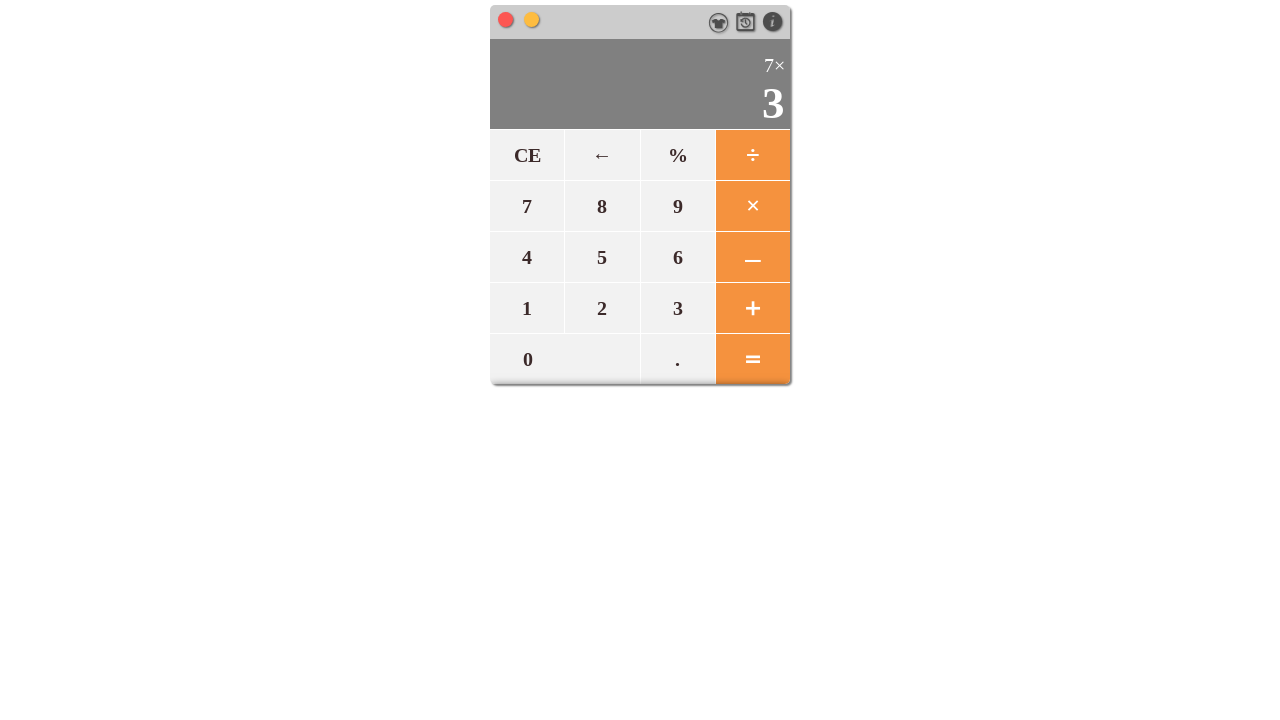

Clicked equals button to calculate result for '7*3' at (752, 358) on #equals
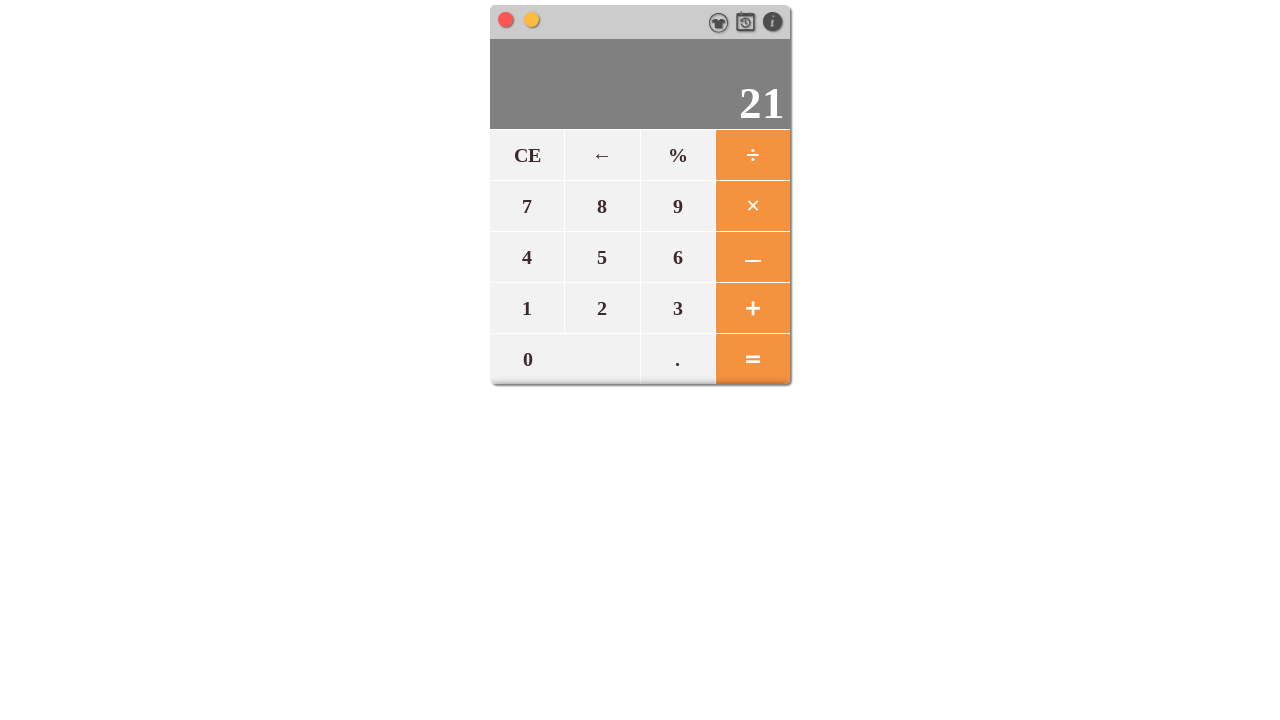

Waited 500ms for calculation result
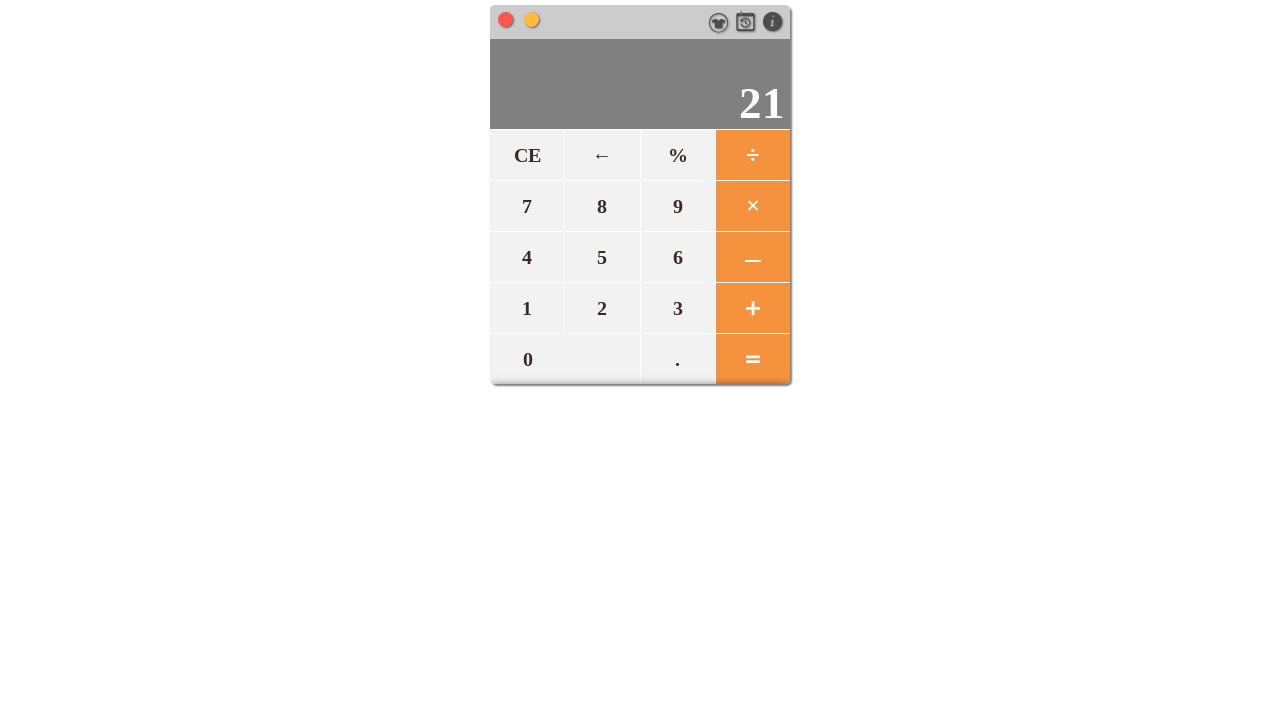

Retrieved result from display: 21
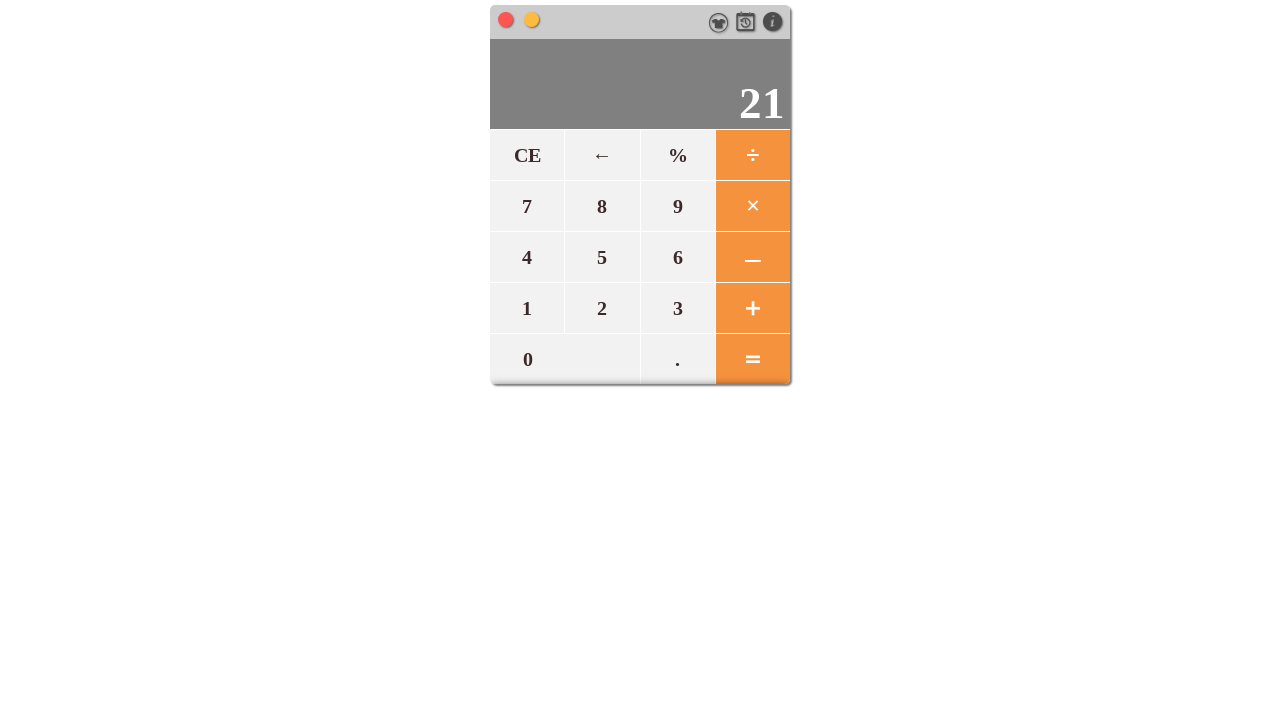

PASS: 7*3 = 21 (expected 21)
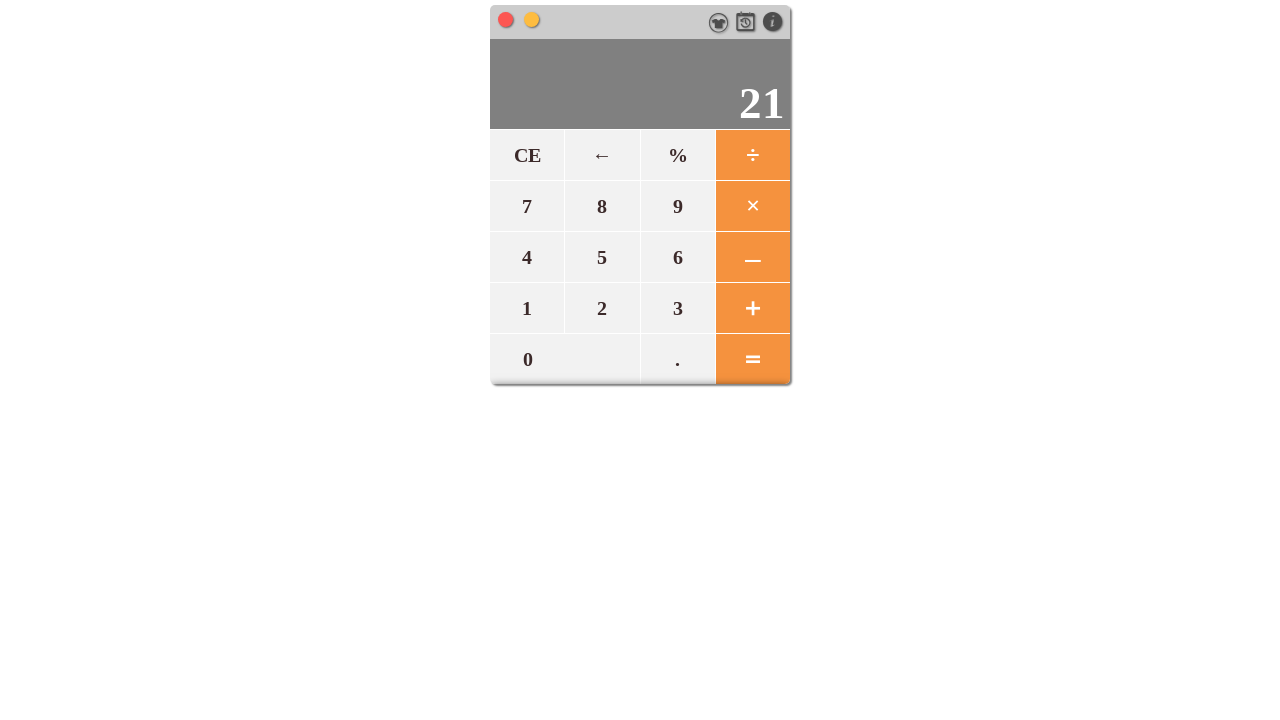

Clicked reset button to clear calculator at (527, 155) on #reset
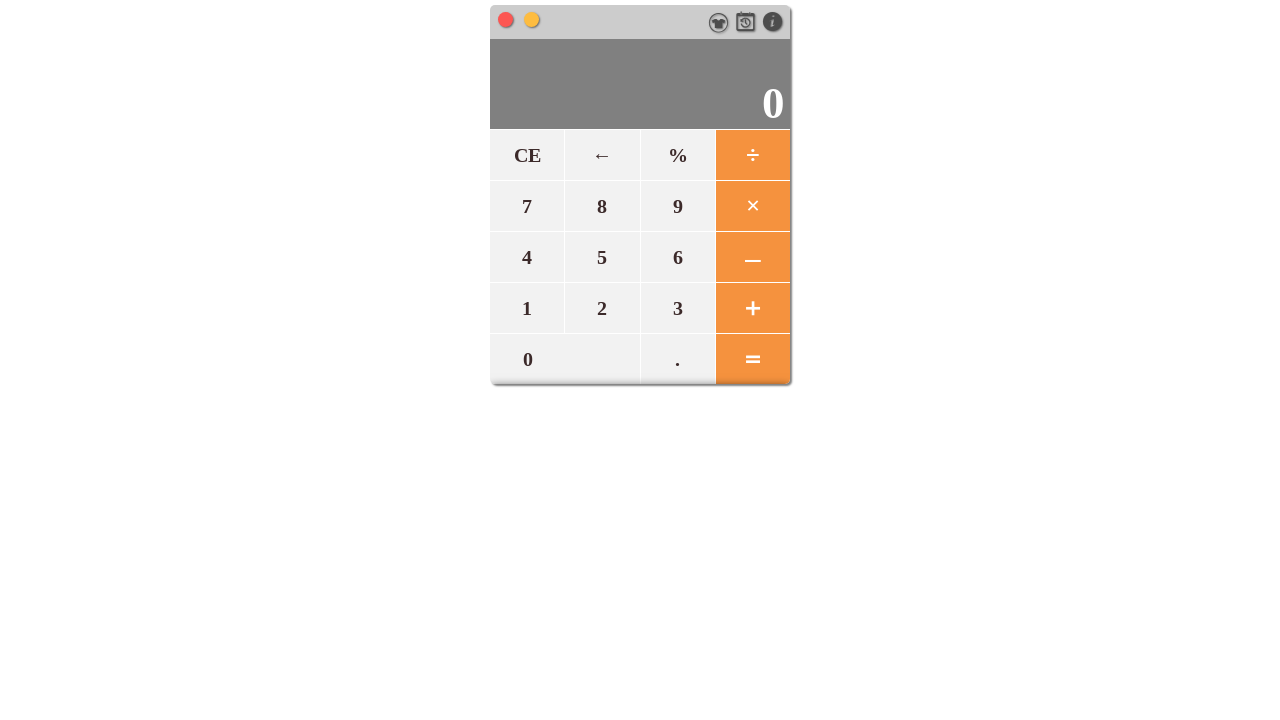

Waited 500ms for calculator reset
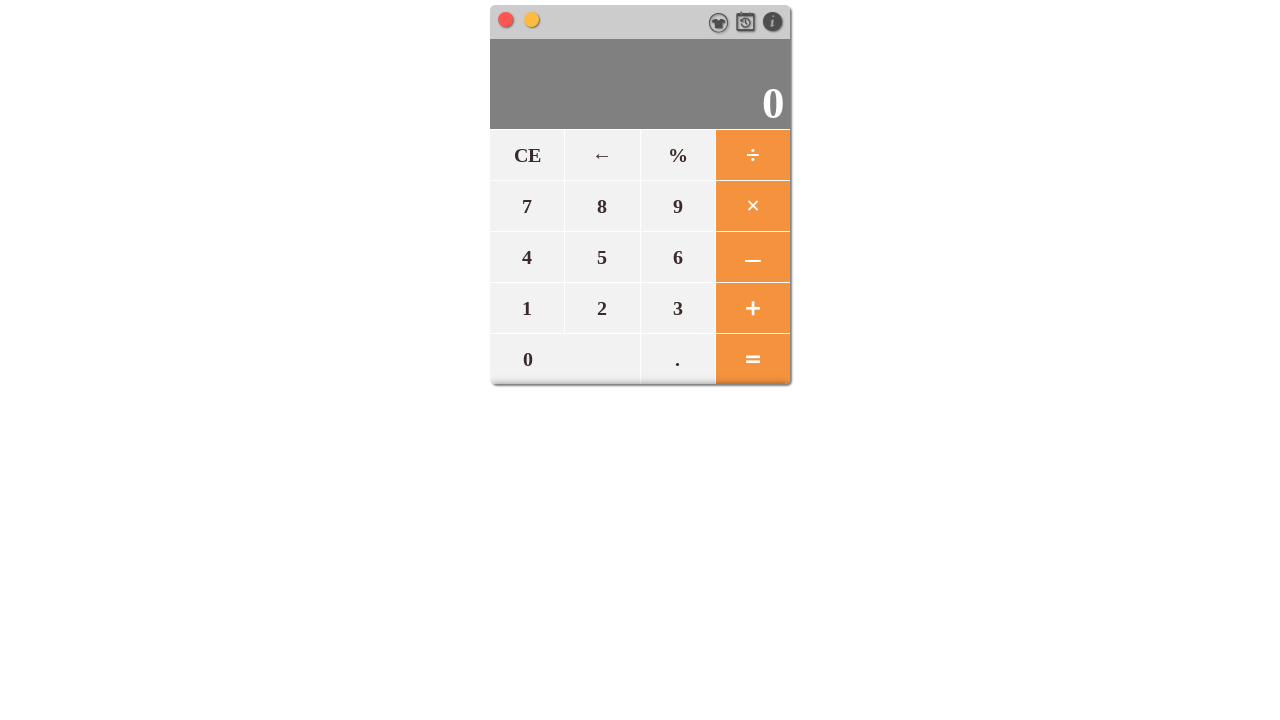

Clicked '1' in calculator at (527, 308) on span[data-number='1']
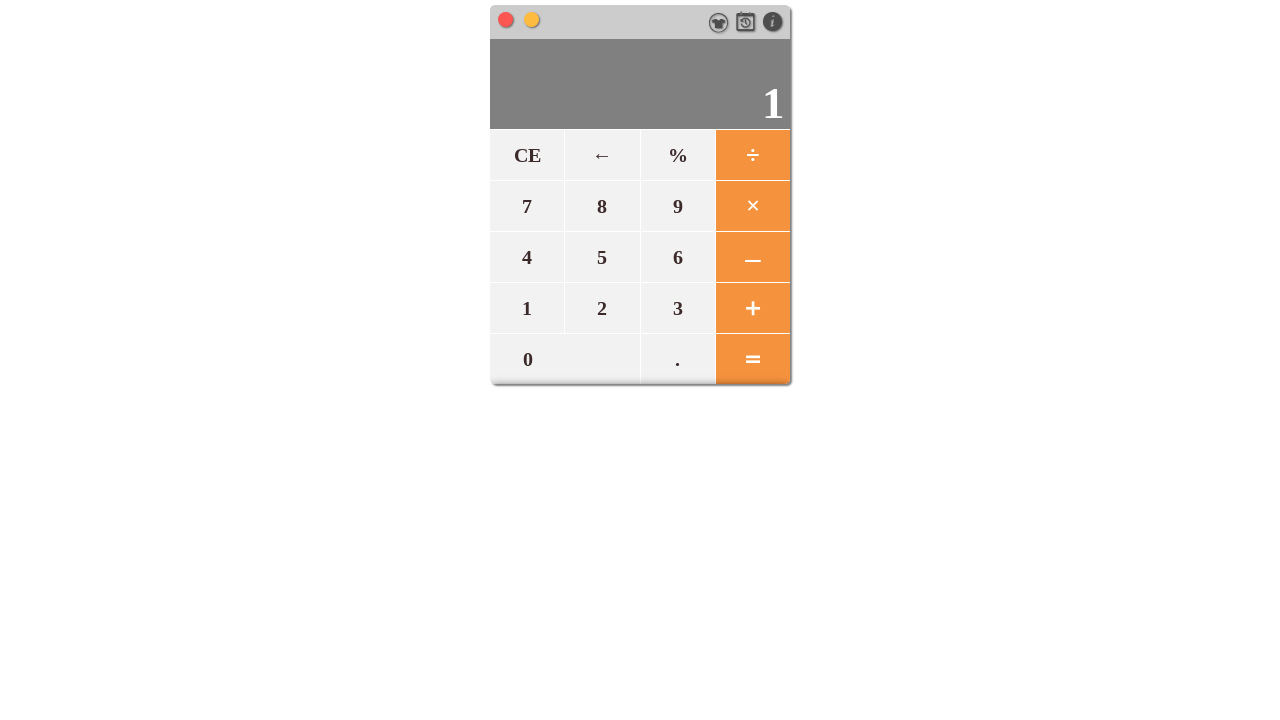

Waited 200ms after clicking '1'
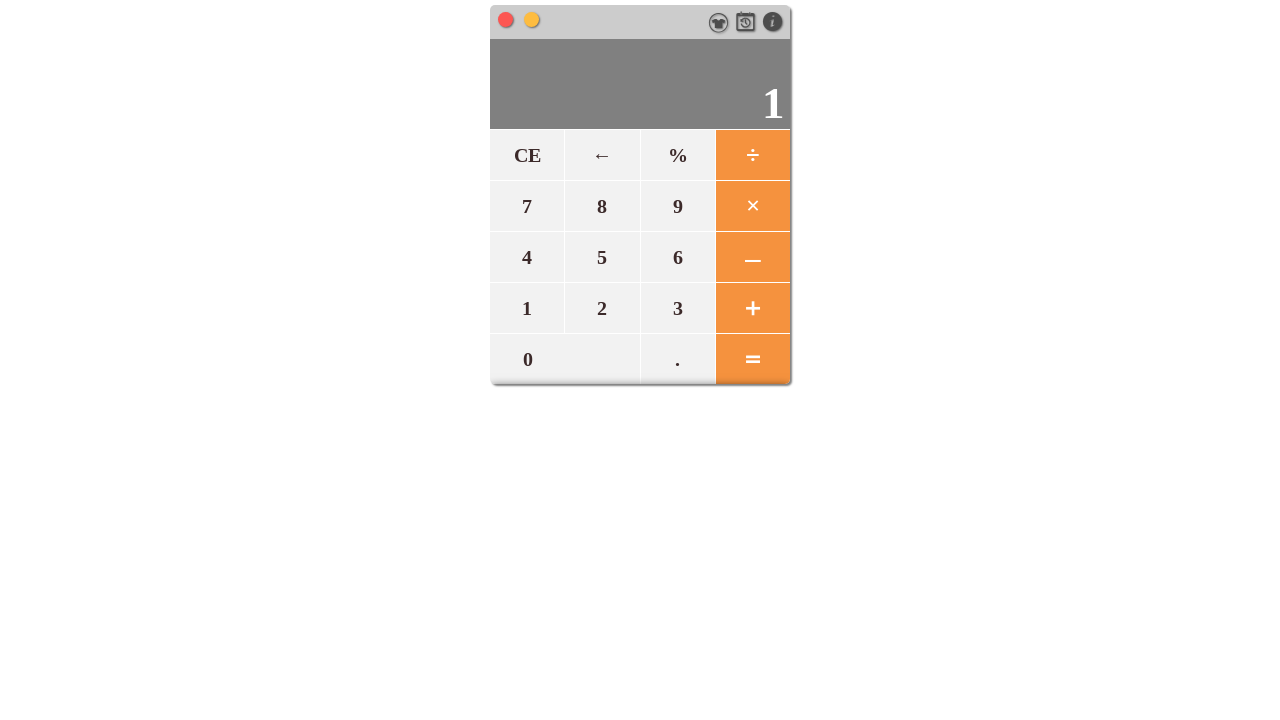

Clicked '2' in calculator at (602, 308) on span[data-number='2']
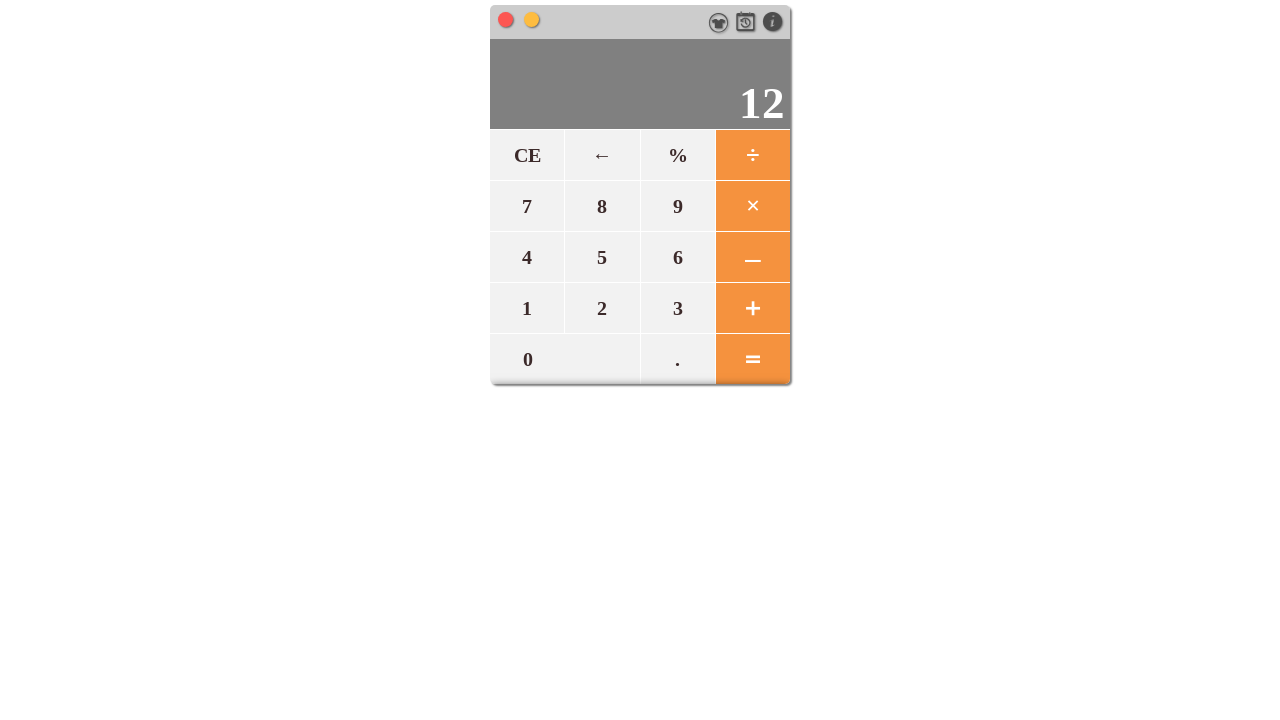

Waited 200ms after clicking '2'
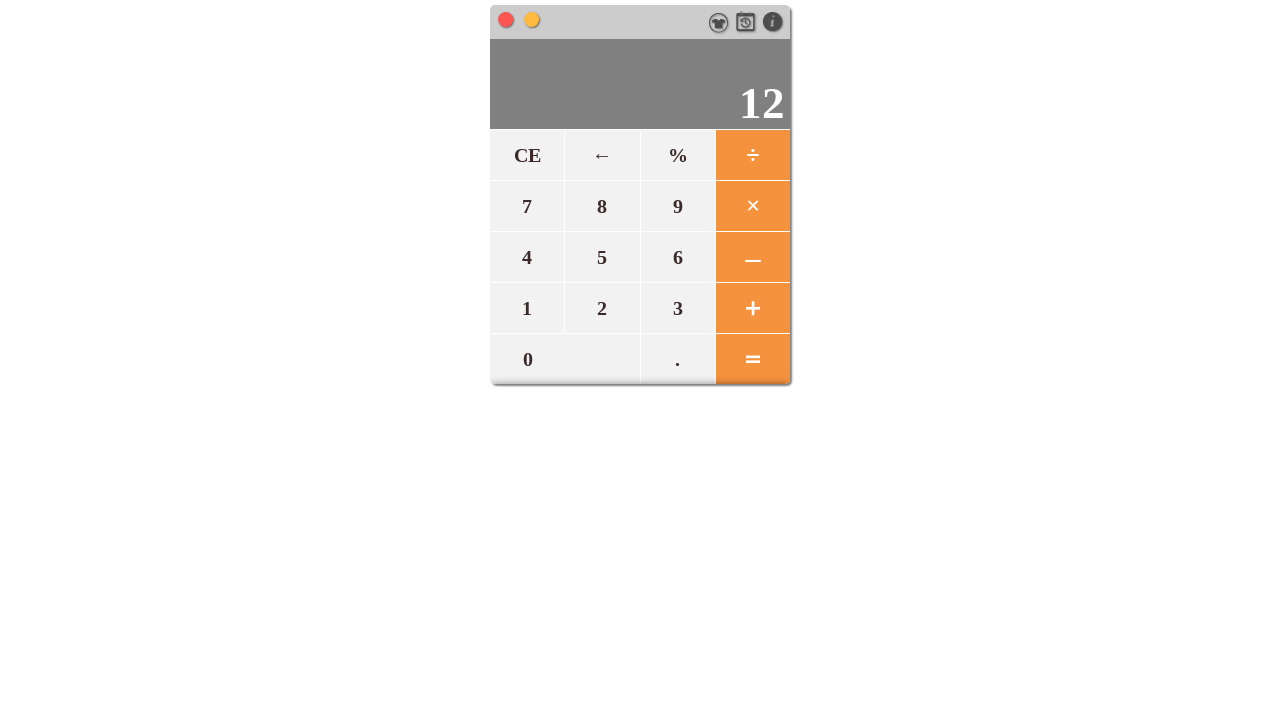

Clicked '/' in calculator at (752, 155) on span[data-number='/']
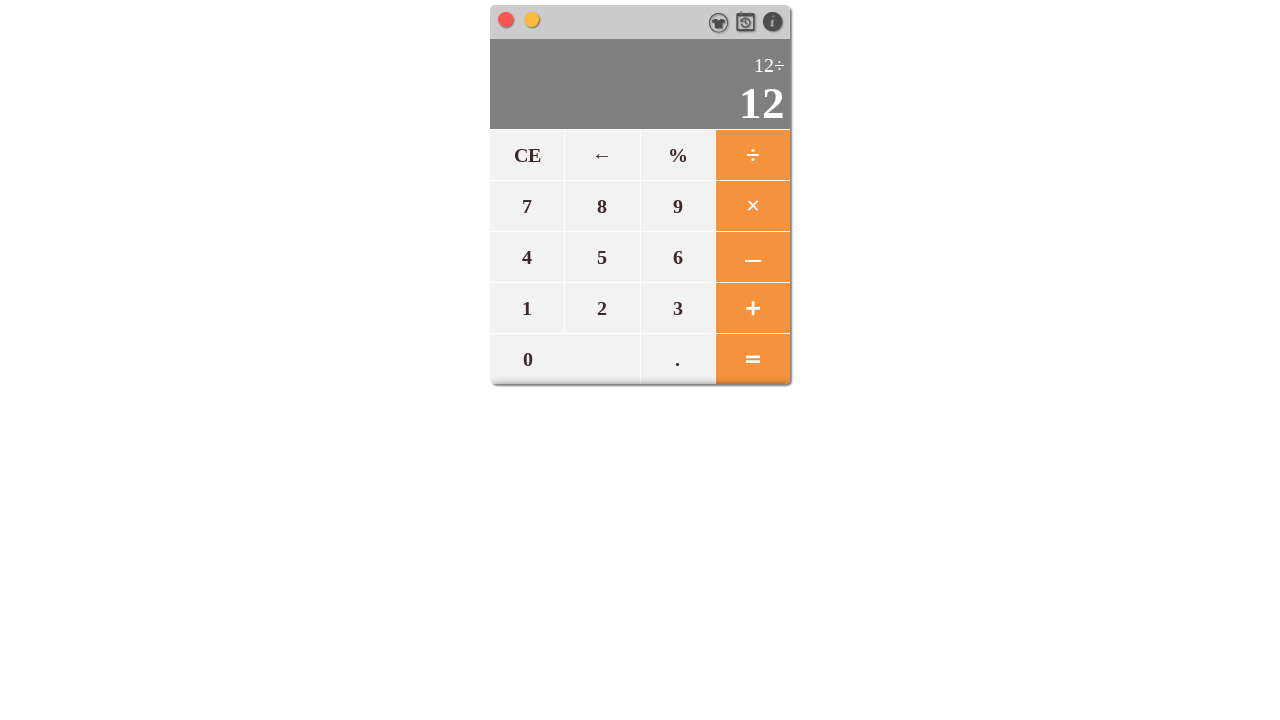

Waited 200ms after clicking '/'
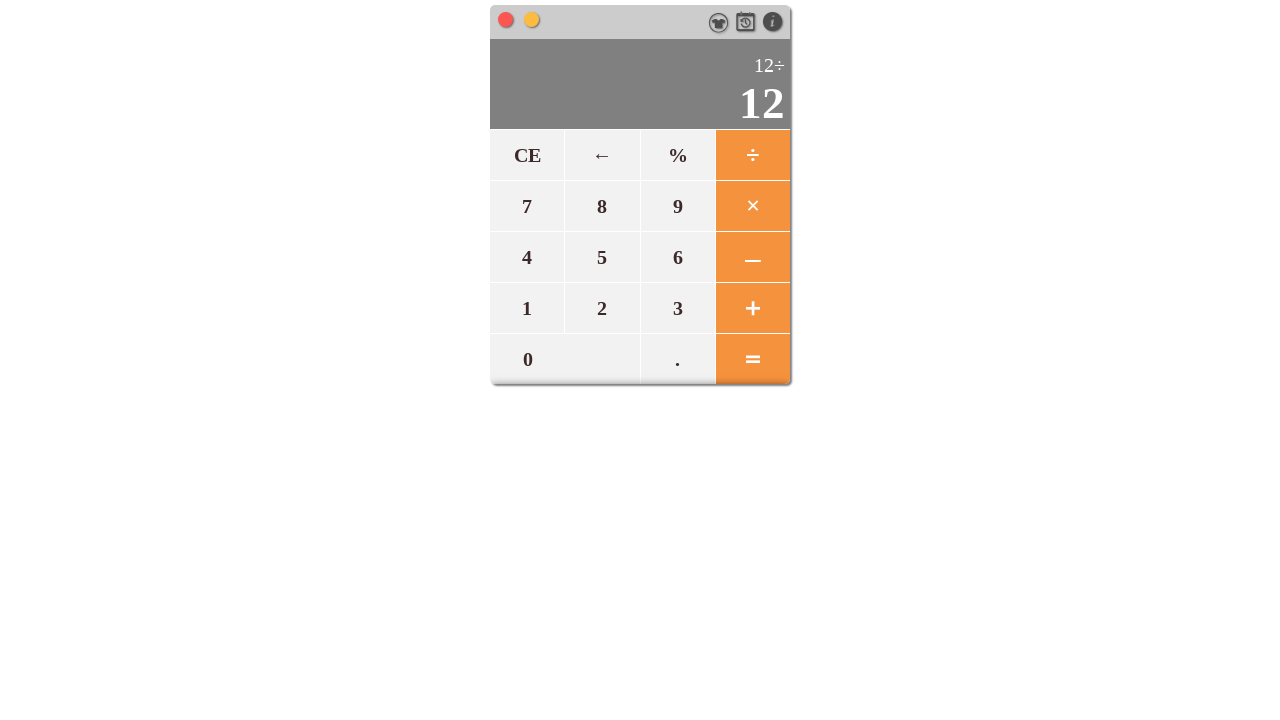

Clicked '4' in calculator at (527, 257) on span[data-number='4']
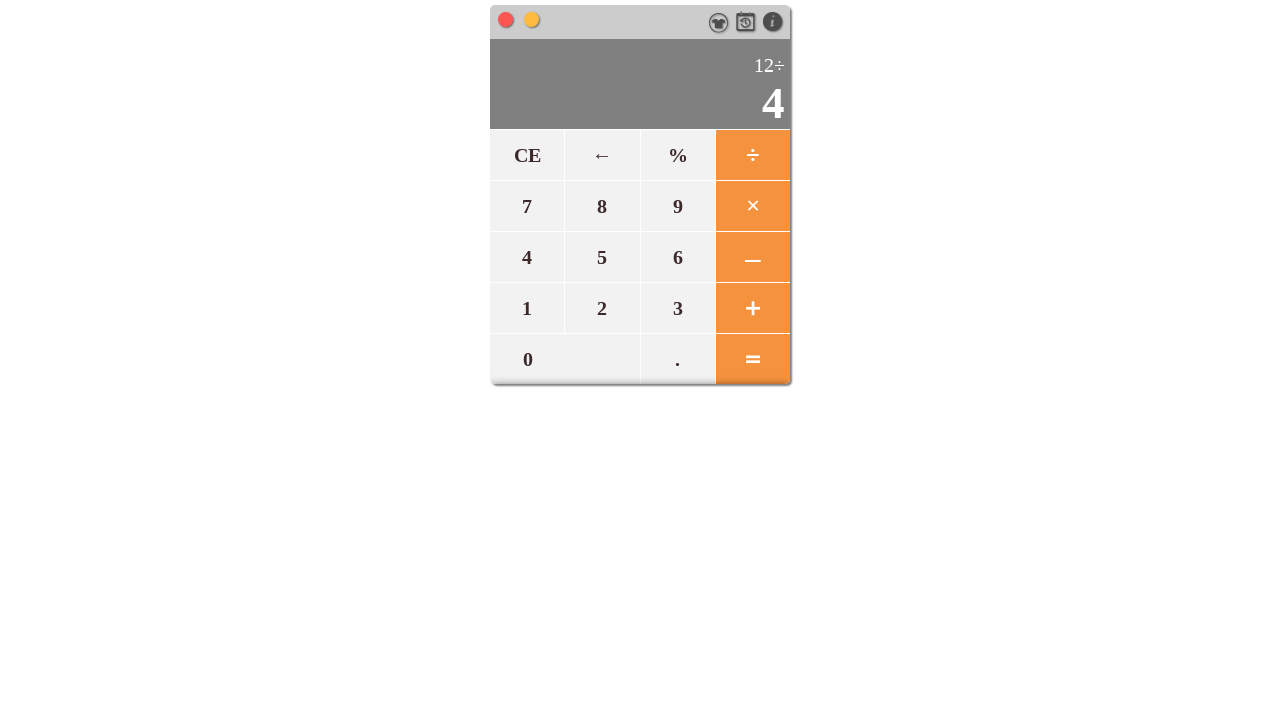

Waited 200ms after clicking '4'
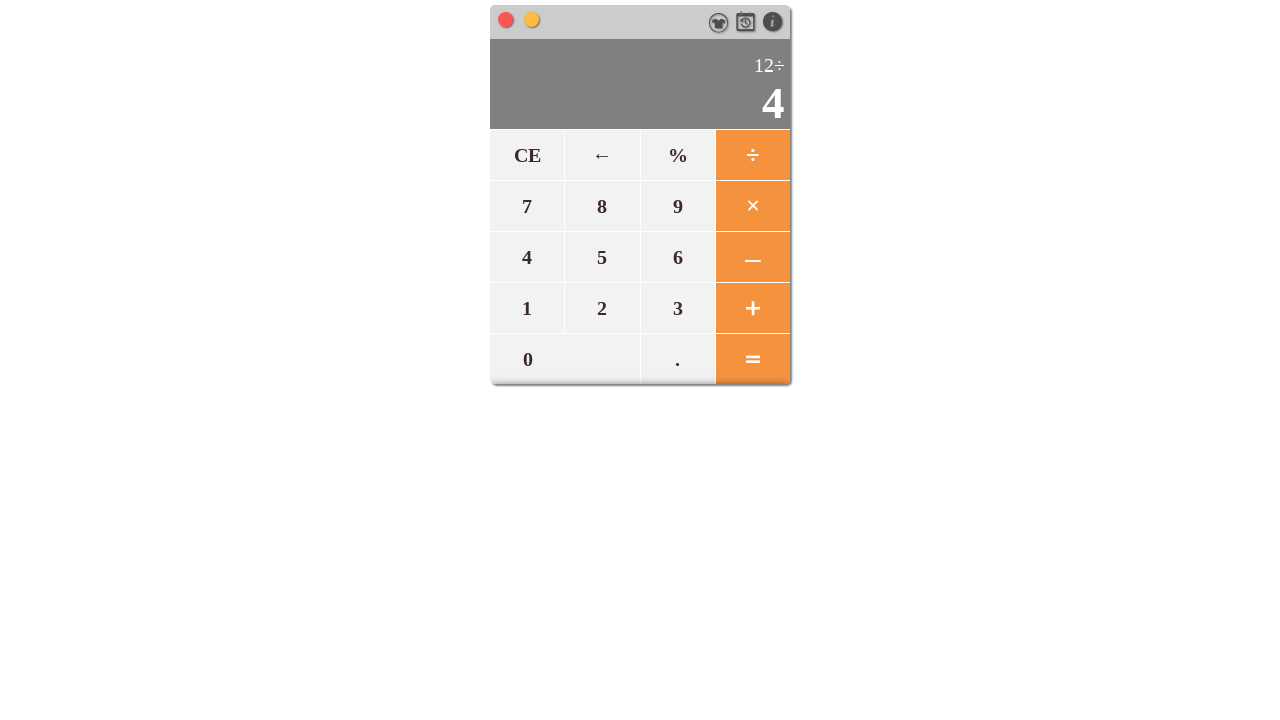

Clicked equals button to calculate result for '12/4' at (752, 358) on #equals
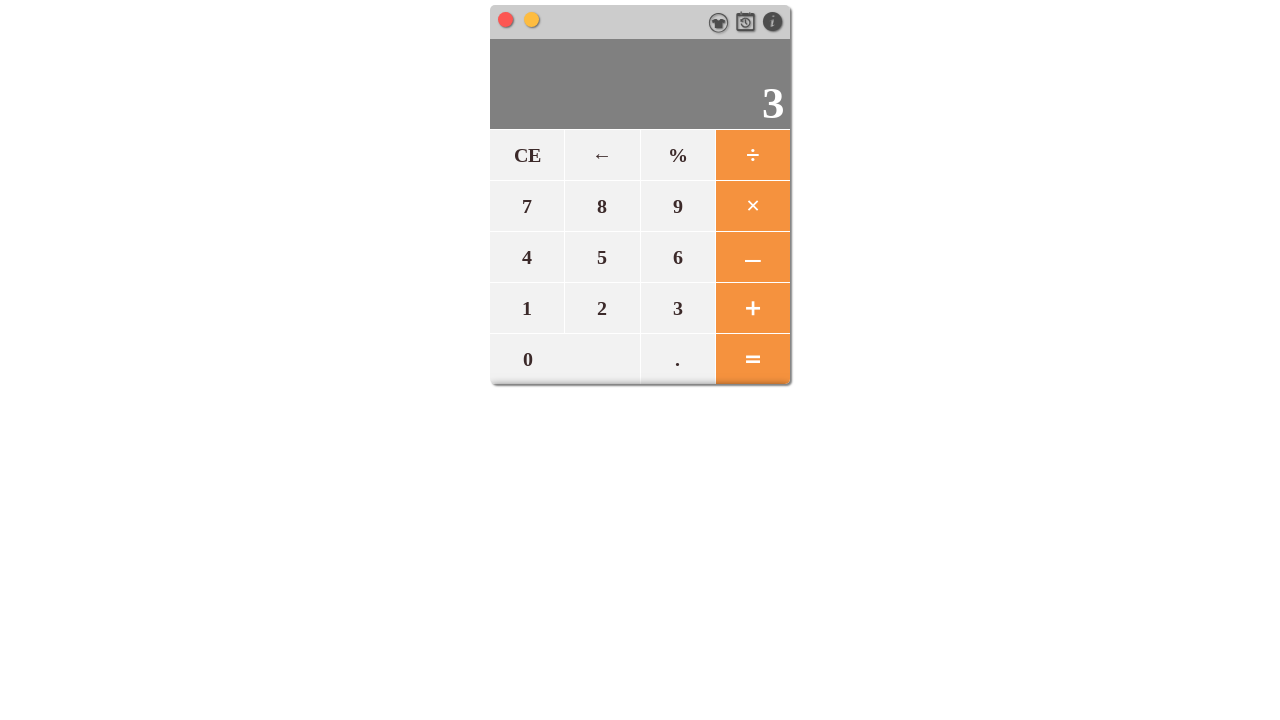

Waited 500ms for calculation result
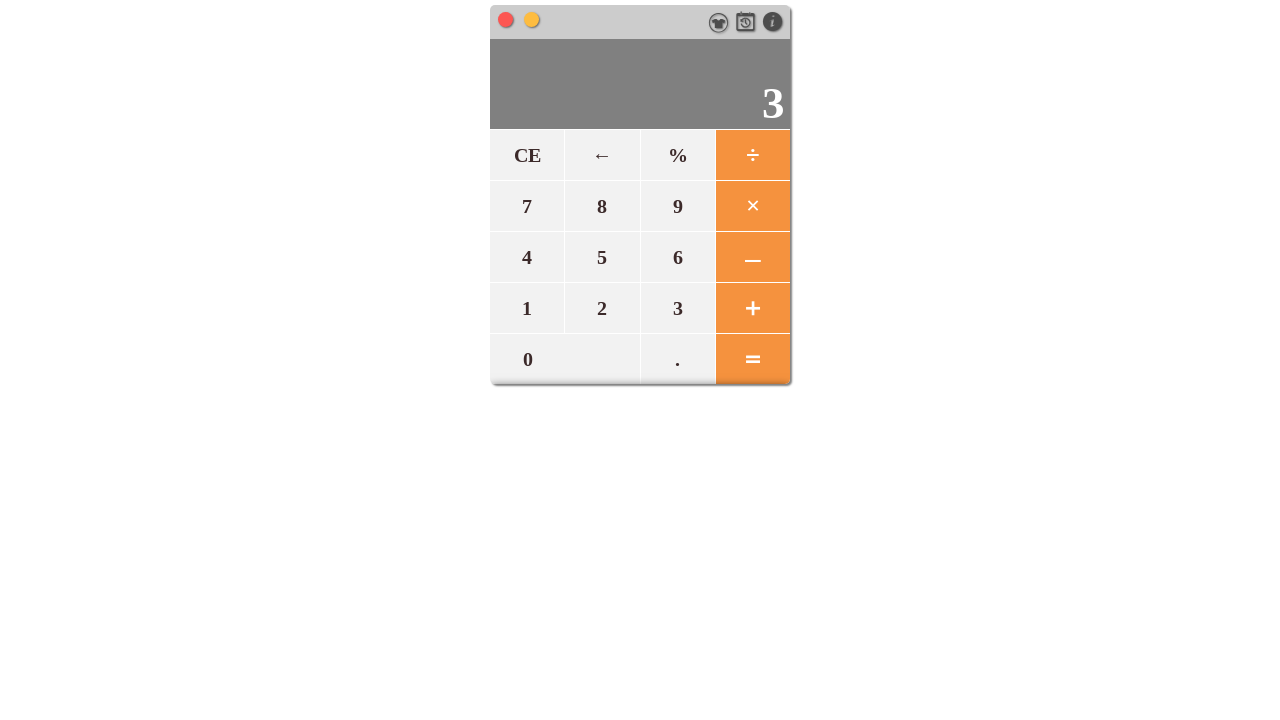

Retrieved result from display: 3
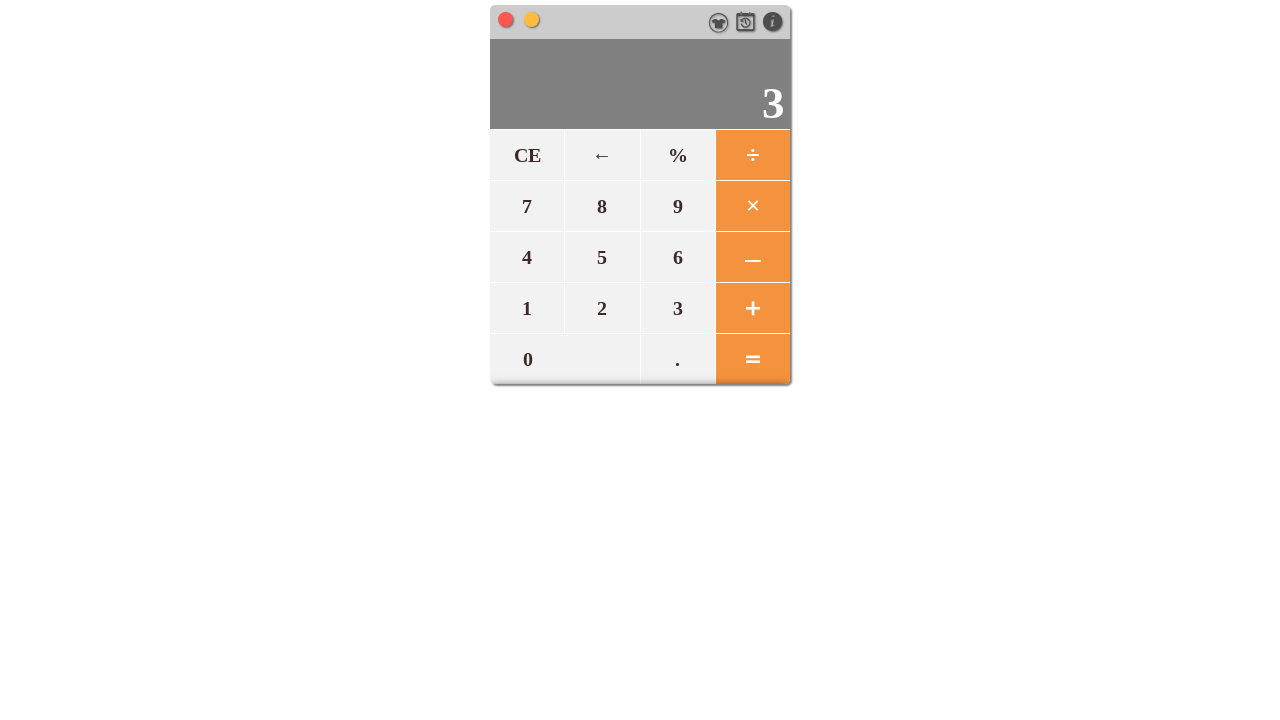

PASS: 12/4 = 3 (expected 3)
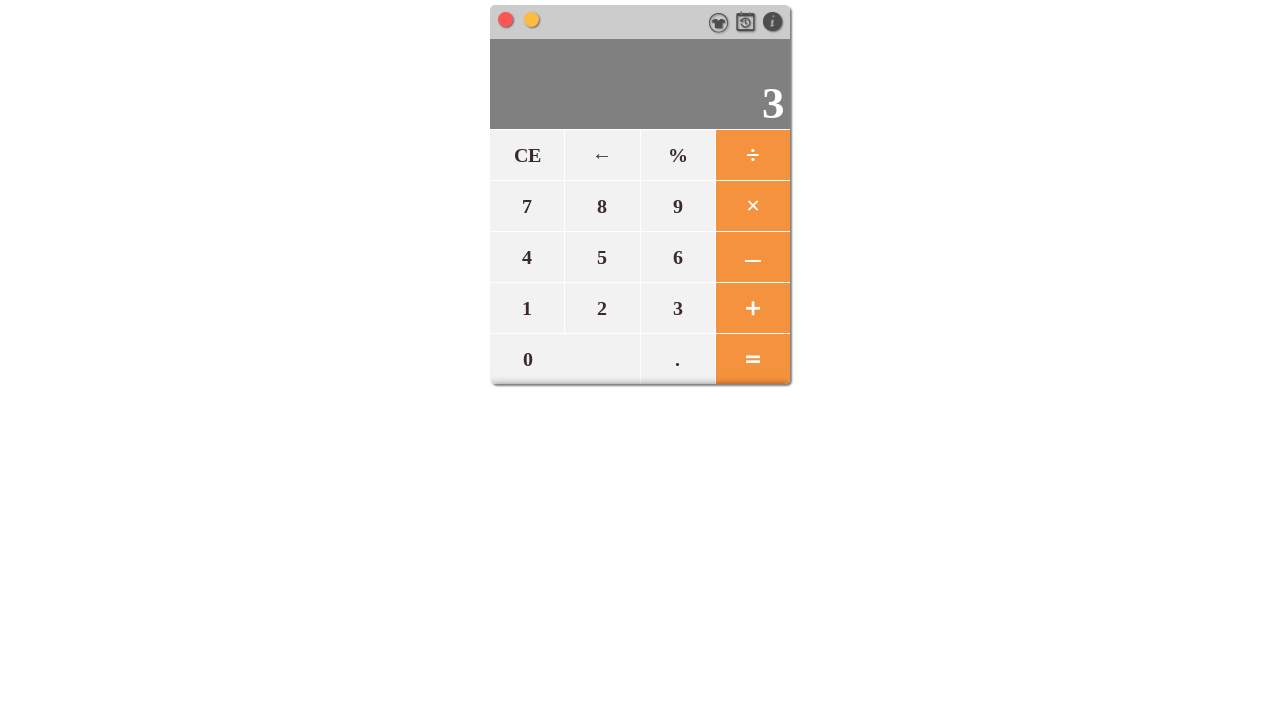

Clicked reset button to clear calculator at (527, 155) on #reset
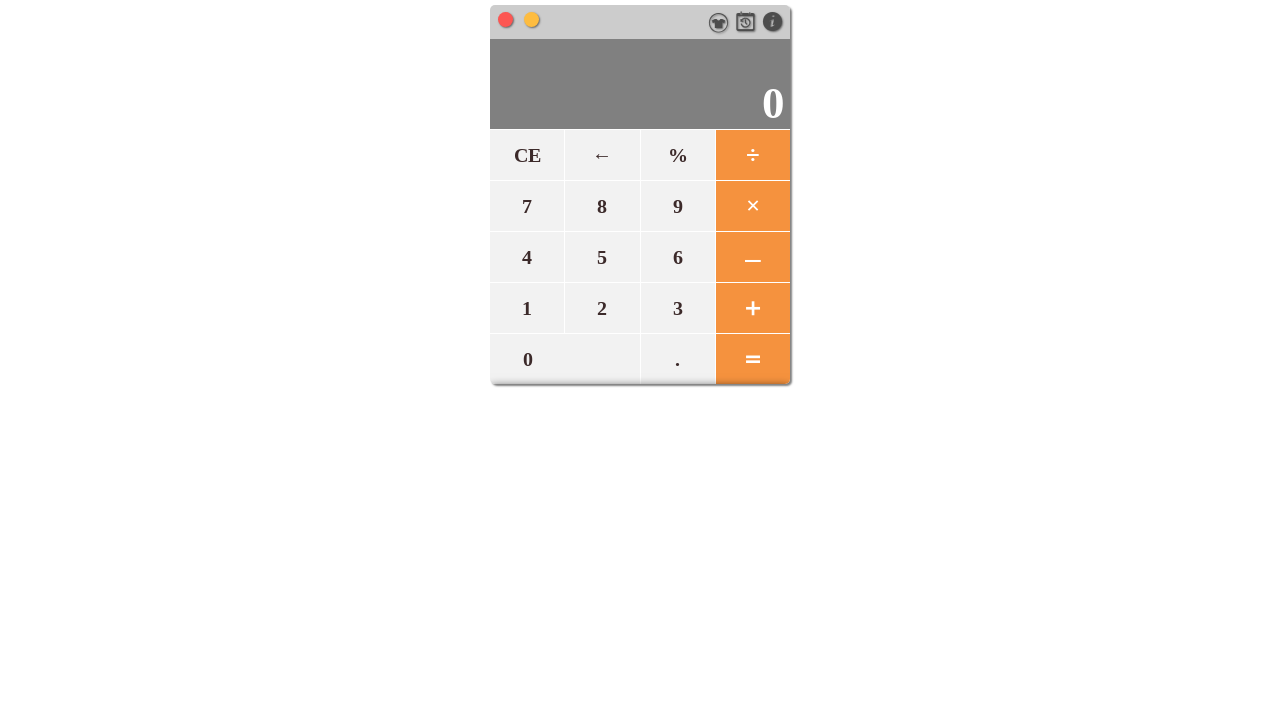

Waited 500ms for calculator reset
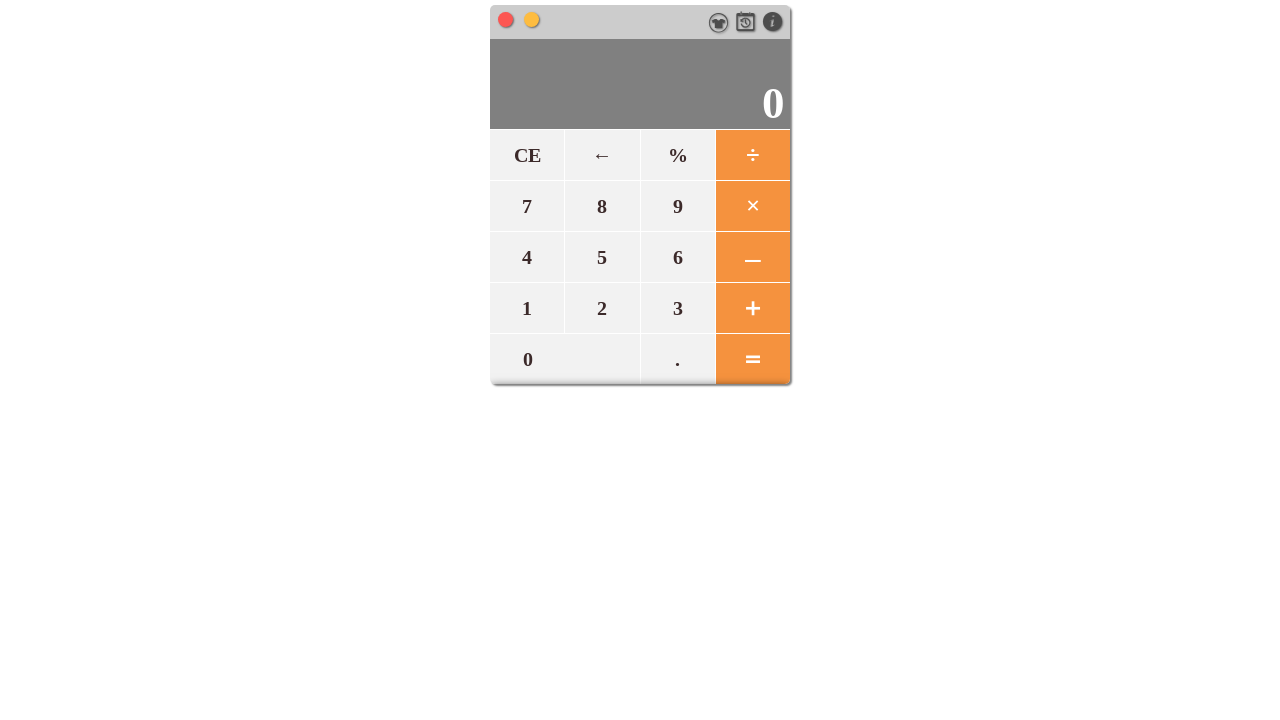

Clicked '1' in calculator at (527, 308) on span[data-number='1']
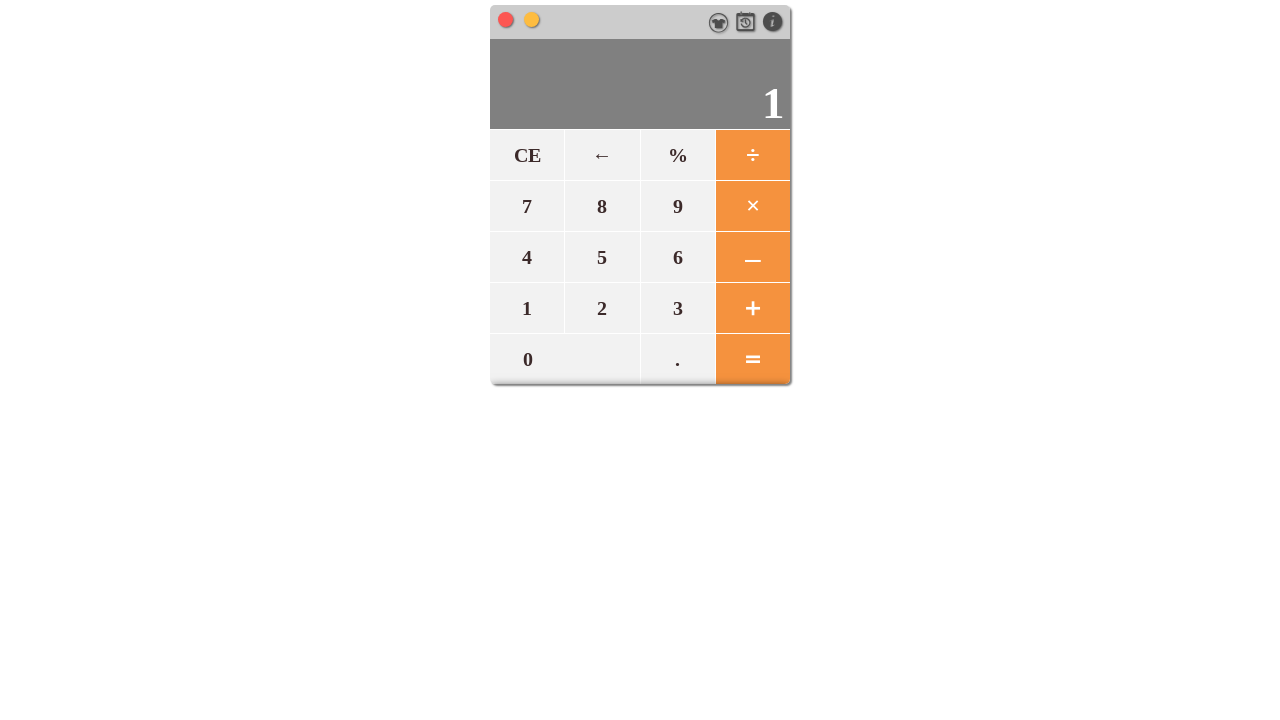

Waited 200ms after clicking '1'
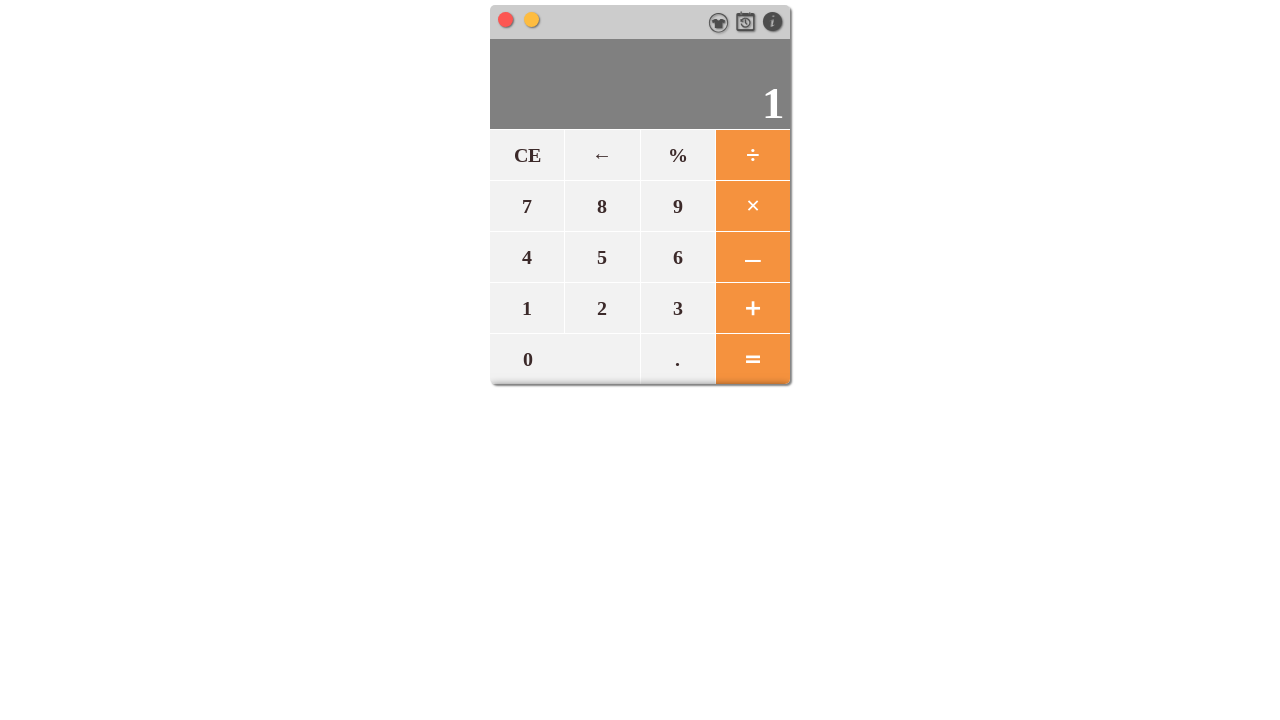

Clicked '0' in calculator at (565, 358) on span[data-number='0']
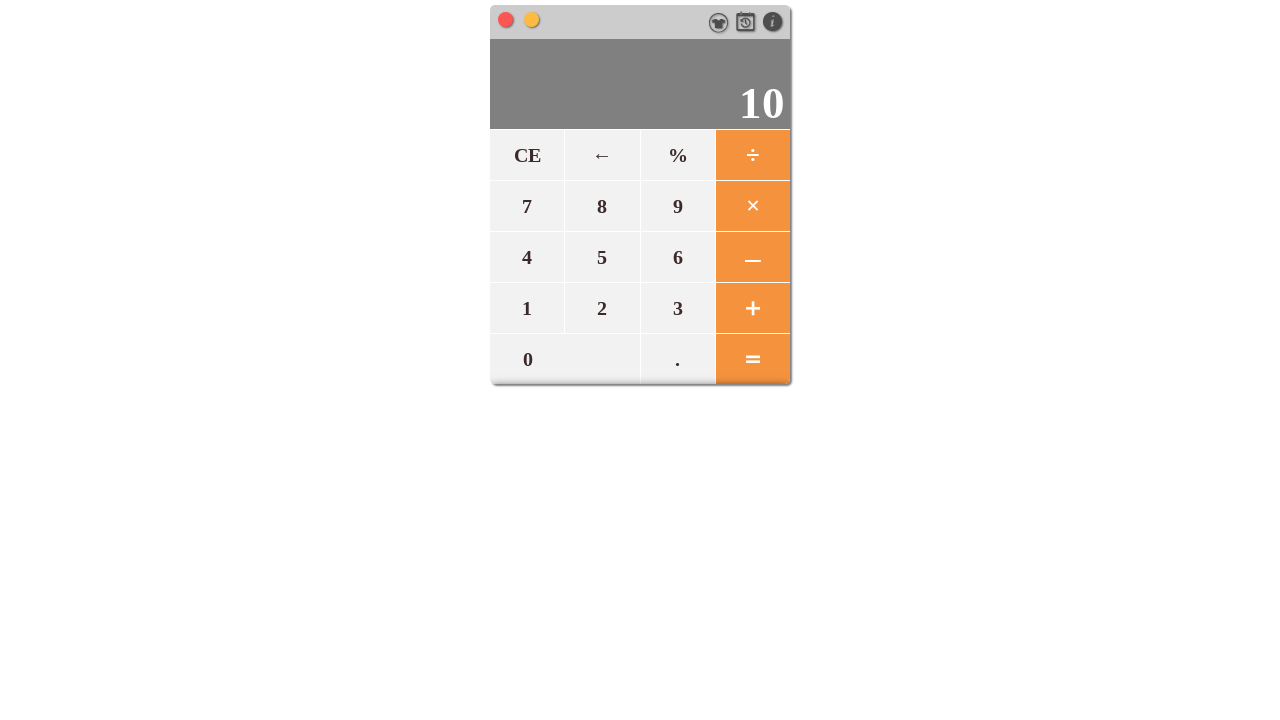

Waited 200ms after clicking '0'
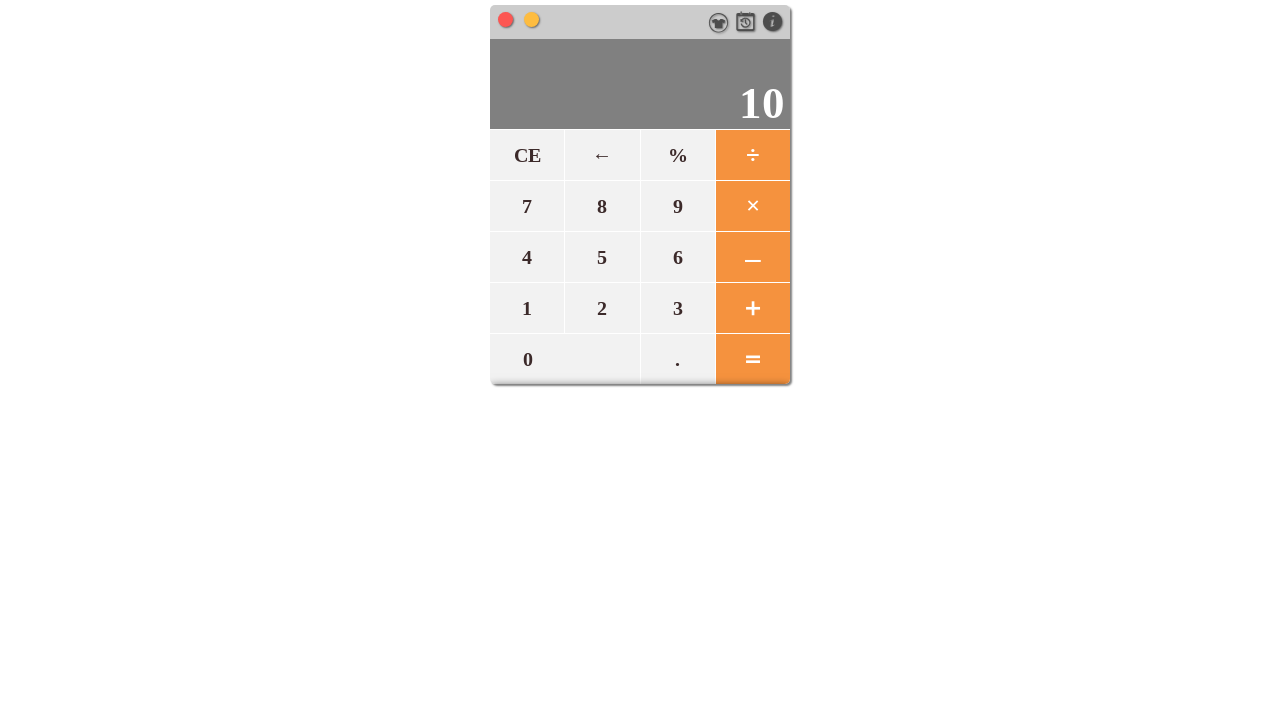

Clicked '/' in calculator at (752, 155) on span[data-number='/']
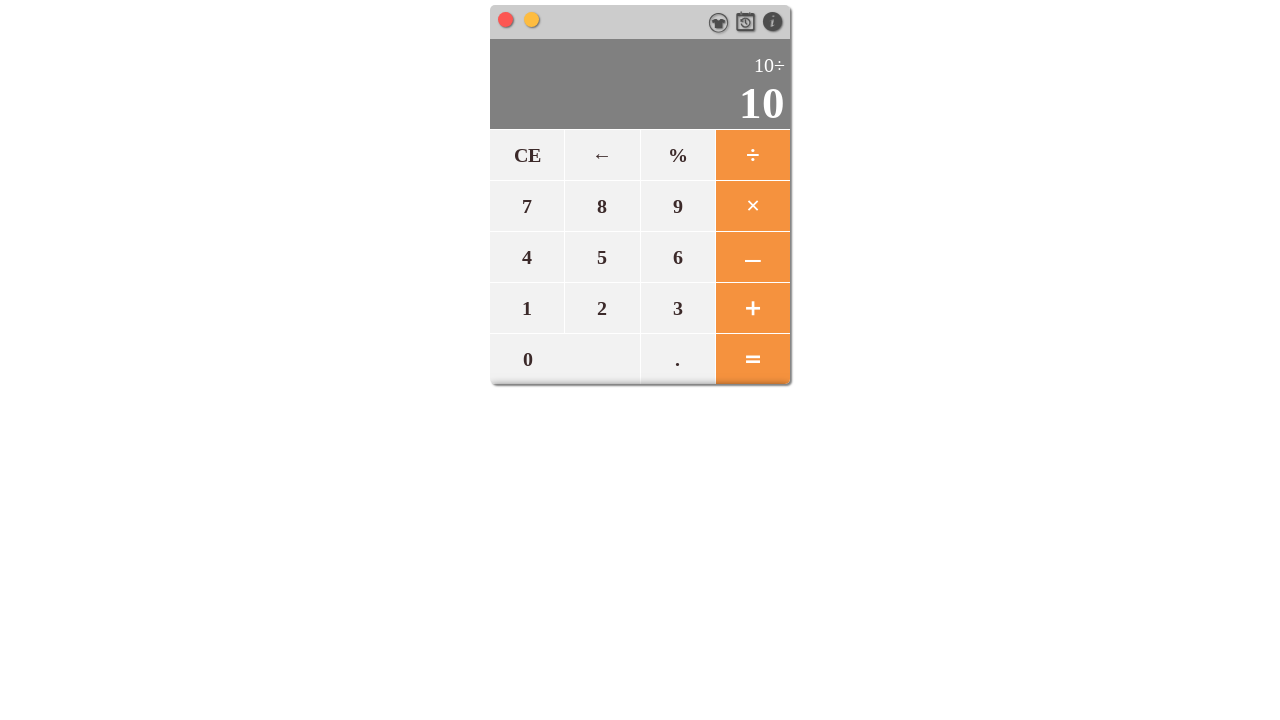

Waited 200ms after clicking '/'
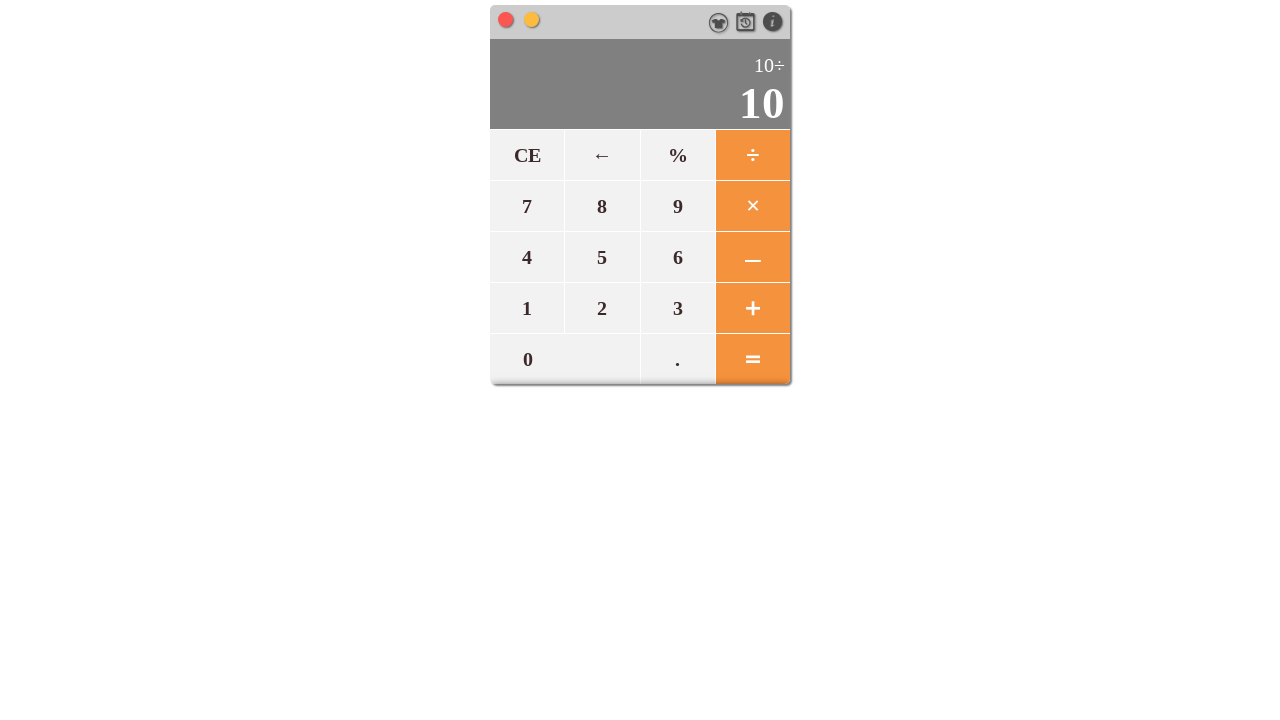

Clicked '0' in calculator at (565, 358) on span[data-number='0']
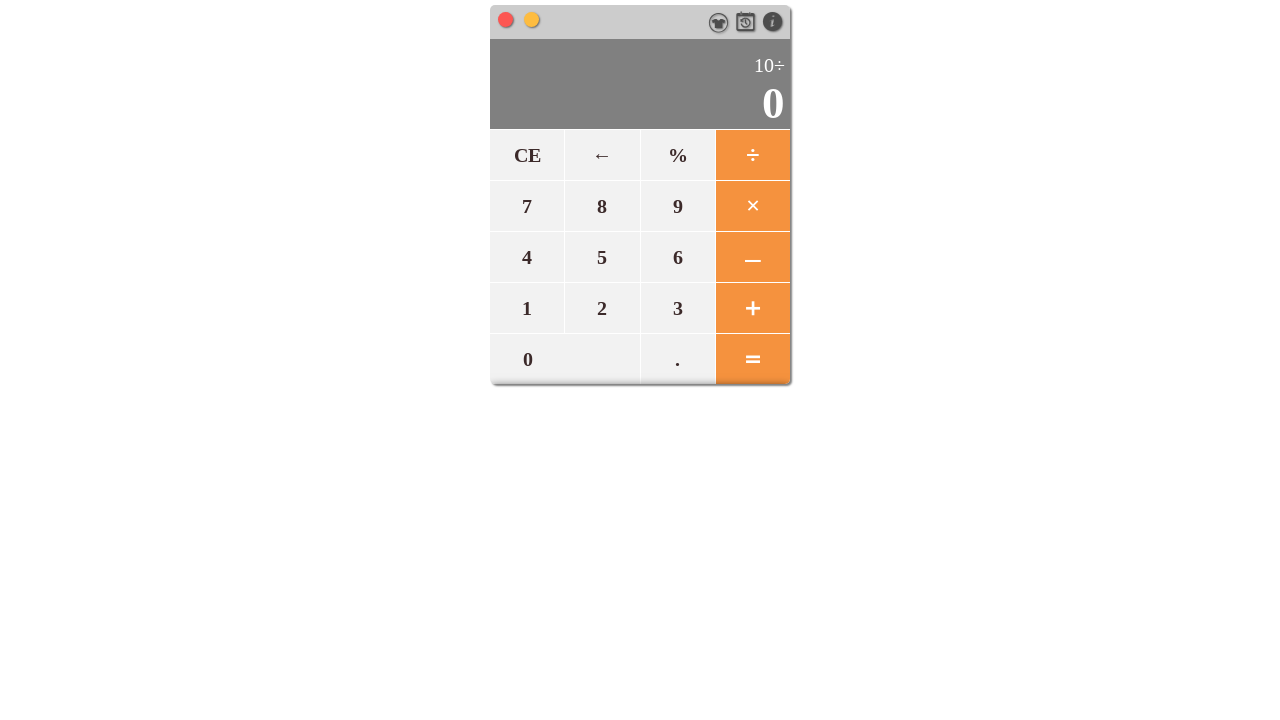

Waited 200ms after clicking '0'
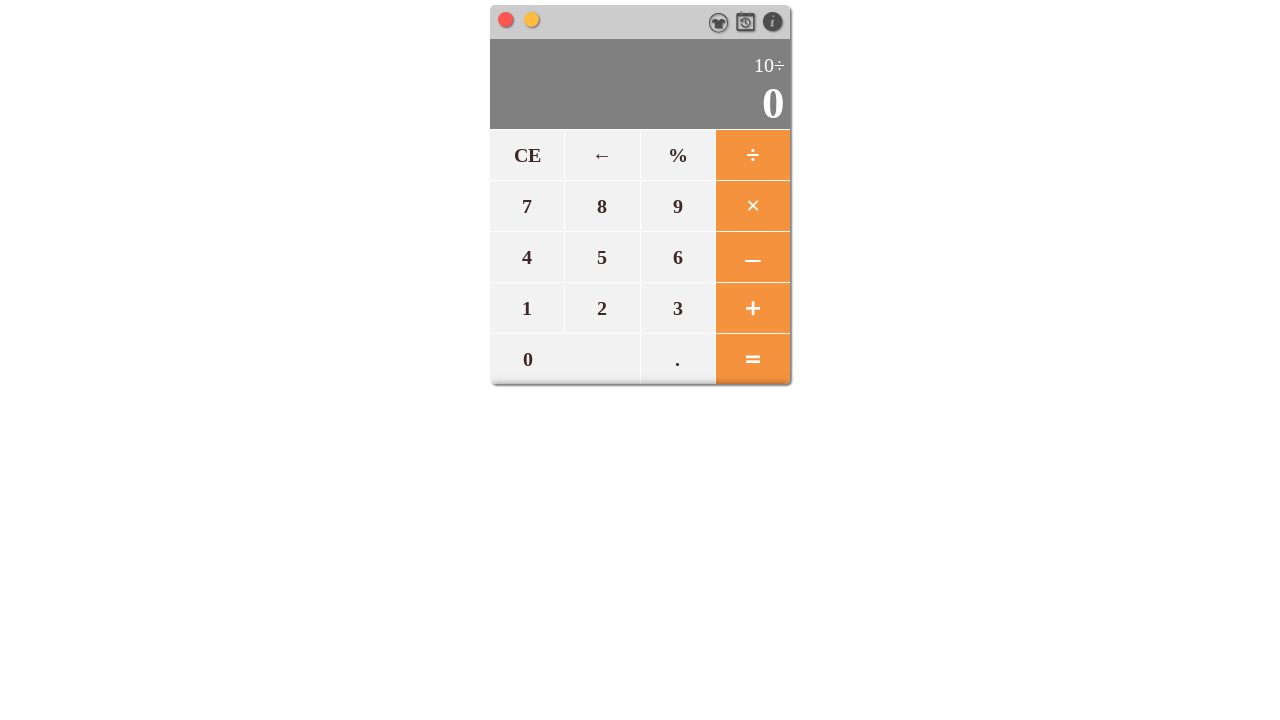

Clicked equals button to calculate result for '10/0' at (752, 358) on #equals
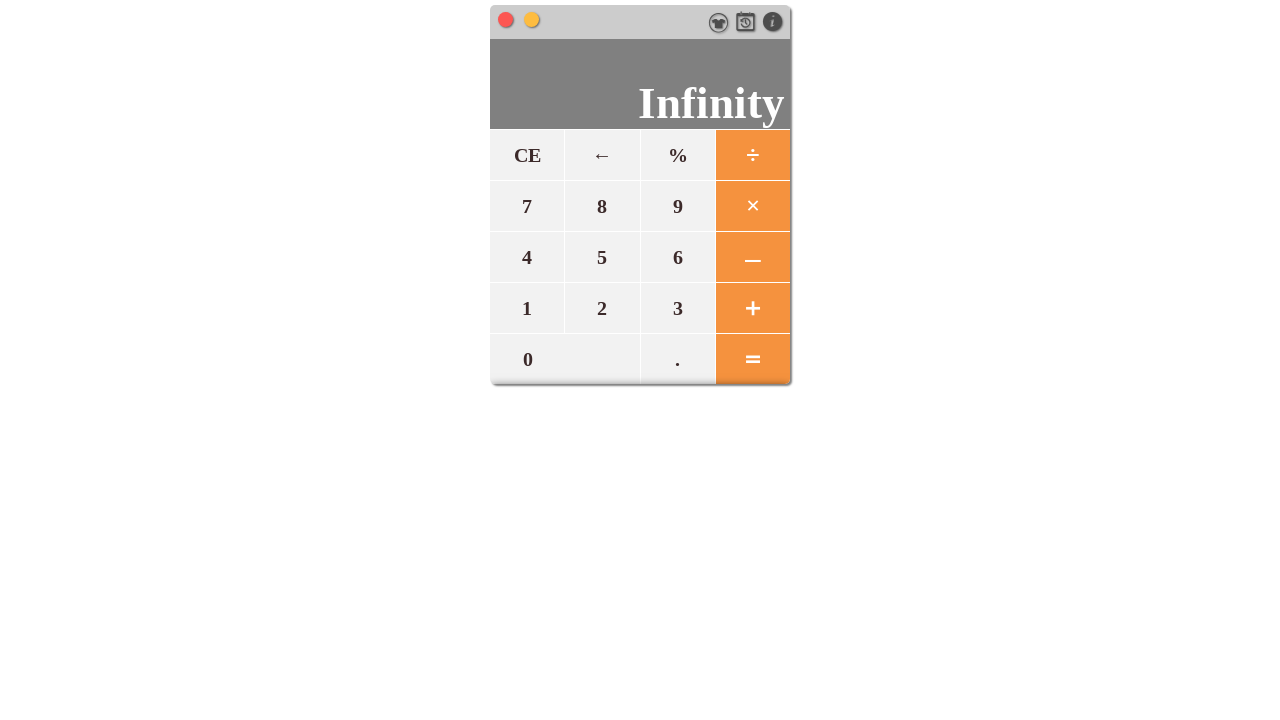

Waited 500ms for calculation result
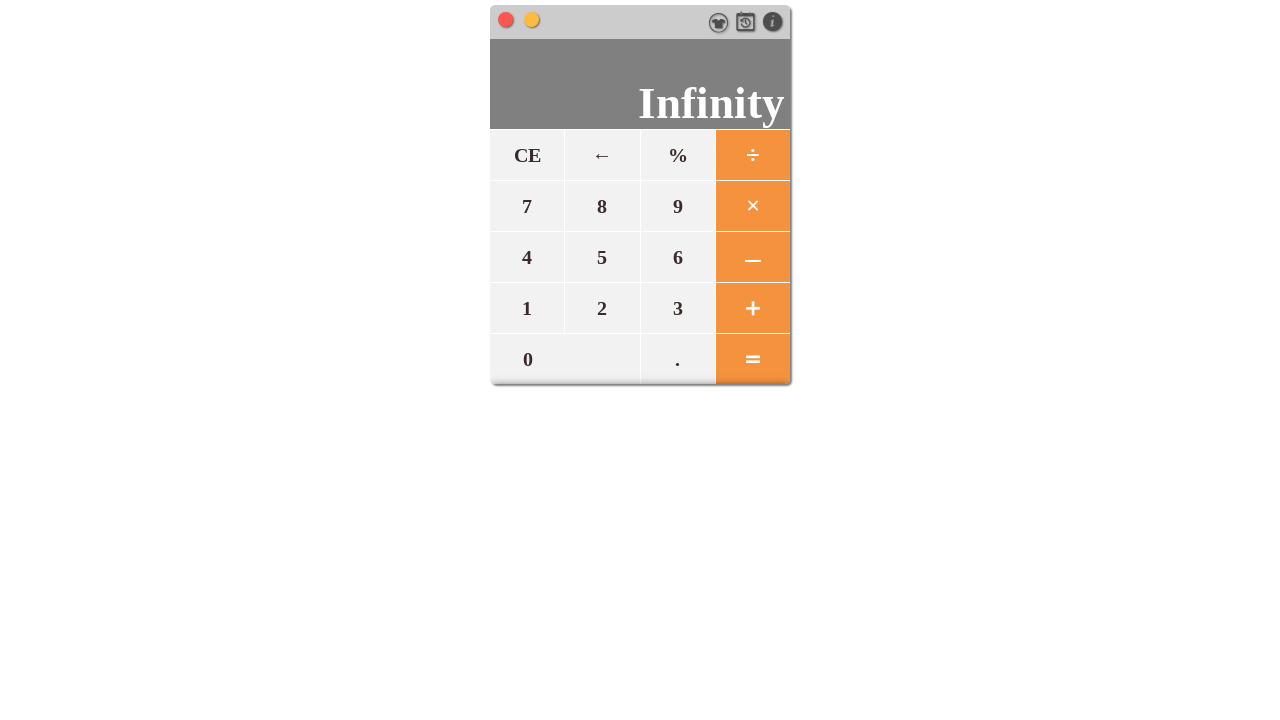

Retrieved result from display: Infinity
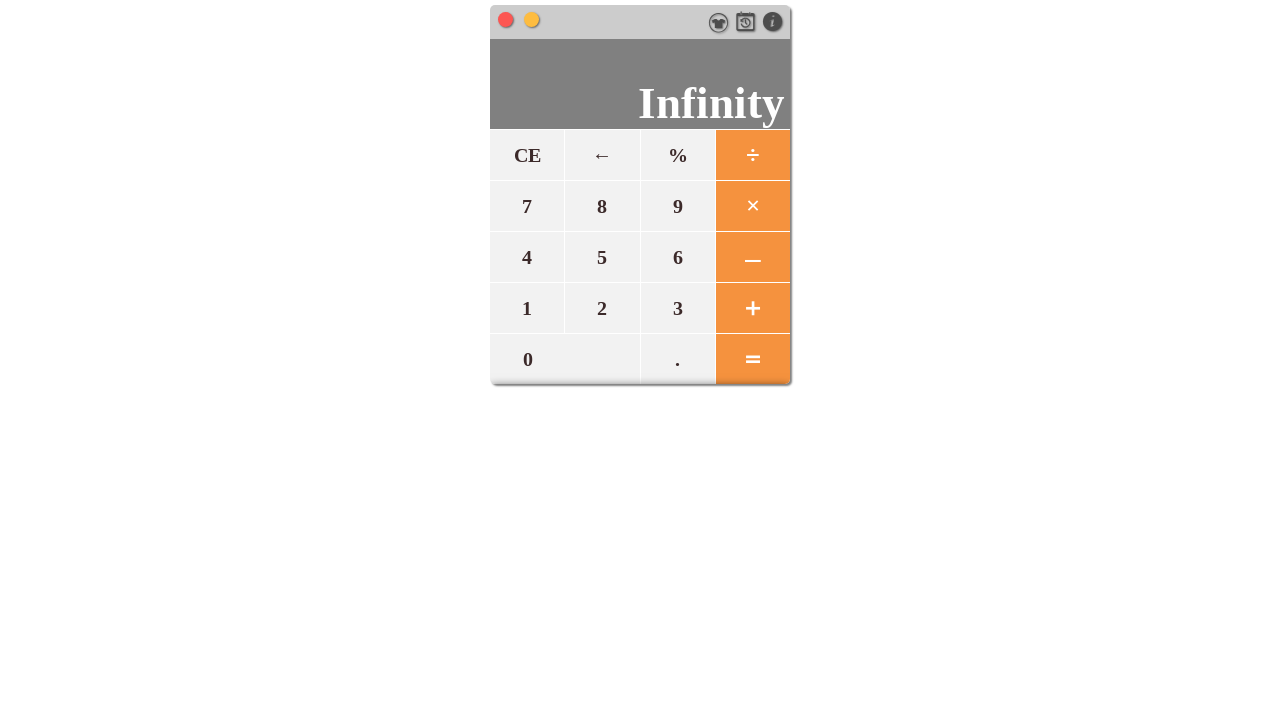

PASS: 10/0 = Infinity (expected Infinity)
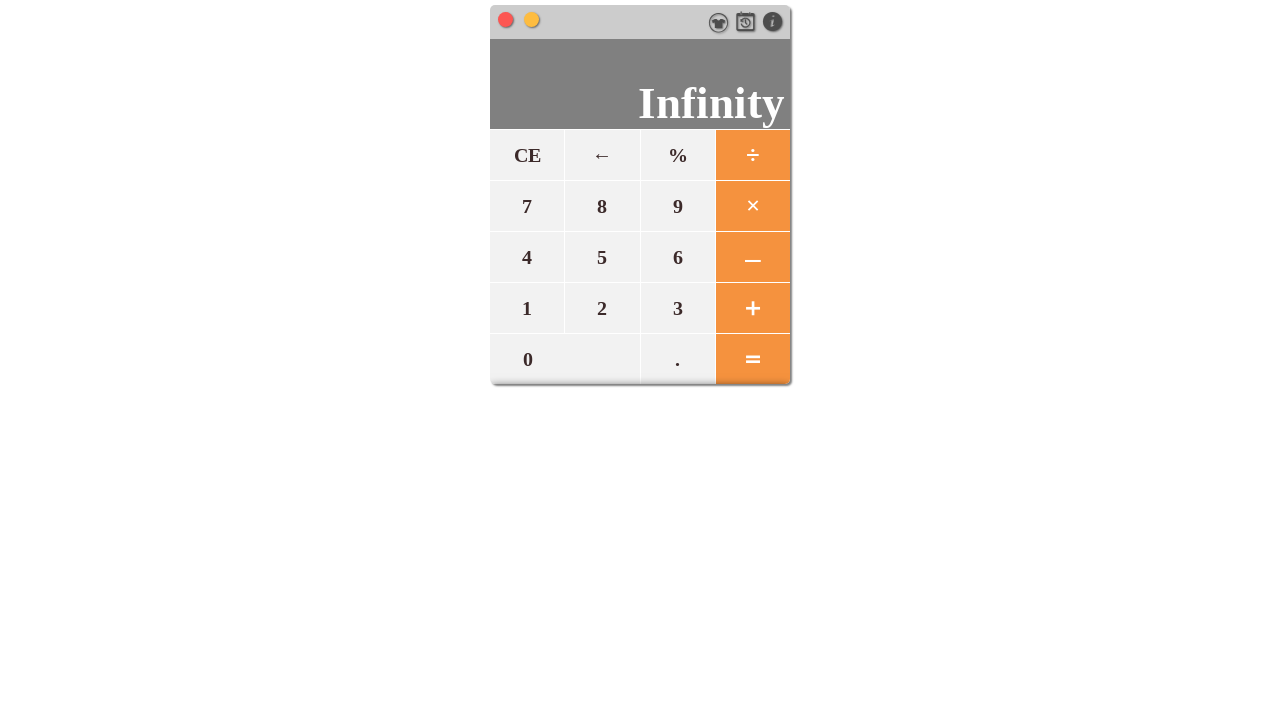

Clicked reset button to clear calculator at (527, 155) on #reset
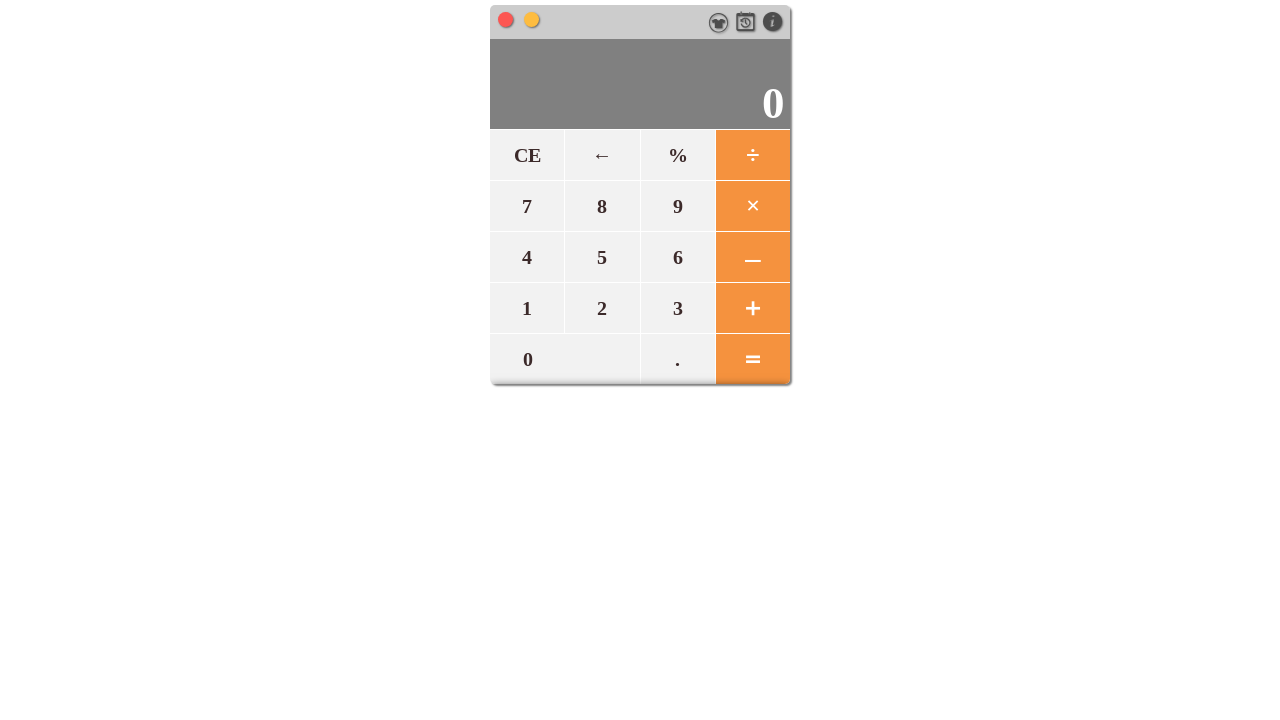

Waited 500ms for calculator reset
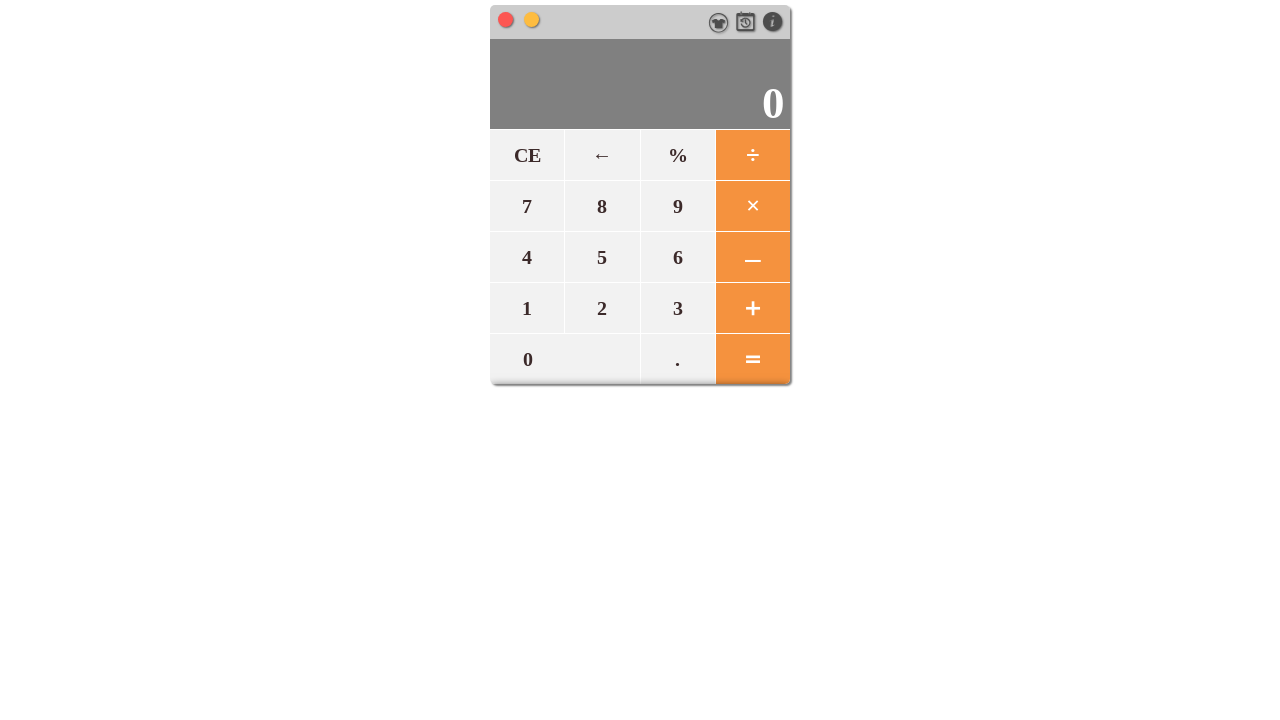

Clicked '0' in calculator at (565, 358) on span[data-number='0']
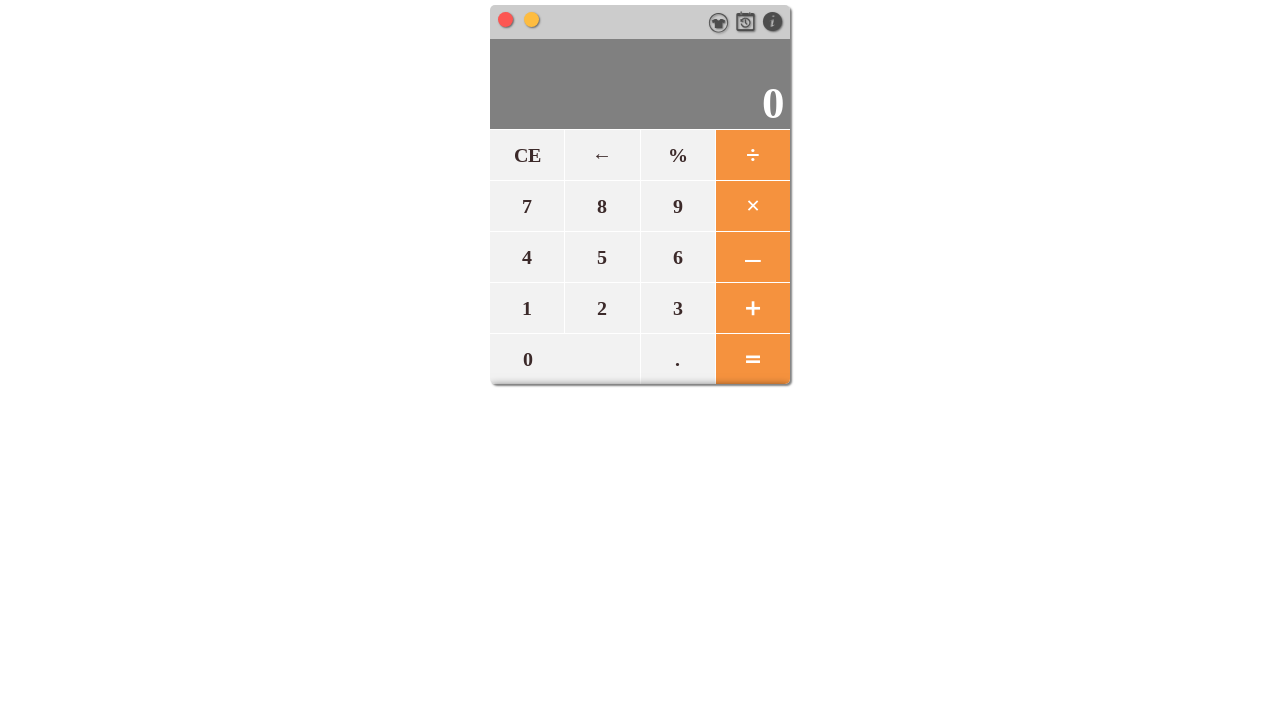

Waited 200ms after clicking '0'
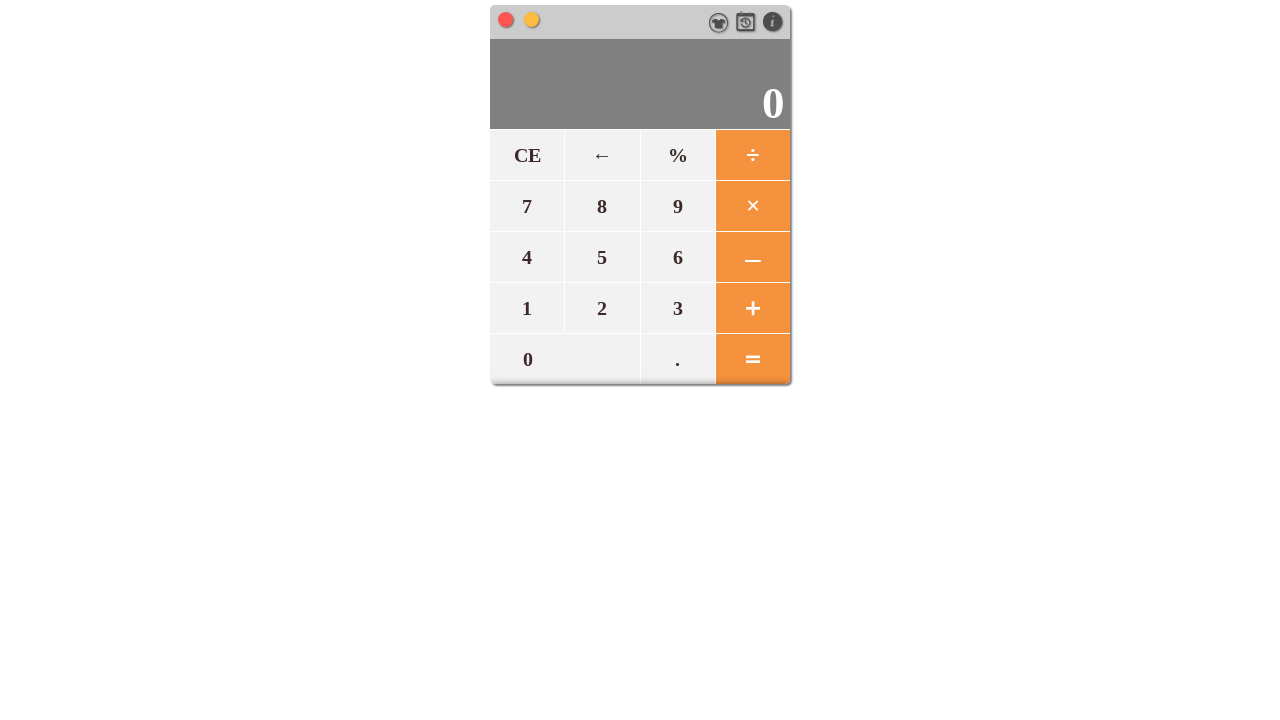

Clicked '/' in calculator at (752, 155) on span[data-number='/']
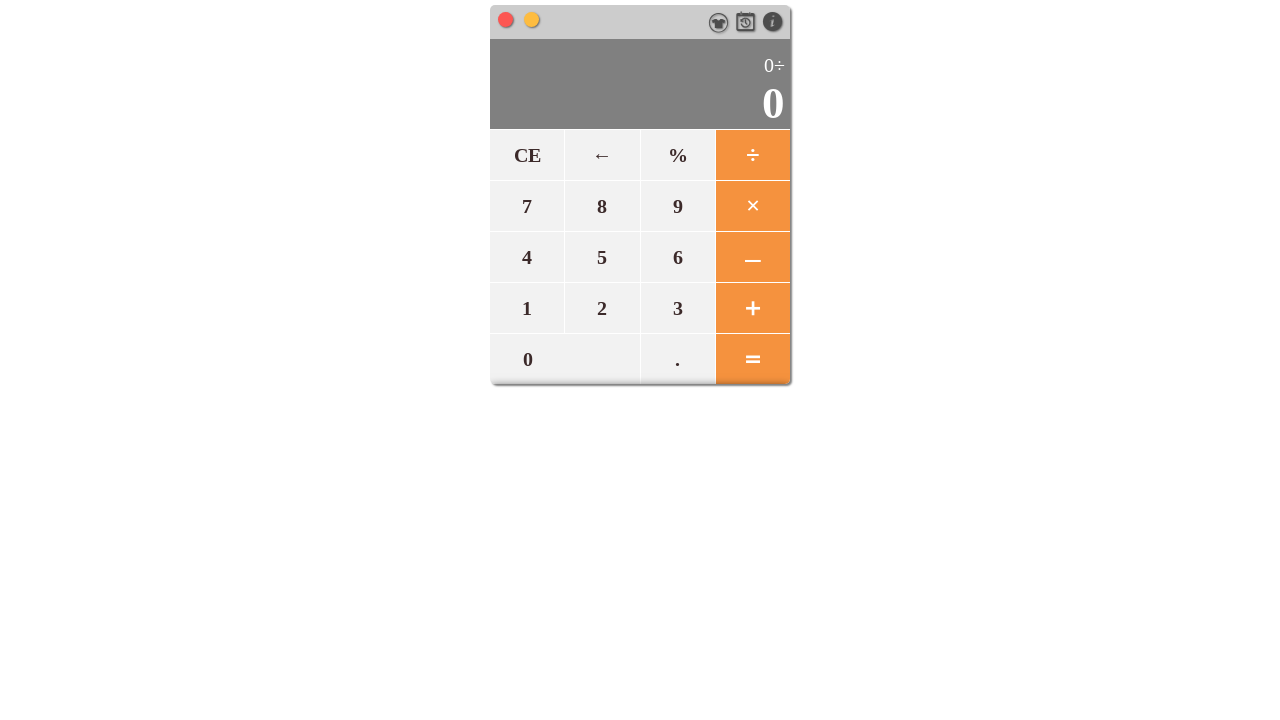

Waited 200ms after clicking '/'
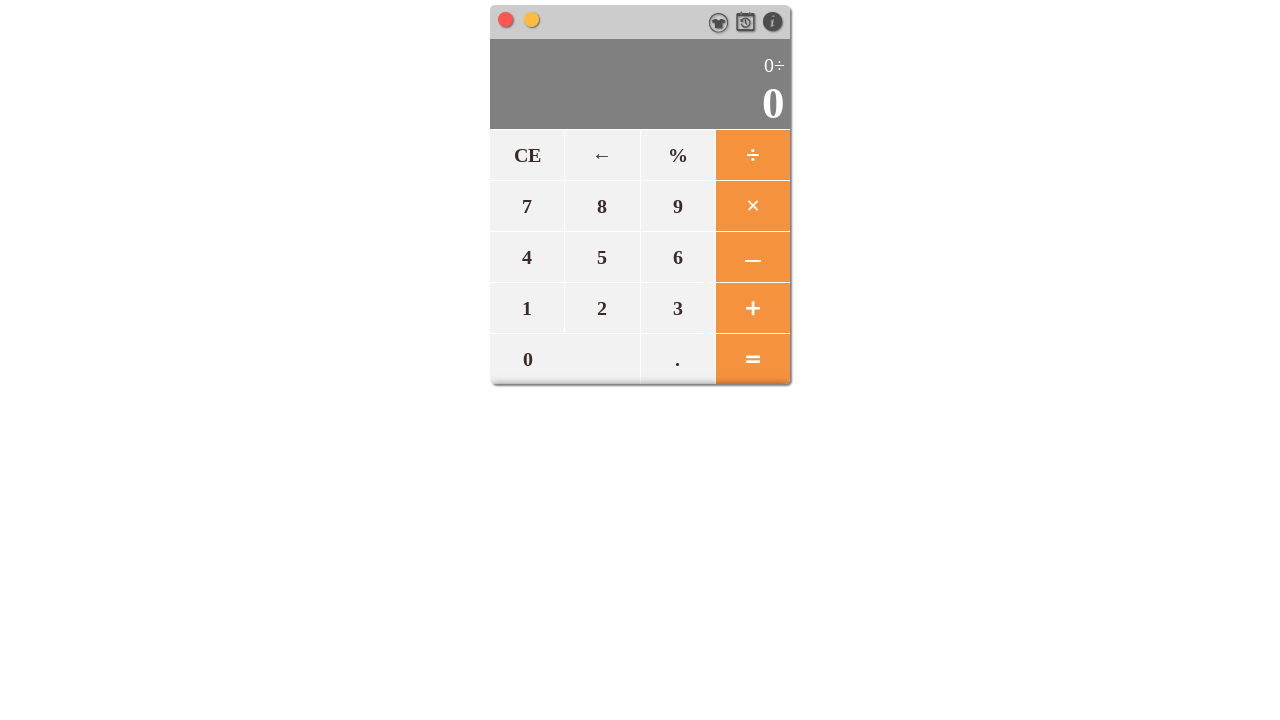

Clicked '1' in calculator at (527, 308) on span[data-number='1']
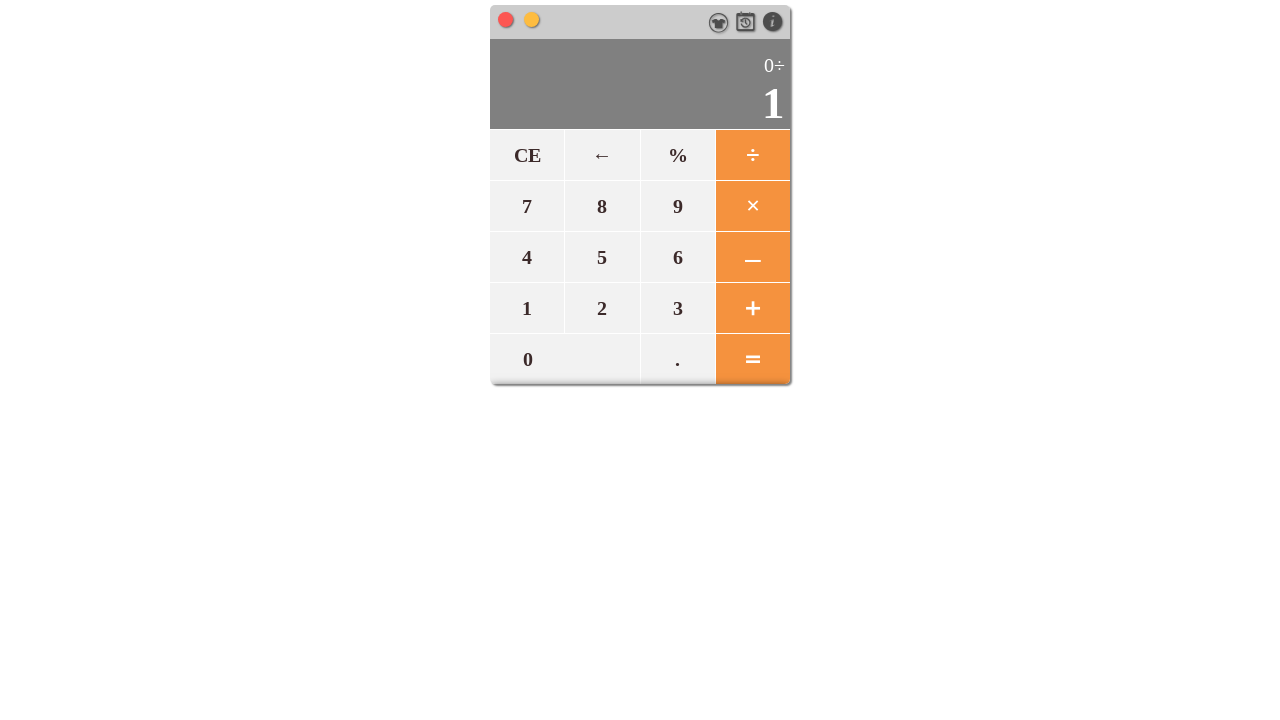

Waited 200ms after clicking '1'
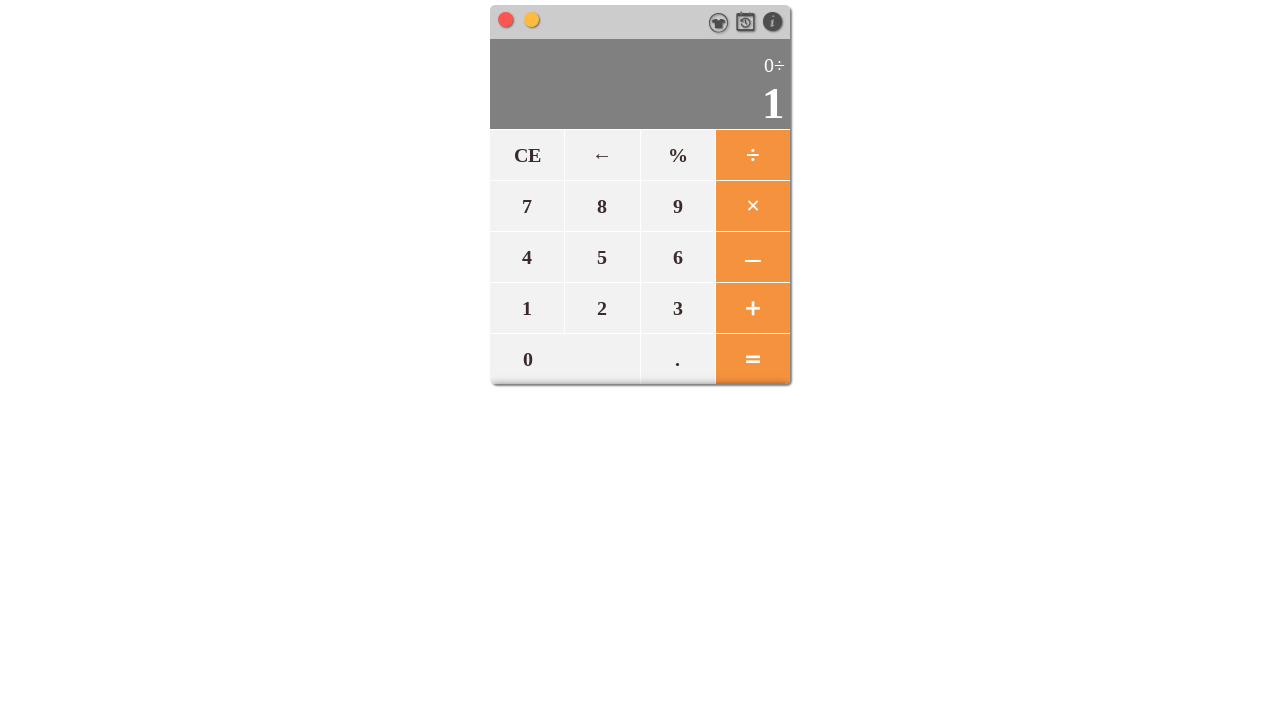

Clicked '0' in calculator at (565, 358) on span[data-number='0']
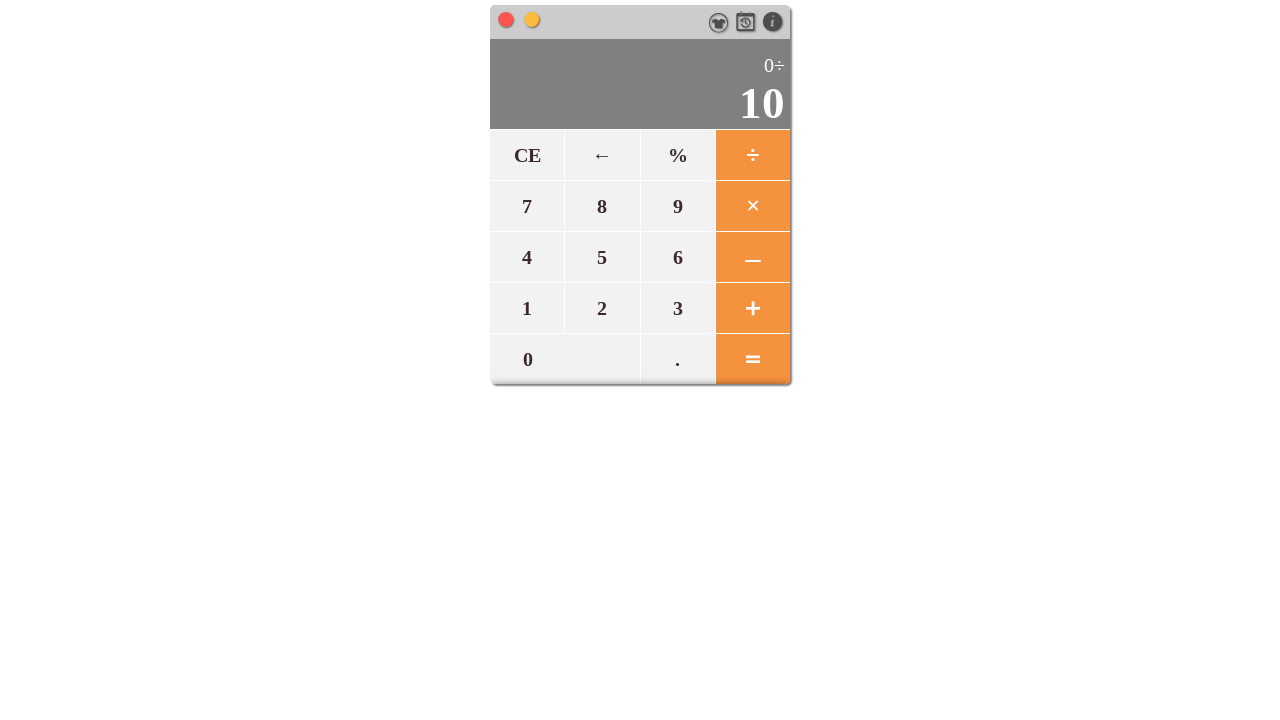

Waited 200ms after clicking '0'
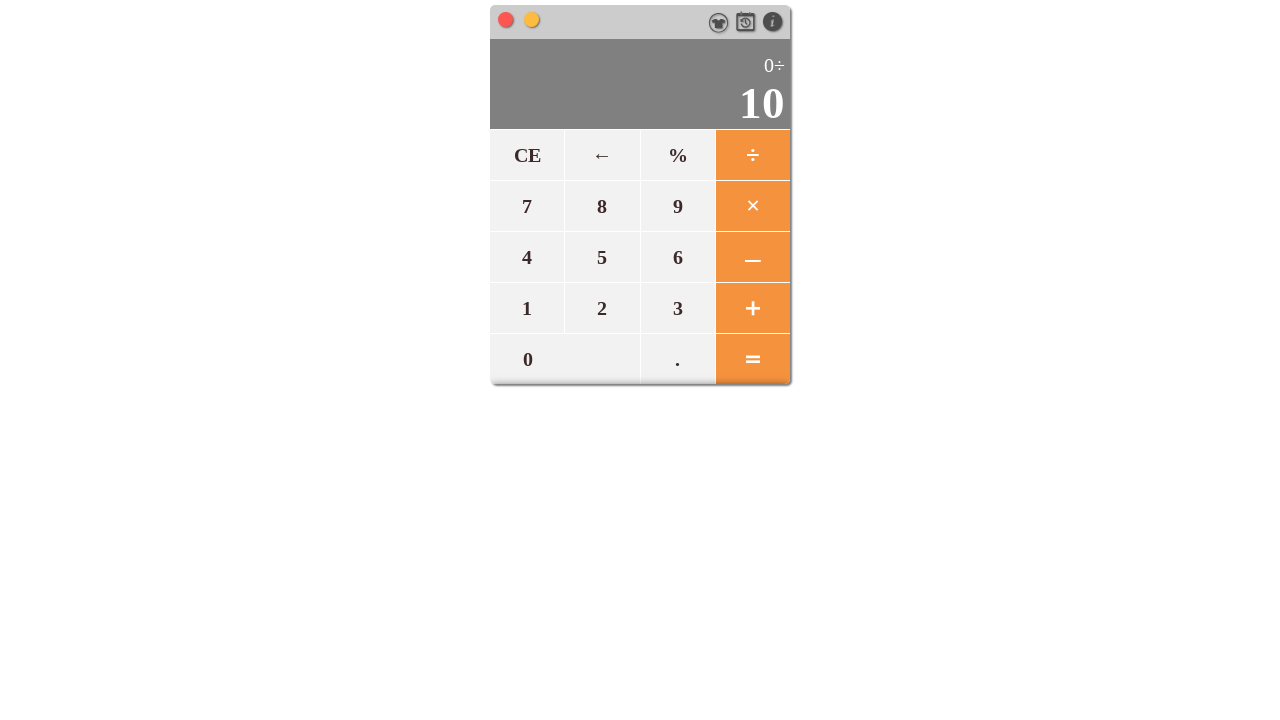

Clicked equals button to calculate result for '0/10' at (752, 358) on #equals
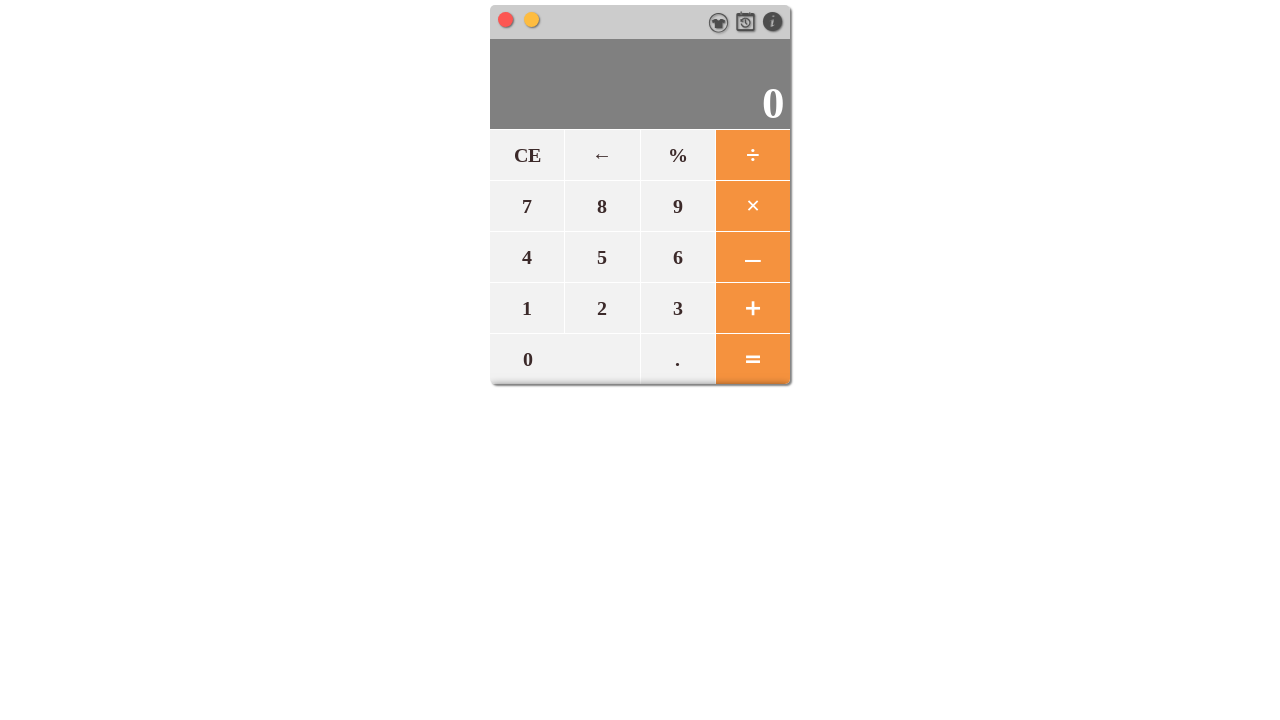

Waited 500ms for calculation result
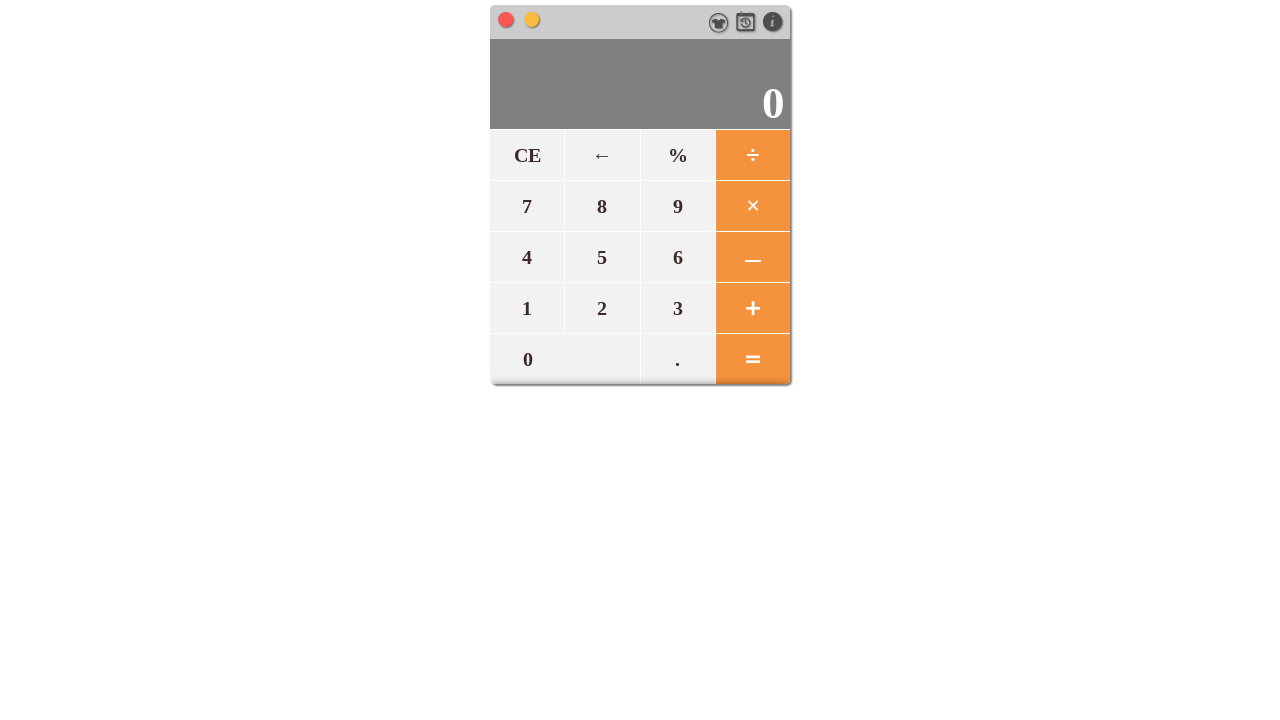

Retrieved result from display: 0
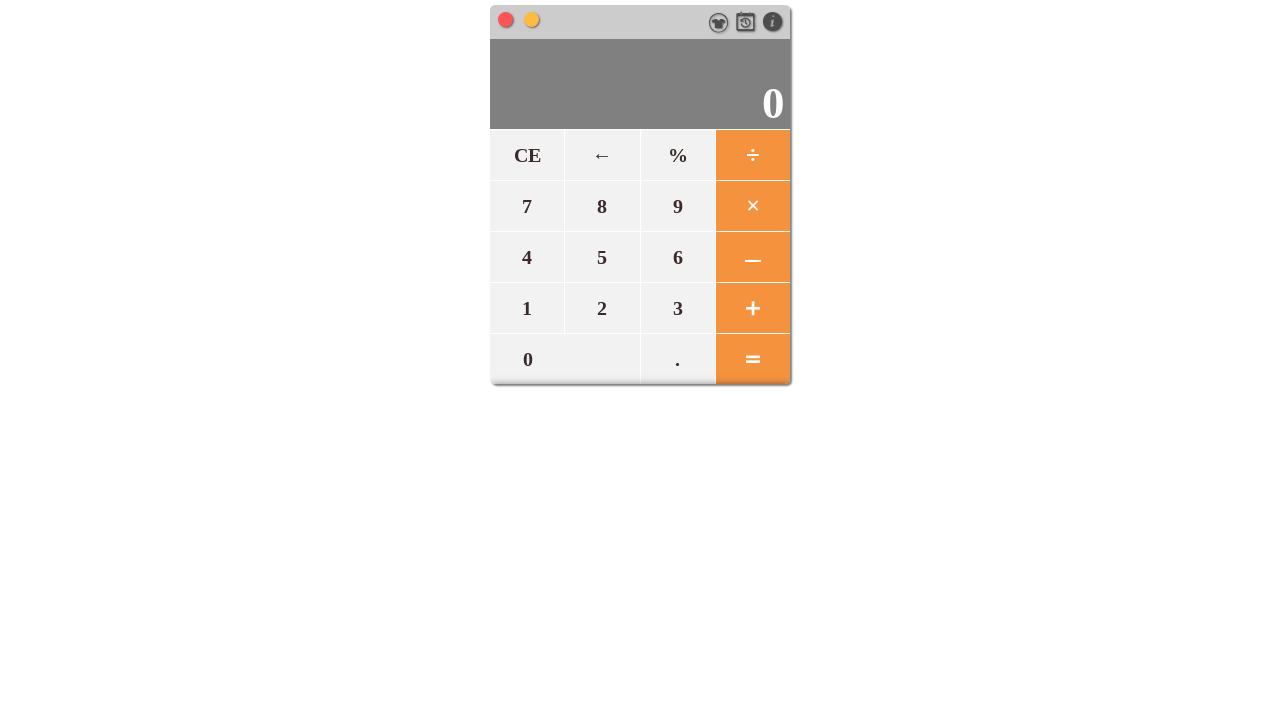

PASS: 0/10 = 0 (expected 0)
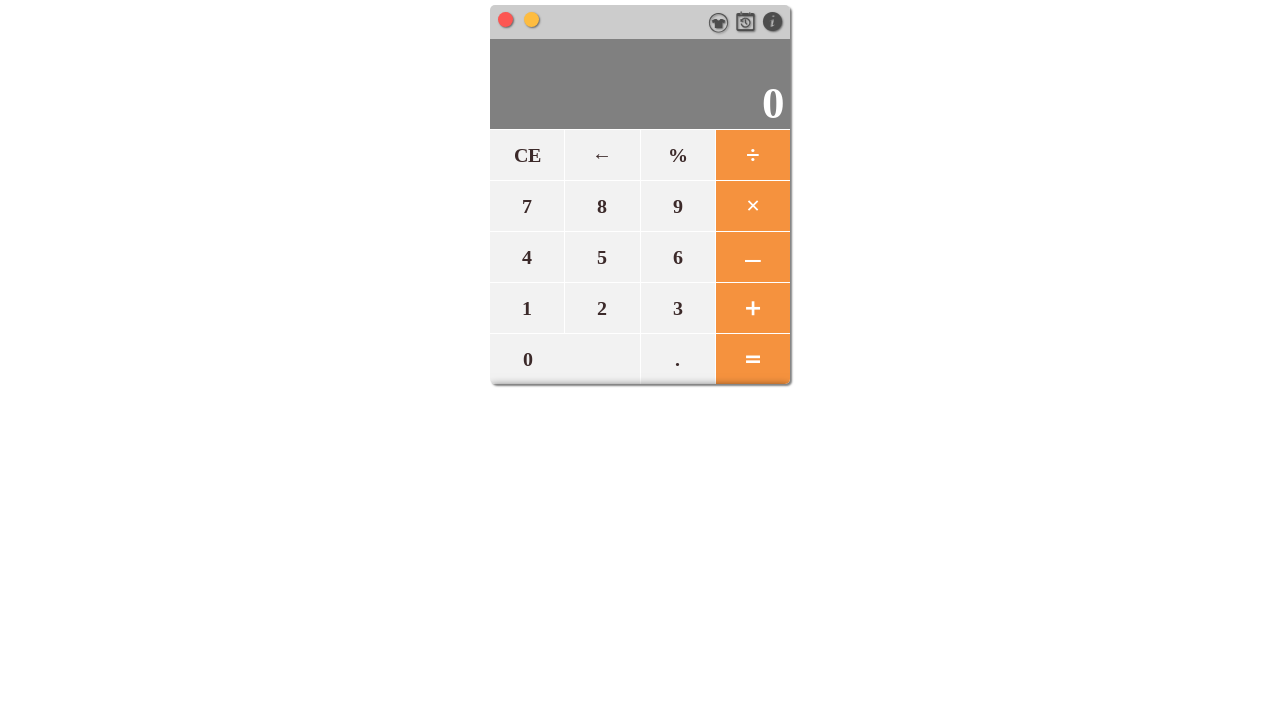

Clicked reset button to clear calculator at (527, 155) on #reset
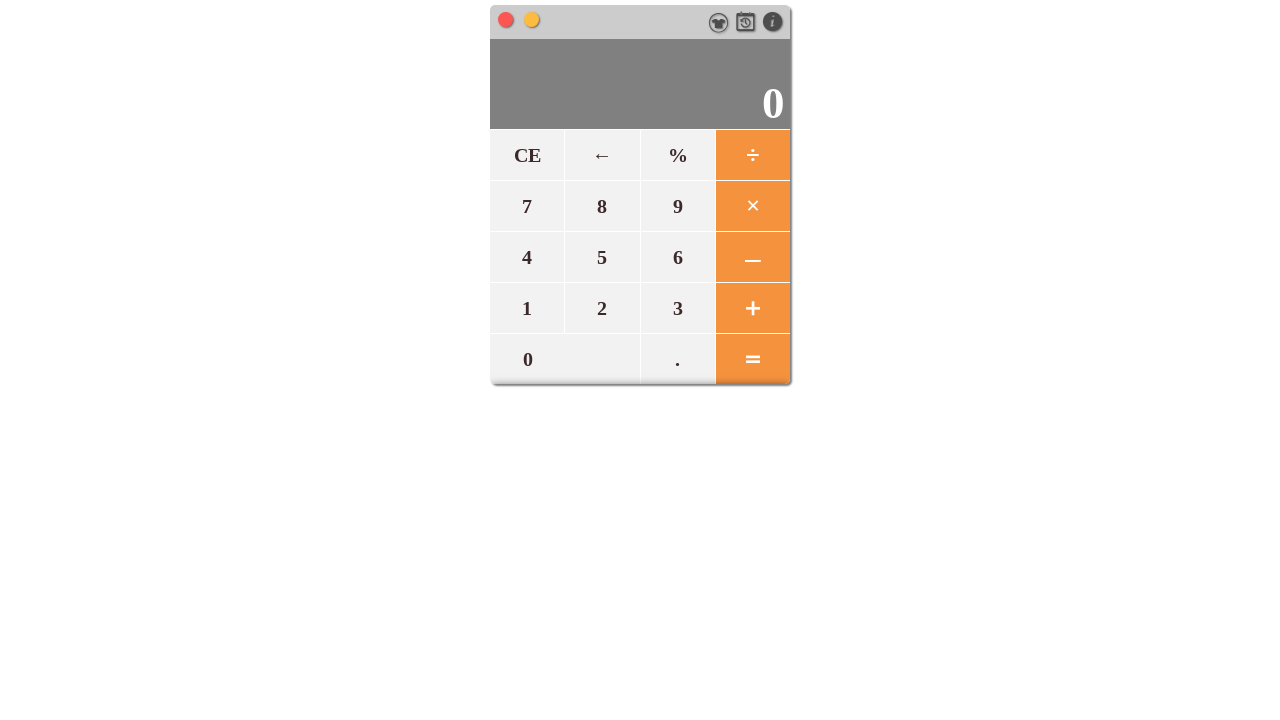

Waited 500ms for calculator reset
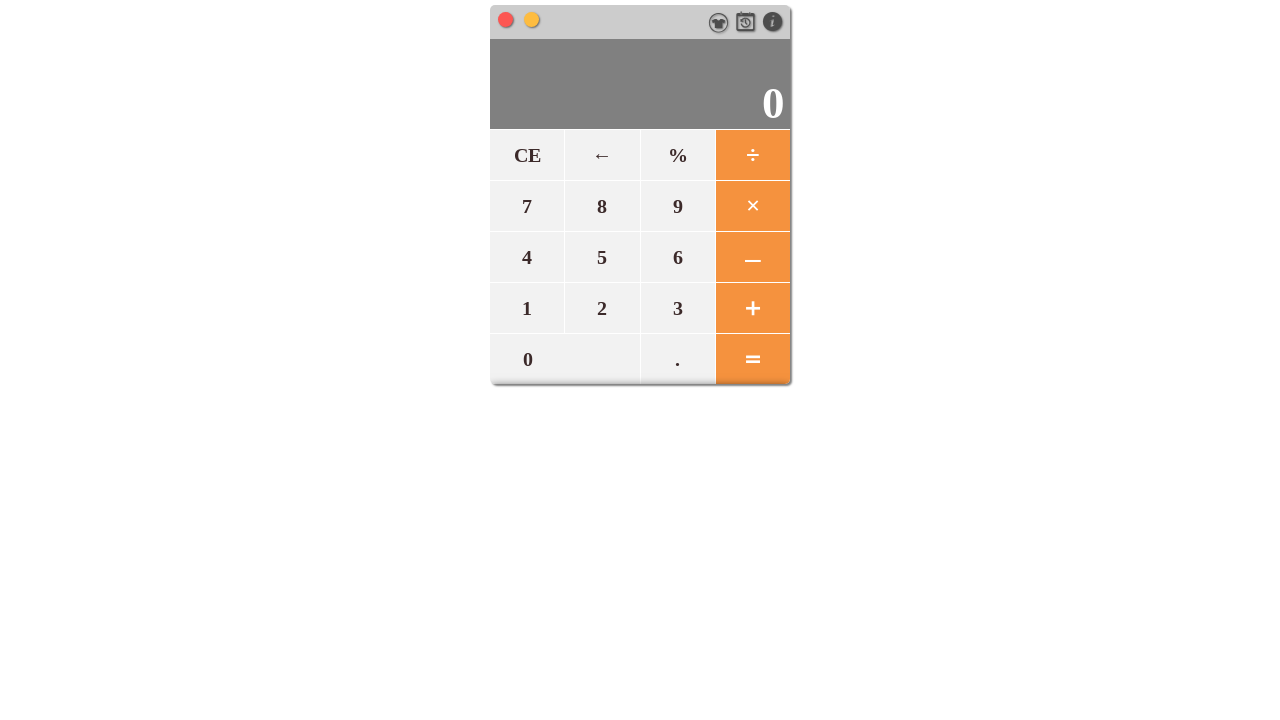

Clicked '0' in calculator at (565, 358) on span[data-number='0']
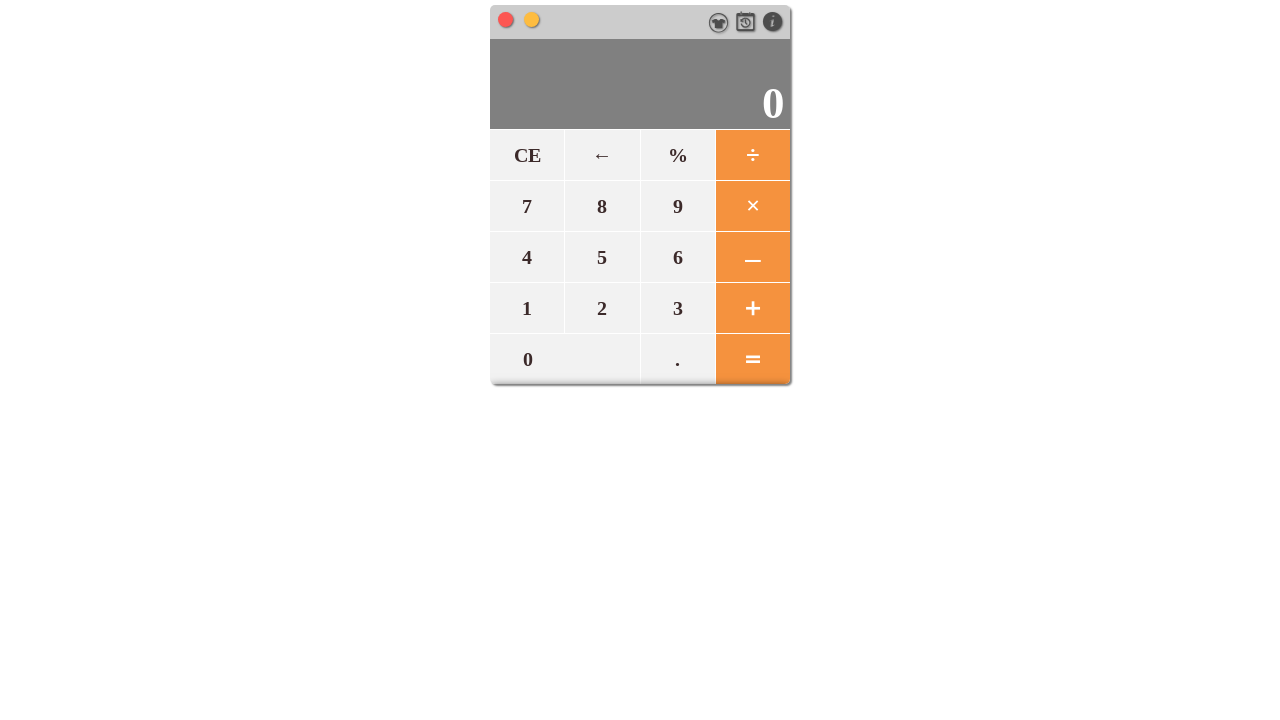

Waited 200ms after clicking '0'
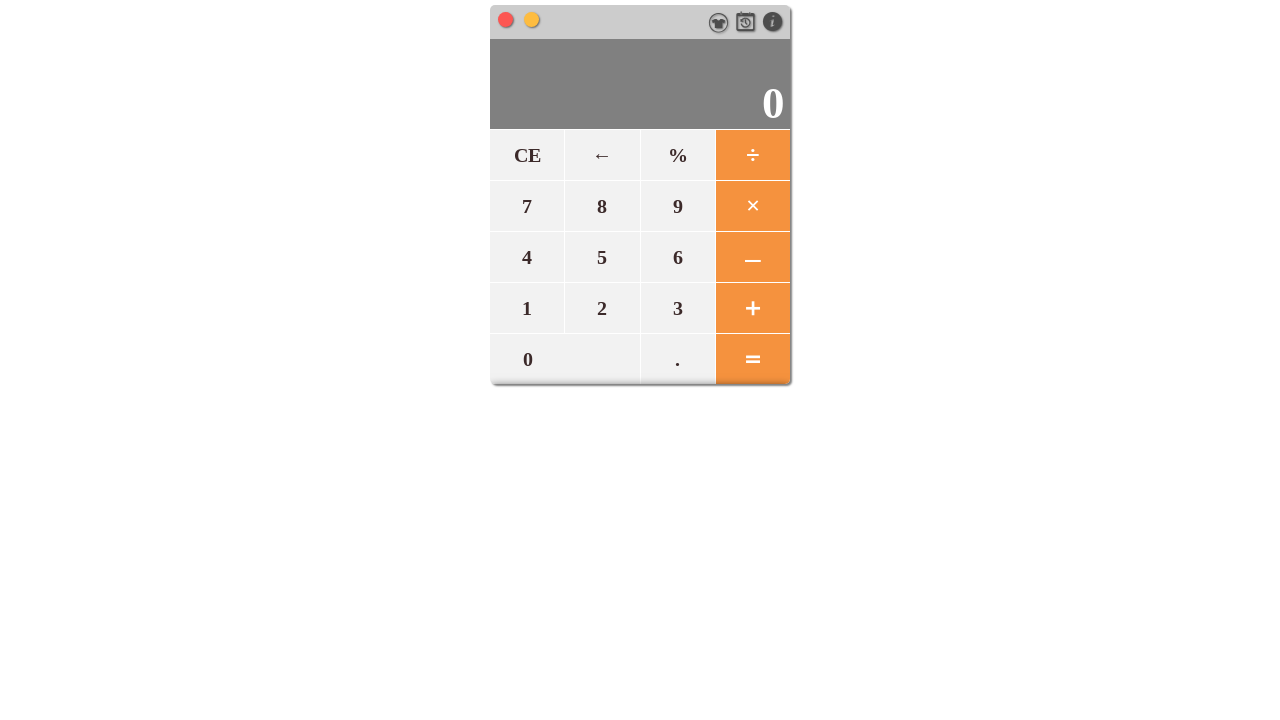

Clicked '*' in calculator at (752, 206) on span[data-number='*']
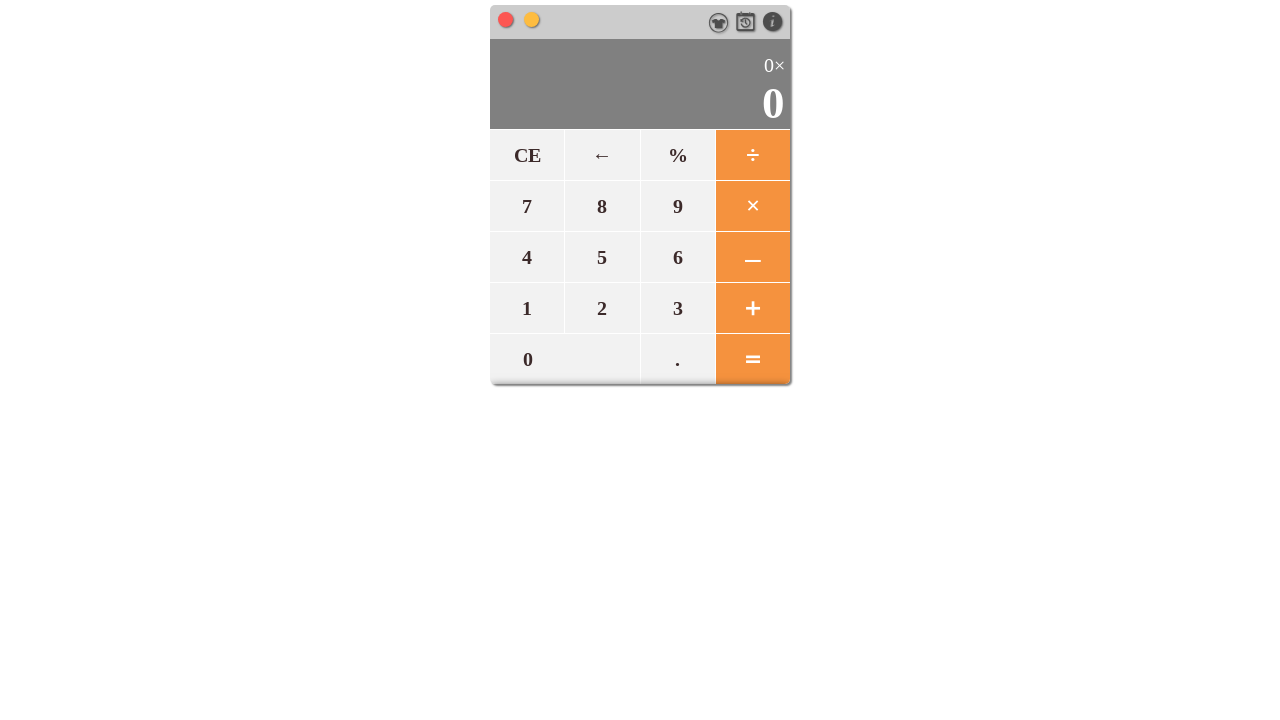

Waited 200ms after clicking '*'
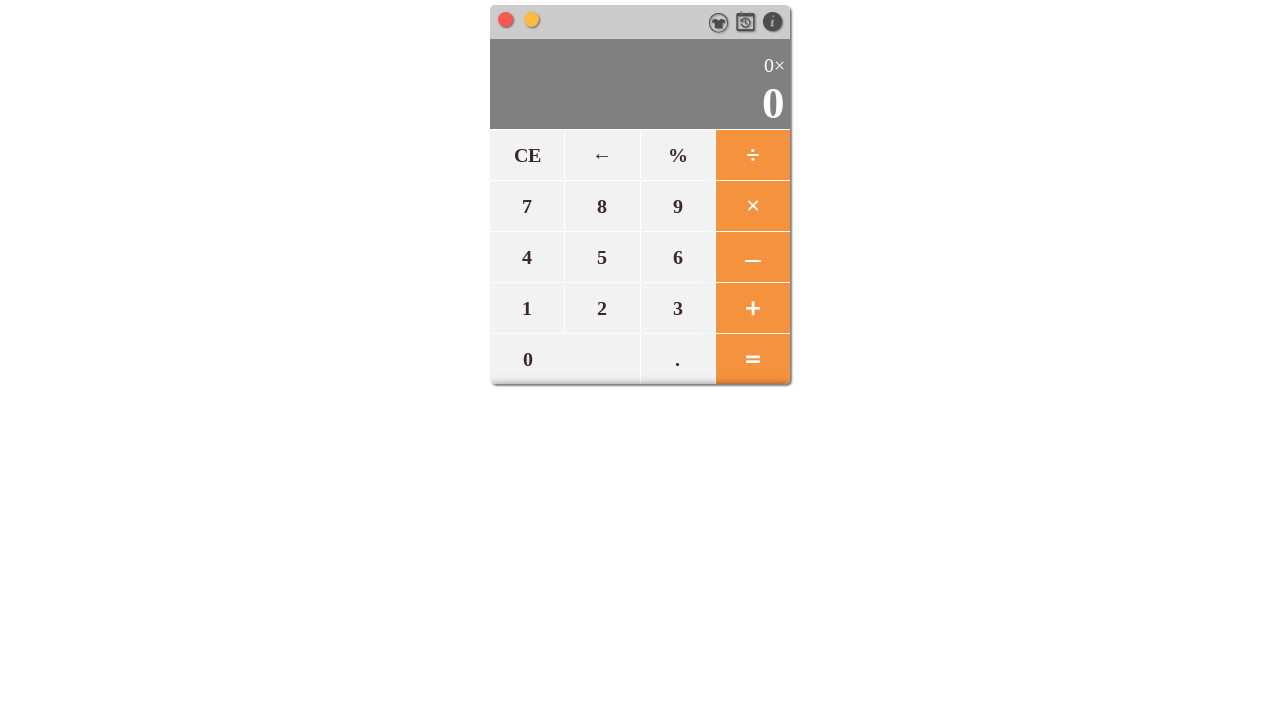

Clicked '5' in calculator at (602, 257) on span[data-number='5']
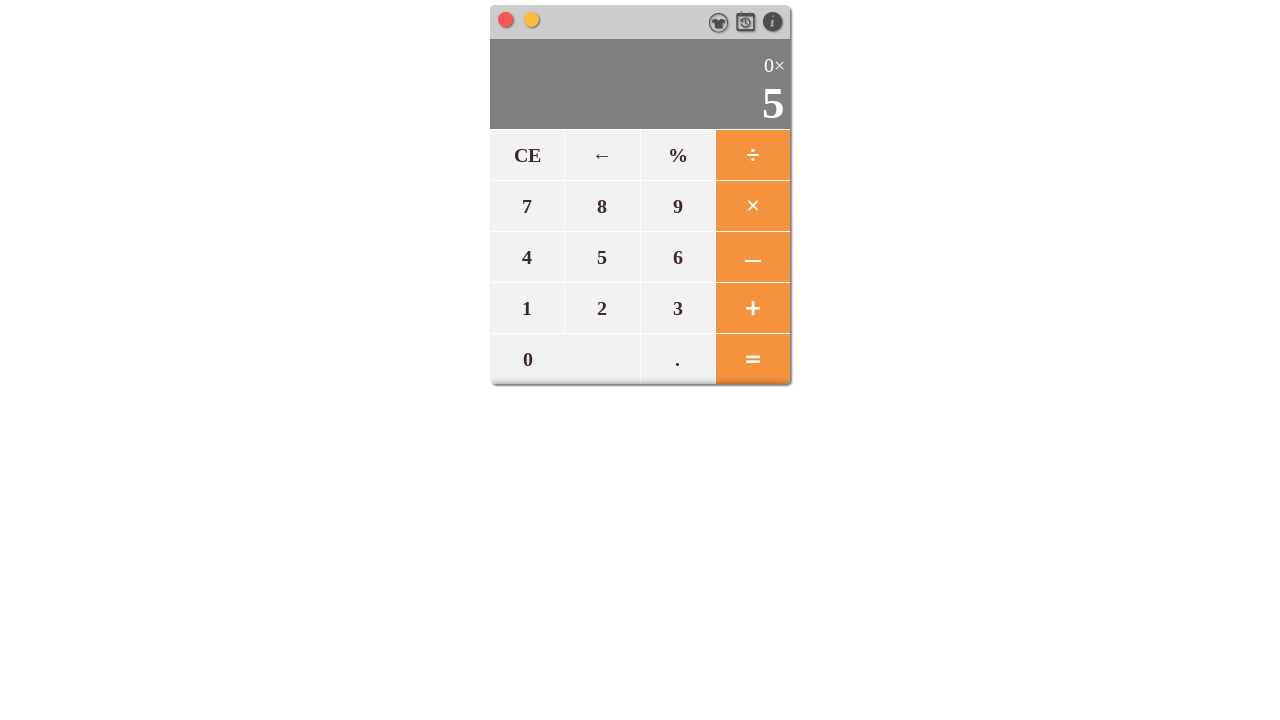

Waited 200ms after clicking '5'
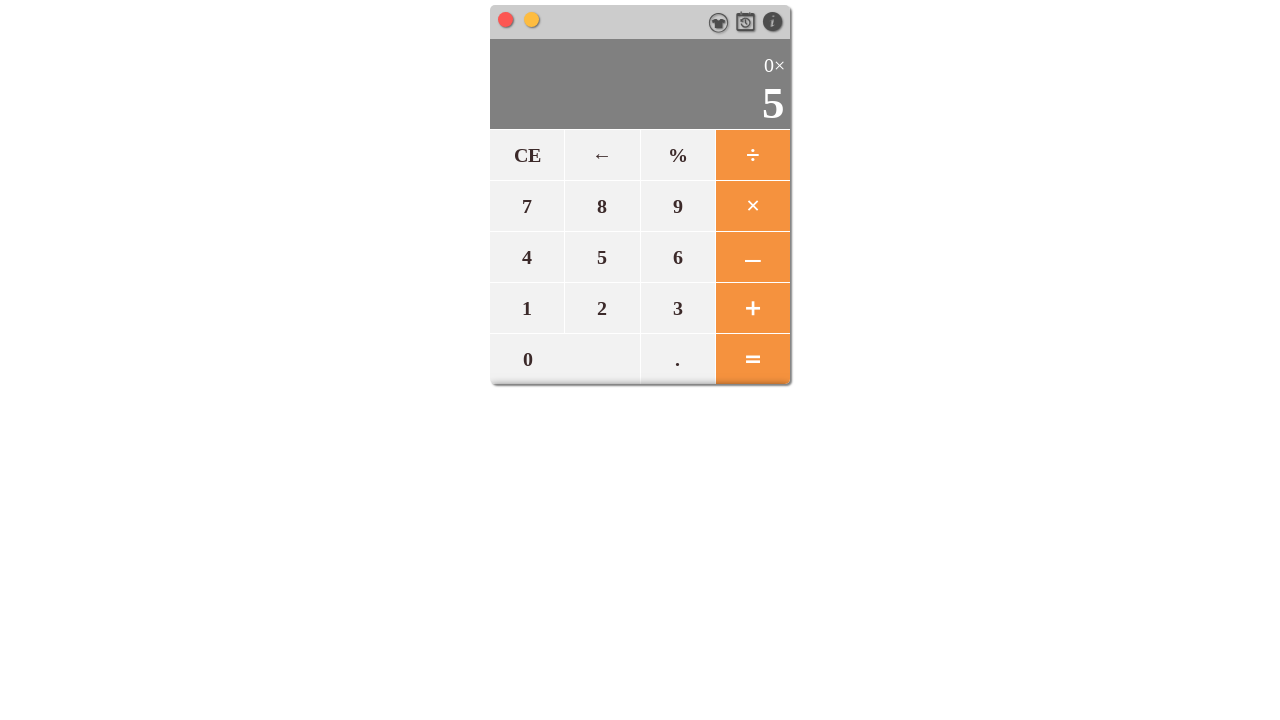

Clicked equals button to calculate result for '0*5' at (752, 358) on #equals
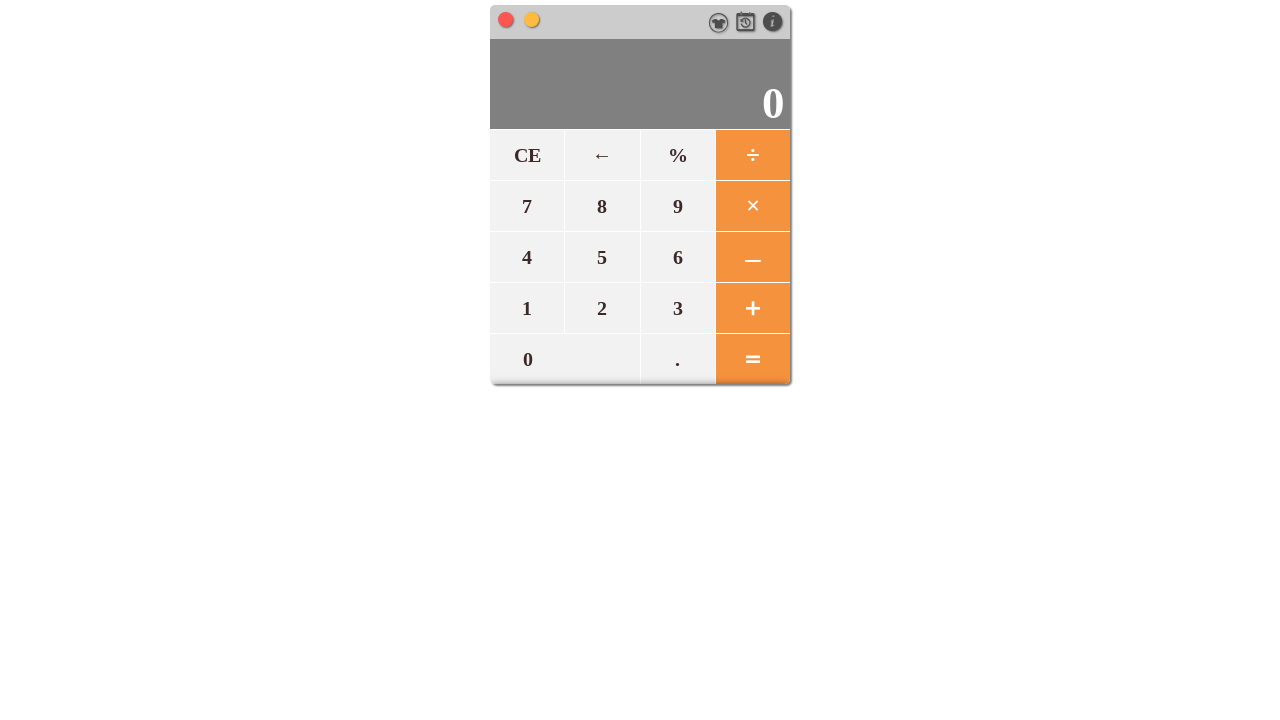

Waited 500ms for calculation result
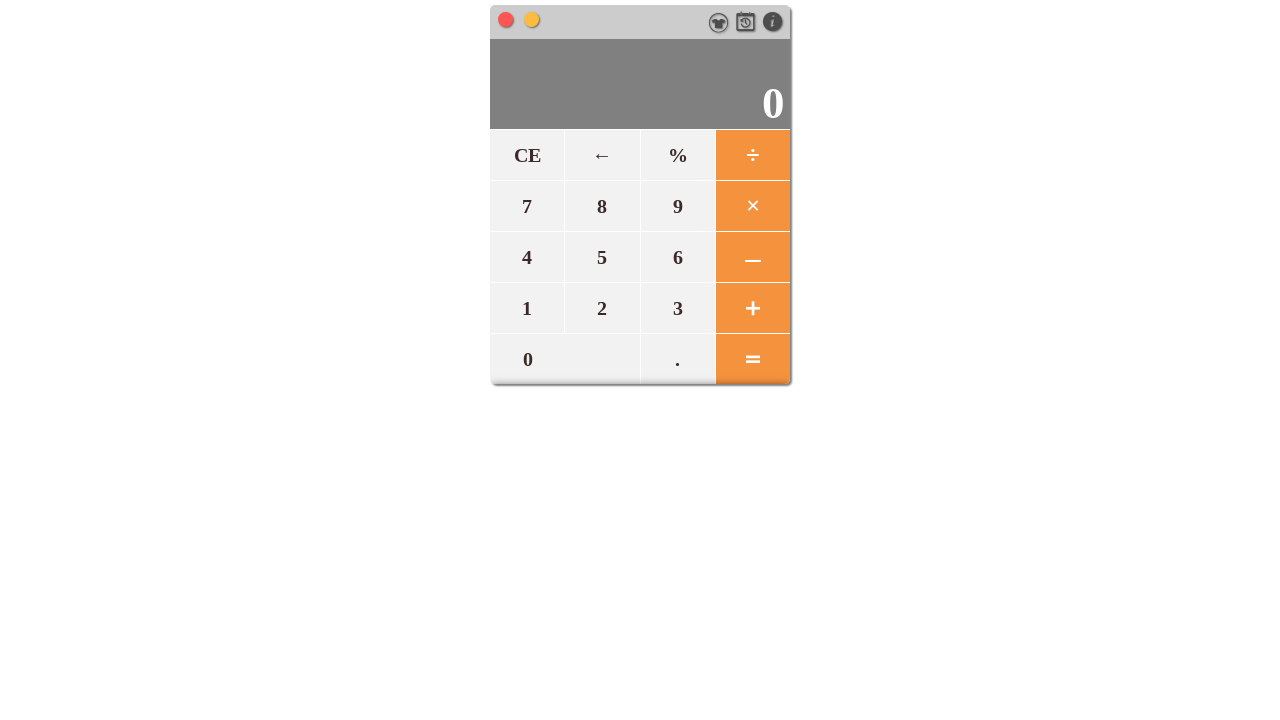

Retrieved result from display: 0
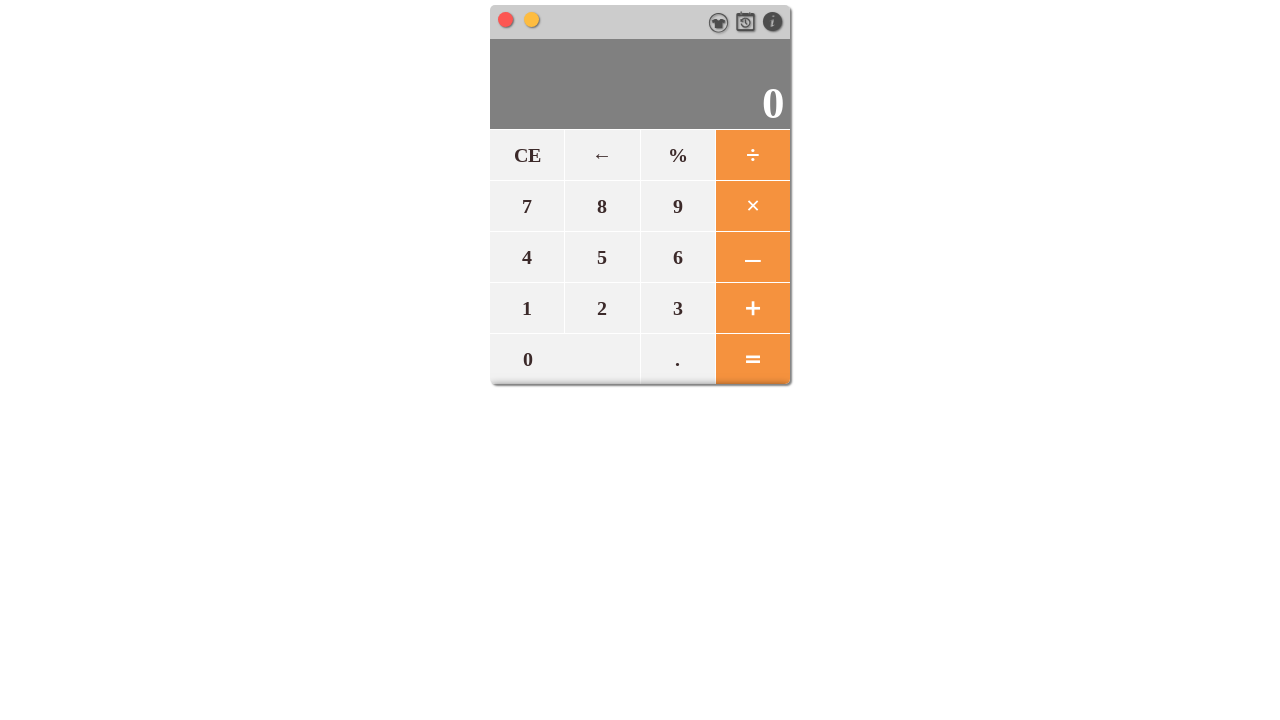

PASS: 0*5 = 0 (expected 0)
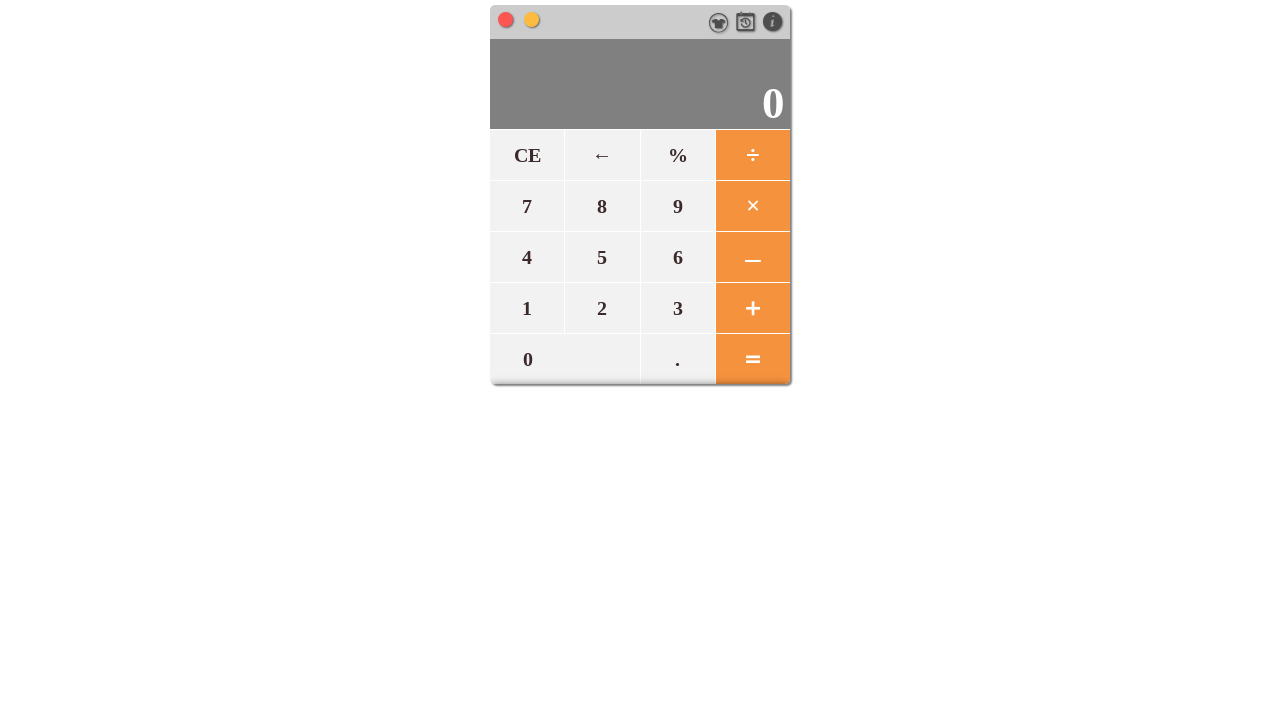

Clicked reset button to clear calculator at (527, 155) on #reset
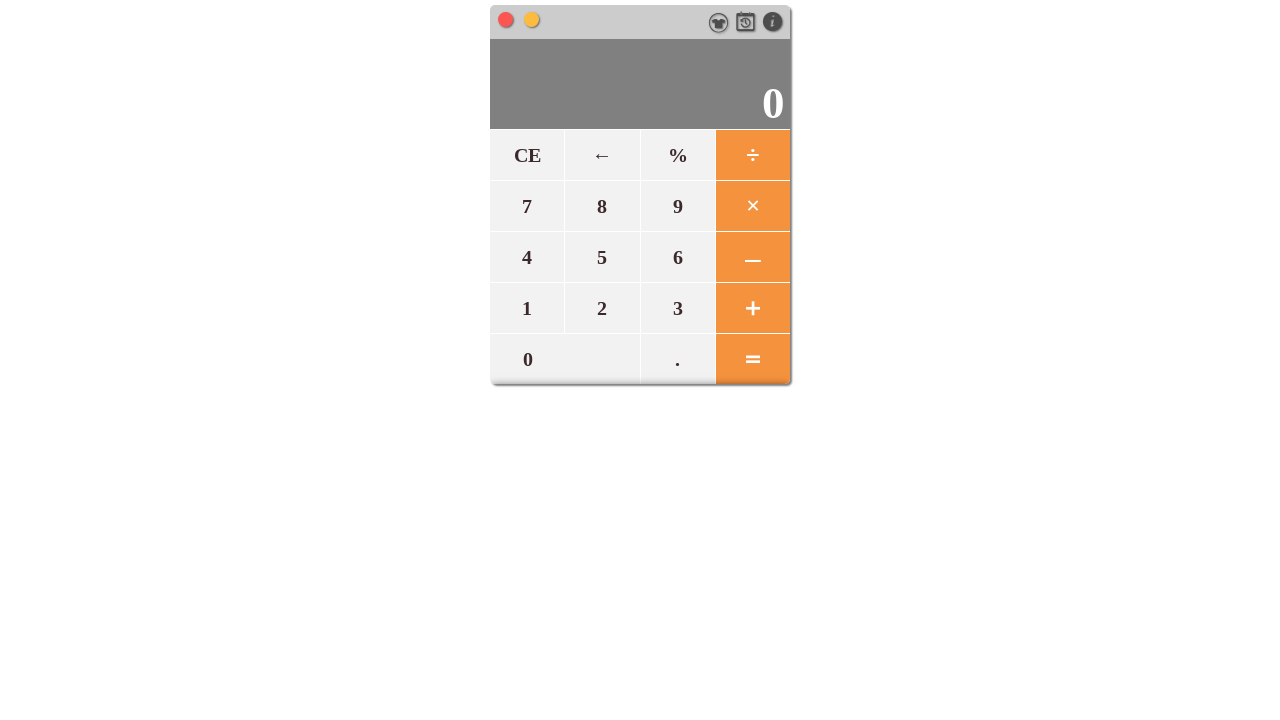

Waited 500ms for calculator reset
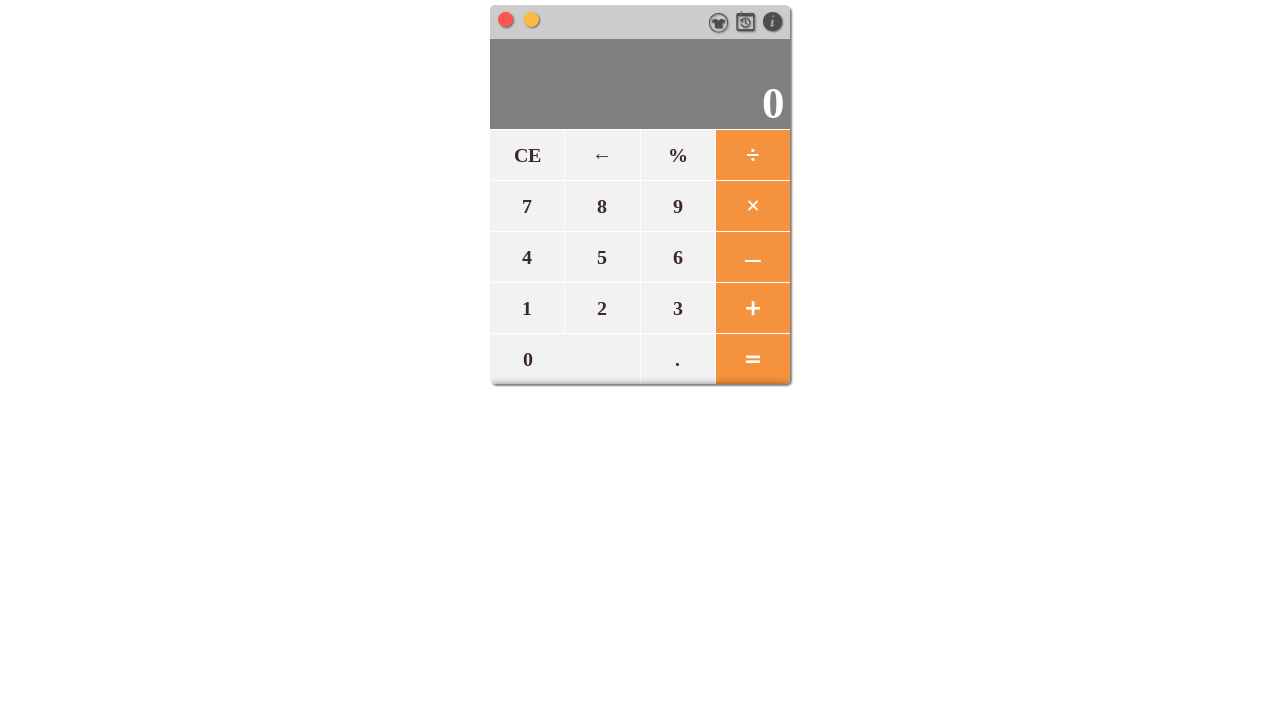

Clicked '5' in calculator at (602, 257) on span[data-number='5']
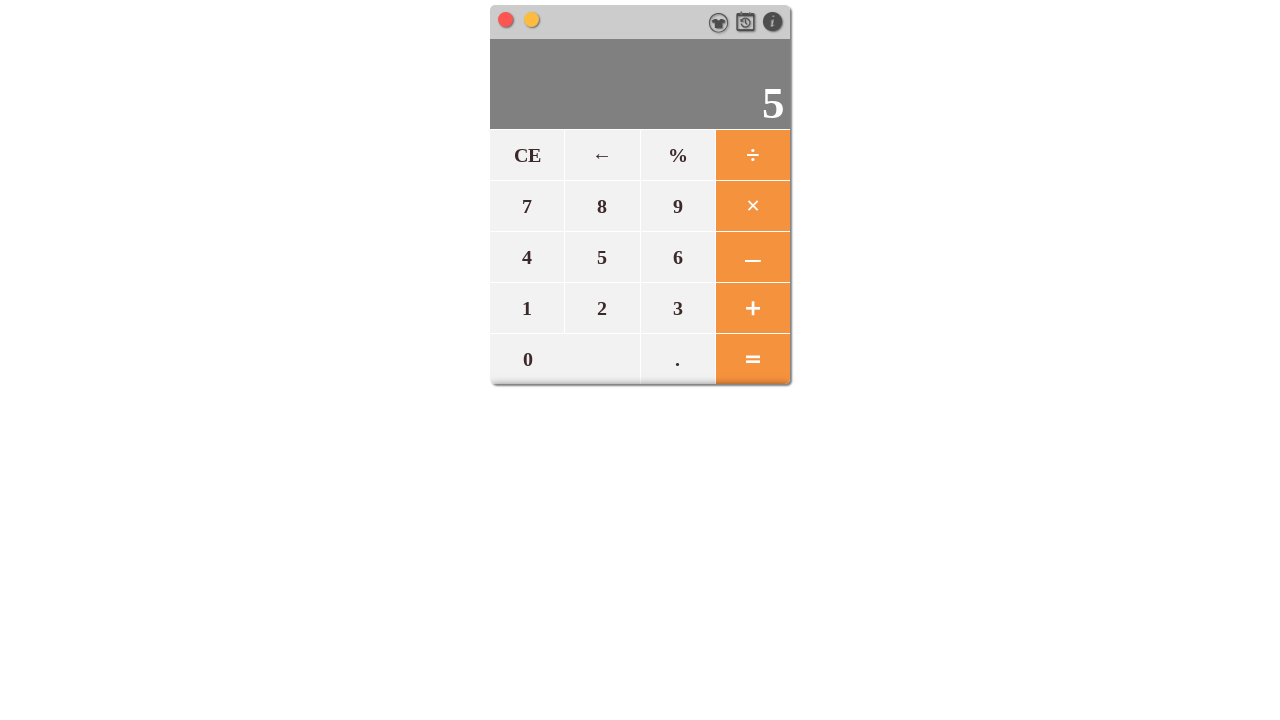

Waited 200ms after clicking '5'
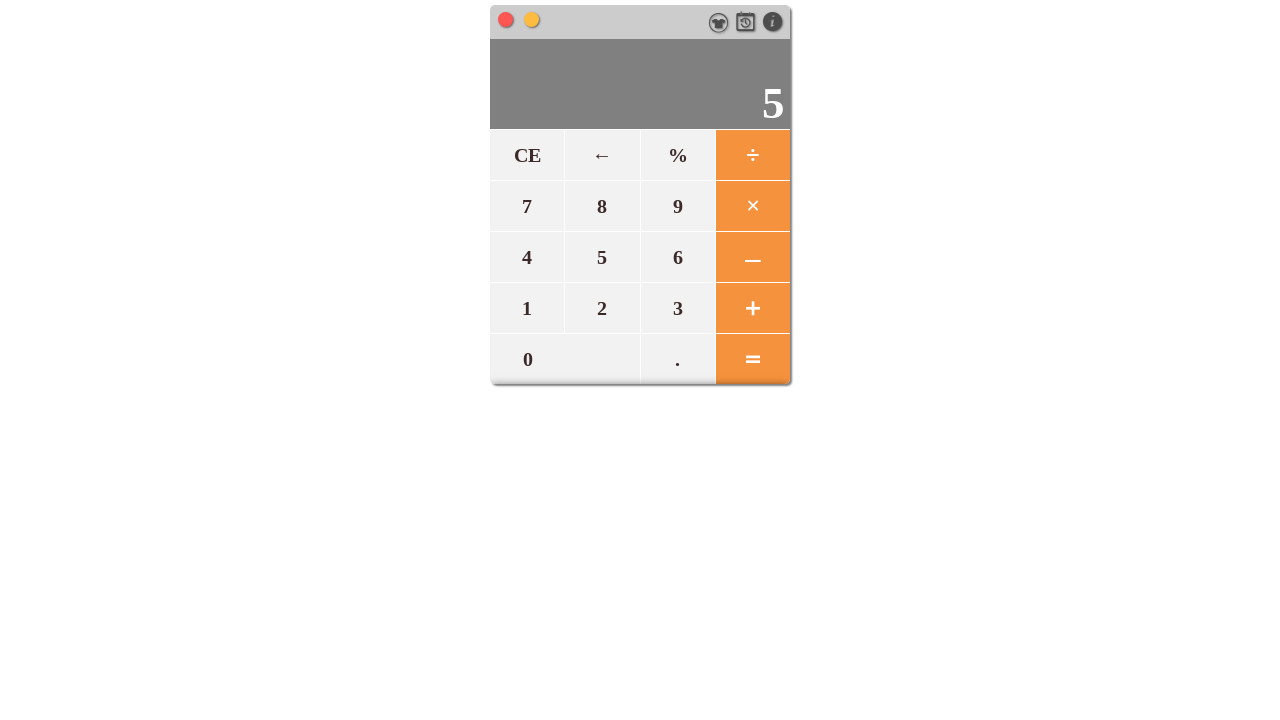

Clicked '+' in calculator at (752, 308) on span[data-number='+']
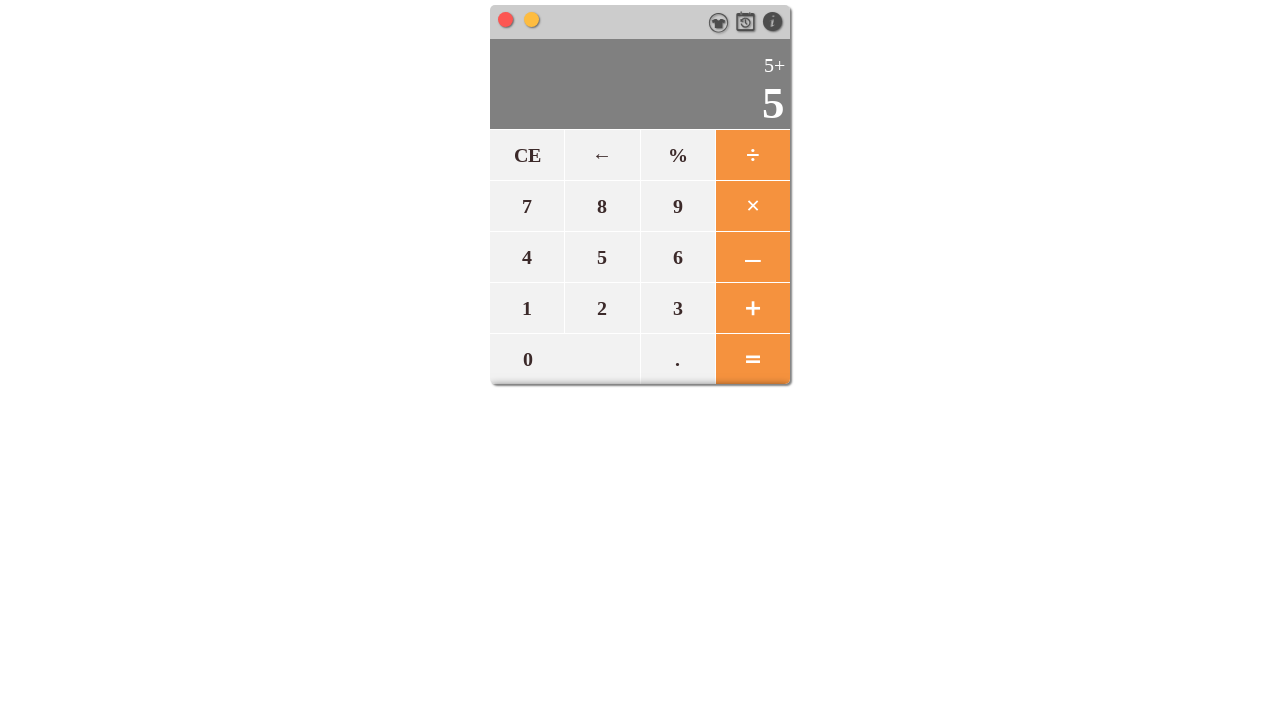

Waited 200ms after clicking '+'
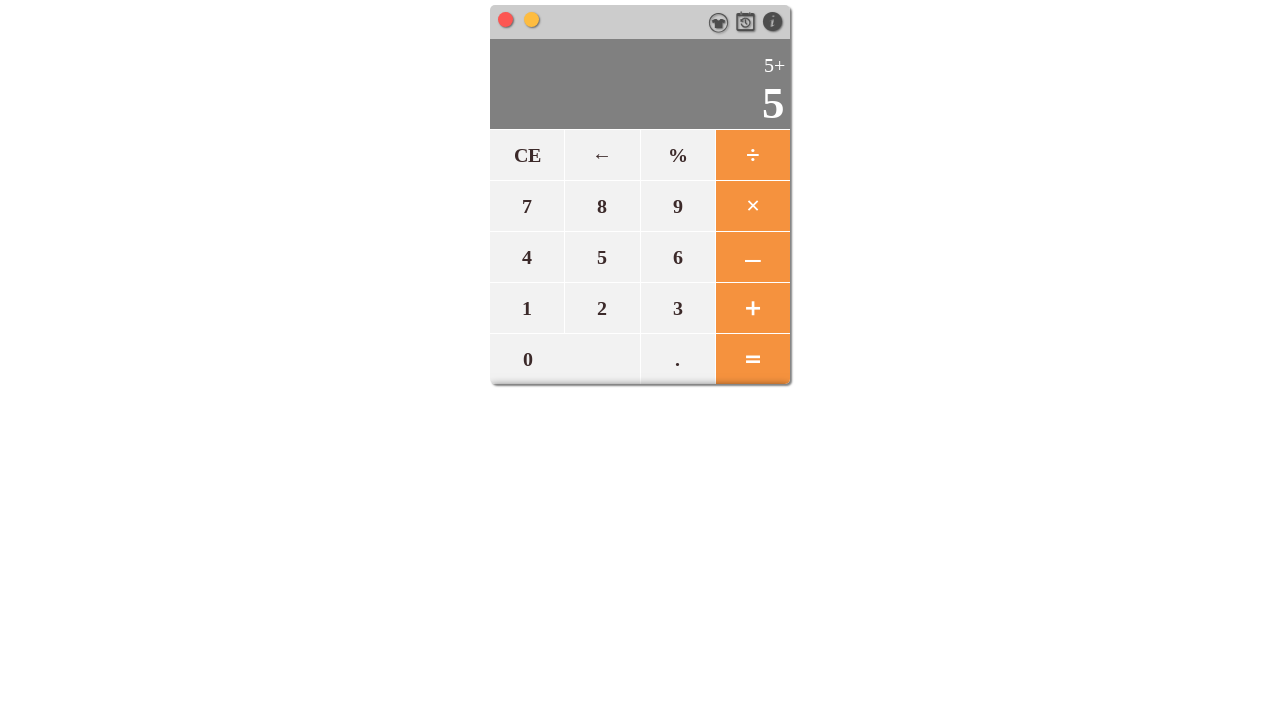

Clicked '0' in calculator at (565, 358) on span[data-number='0']
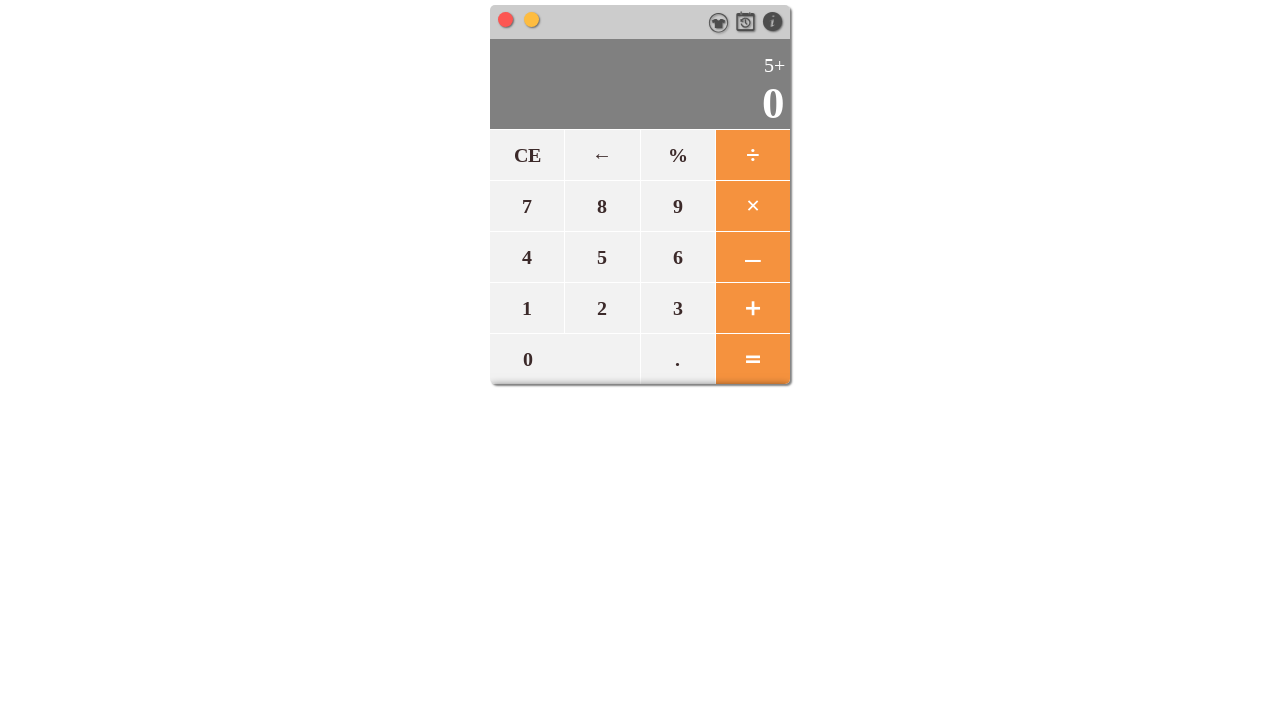

Waited 200ms after clicking '0'
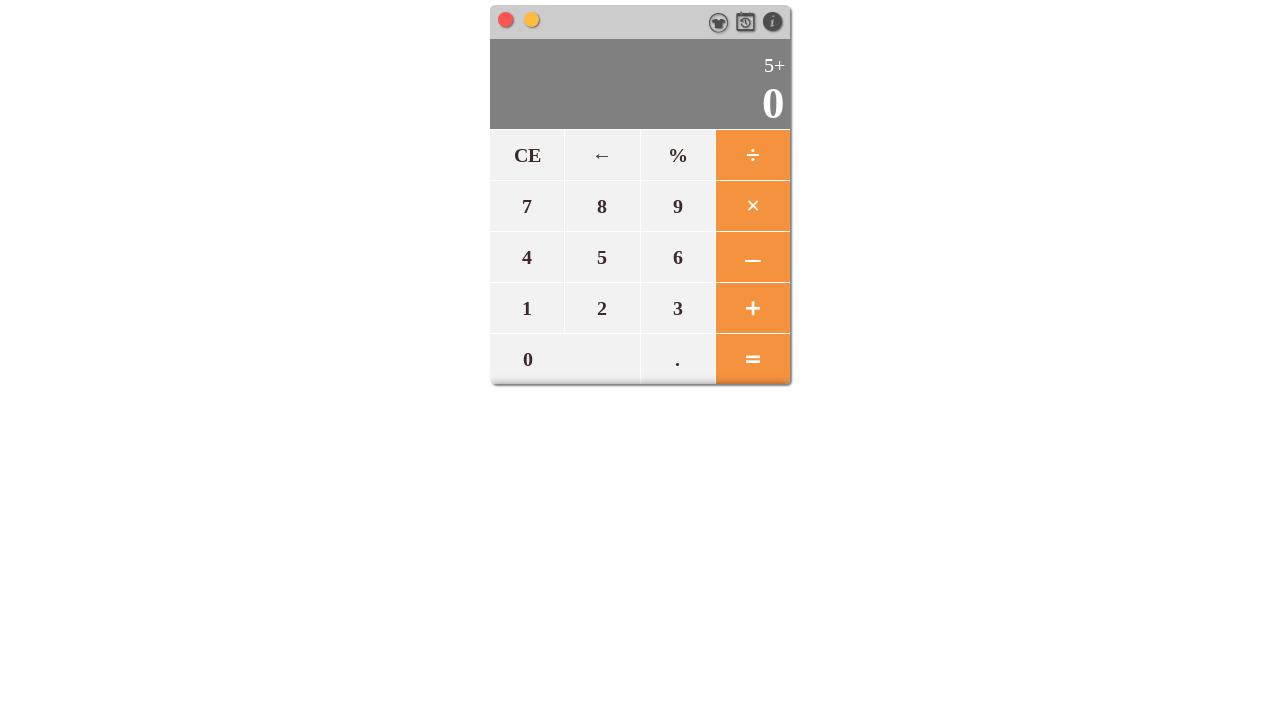

Clicked equals button to calculate result for '5+0' at (752, 358) on #equals
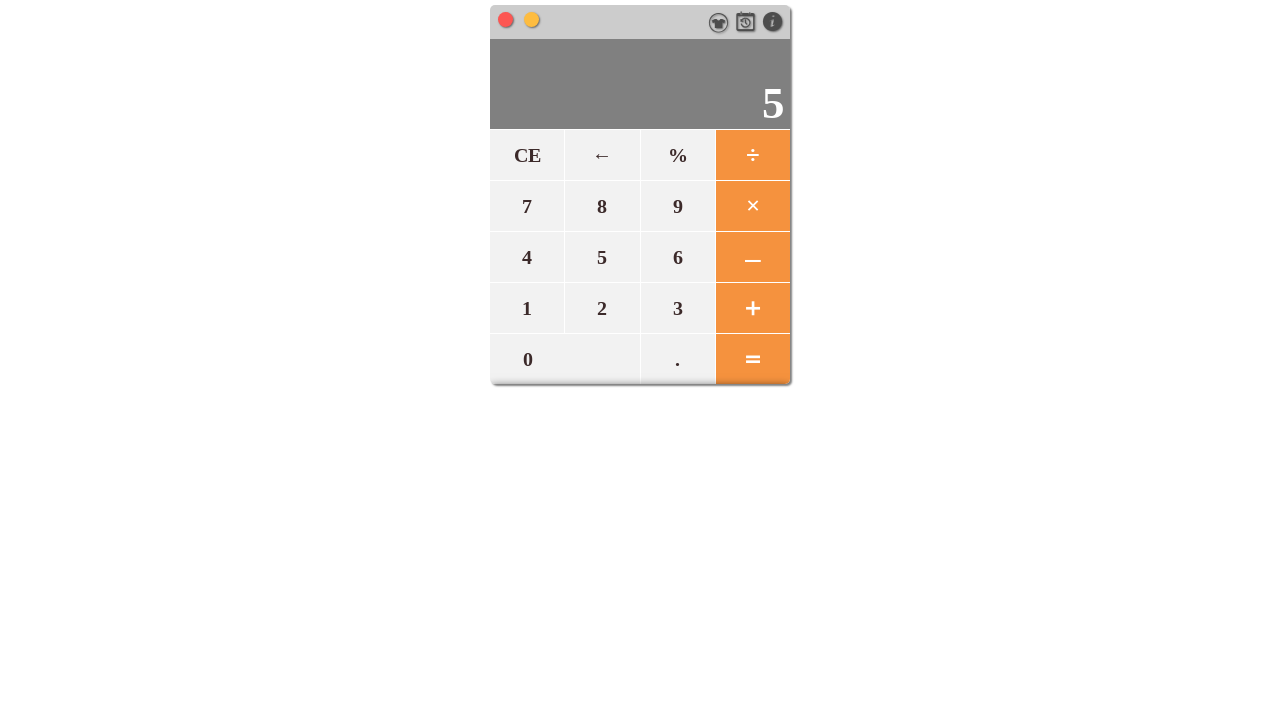

Waited 500ms for calculation result
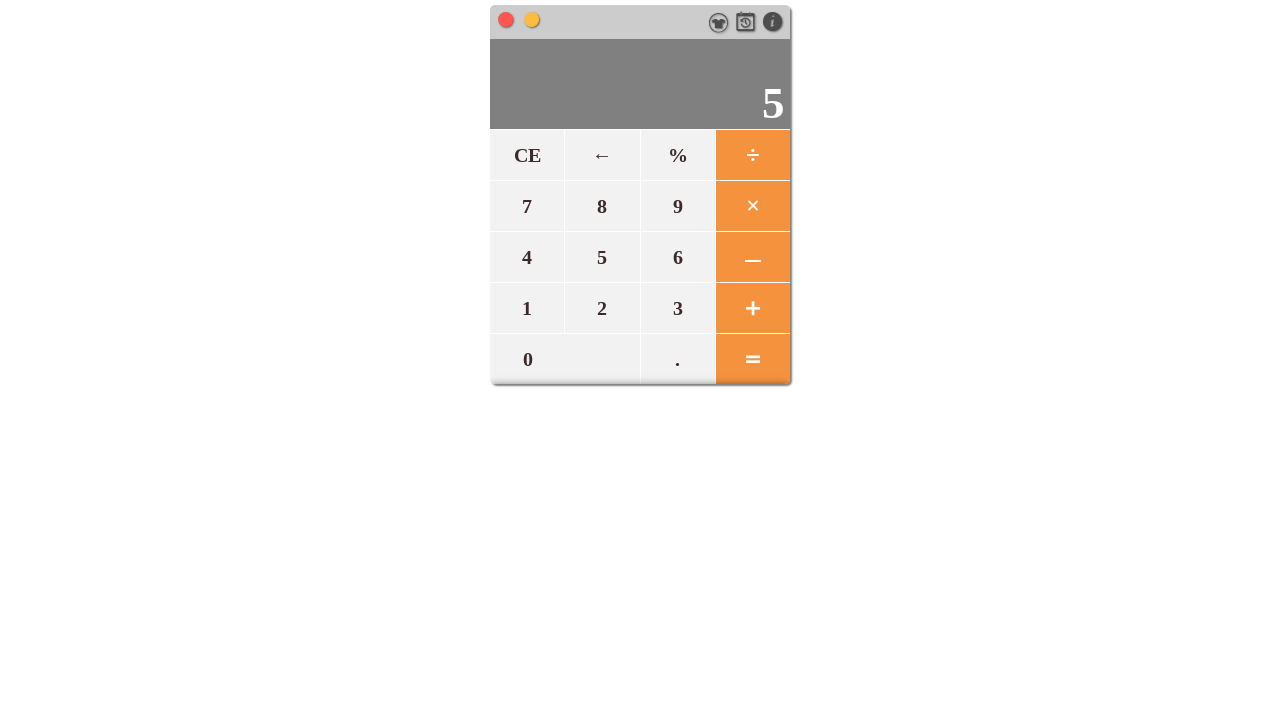

Retrieved result from display: 5
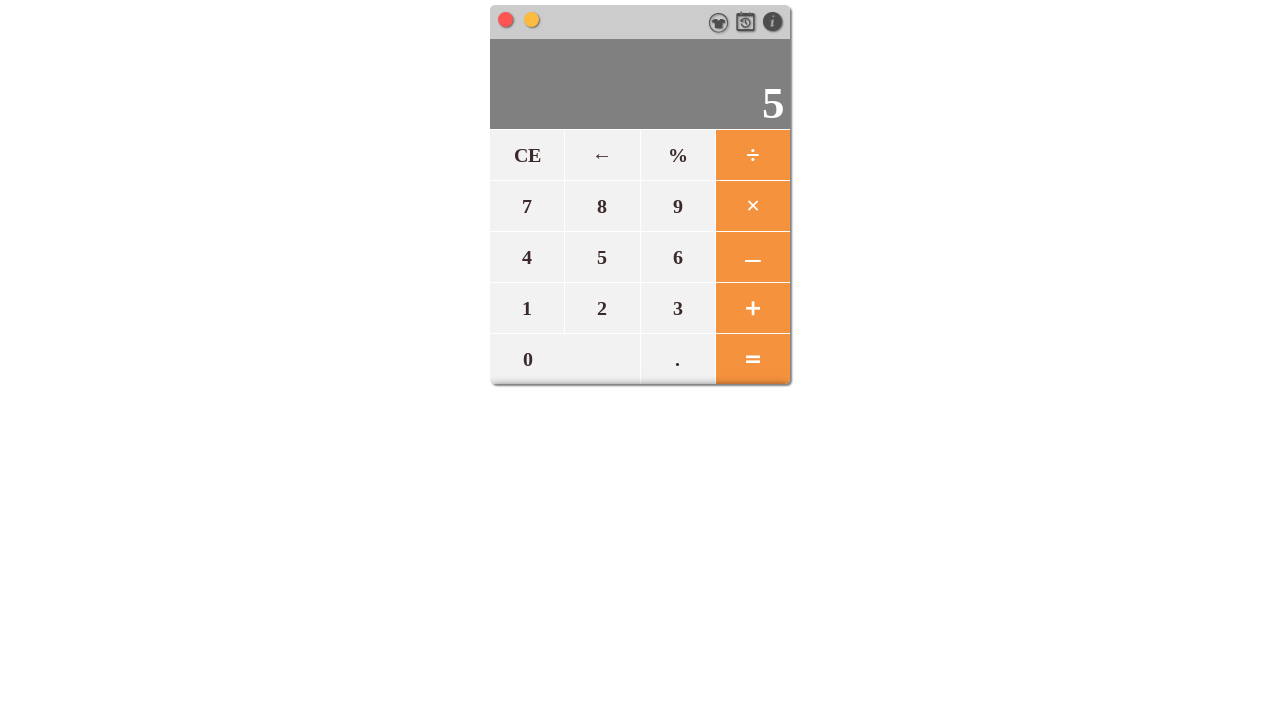

PASS: 5+0 = 5 (expected 5)
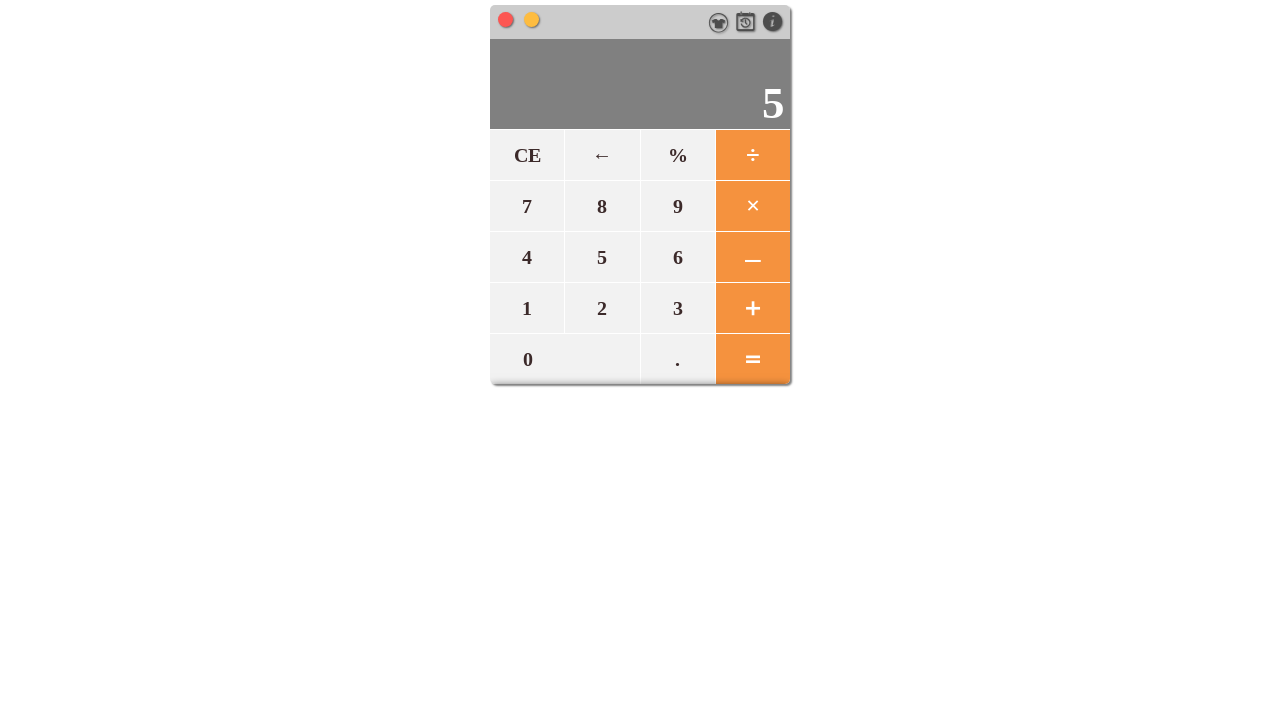

Clicked reset button to clear calculator at (527, 155) on #reset
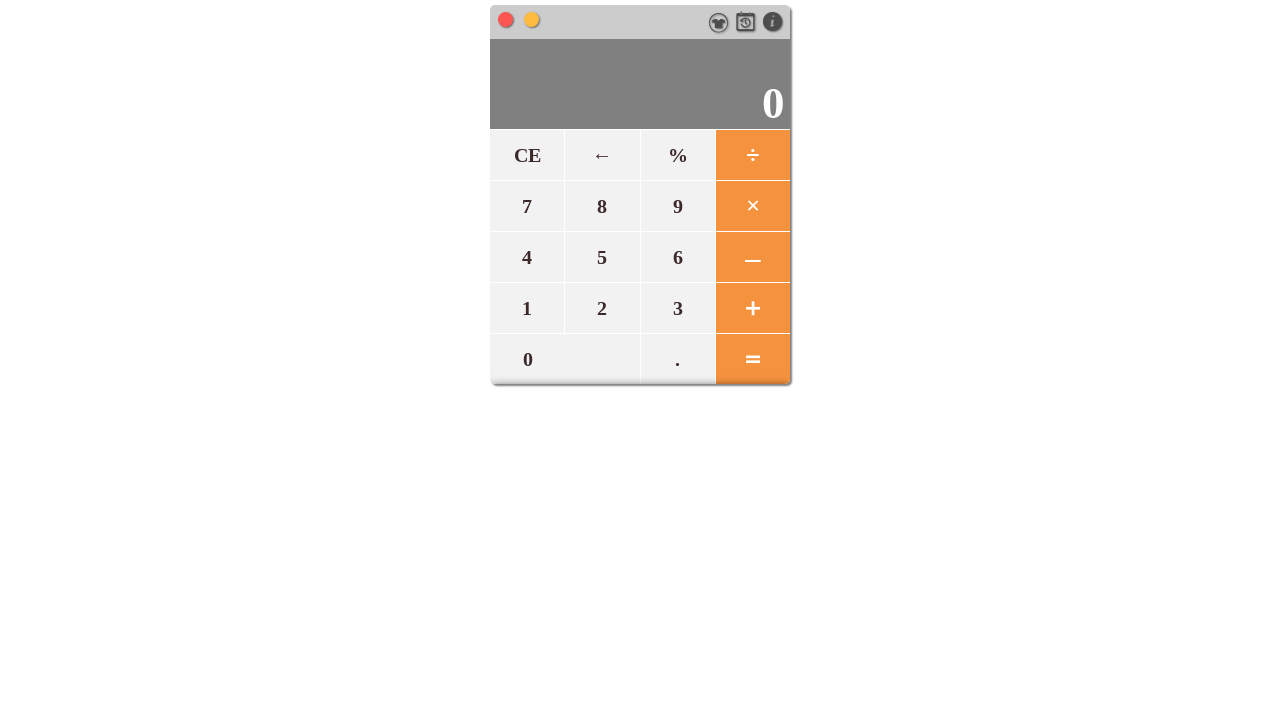

Waited 500ms for calculator reset
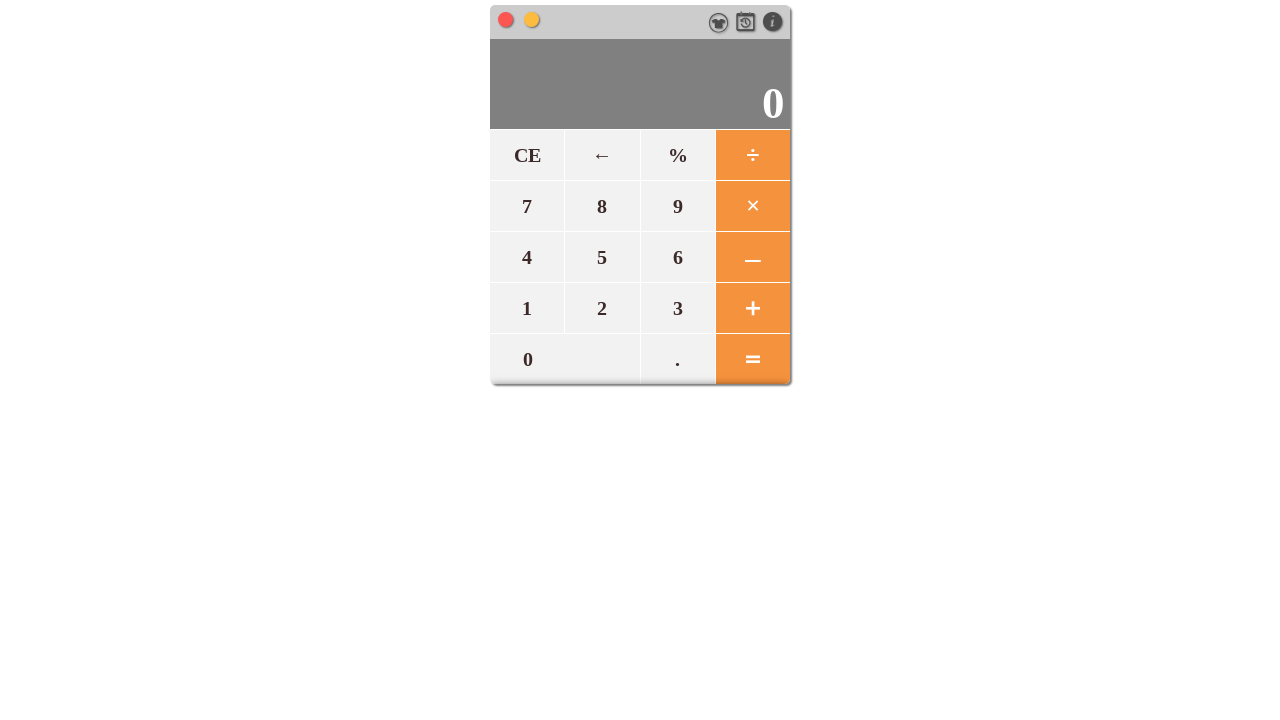

Clicked '5' in calculator at (602, 257) on span[data-number='5']
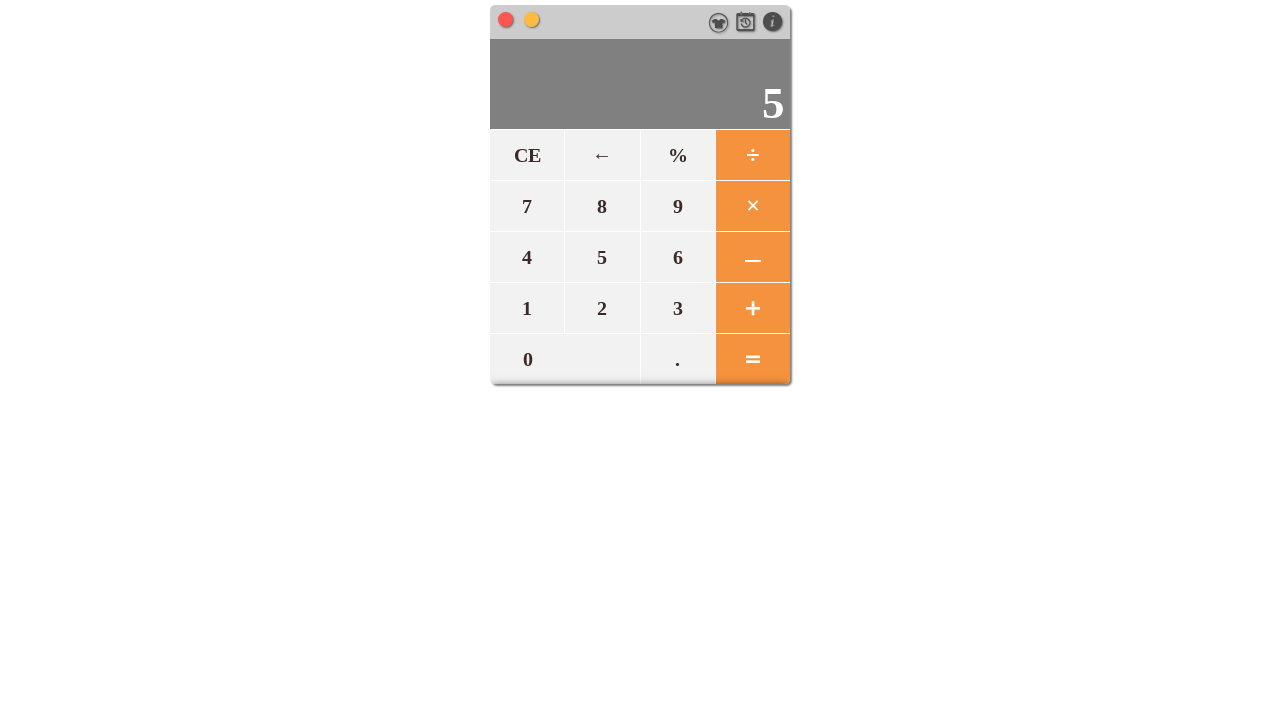

Waited 200ms after clicking '5'
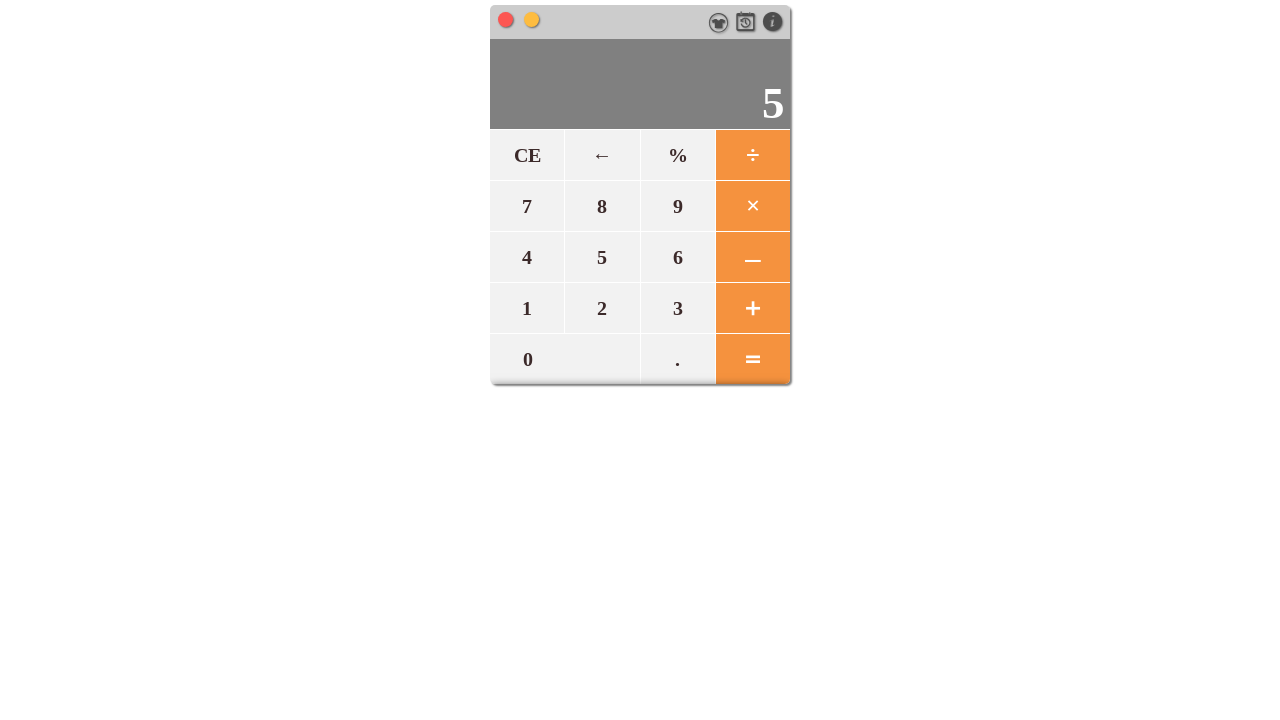

Clicked '-' in calculator at (752, 257) on span[data-number='-']
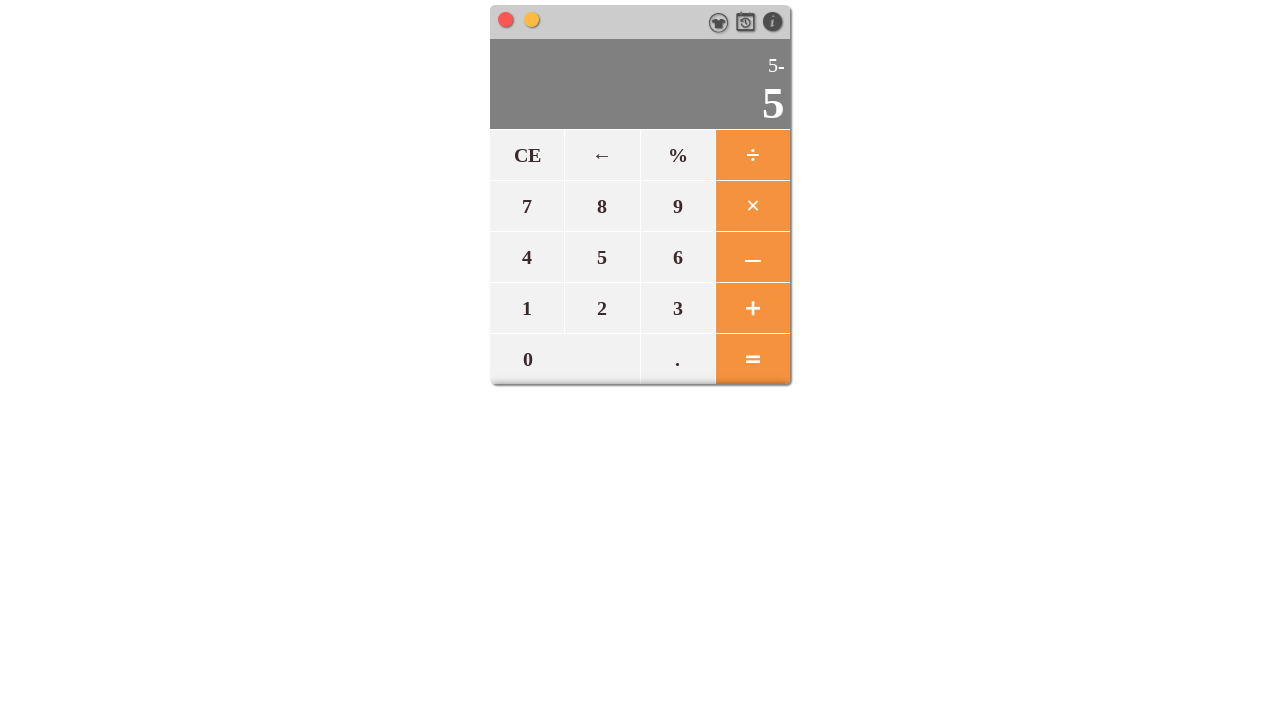

Waited 200ms after clicking '-'
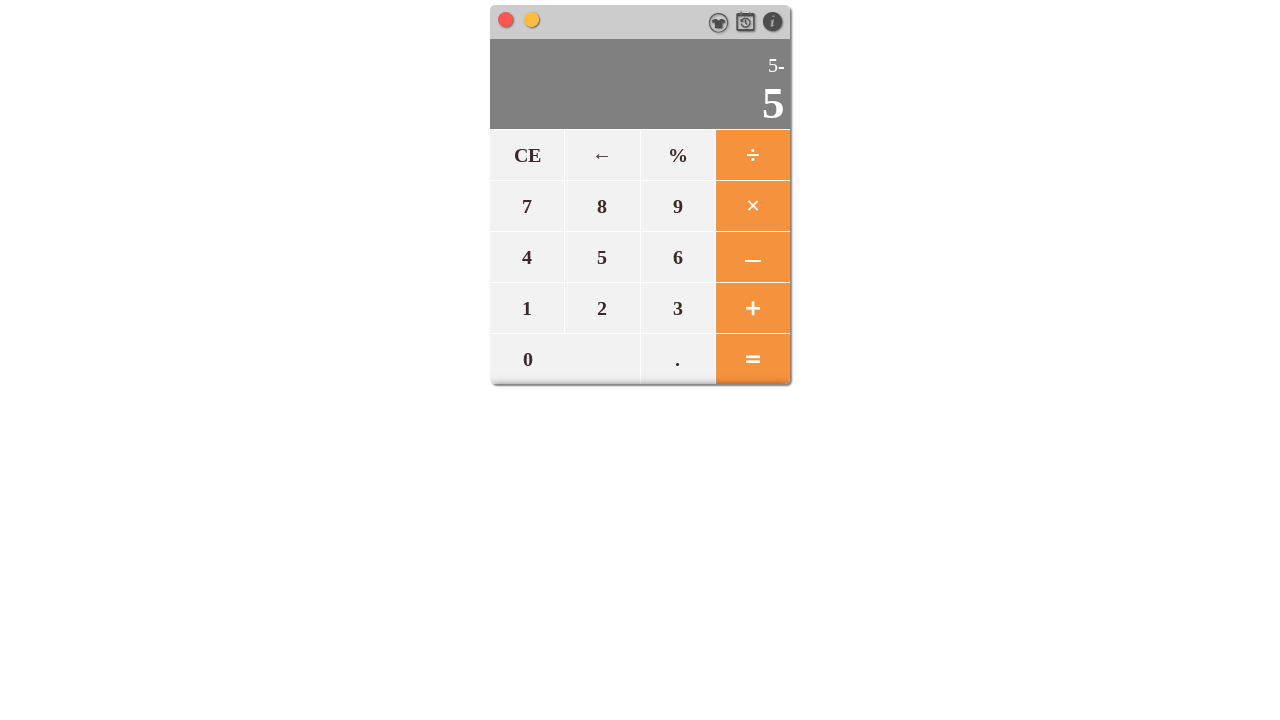

Clicked '0' in calculator at (565, 358) on span[data-number='0']
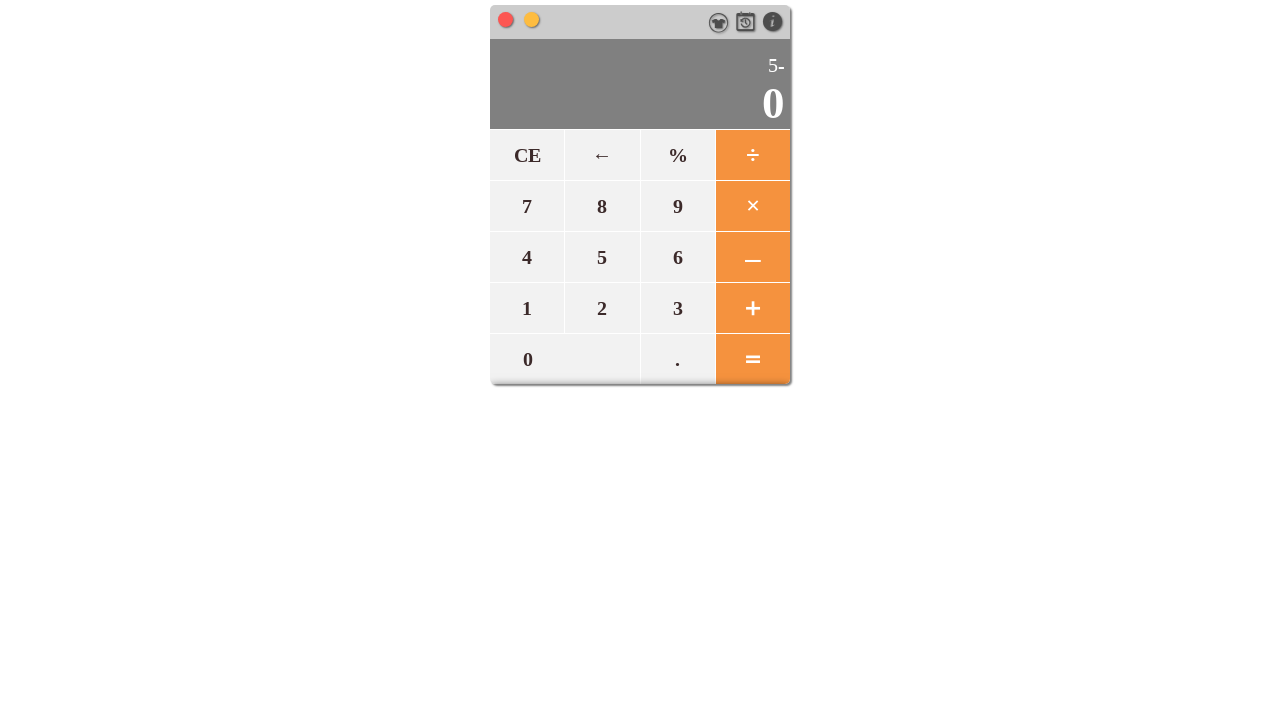

Waited 200ms after clicking '0'
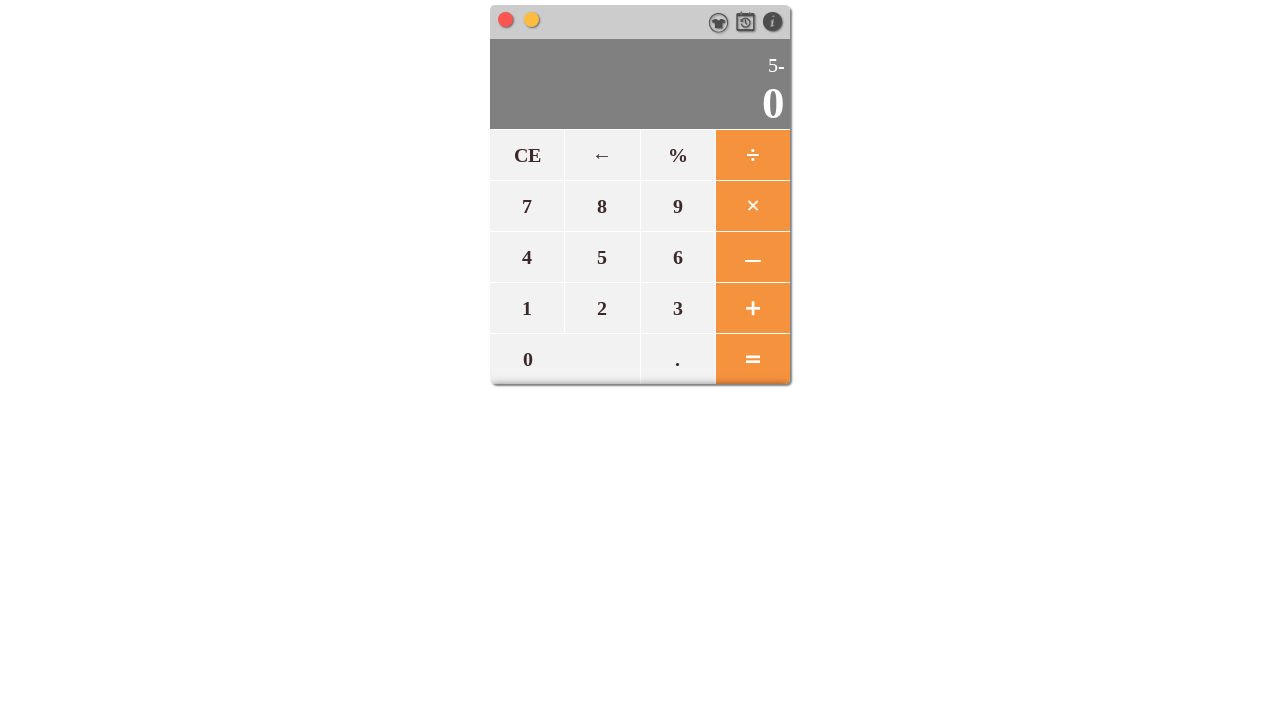

Clicked equals button to calculate result for '5-0' at (752, 358) on #equals
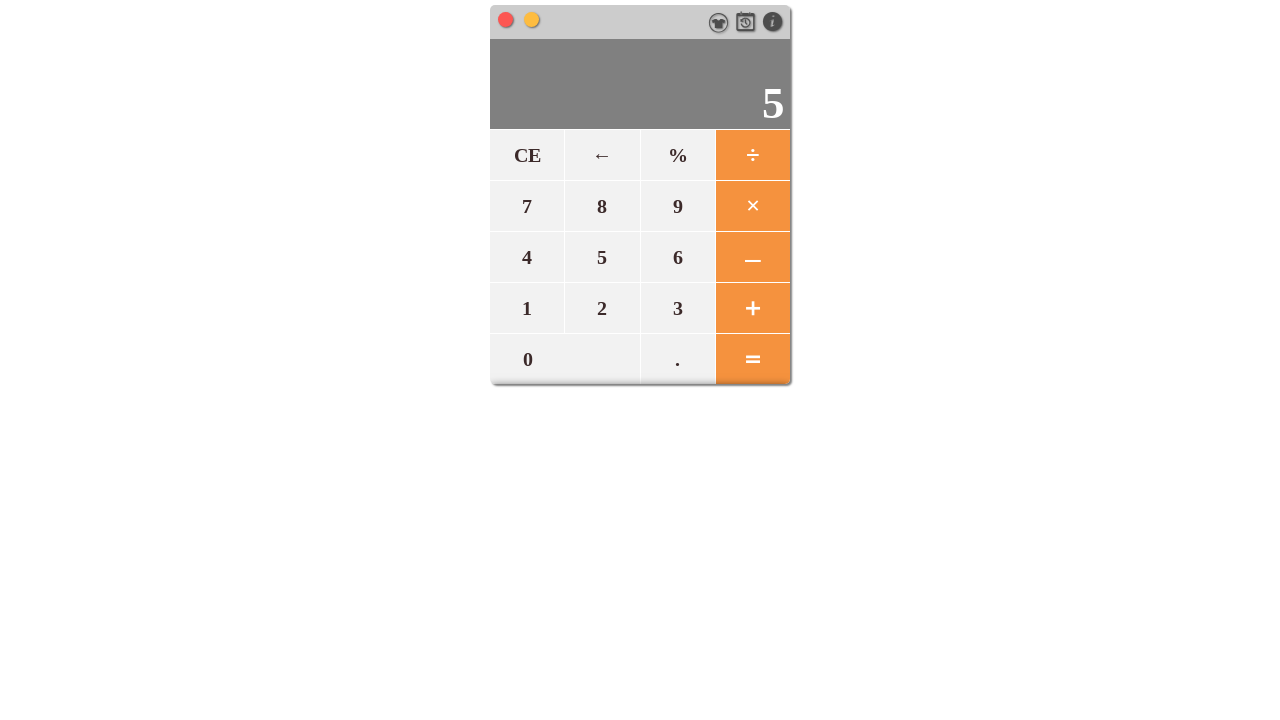

Waited 500ms for calculation result
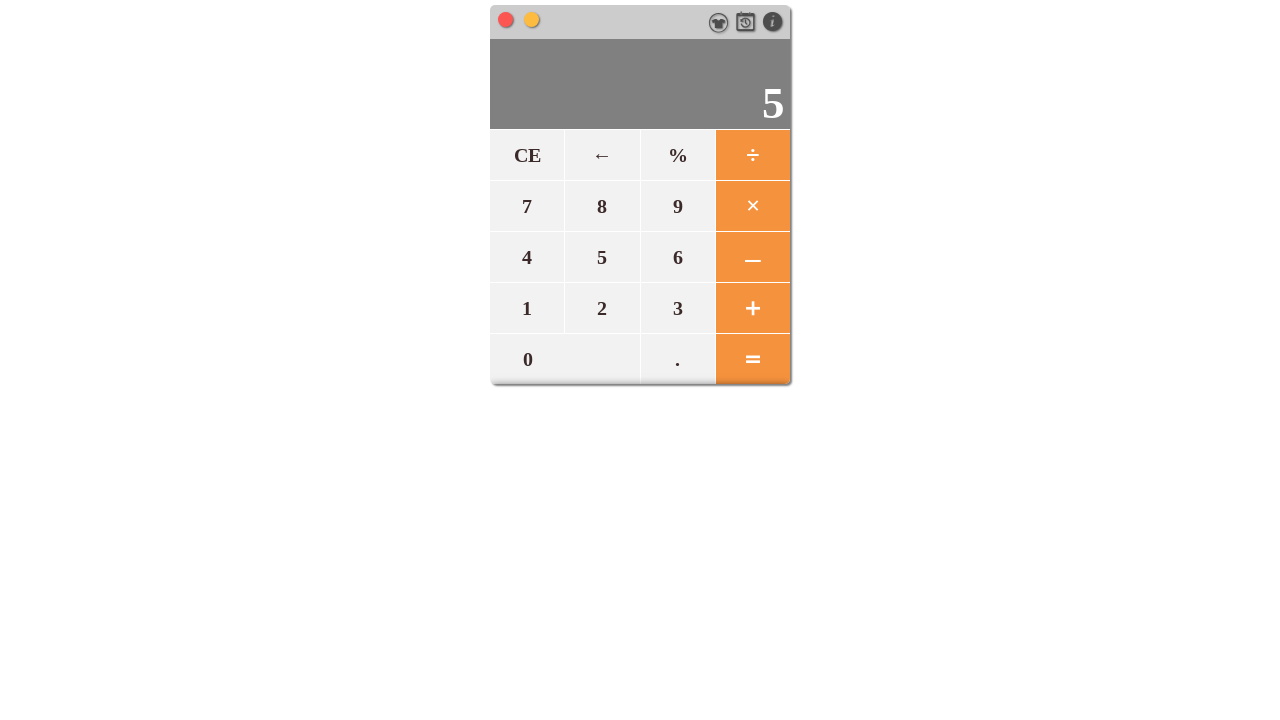

Retrieved result from display: 5
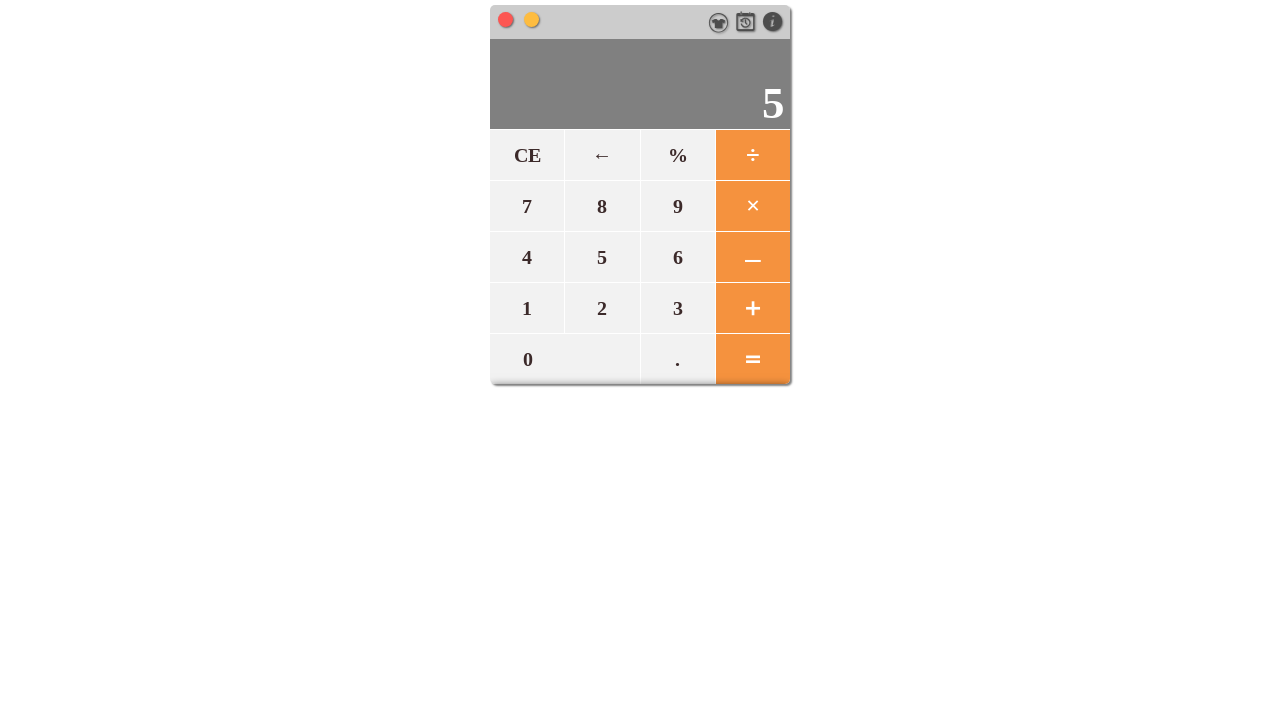

PASS: 5-0 = 5 (expected 5)
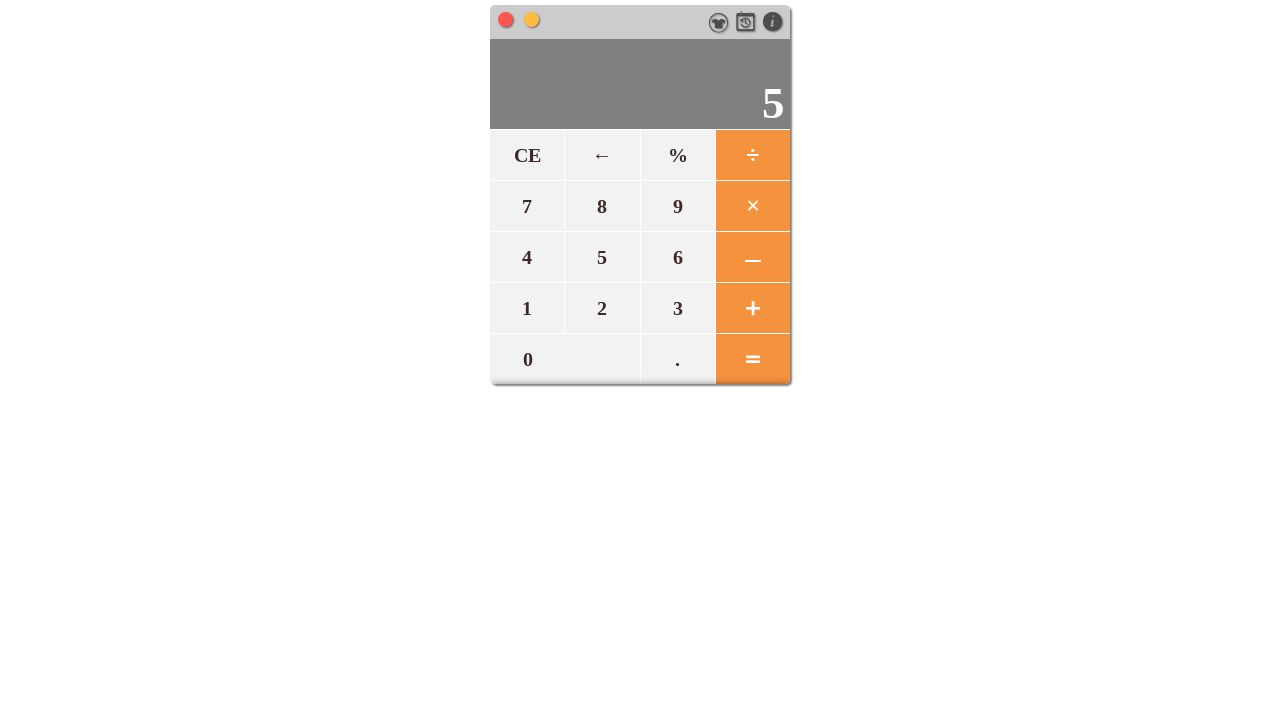

Clicked reset button to clear calculator at (527, 155) on #reset
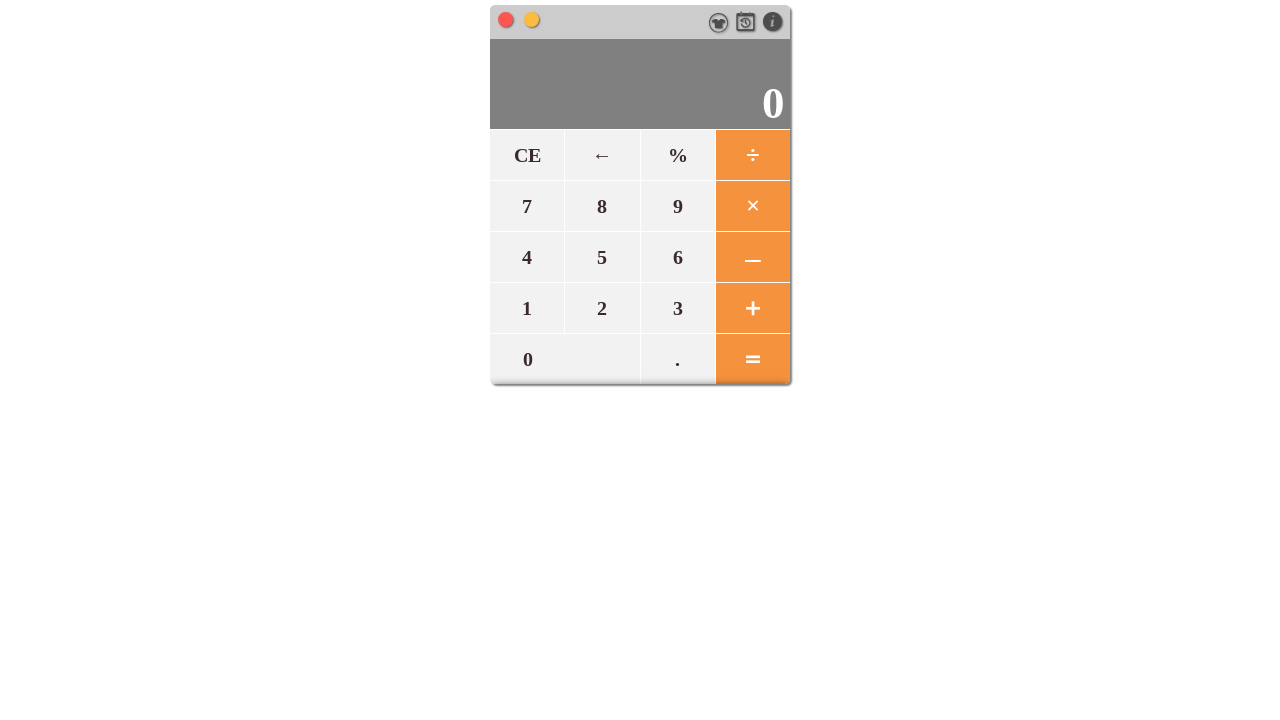

Waited 500ms for calculator reset
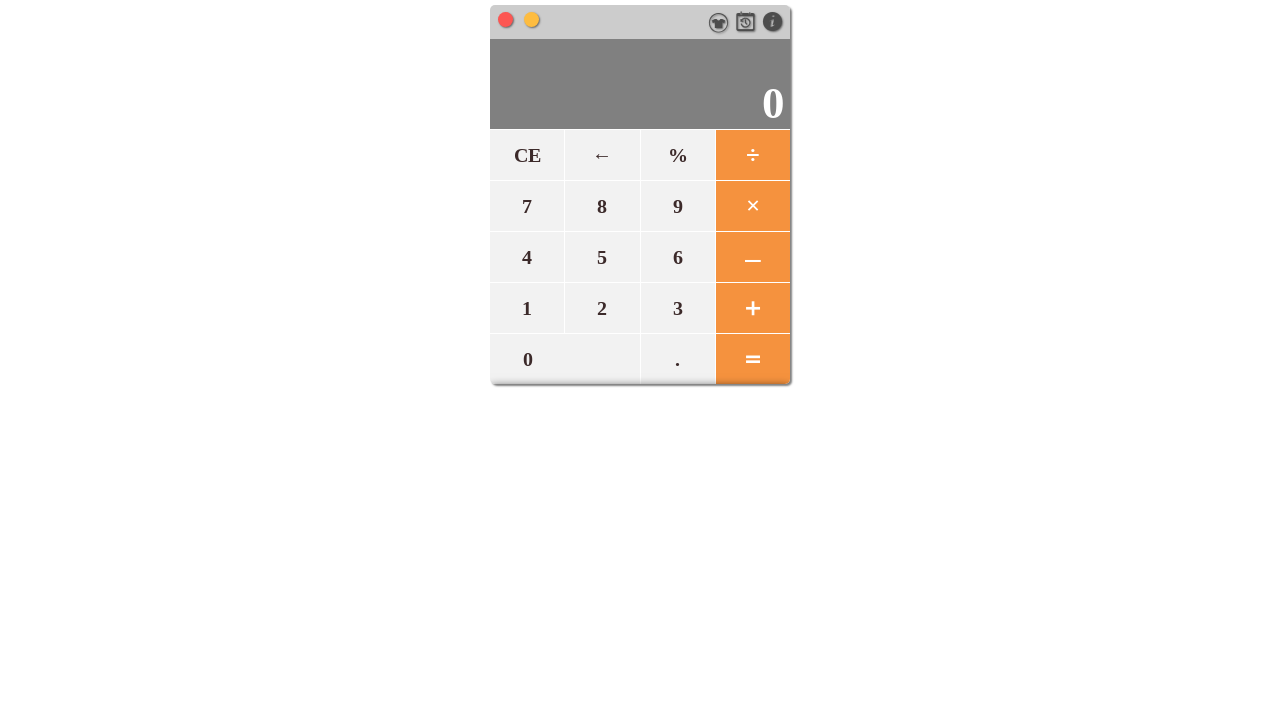

Clicked '-' in calculator at (752, 257) on span[data-number='-']
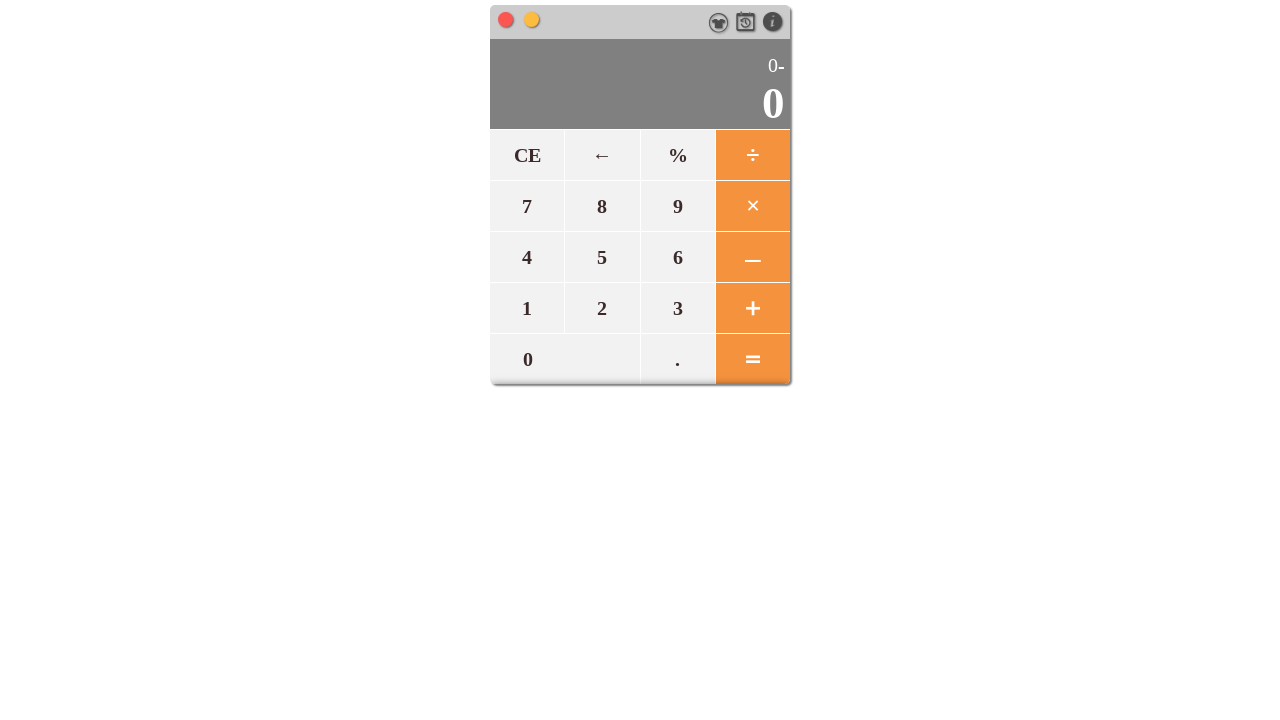

Waited 200ms after clicking '-'
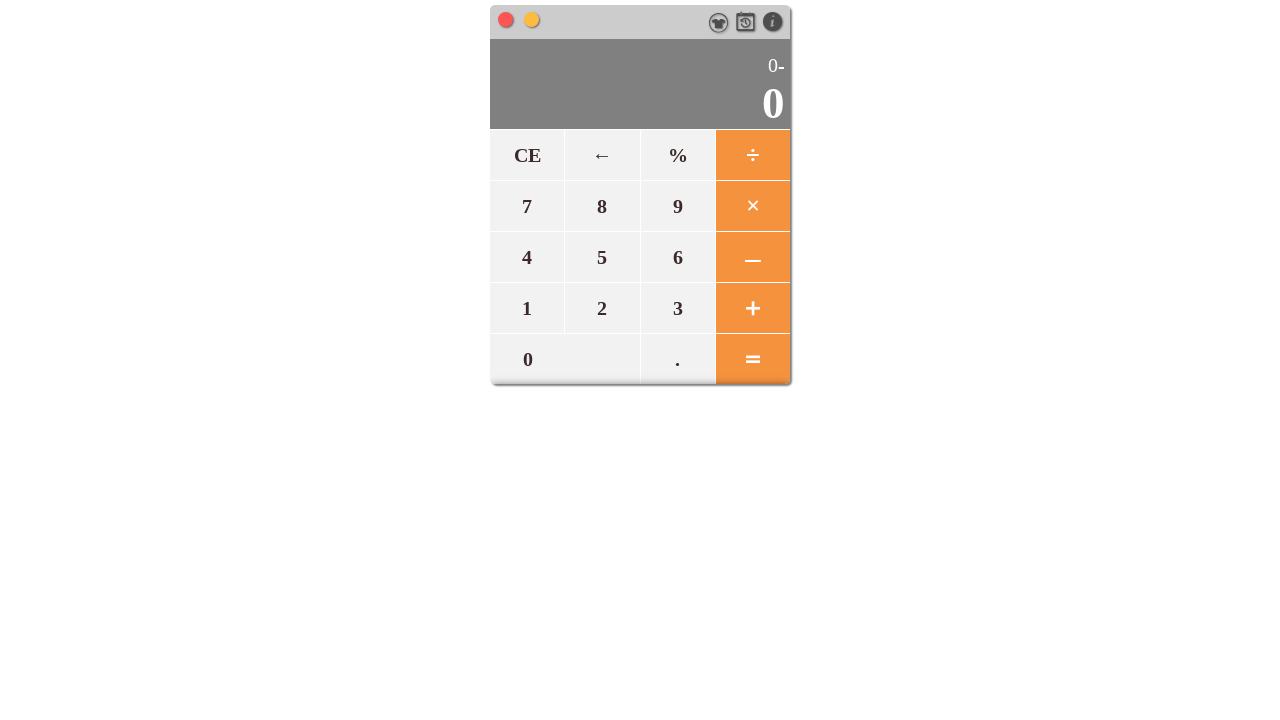

Clicked '5' in calculator at (602, 257) on span[data-number='5']
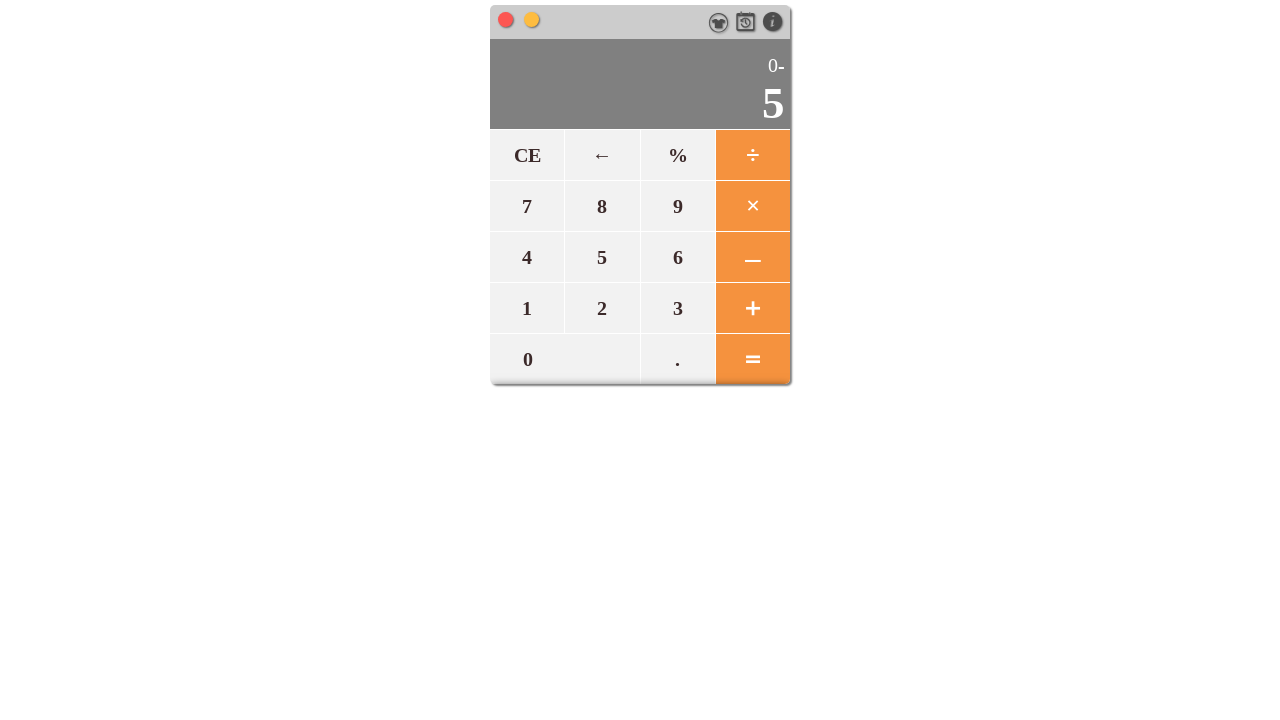

Waited 200ms after clicking '5'
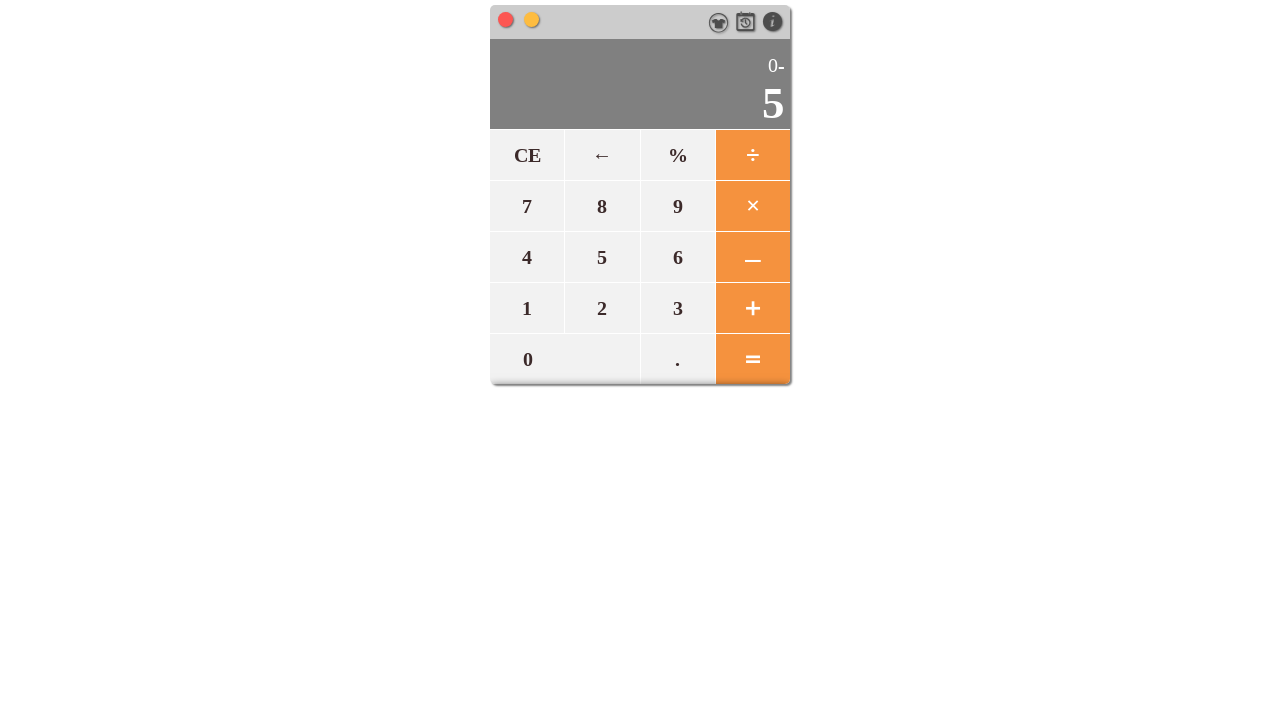

Clicked '+' in calculator at (752, 308) on span[data-number='+']
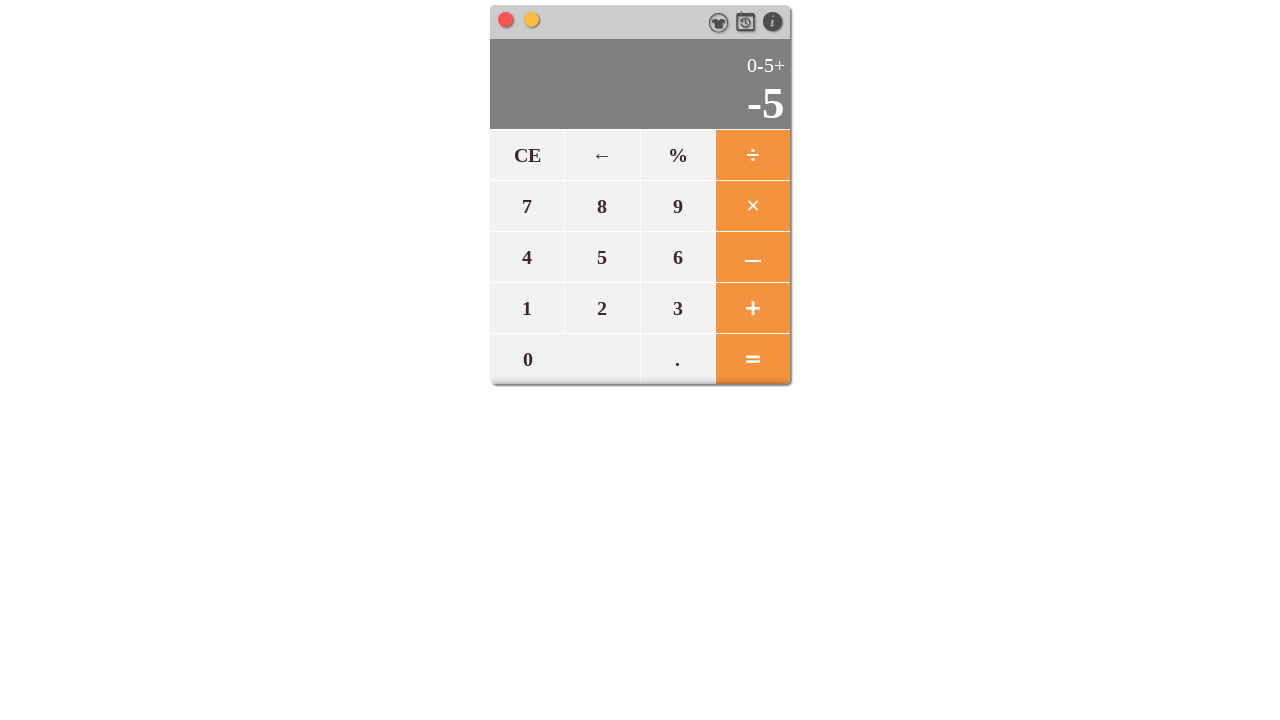

Waited 200ms after clicking '+'
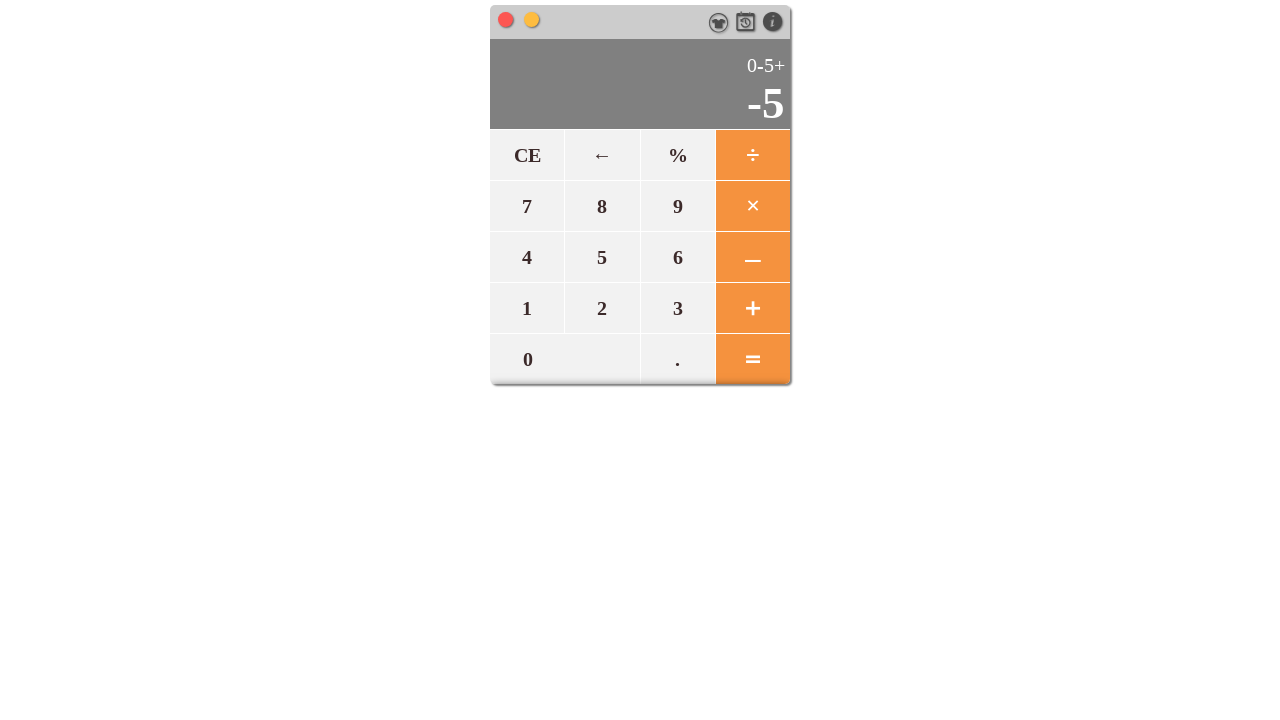

Clicked '3' in calculator at (677, 308) on span[data-number='3']
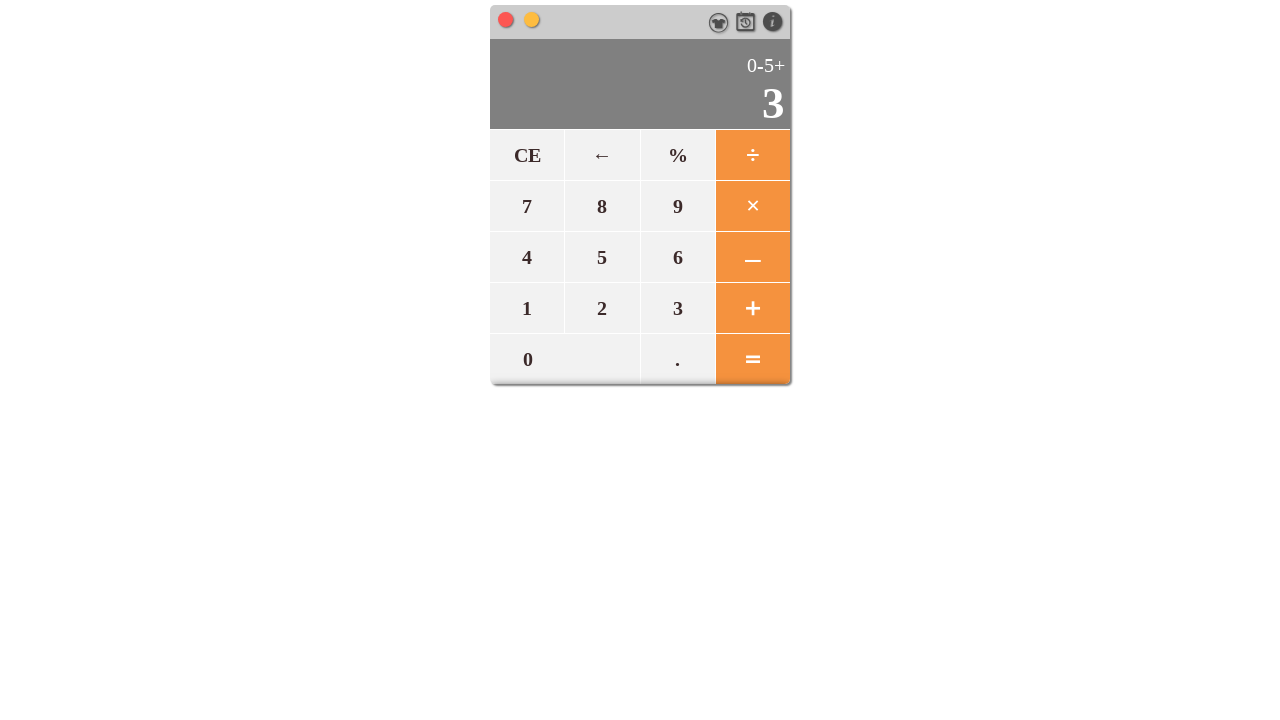

Waited 200ms after clicking '3'
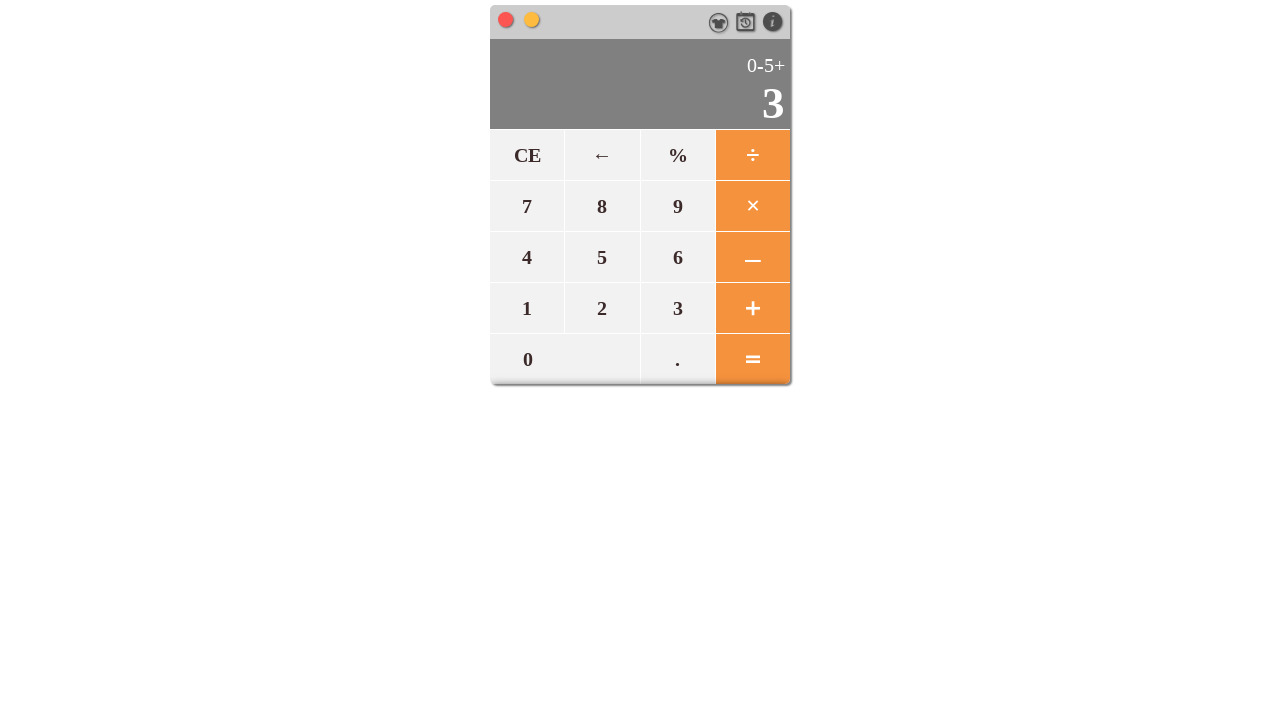

Clicked equals button to calculate result for '-5+3' at (752, 358) on #equals
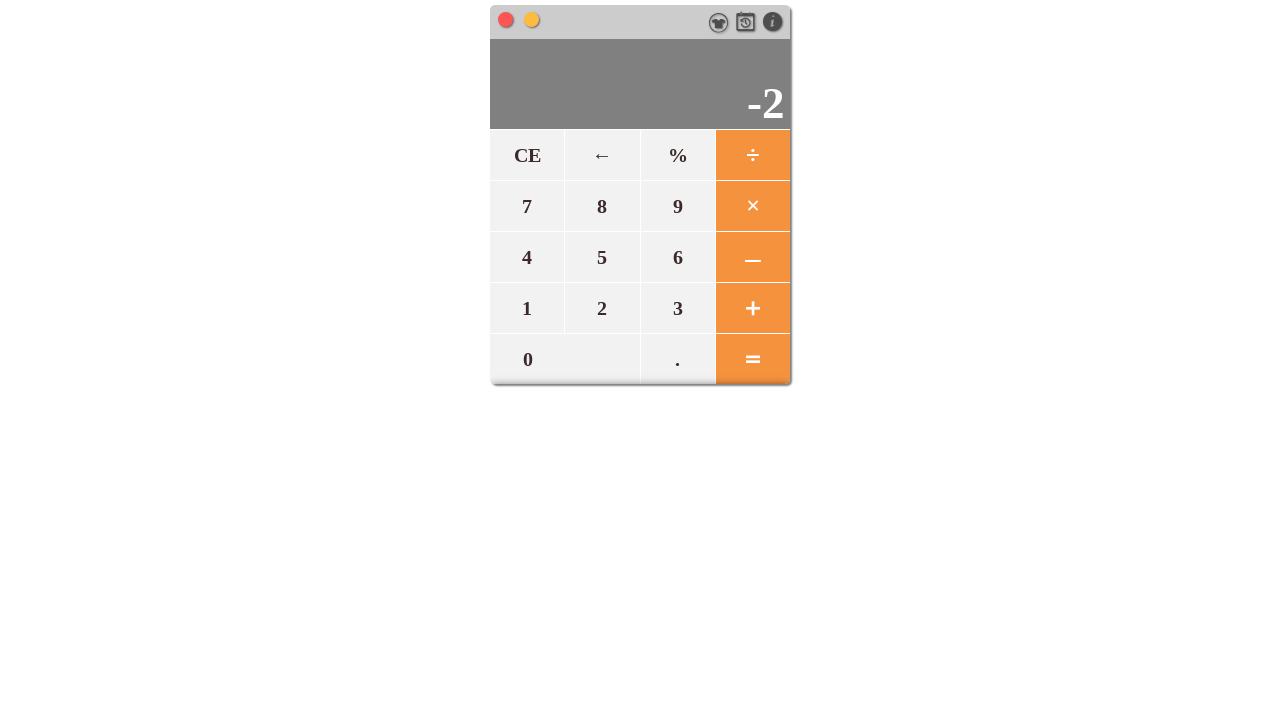

Waited 500ms for calculation result
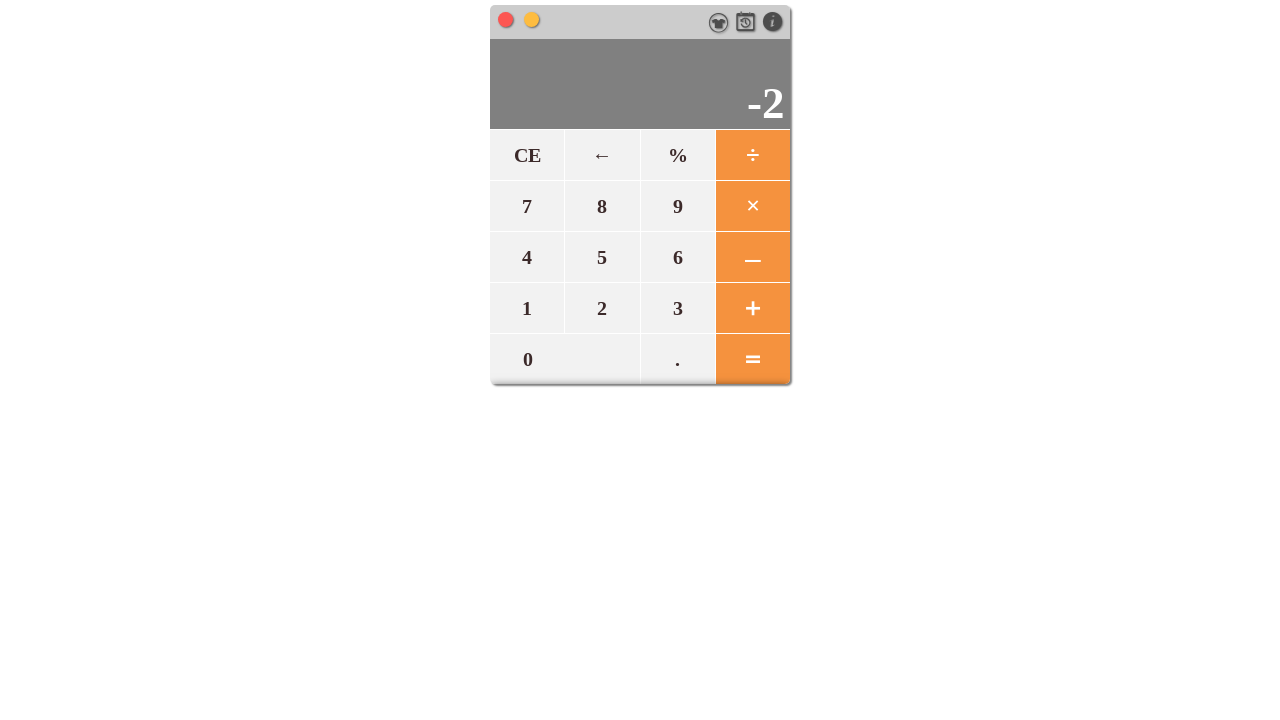

Retrieved result from display: -2
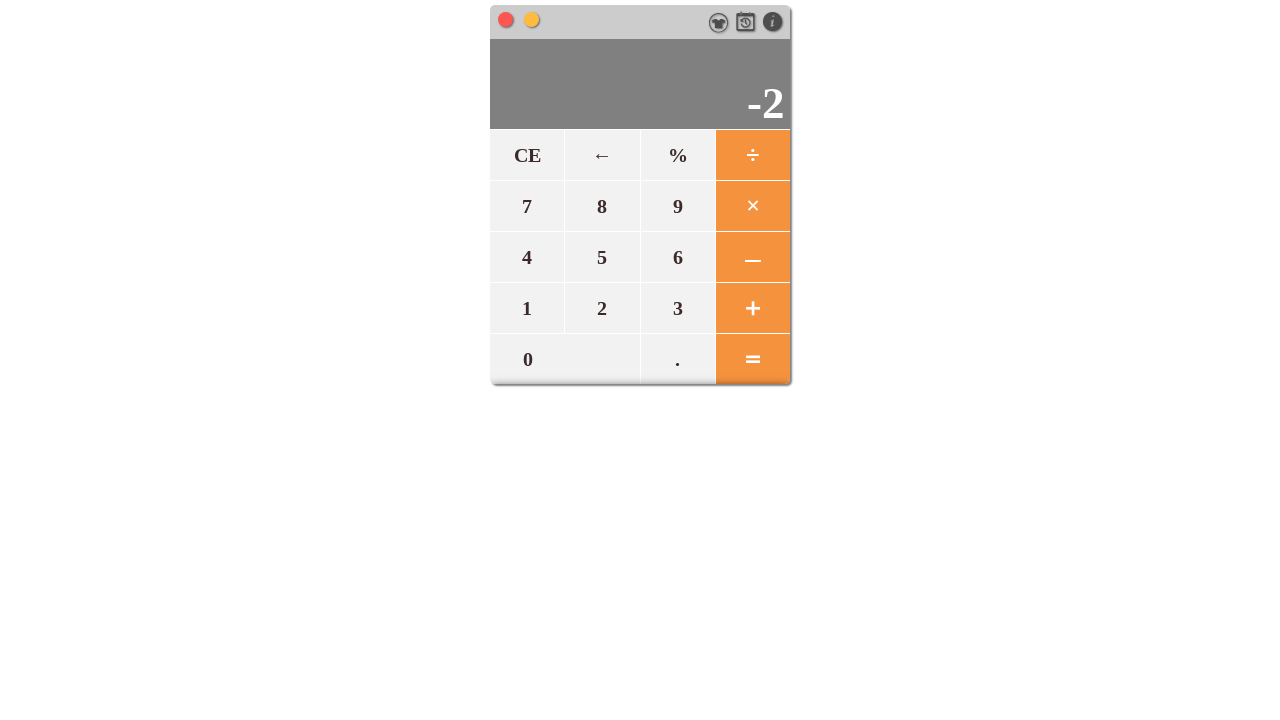

PASS: -5+3 = -2 (expected -2)
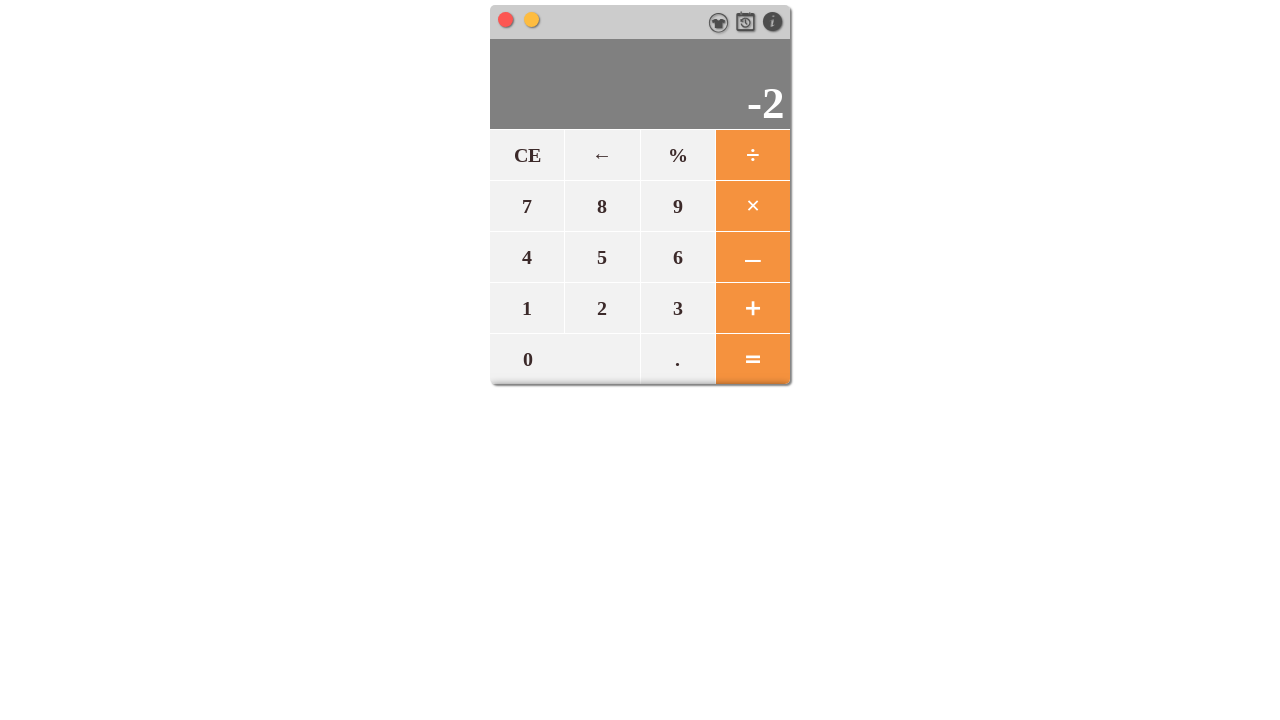

Clicked reset button to clear calculator at (527, 155) on #reset
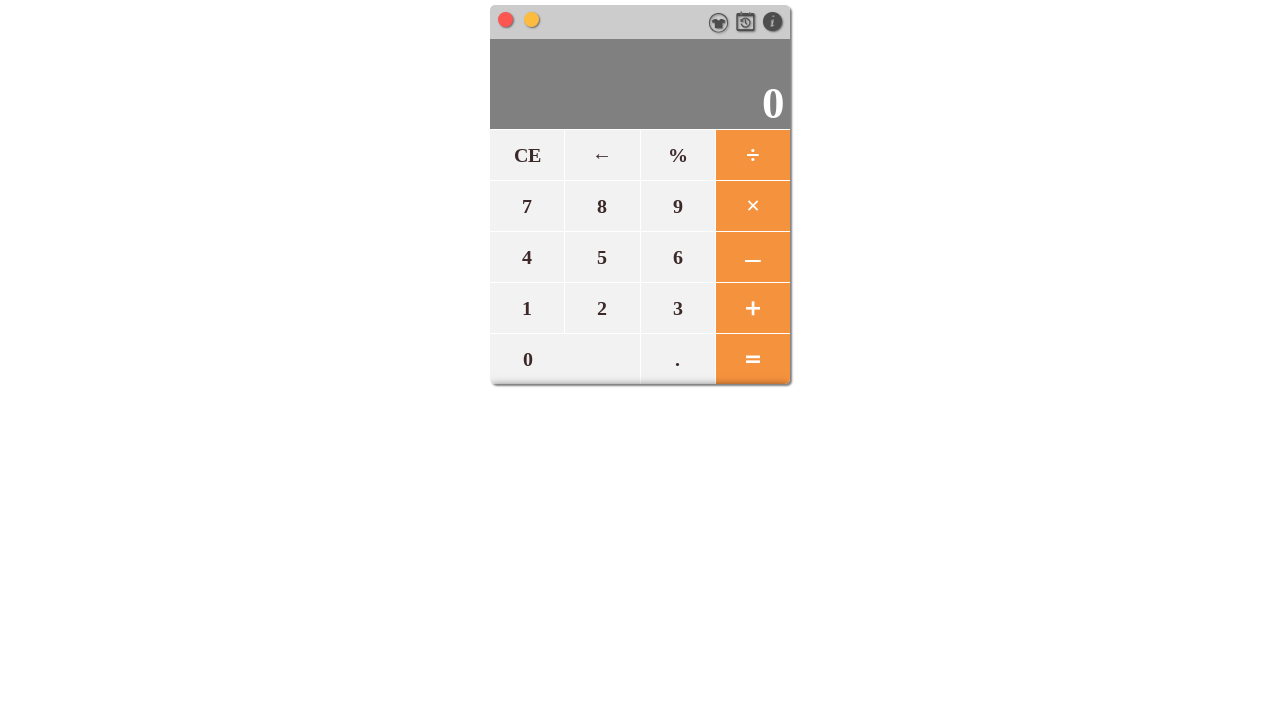

Waited 500ms for calculator reset
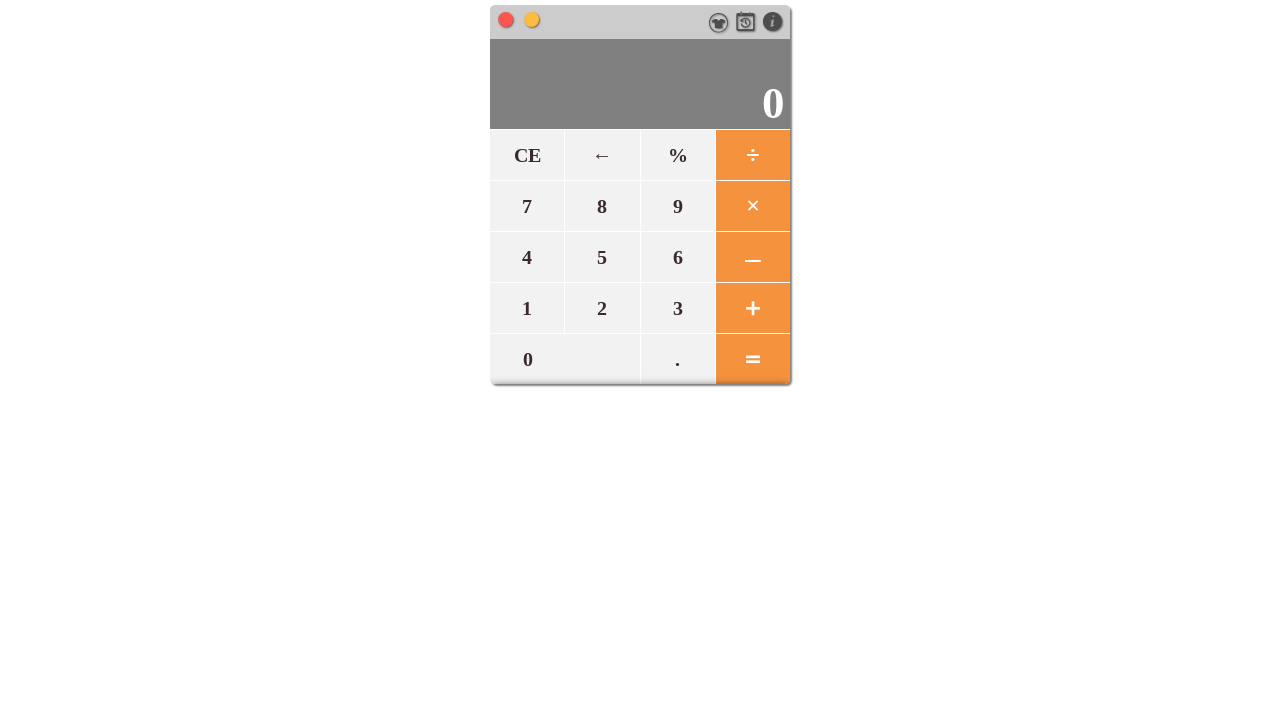

Clicked '-' in calculator at (752, 257) on span[data-number='-']
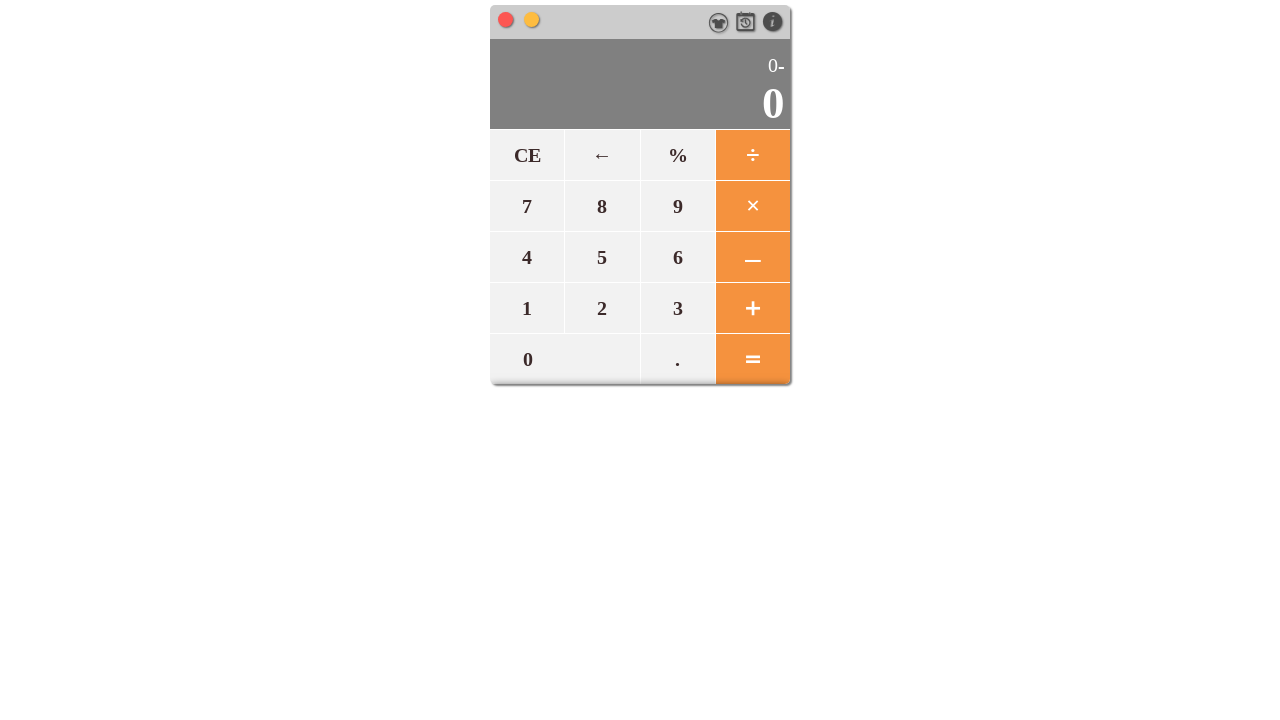

Waited 200ms after clicking '-'
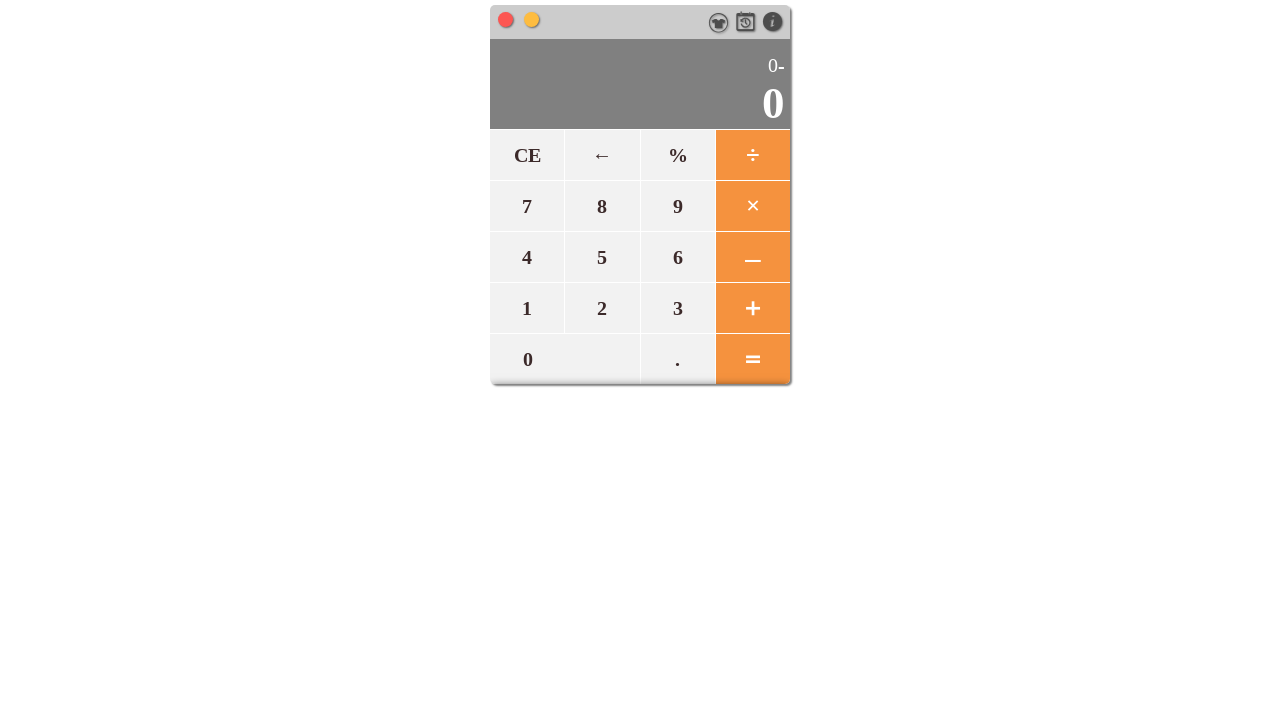

Clicked '7' in calculator at (527, 206) on span[data-number='7']
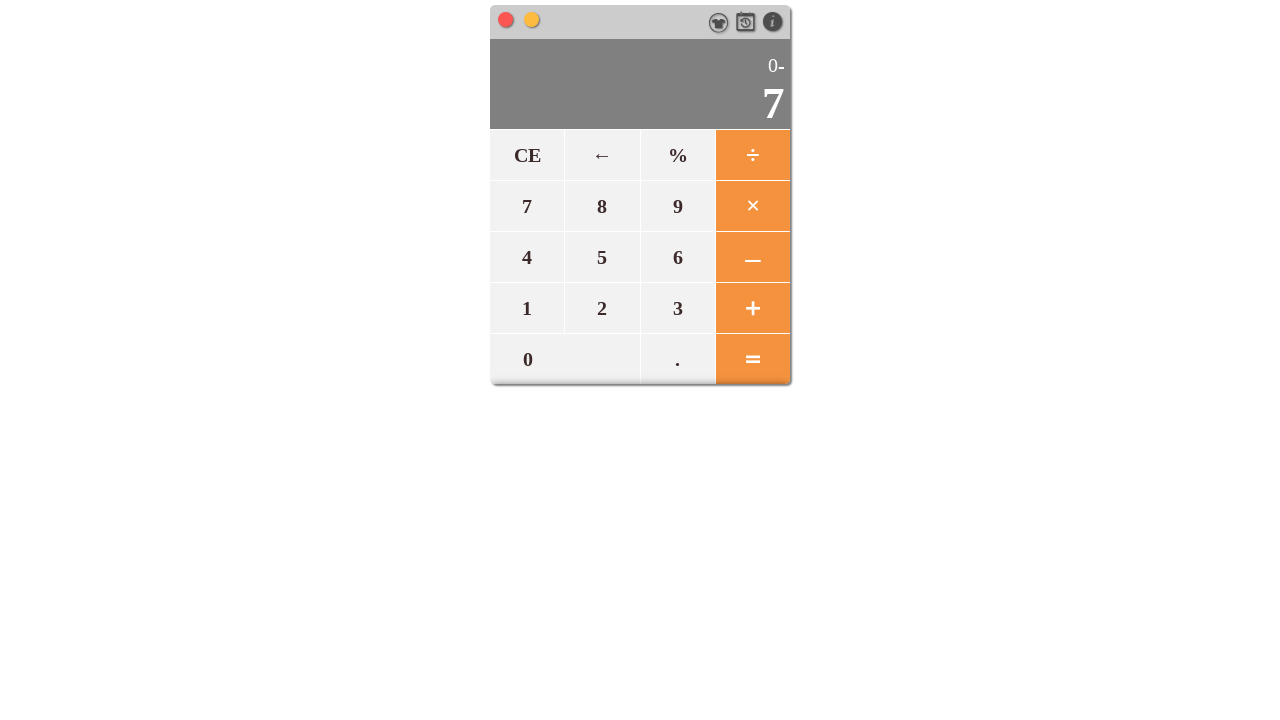

Waited 200ms after clicking '7'
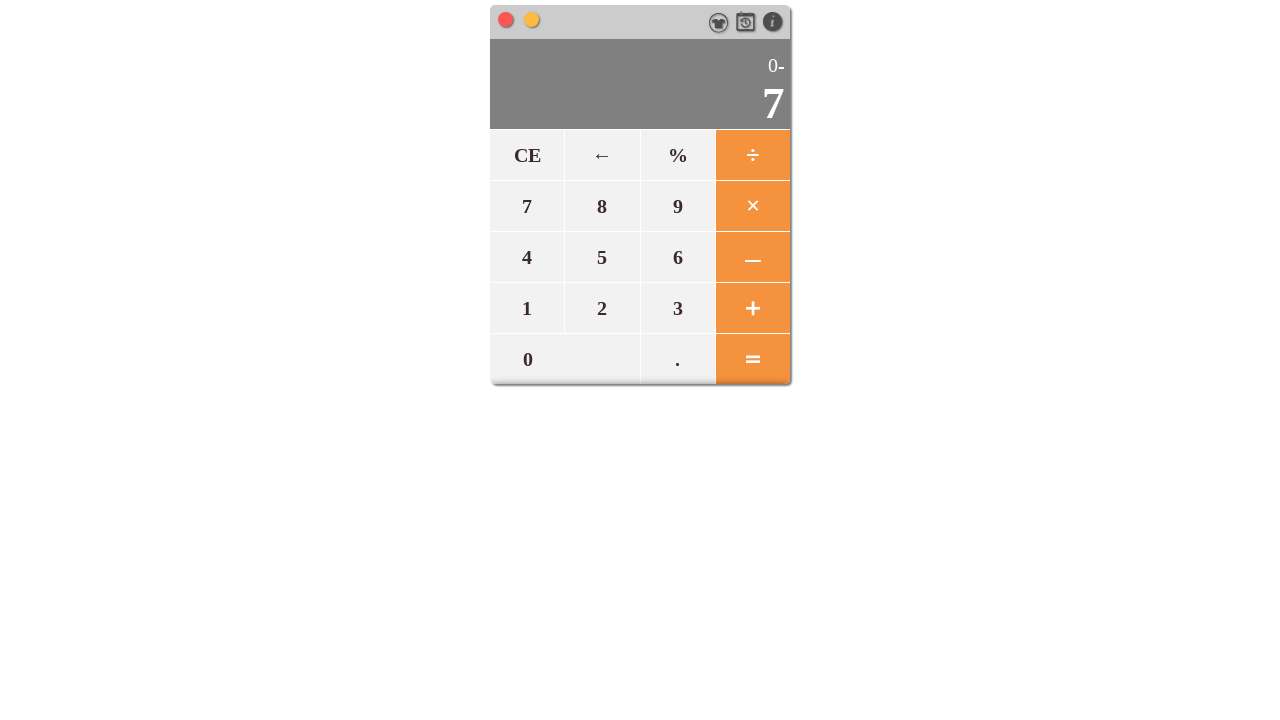

Clicked '*' in calculator at (752, 206) on span[data-number='*']
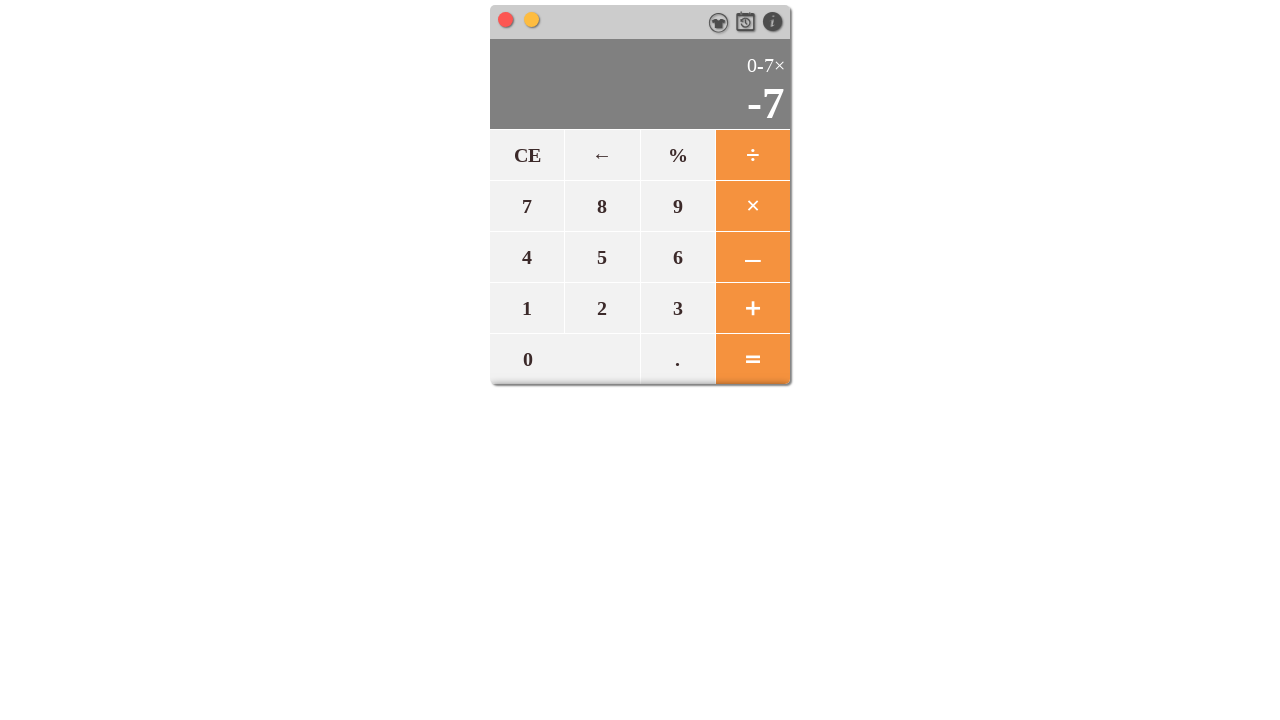

Waited 200ms after clicking '*'
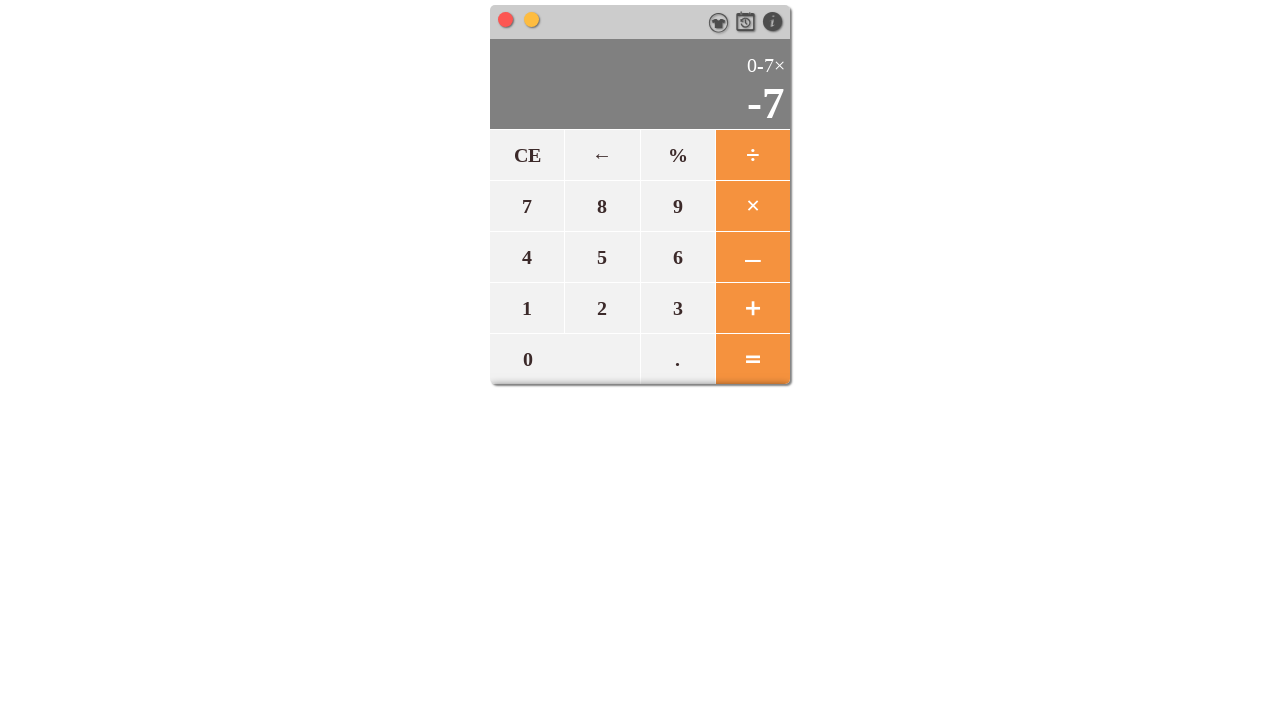

Clicked '-' in calculator at (752, 257) on span[data-number='-']
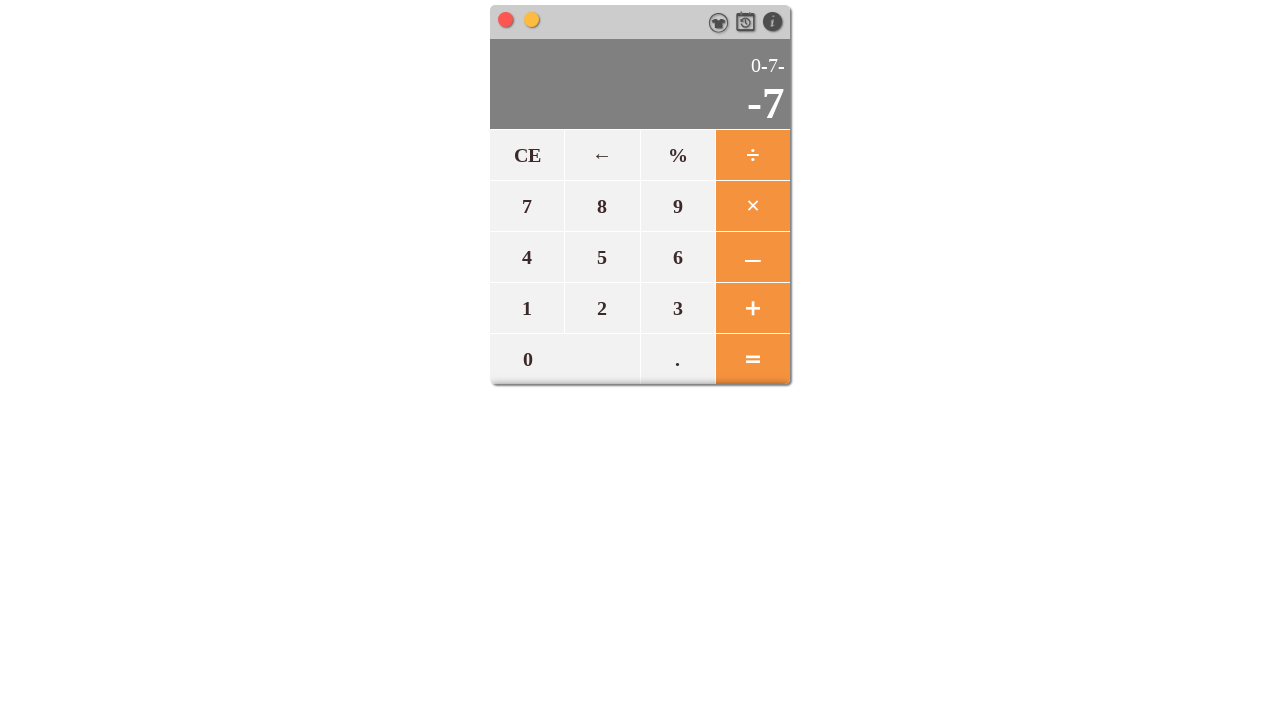

Waited 200ms after clicking '-'
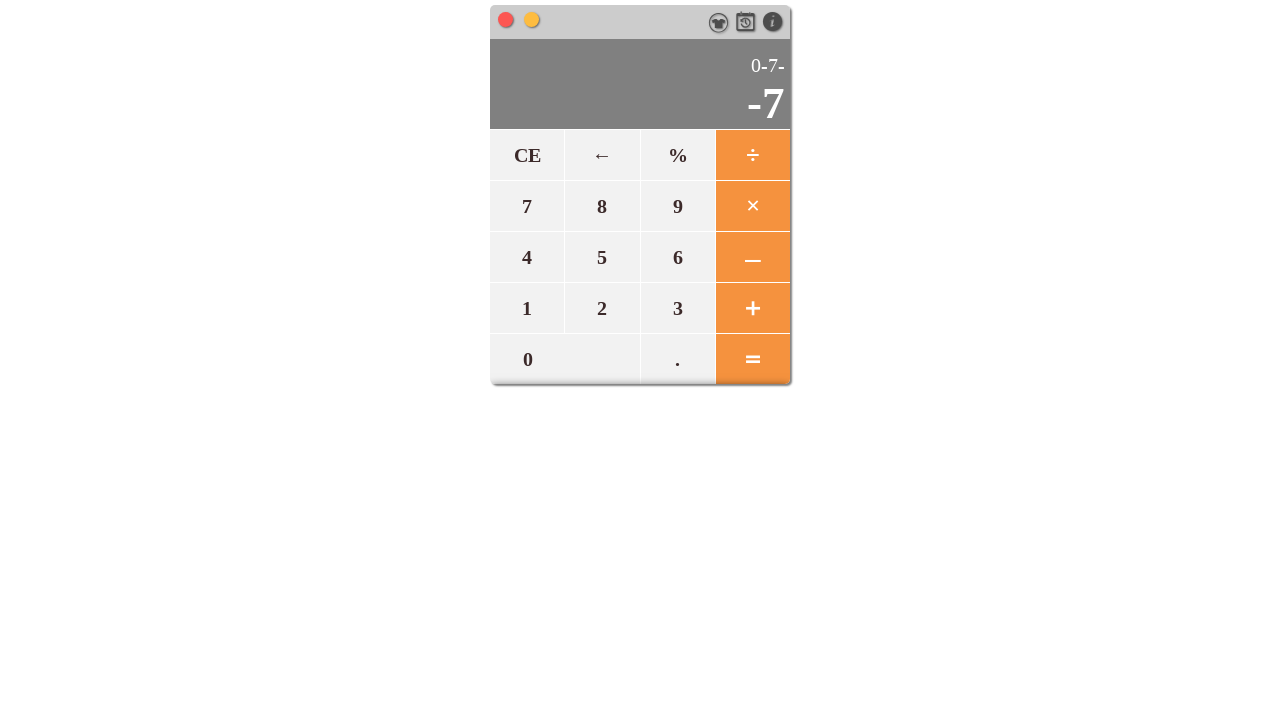

Clicked '3' in calculator at (677, 308) on span[data-number='3']
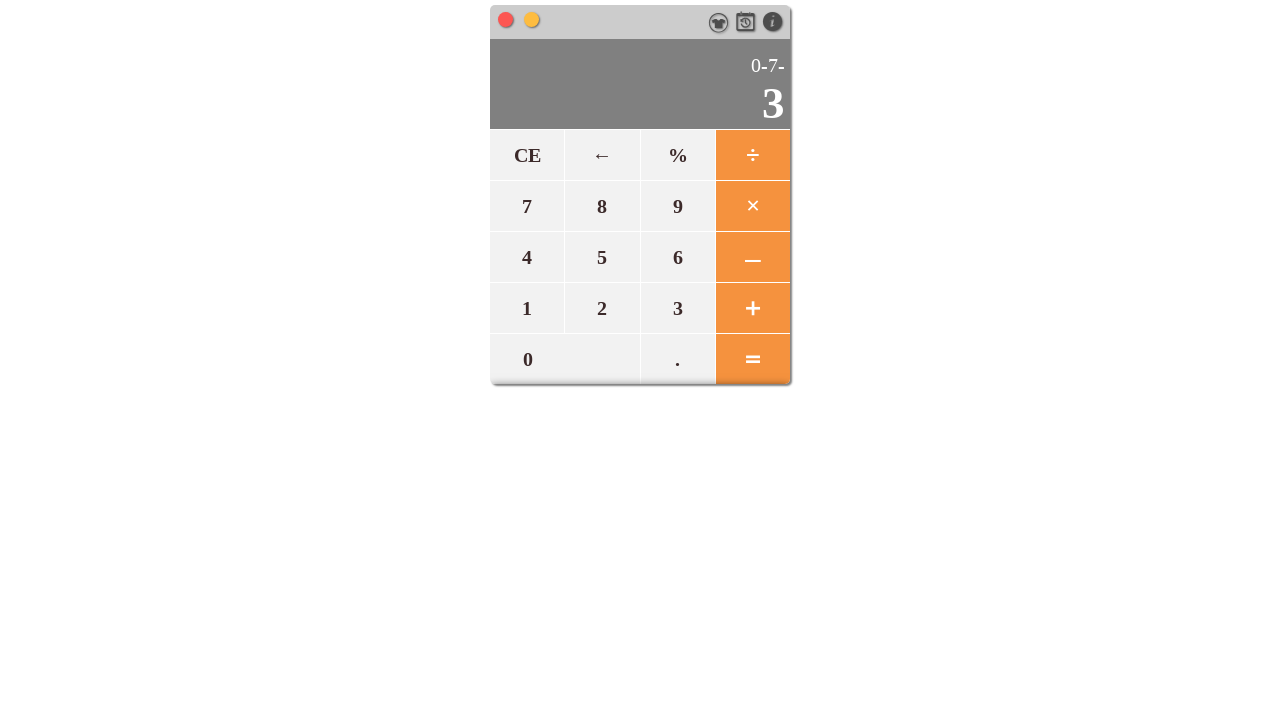

Waited 200ms after clicking '3'
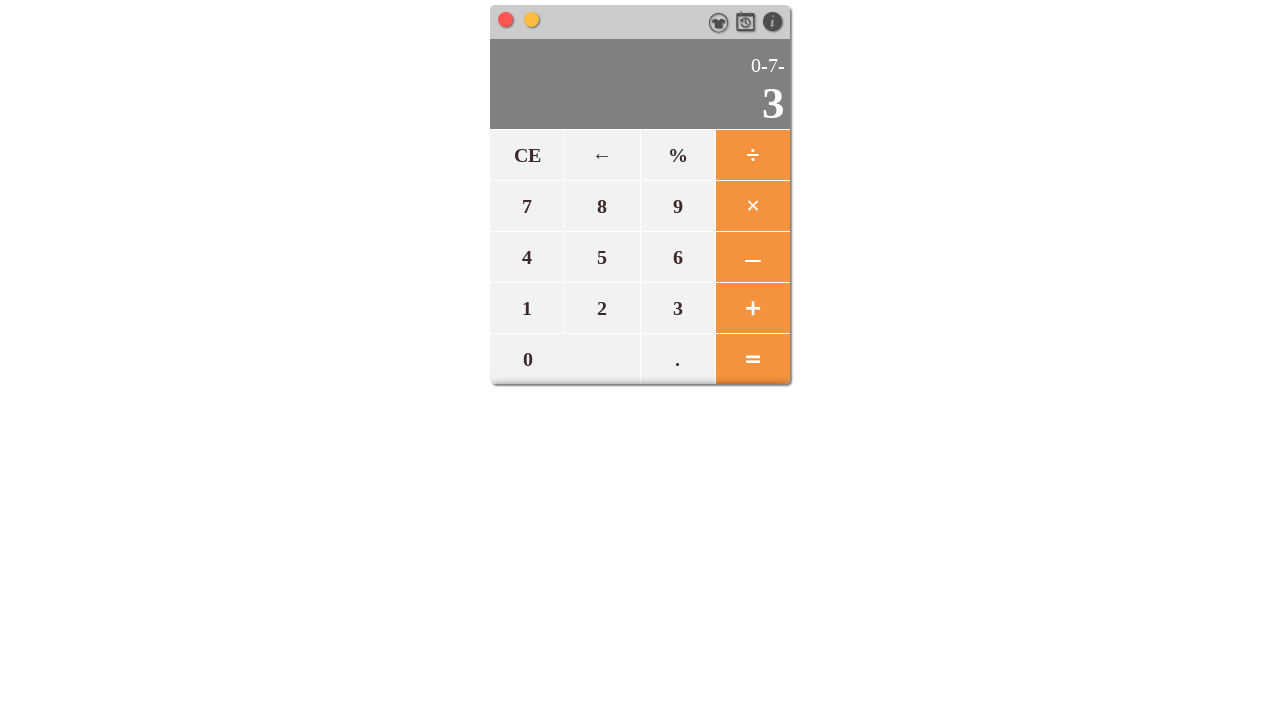

Clicked equals button to calculate result for '-7*-3' at (752, 358) on #equals
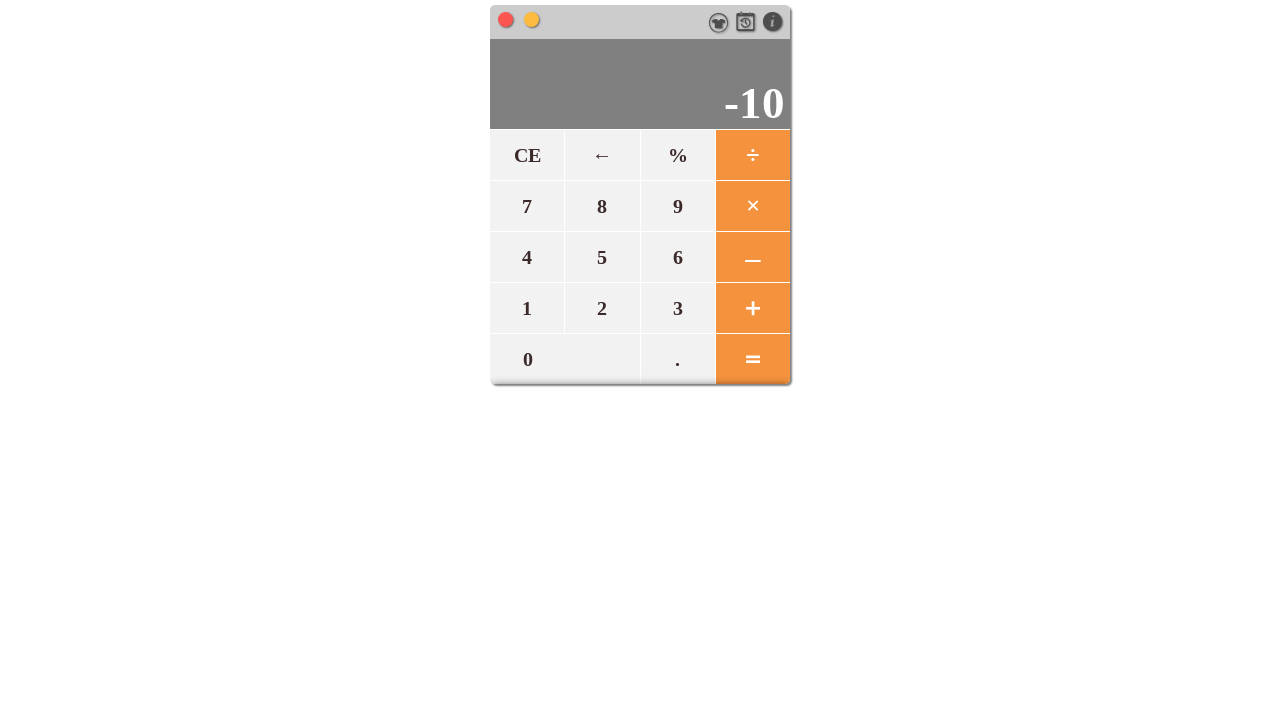

Waited 500ms for calculation result
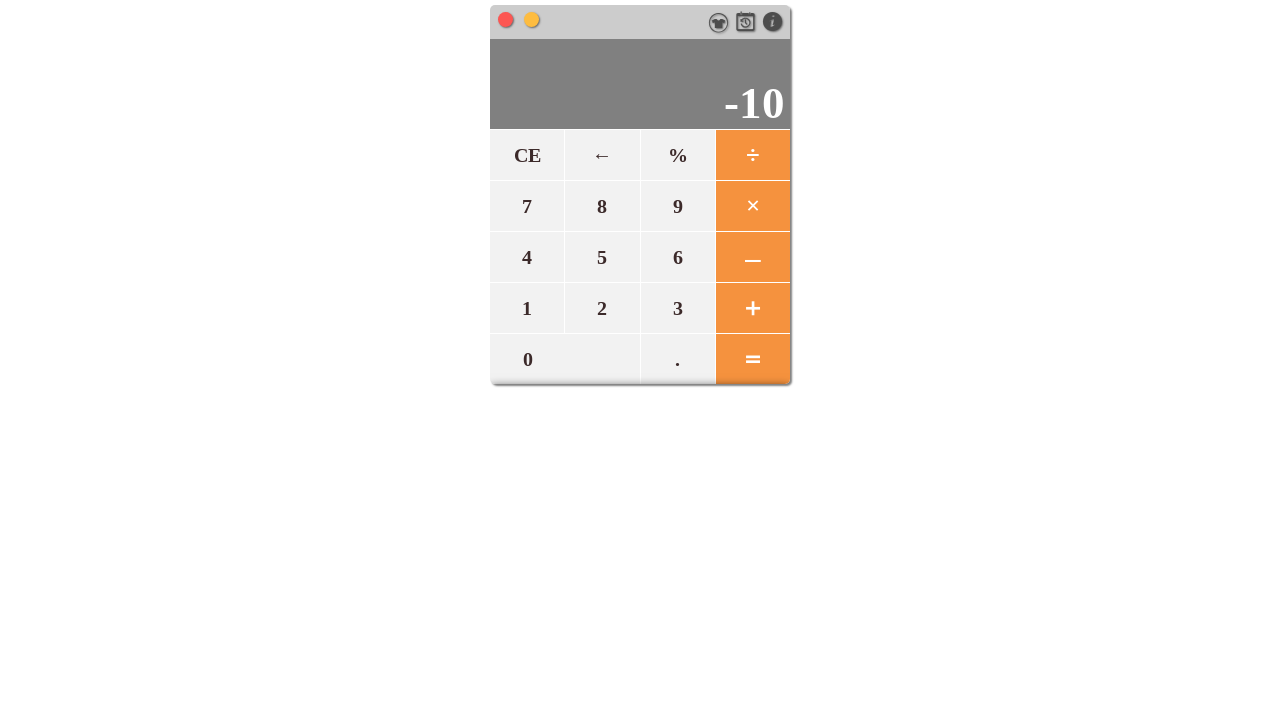

Retrieved result from display: -10
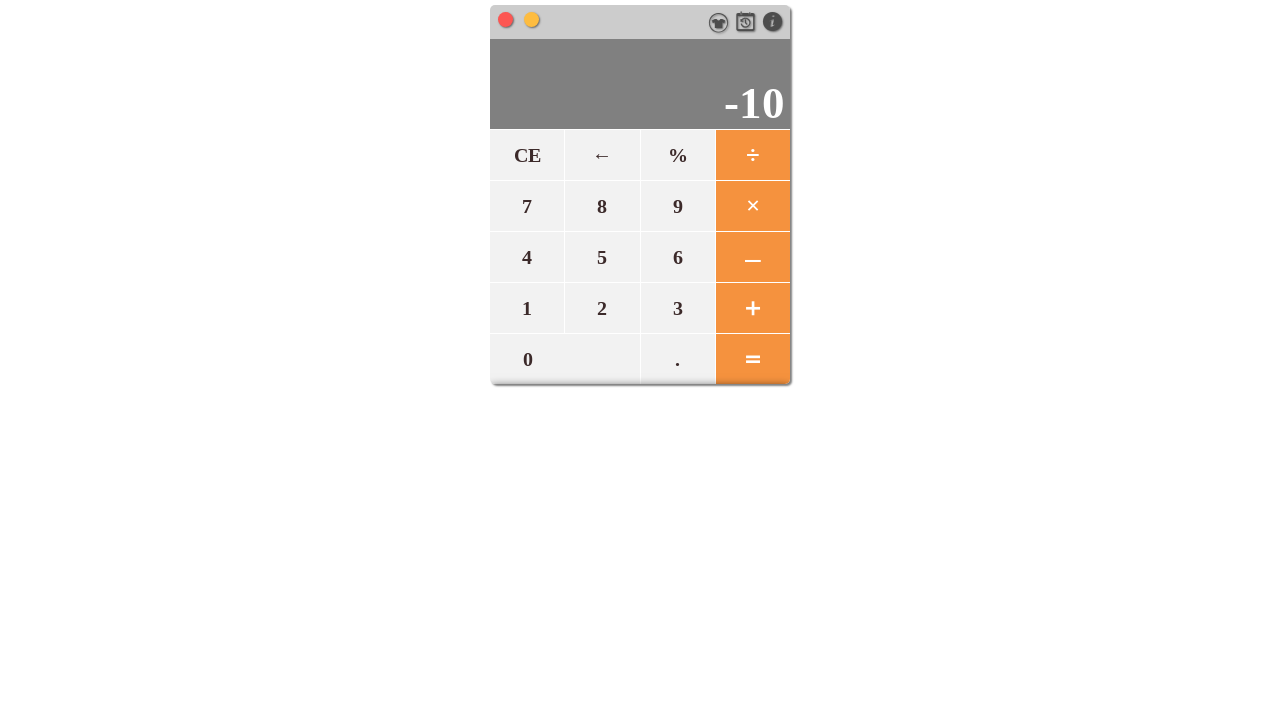

FAIL: -7*-3. Expected 21, Got -10
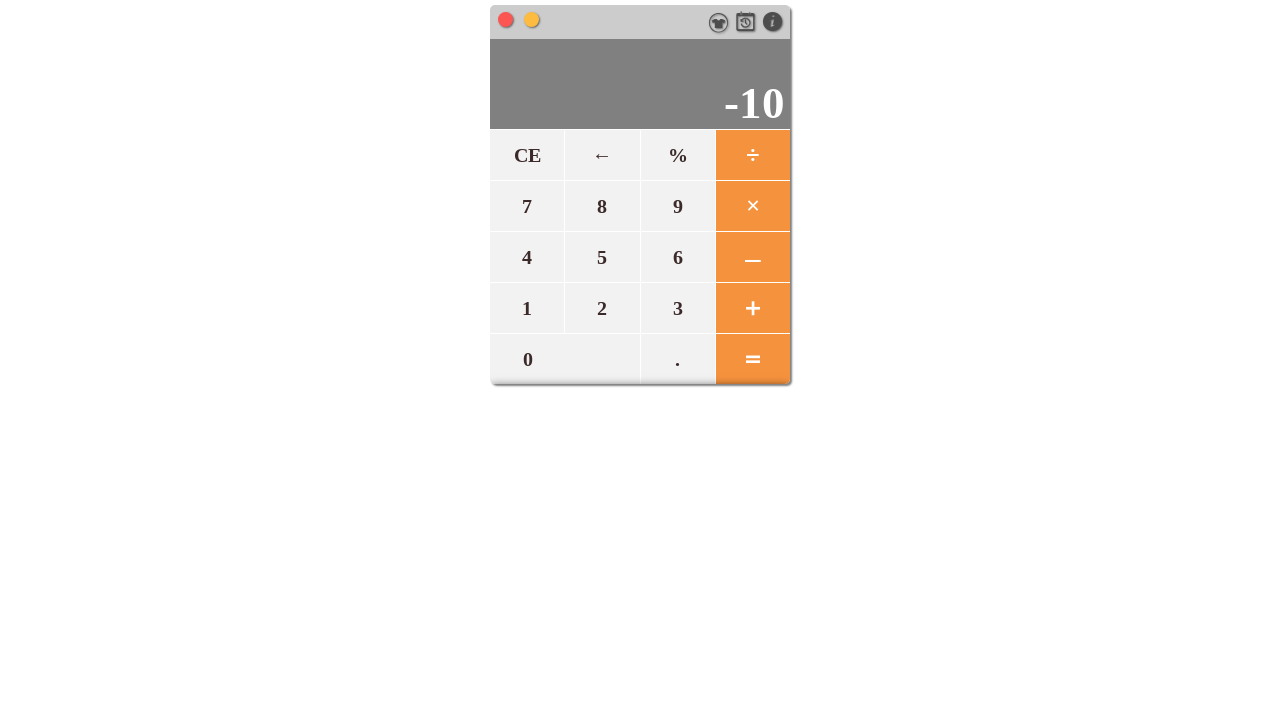

Clicked reset button to clear calculator at (527, 155) on #reset
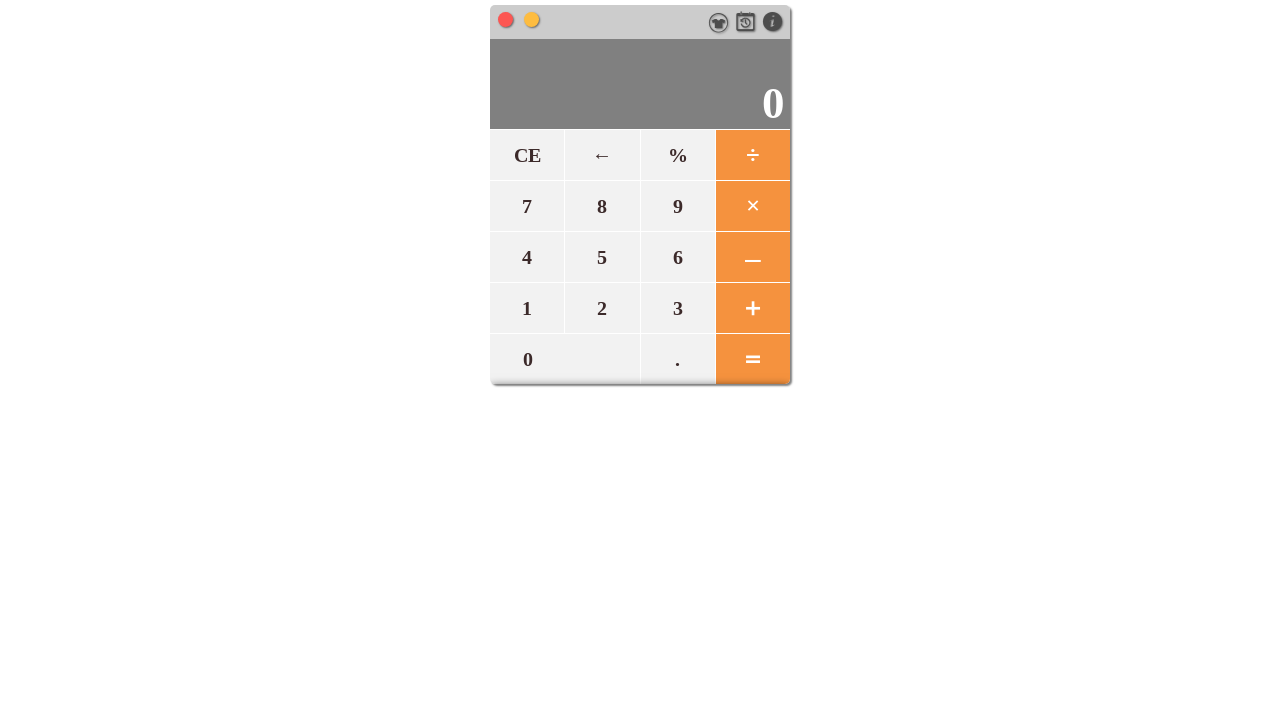

Waited 500ms for calculator reset
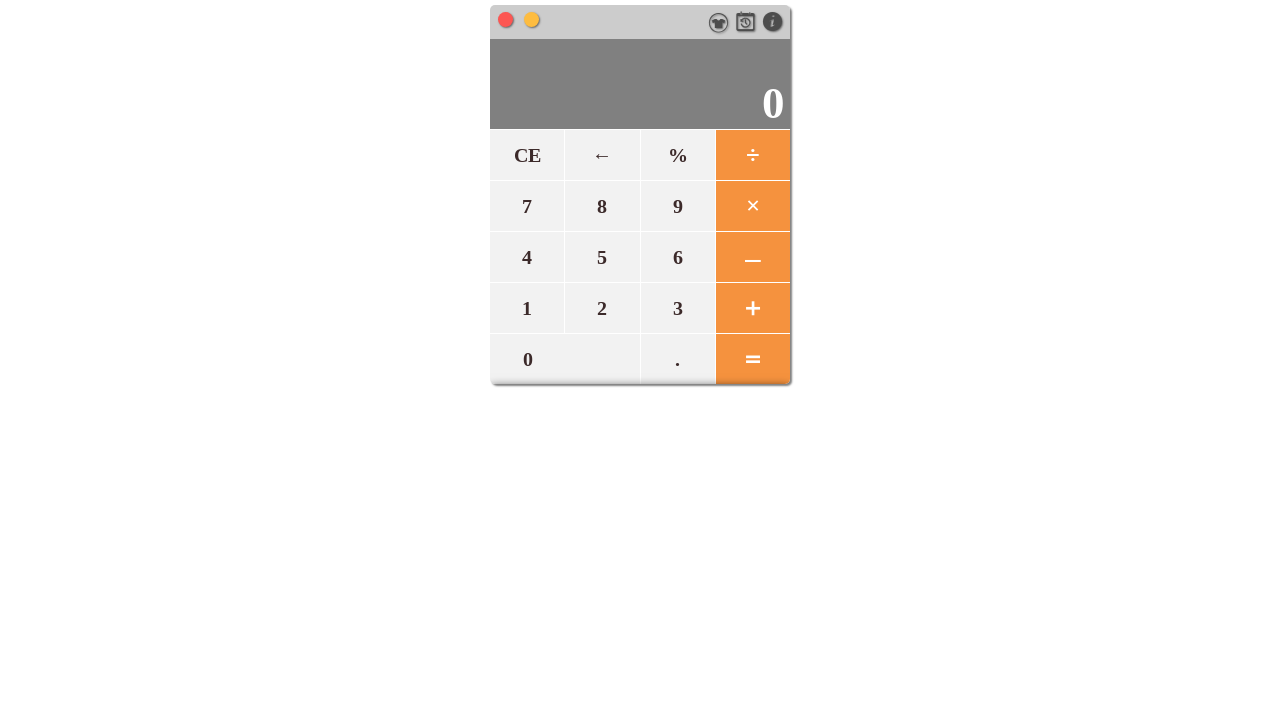

Clicked '-' in calculator at (752, 257) on span[data-number='-']
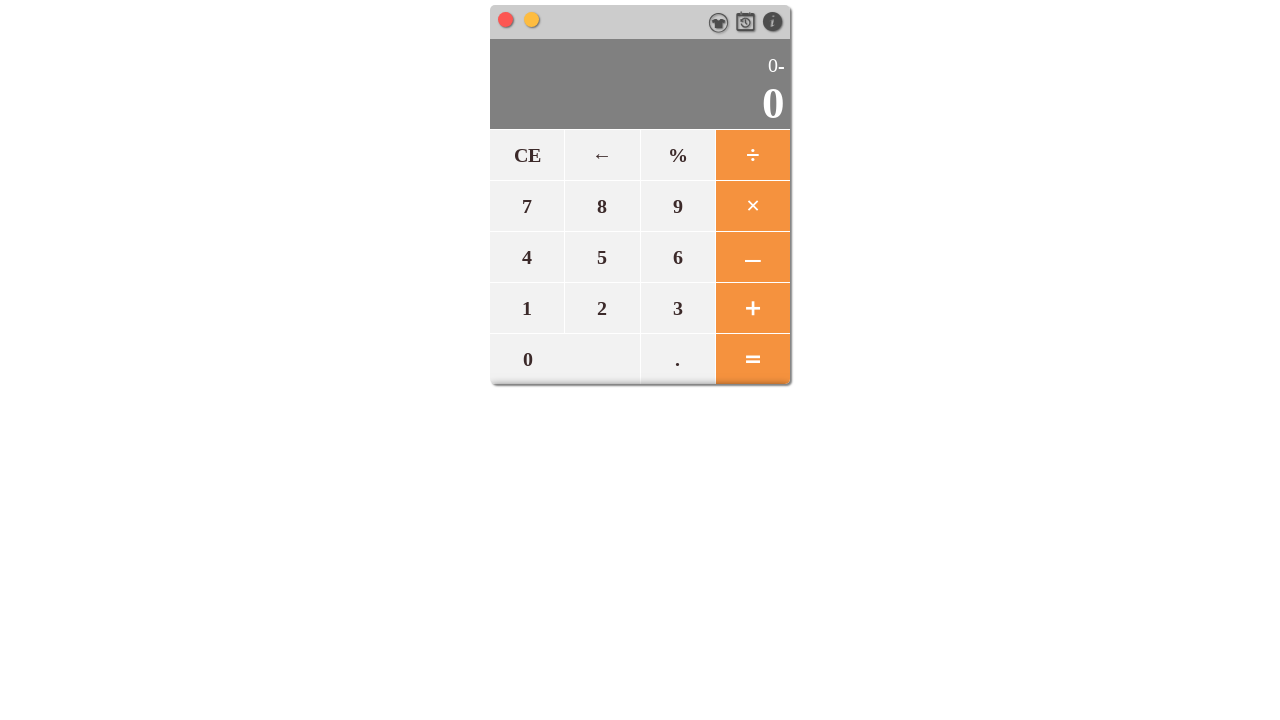

Waited 200ms after clicking '-'
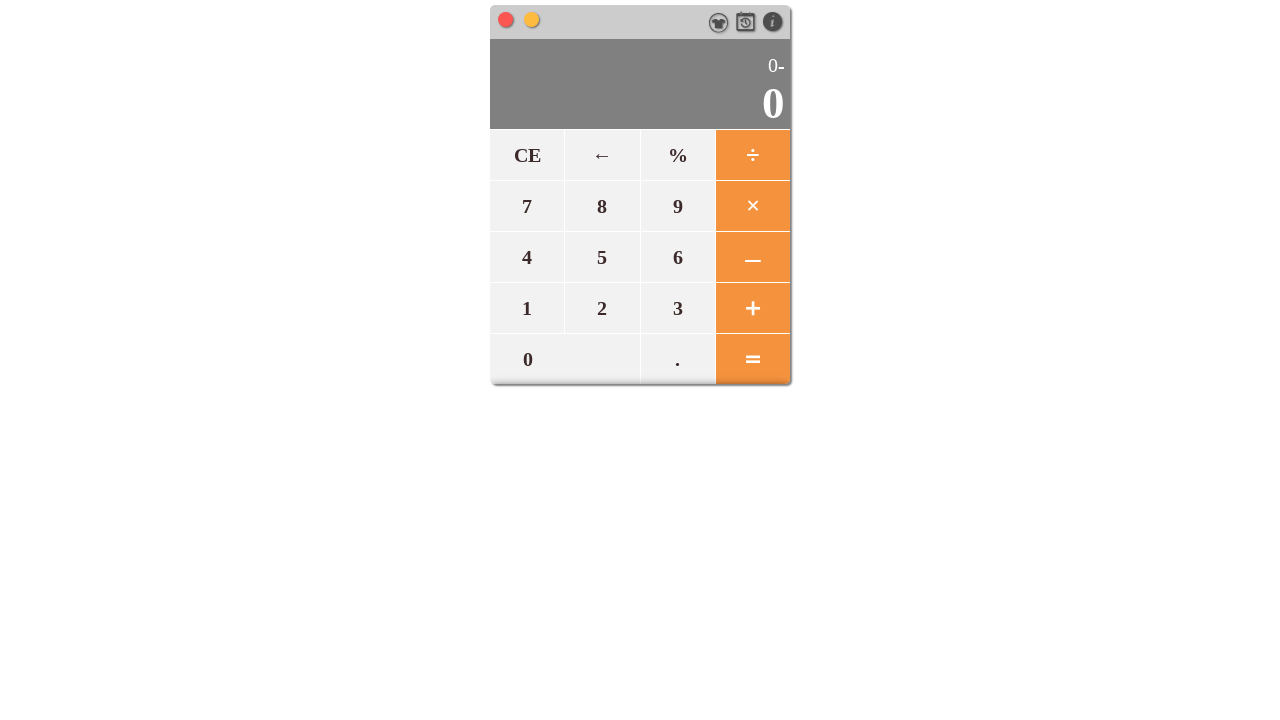

Clicked '1' in calculator at (527, 308) on span[data-number='1']
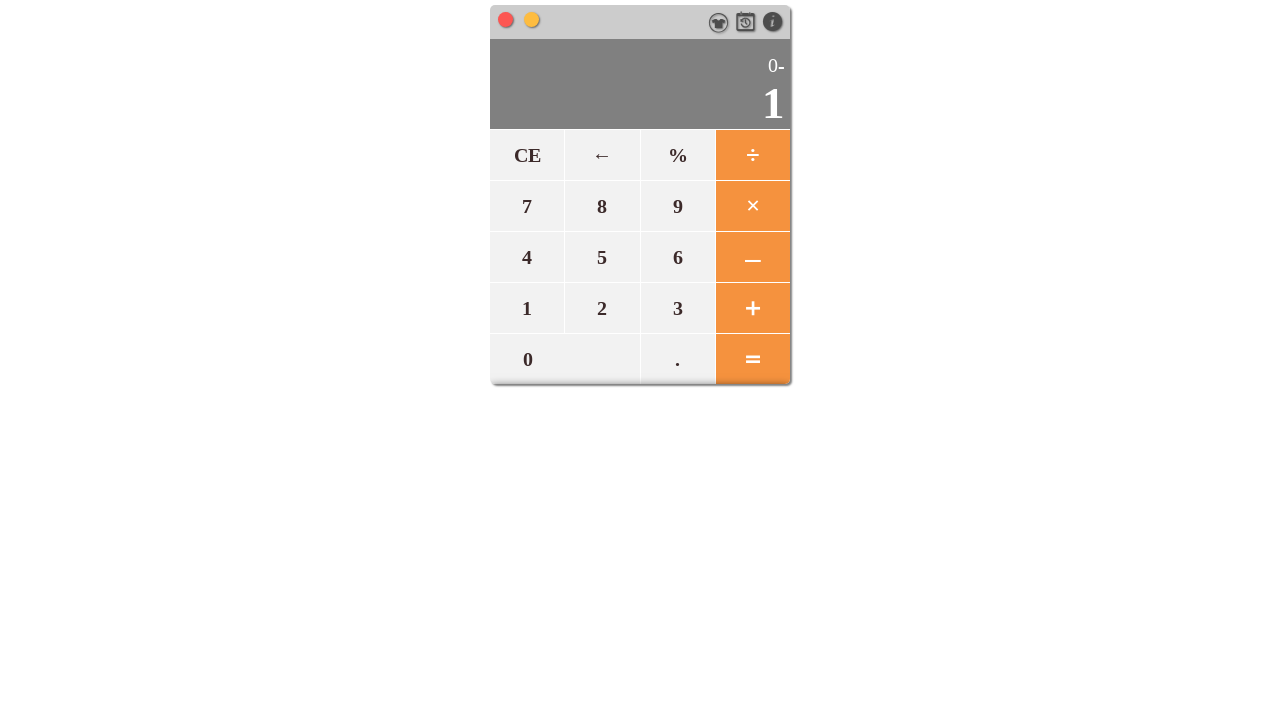

Waited 200ms after clicking '1'
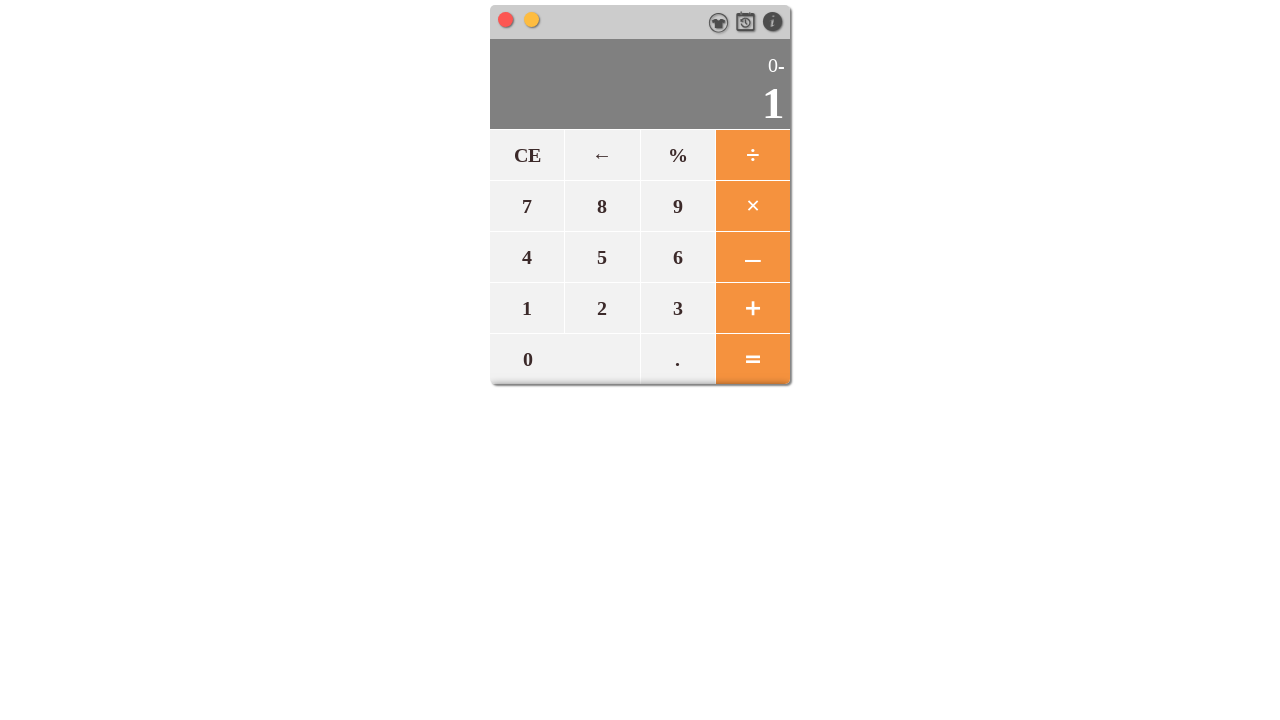

Clicked '2' in calculator at (602, 308) on span[data-number='2']
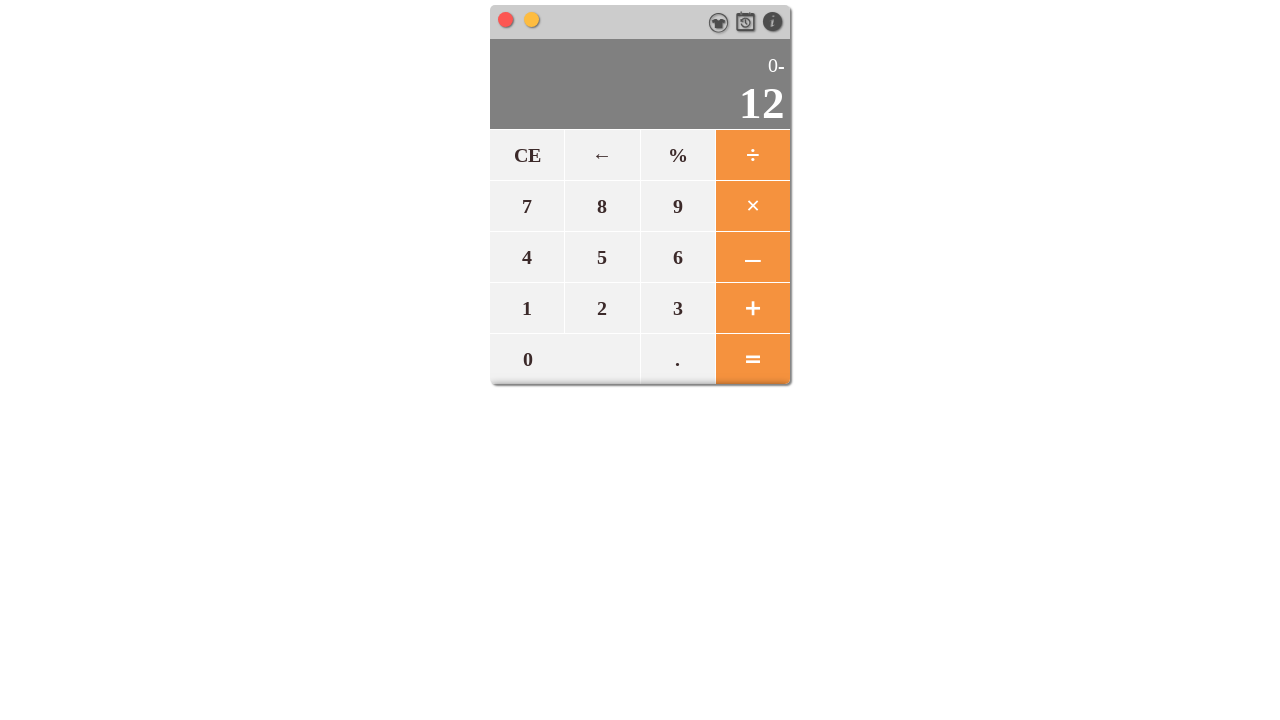

Waited 200ms after clicking '2'
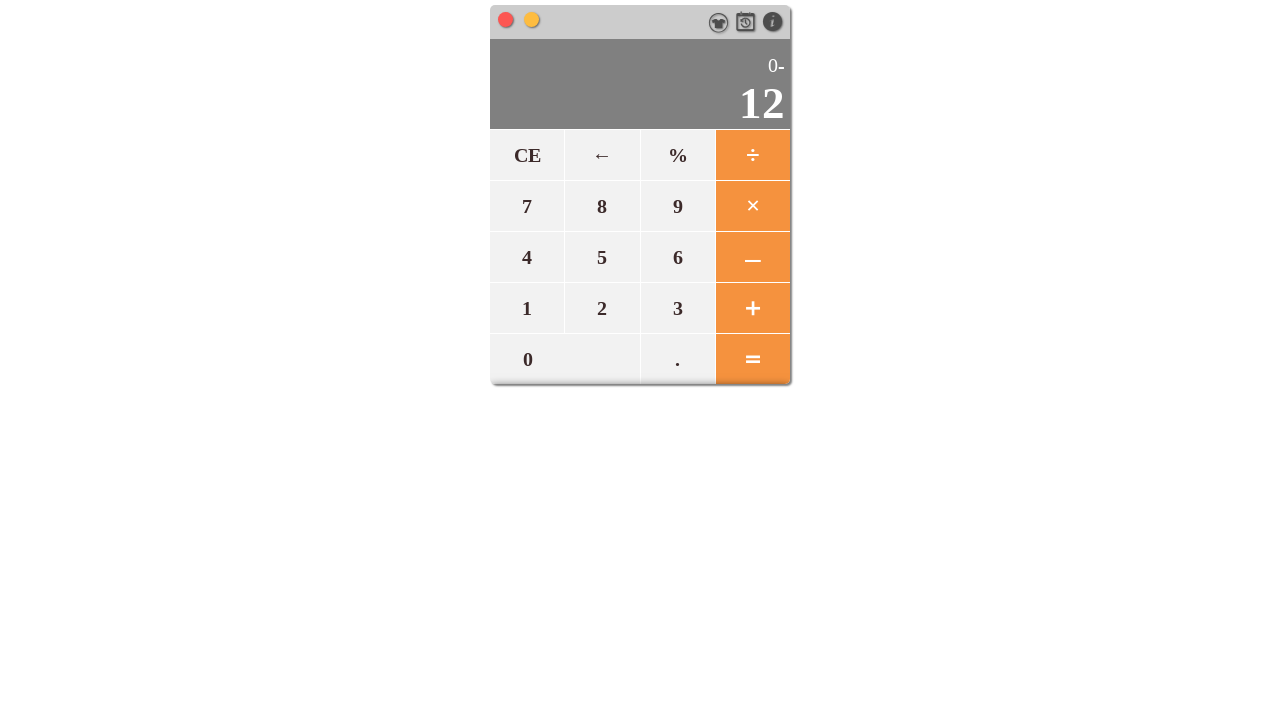

Clicked '/' in calculator at (752, 155) on span[data-number='/']
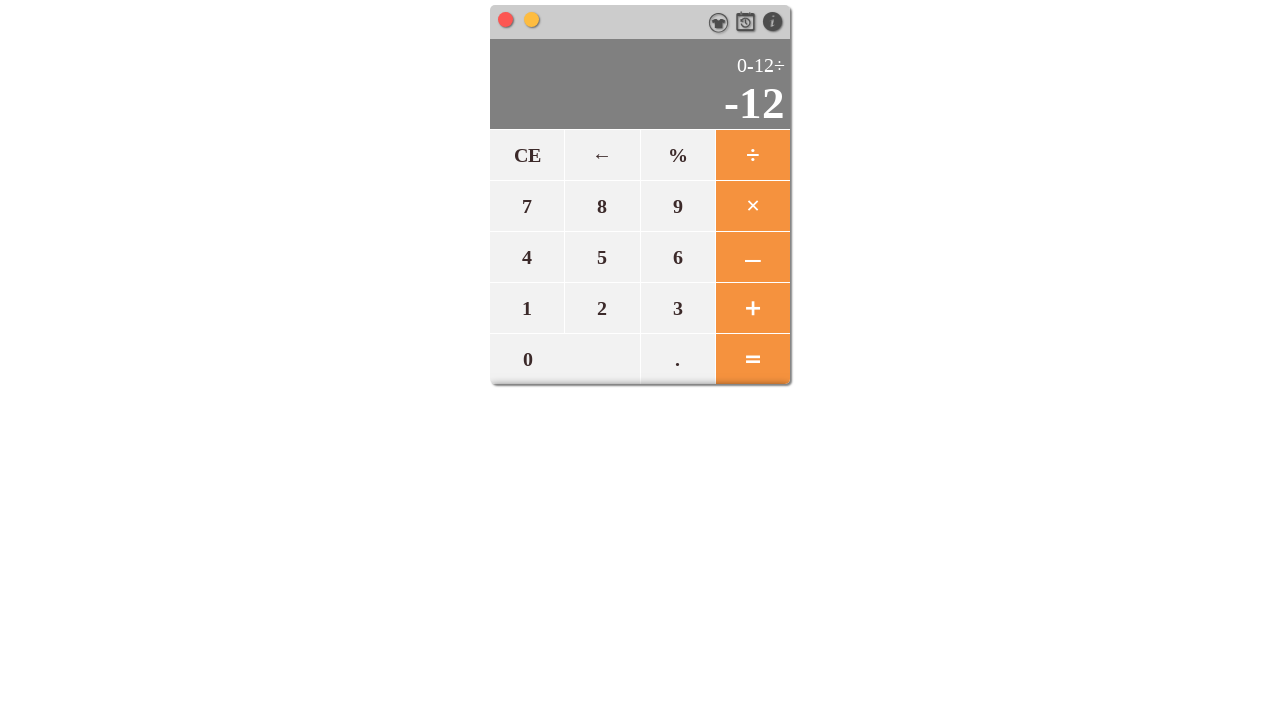

Waited 200ms after clicking '/'
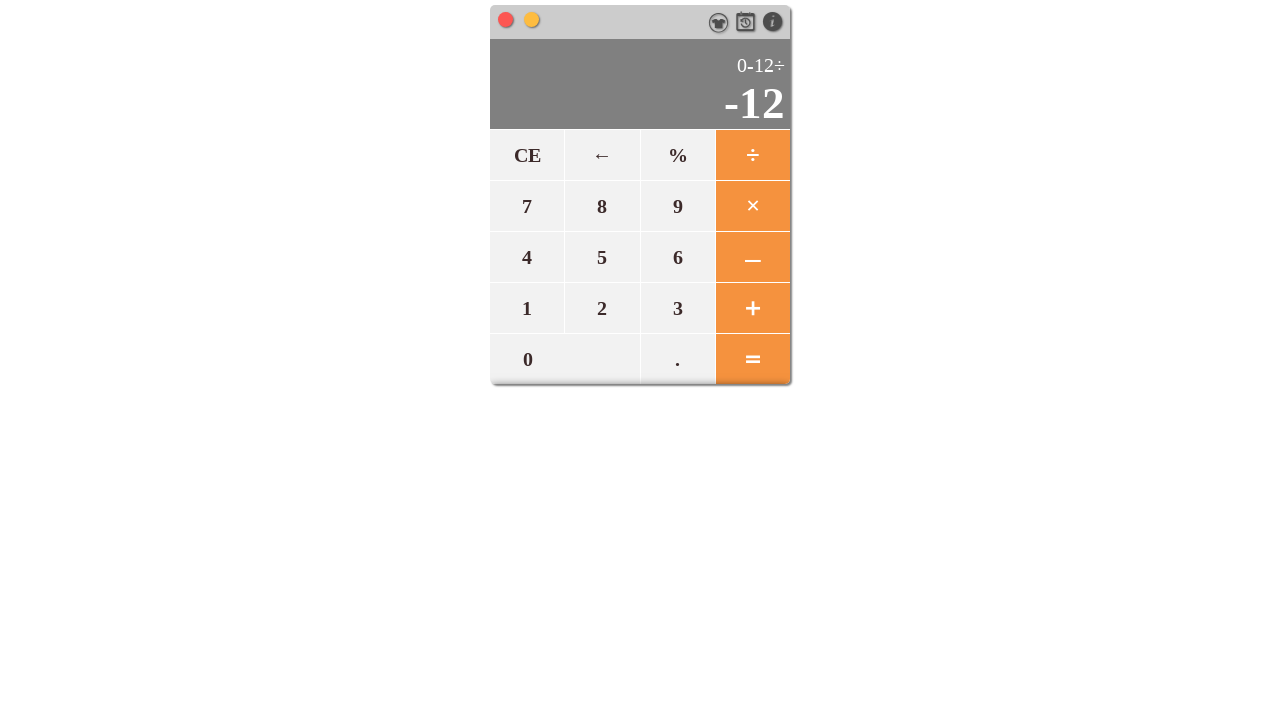

Clicked '4' in calculator at (527, 257) on span[data-number='4']
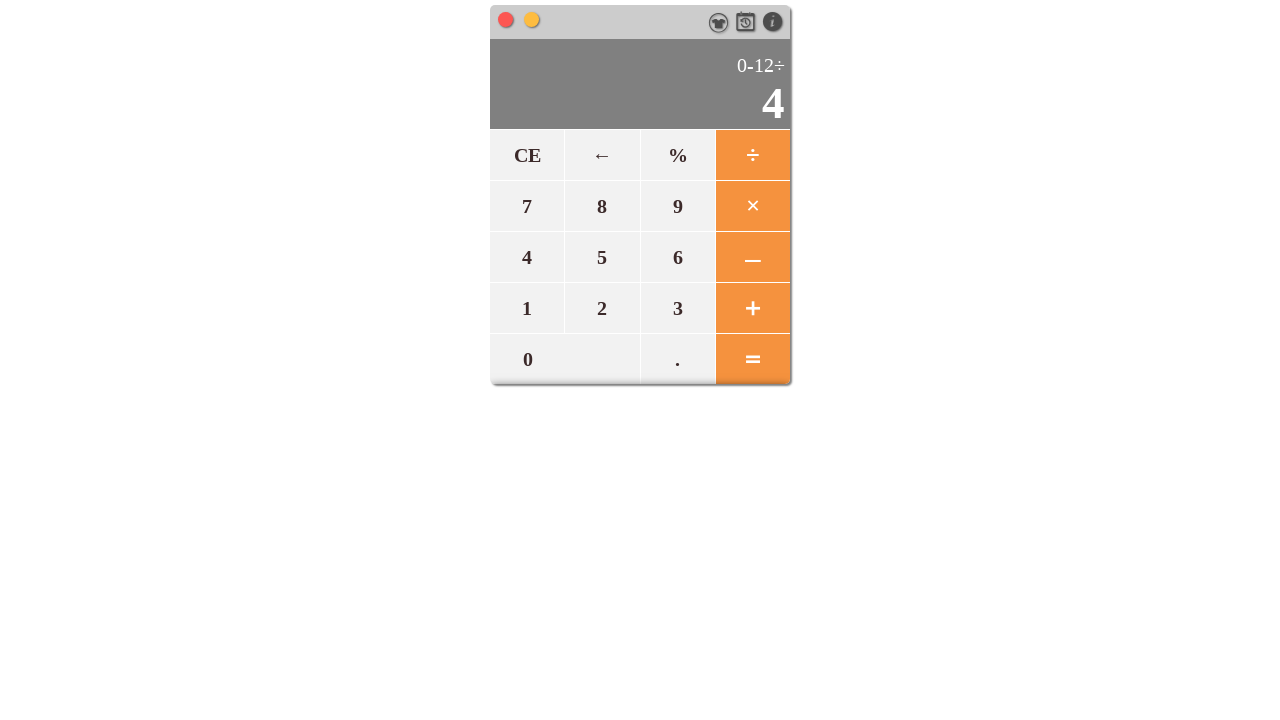

Waited 200ms after clicking '4'
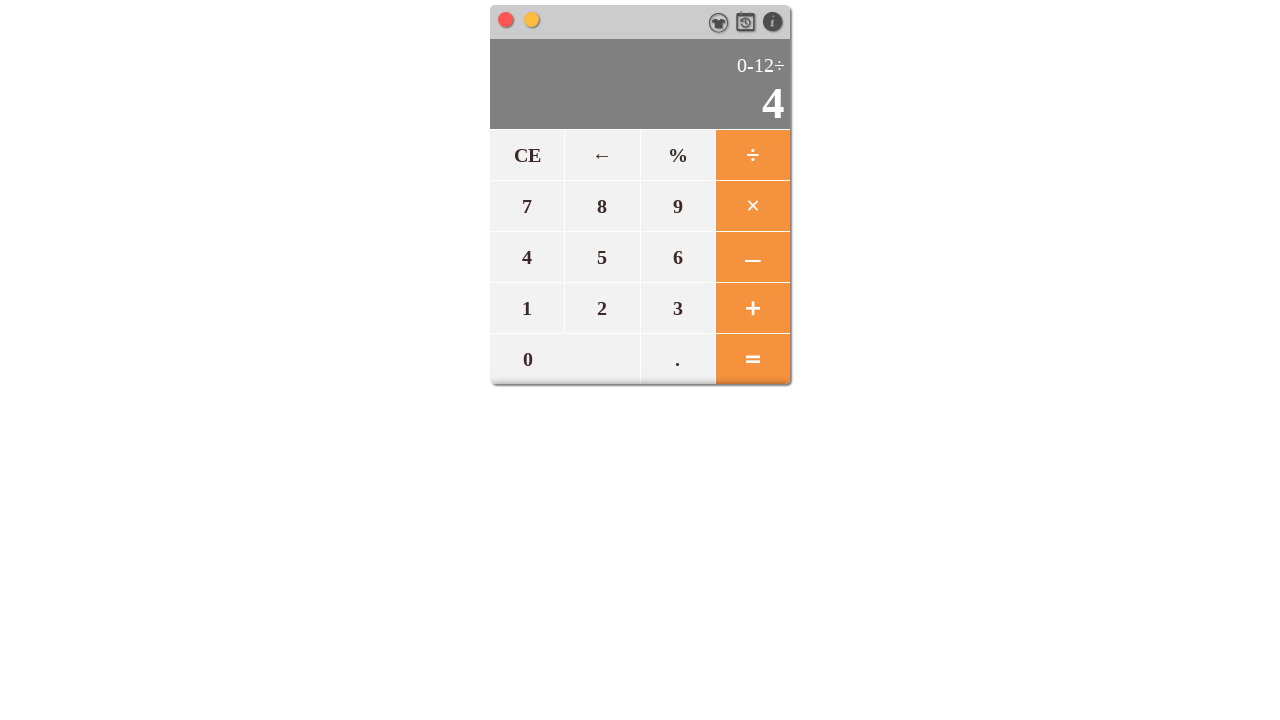

Clicked equals button to calculate result for '-12/4' at (752, 358) on #equals
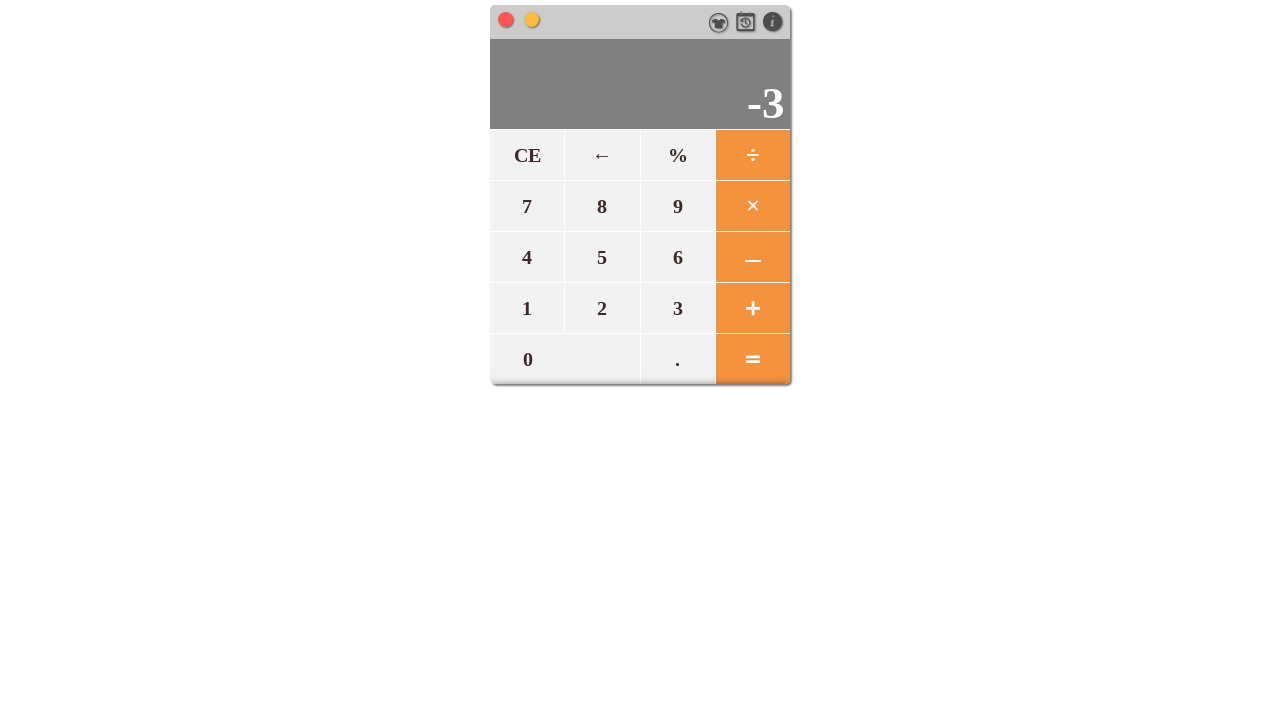

Waited 500ms for calculation result
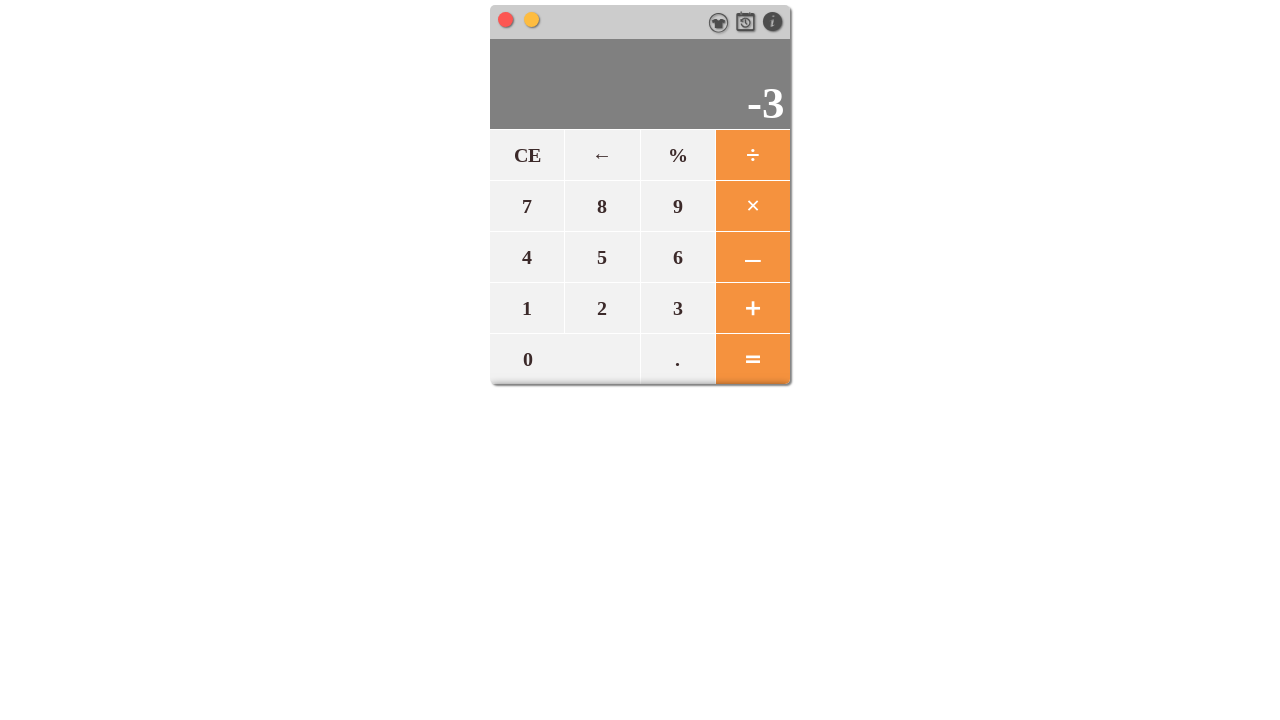

Retrieved result from display: -3
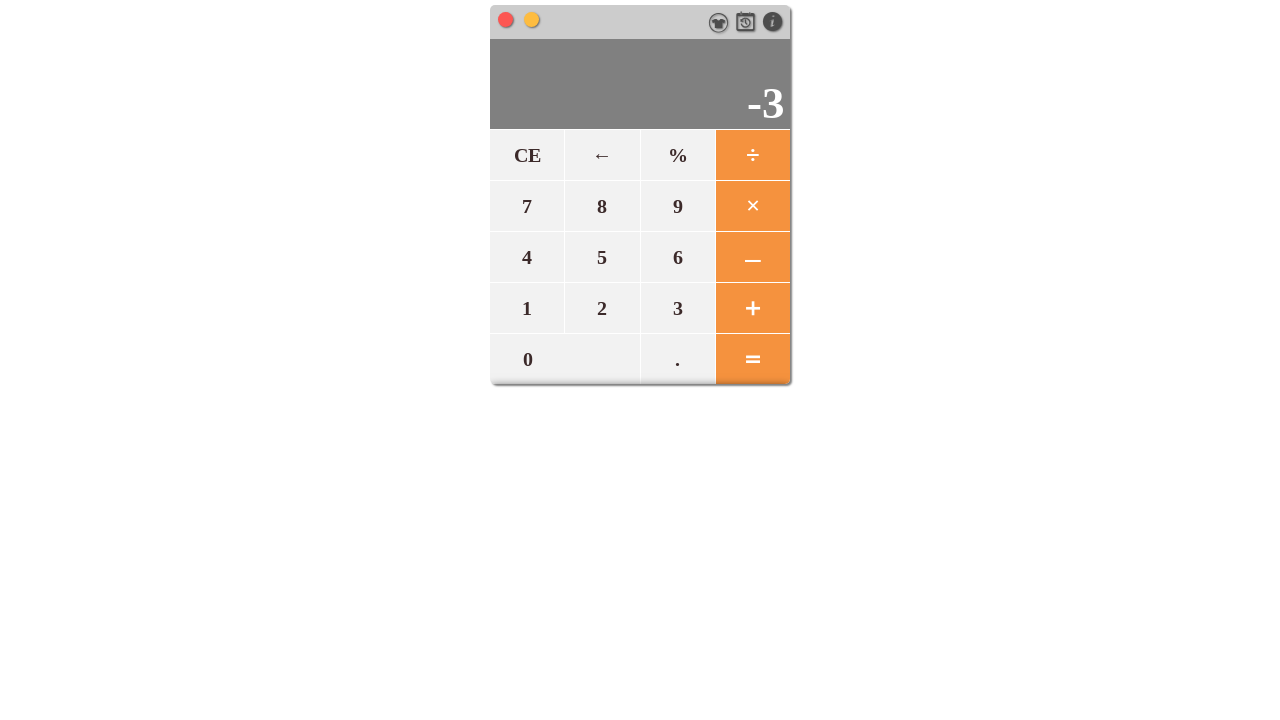

PASS: -12/4 = -3 (expected -3)
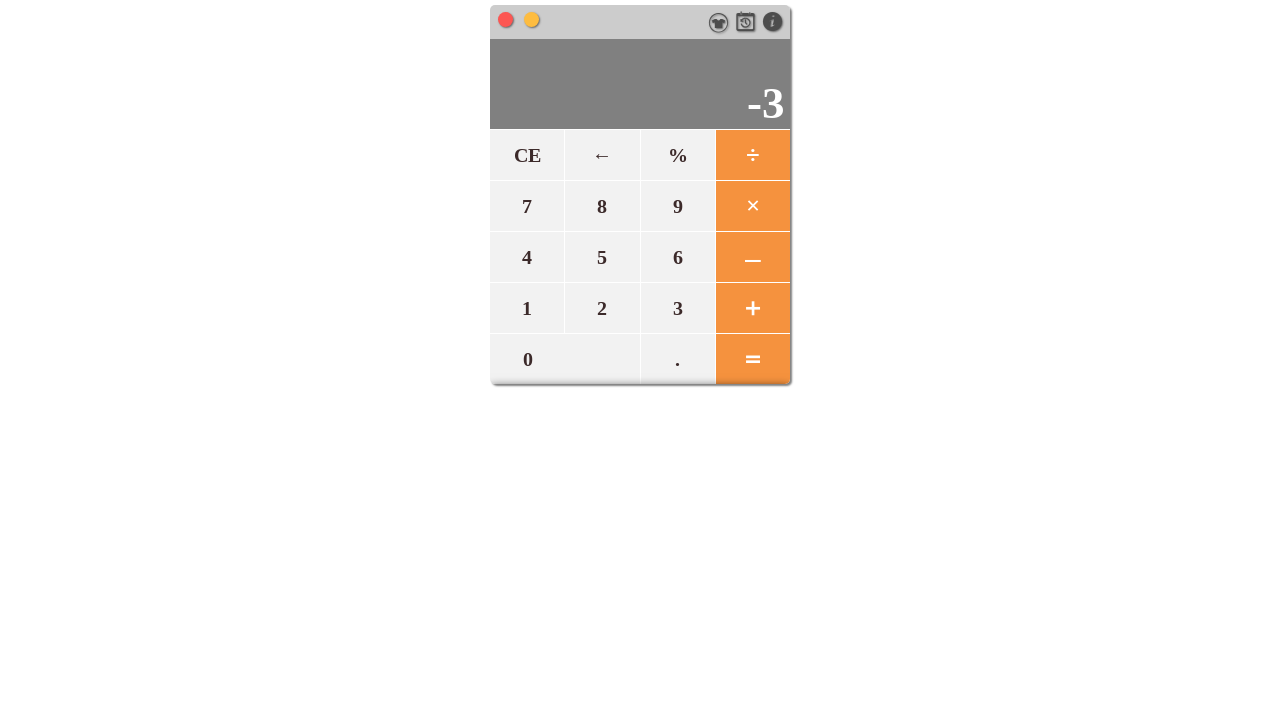

Clicked reset button to clear calculator at (527, 155) on #reset
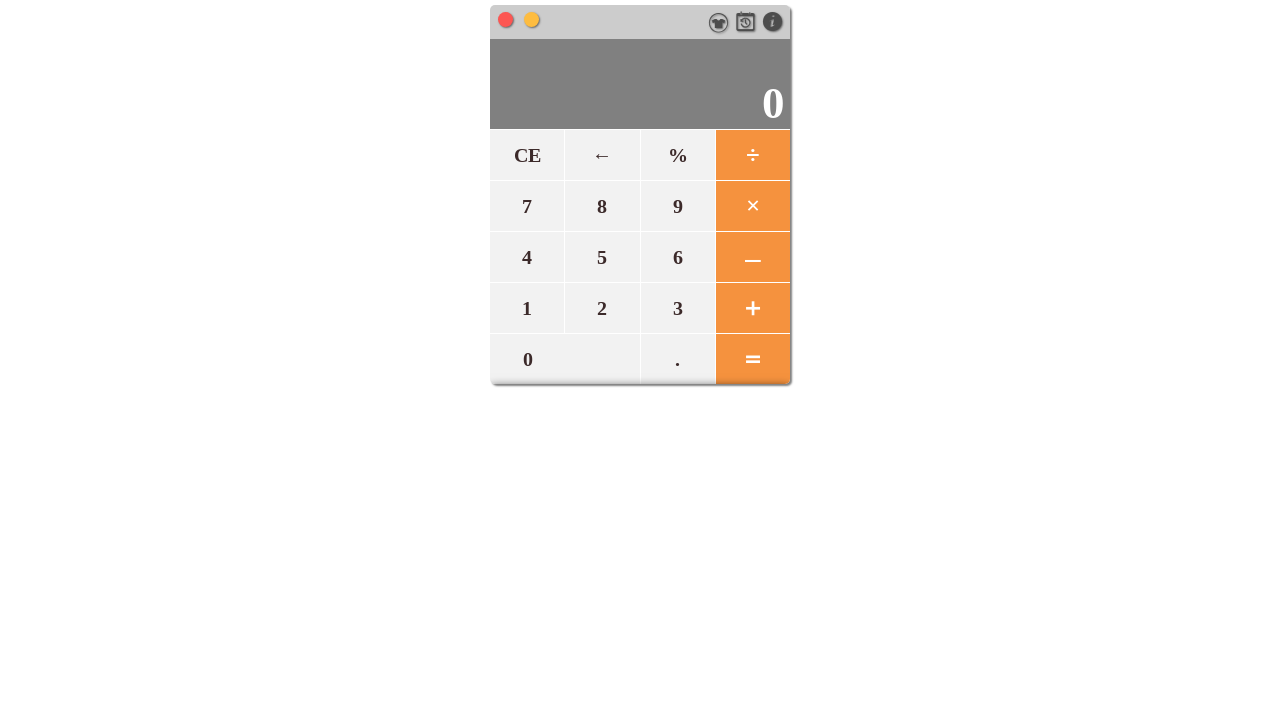

Waited 500ms for calculator reset
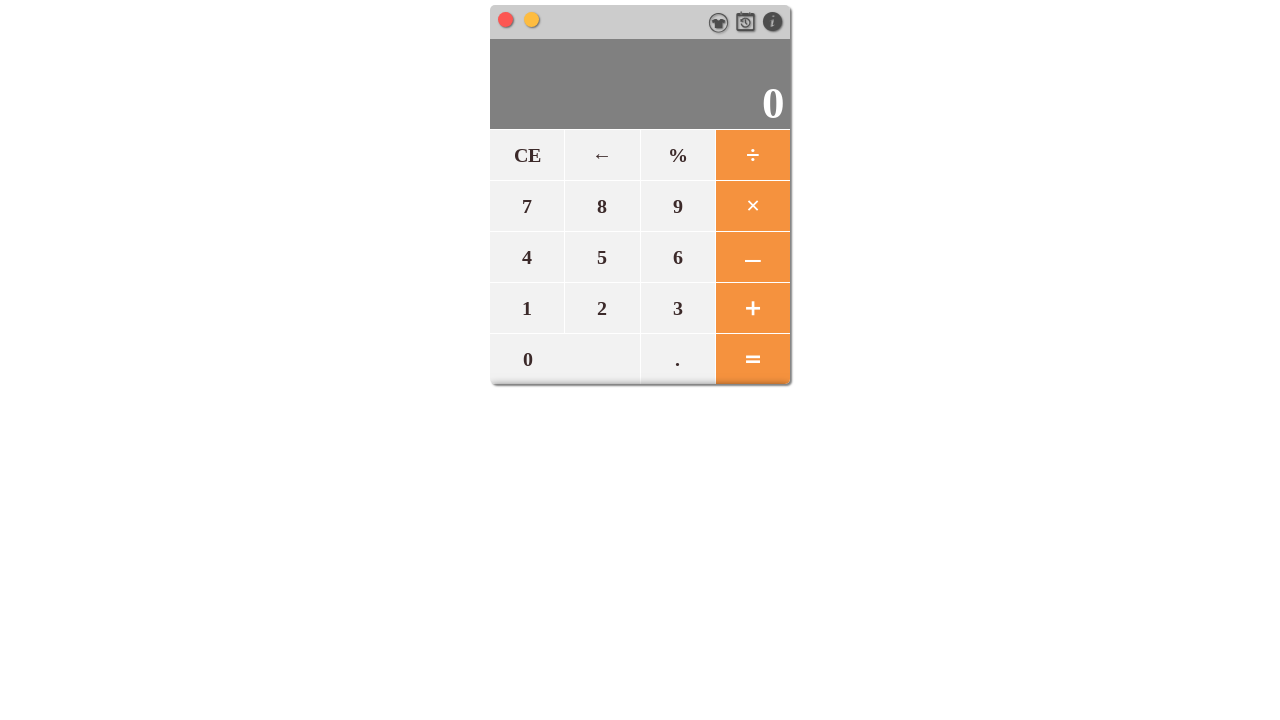

Clicked '5' in calculator at (602, 257) on span[data-number='5']
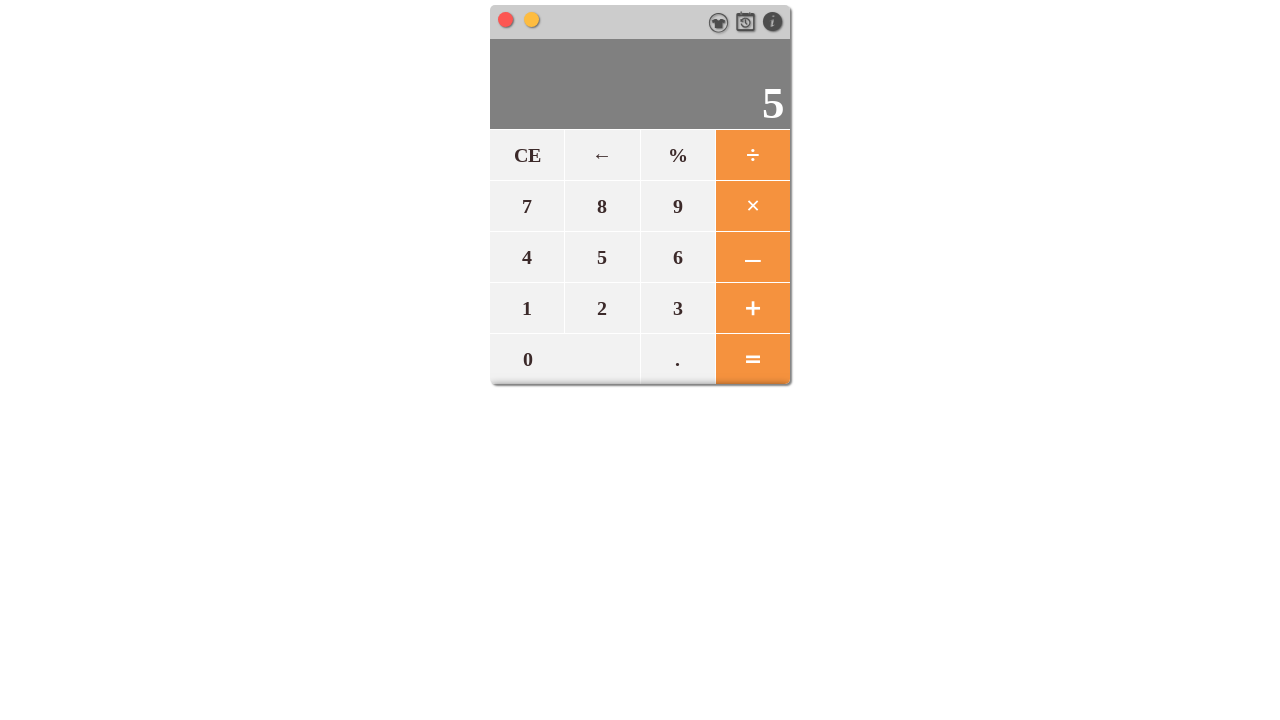

Waited 200ms after clicking '5'
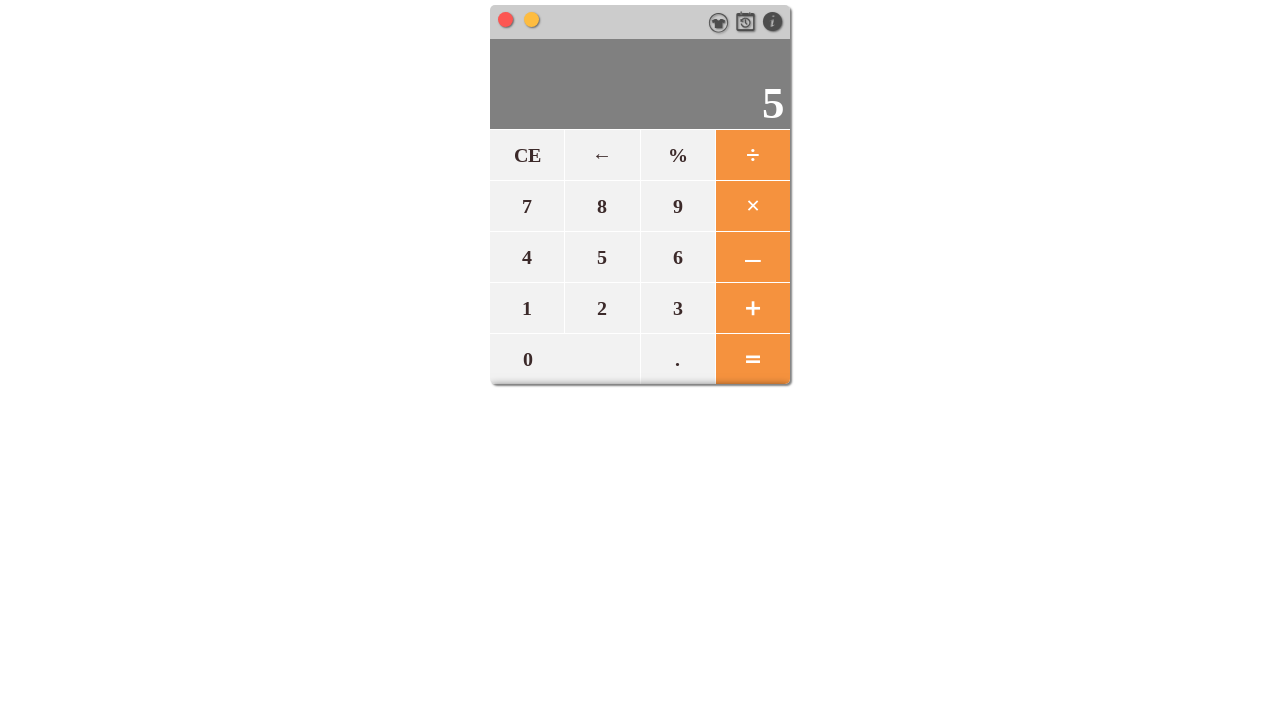

Clicked '.' in calculator at (677, 358) on span[data-number='.']
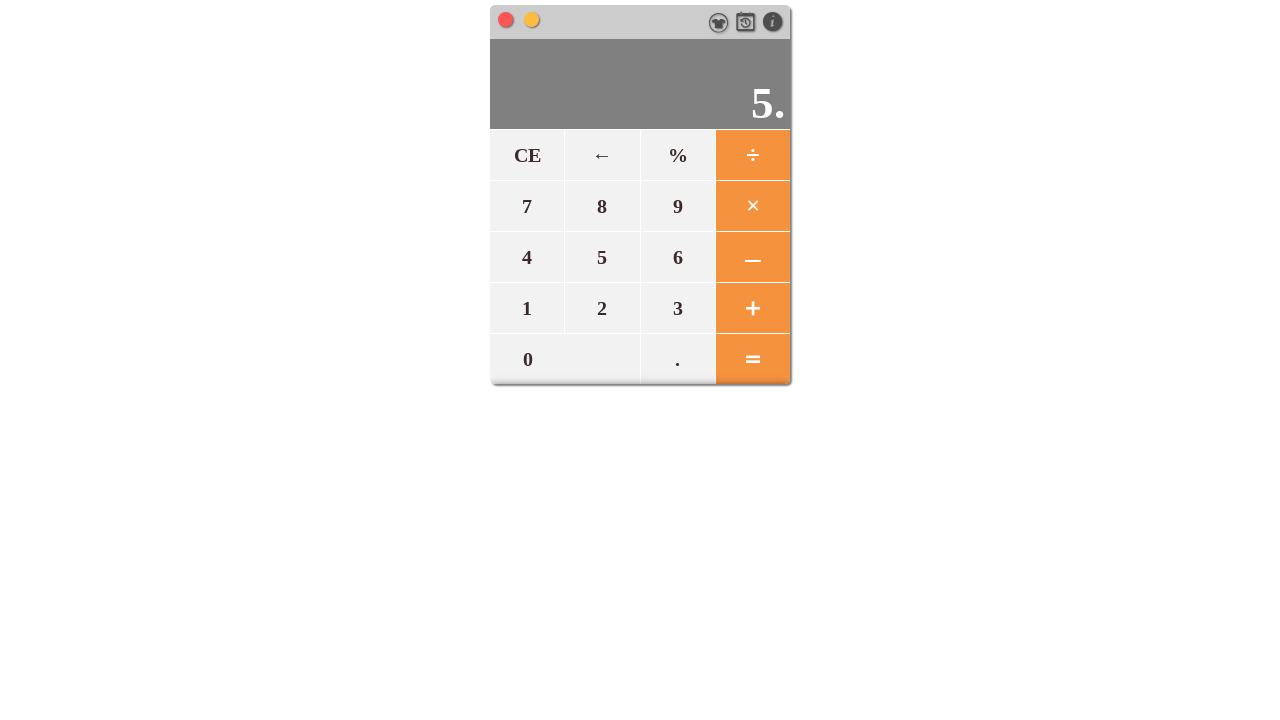

Waited 200ms after clicking '.'
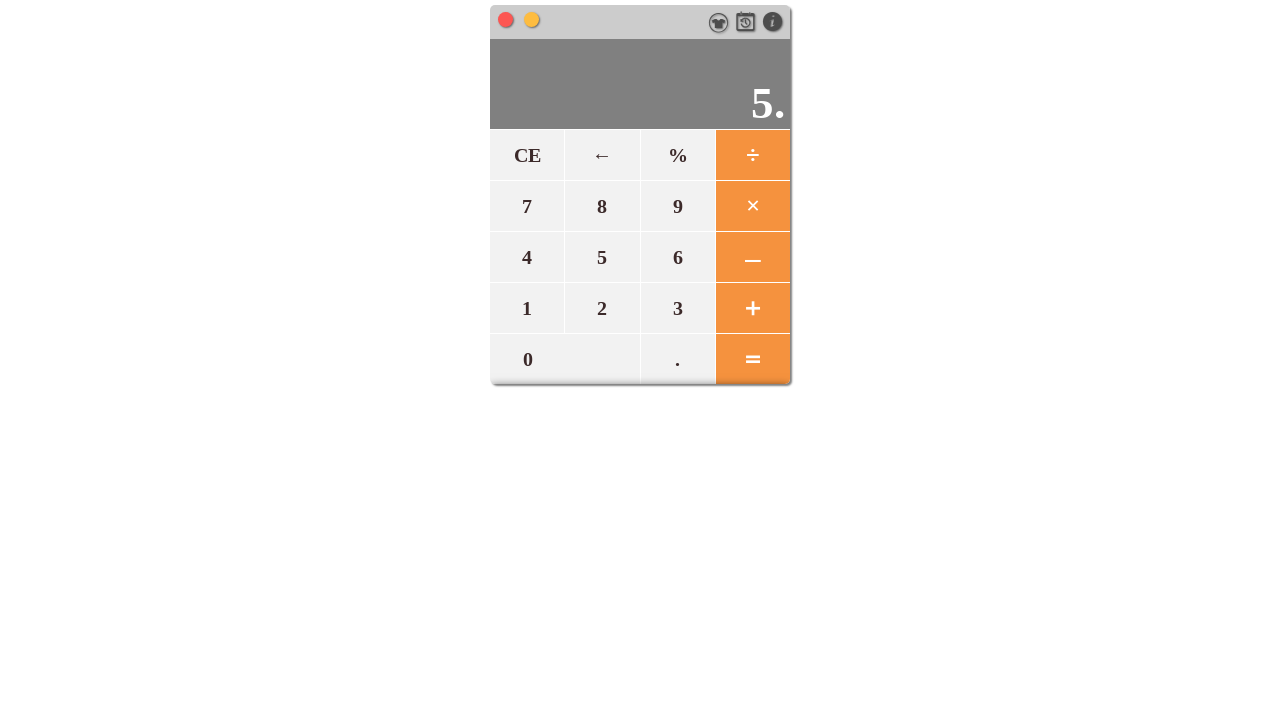

Clicked '5' in calculator at (602, 257) on span[data-number='5']
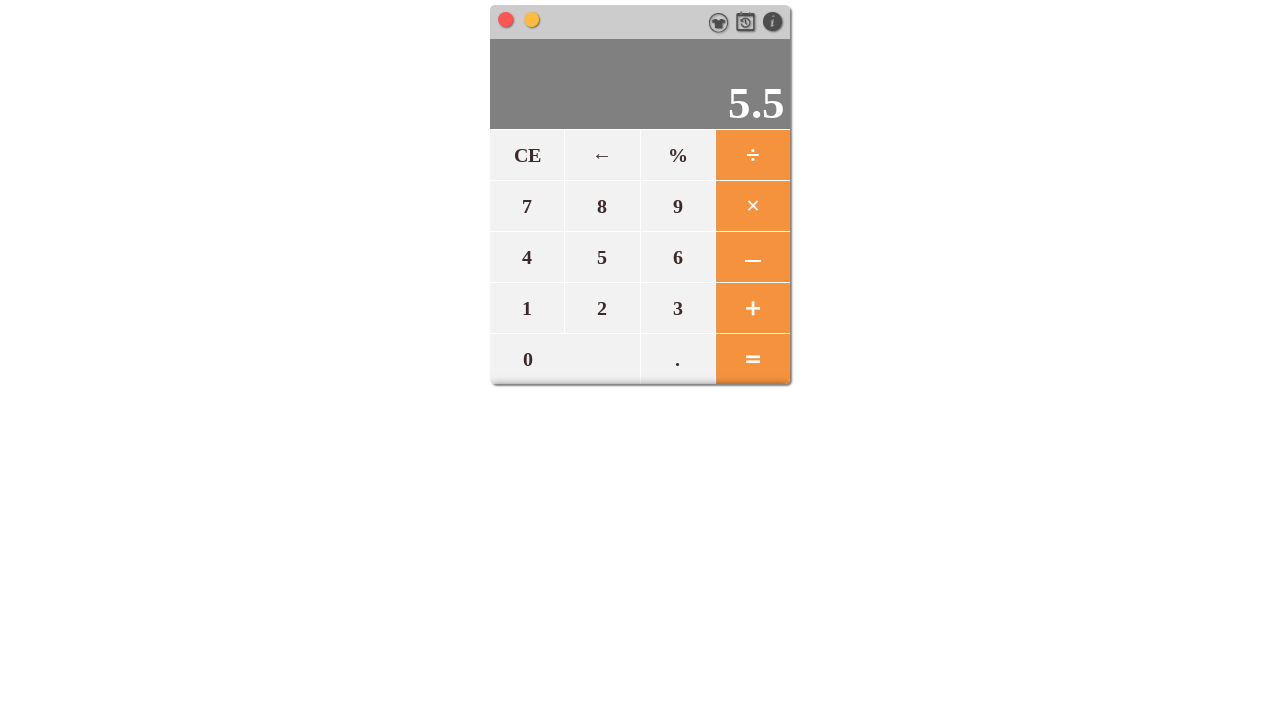

Waited 200ms after clicking '5'
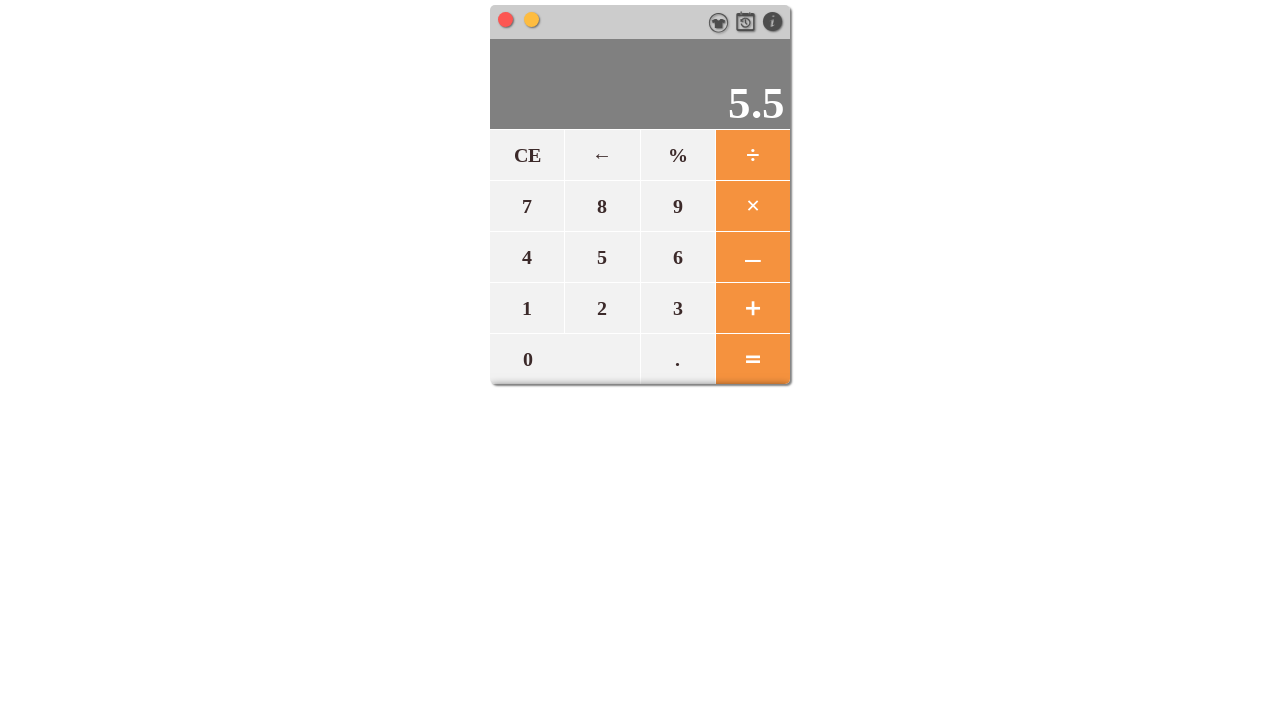

Clicked '+' in calculator at (752, 308) on span[data-number='+']
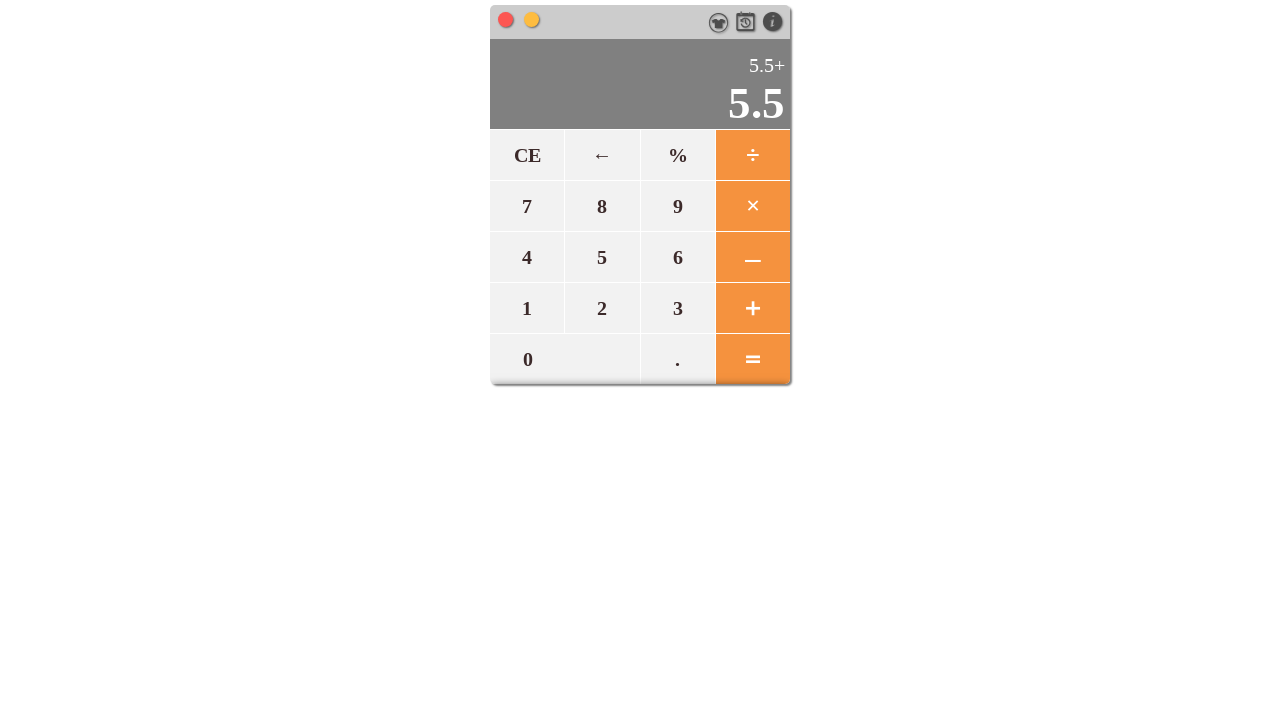

Waited 200ms after clicking '+'
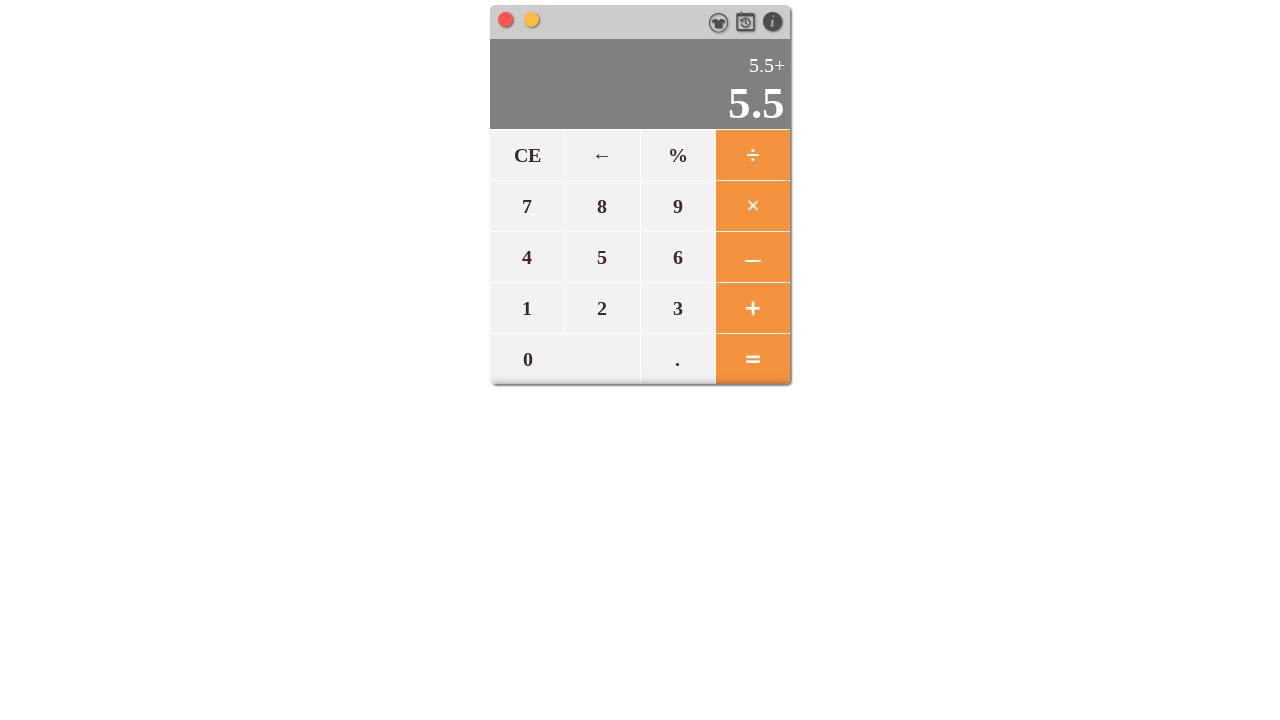

Clicked '3' in calculator at (677, 308) on span[data-number='3']
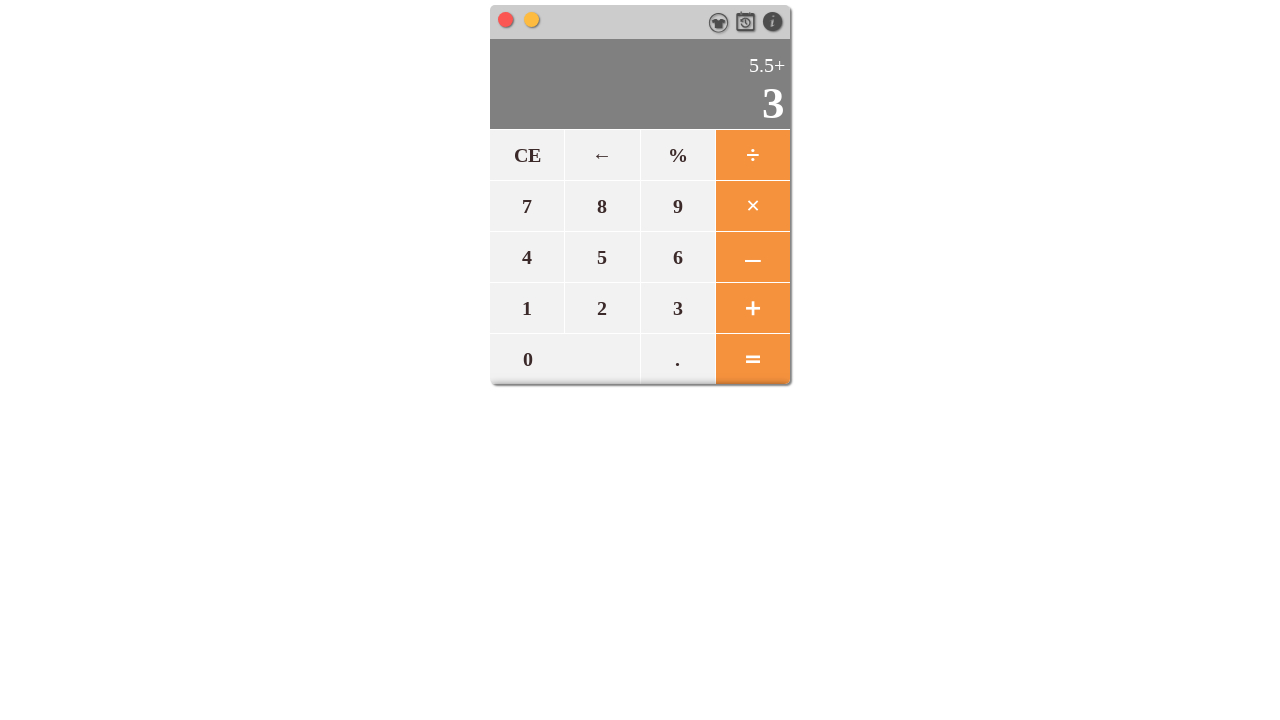

Waited 200ms after clicking '3'
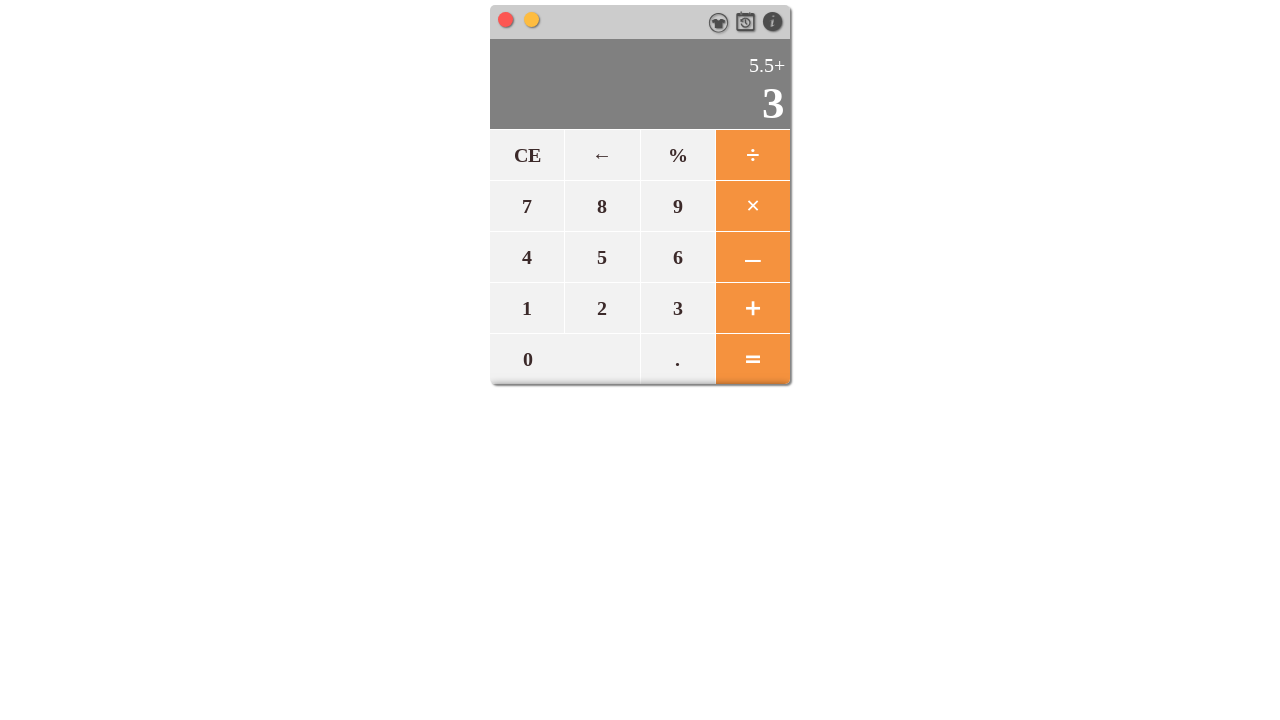

Clicked '.' in calculator at (677, 358) on span[data-number='.']
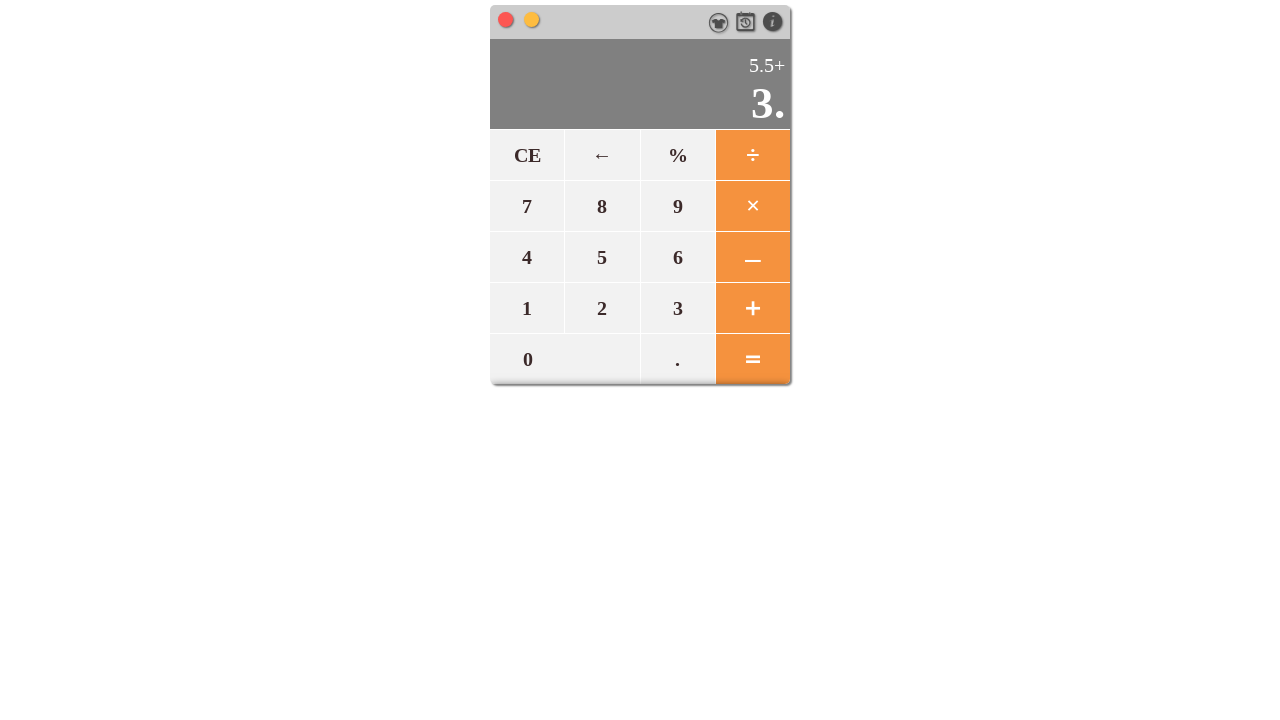

Waited 200ms after clicking '.'
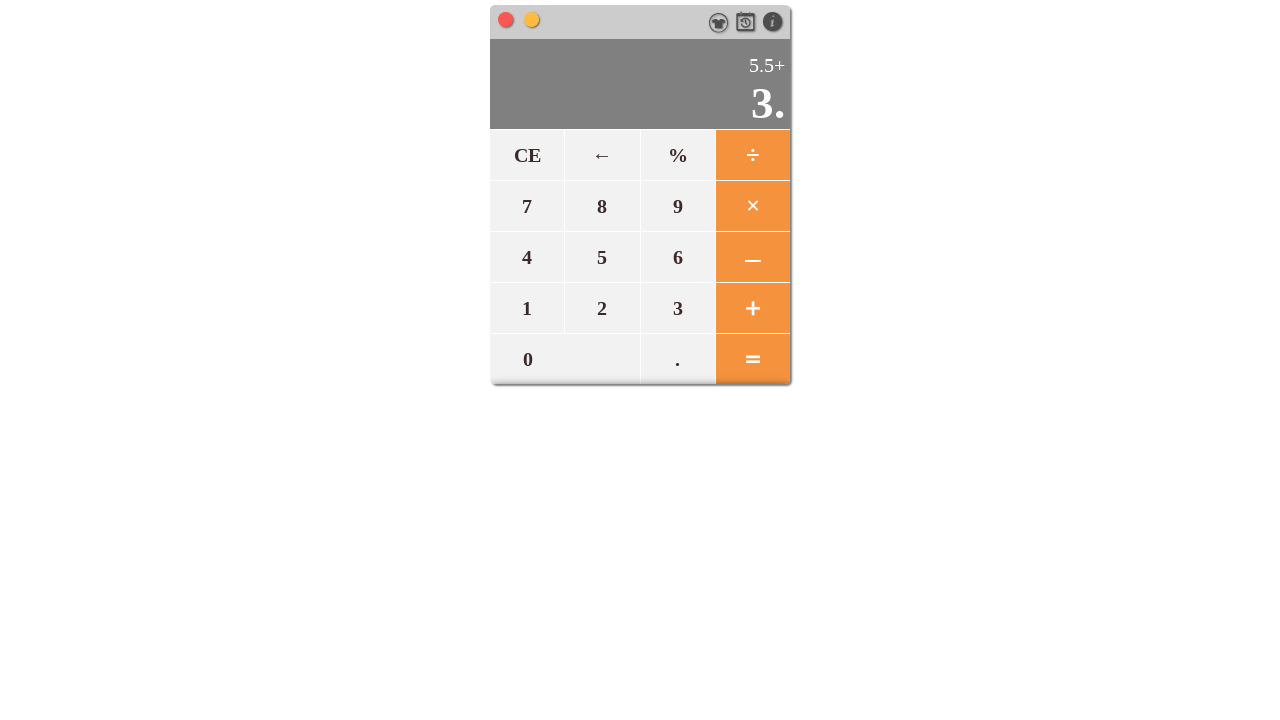

Clicked '2' in calculator at (602, 308) on span[data-number='2']
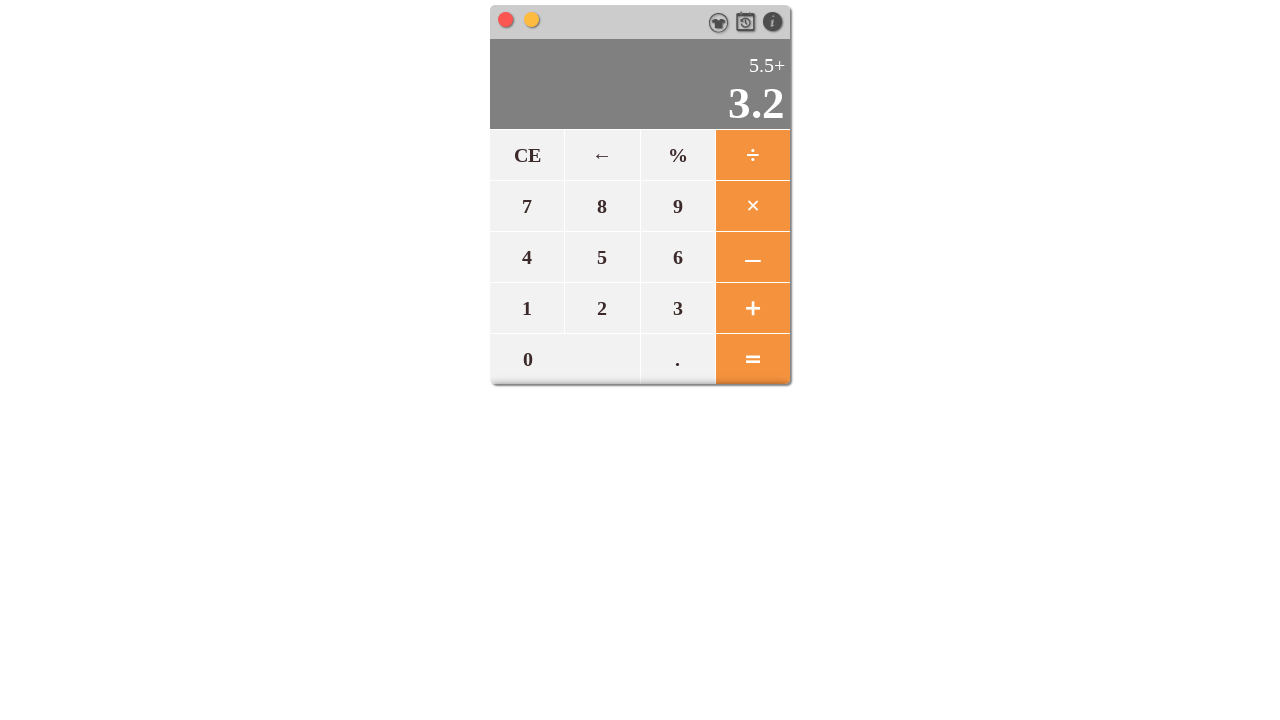

Waited 200ms after clicking '2'
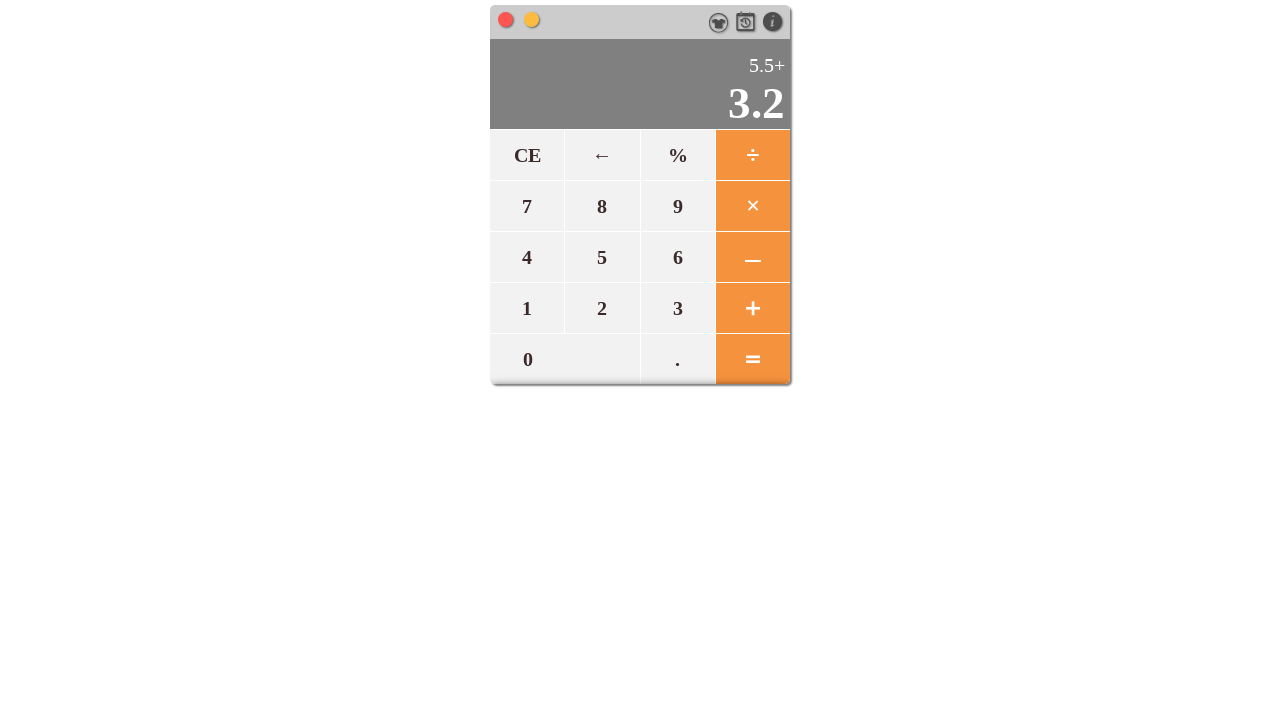

Clicked equals button to calculate result for '5.5+3.2' at (752, 358) on #equals
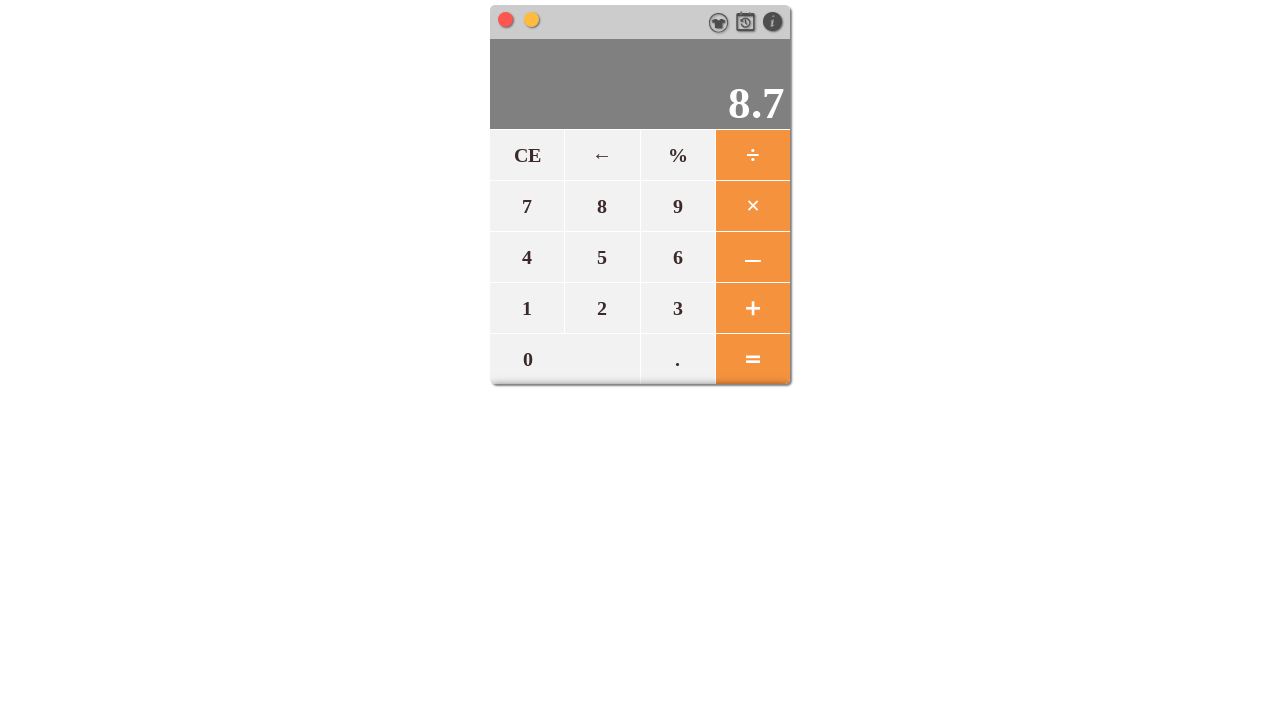

Waited 500ms for calculation result
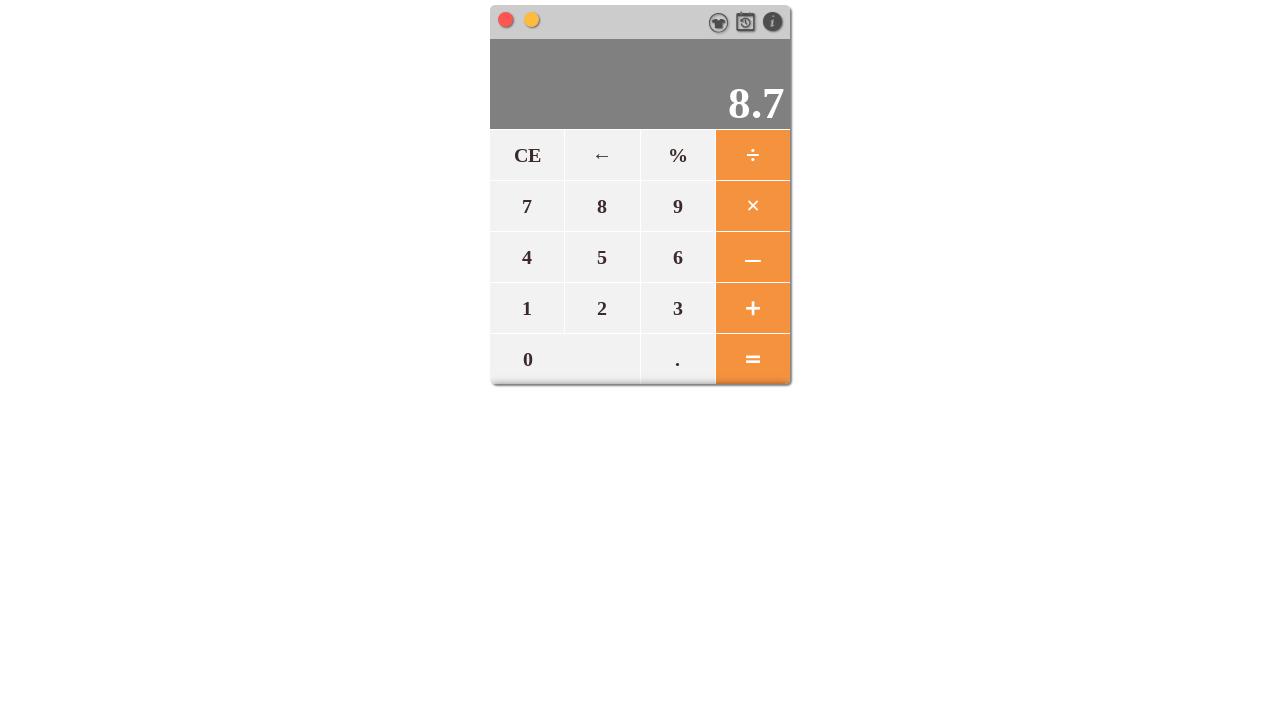

Retrieved result from display: 8.7
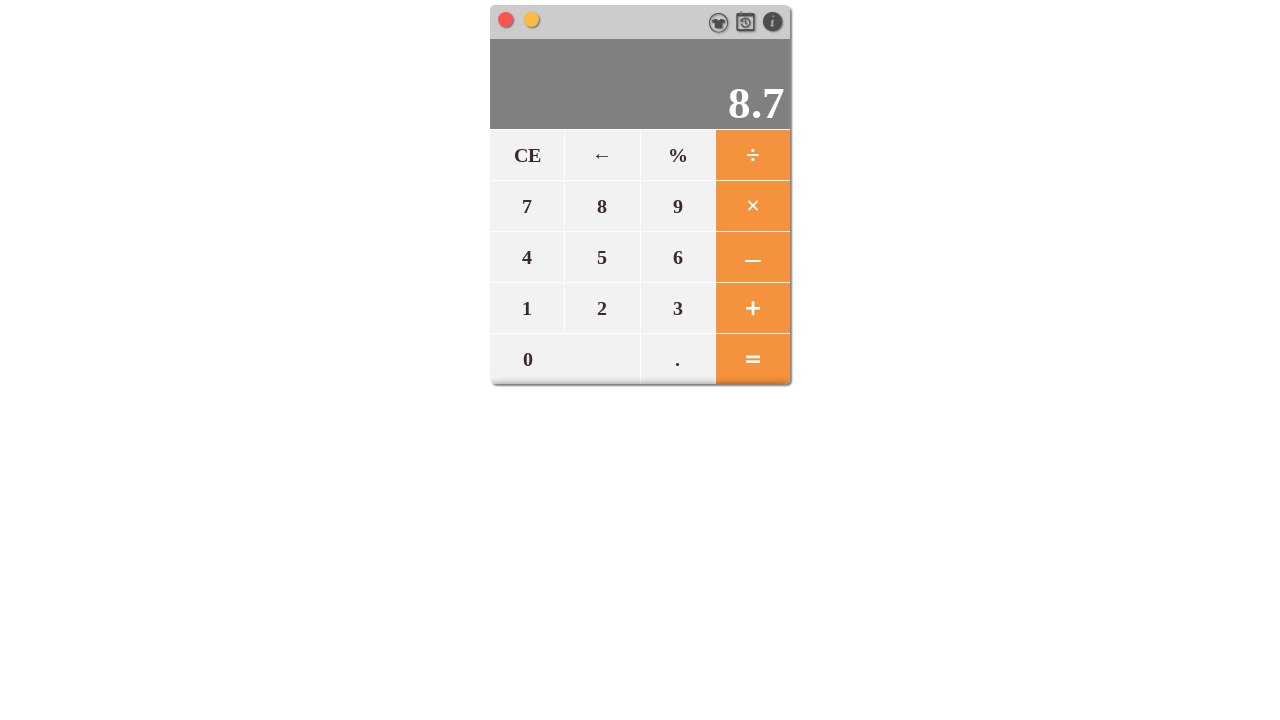

PASS: 5.5+3.2 = 8.7 (expected 8.7)
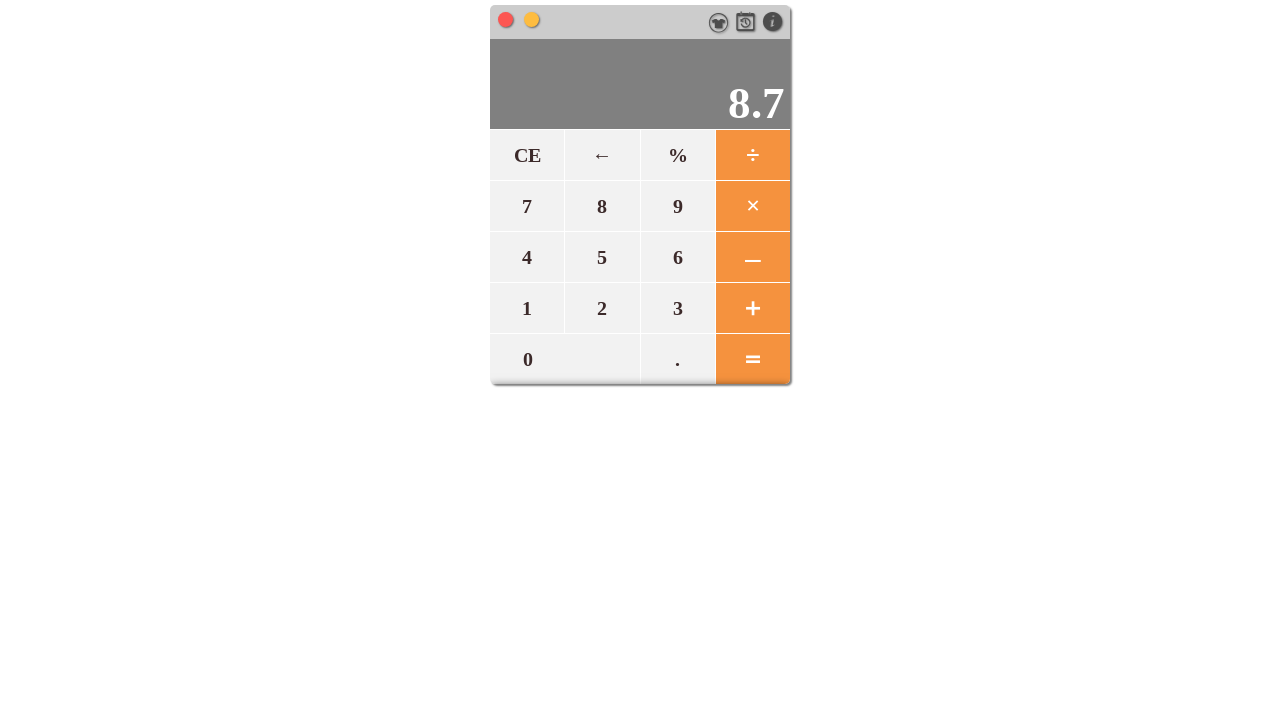

Clicked reset button to clear calculator at (527, 155) on #reset
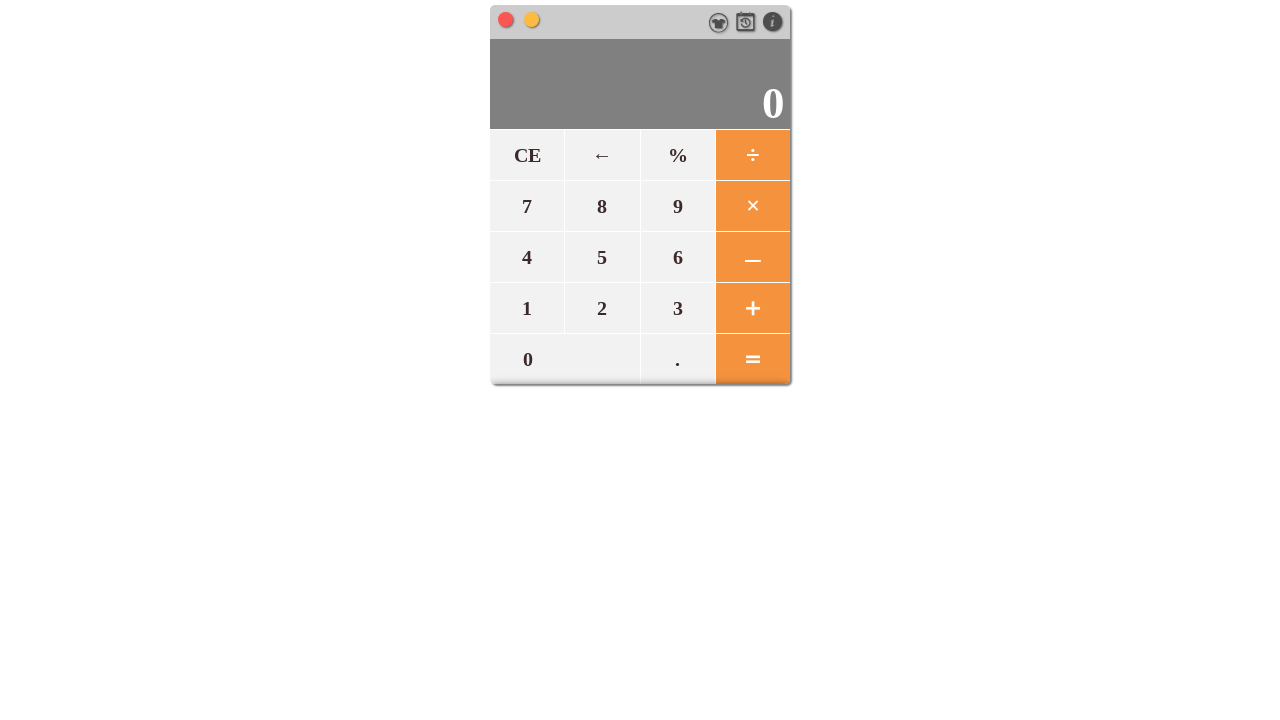

Waited 500ms for calculator reset
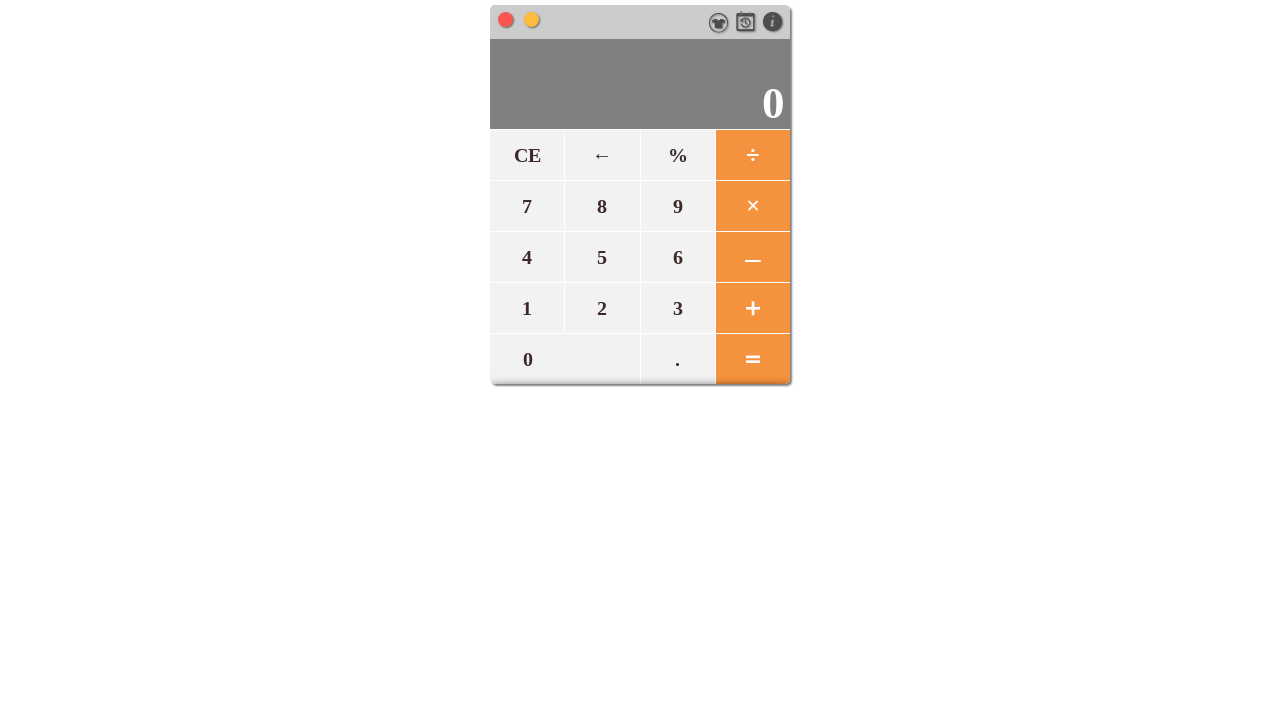

Clicked '1' in calculator at (527, 308) on span[data-number='1']
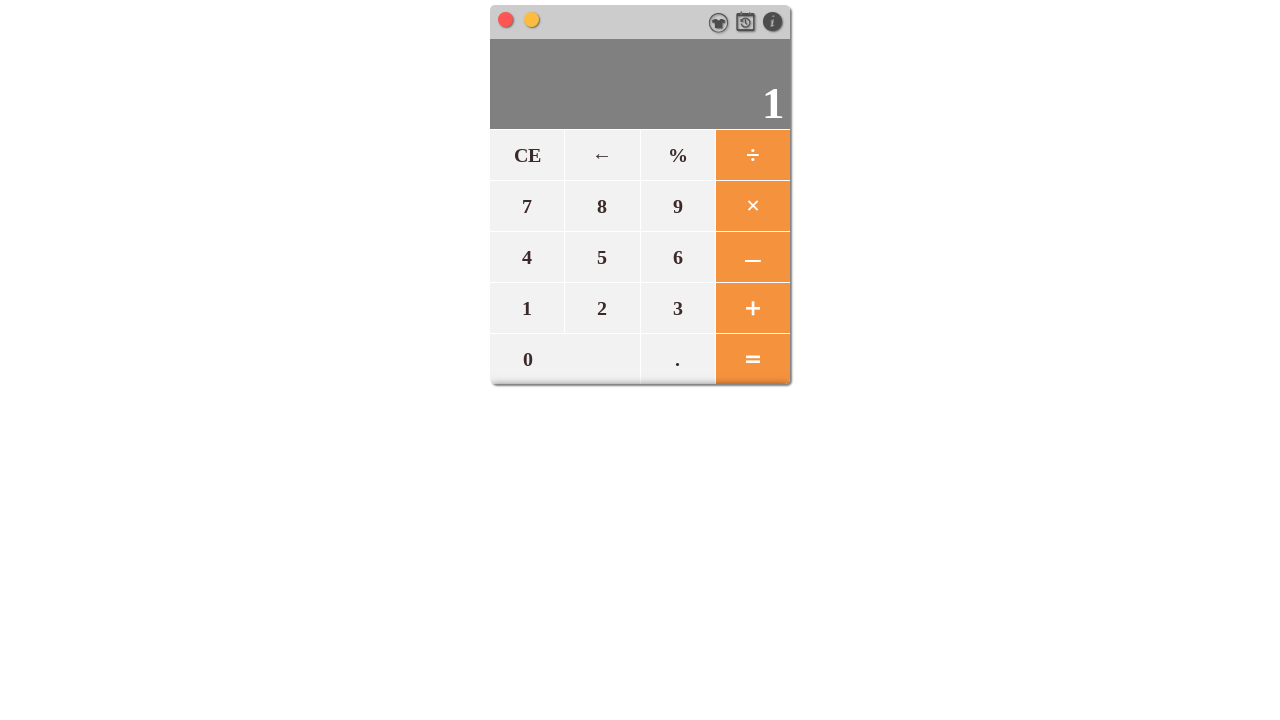

Waited 200ms after clicking '1'
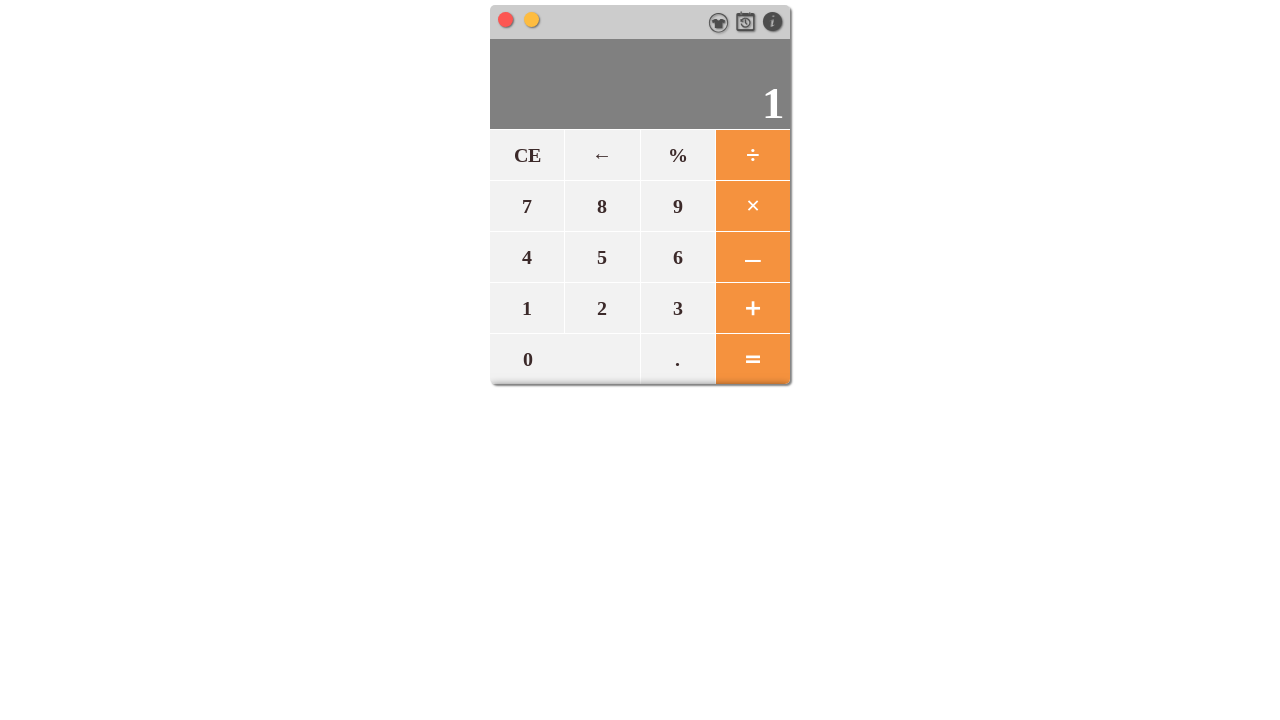

Clicked '0' in calculator at (565, 358) on span[data-number='0']
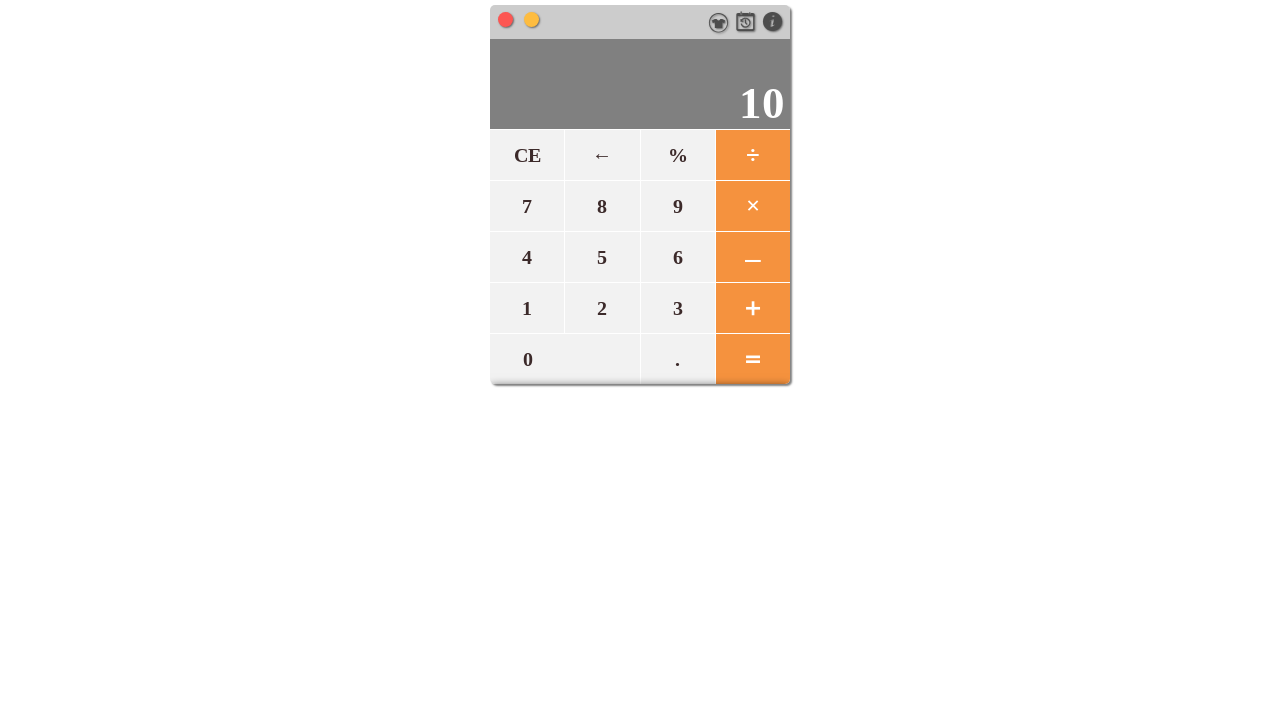

Waited 200ms after clicking '0'
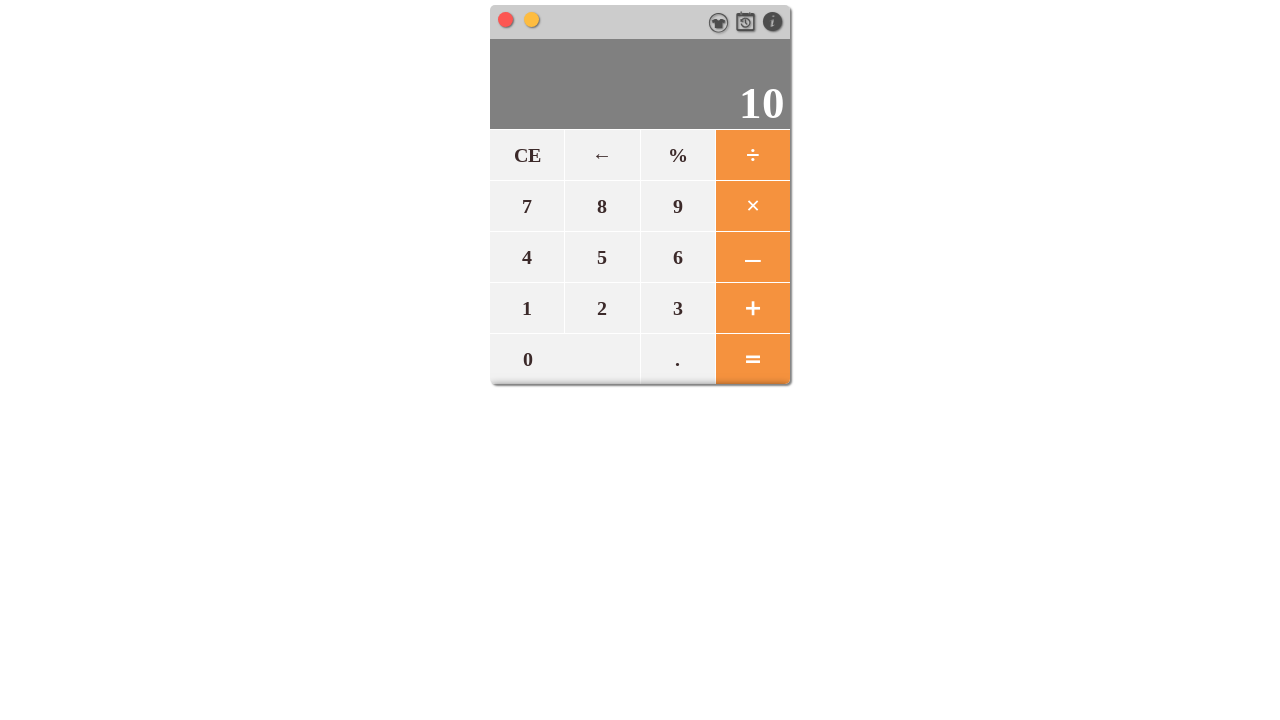

Clicked '.' in calculator at (677, 358) on span[data-number='.']
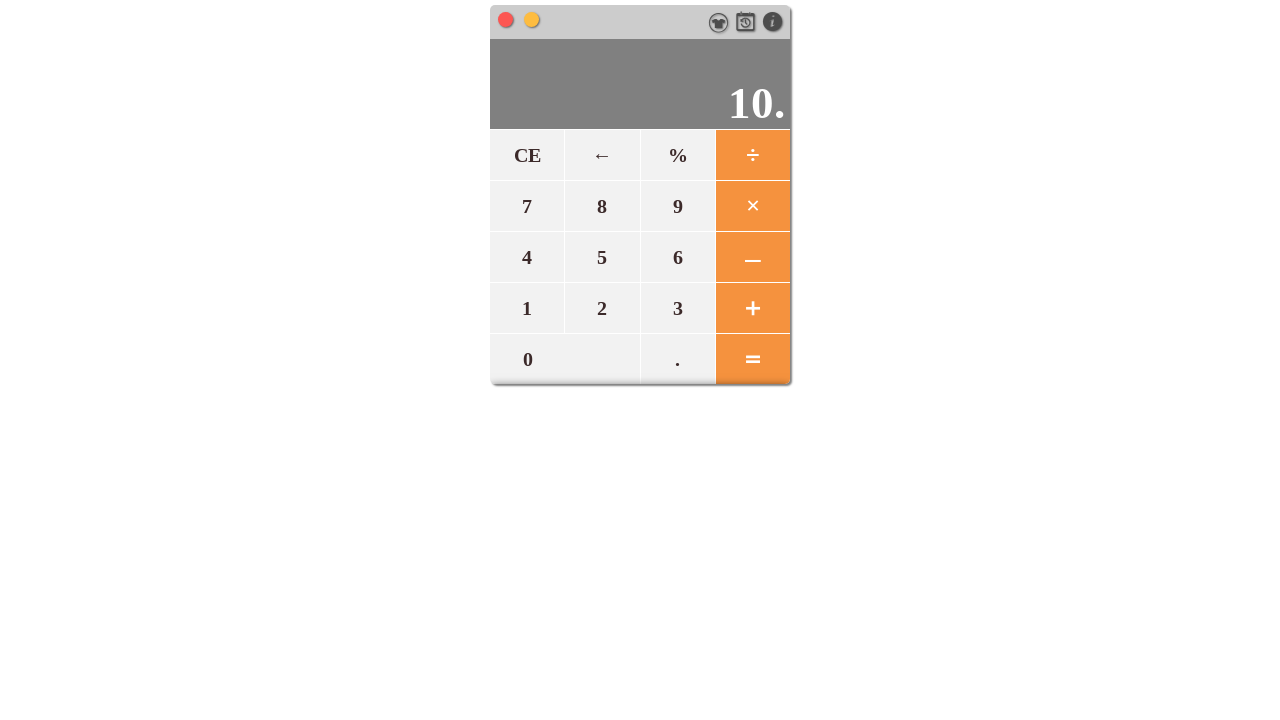

Waited 200ms after clicking '.'
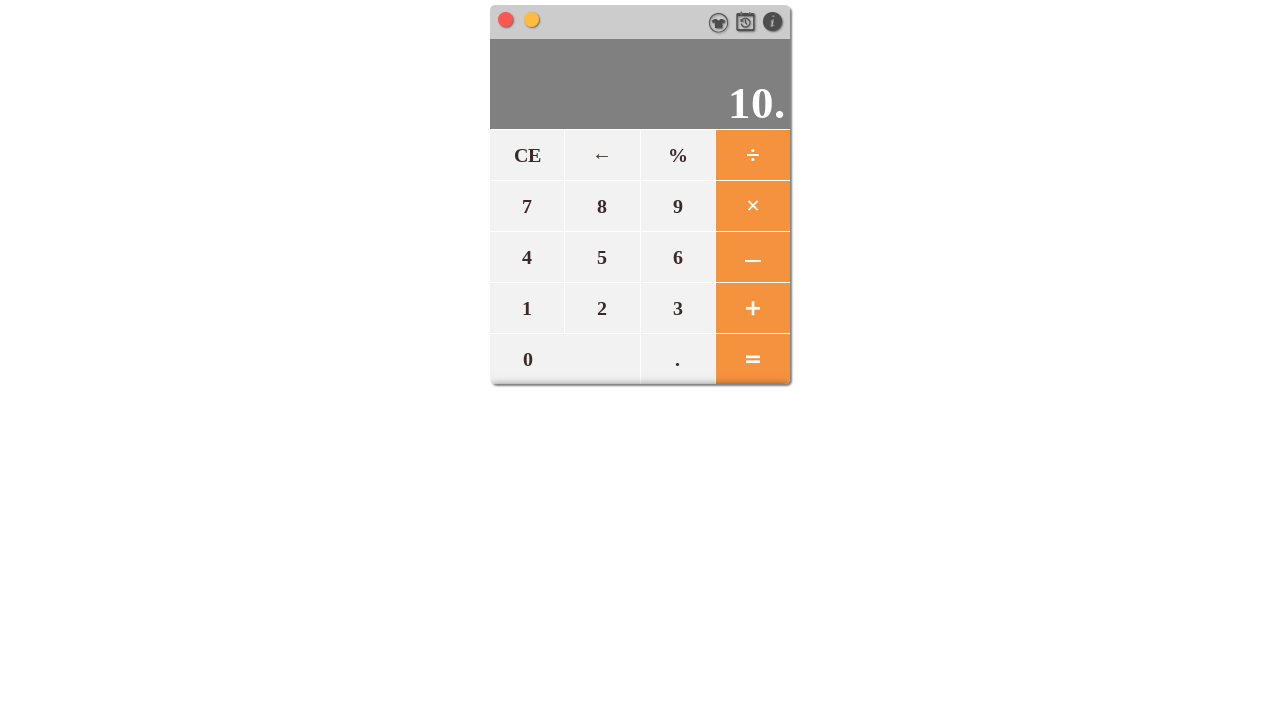

Clicked '0' in calculator at (565, 358) on span[data-number='0']
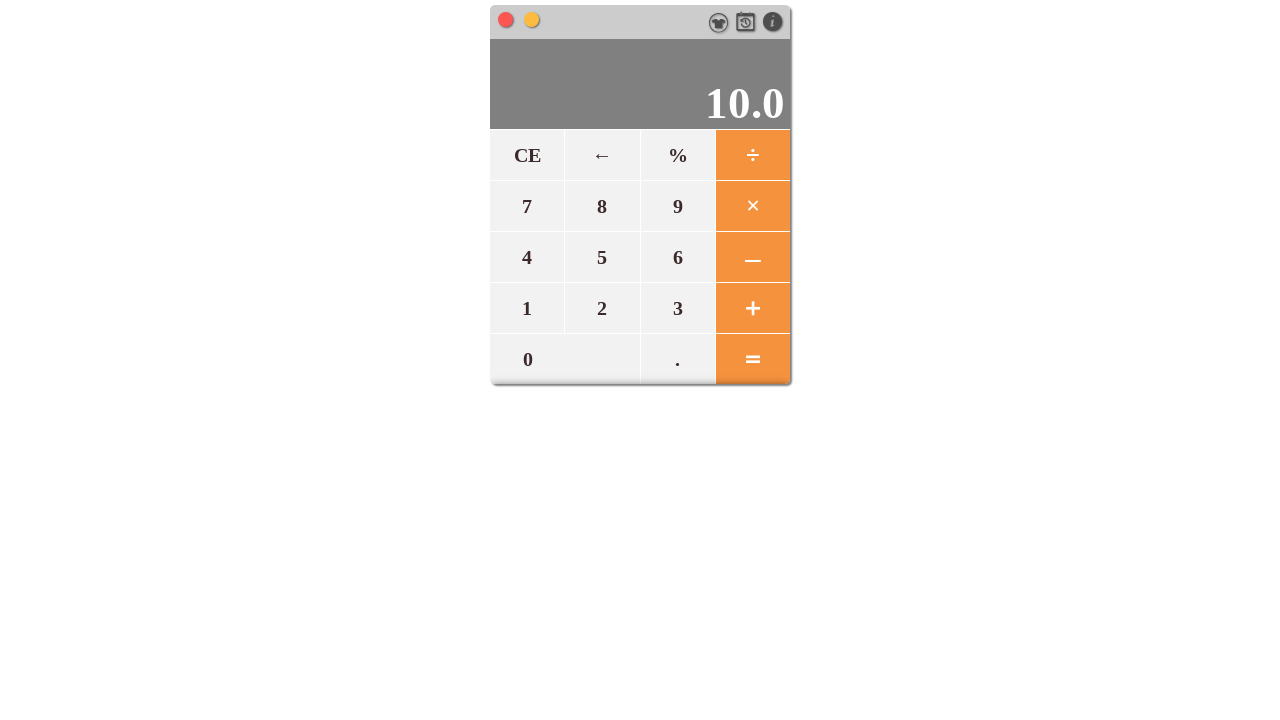

Waited 200ms after clicking '0'
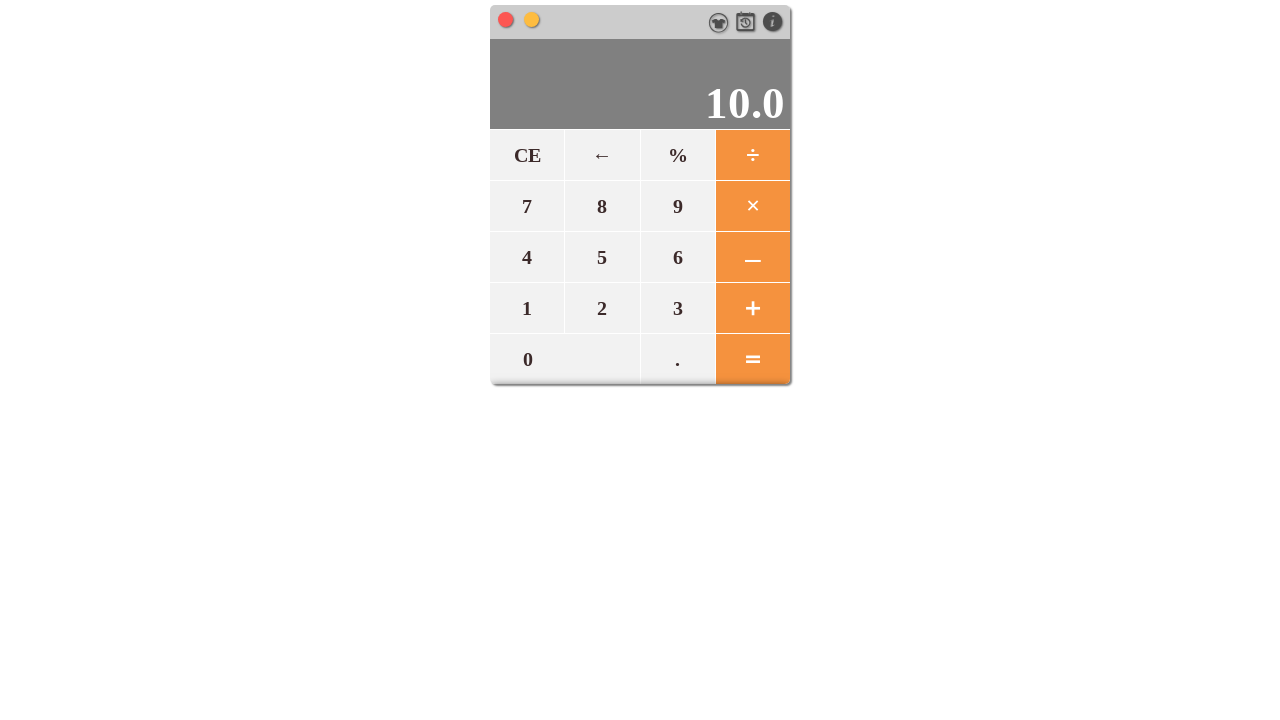

Clicked '-' in calculator at (752, 257) on span[data-number='-']
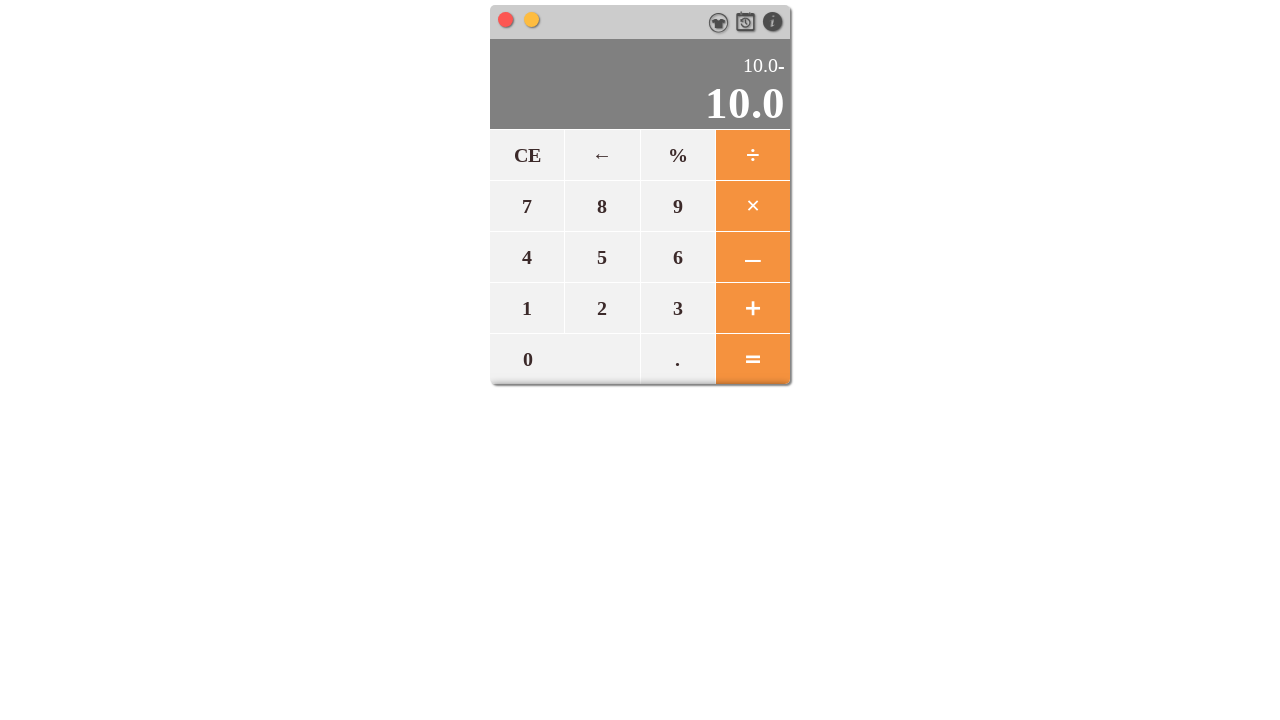

Waited 200ms after clicking '-'
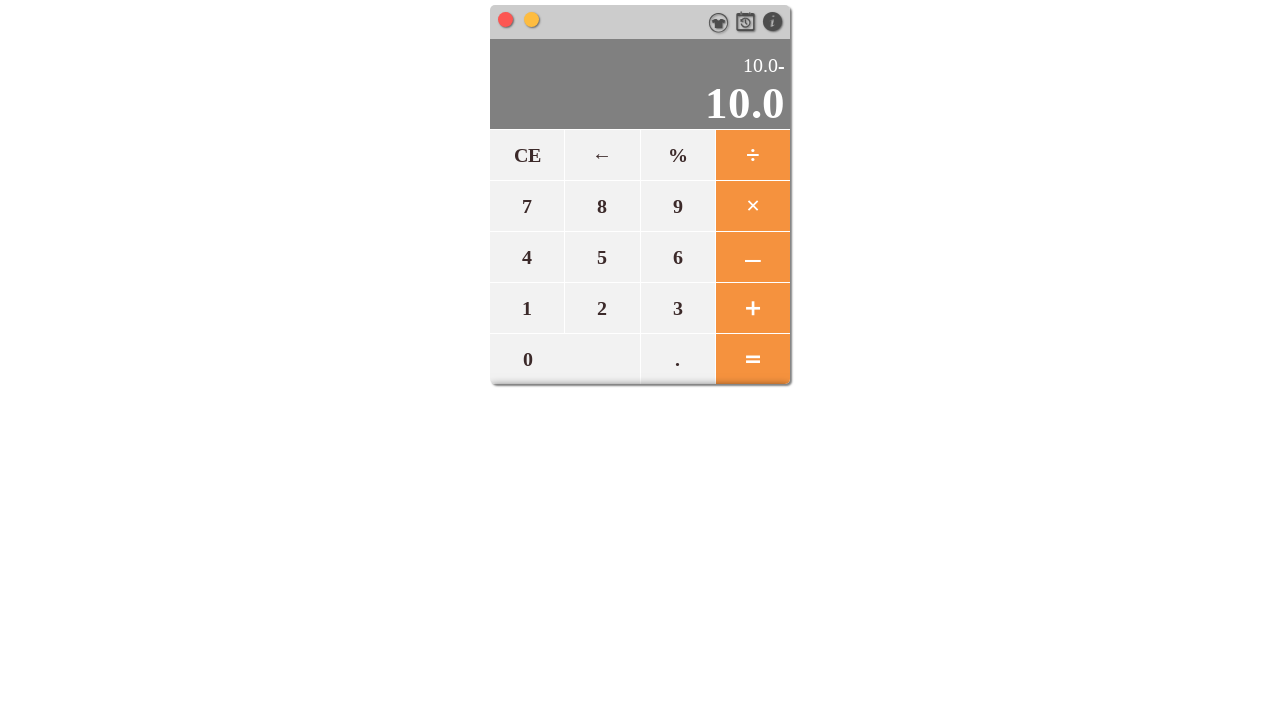

Clicked '4' in calculator at (527, 257) on span[data-number='4']
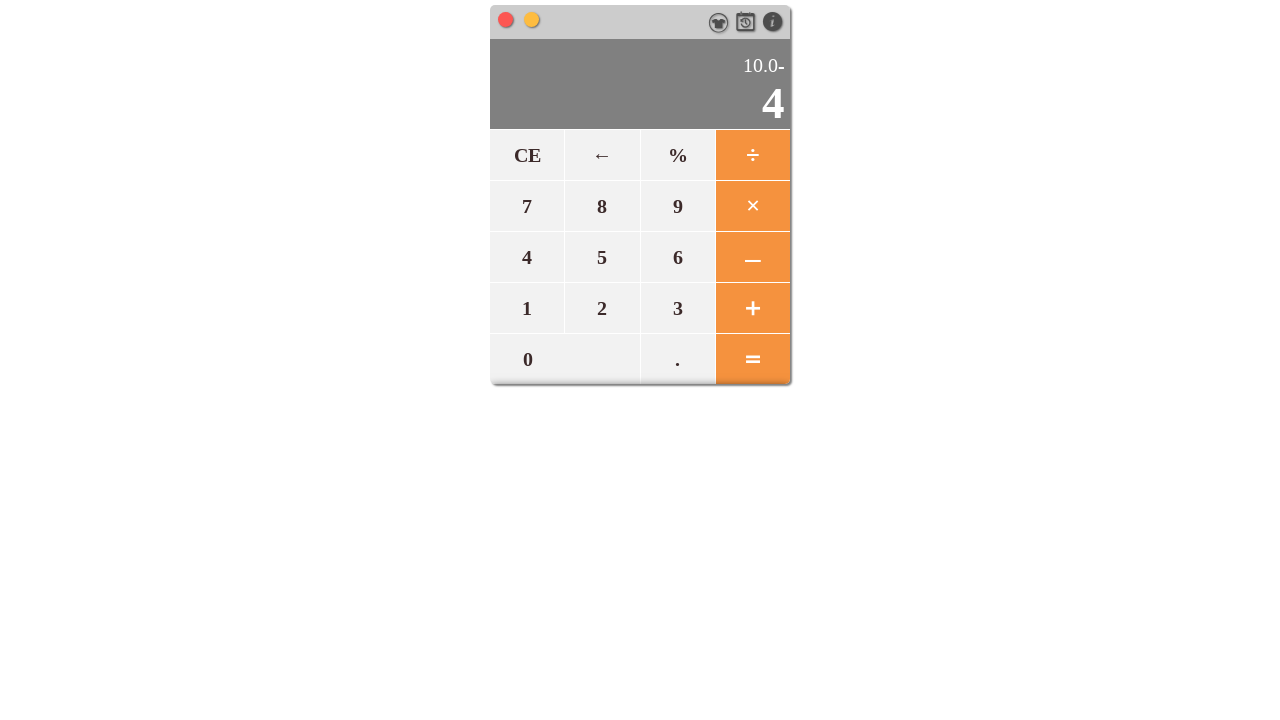

Waited 200ms after clicking '4'
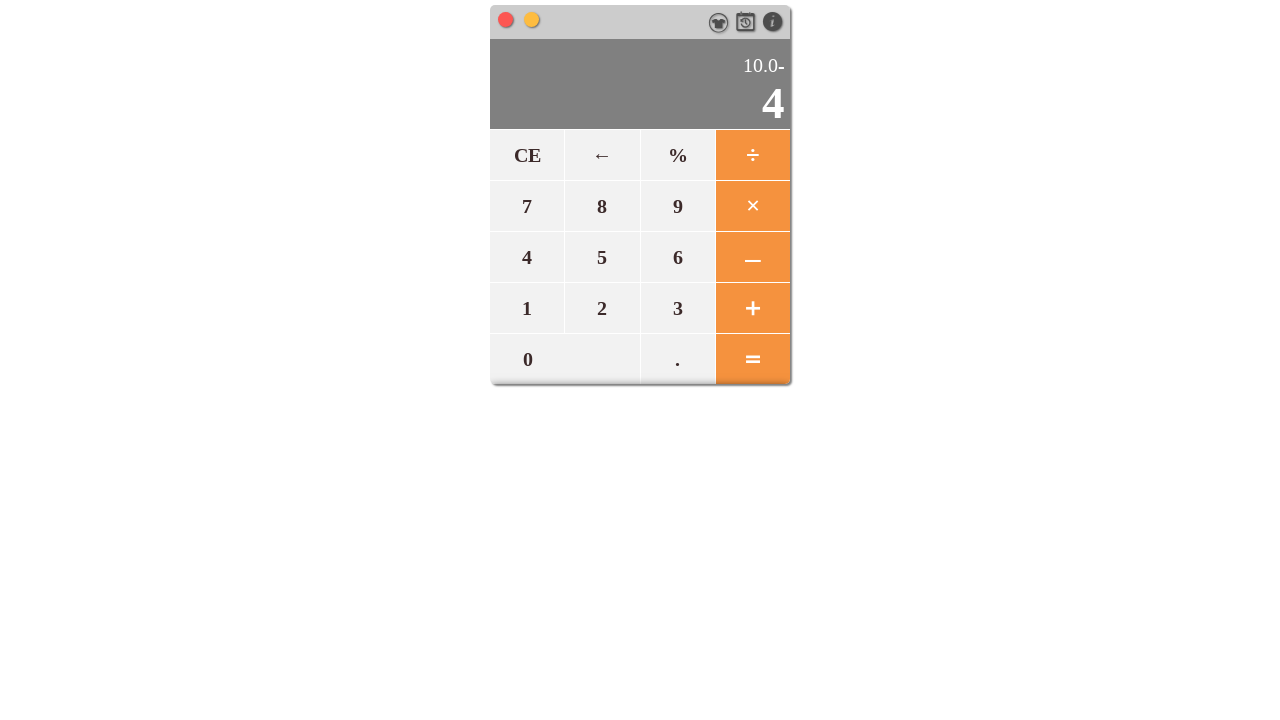

Clicked '.' in calculator at (677, 358) on span[data-number='.']
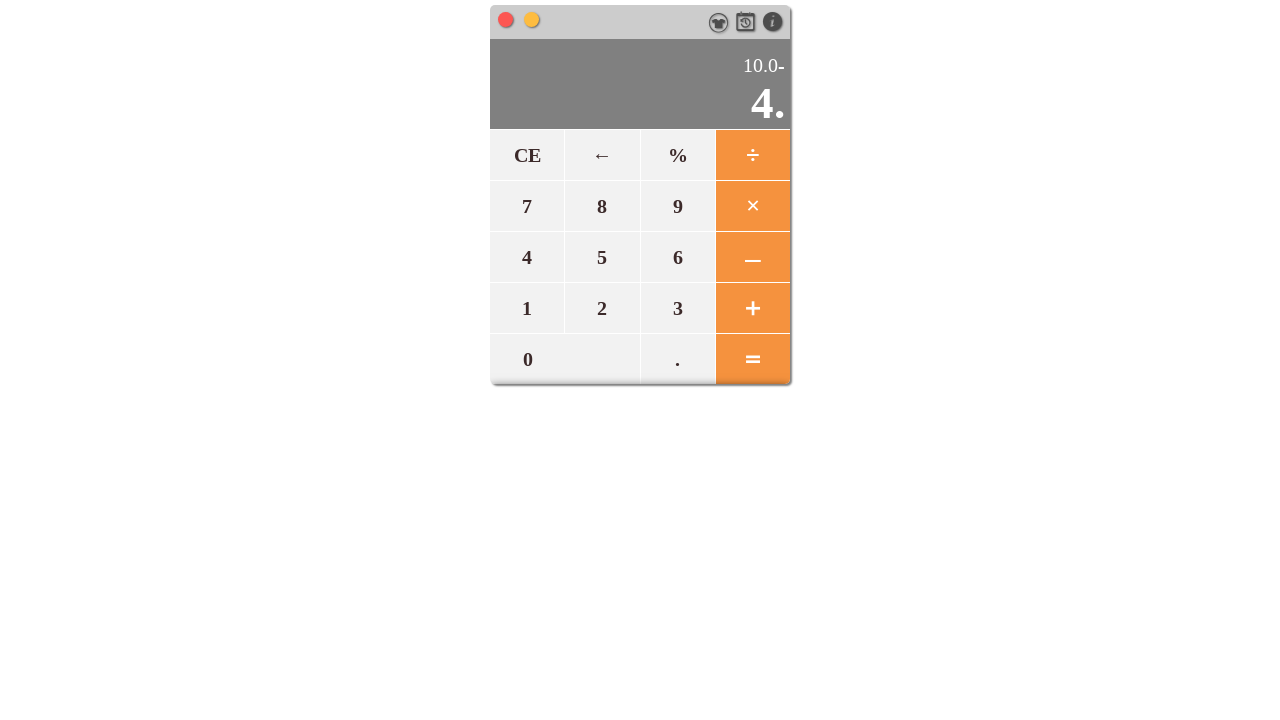

Waited 200ms after clicking '.'
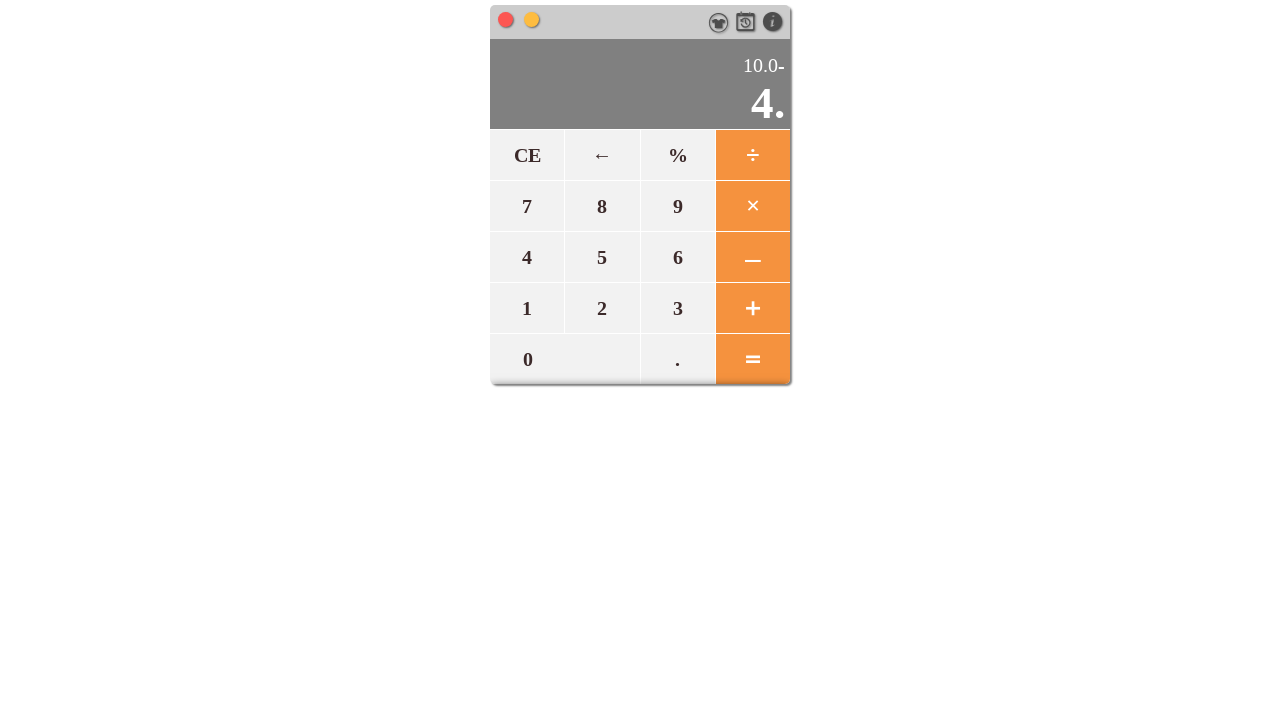

Clicked '5' in calculator at (602, 257) on span[data-number='5']
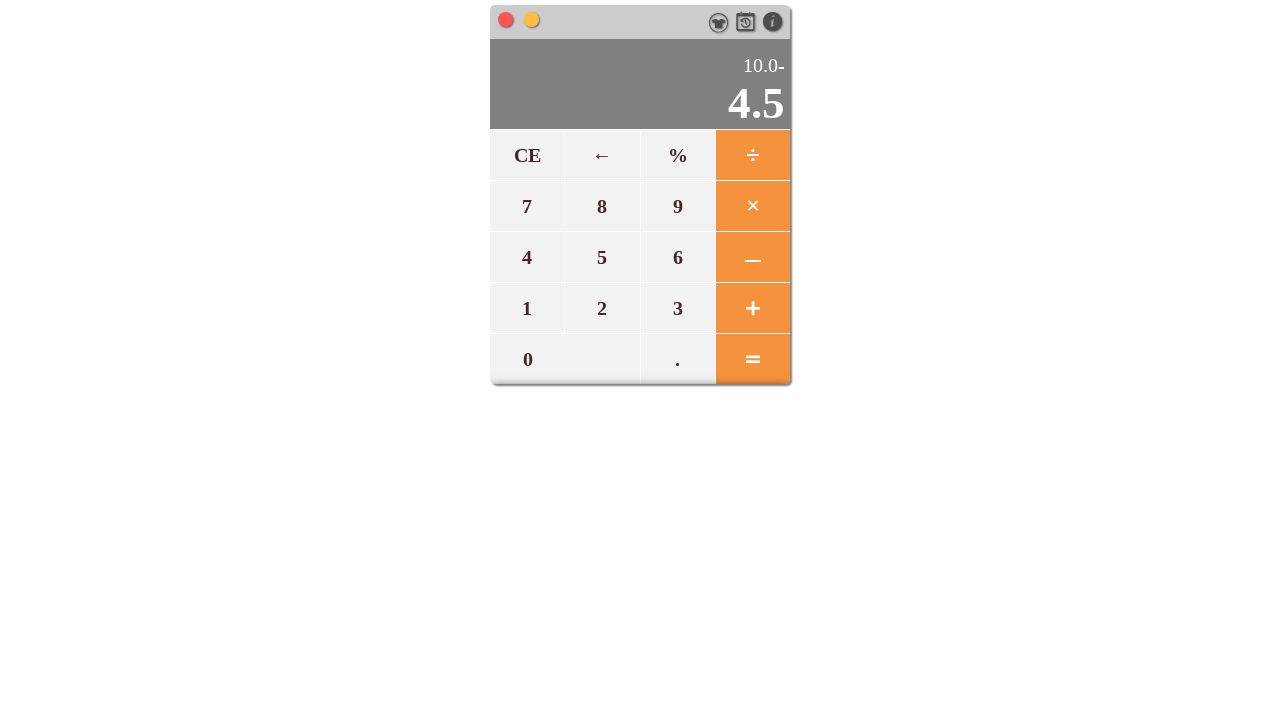

Waited 200ms after clicking '5'
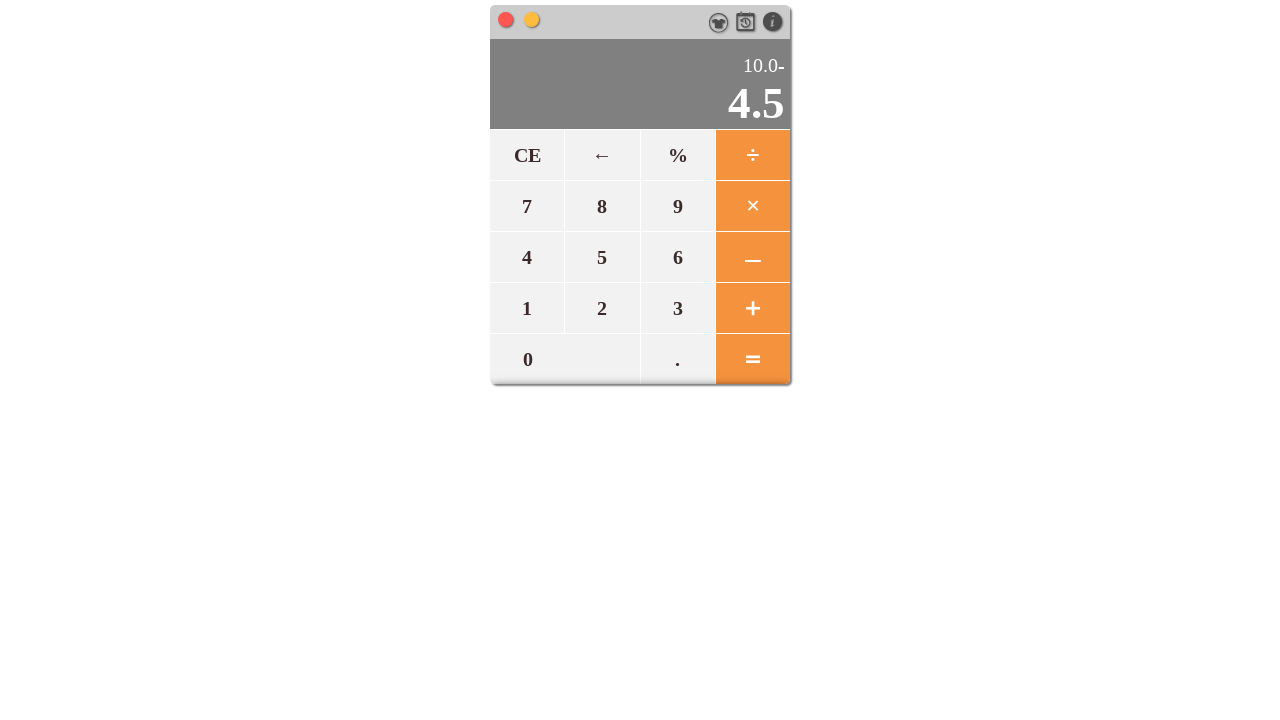

Clicked equals button to calculate result for '10.0-4.5' at (752, 358) on #equals
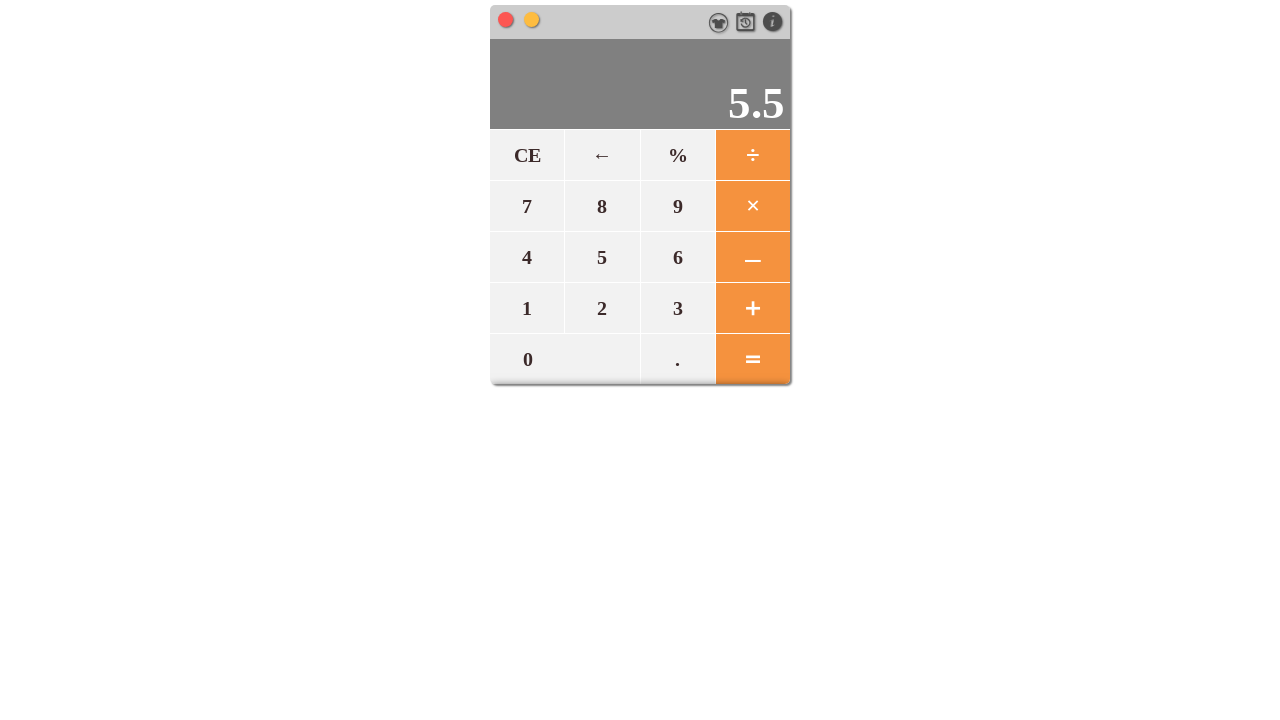

Waited 500ms for calculation result
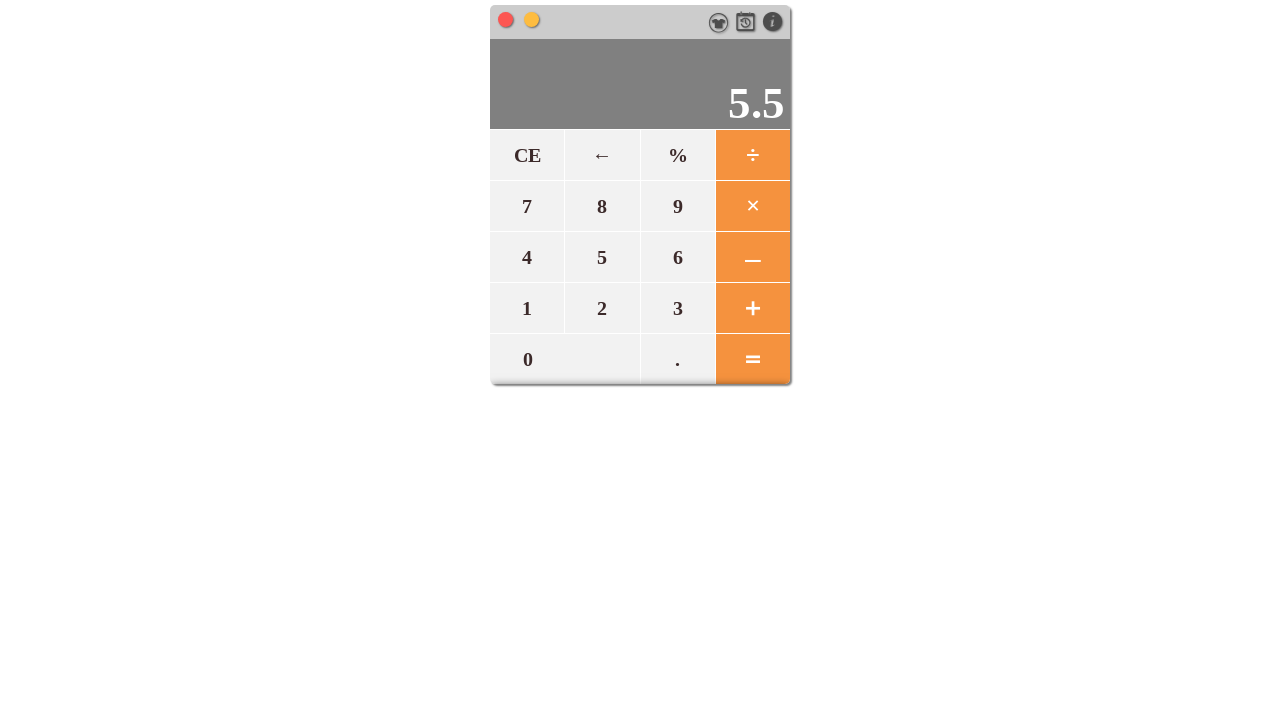

Retrieved result from display: 5.5
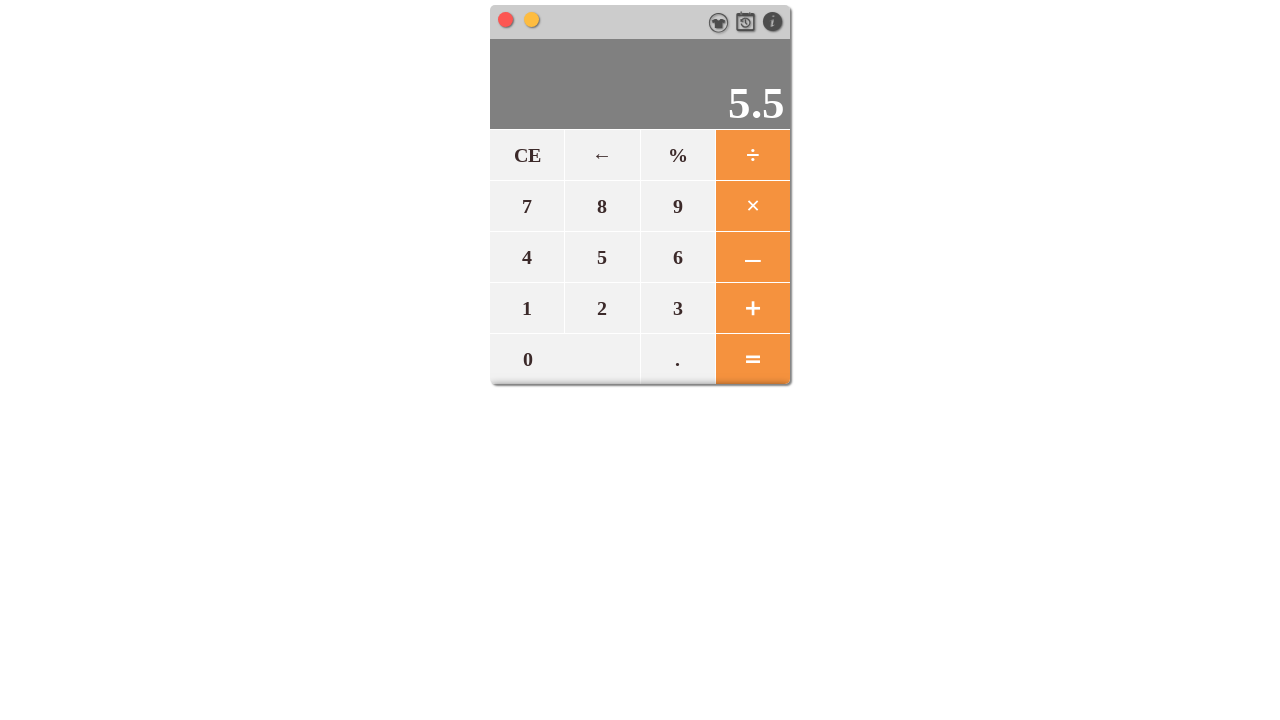

PASS: 10.0-4.5 = 5.5 (expected 5.5)
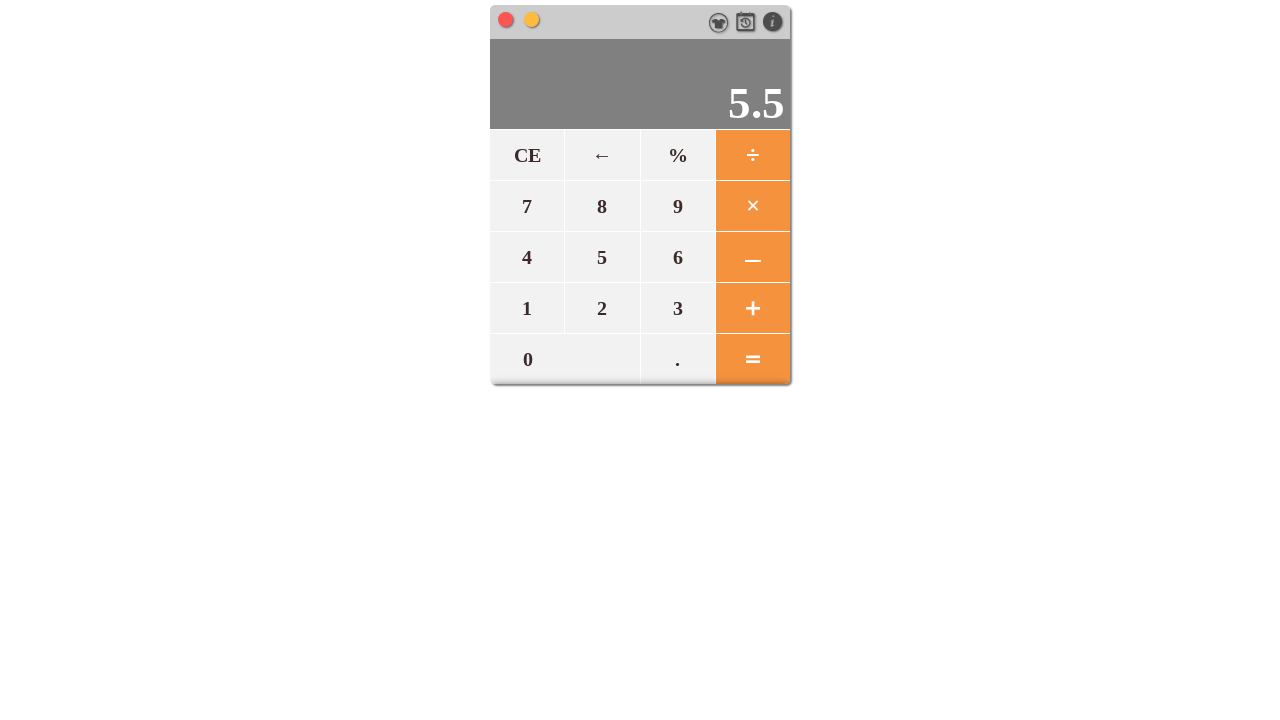

Clicked reset button to clear calculator at (527, 155) on #reset
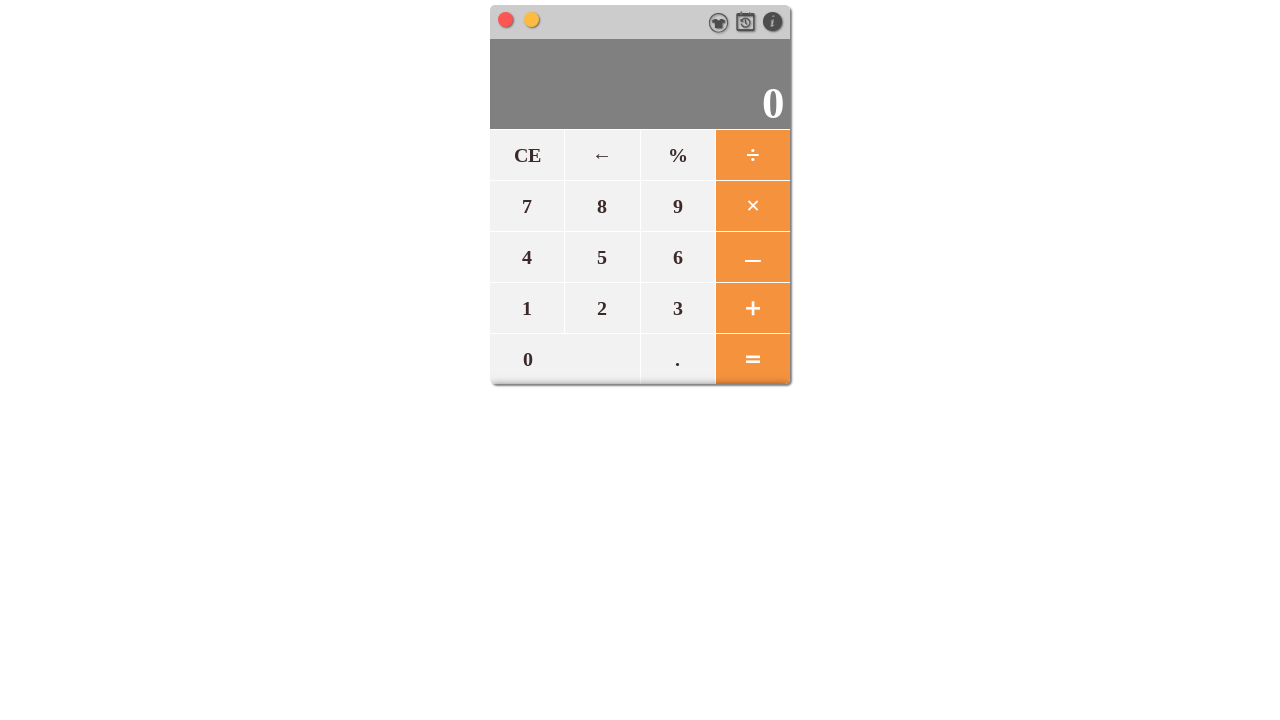

Waited 500ms for calculator reset
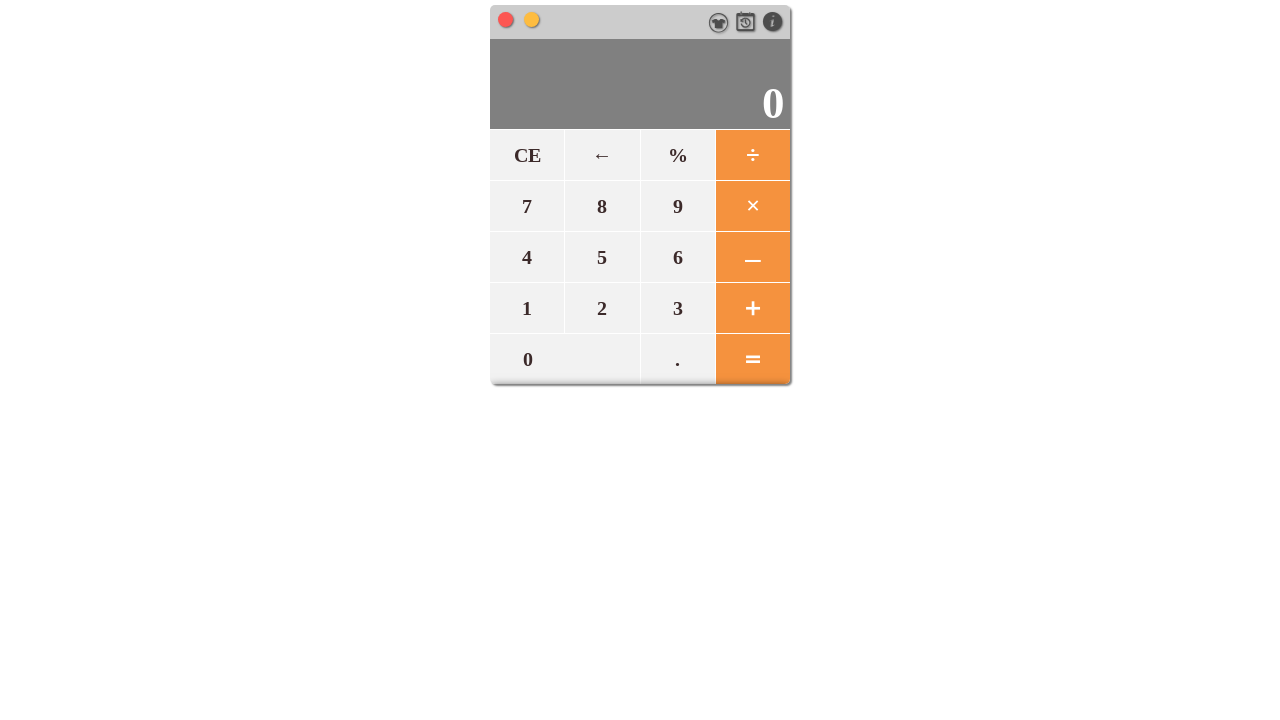

Clicked '7' in calculator at (527, 206) on span[data-number='7']
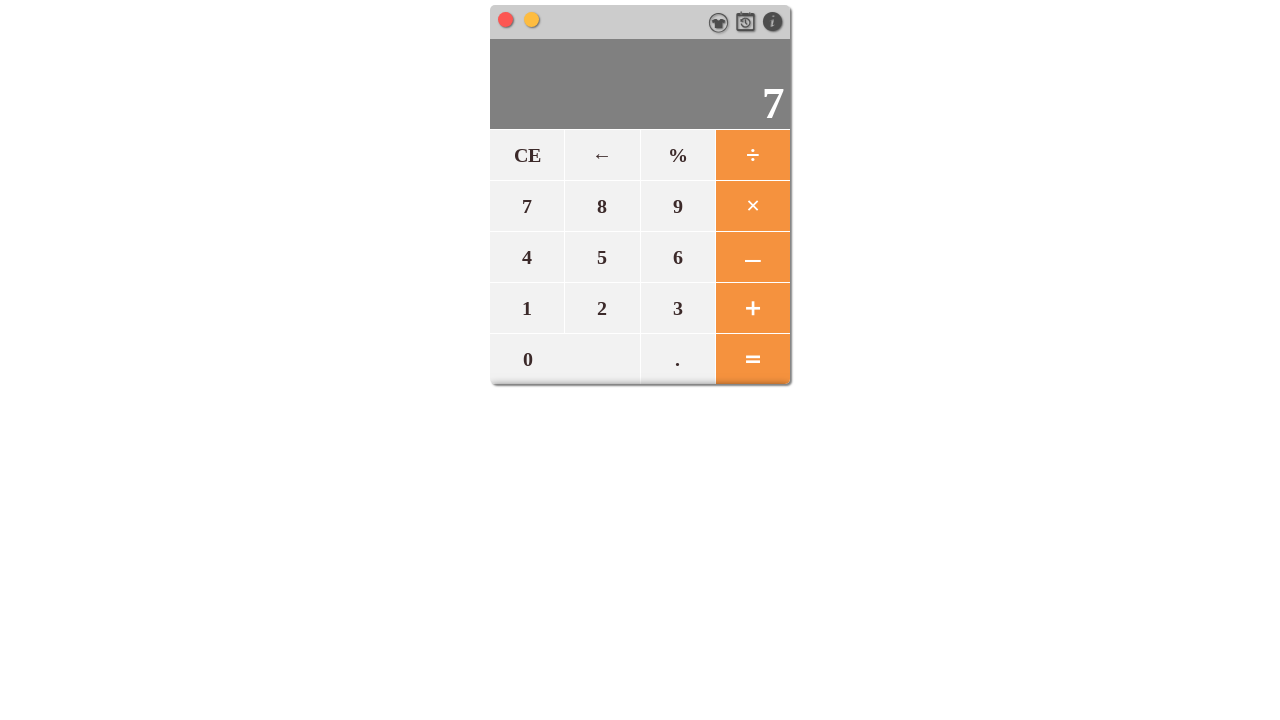

Waited 200ms after clicking '7'
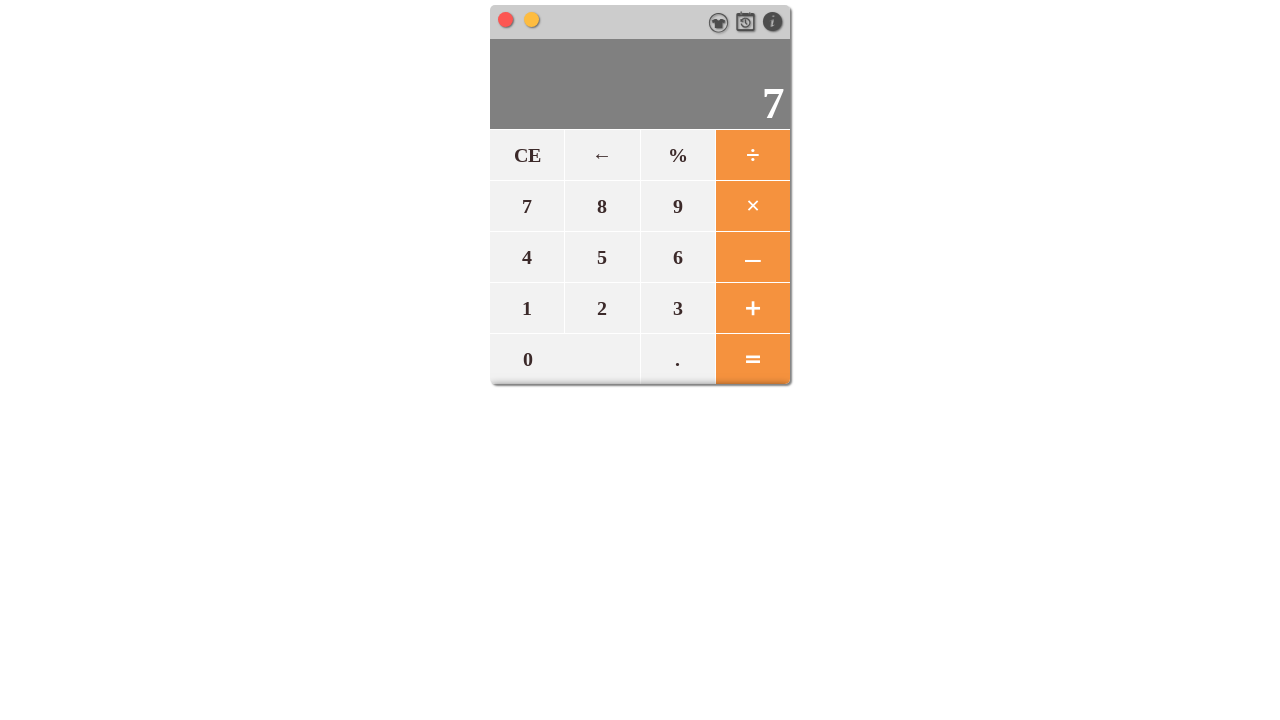

Clicked '.' in calculator at (677, 358) on span[data-number='.']
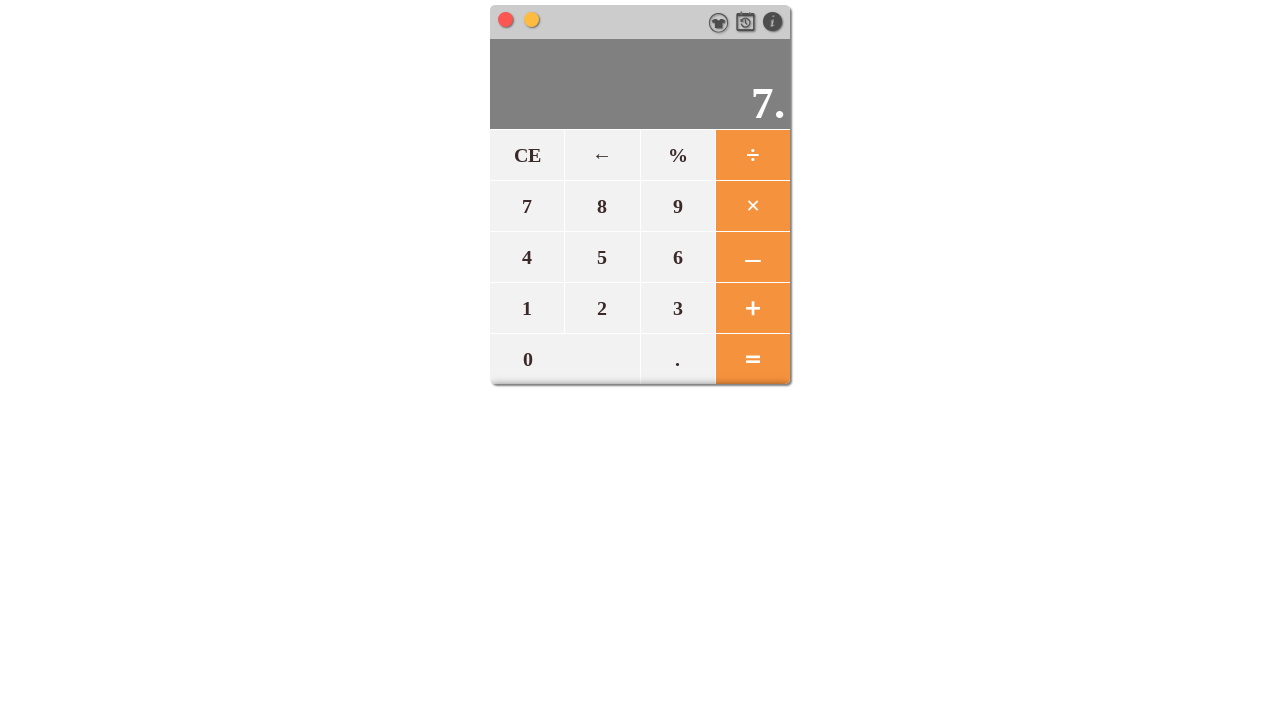

Waited 200ms after clicking '.'
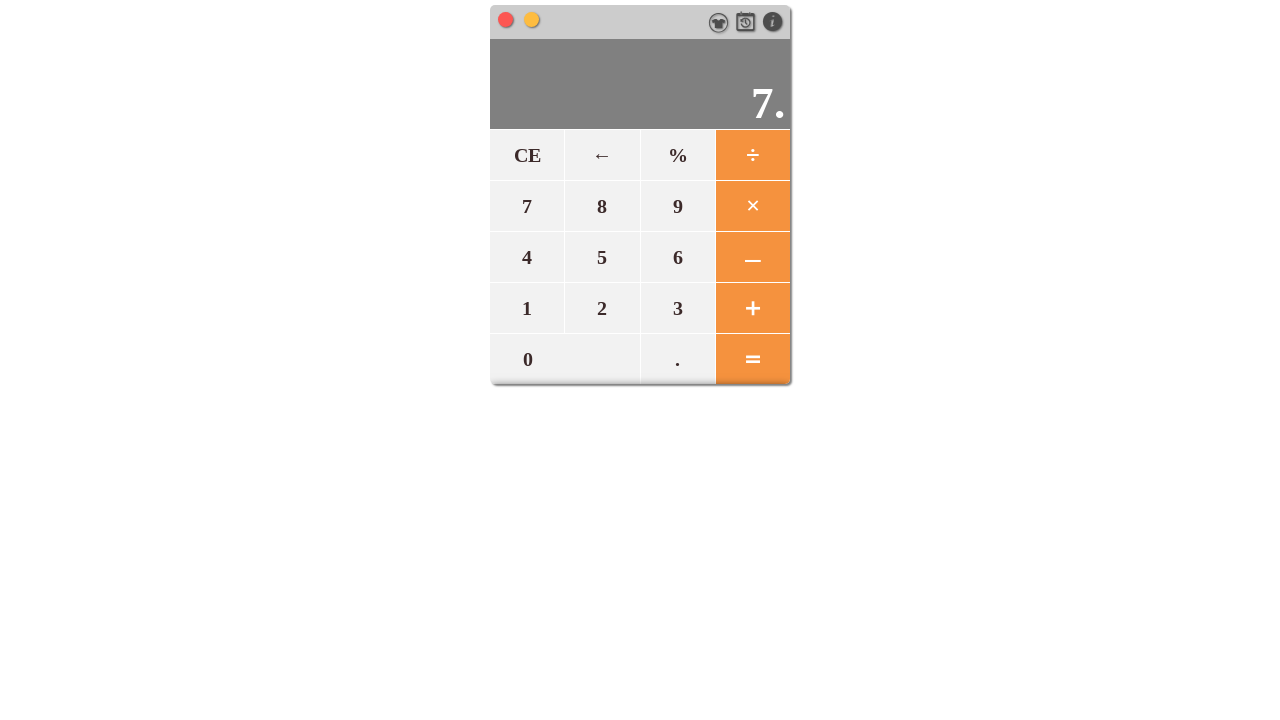

Clicked '2' in calculator at (602, 308) on span[data-number='2']
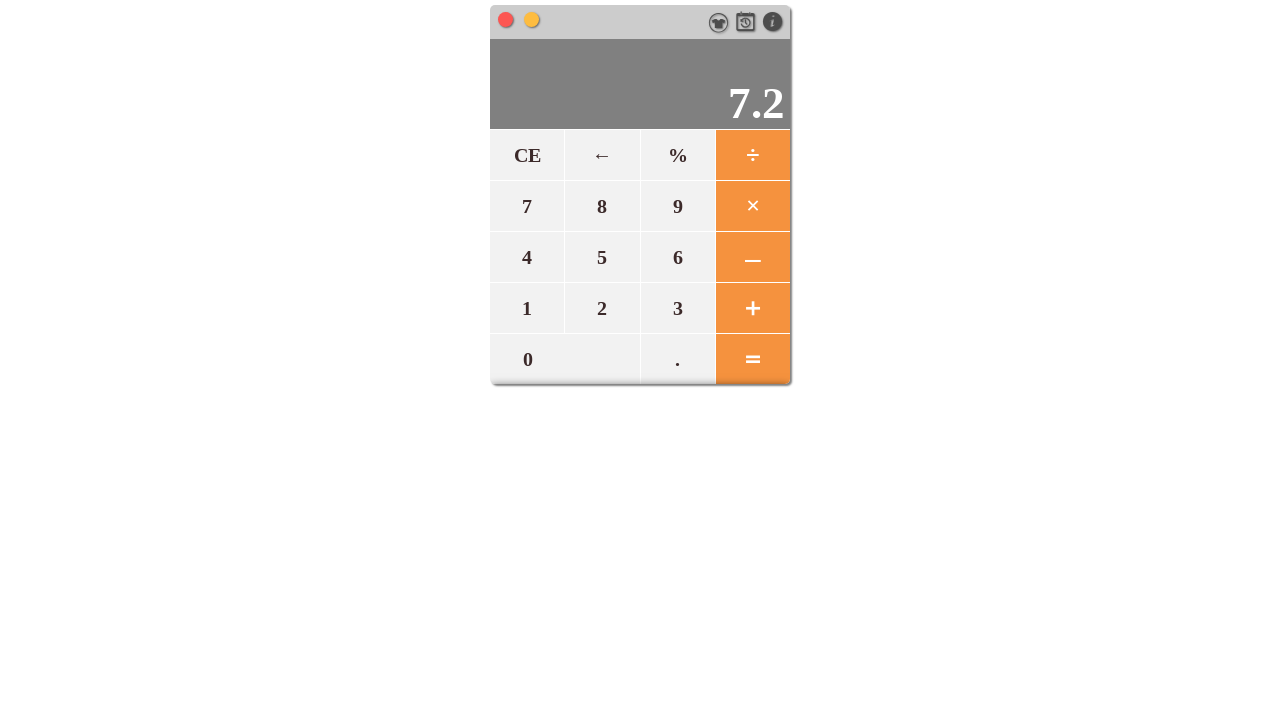

Waited 200ms after clicking '2'
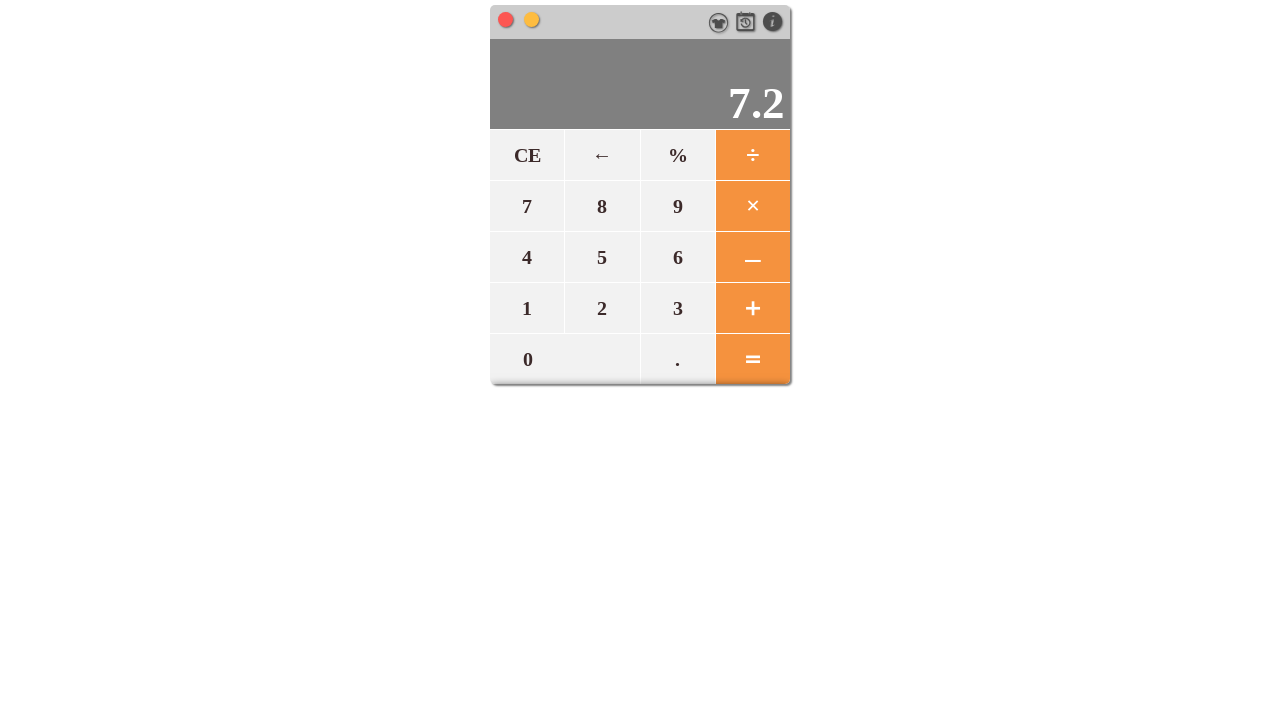

Clicked '*' in calculator at (752, 206) on span[data-number='*']
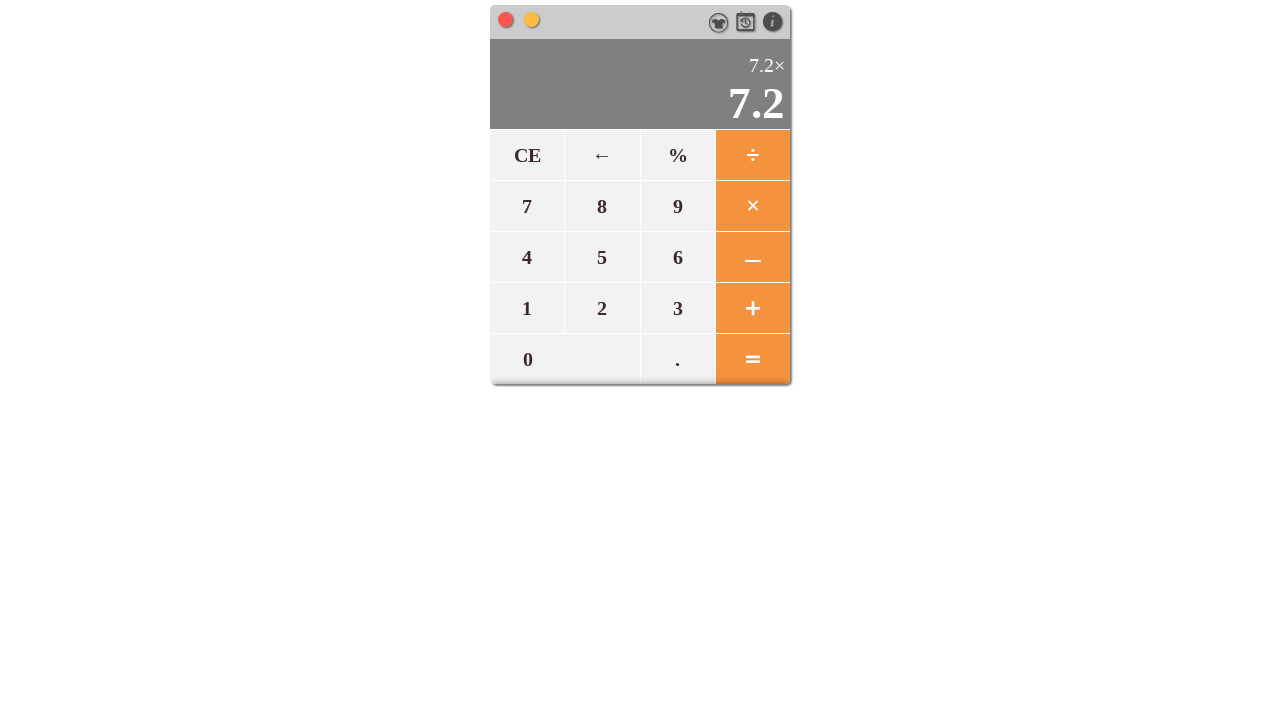

Waited 200ms after clicking '*'
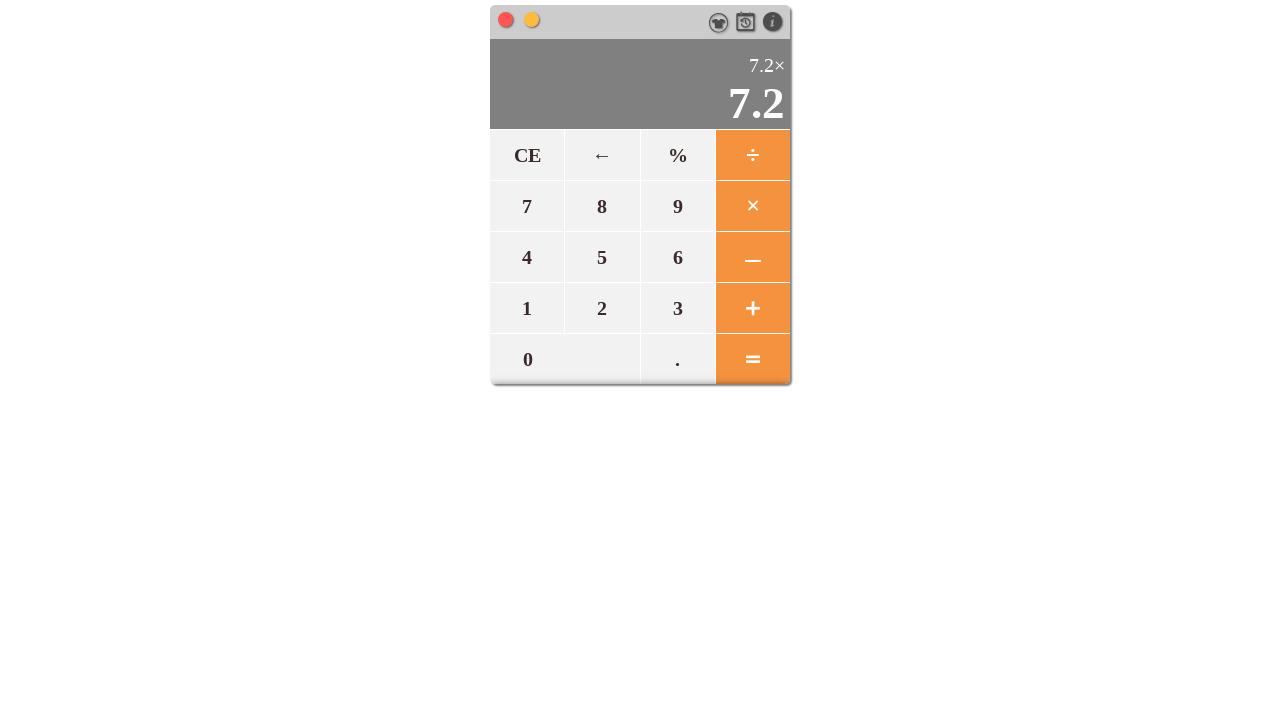

Clicked '3' in calculator at (677, 308) on span[data-number='3']
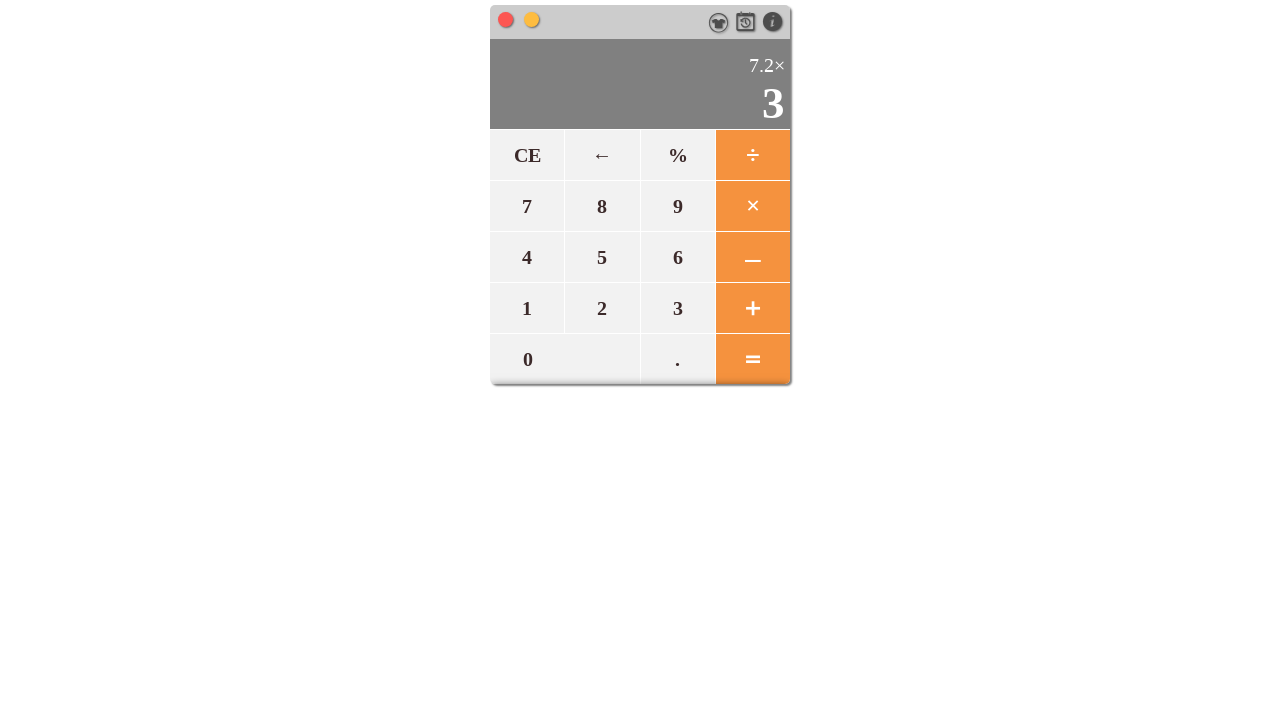

Waited 200ms after clicking '3'
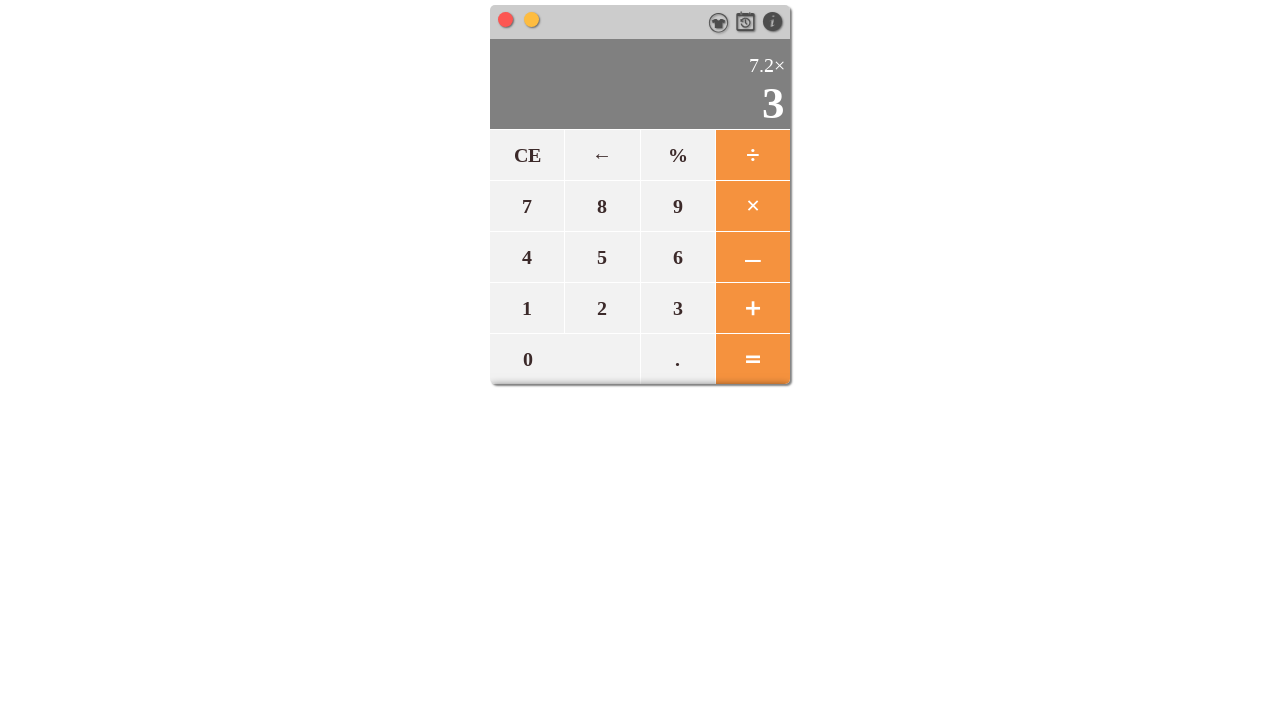

Clicked '.' in calculator at (677, 358) on span[data-number='.']
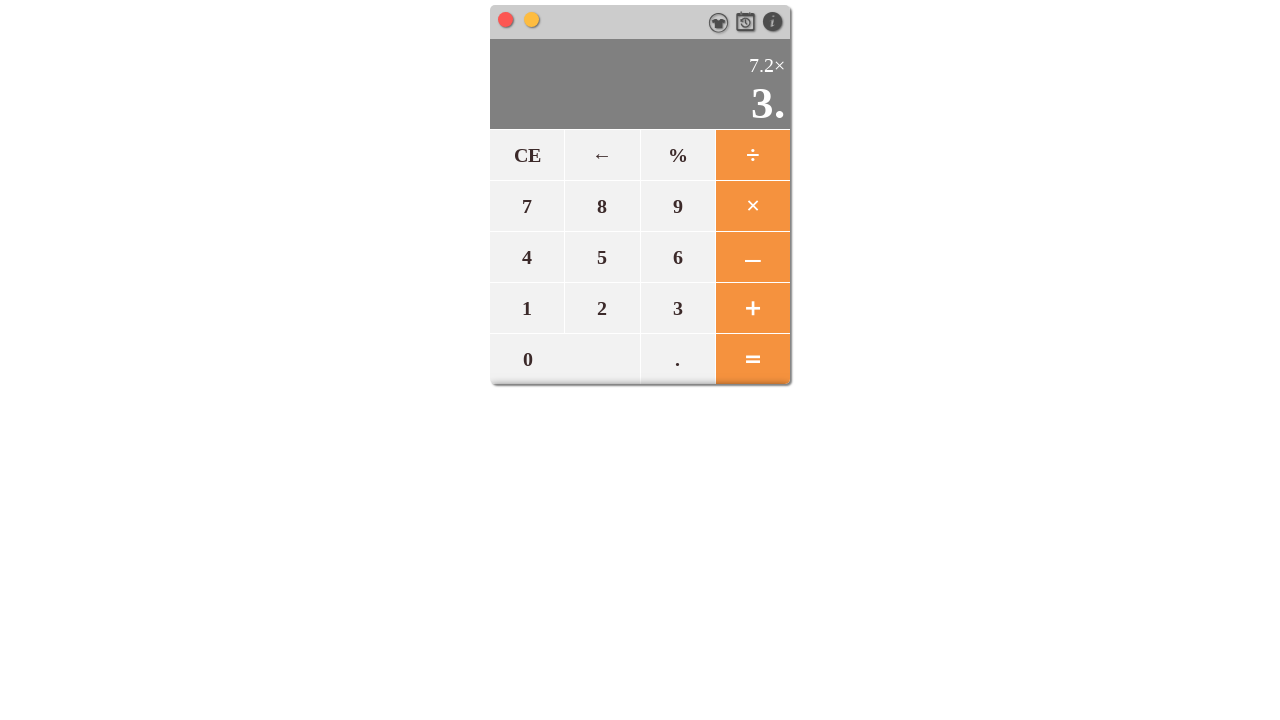

Waited 200ms after clicking '.'
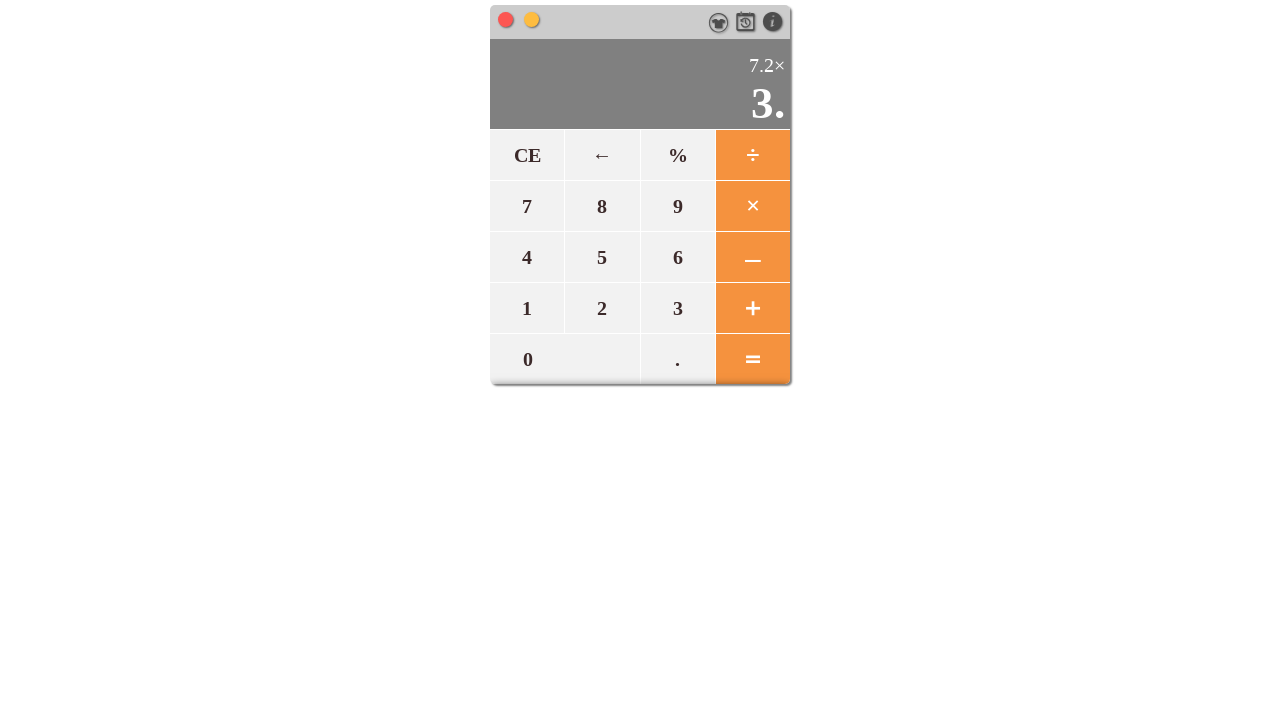

Clicked '1' in calculator at (527, 308) on span[data-number='1']
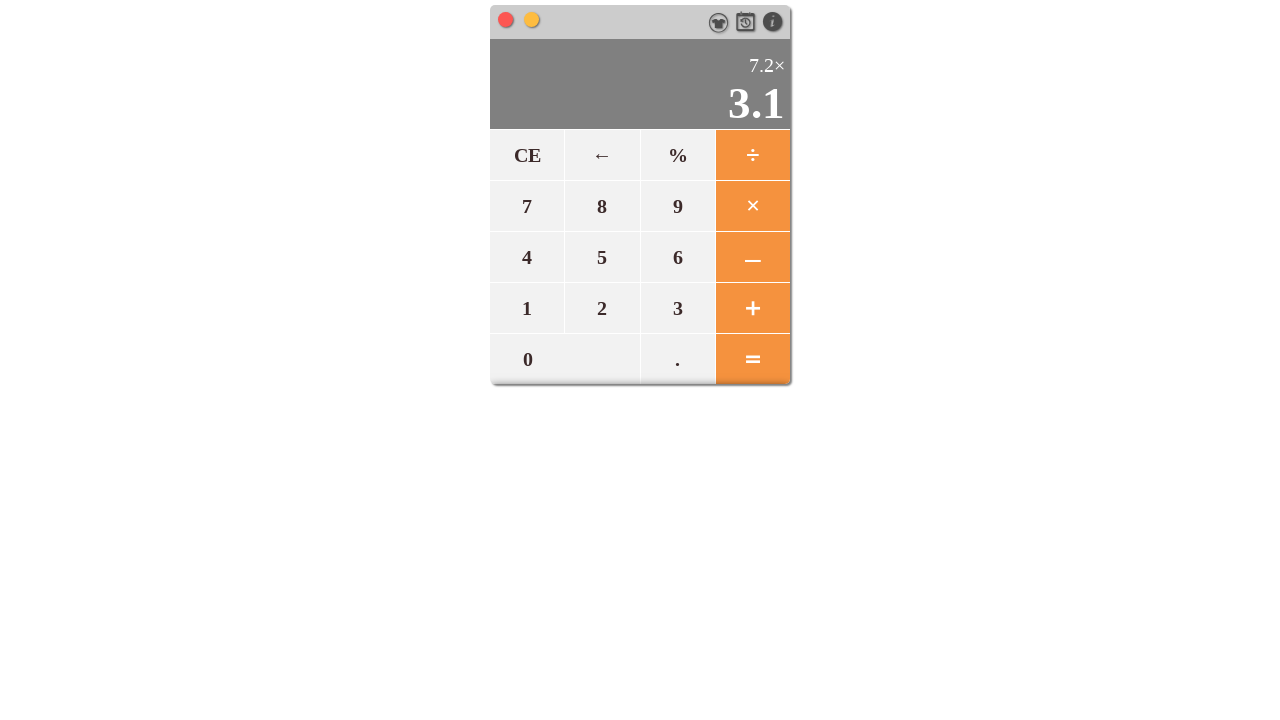

Waited 200ms after clicking '1'
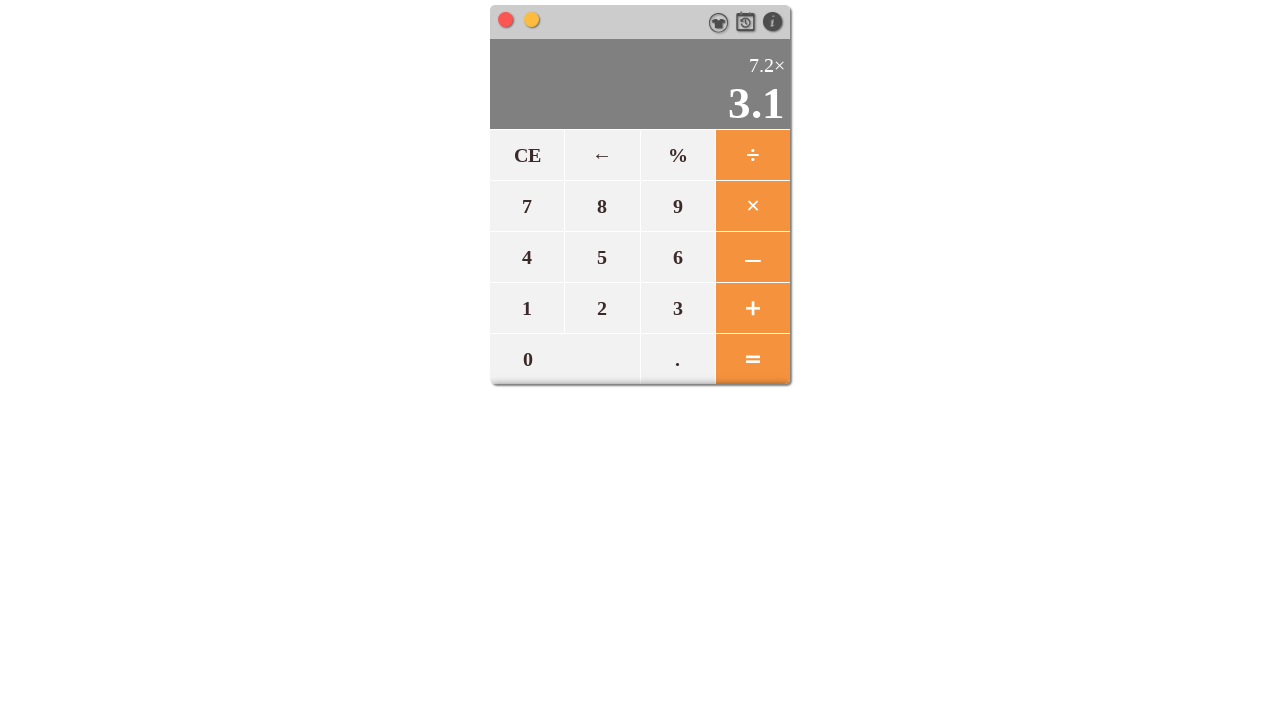

Clicked equals button to calculate result for '7.2*3.1' at (752, 358) on #equals
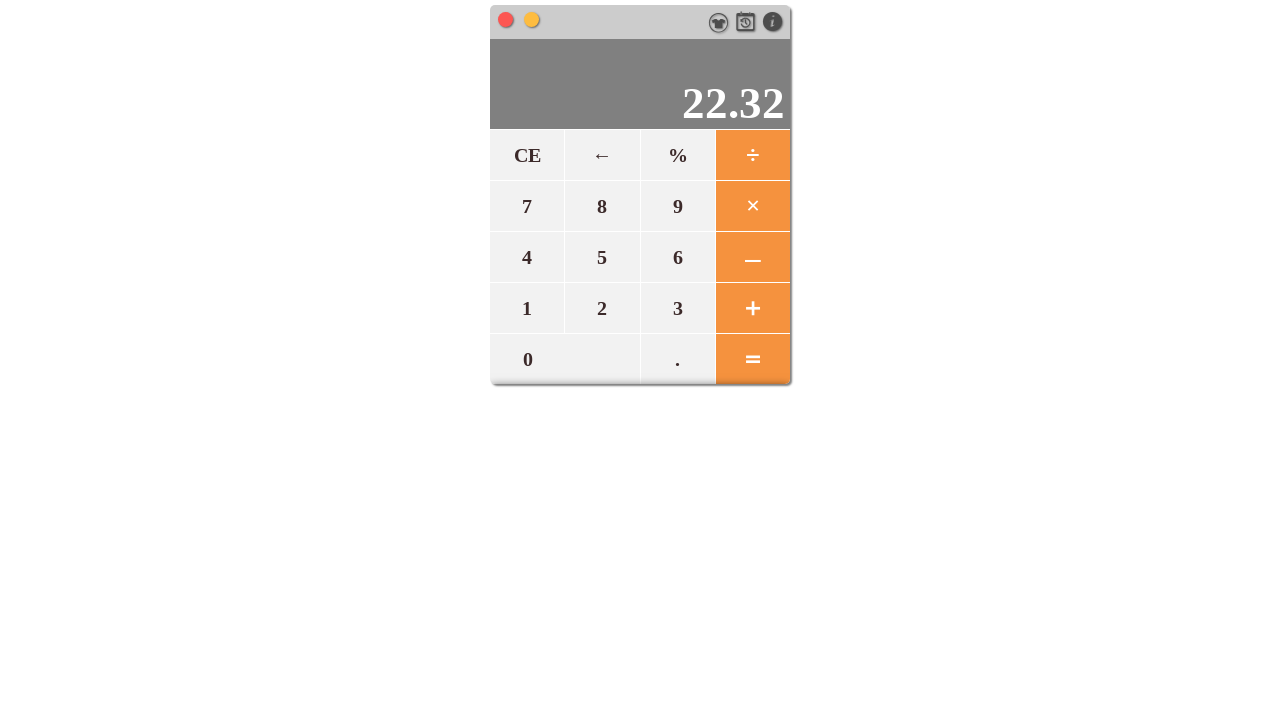

Waited 500ms for calculation result
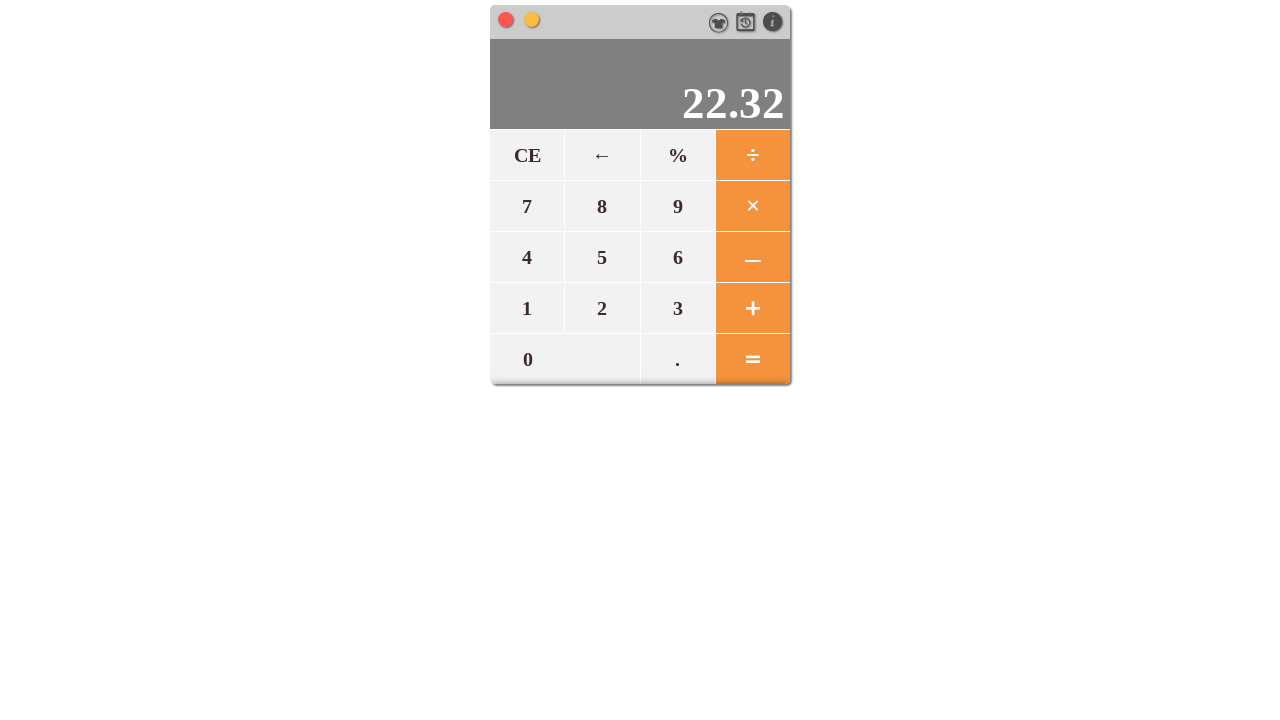

Retrieved result from display: 22.32
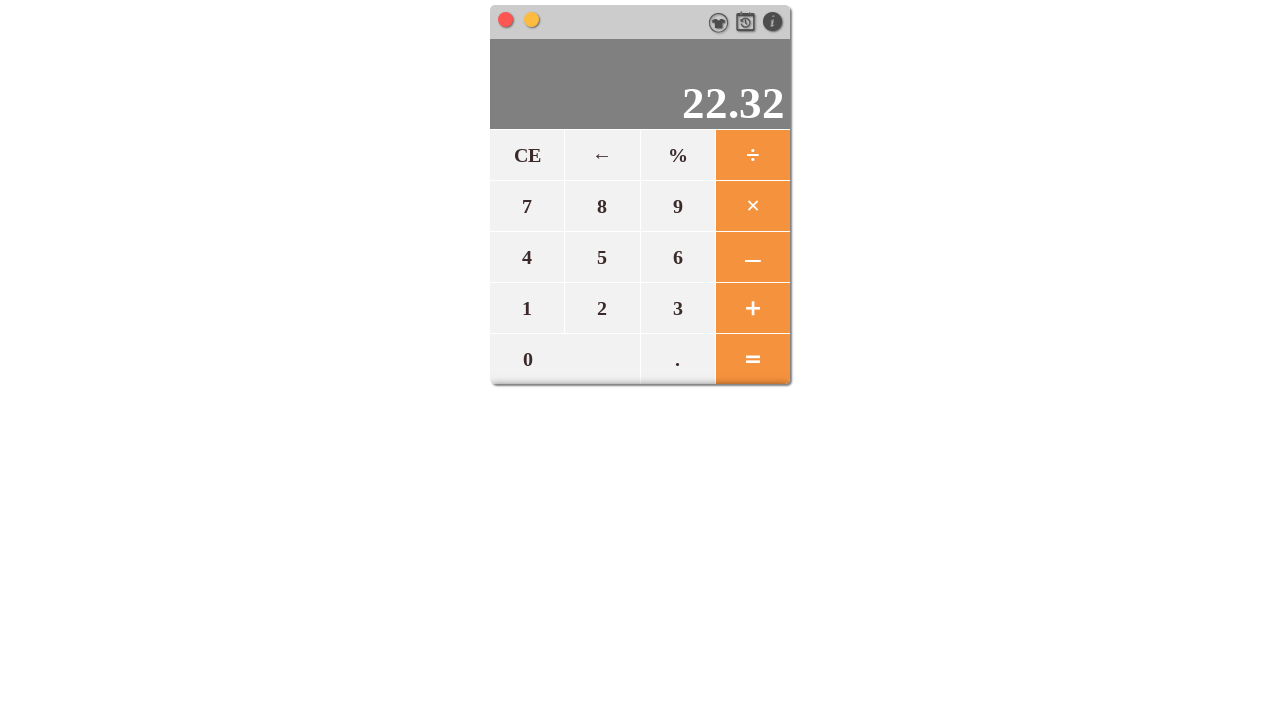

PASS: 7.2*3.1 = 22.32 (expected 22.32)
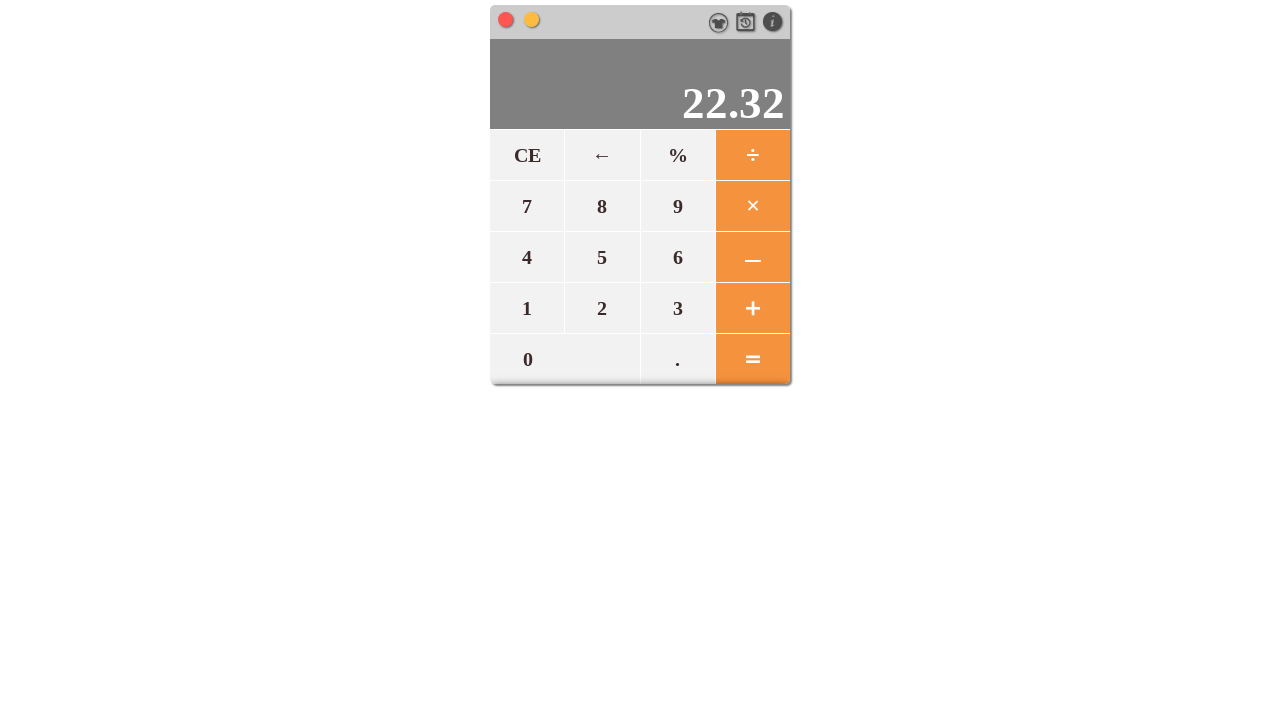

Clicked reset button to clear calculator at (527, 155) on #reset
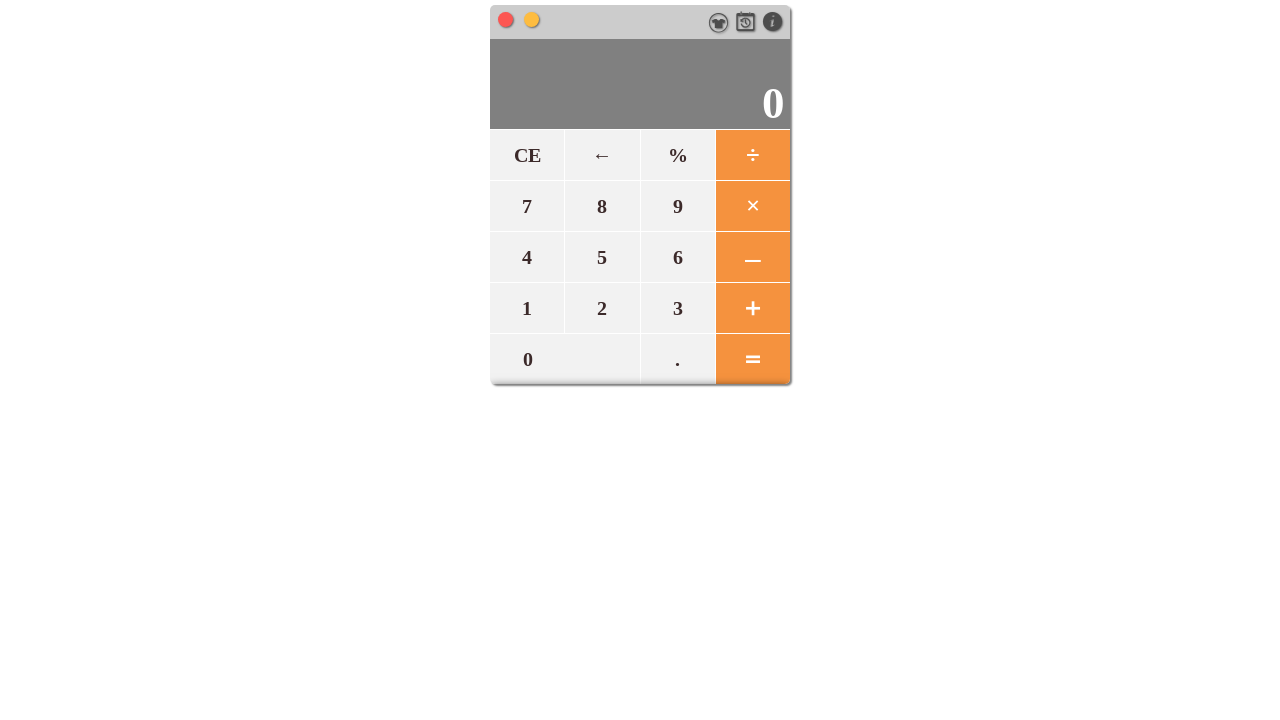

Waited 500ms for calculator reset
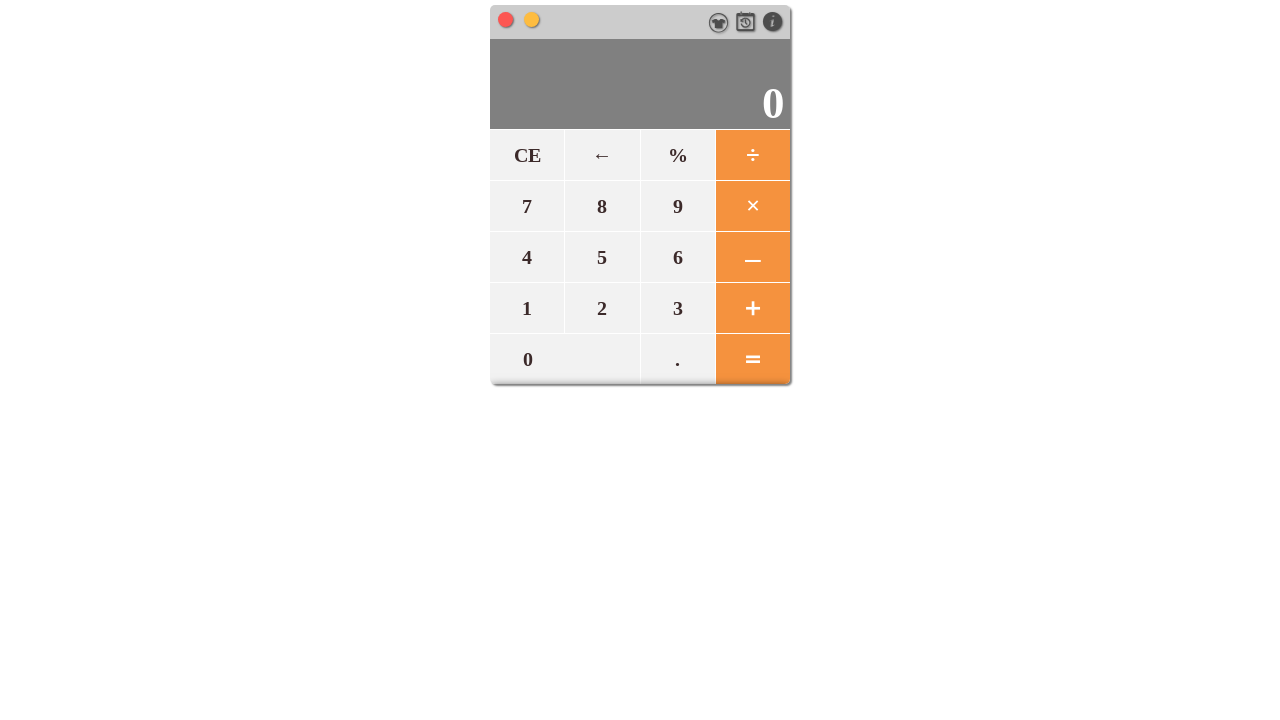

Clicked '1' in calculator at (527, 308) on span[data-number='1']
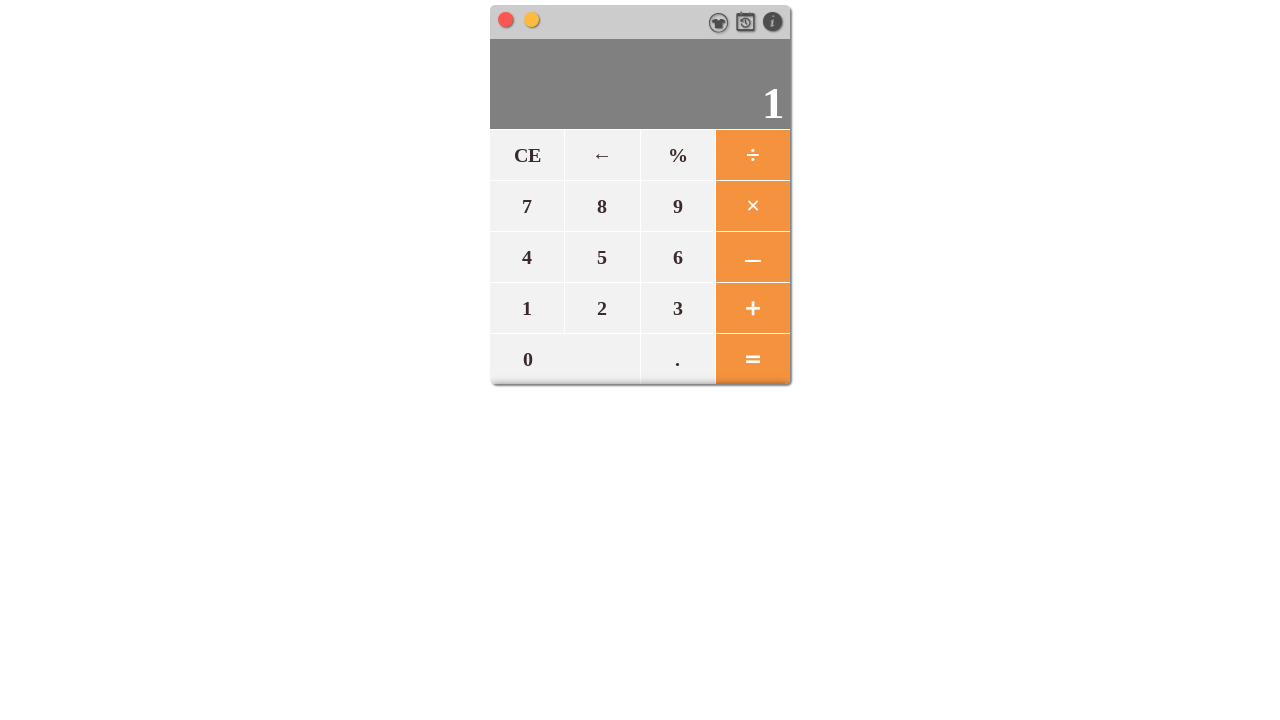

Waited 200ms after clicking '1'
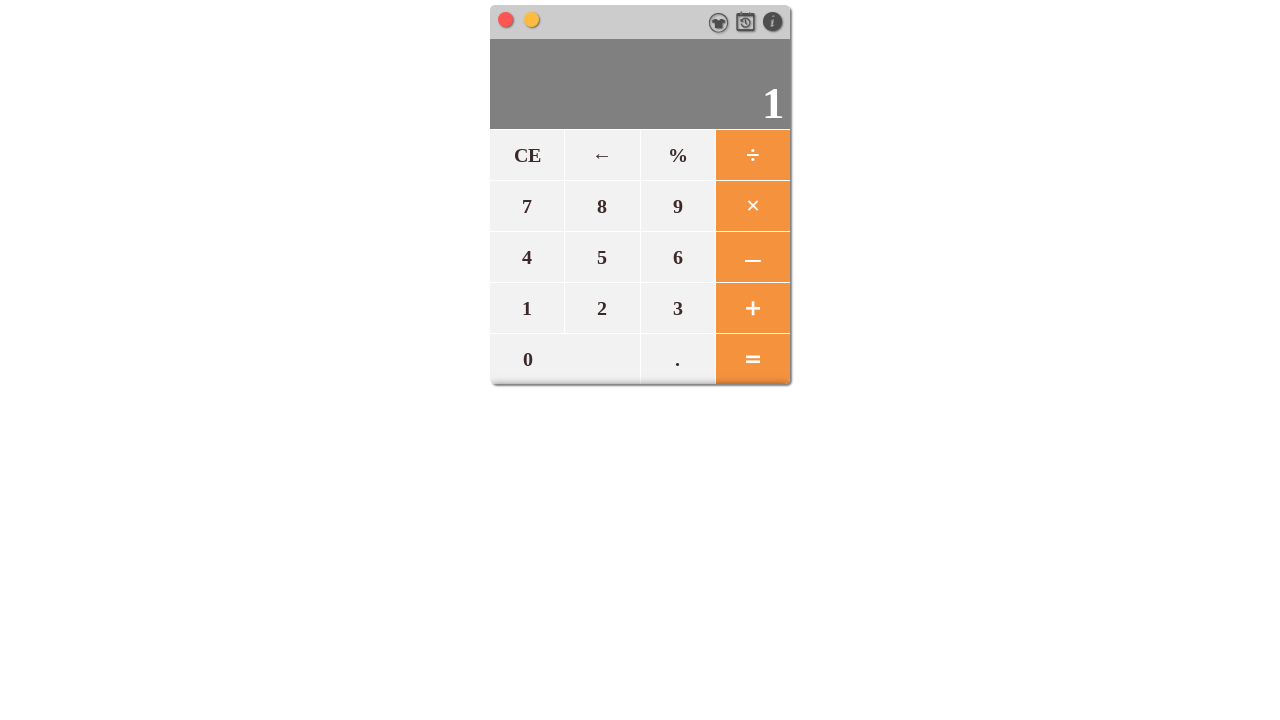

Clicked '2' in calculator at (602, 308) on span[data-number='2']
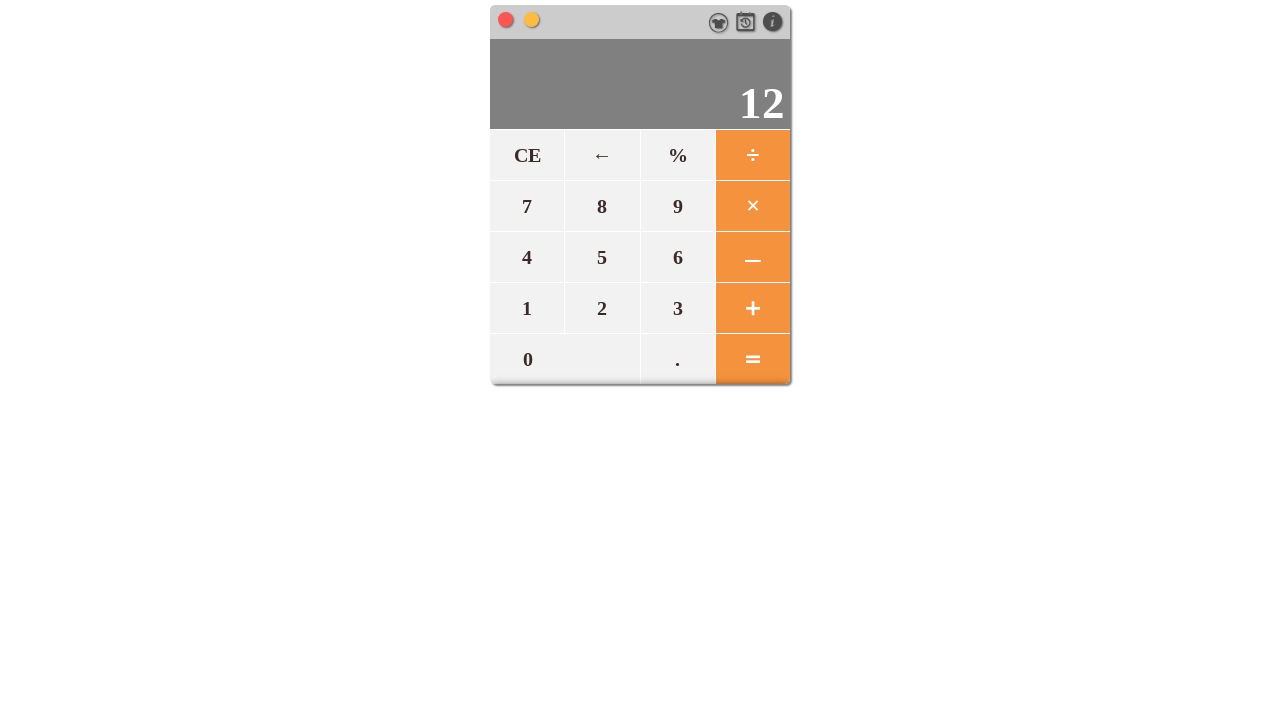

Waited 200ms after clicking '2'
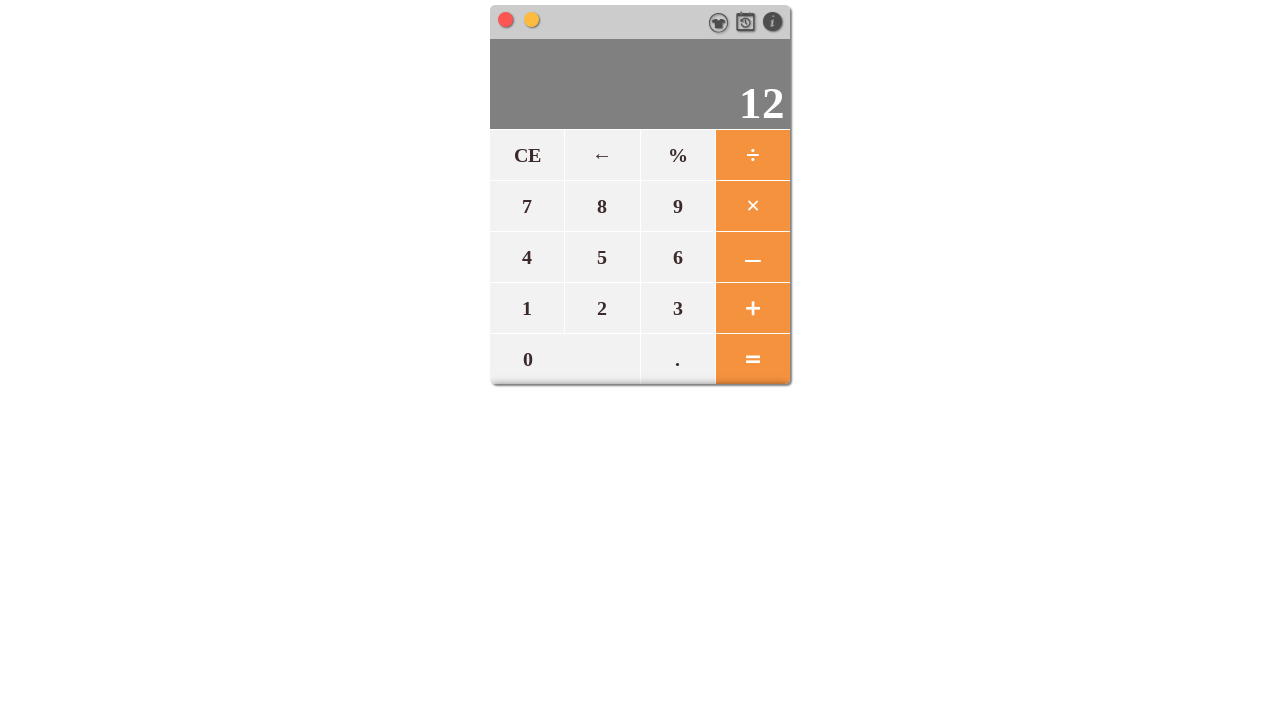

Clicked '.' in calculator at (677, 358) on span[data-number='.']
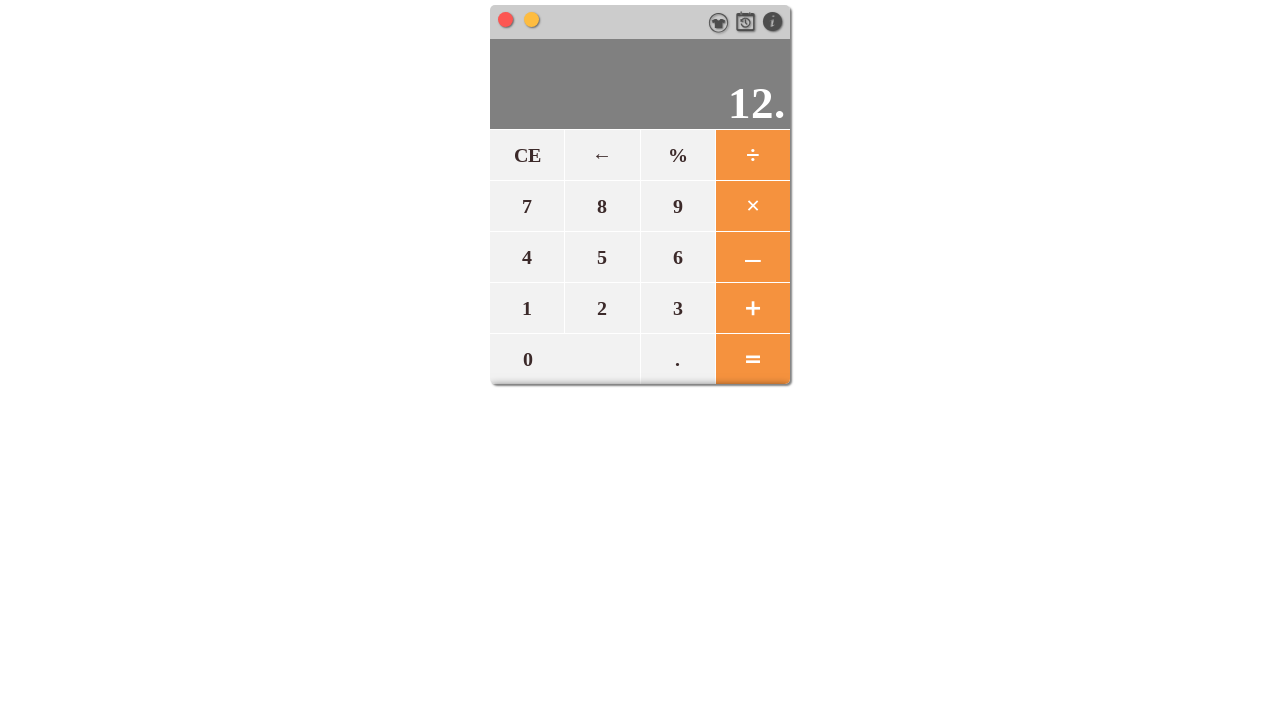

Waited 200ms after clicking '.'
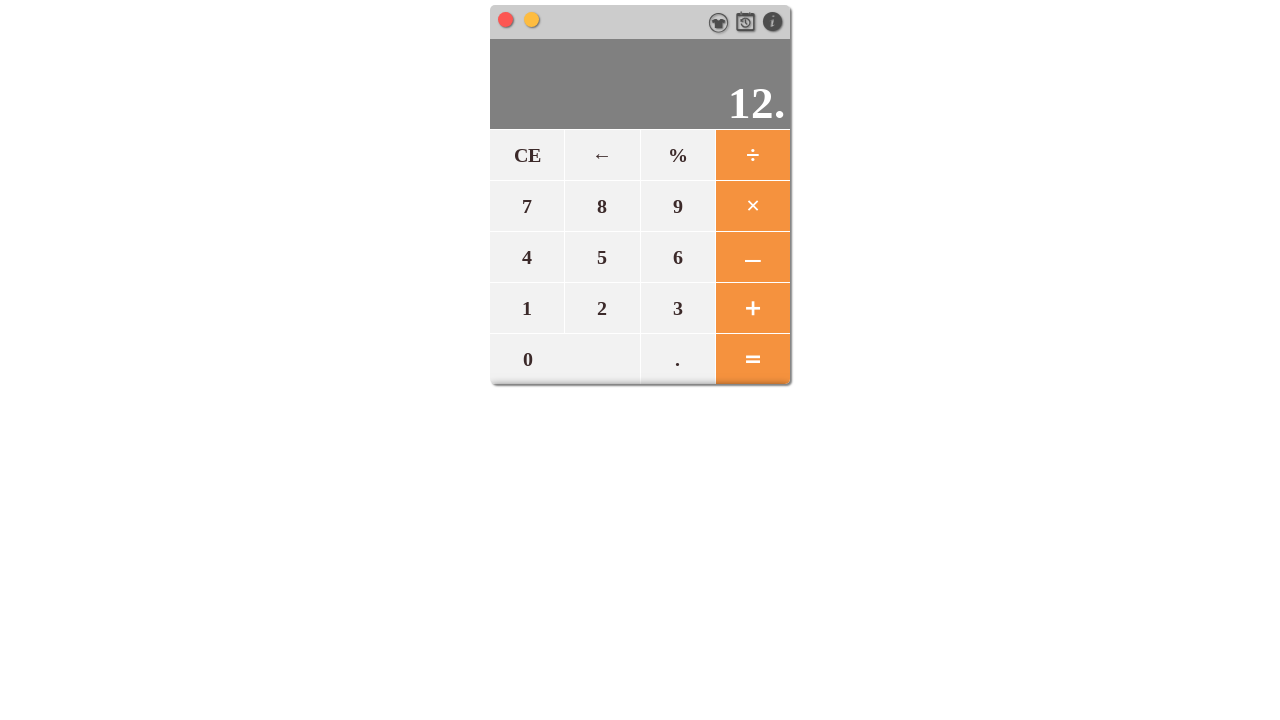

Clicked '6' in calculator at (677, 257) on span[data-number='6']
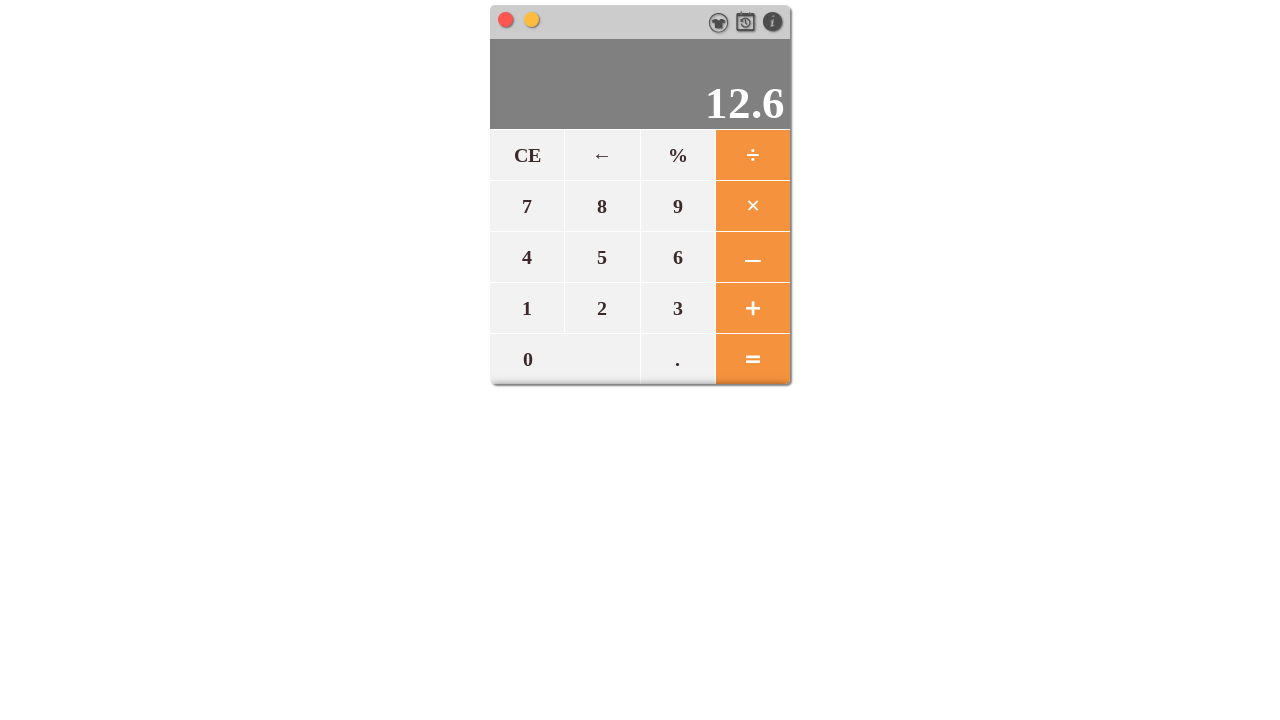

Waited 200ms after clicking '6'
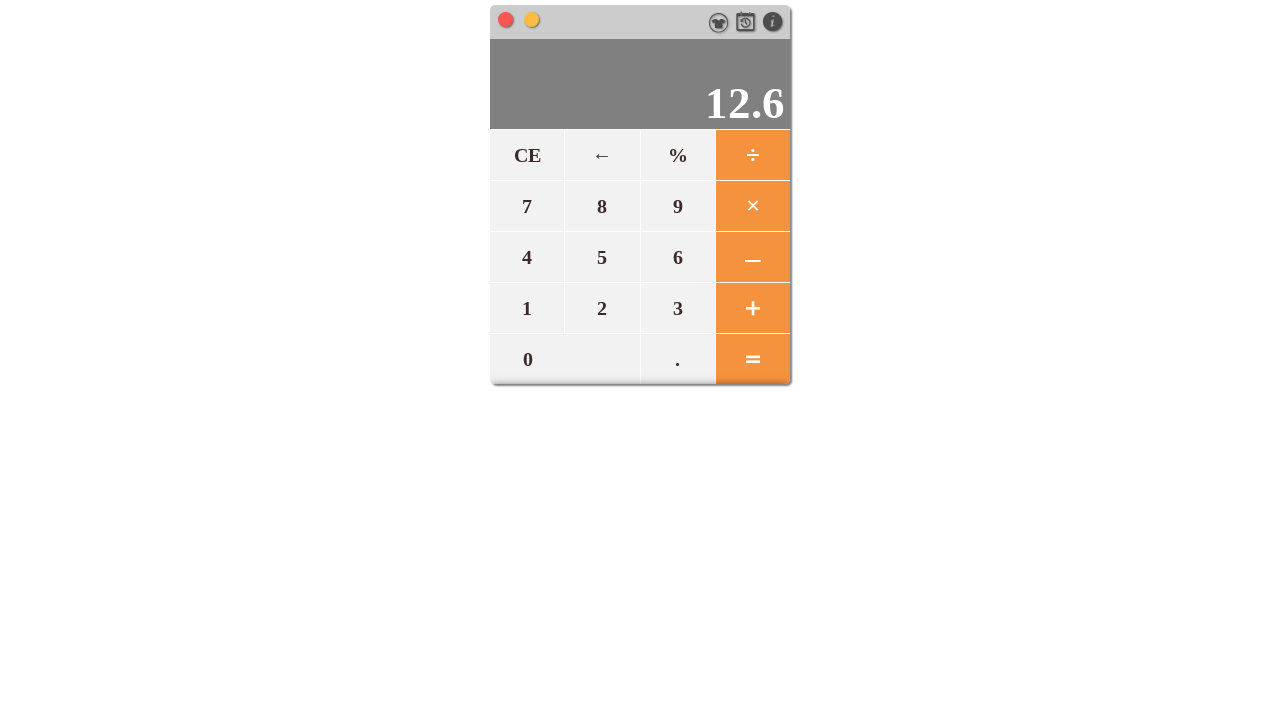

Clicked '/' in calculator at (752, 155) on span[data-number='/']
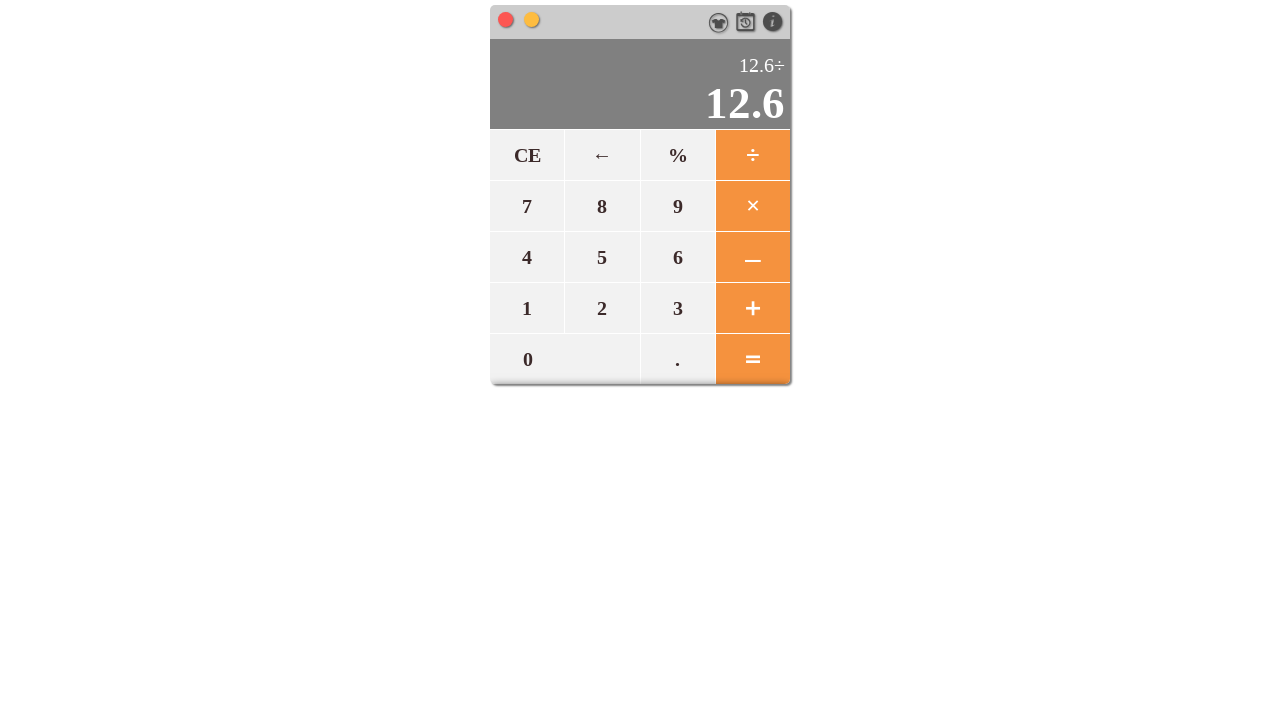

Waited 200ms after clicking '/'
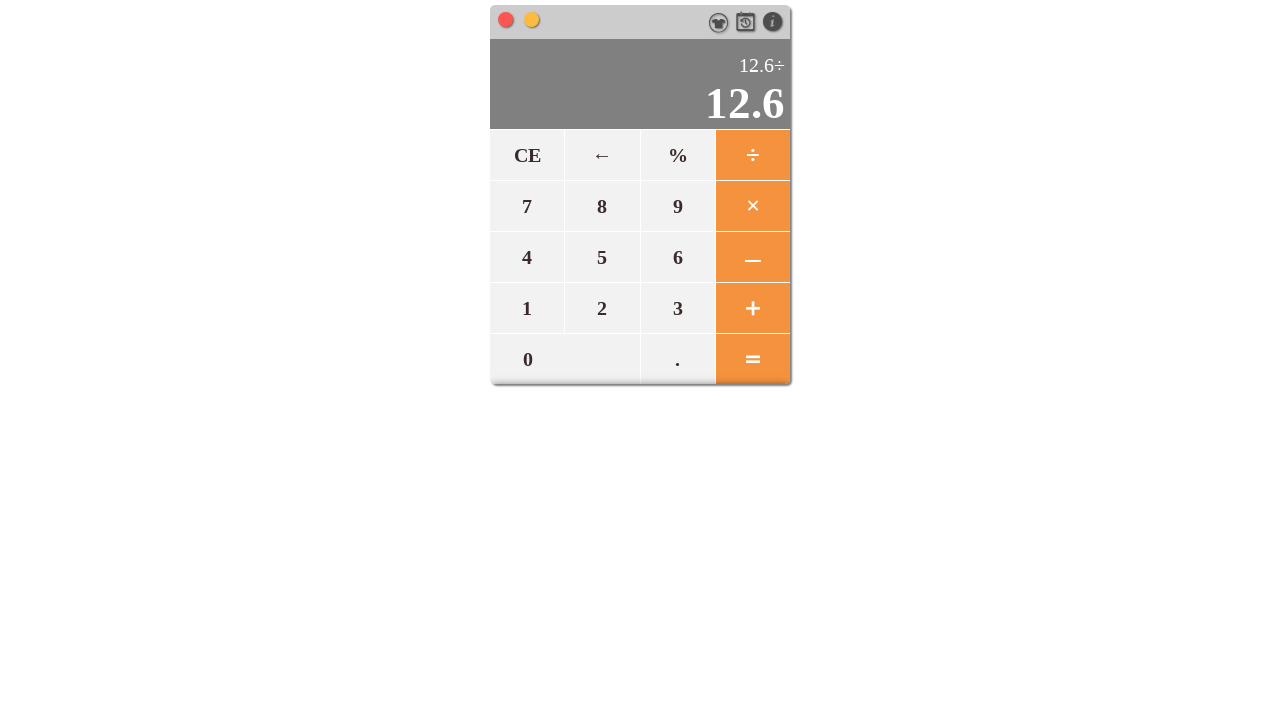

Clicked '2' in calculator at (602, 308) on span[data-number='2']
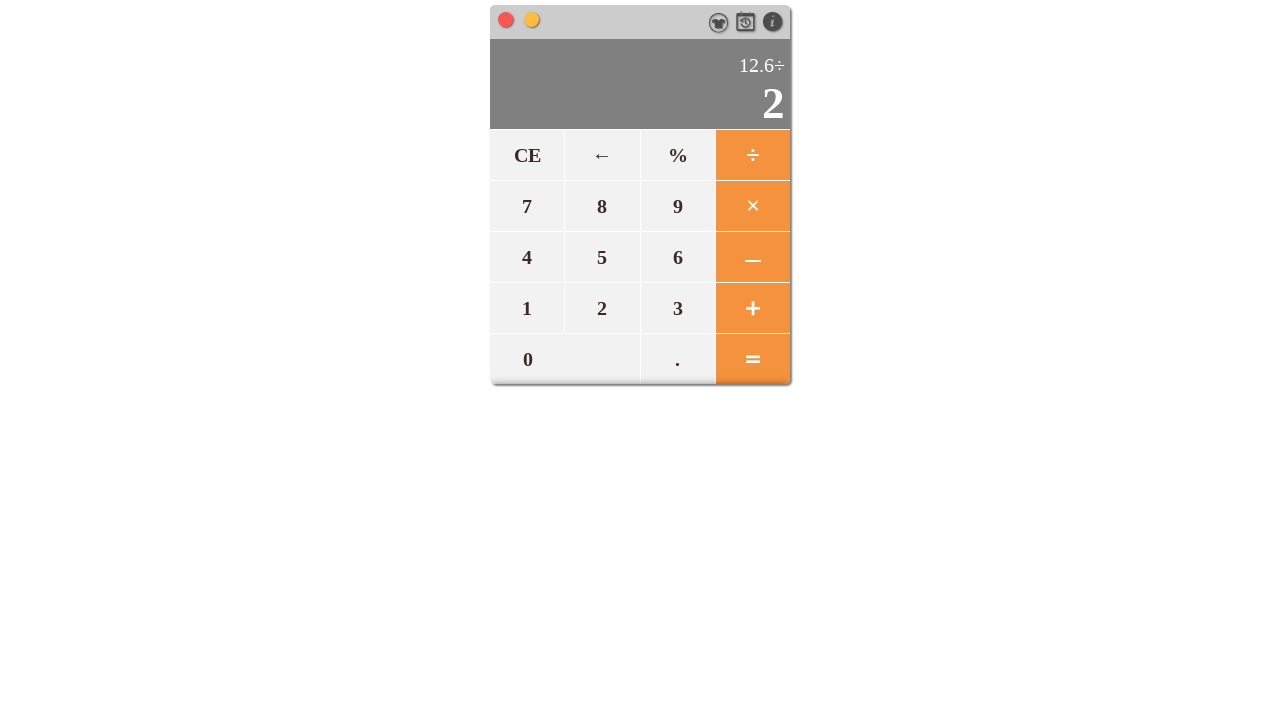

Waited 200ms after clicking '2'
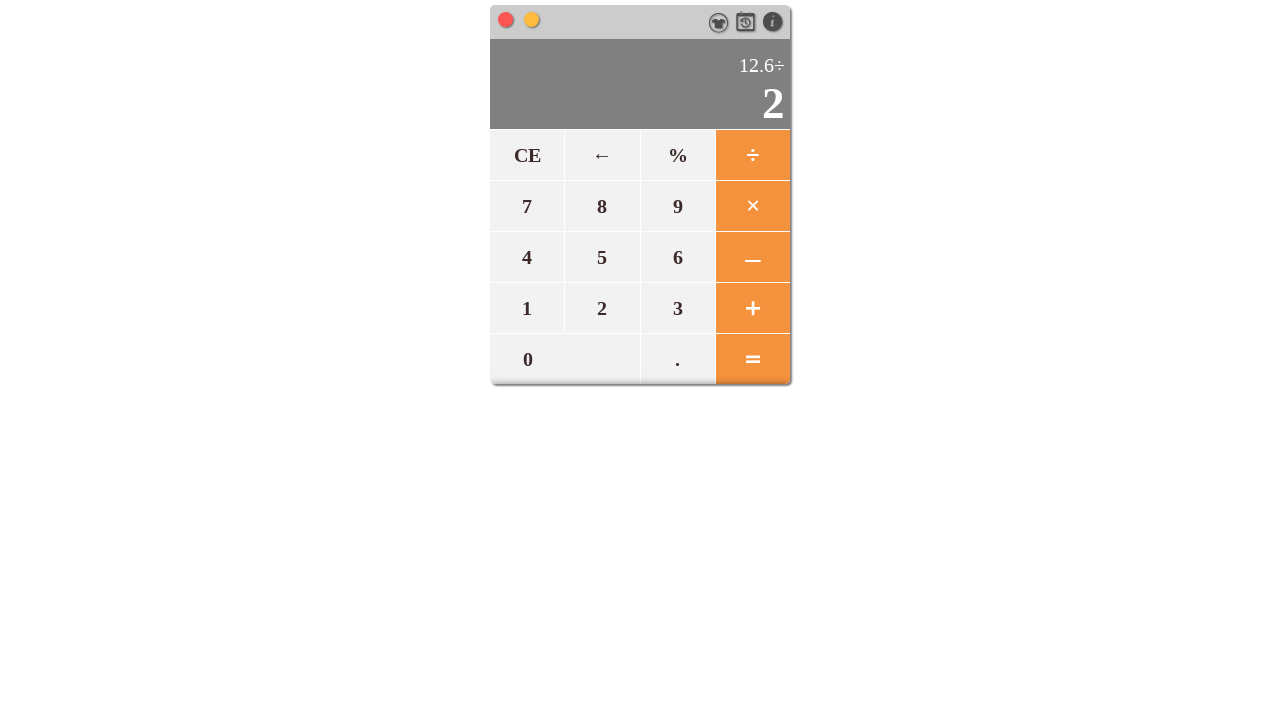

Clicked '.' in calculator at (677, 358) on span[data-number='.']
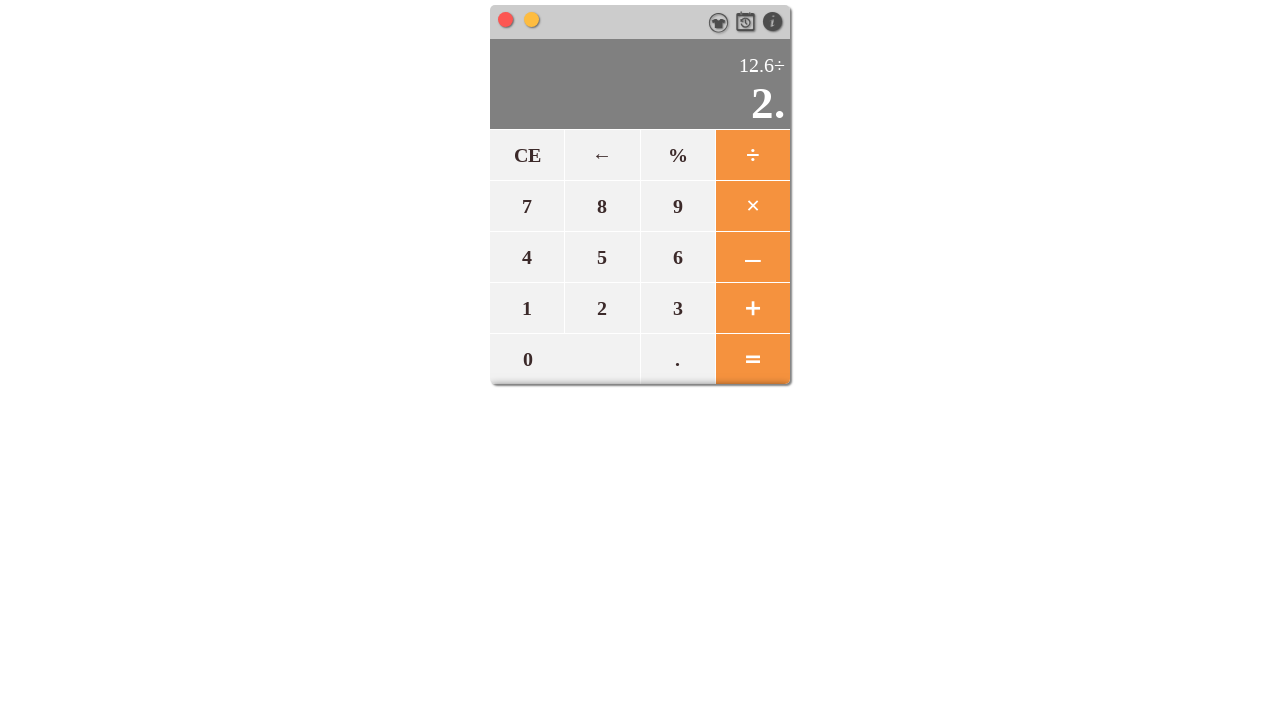

Waited 200ms after clicking '.'
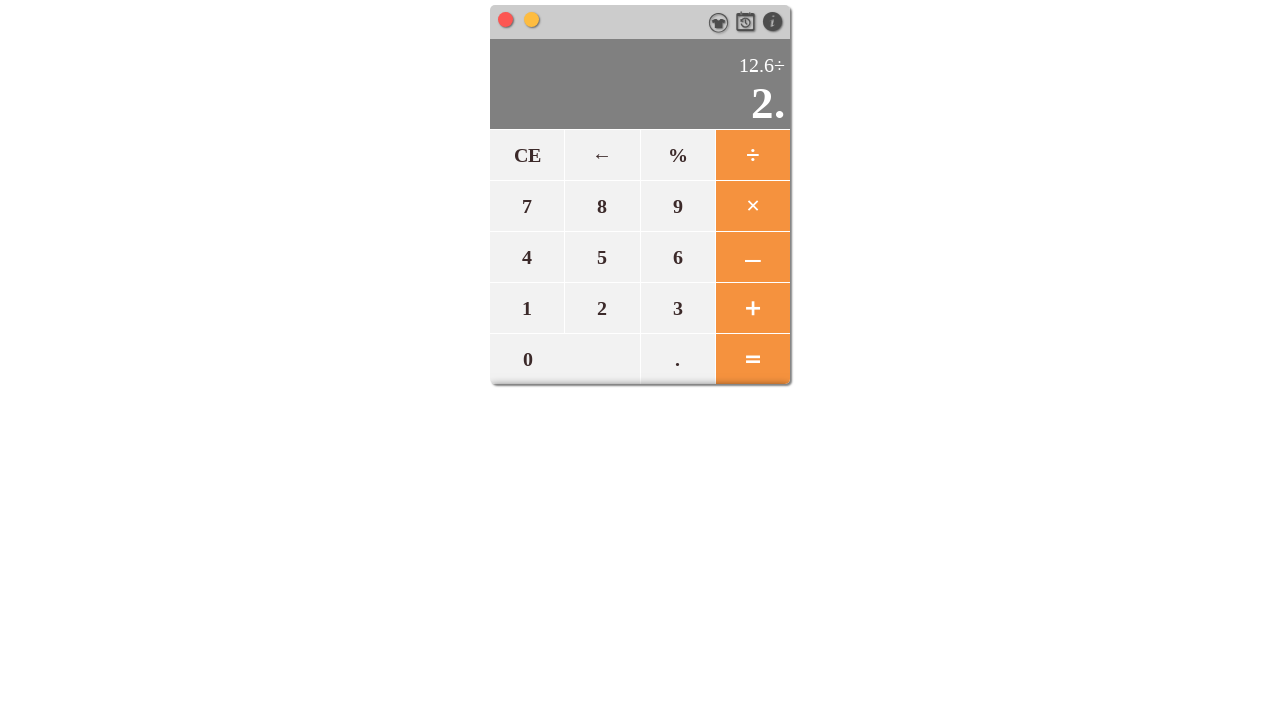

Clicked '1' in calculator at (527, 308) on span[data-number='1']
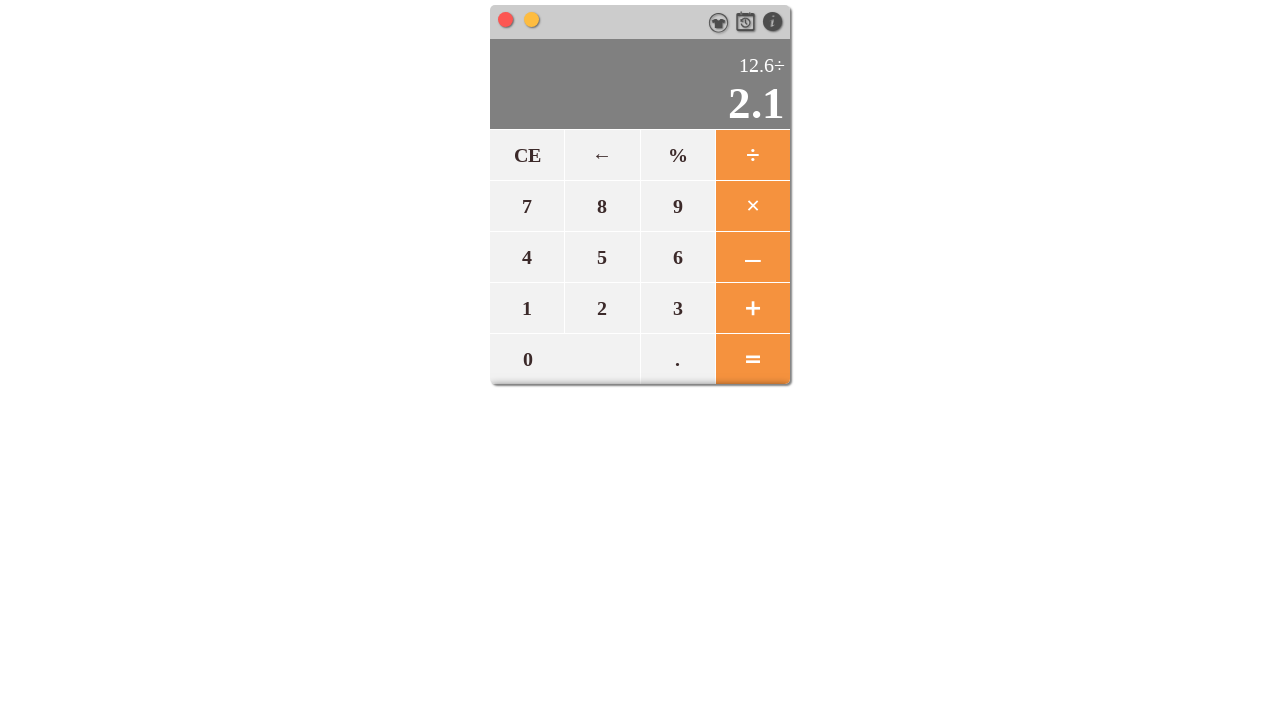

Waited 200ms after clicking '1'
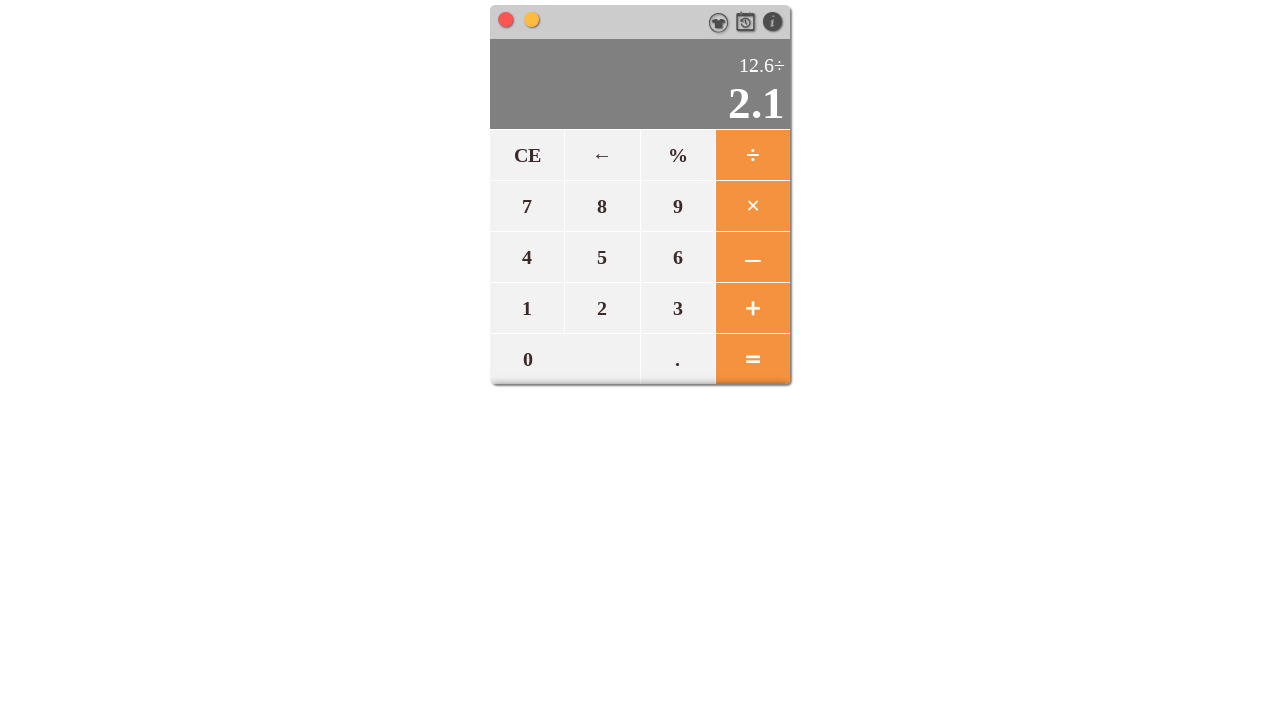

Clicked equals button to calculate result for '12.6/2.1' at (752, 358) on #equals
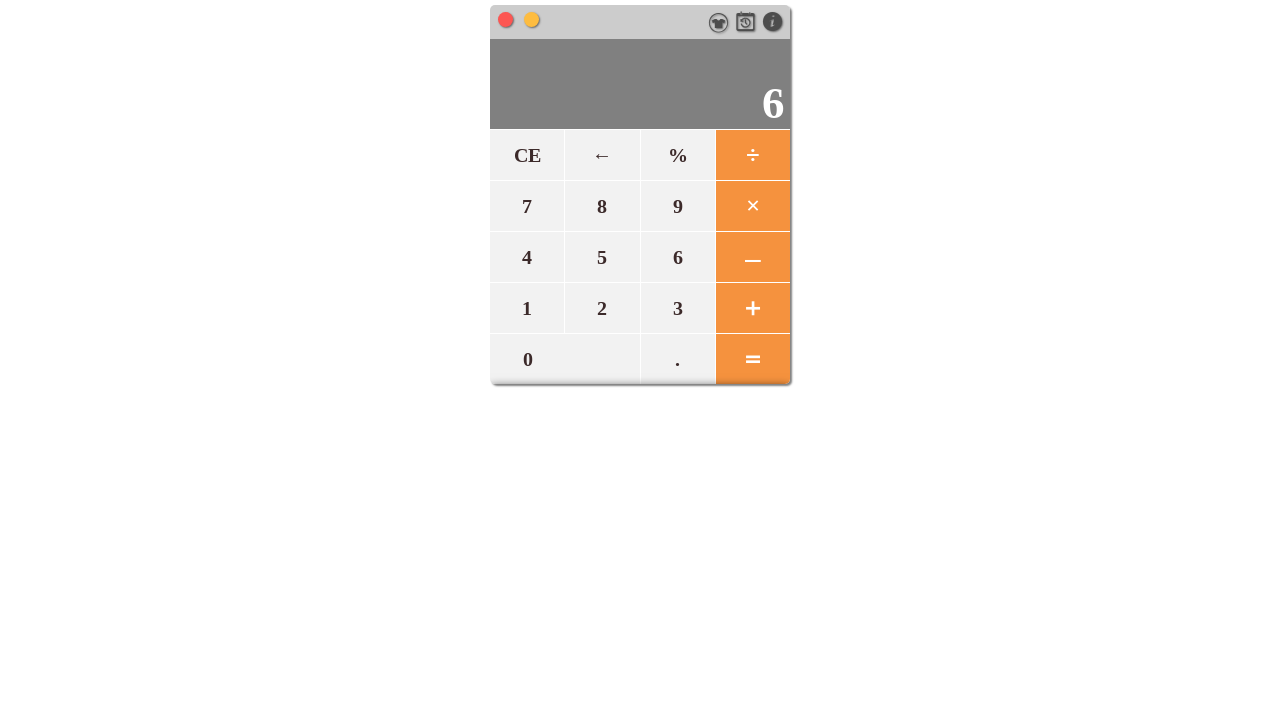

Waited 500ms for calculation result
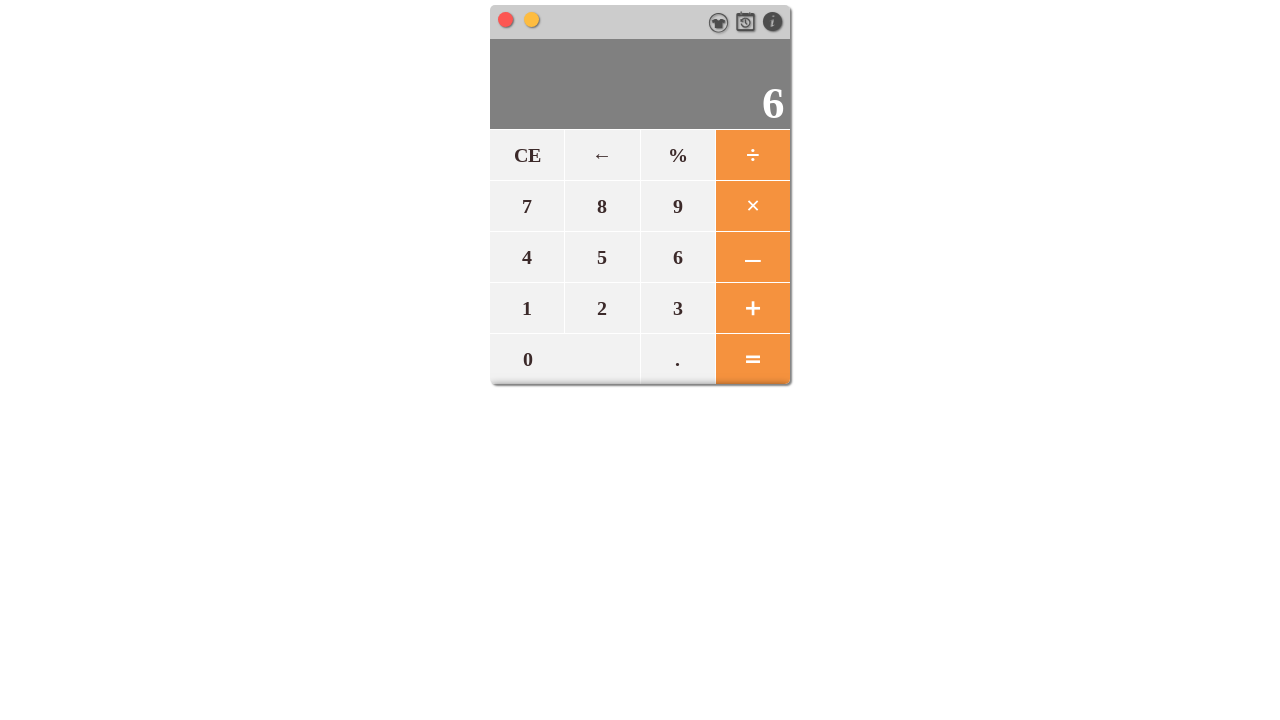

Retrieved result from display: 6
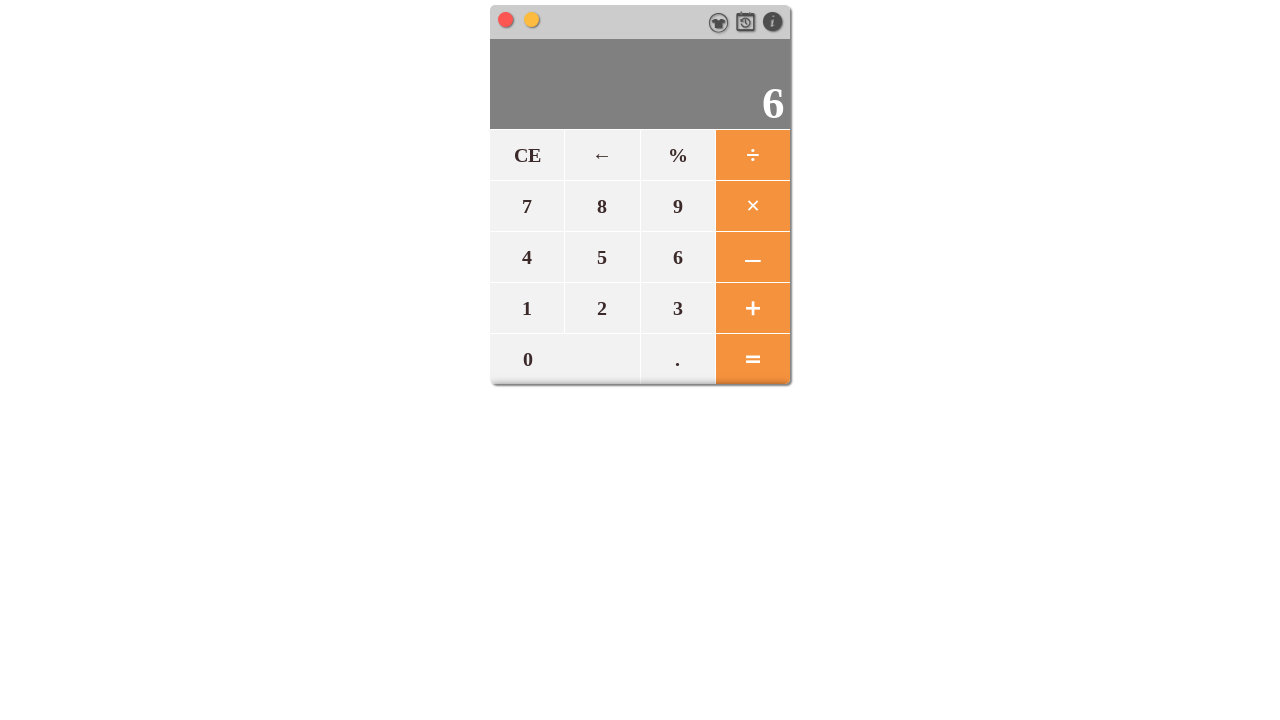

FAIL: 12.6/2.1. Expected 6.0, Got 6
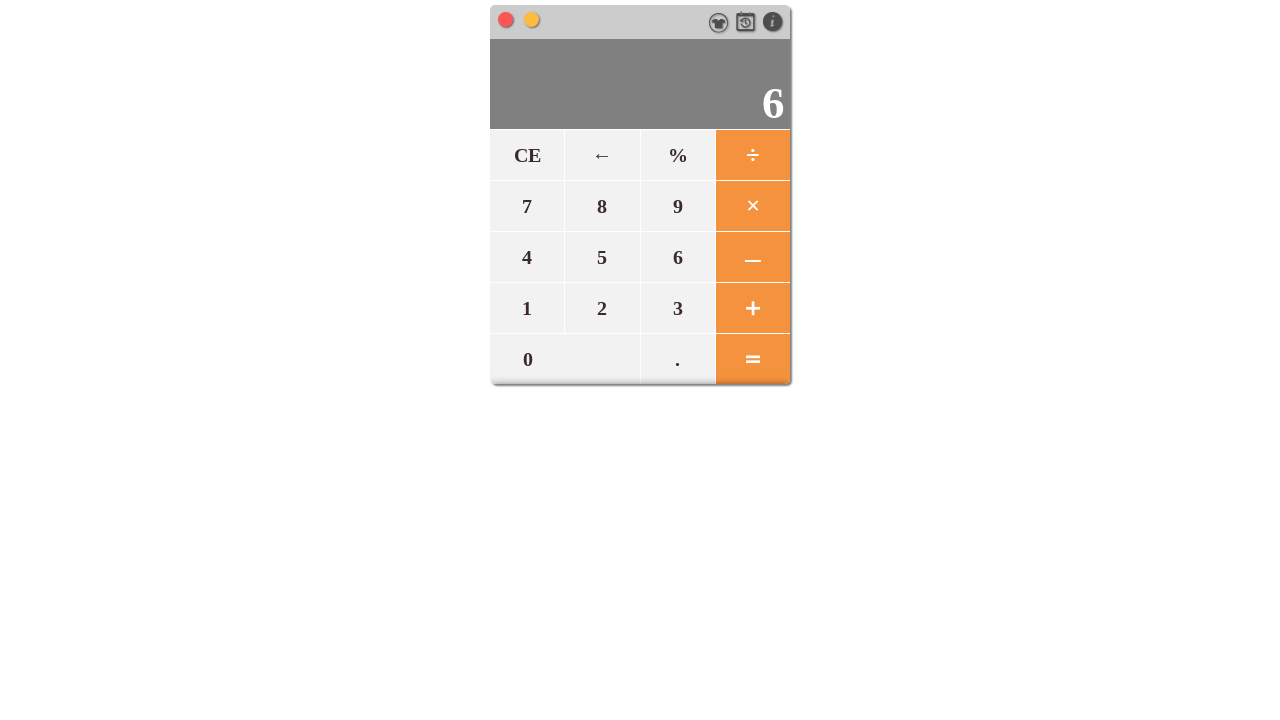

Clicked reset button to clear calculator at (527, 155) on #reset
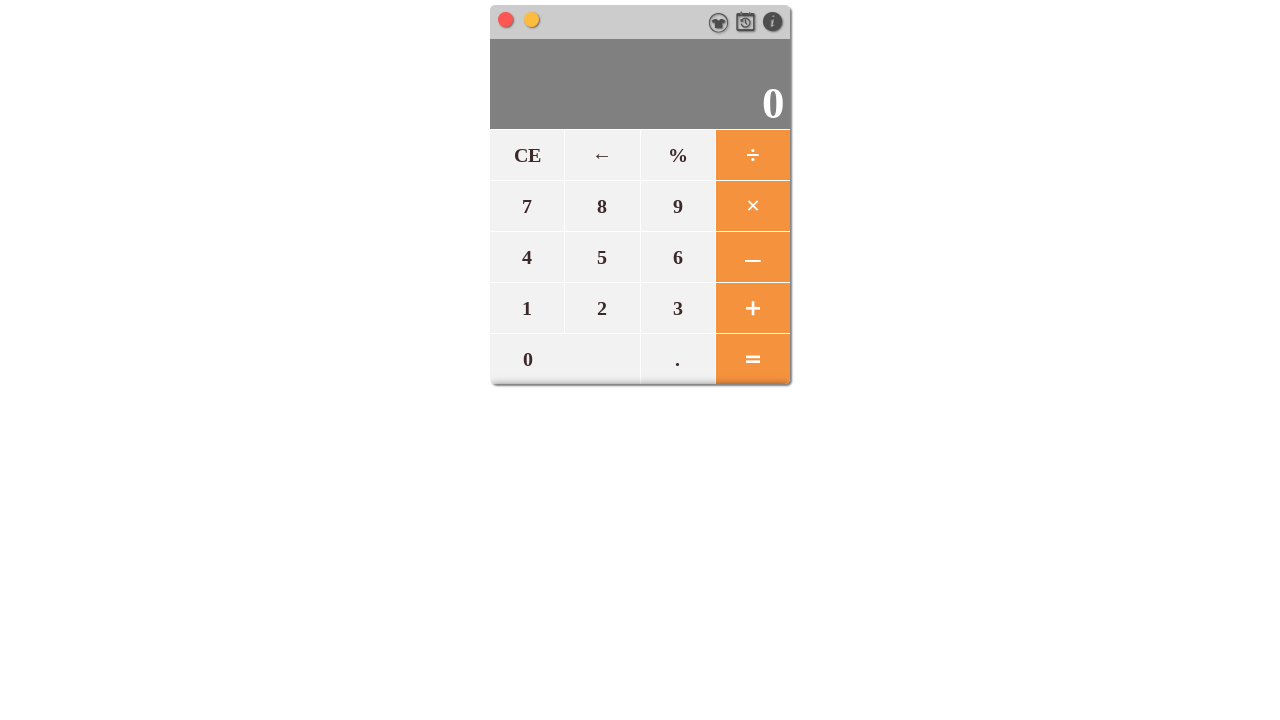

Waited 500ms for calculator reset
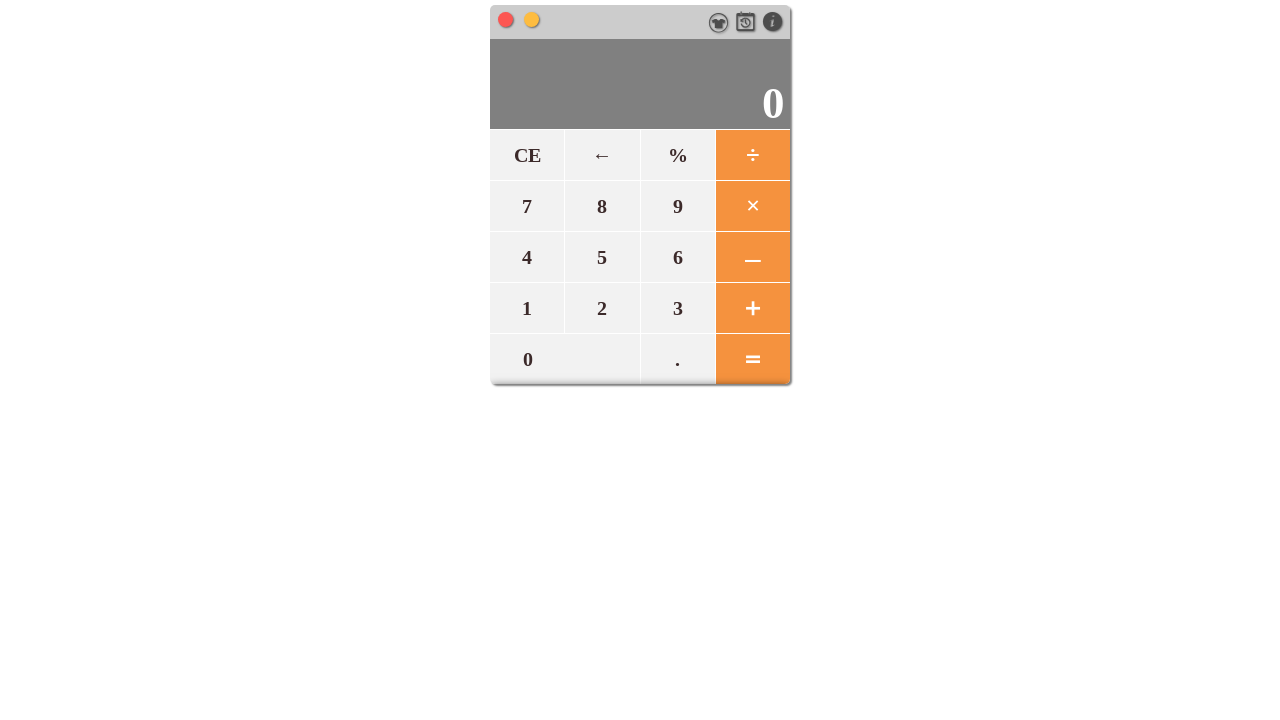

Clicked '5' in calculator at (602, 257) on span[data-number='5']
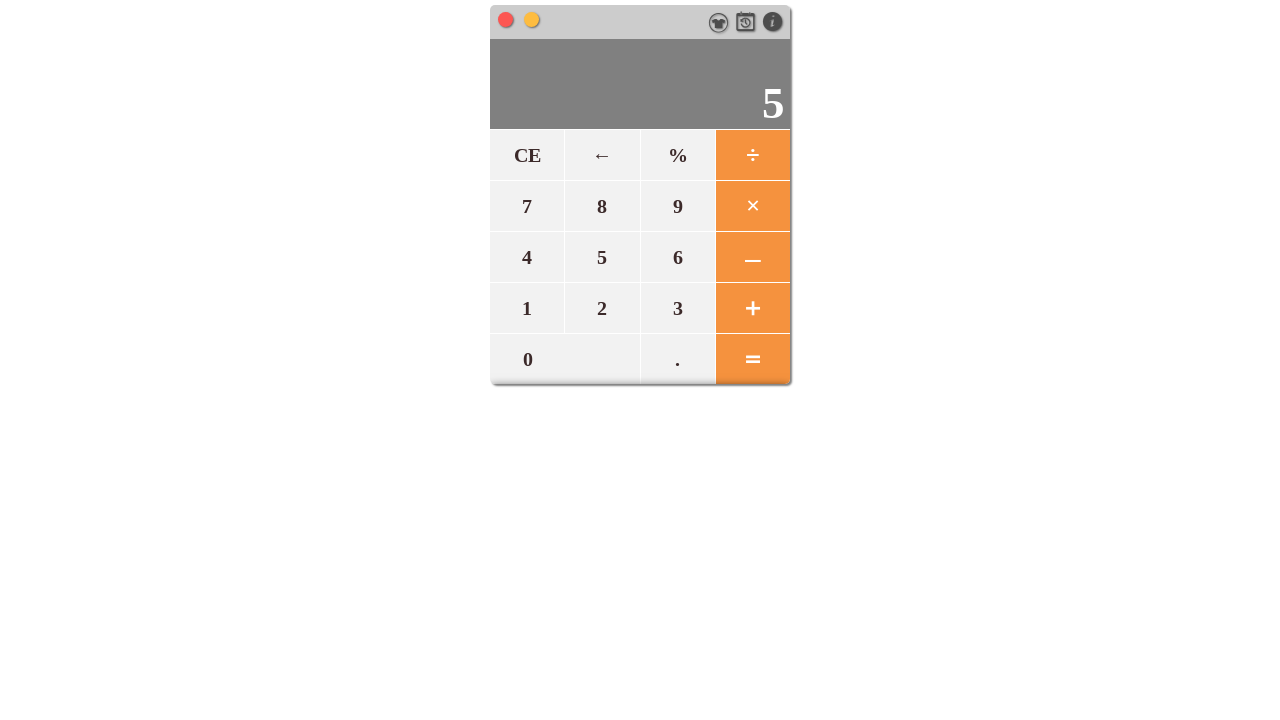

Waited 200ms after clicking '5'
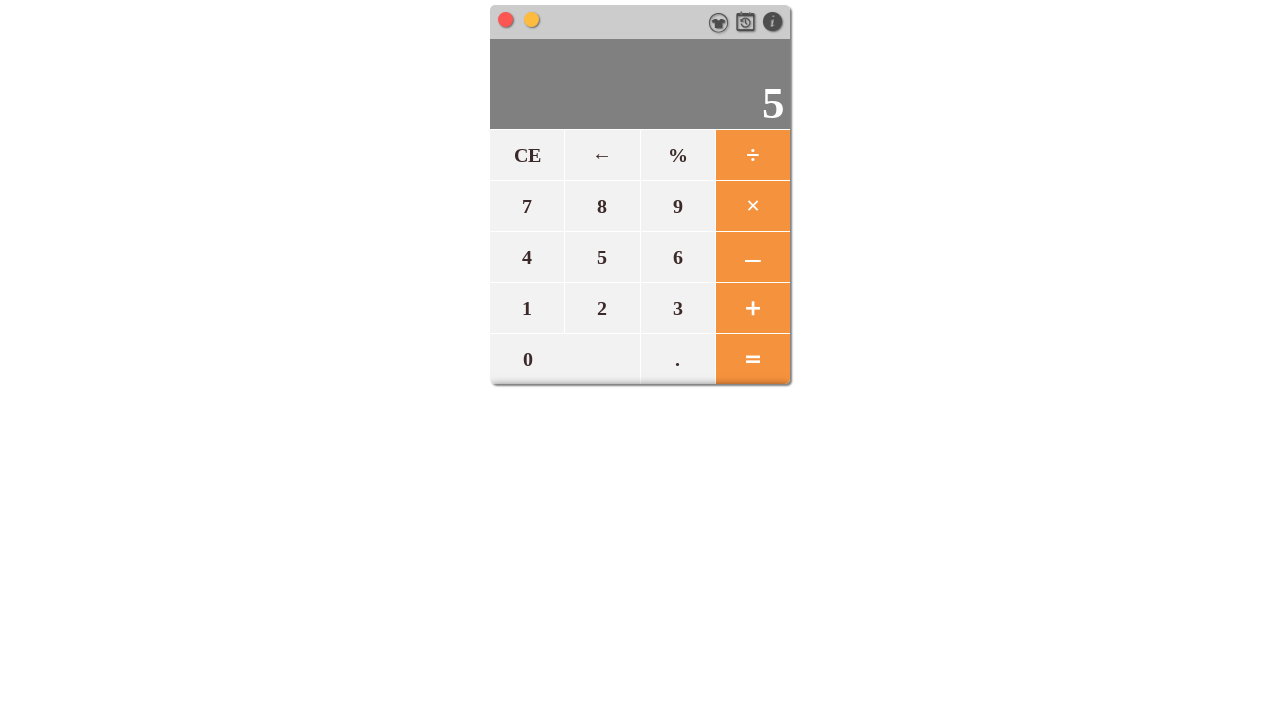

Clicked '+' in calculator at (752, 308) on span[data-number='+']
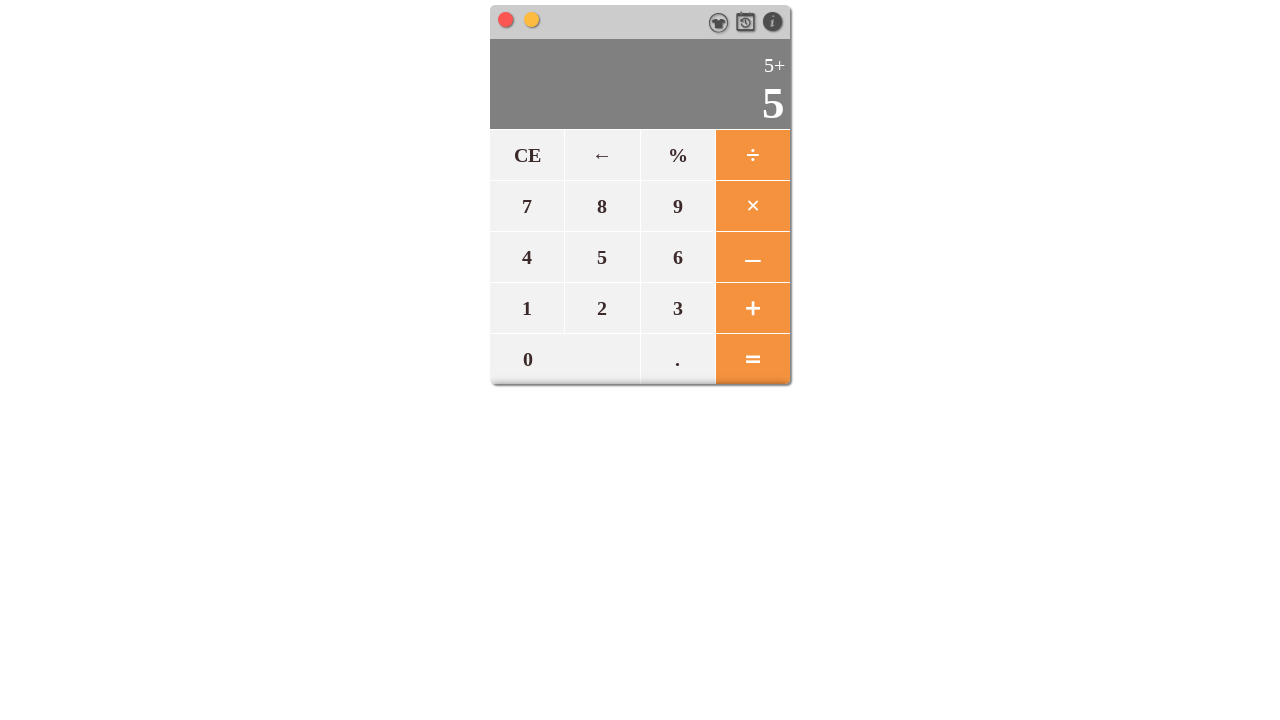

Waited 200ms after clicking '+'
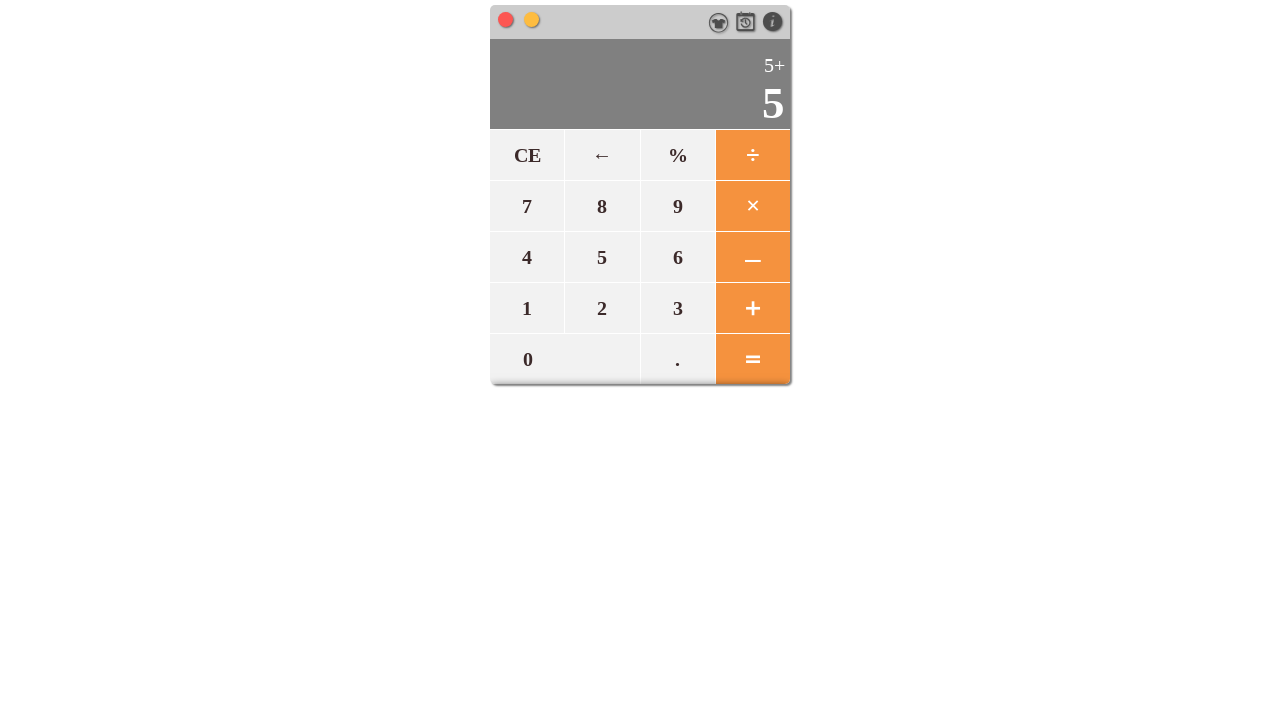

Clicked '3' in calculator at (677, 308) on span[data-number='3']
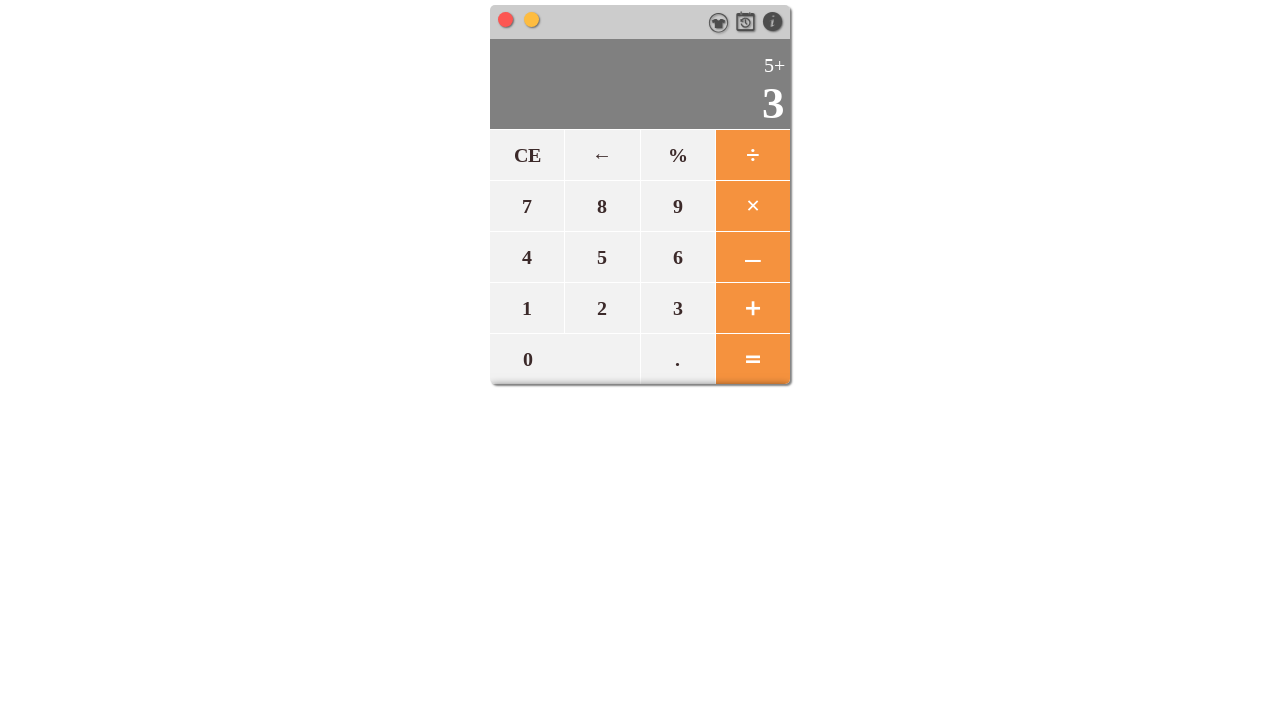

Waited 200ms after clicking '3'
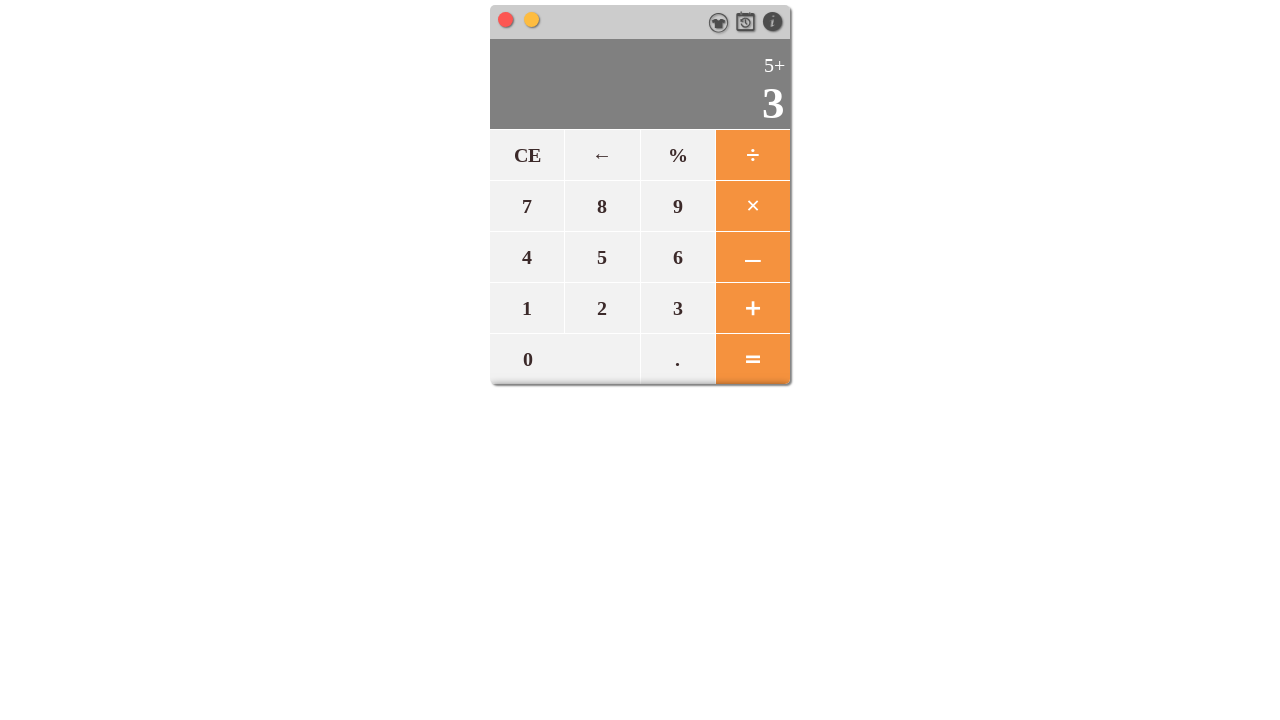

Clicked '*' in calculator at (752, 206) on span[data-number='*']
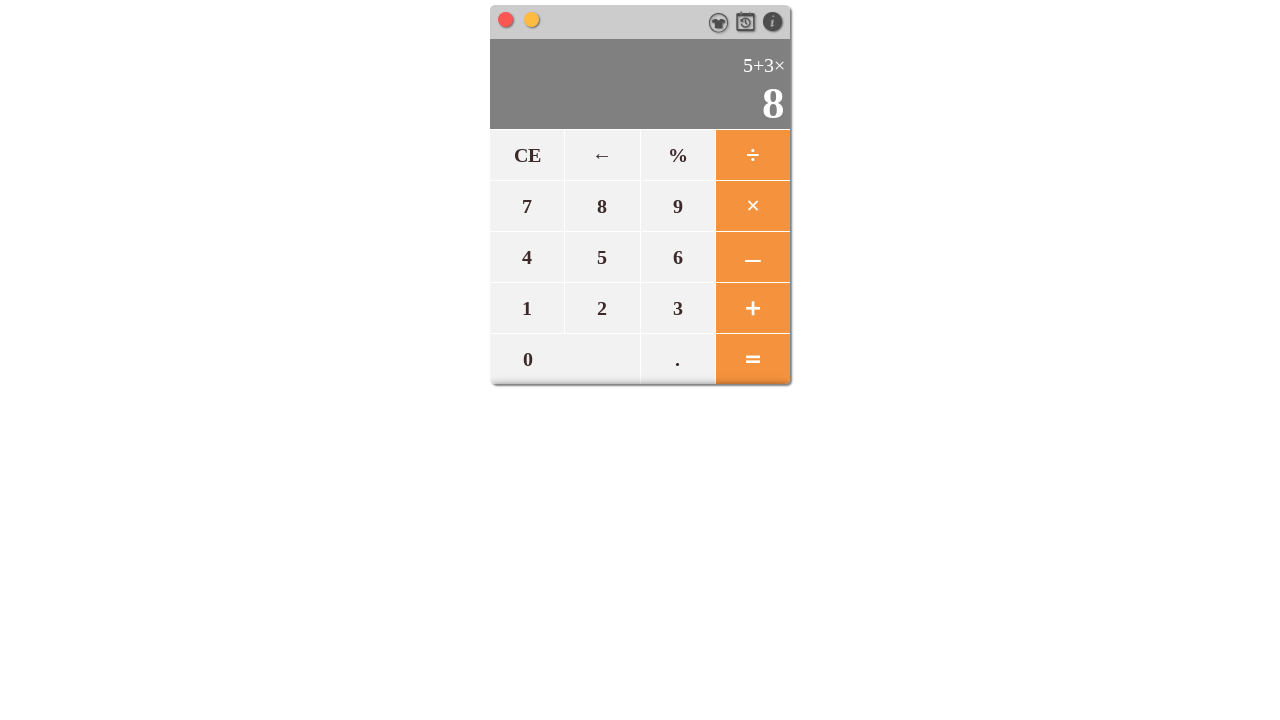

Waited 200ms after clicking '*'
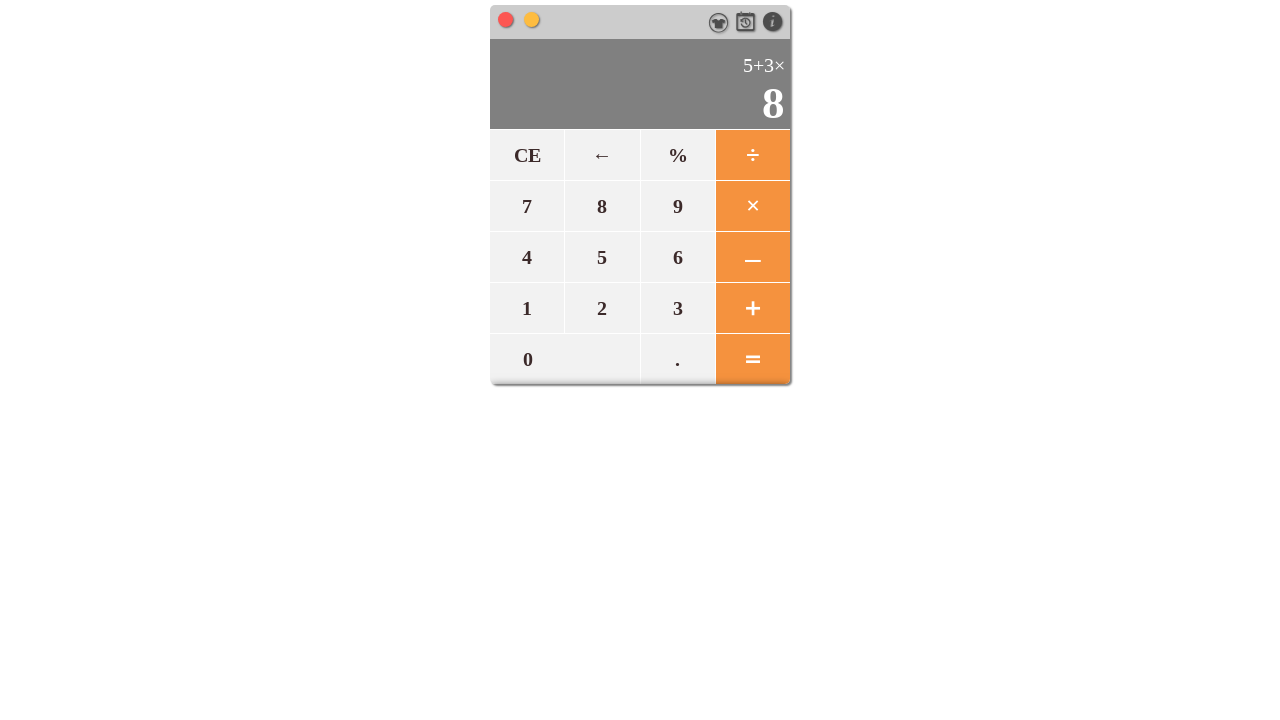

Clicked '2' in calculator at (602, 308) on span[data-number='2']
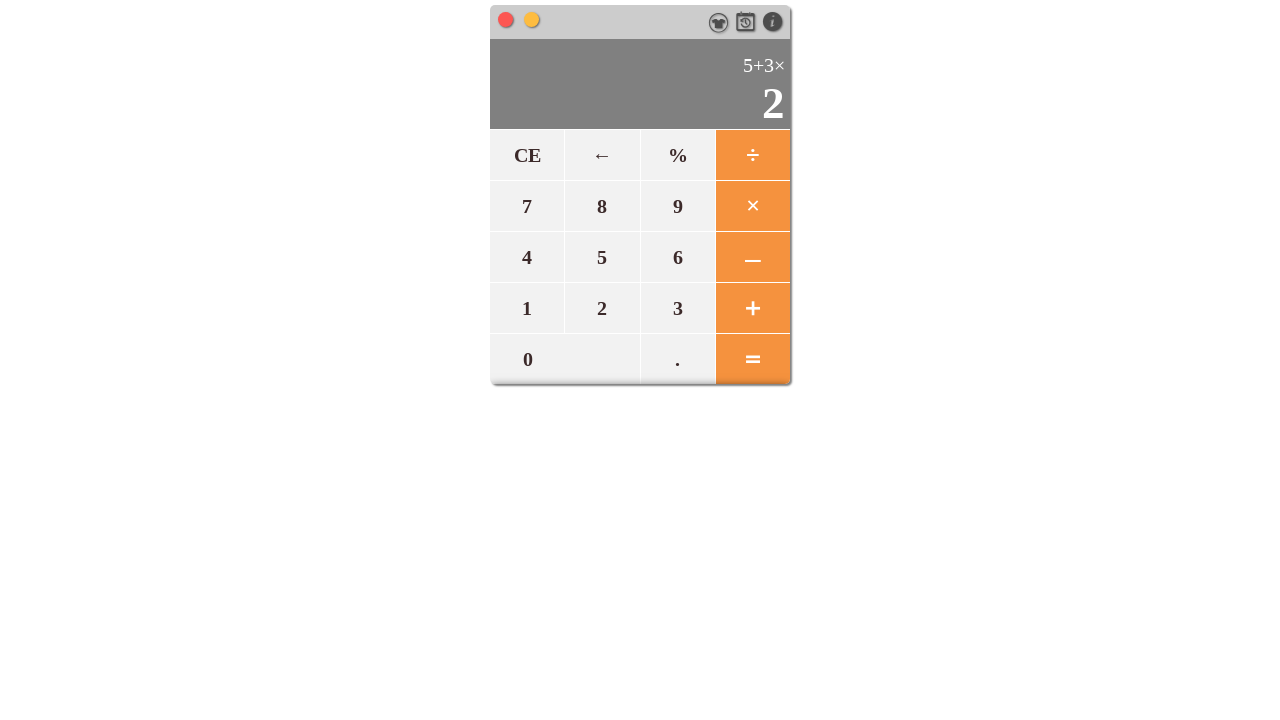

Waited 200ms after clicking '2'
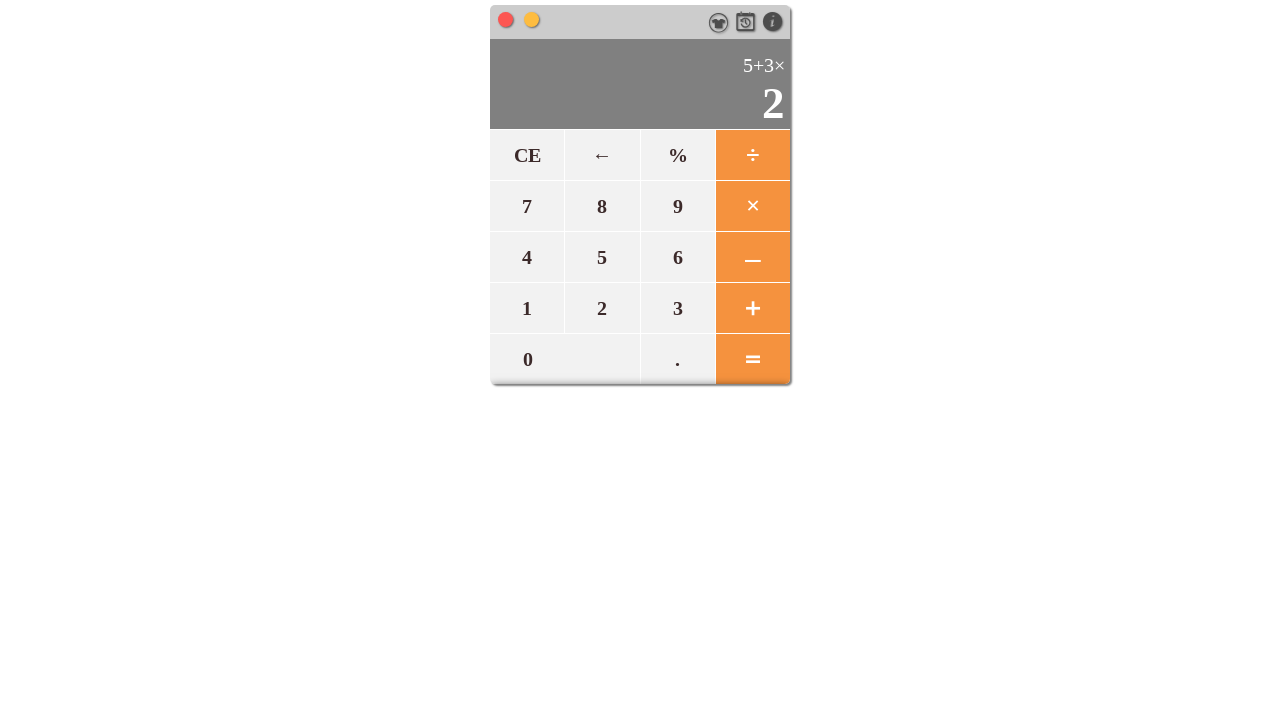

Clicked equals button to calculate result for '5+3*2' at (752, 358) on #equals
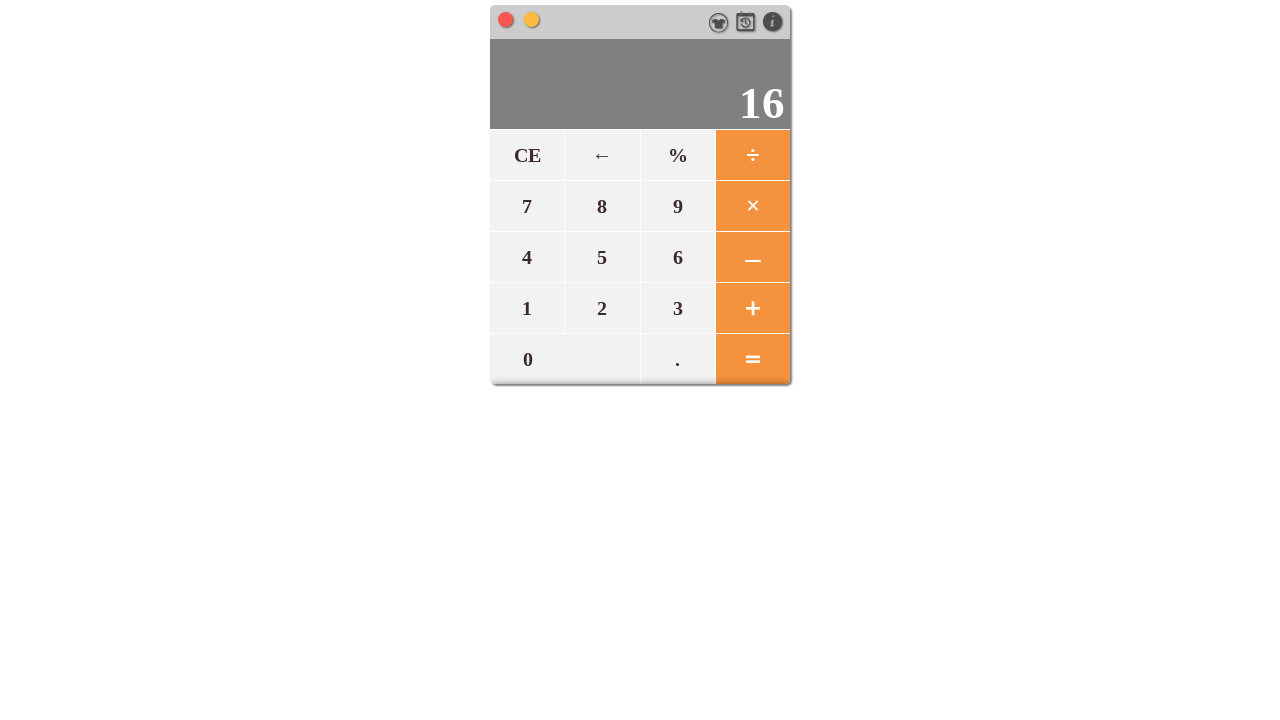

Waited 500ms for calculation result
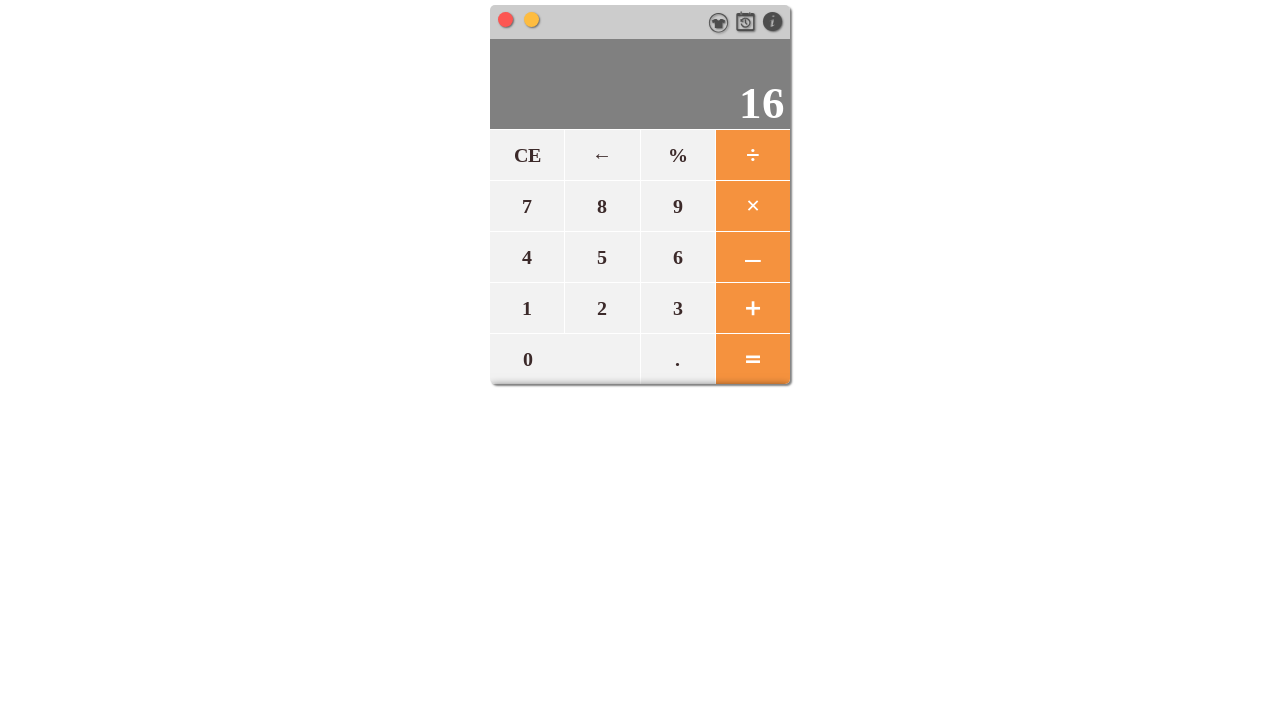

Retrieved result from display: 16
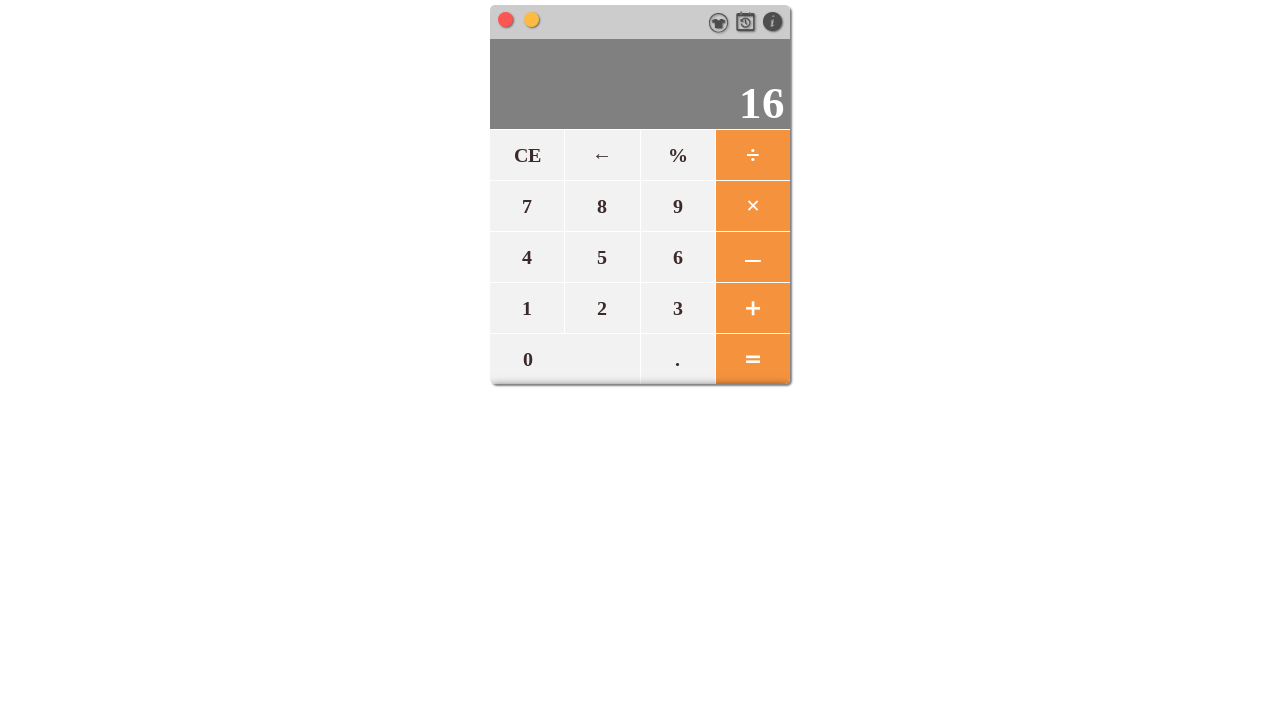

FAIL: 5+3*2. Expected 11, Got 16
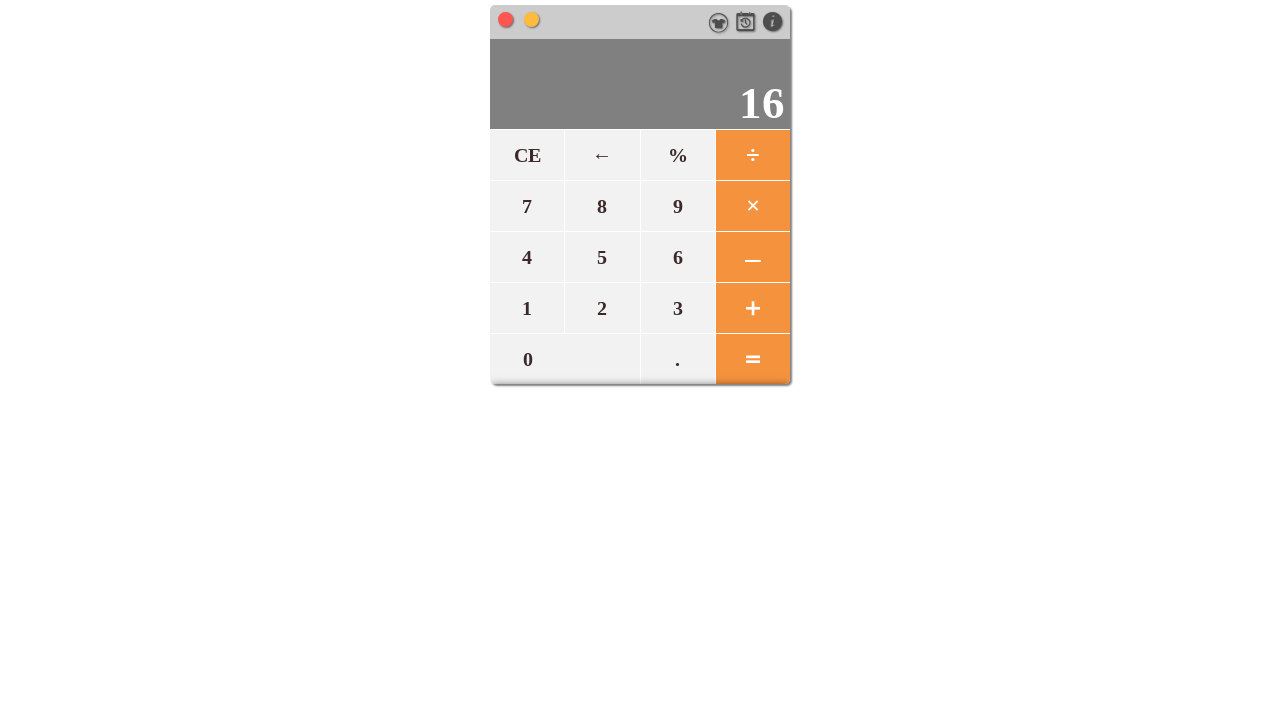

Clicked reset button to clear calculator at (527, 155) on #reset
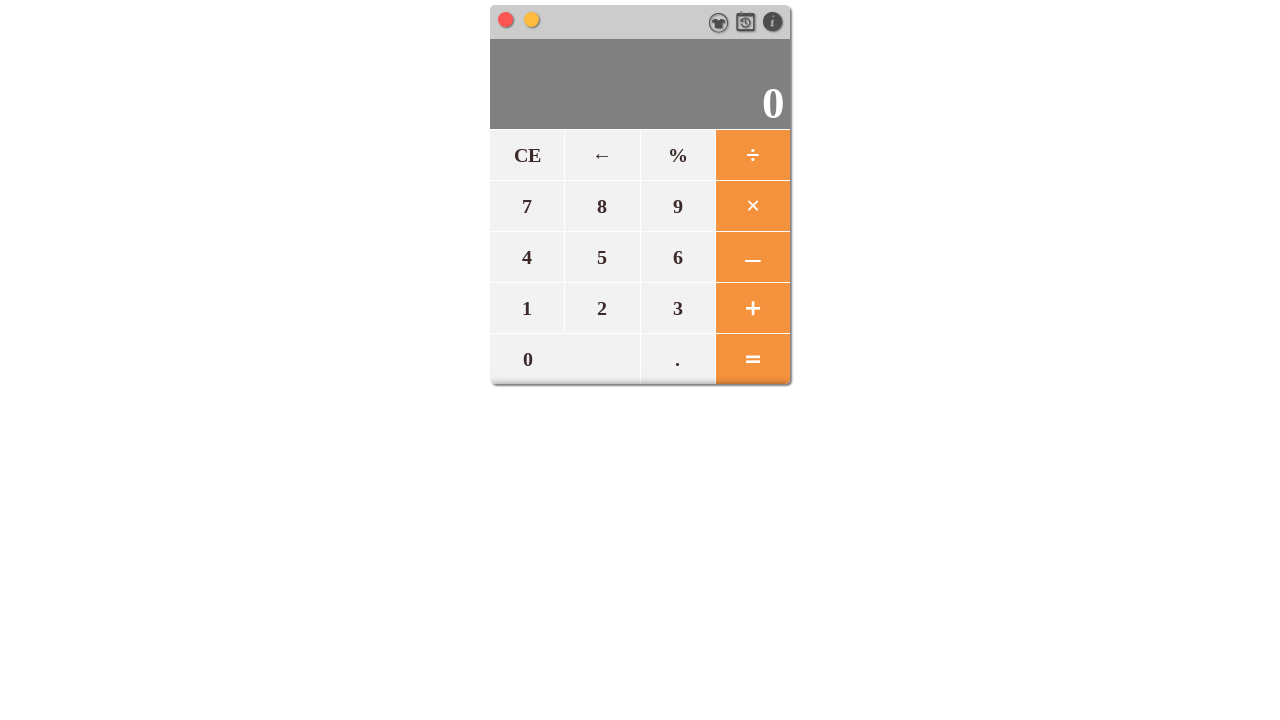

Waited 500ms for calculator reset
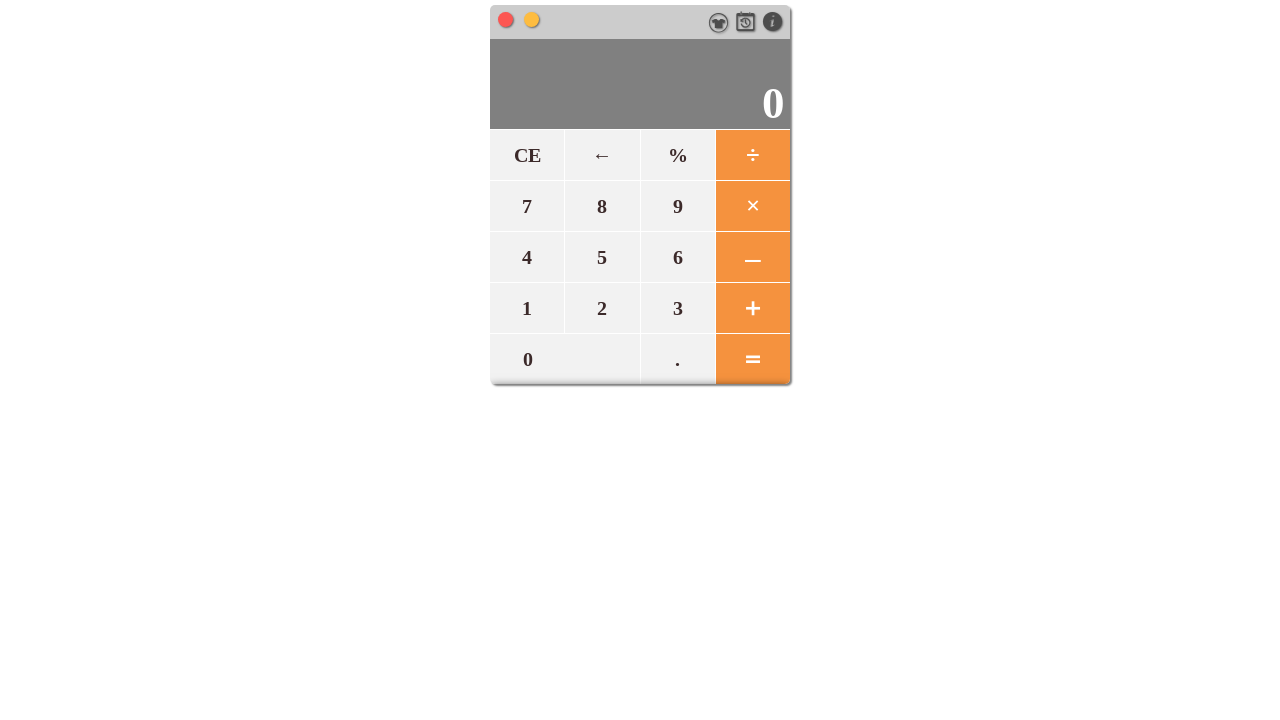

Clicked '1' in calculator at (527, 308) on span[data-number='1']
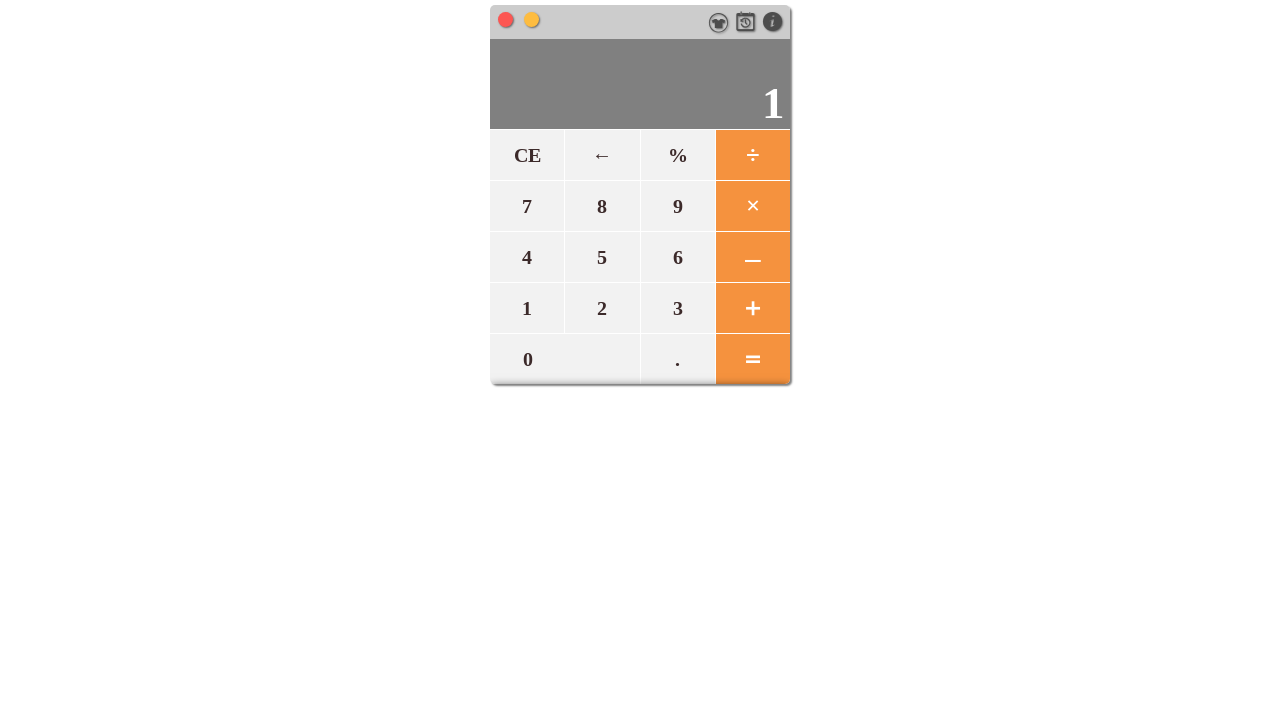

Waited 200ms after clicking '1'
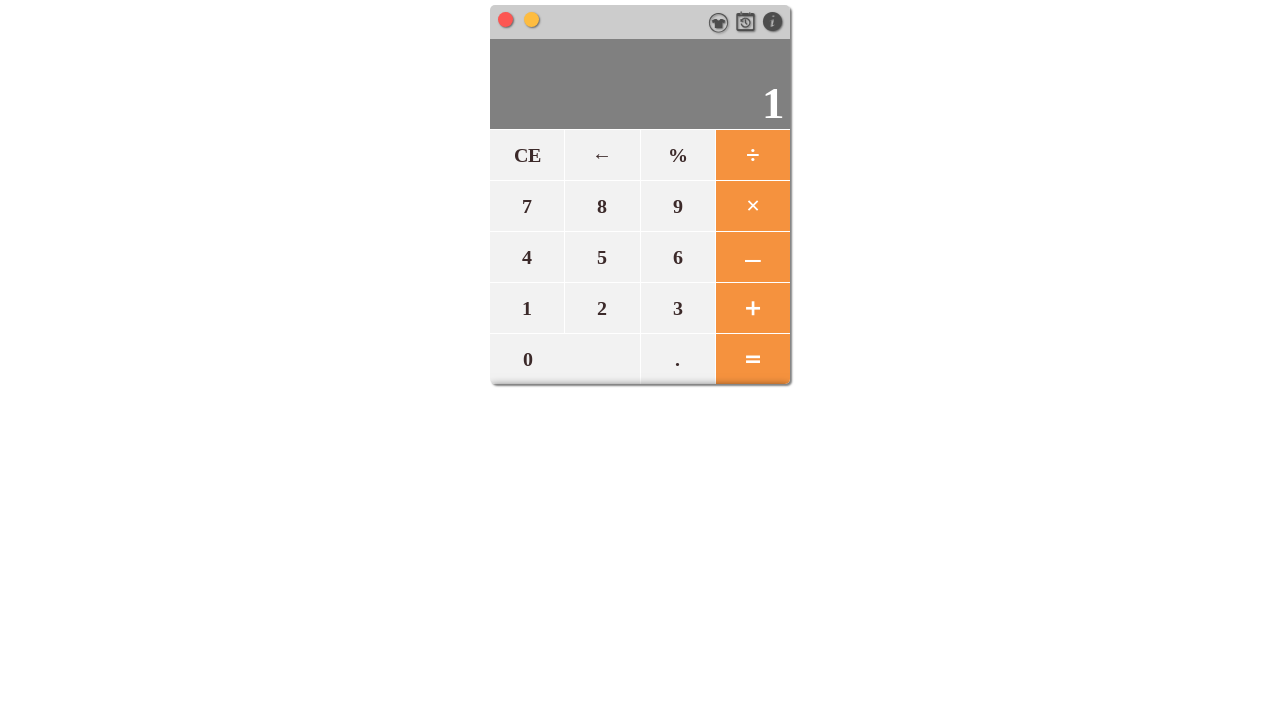

Clicked '0' in calculator at (565, 358) on span[data-number='0']
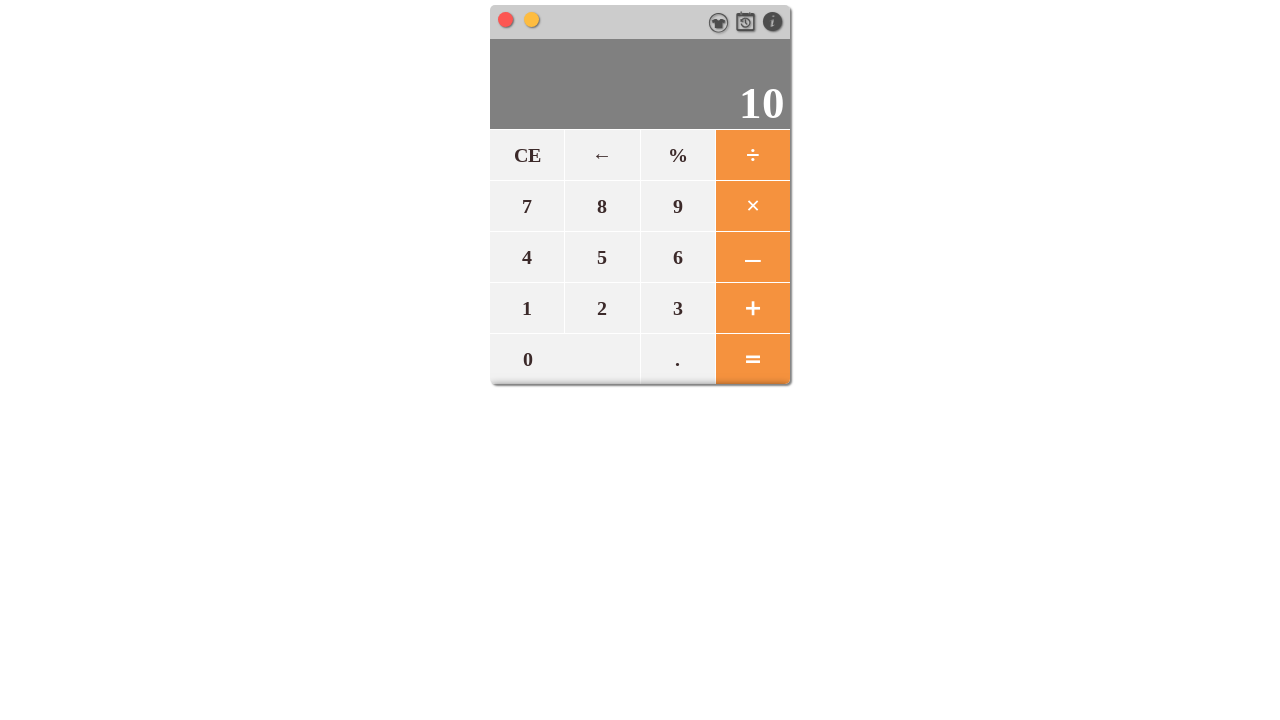

Waited 200ms after clicking '0'
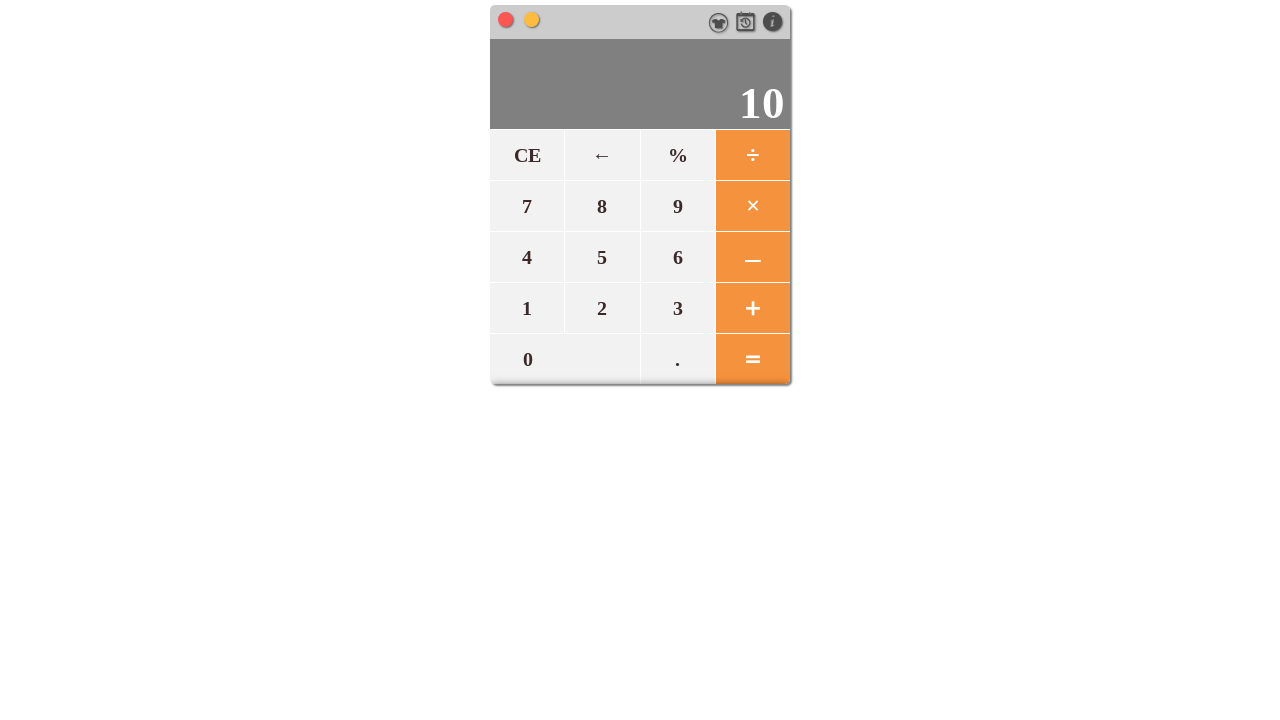

Clicked '-' in calculator at (752, 257) on span[data-number='-']
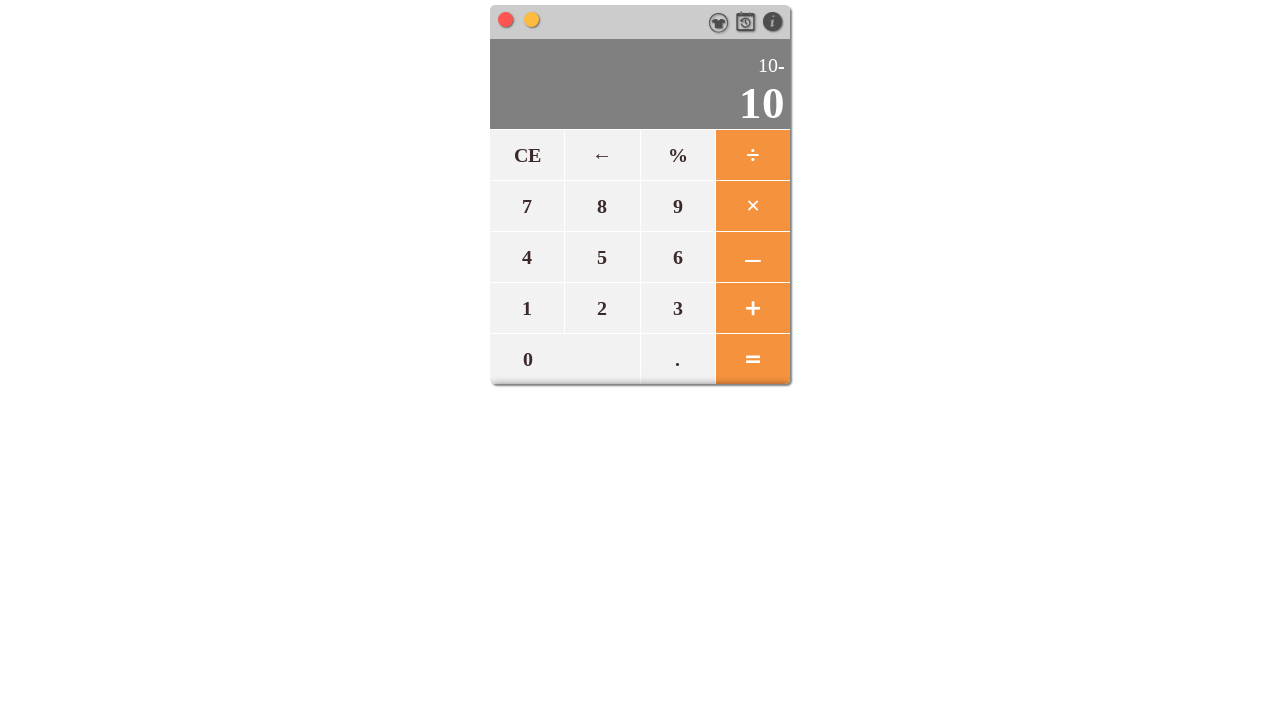

Waited 200ms after clicking '-'
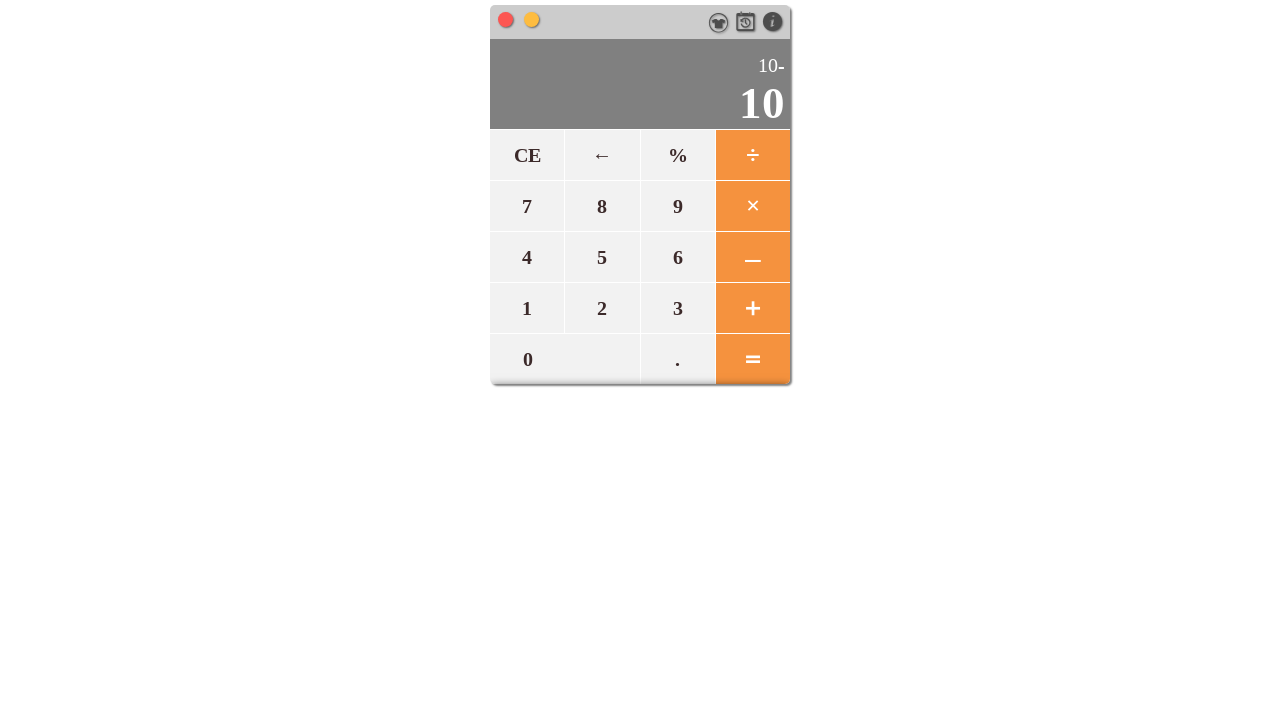

Clicked '4' in calculator at (527, 257) on span[data-number='4']
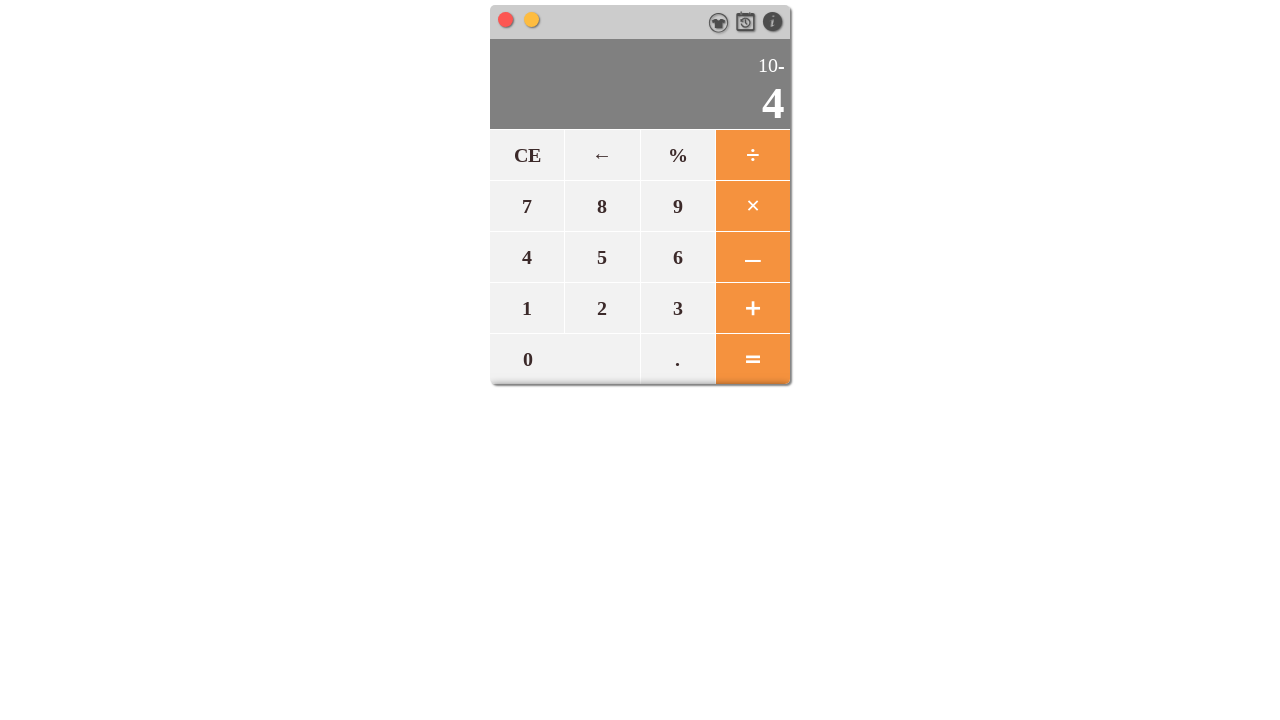

Waited 200ms after clicking '4'
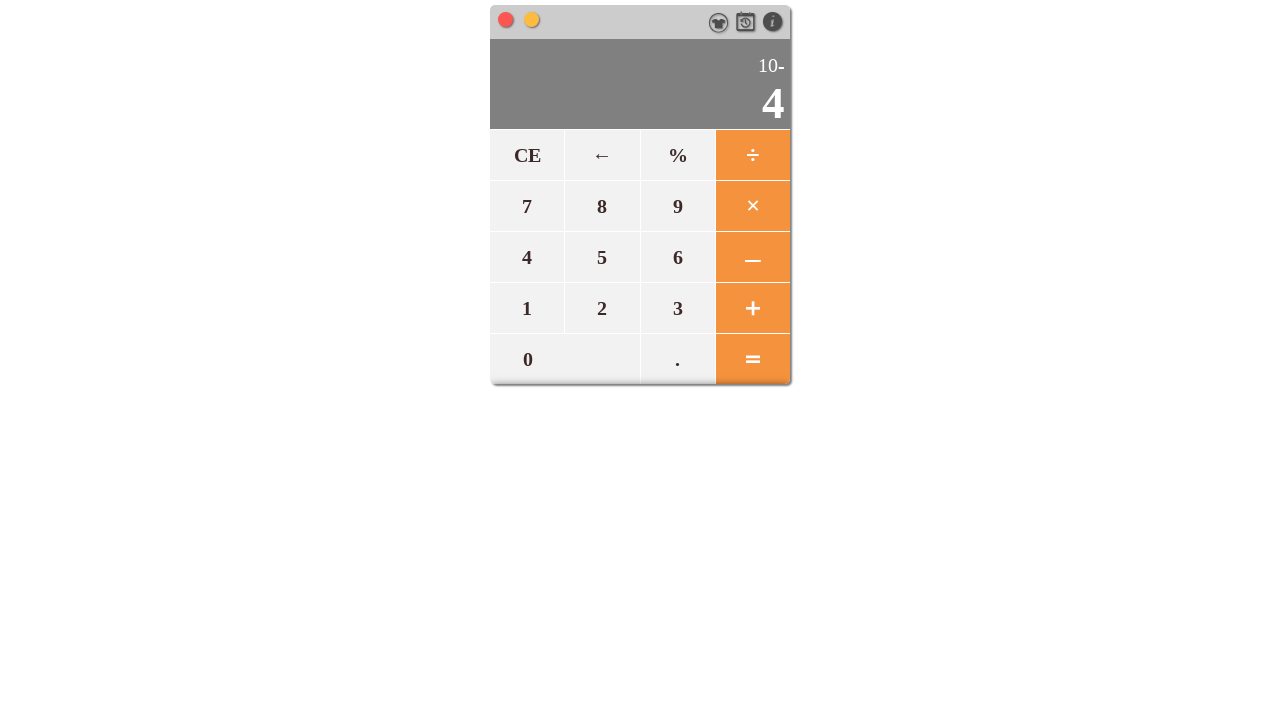

Clicked '/' in calculator at (752, 155) on span[data-number='/']
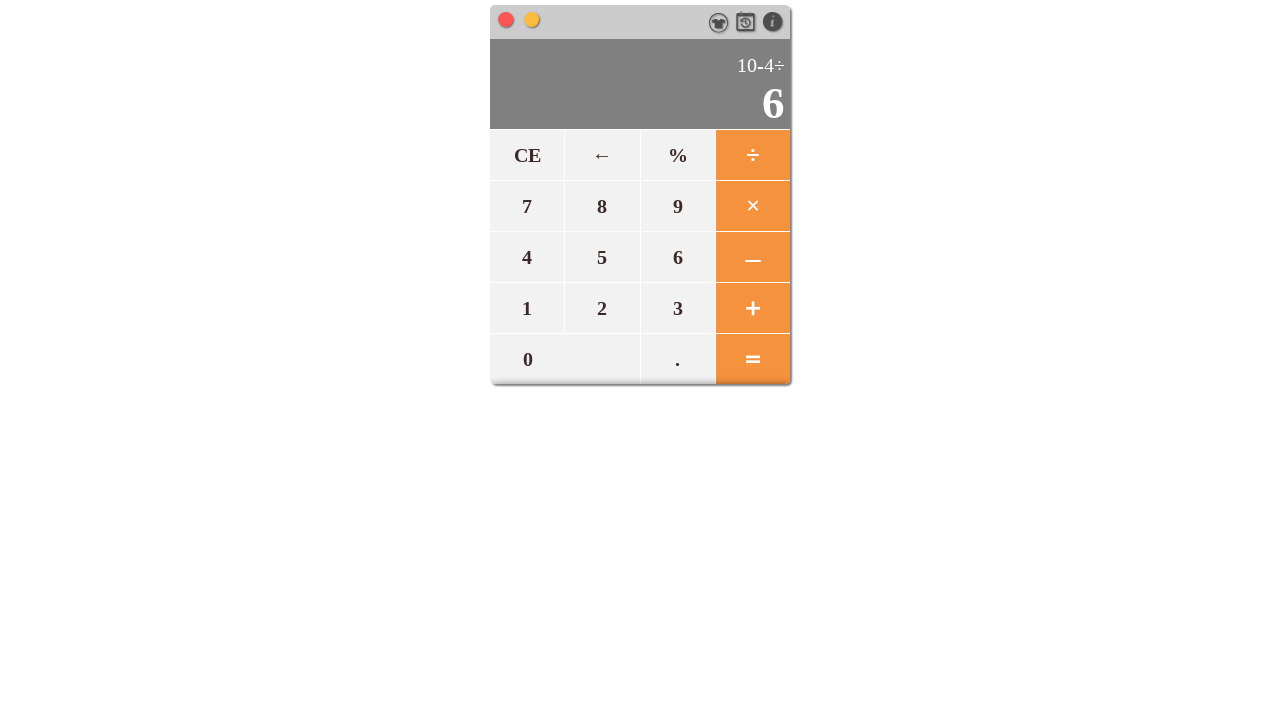

Waited 200ms after clicking '/'
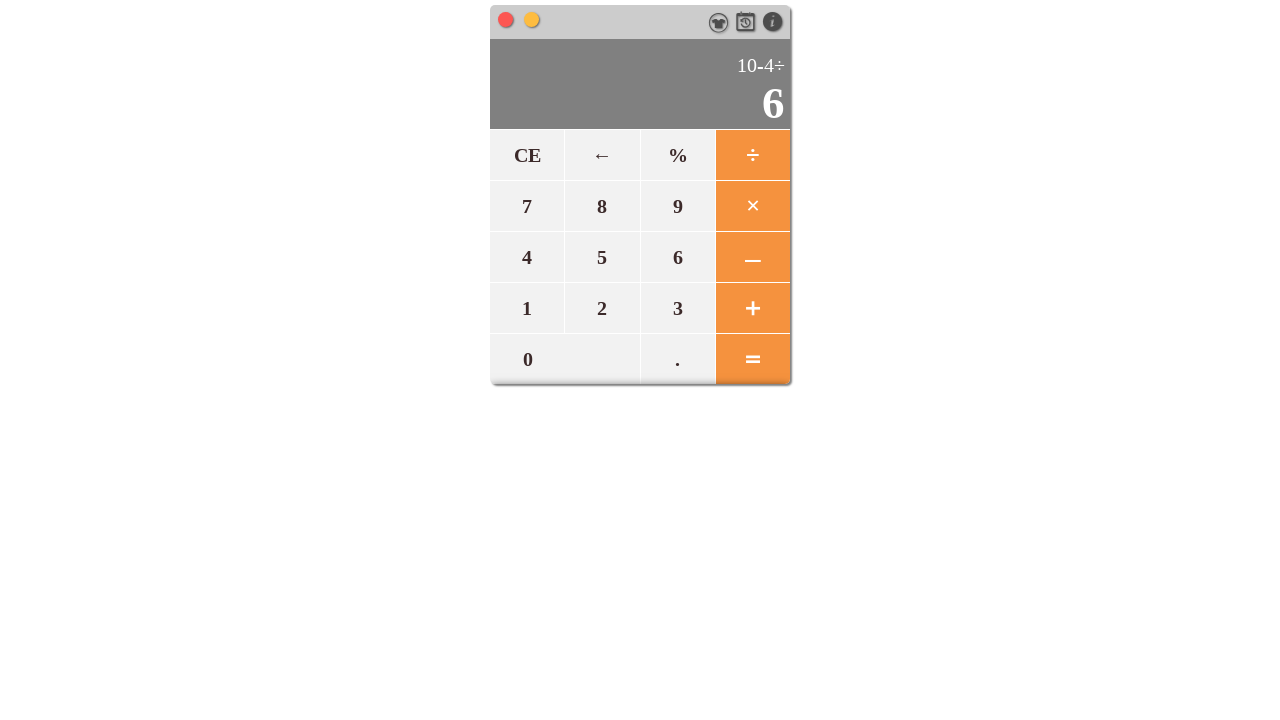

Clicked '2' in calculator at (602, 308) on span[data-number='2']
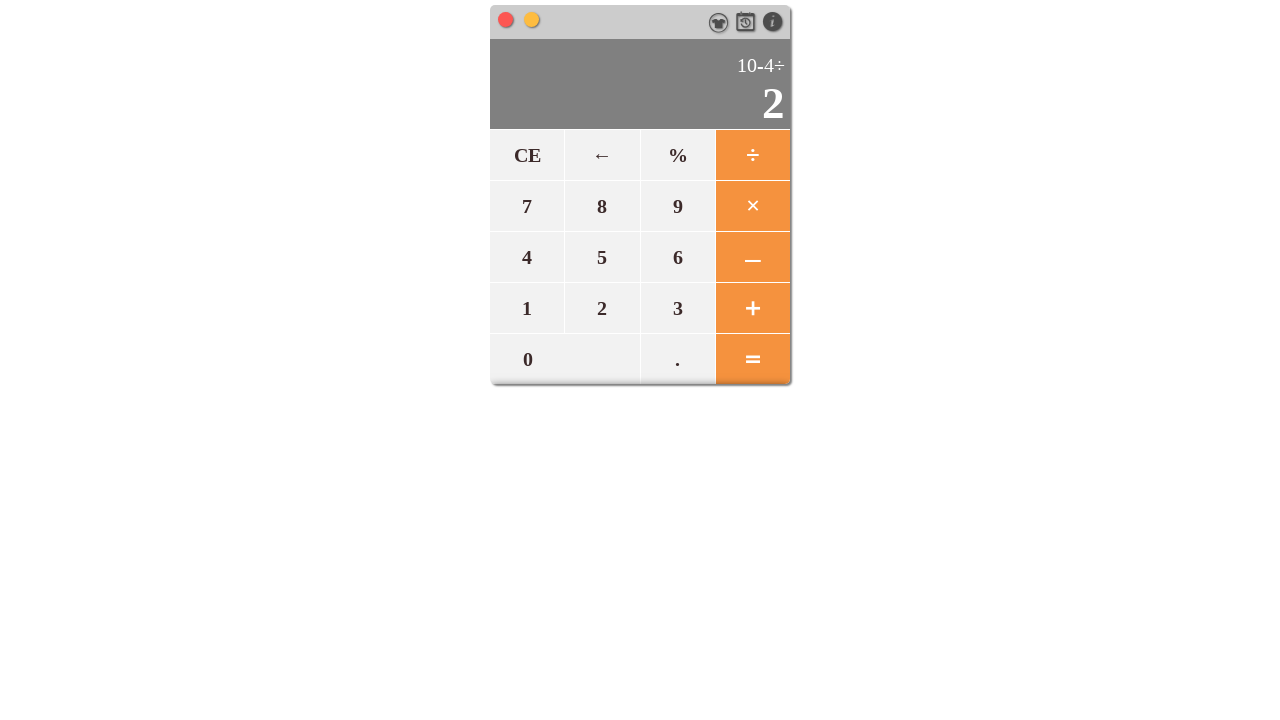

Waited 200ms after clicking '2'
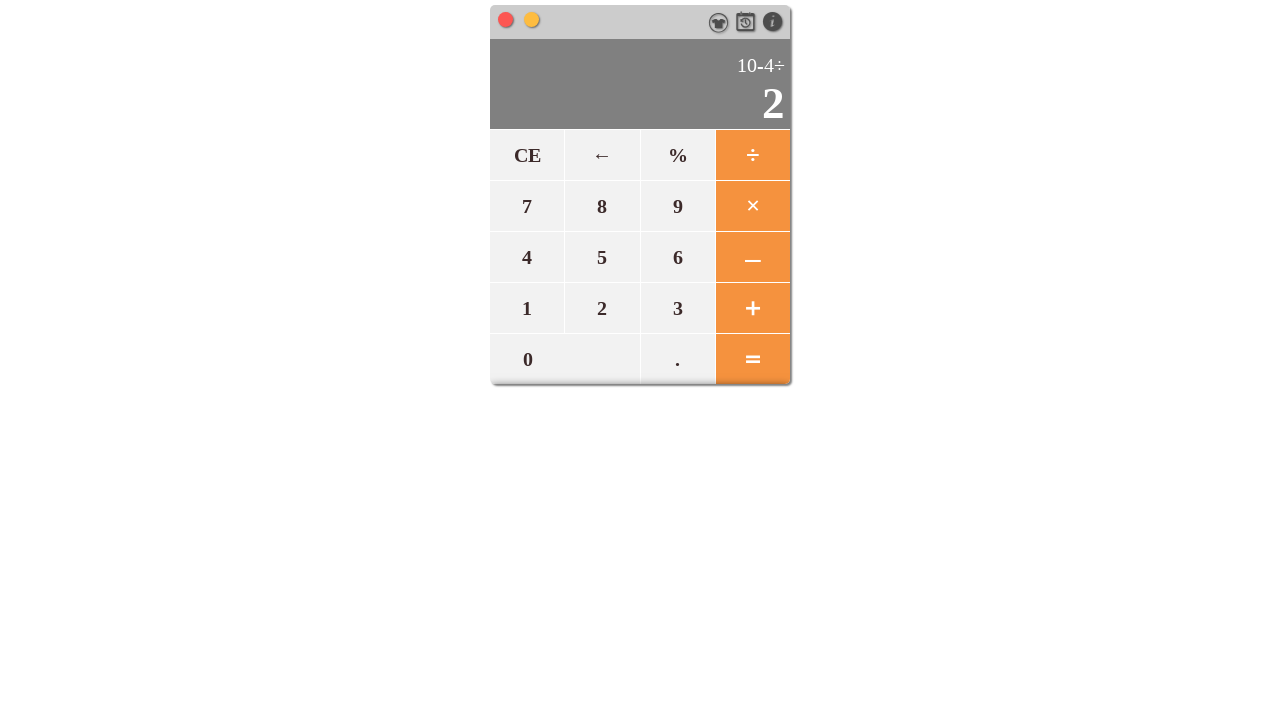

Clicked equals button to calculate result for '10-4/2' at (752, 358) on #equals
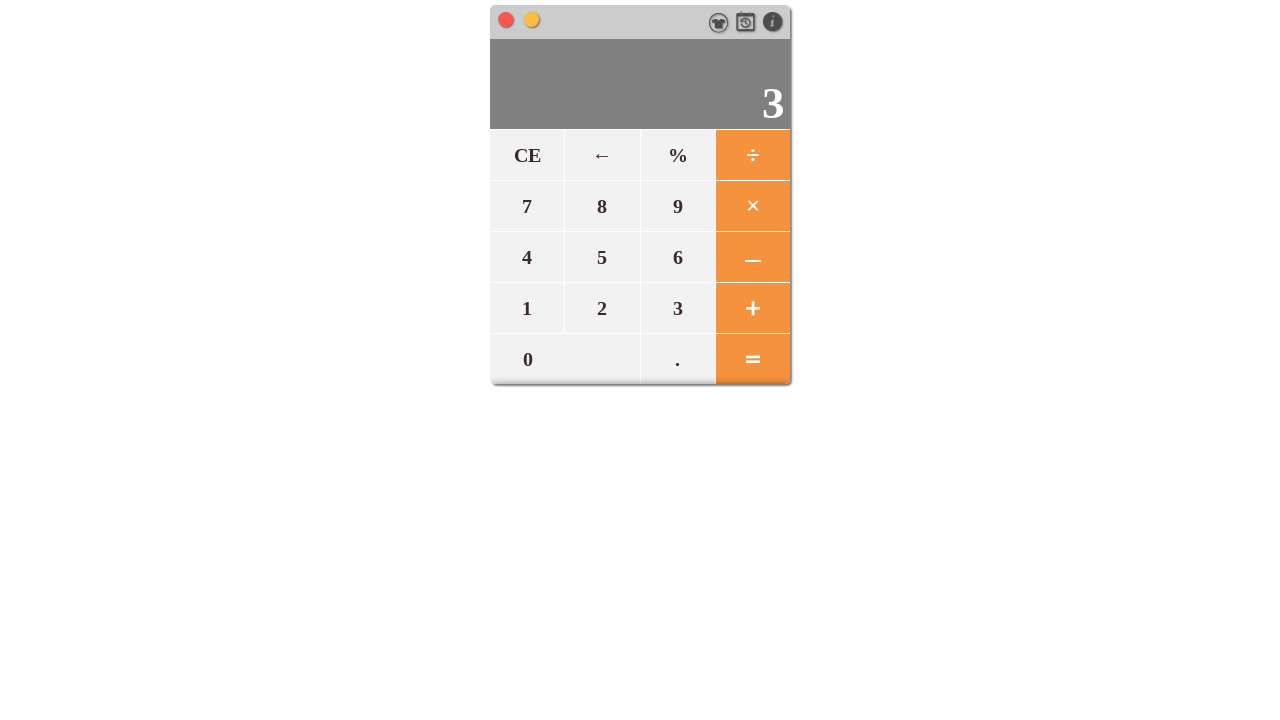

Waited 500ms for calculation result
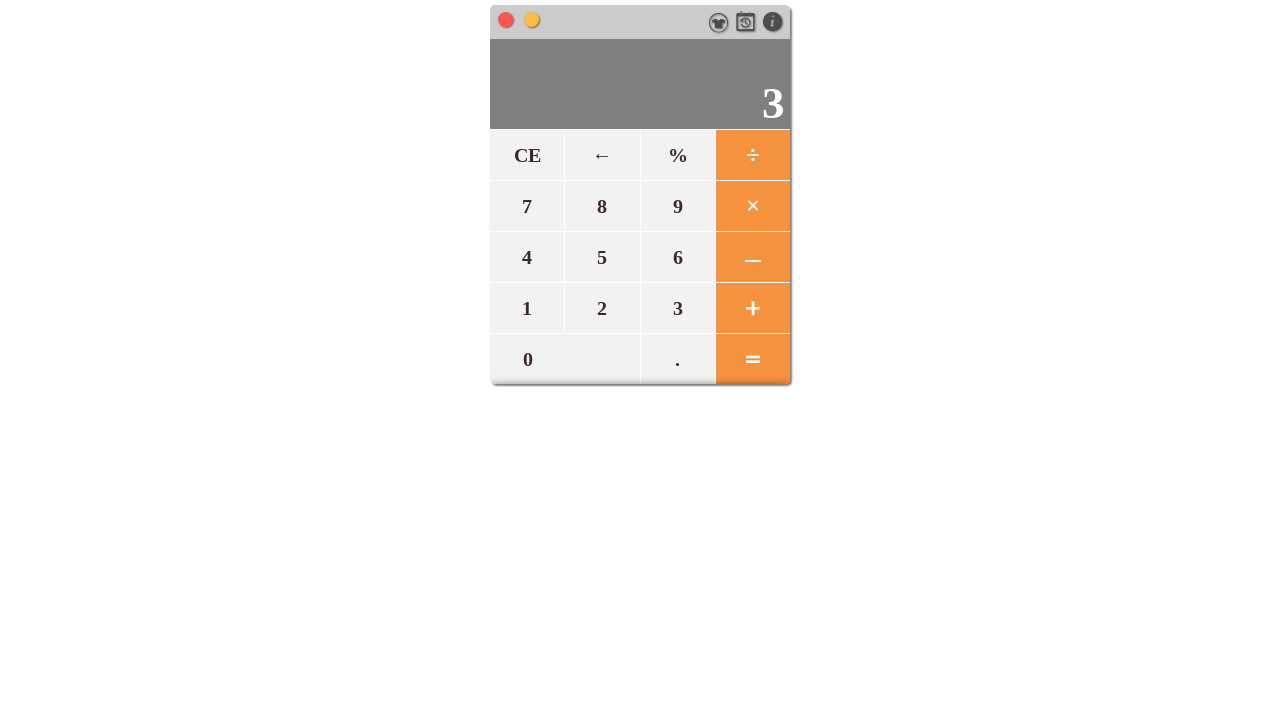

Retrieved result from display: 3
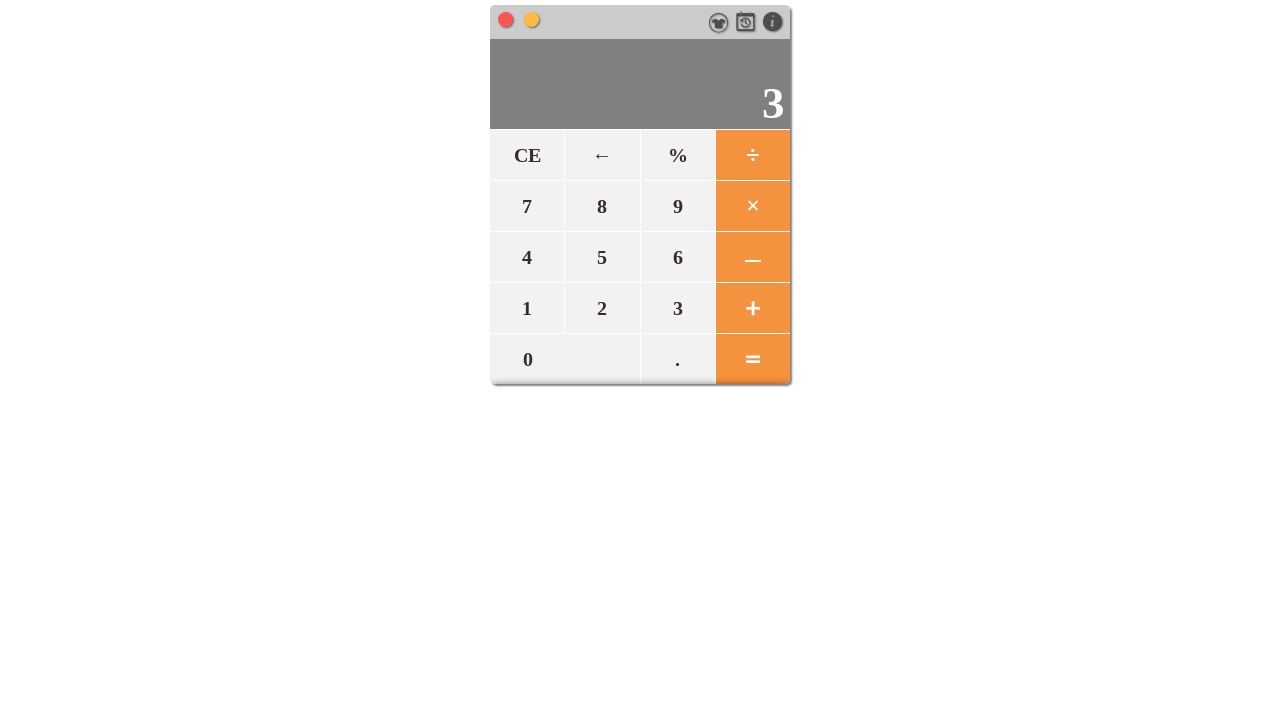

FAIL: 10-4/2. Expected 8, Got 3
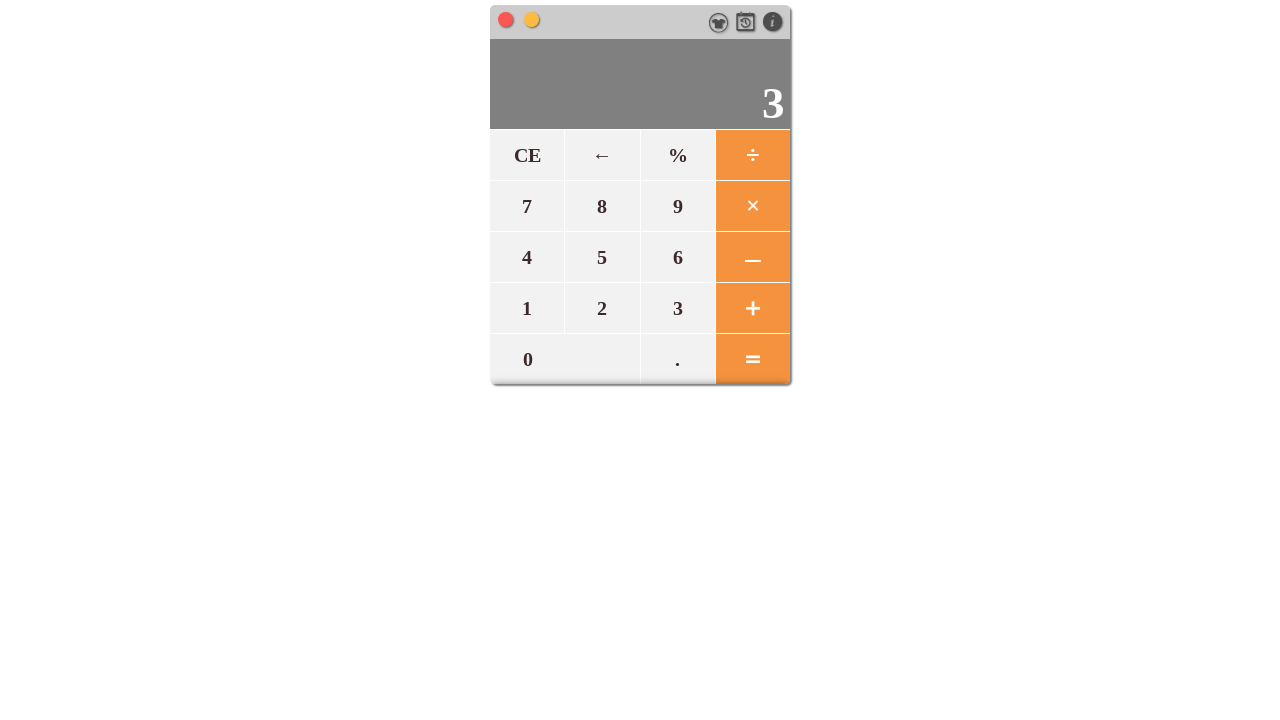

Clicked reset button to clear calculator at (527, 155) on #reset
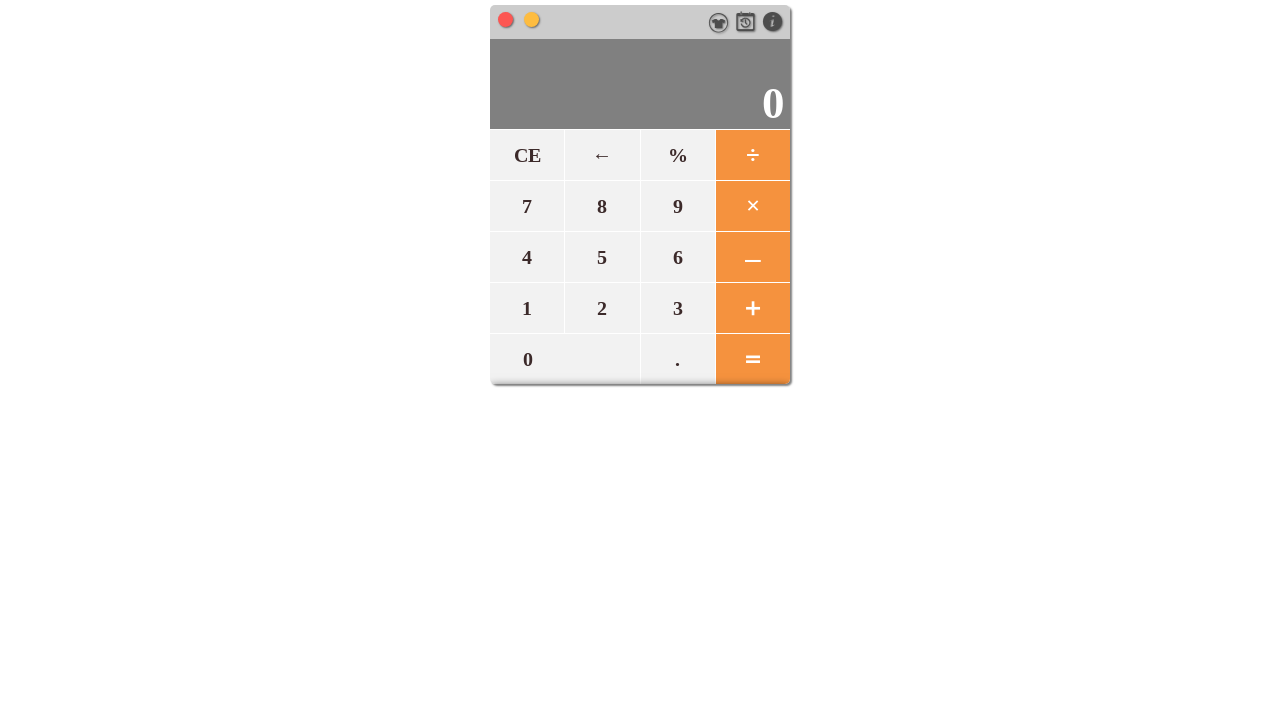

Waited 500ms for calculator reset
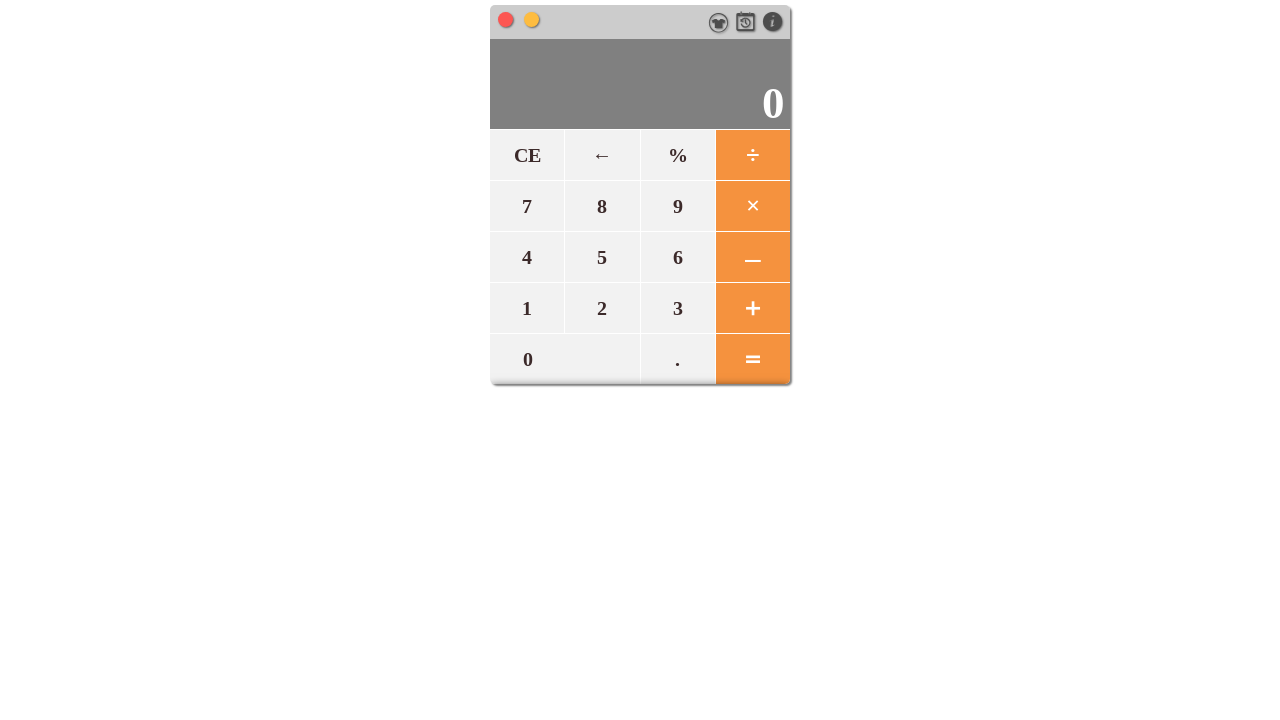

Clicked '7' in calculator at (527, 206) on span[data-number='7']
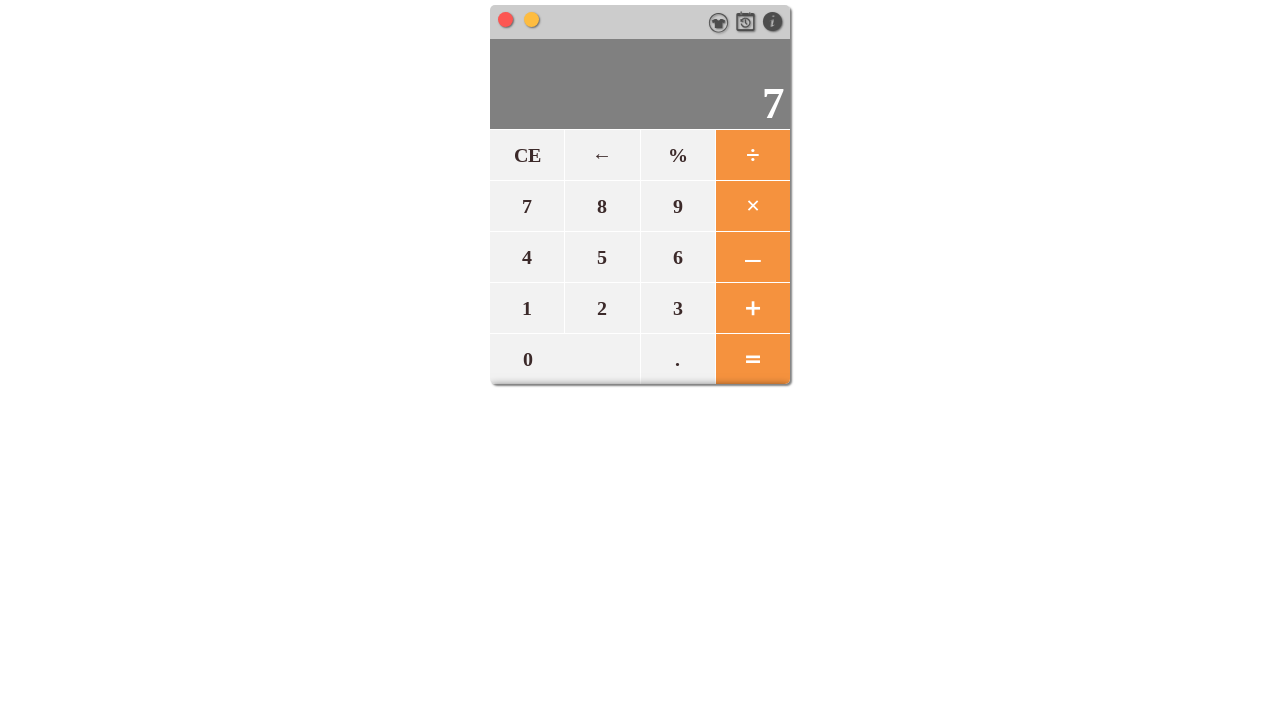

Waited 200ms after clicking '7'
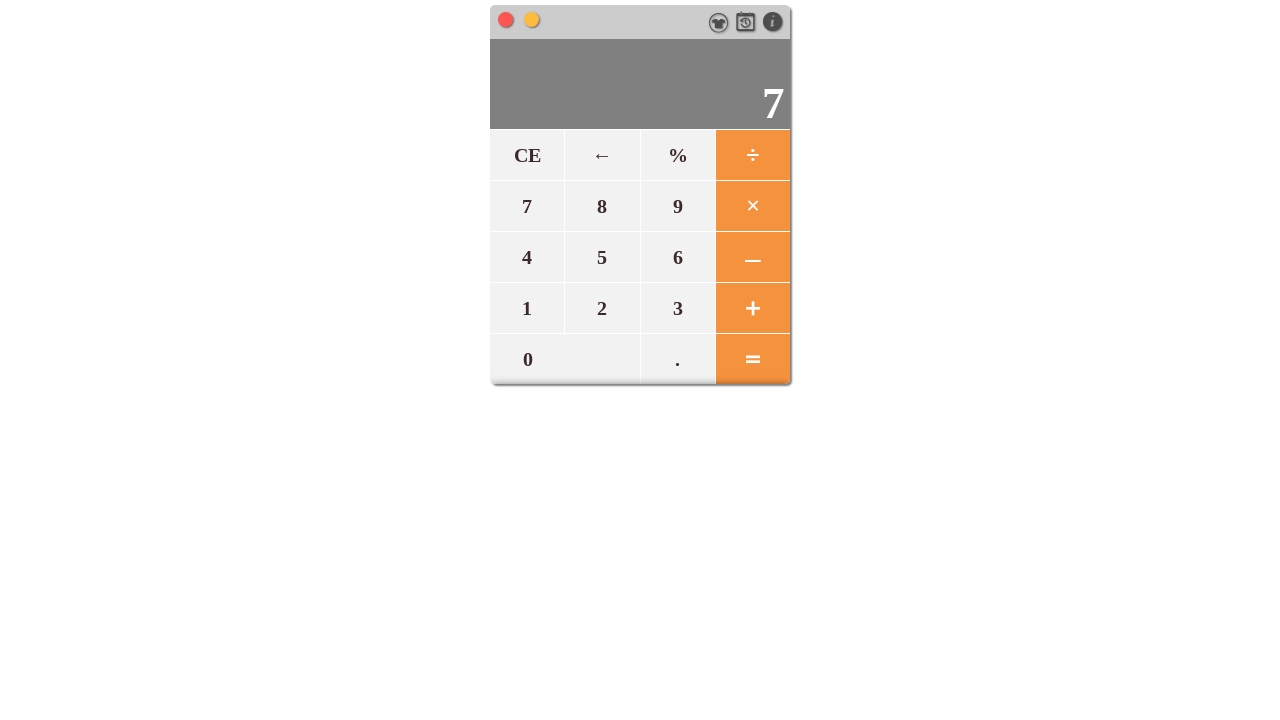

Clicked '*' in calculator at (752, 206) on span[data-number='*']
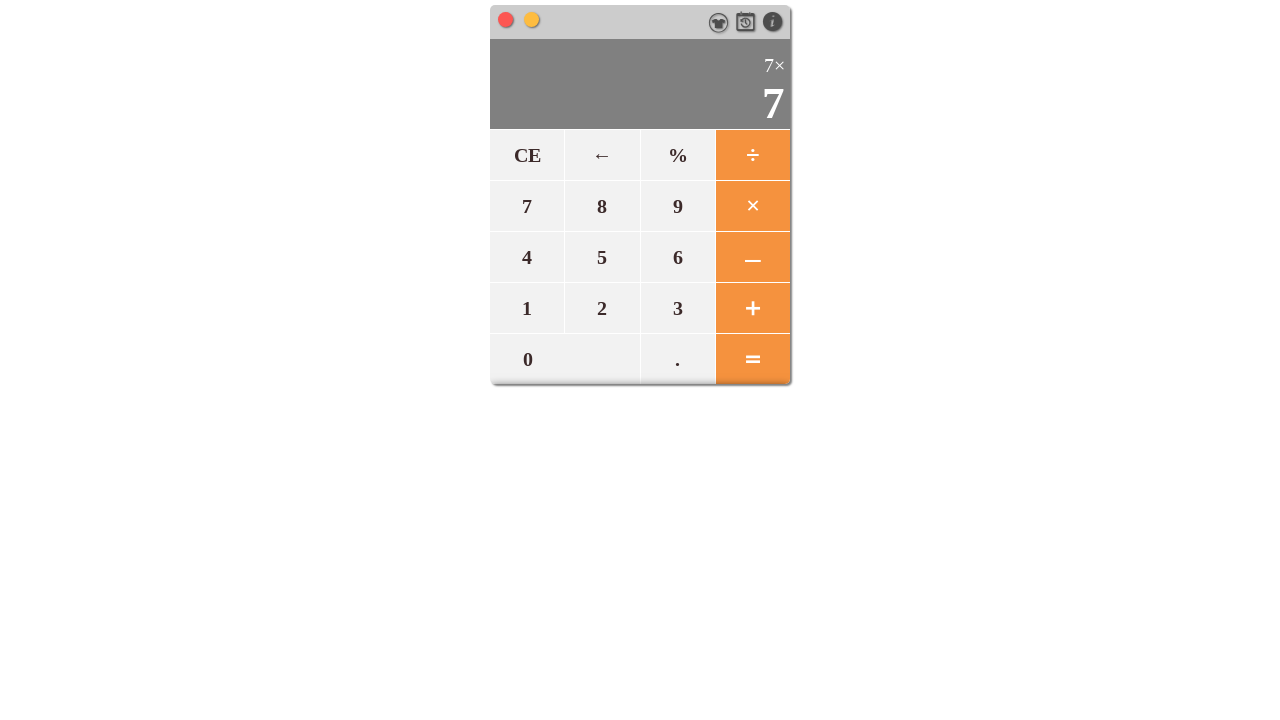

Waited 200ms after clicking '*'
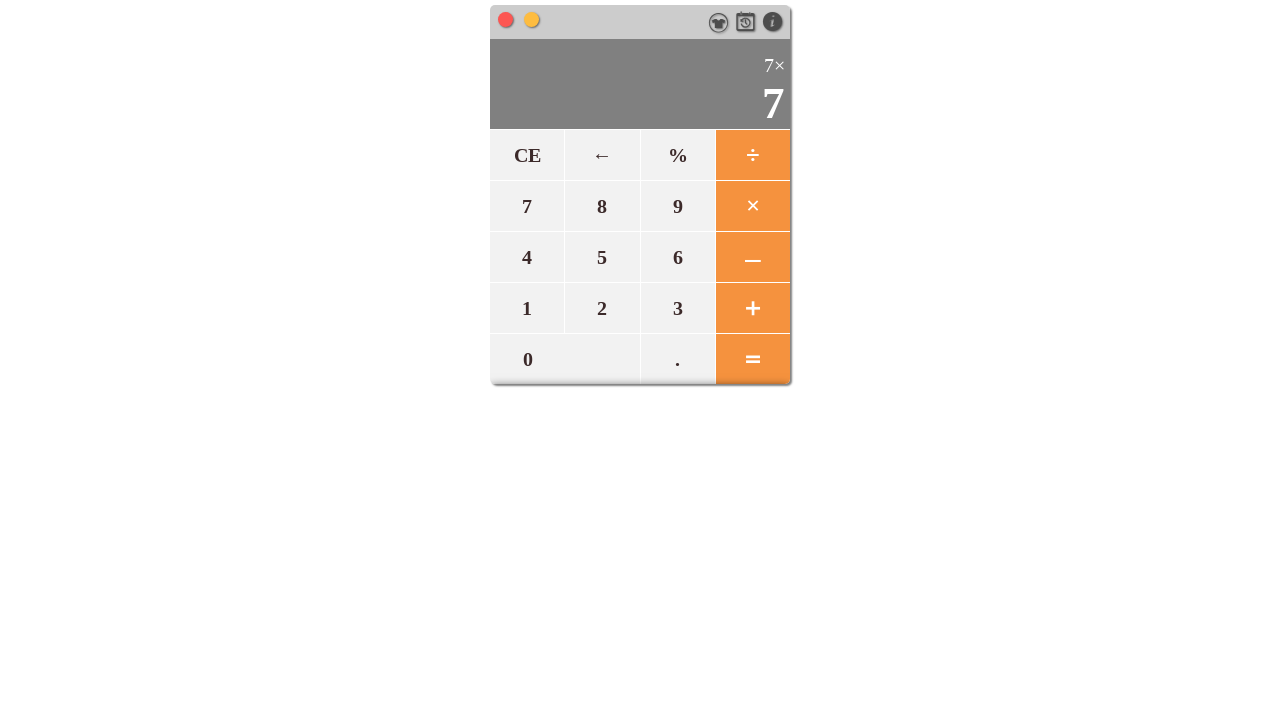

Clicked '3' in calculator at (677, 308) on span[data-number='3']
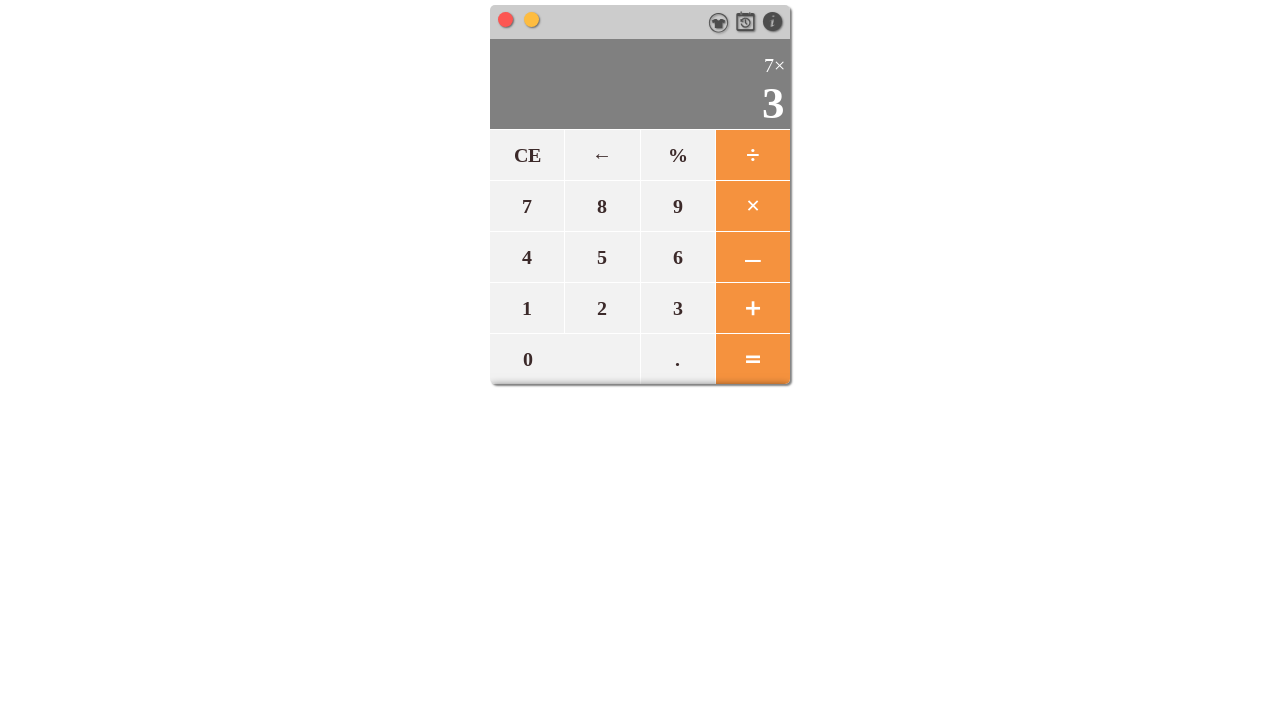

Waited 200ms after clicking '3'
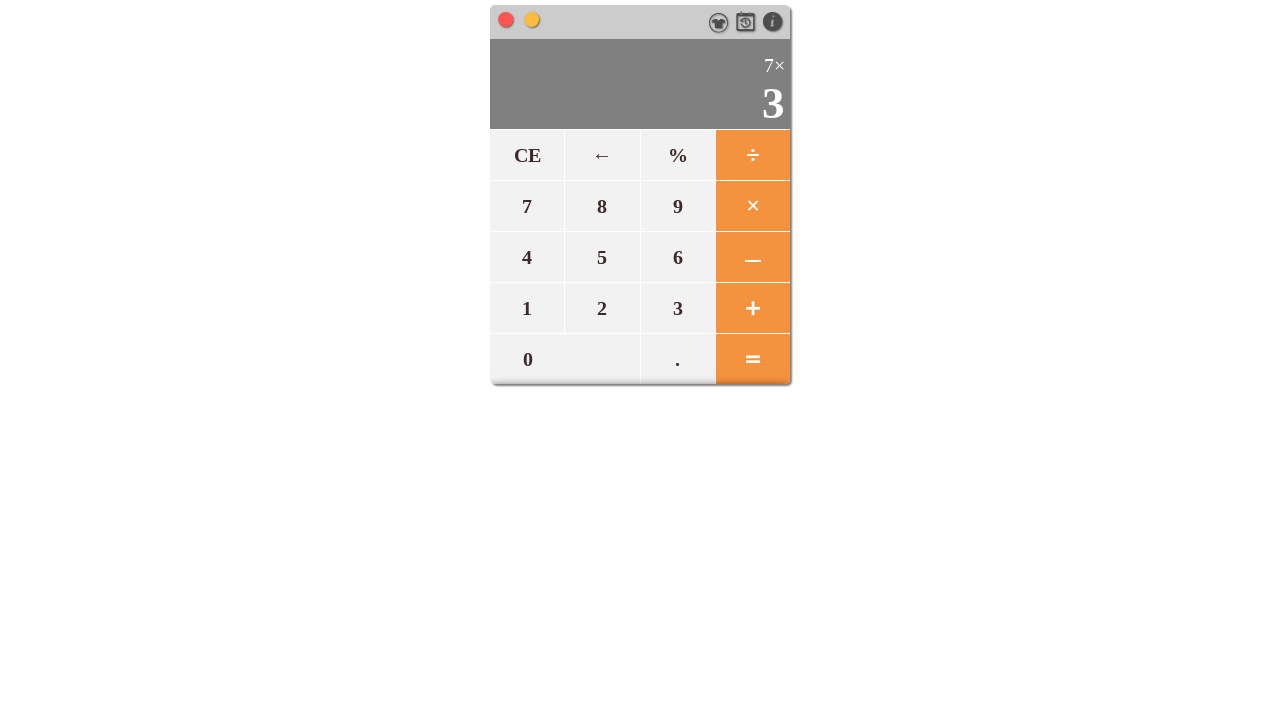

Clicked '-' in calculator at (752, 257) on span[data-number='-']
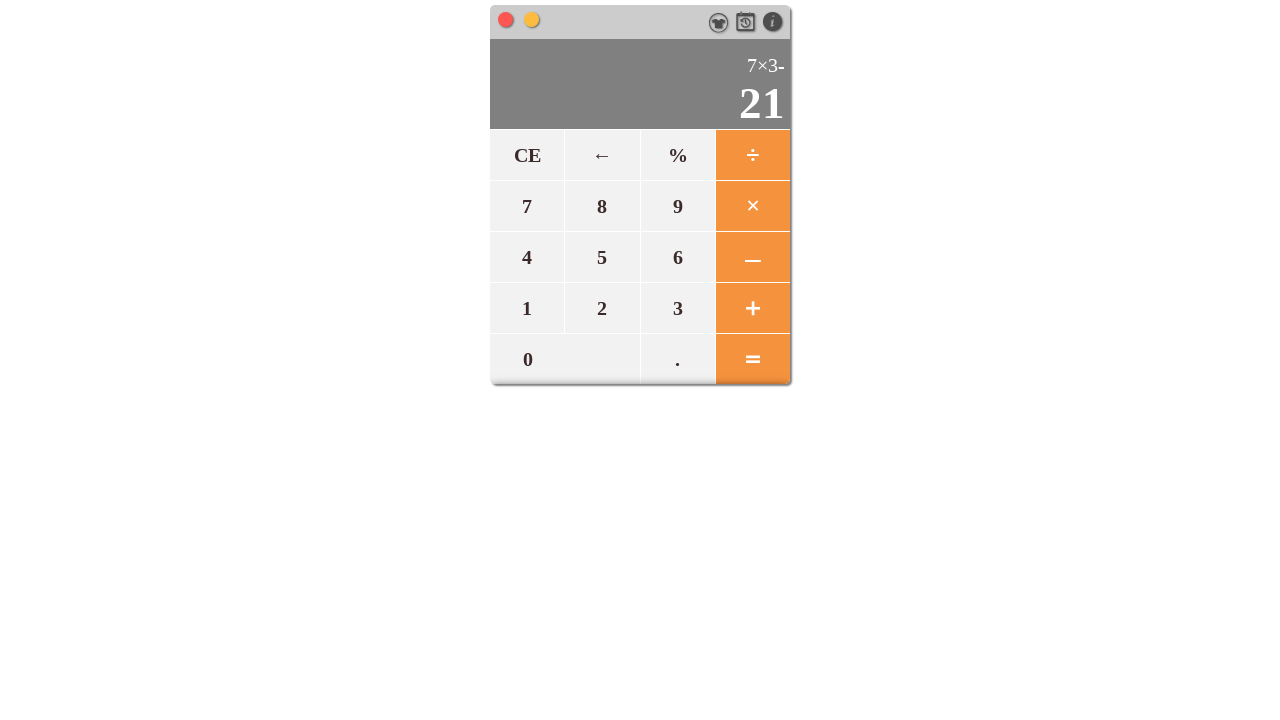

Waited 200ms after clicking '-'
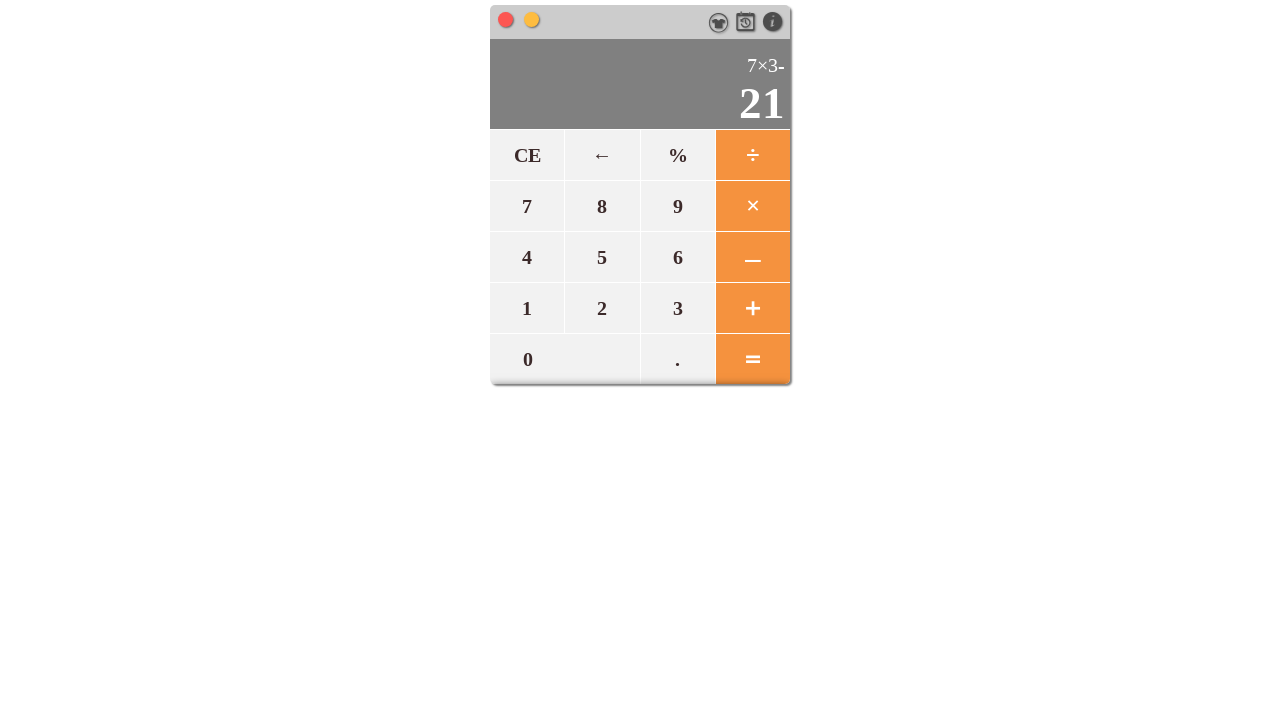

Clicked '2' in calculator at (602, 308) on span[data-number='2']
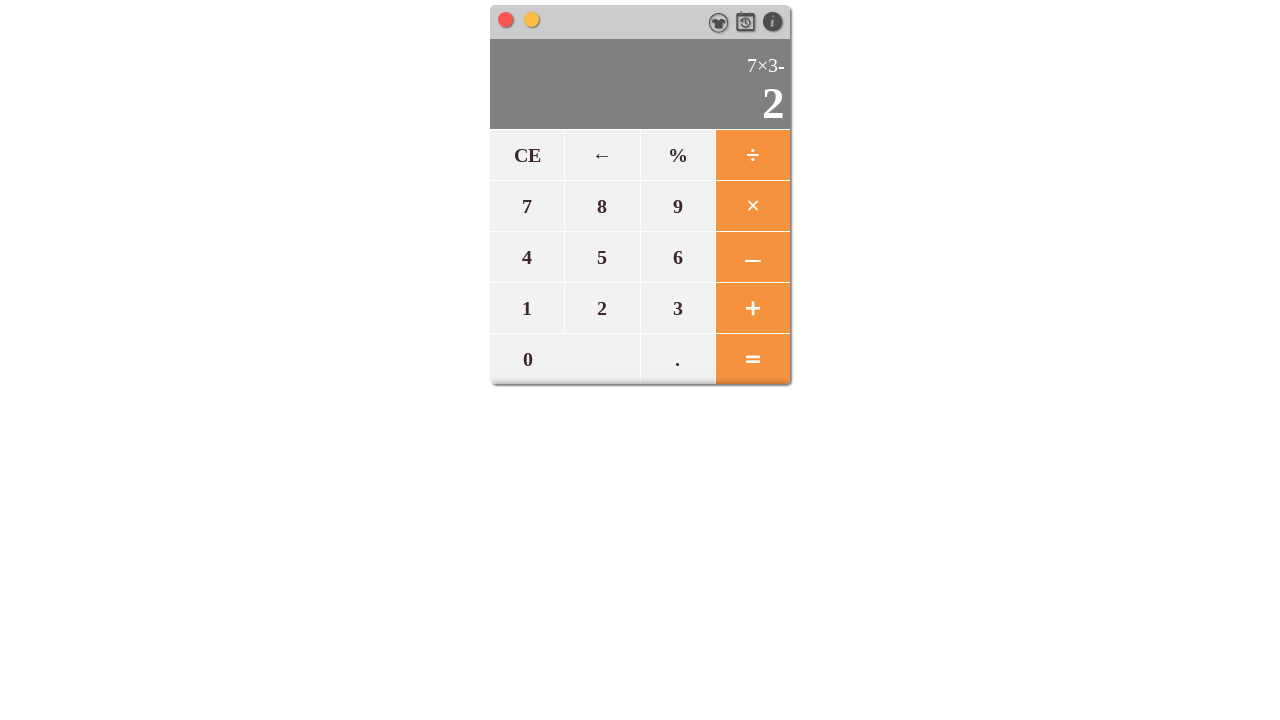

Waited 200ms after clicking '2'
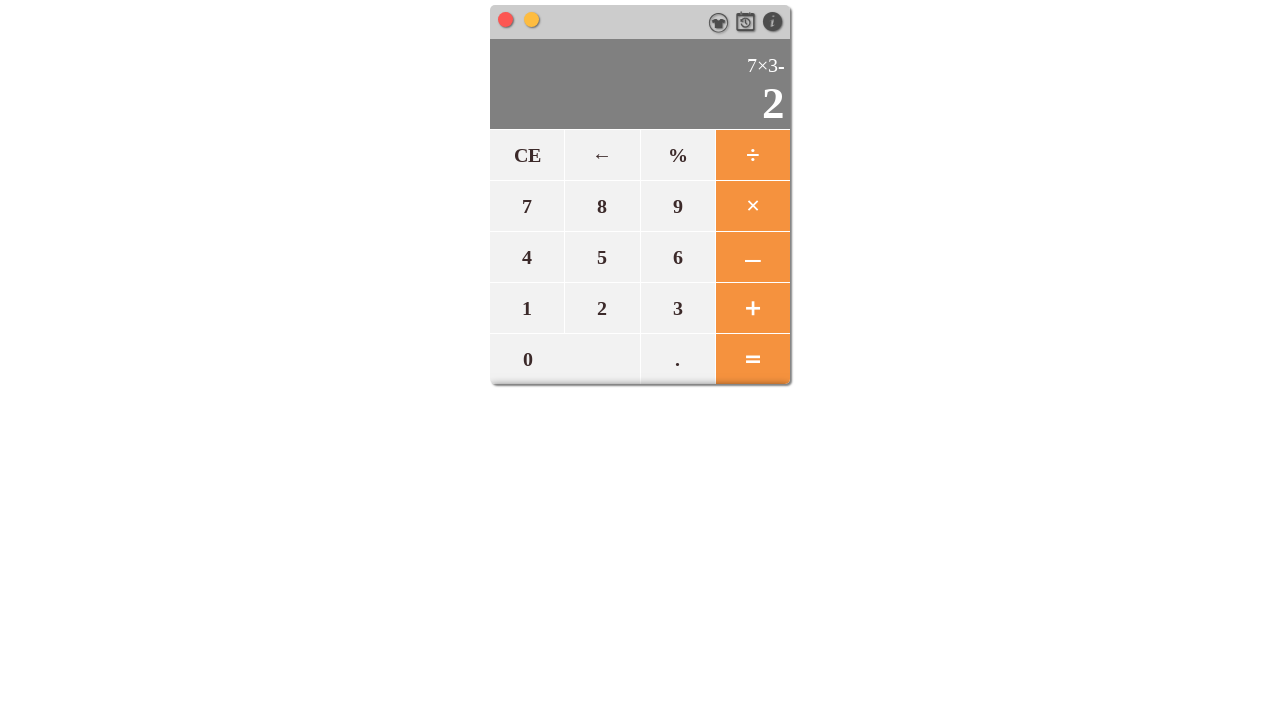

Clicked equals button to calculate result for '7*3-2' at (752, 358) on #equals
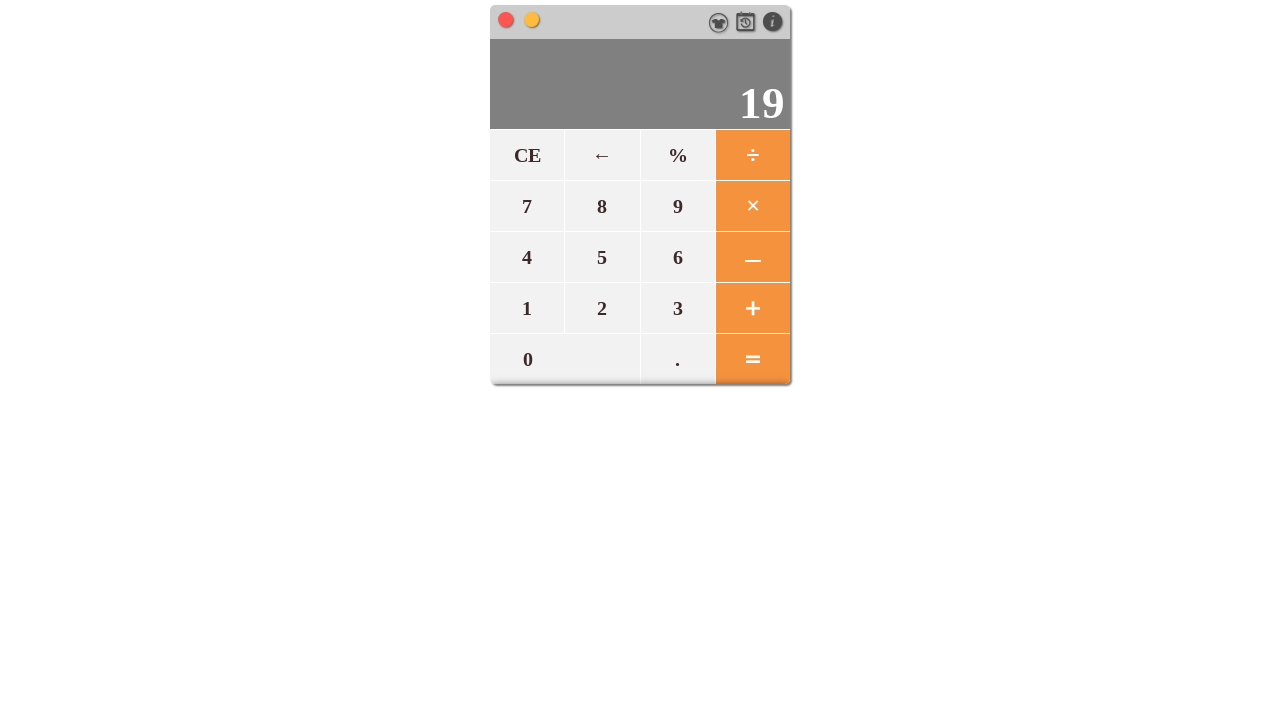

Waited 500ms for calculation result
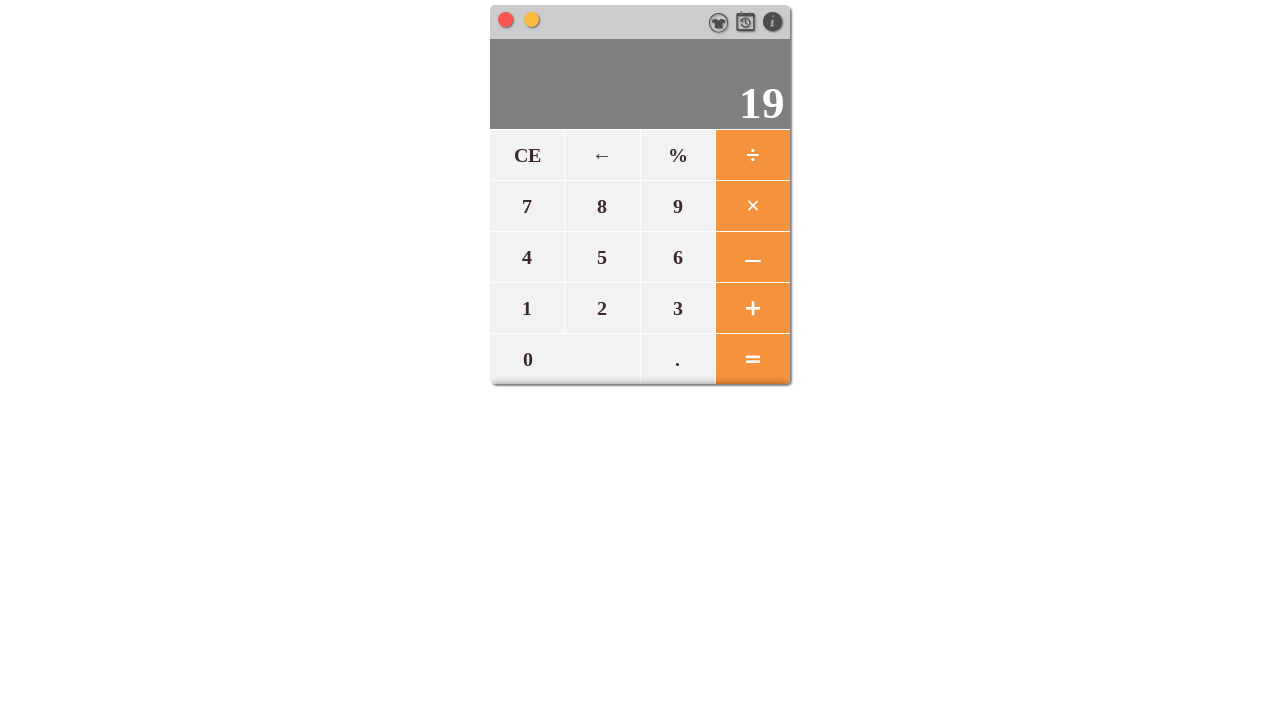

Retrieved result from display: 19
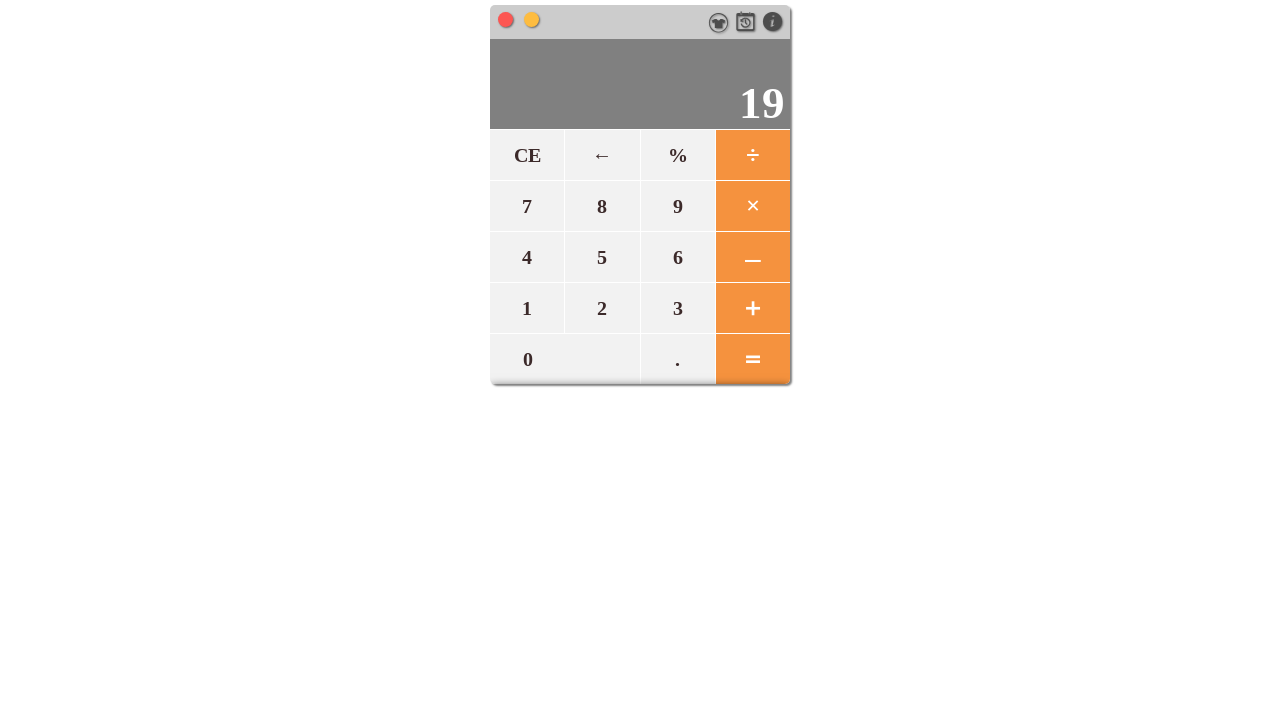

PASS: 7*3-2 = 19 (expected 19)
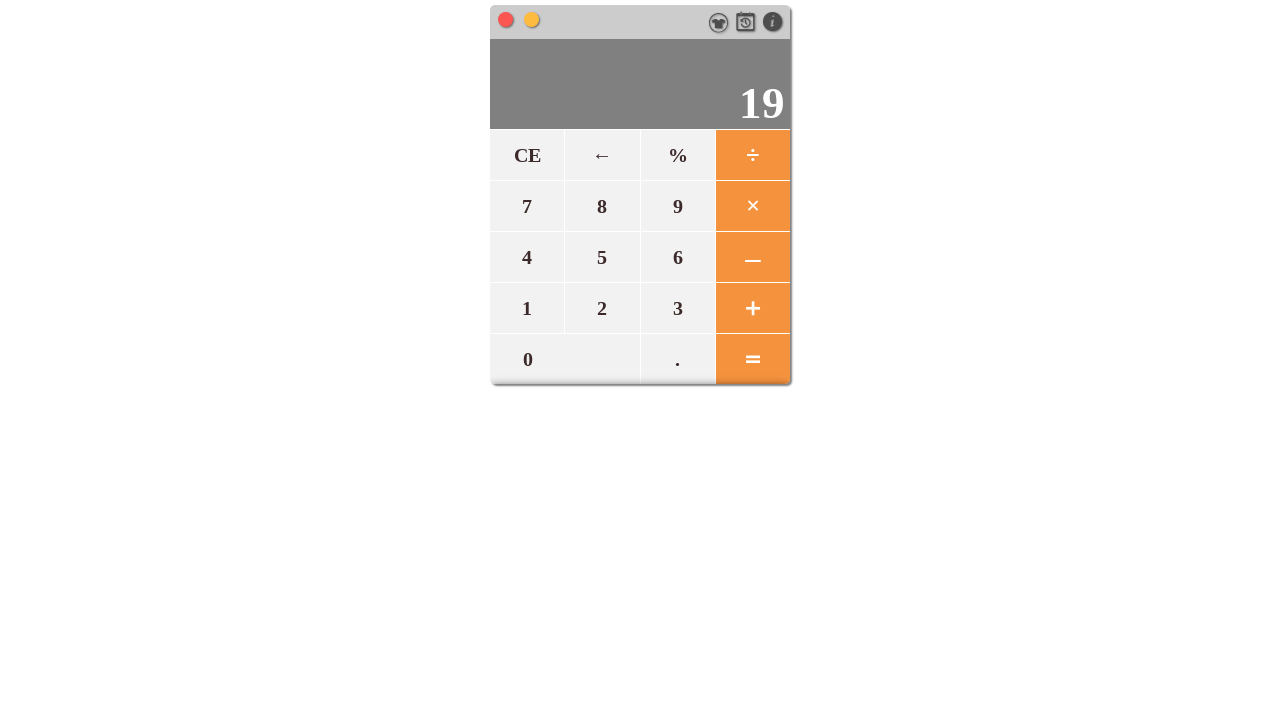

Clicked reset button to clear calculator at (527, 155) on #reset
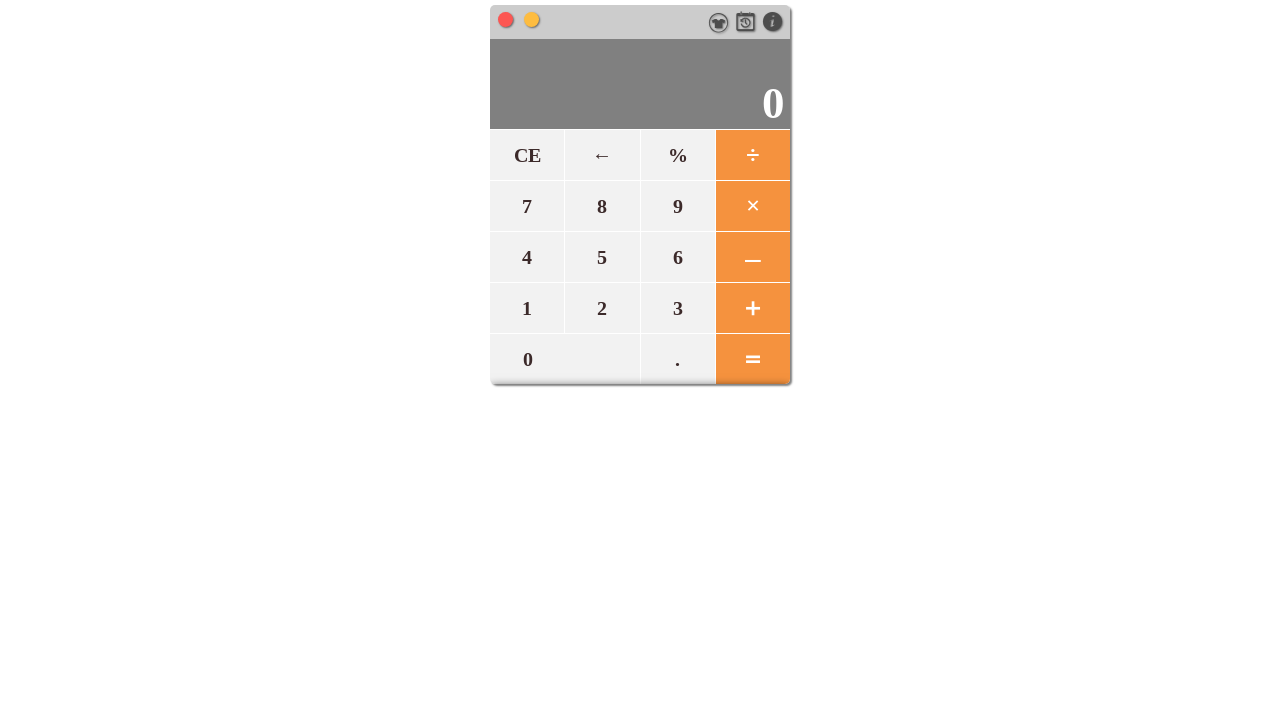

Waited 500ms for calculator reset
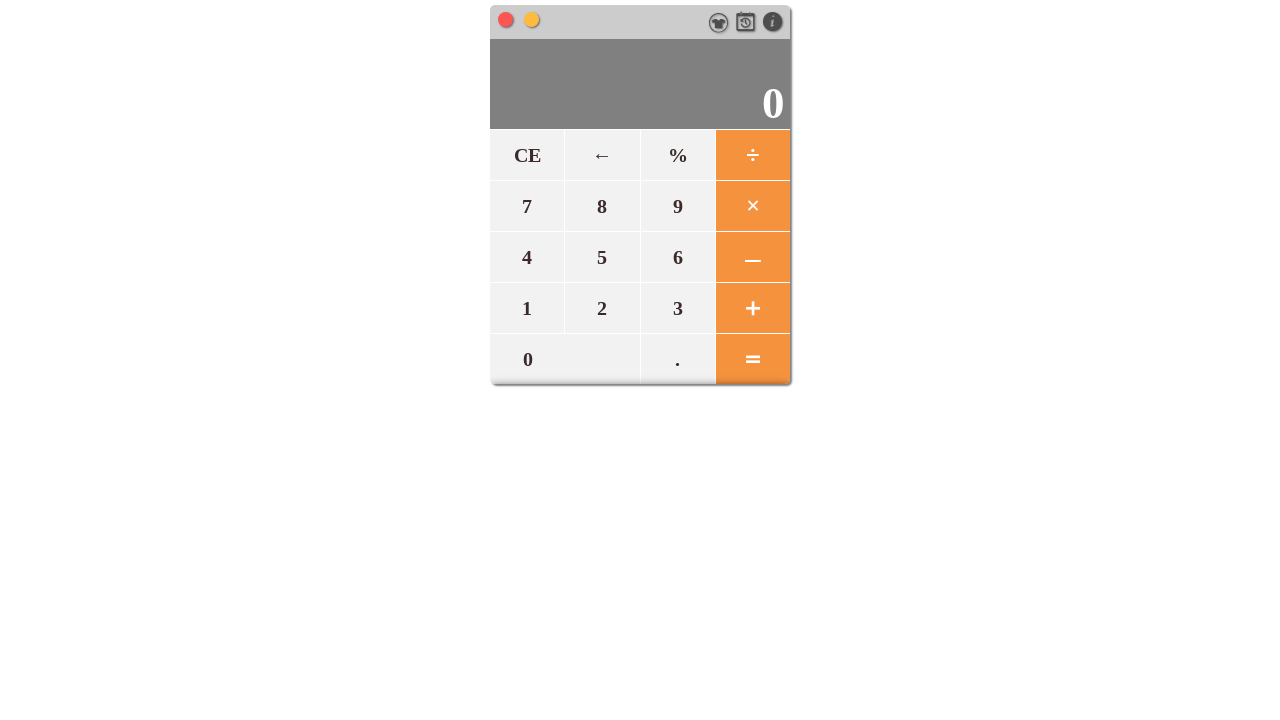

Clicked '1' in calculator at (527, 308) on span[data-number='1']
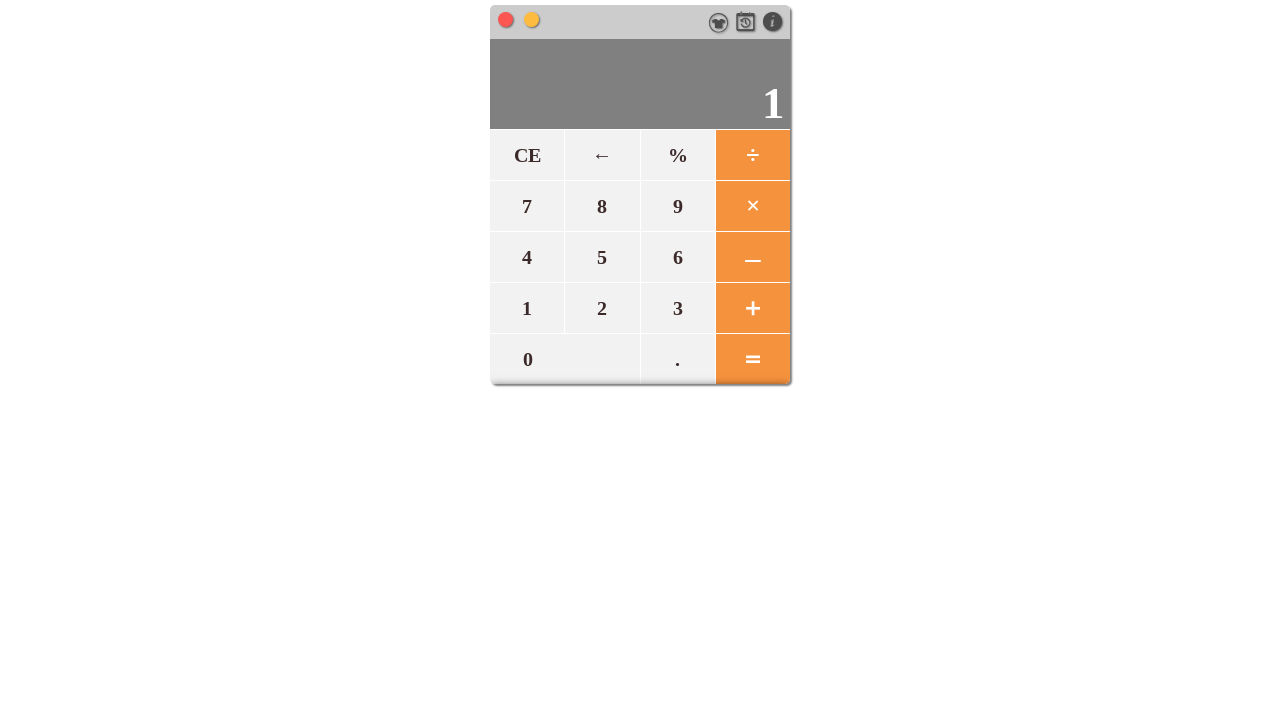

Waited 200ms after clicking '1'
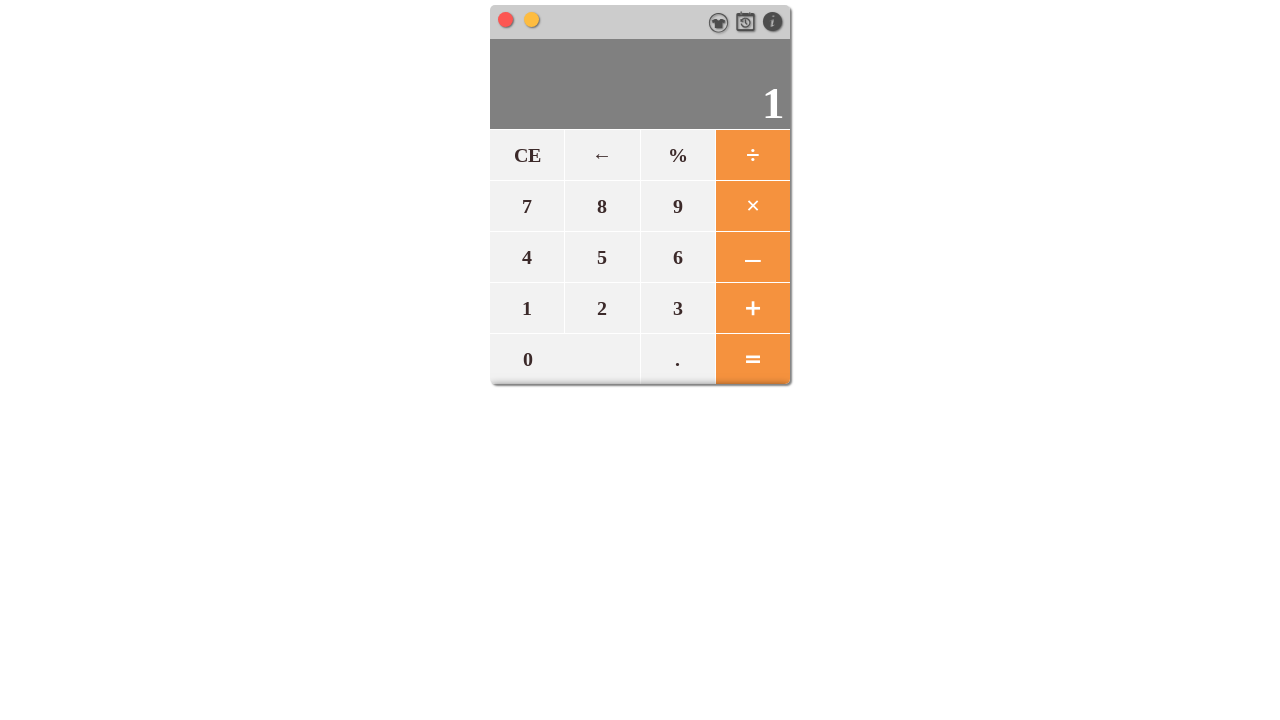

Clicked '2' in calculator at (602, 308) on span[data-number='2']
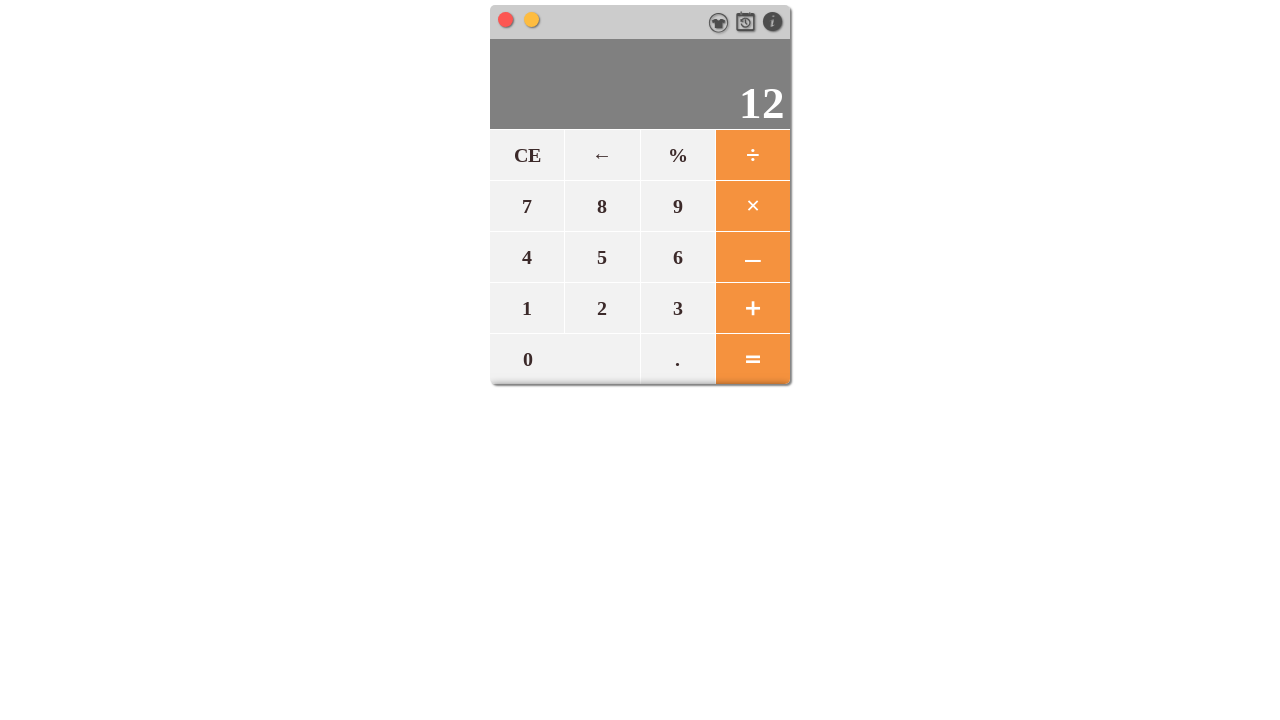

Waited 200ms after clicking '2'
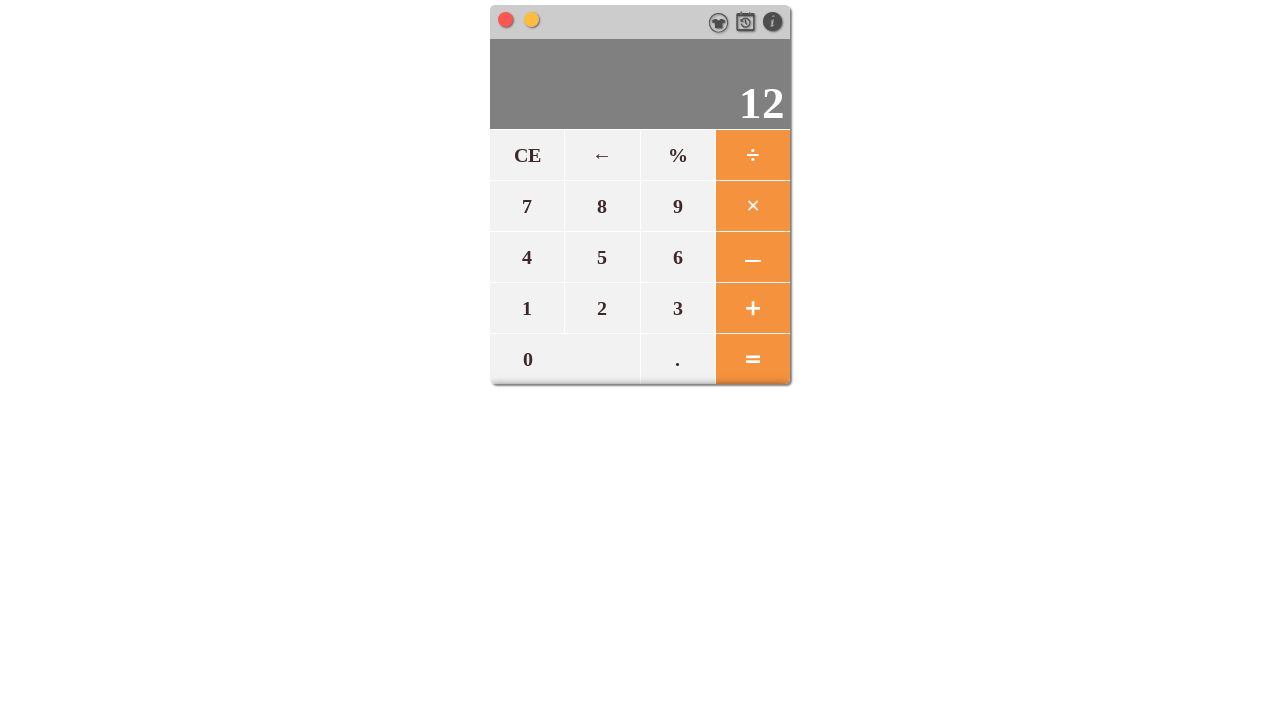

Clicked '/' in calculator at (752, 155) on span[data-number='/']
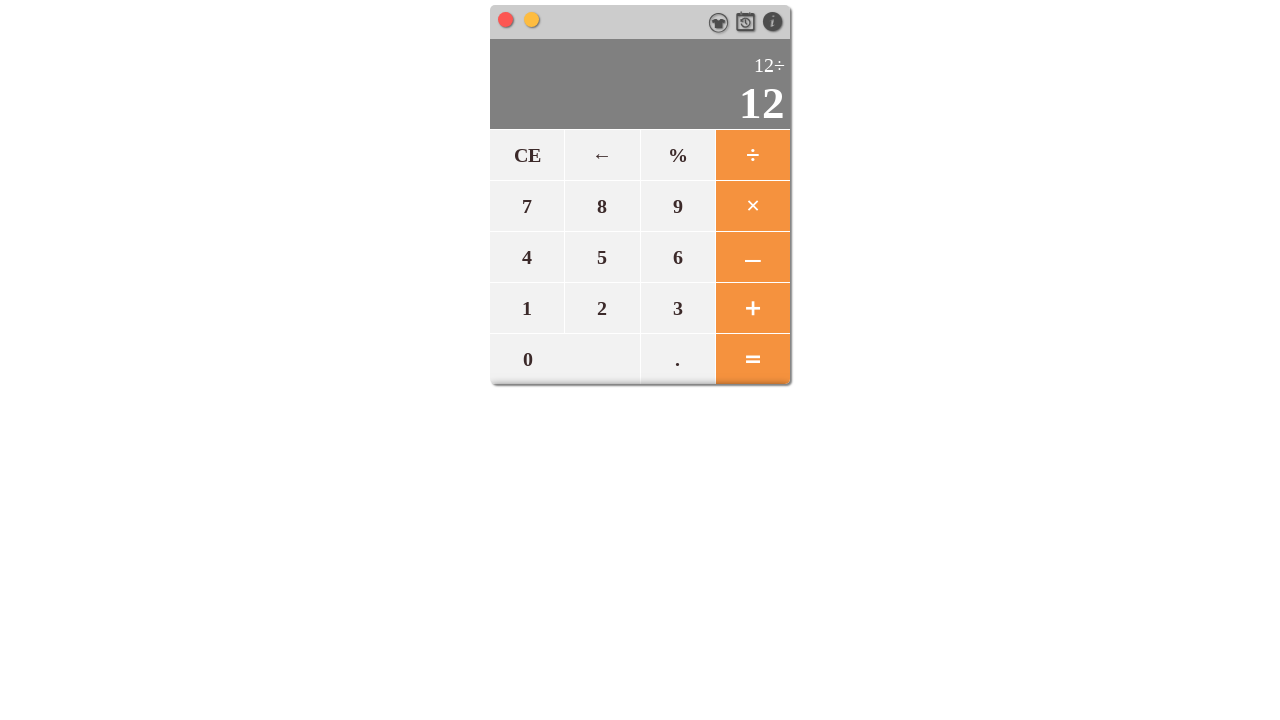

Waited 200ms after clicking '/'
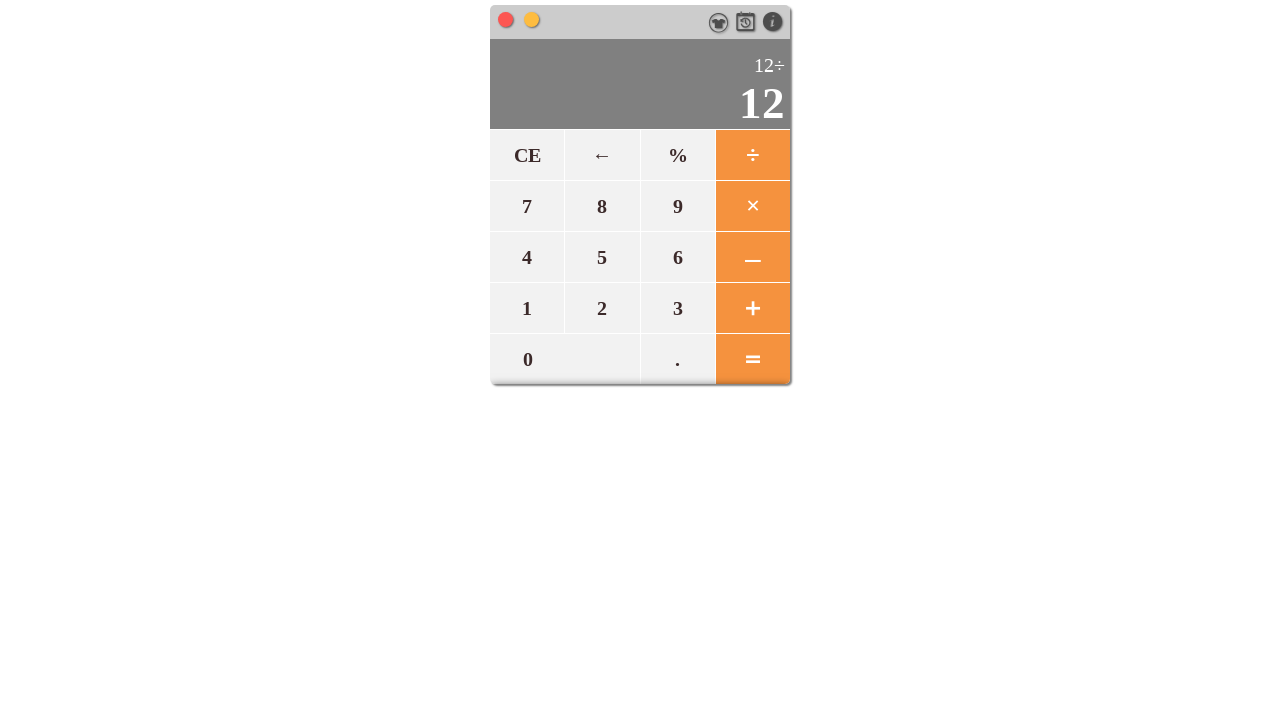

Clicked '4' in calculator at (527, 257) on span[data-number='4']
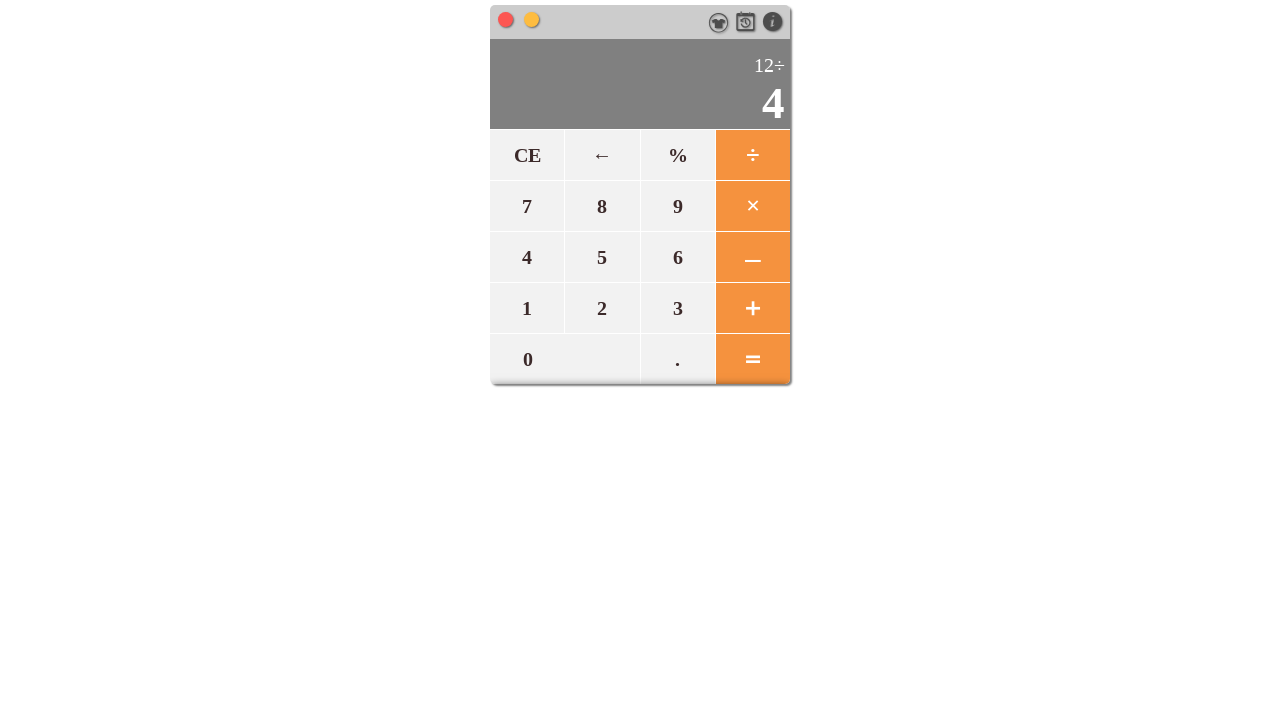

Waited 200ms after clicking '4'
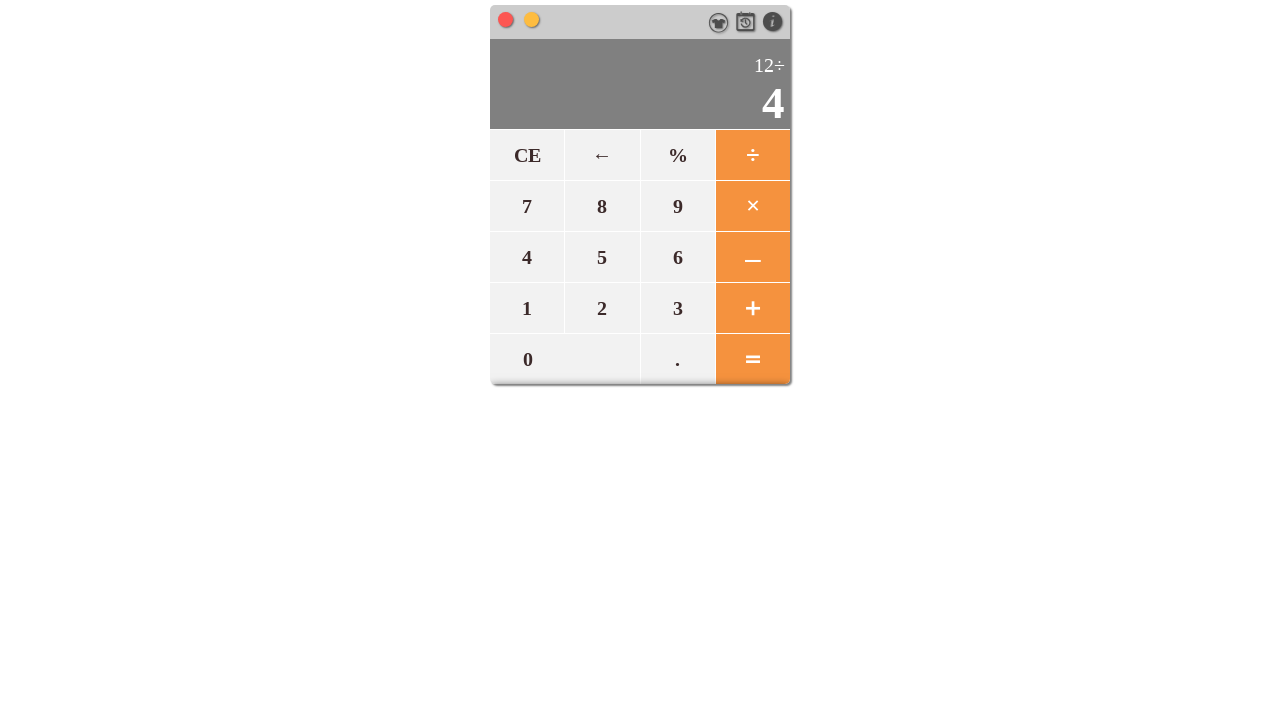

Clicked '+' in calculator at (752, 308) on span[data-number='+']
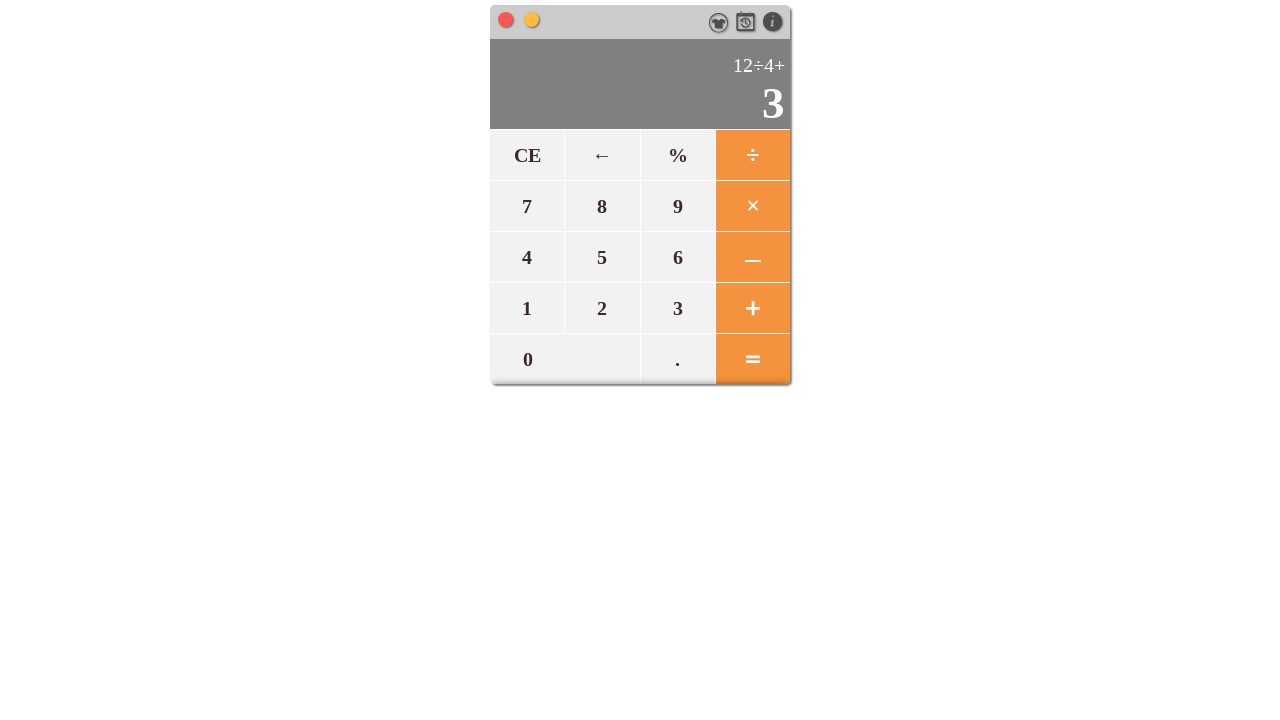

Waited 200ms after clicking '+'
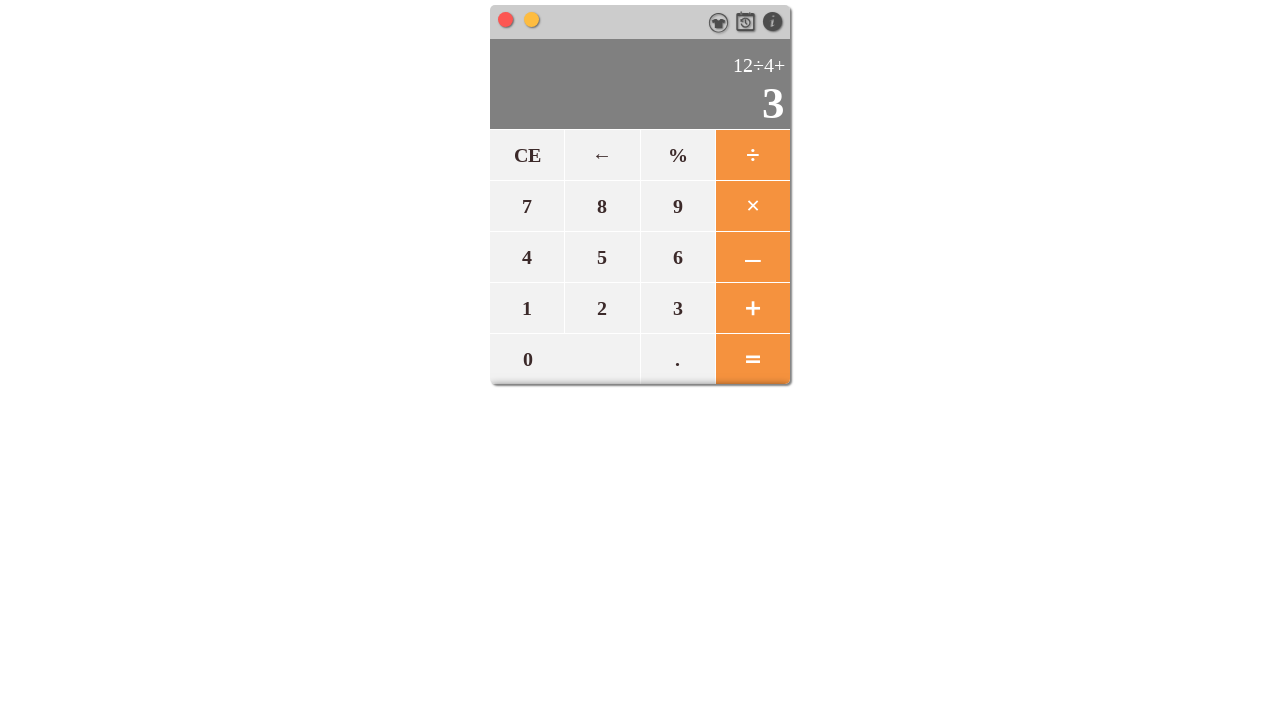

Clicked '5' in calculator at (602, 257) on span[data-number='5']
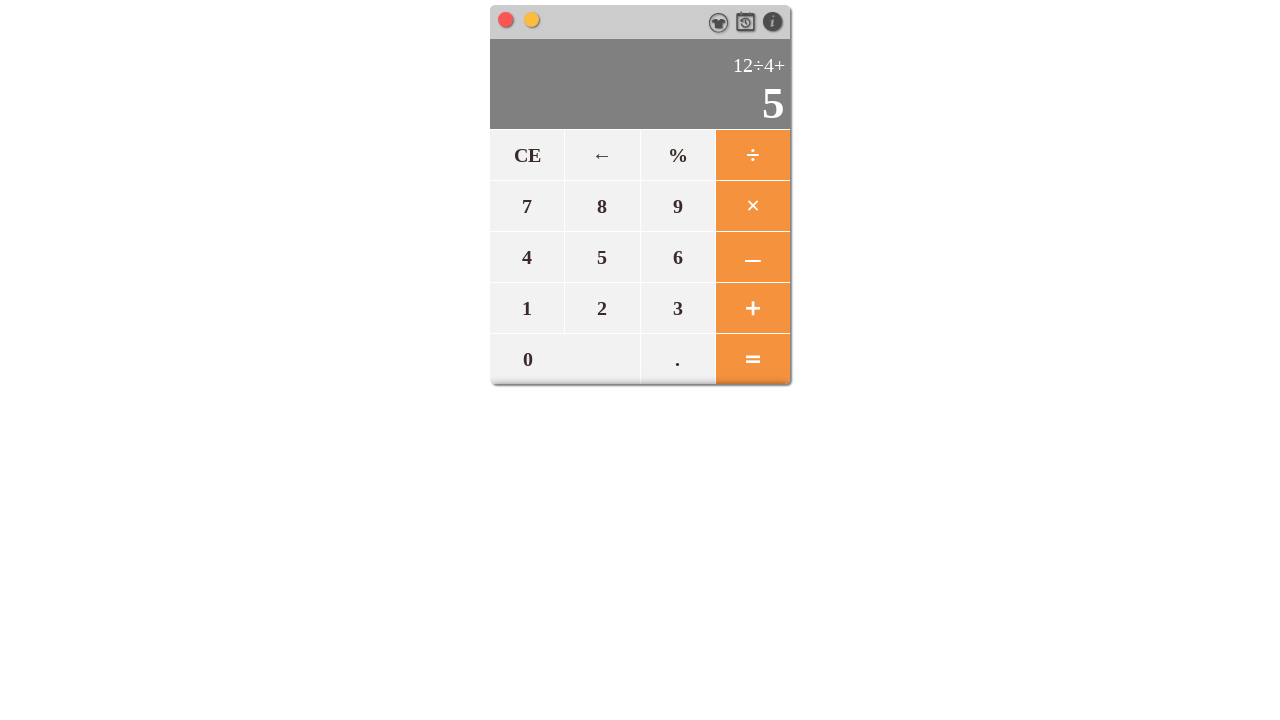

Waited 200ms after clicking '5'
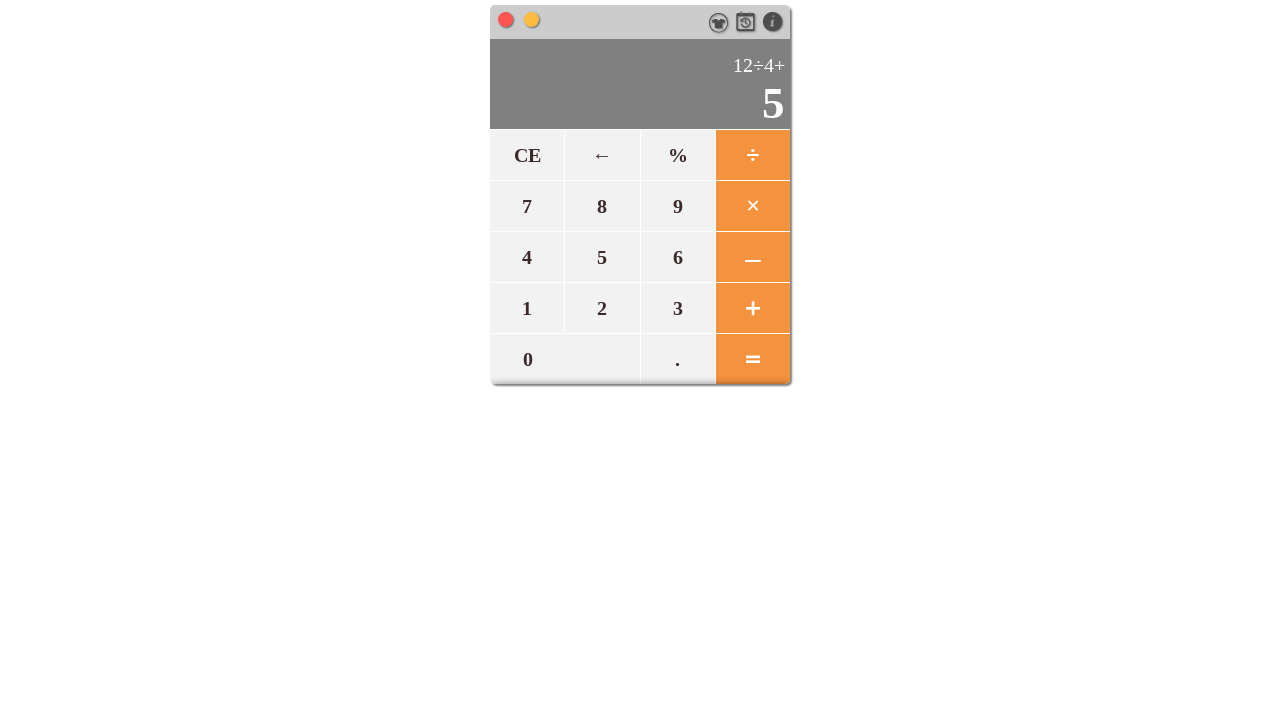

Clicked equals button to calculate result for '12/4+5' at (752, 358) on #equals
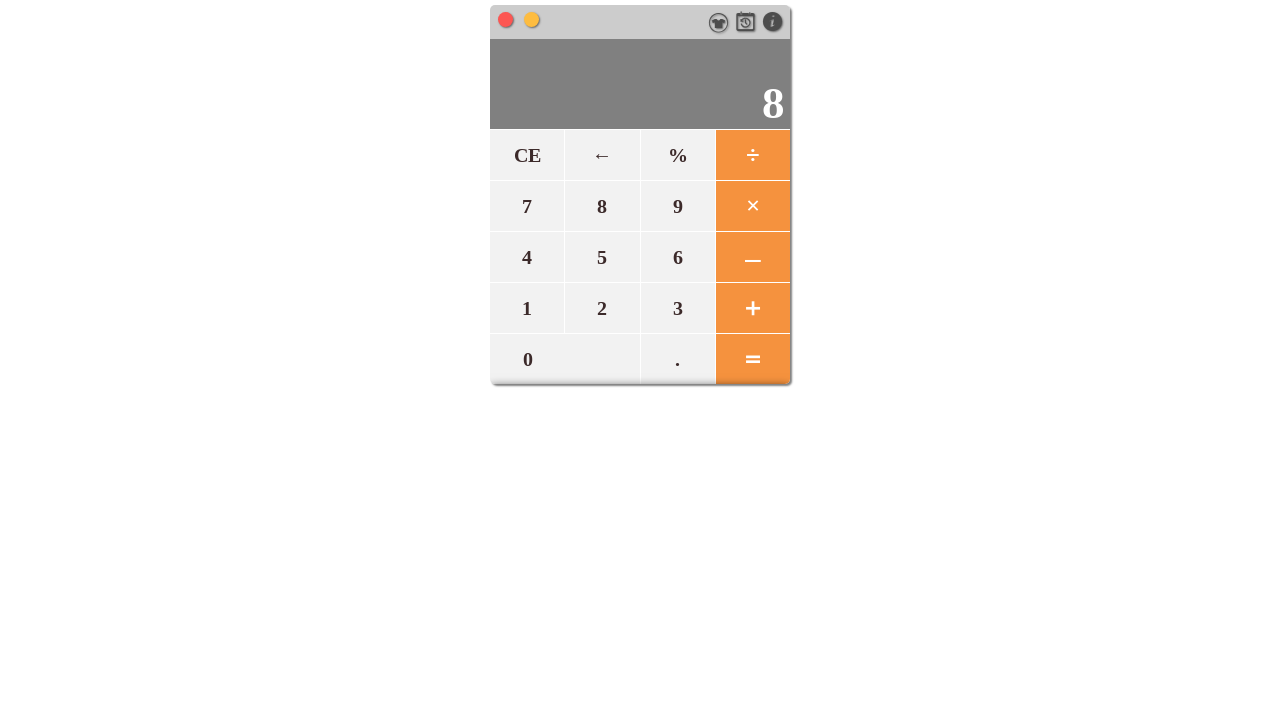

Waited 500ms for calculation result
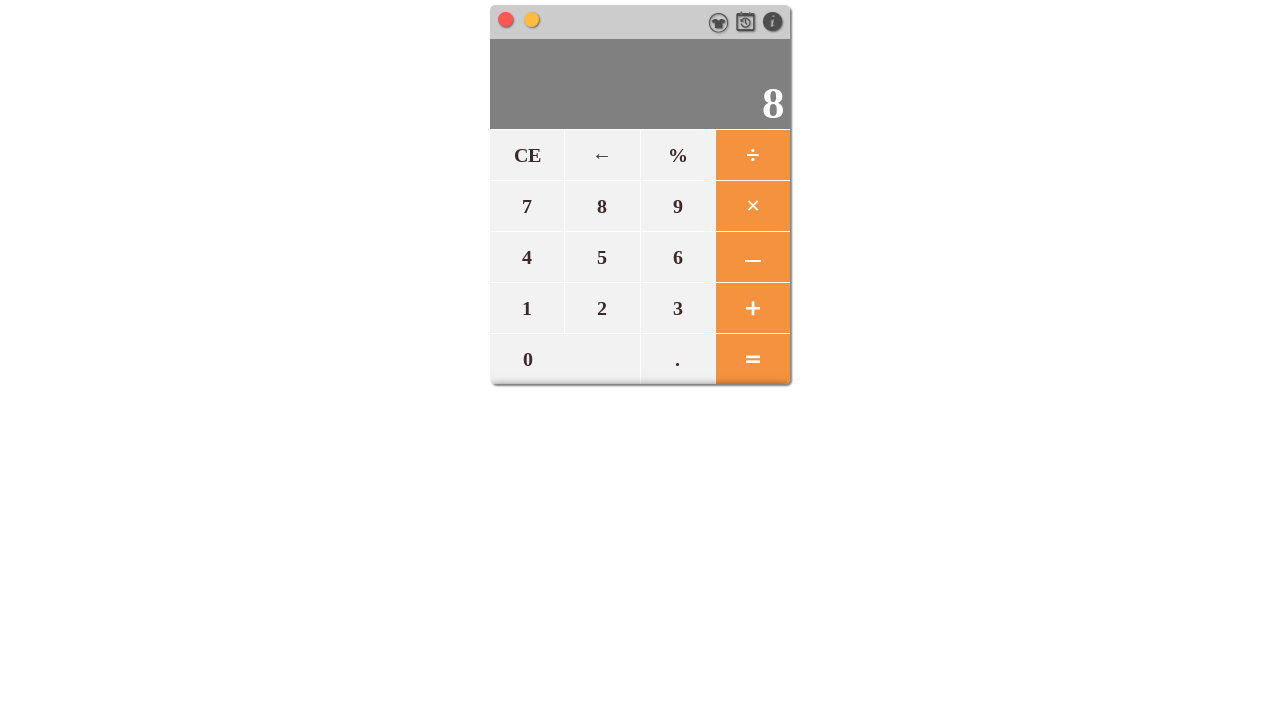

Retrieved result from display: 8
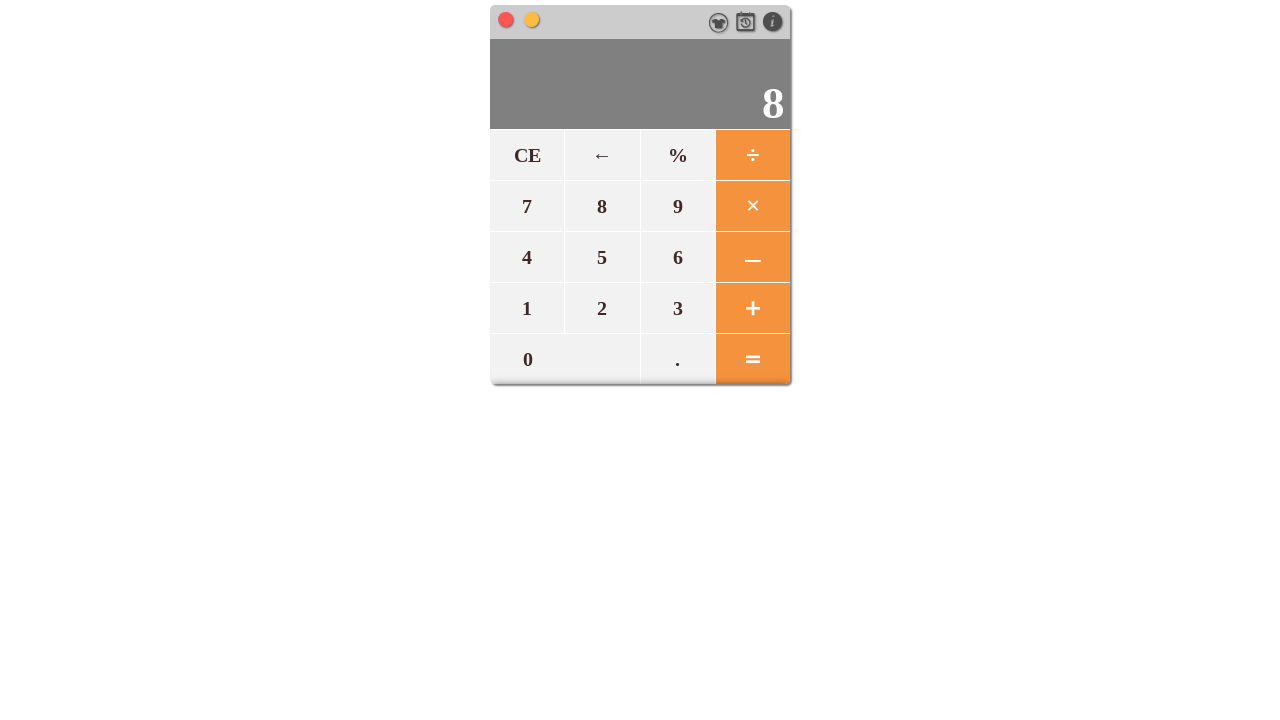

PASS: 12/4+5 = 8 (expected 8)
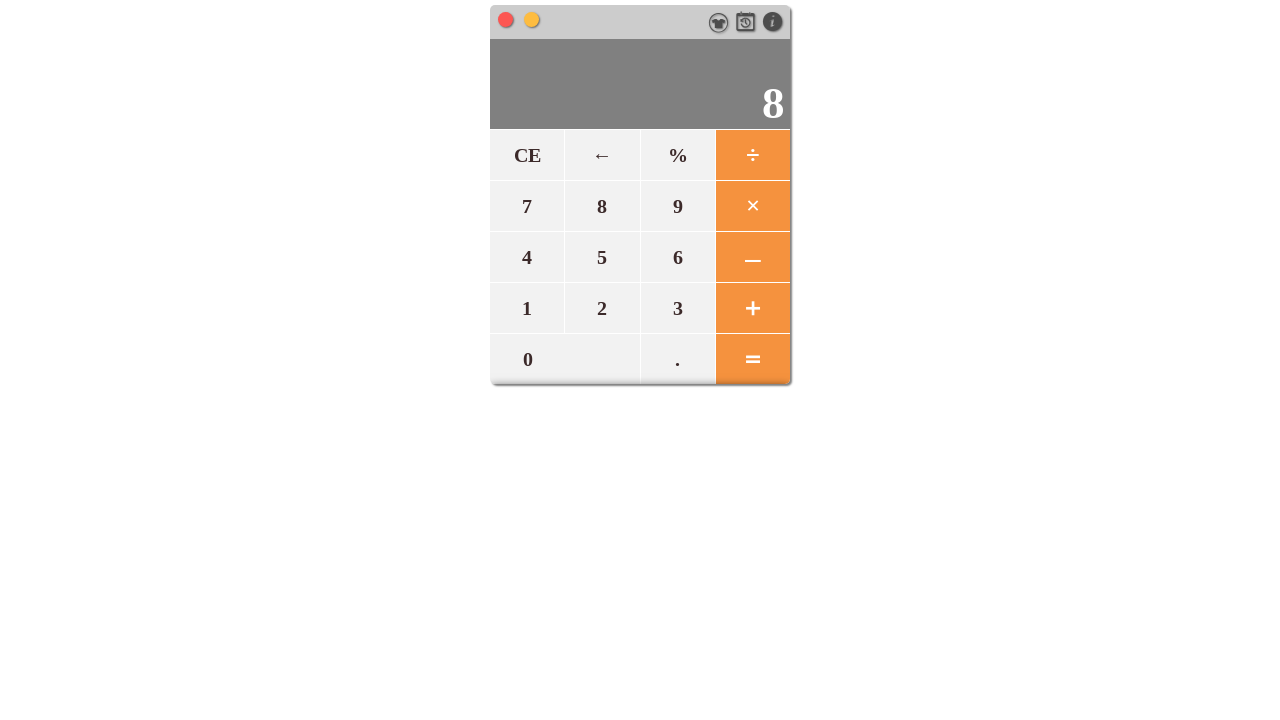

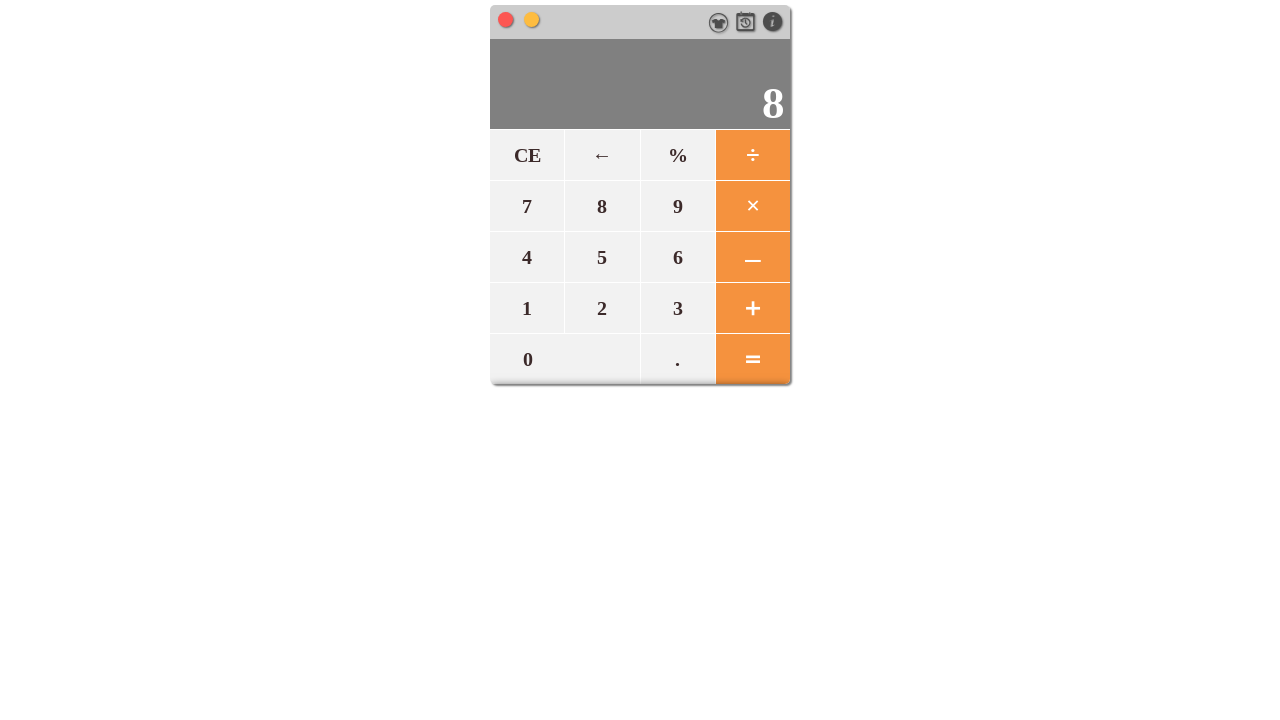